Automated bot that plays the 2048 game by sending random arrow key inputs to move tiles

Starting URL: https://play2048.co/

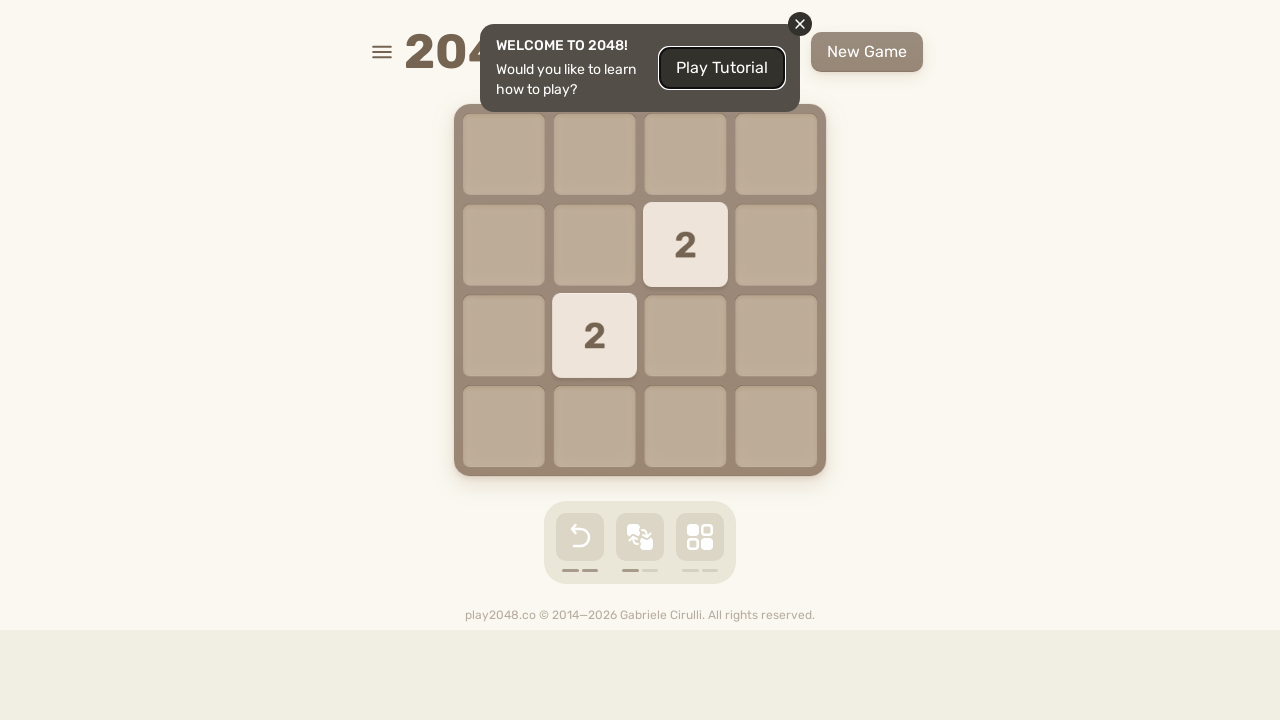

Navigated to 2048 game at https://play2048.co/
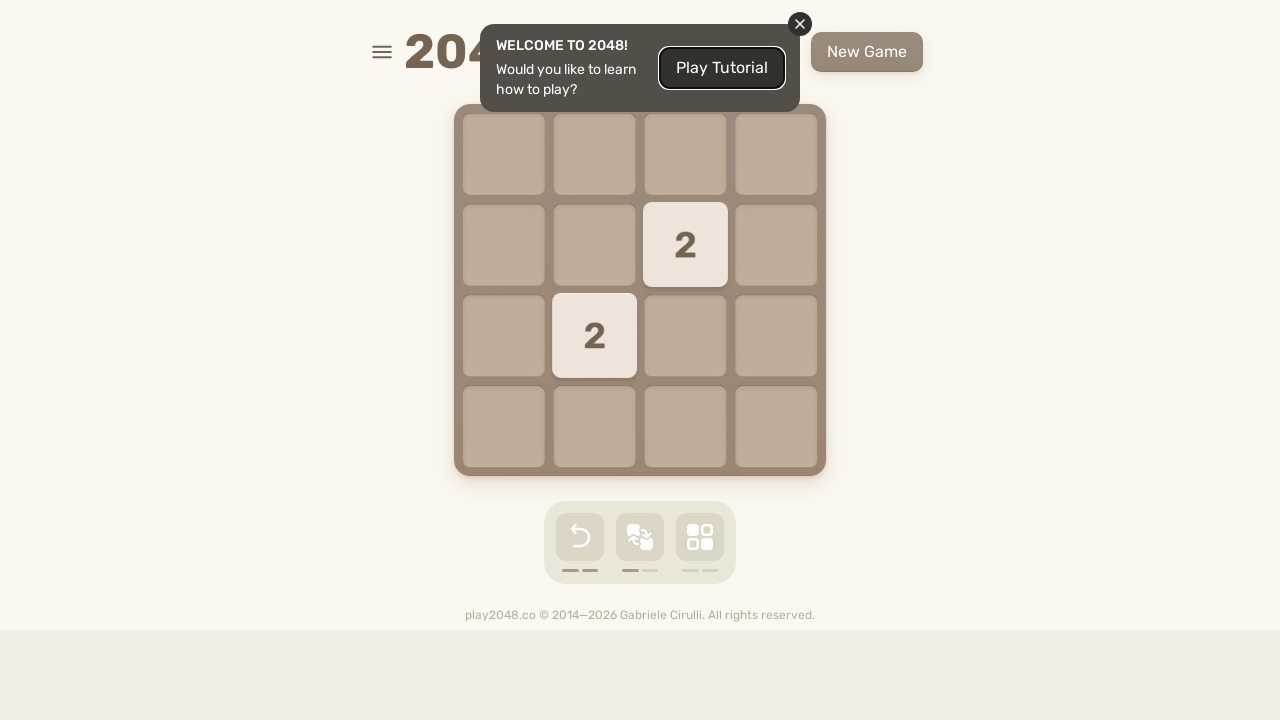

Pressed ArrowDown to move tiles down on html
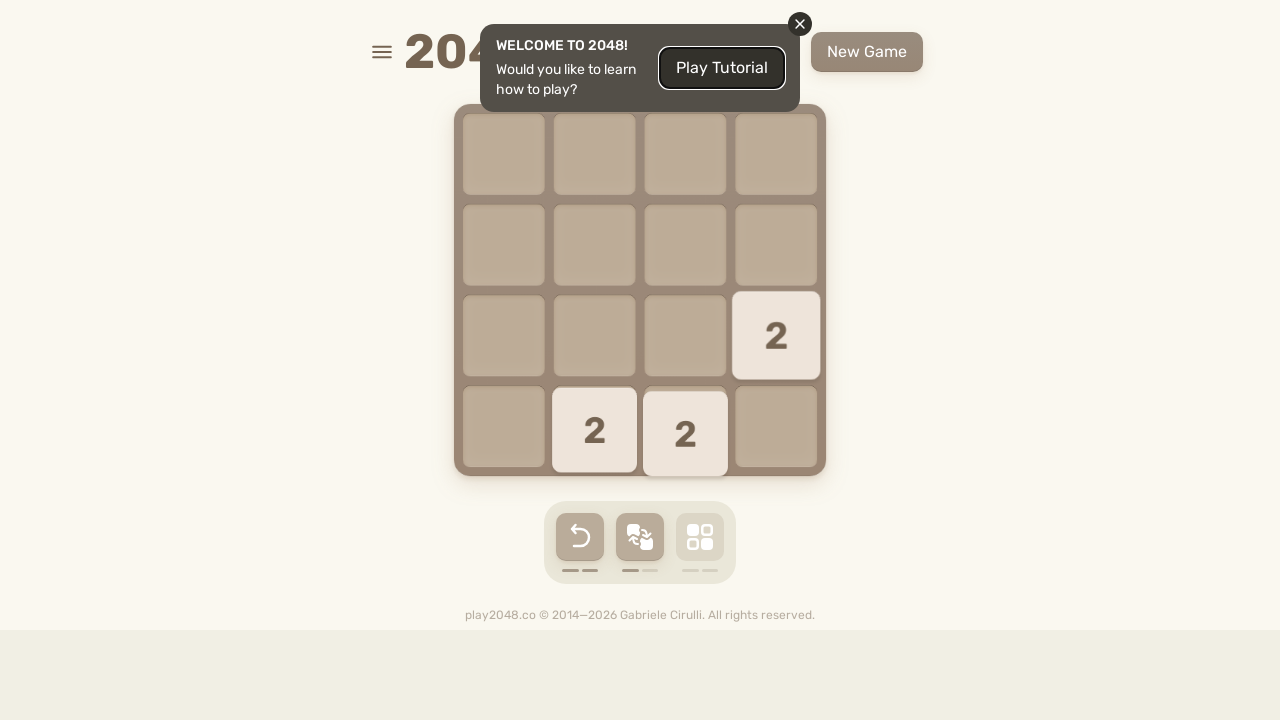

Pressed ArrowDown to move tiles down on html
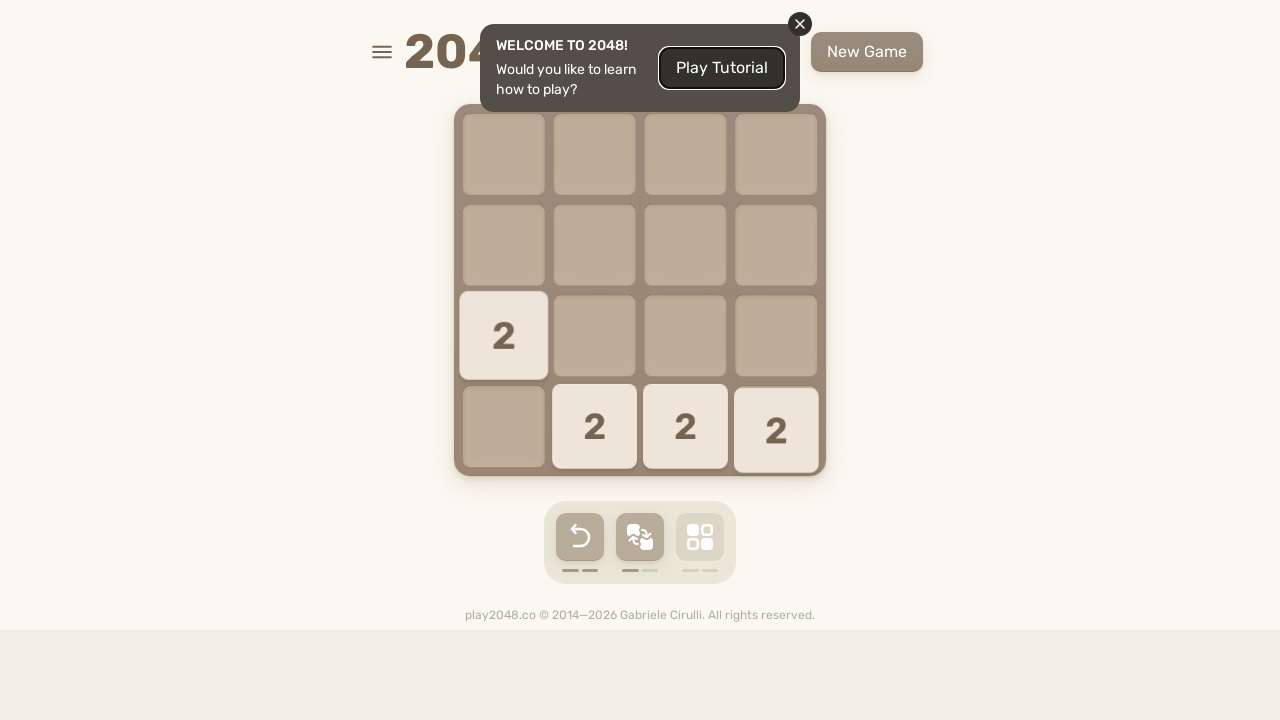

Pressed ArrowDown to move tiles down on html
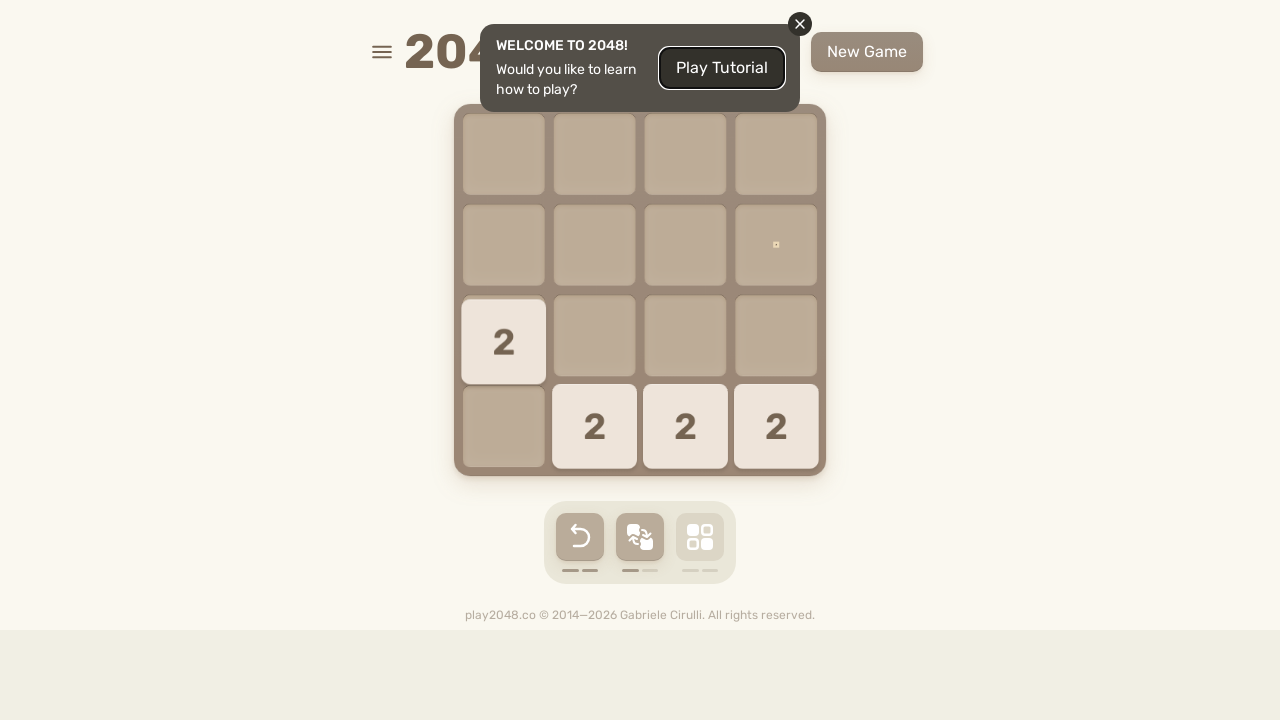

Pressed ArrowLeft to move tiles left on html
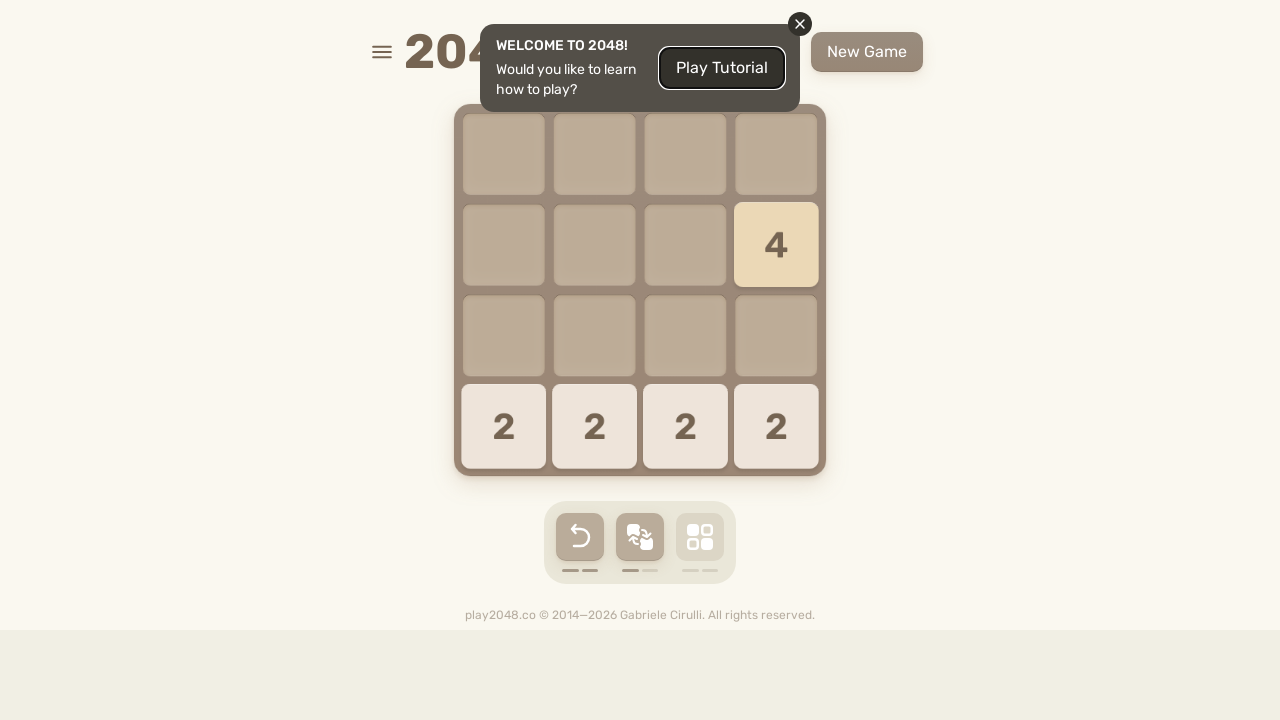

Pressed ArrowRight to move tiles right on html
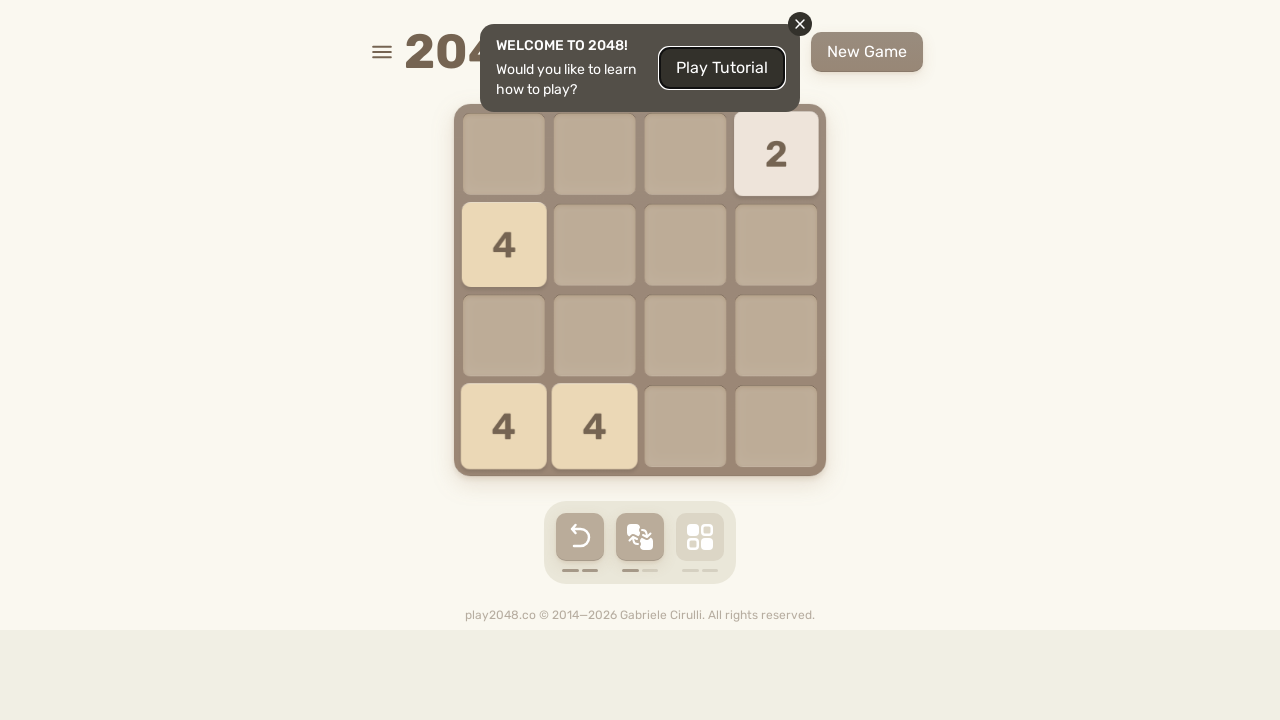

Pressed ArrowLeft to move tiles left on html
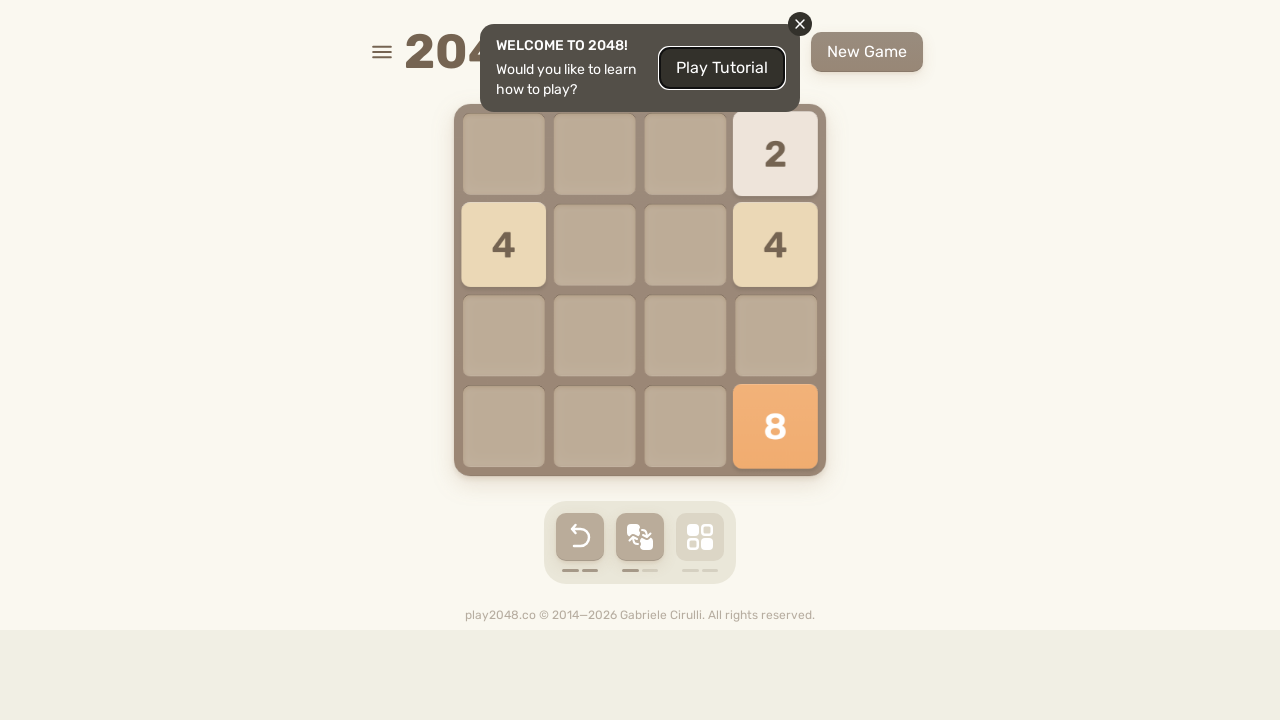

Pressed ArrowRight to move tiles right on html
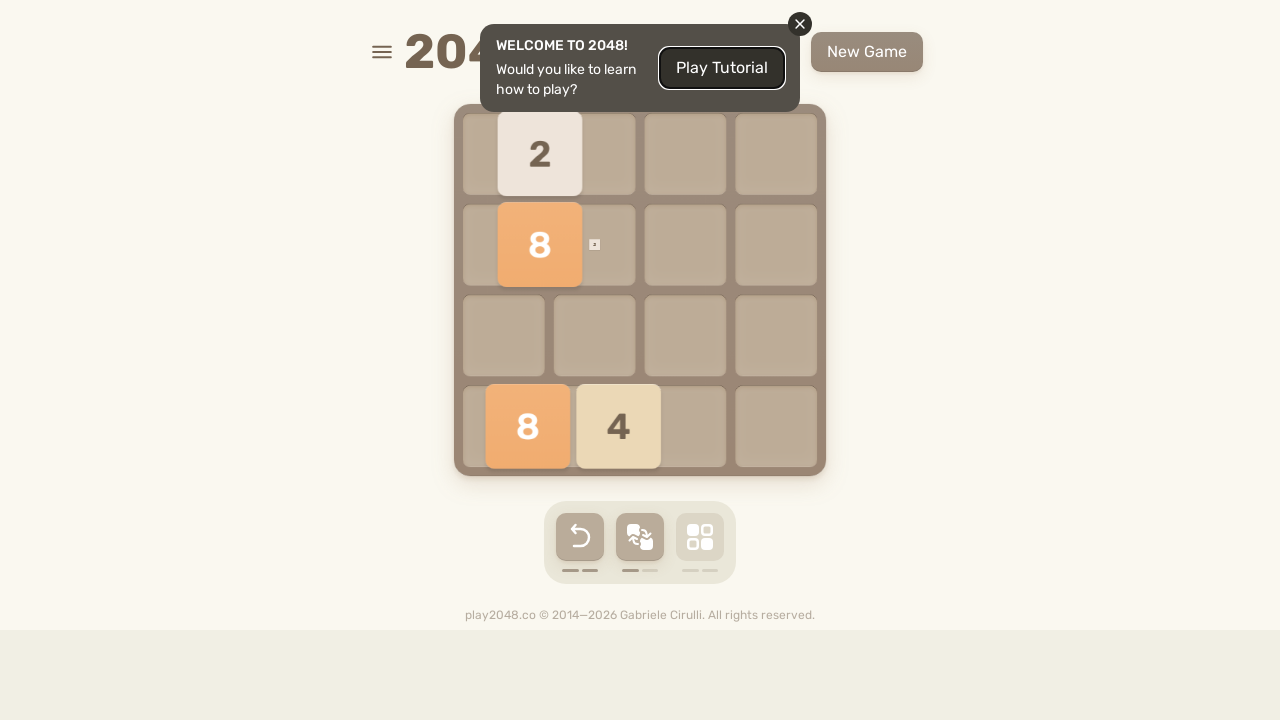

Pressed ArrowUp to move tiles up on html
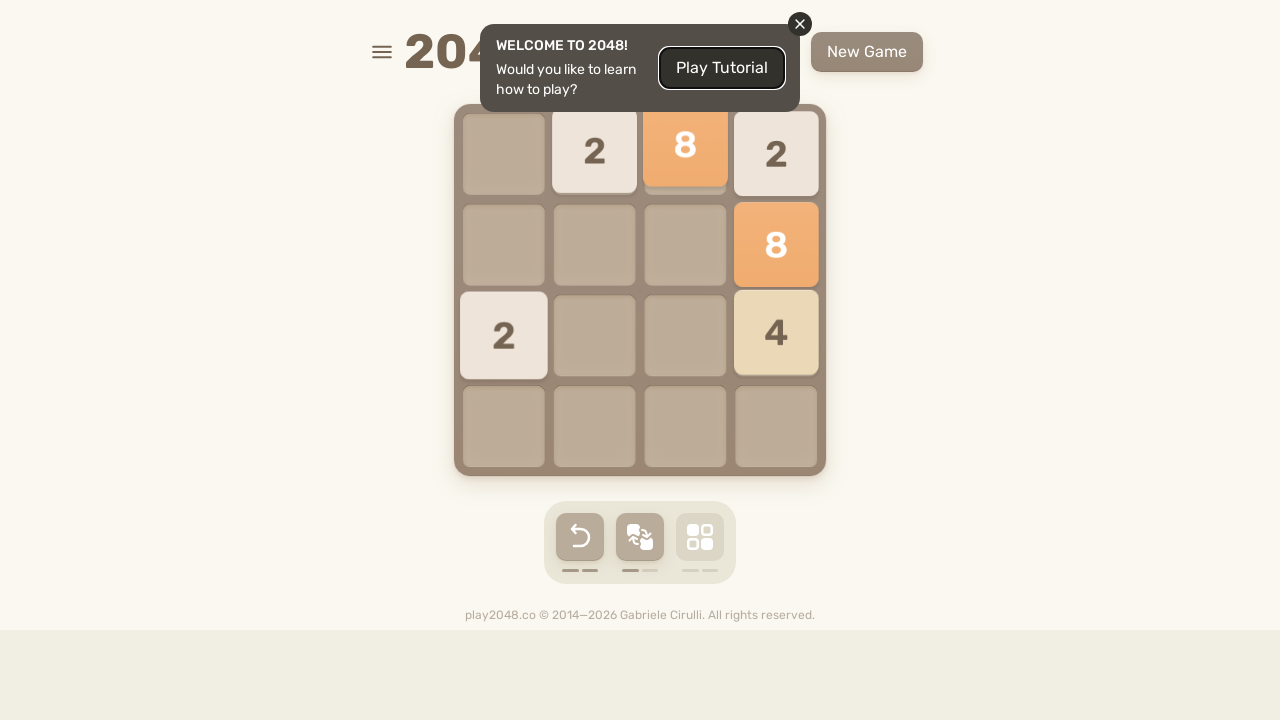

Pressed ArrowRight to move tiles right on html
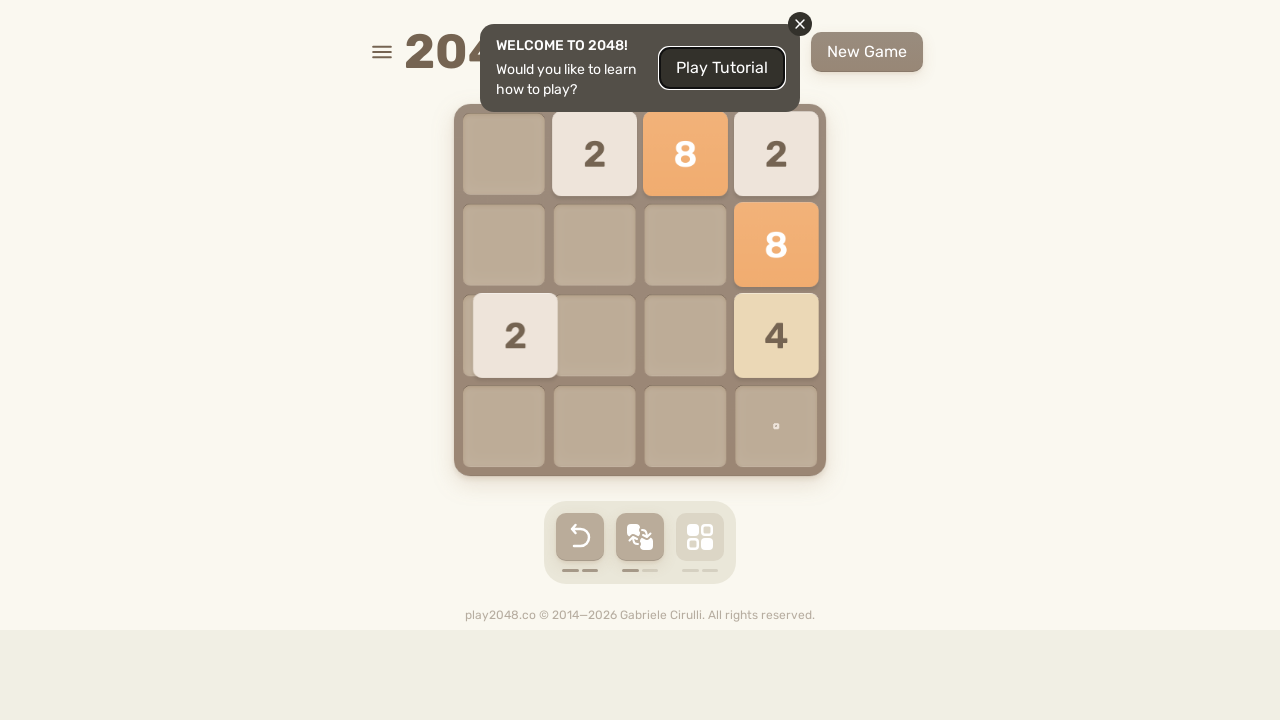

Pressed ArrowDown to move tiles down on html
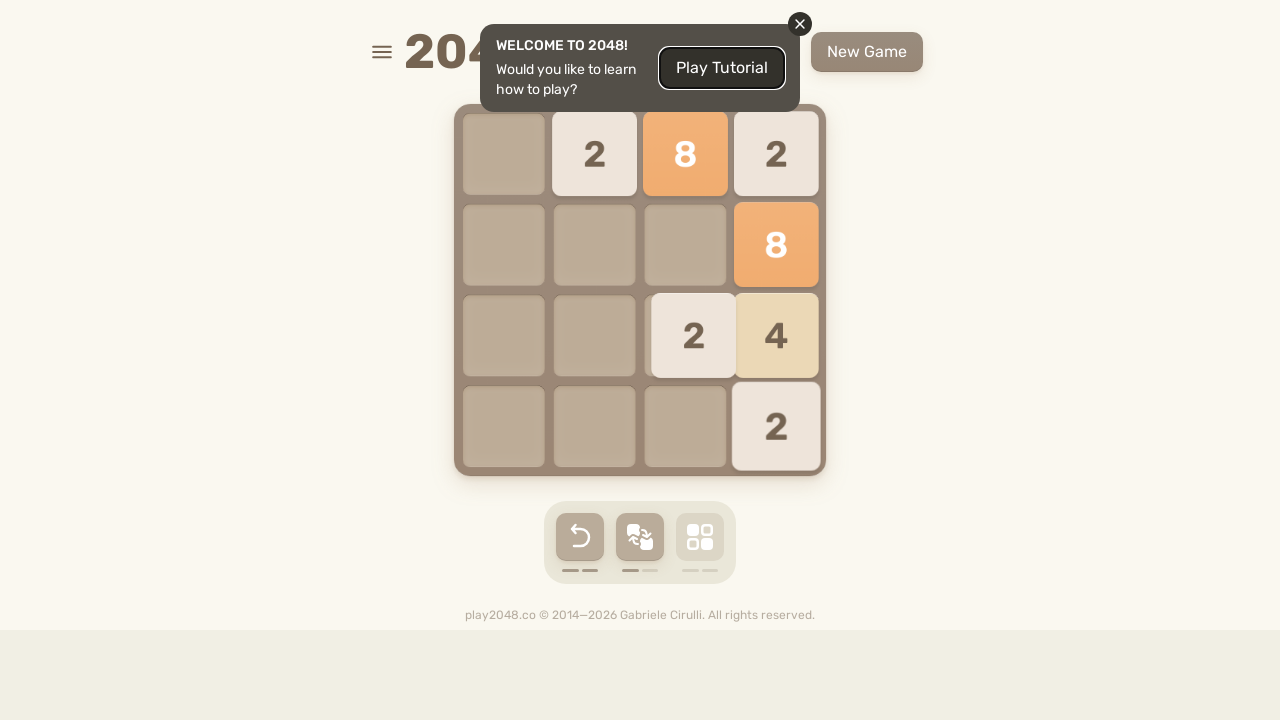

Pressed ArrowLeft to move tiles left on html
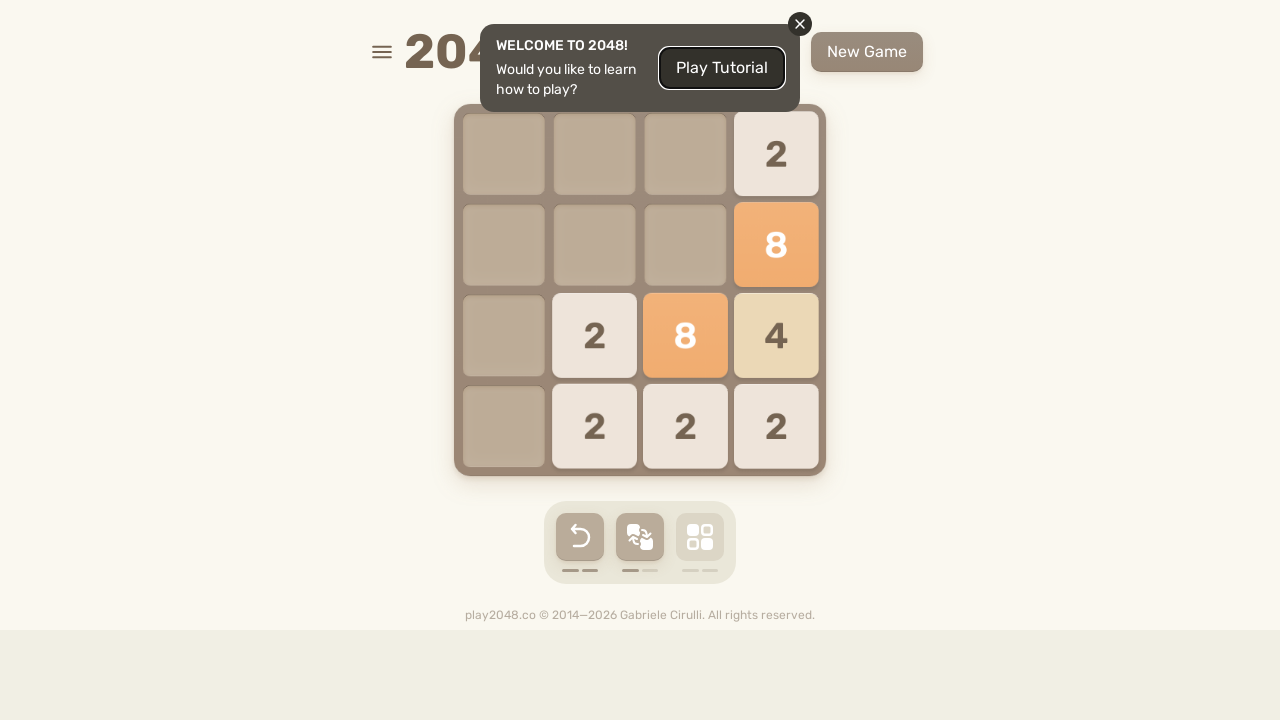

Pressed ArrowRight to move tiles right on html
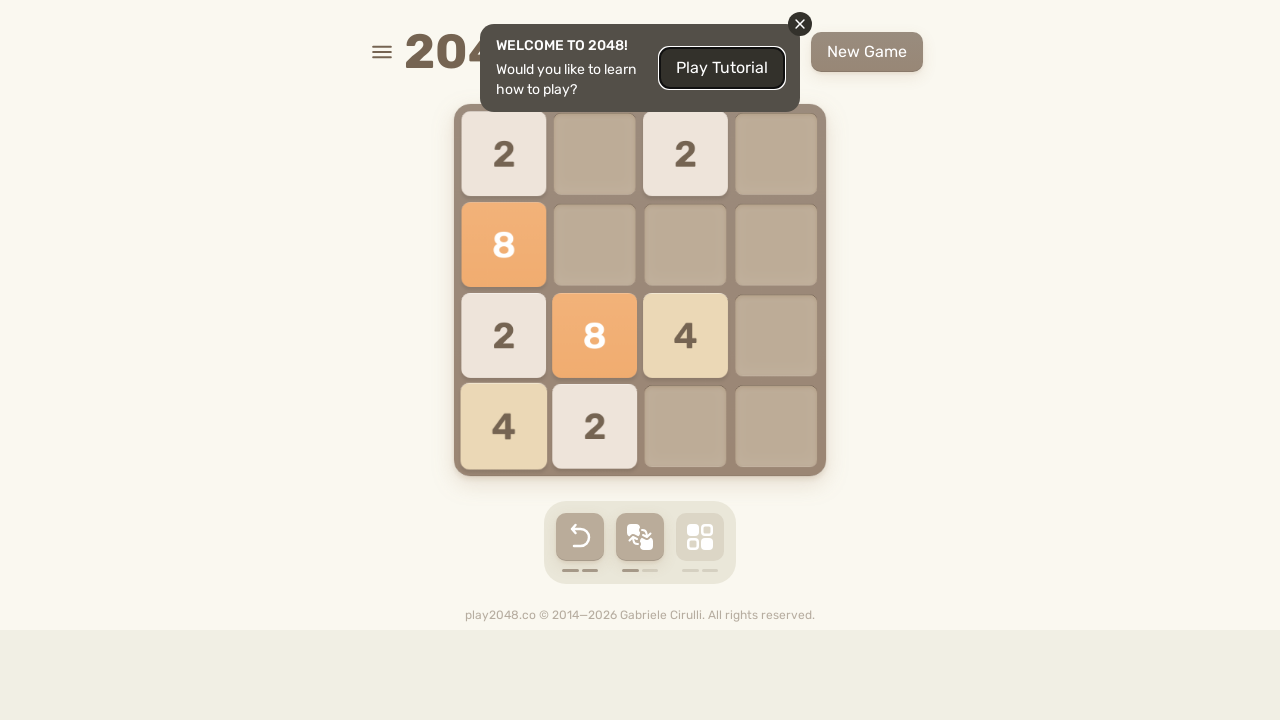

Pressed ArrowRight to move tiles right on html
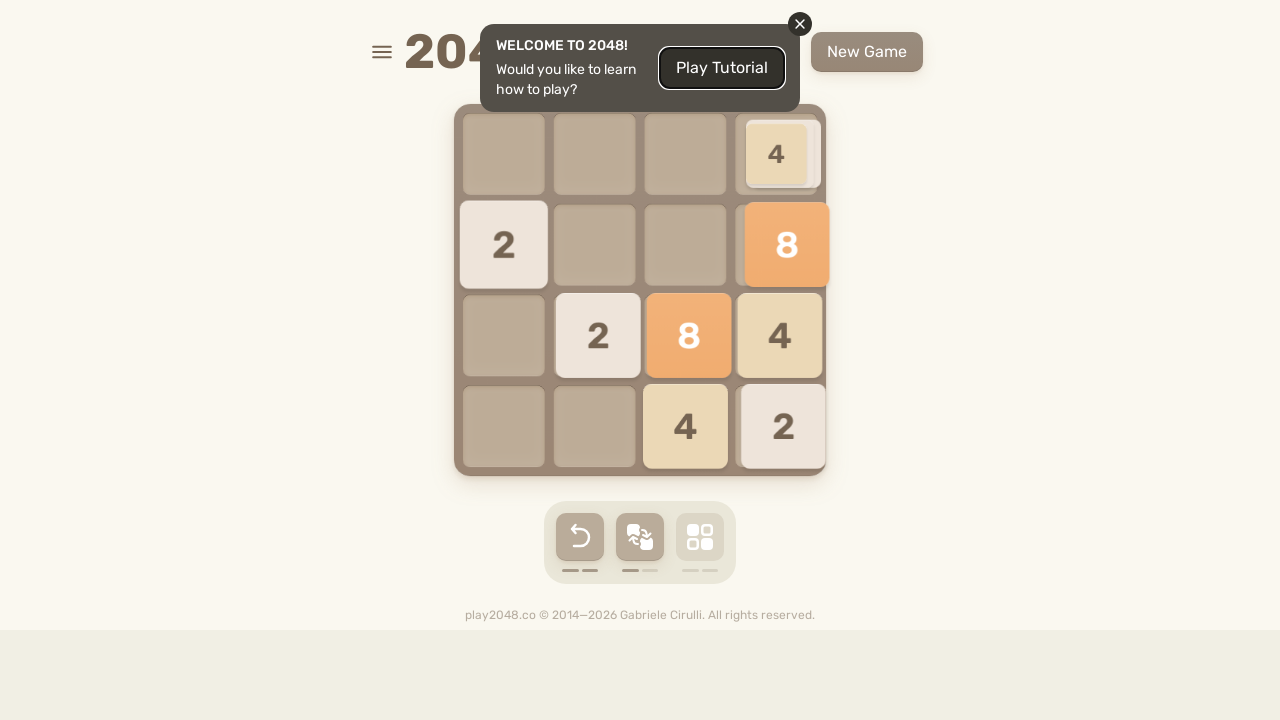

Pressed ArrowDown to move tiles down on html
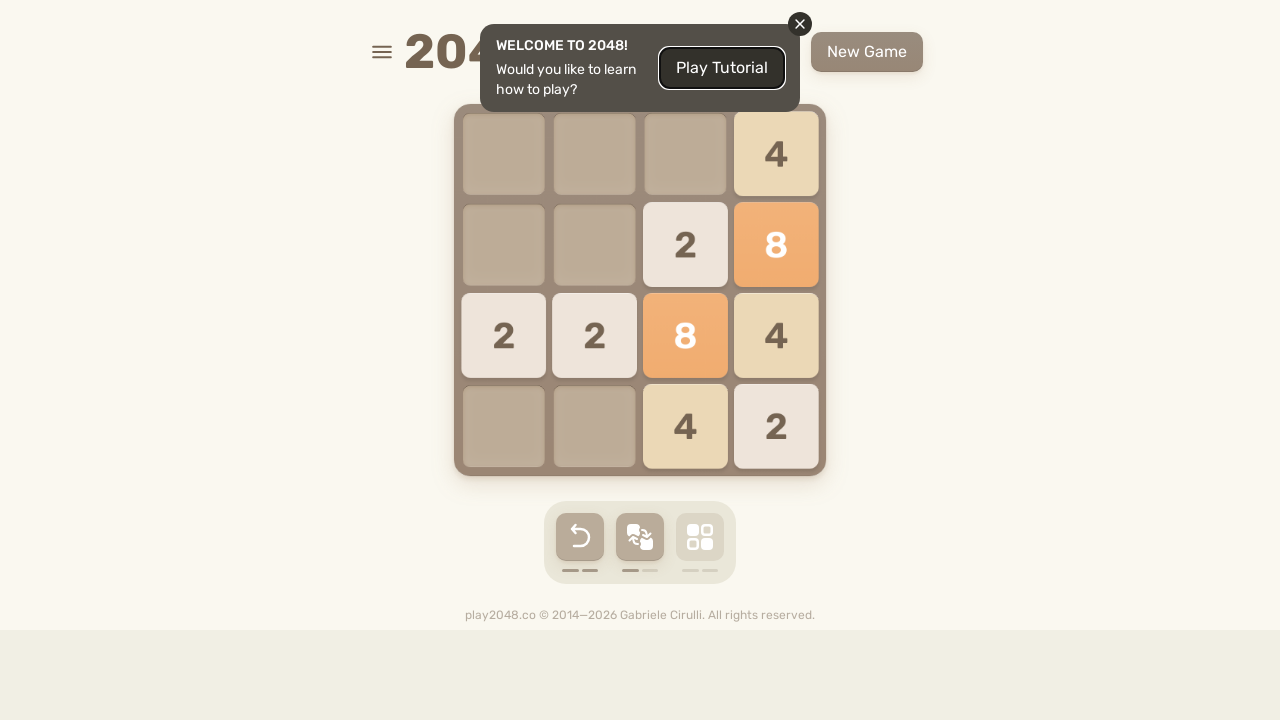

Pressed ArrowRight to move tiles right on html
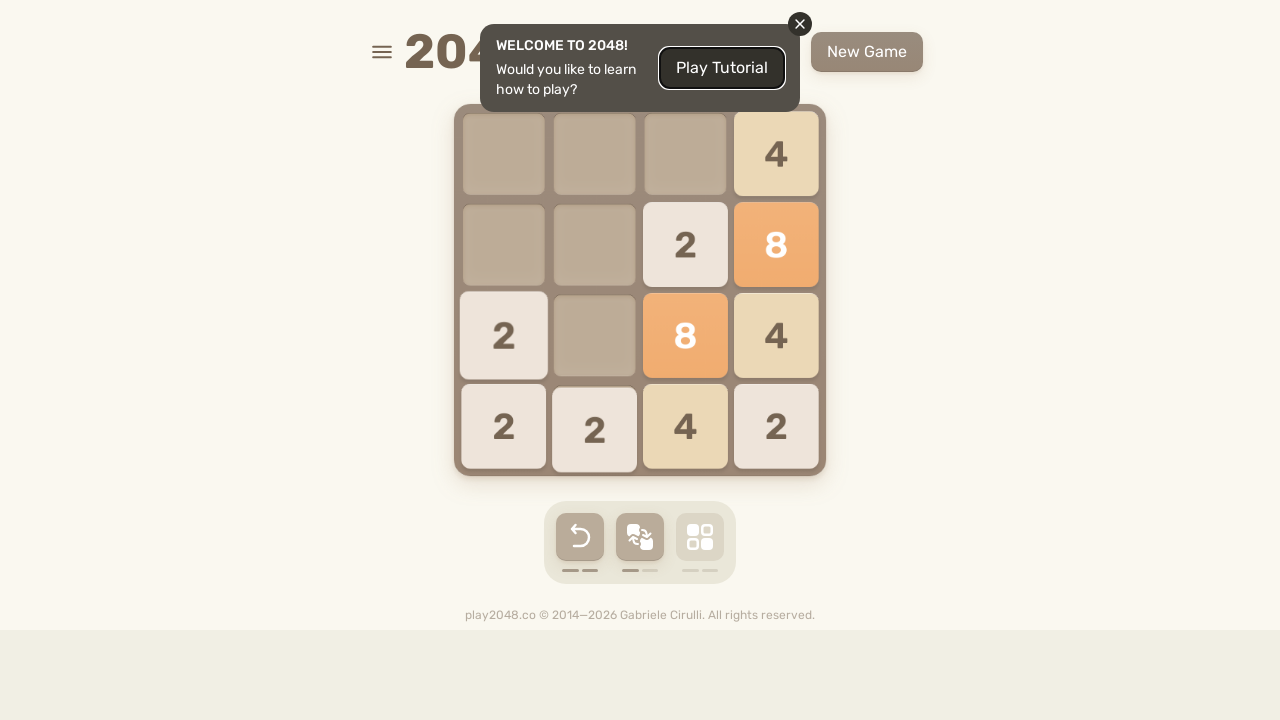

Pressed ArrowUp to move tiles up on html
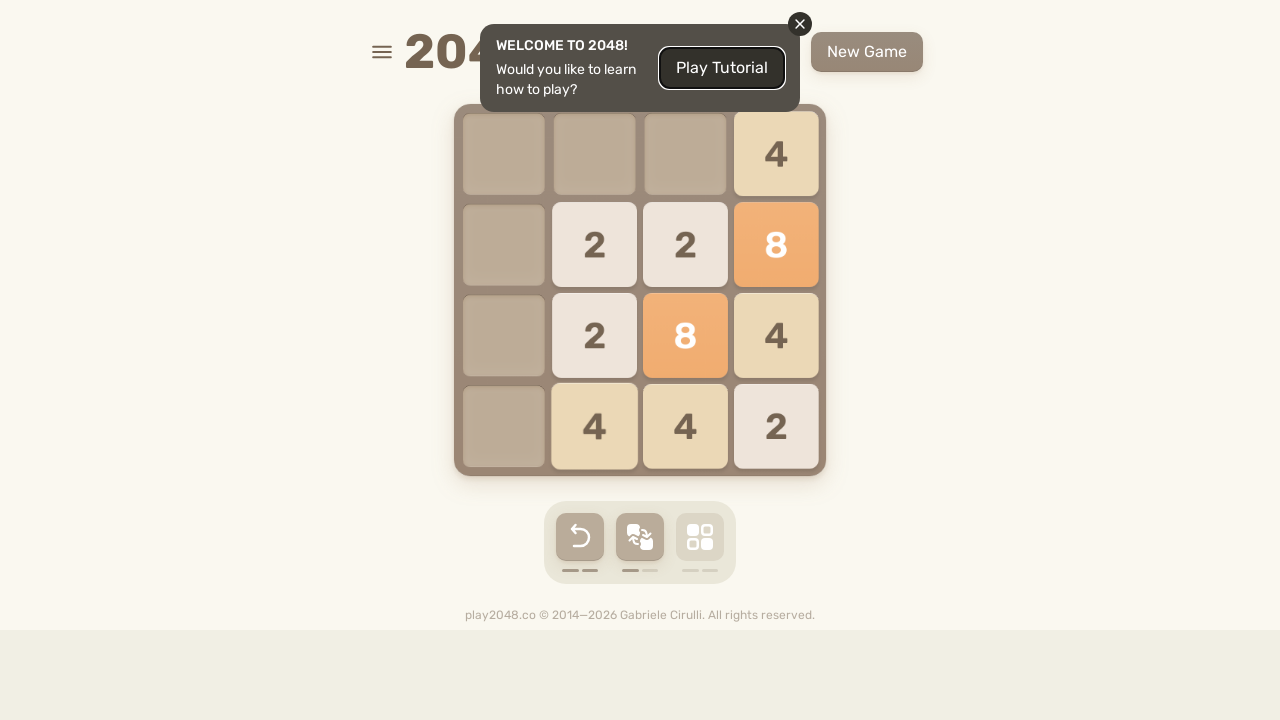

Pressed ArrowDown to move tiles down on html
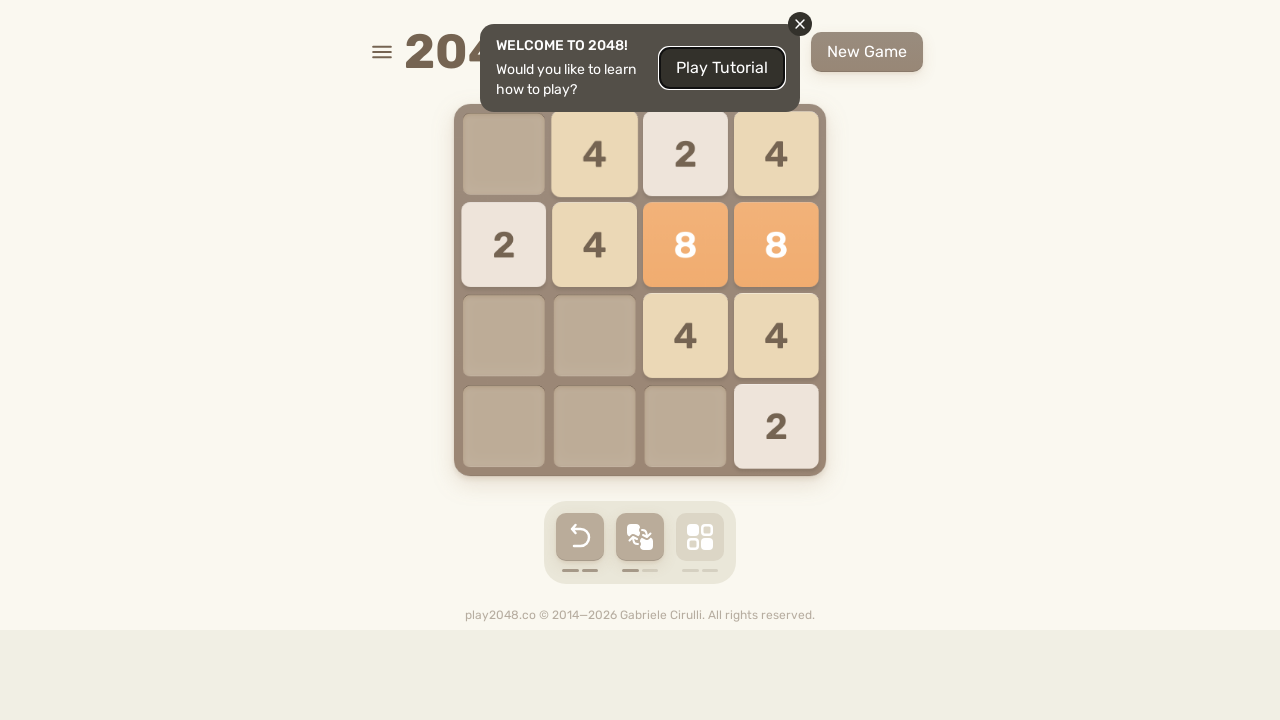

Pressed ArrowLeft to move tiles left on html
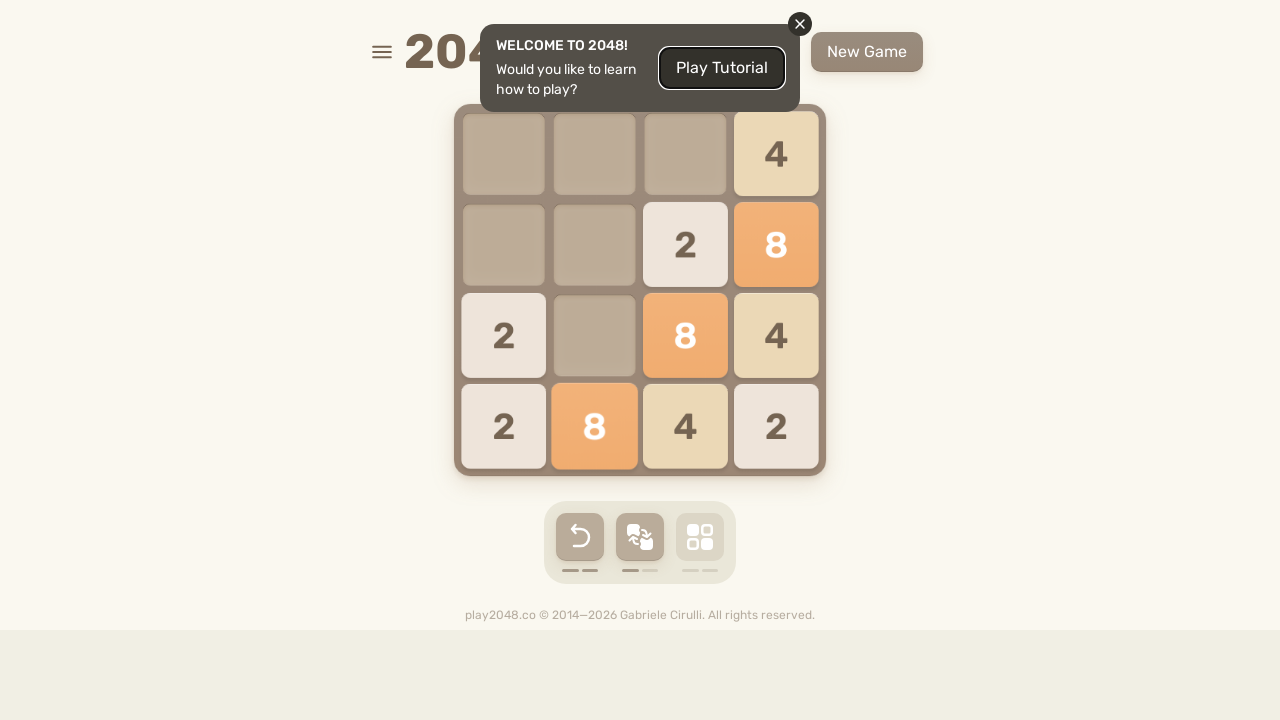

Pressed ArrowRight to move tiles right on html
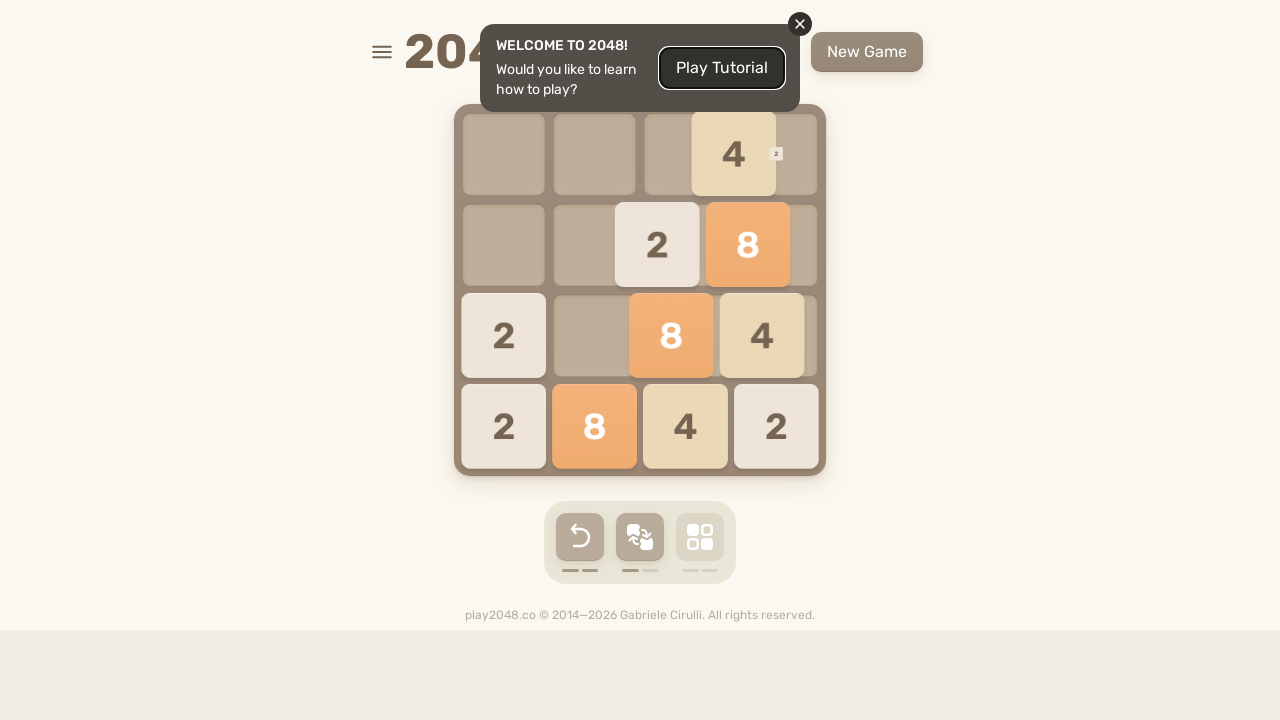

Pressed ArrowDown to move tiles down on html
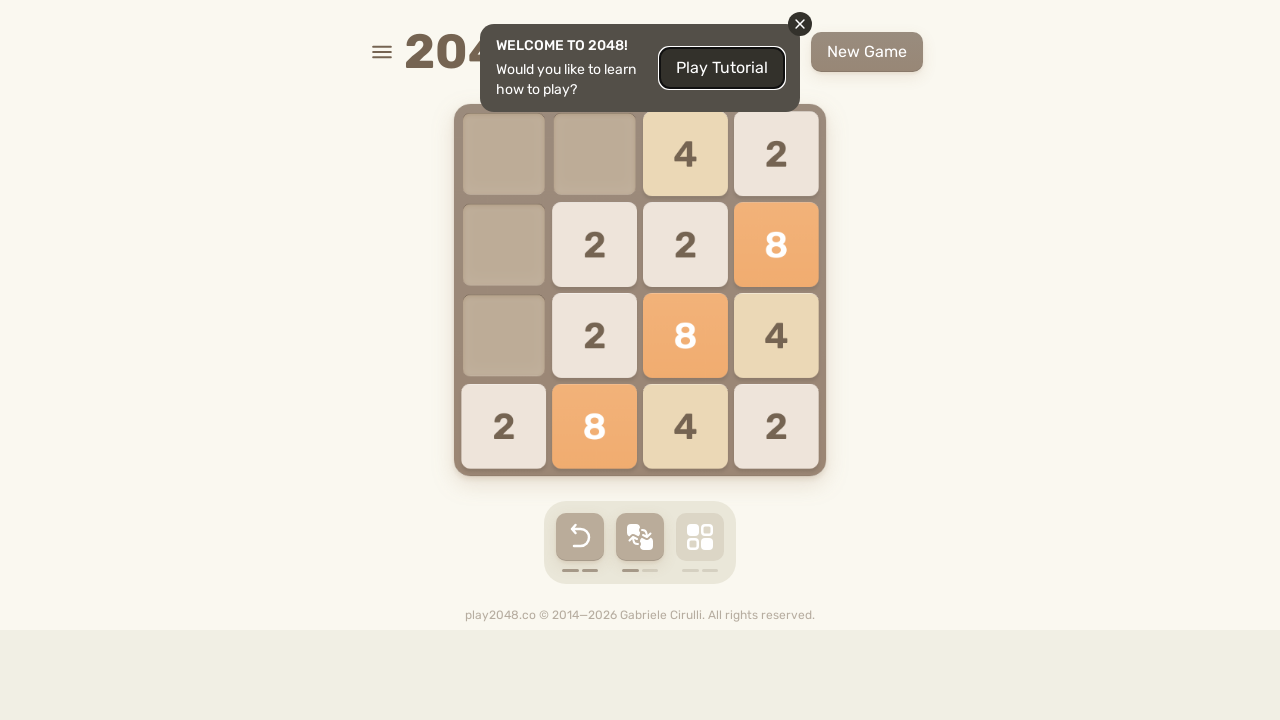

Pressed ArrowRight to move tiles right on html
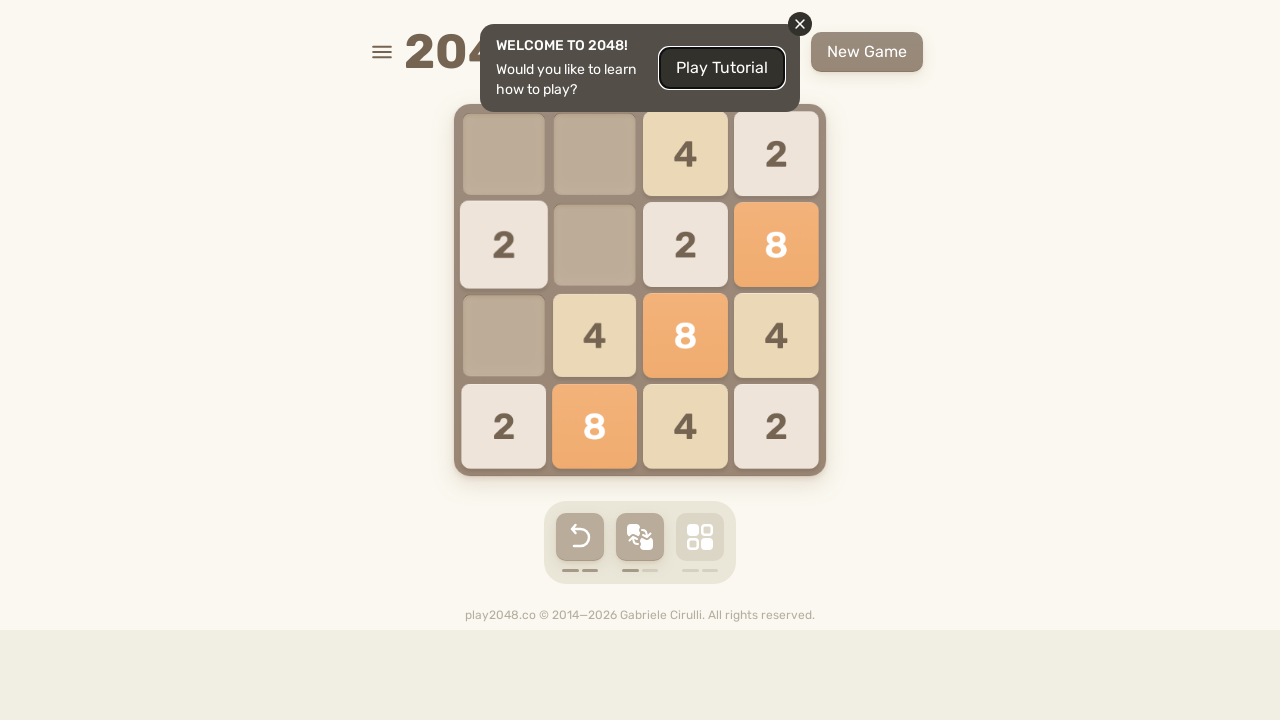

Pressed ArrowLeft to move tiles left on html
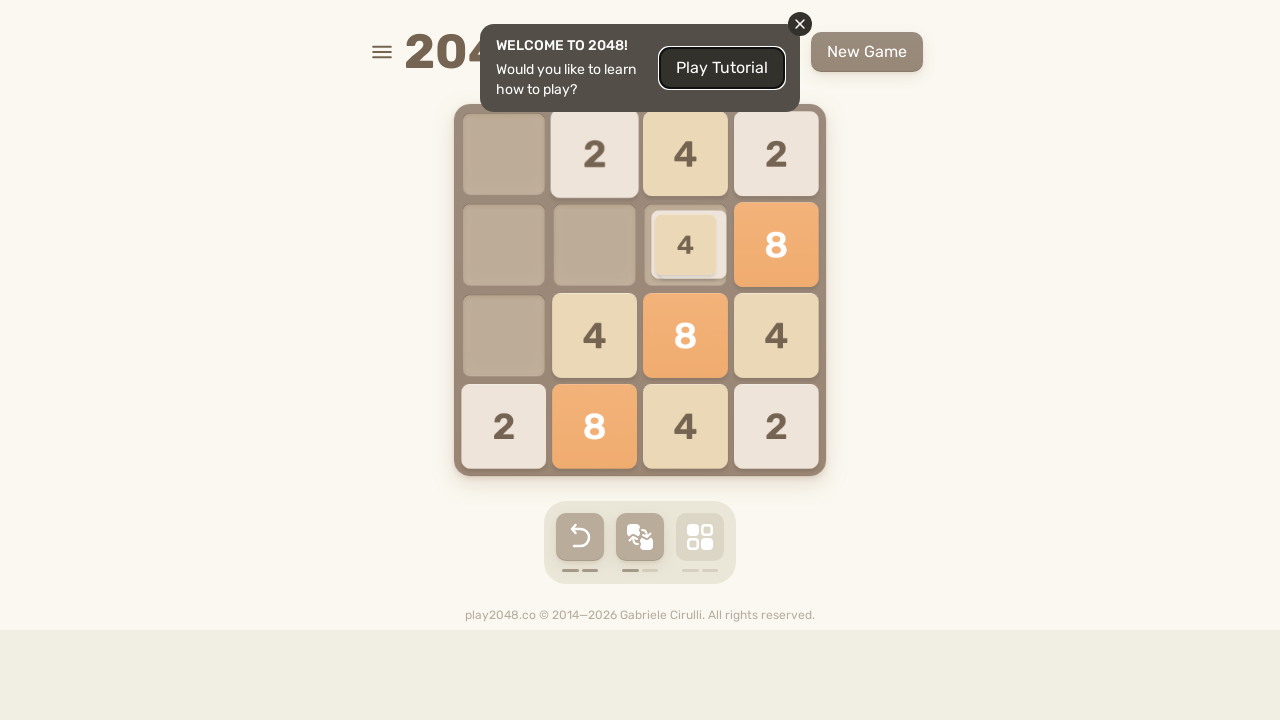

Pressed ArrowDown to move tiles down on html
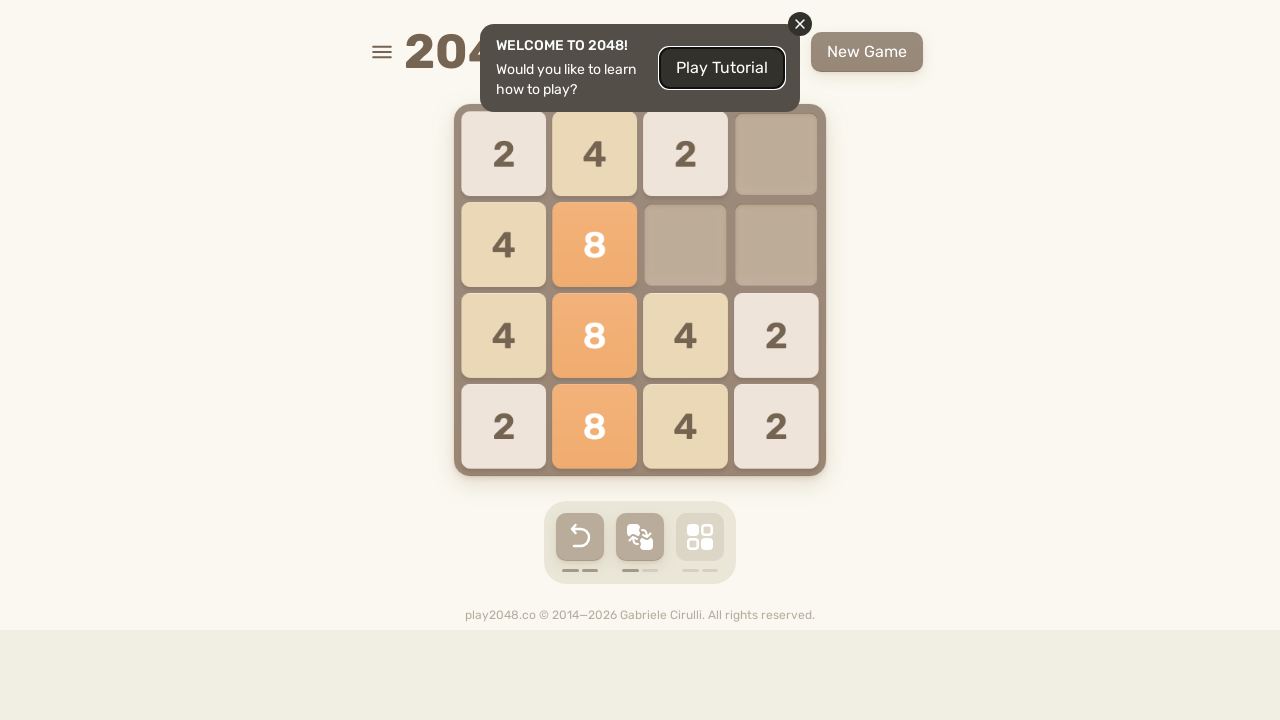

Pressed ArrowUp to move tiles up on html
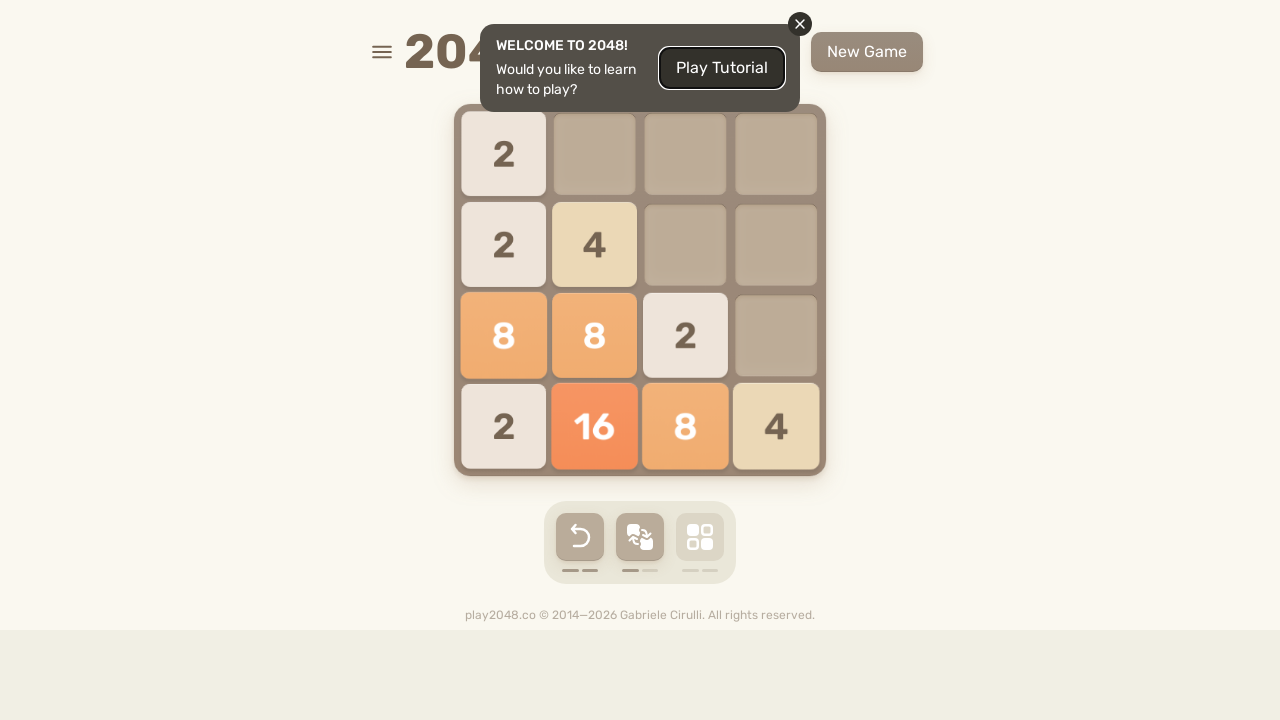

Pressed ArrowDown to move tiles down on html
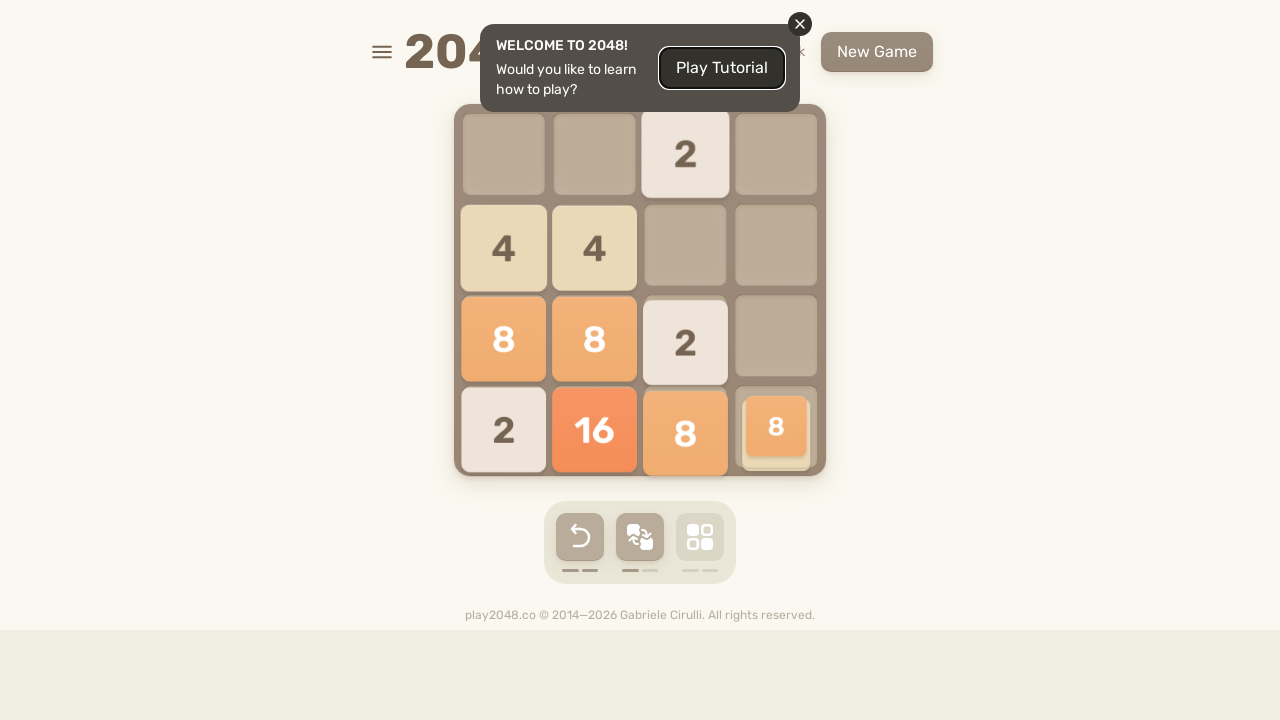

Pressed ArrowDown to move tiles down on html
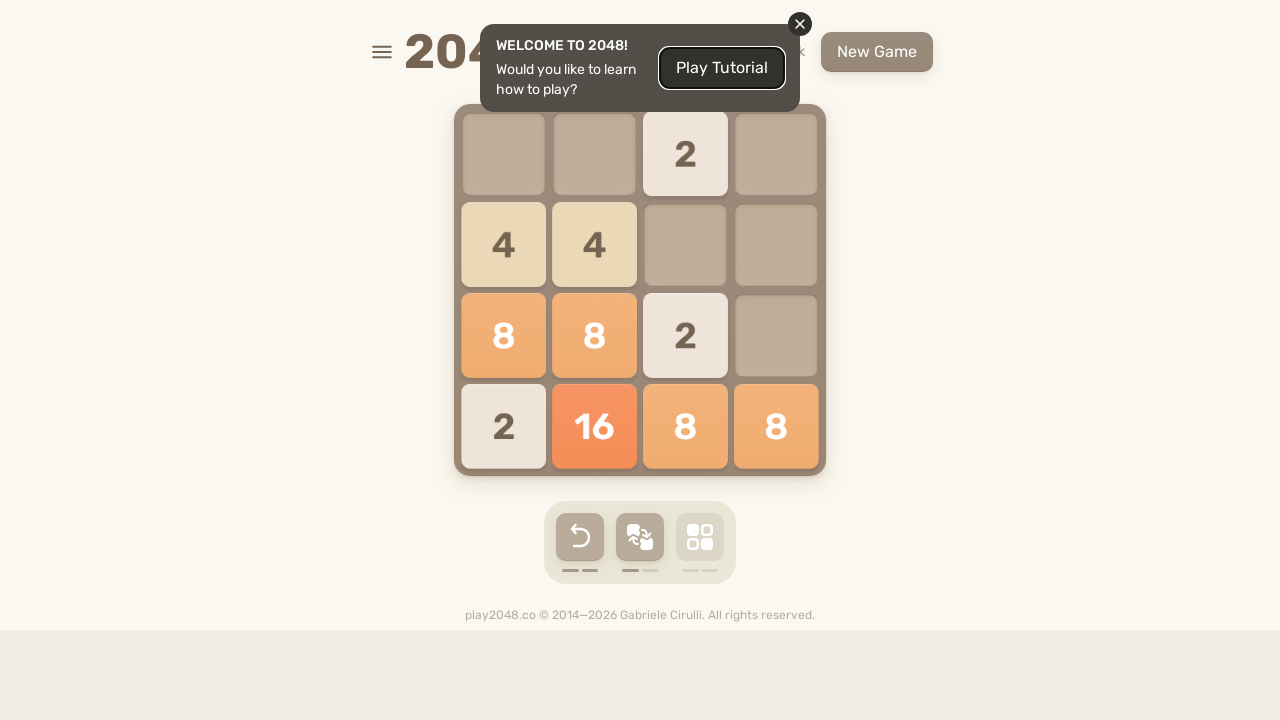

Pressed ArrowLeft to move tiles left on html
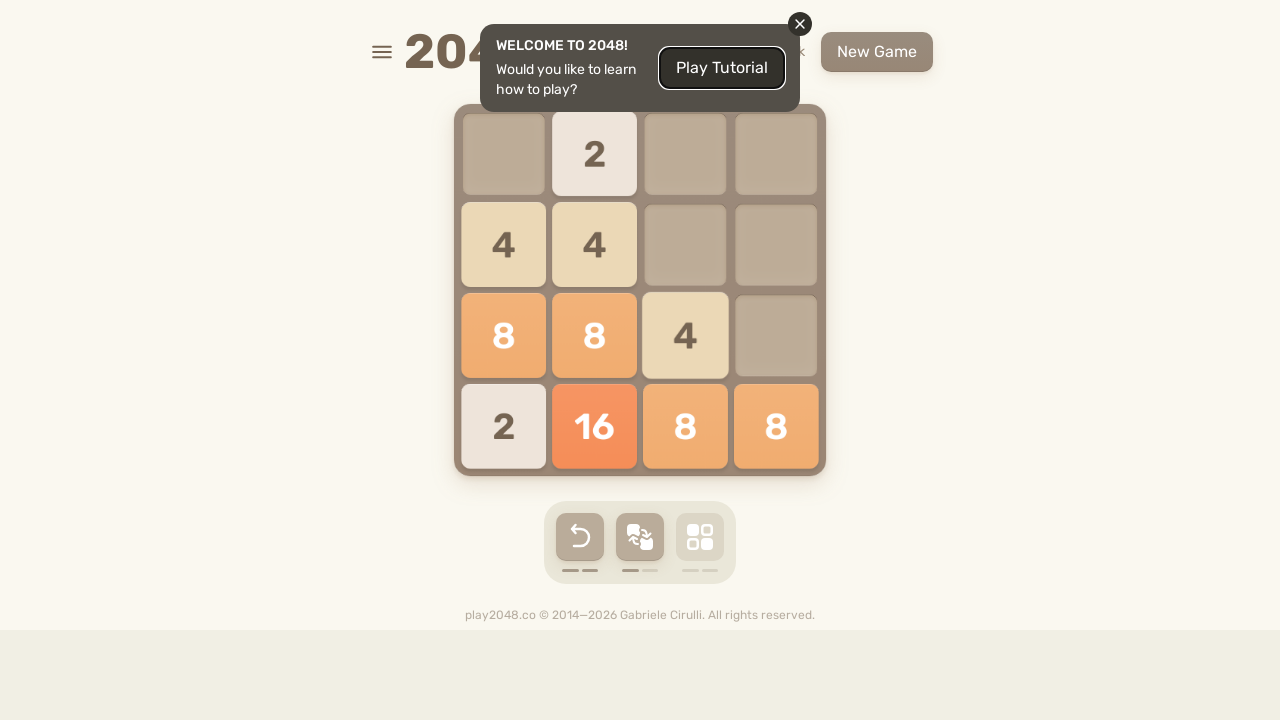

Pressed ArrowLeft to move tiles left on html
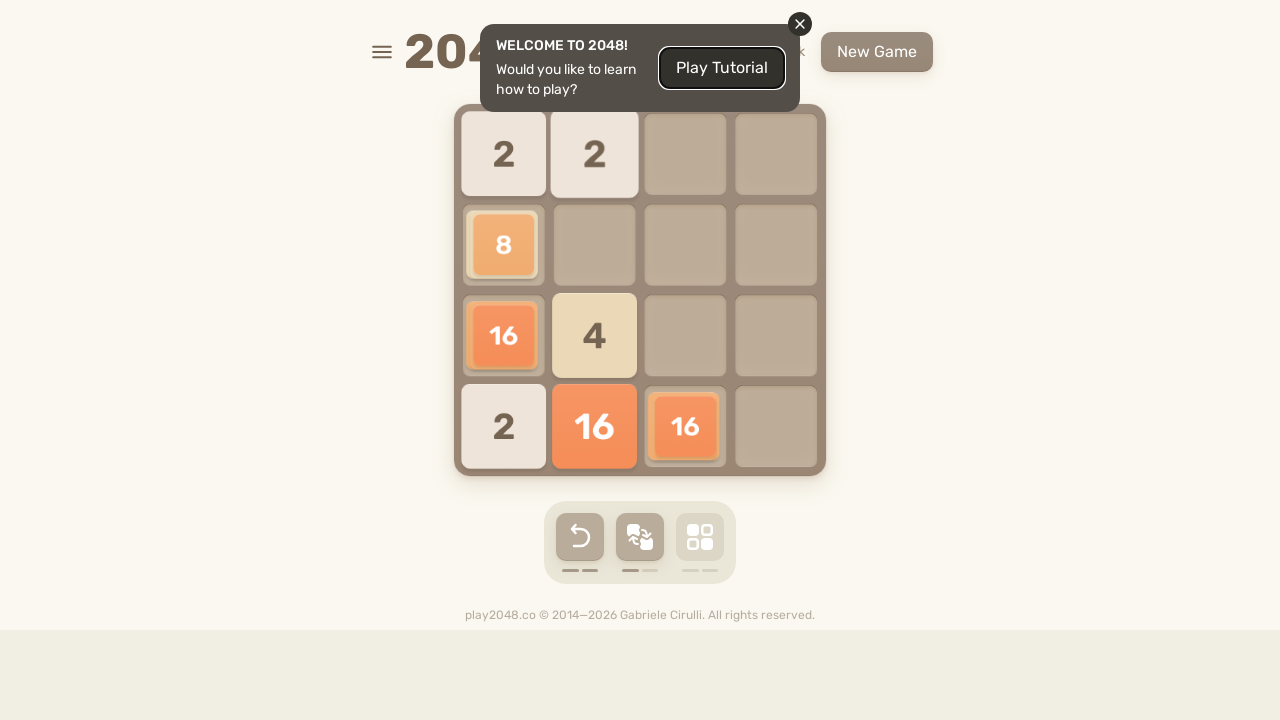

Pressed ArrowLeft to move tiles left on html
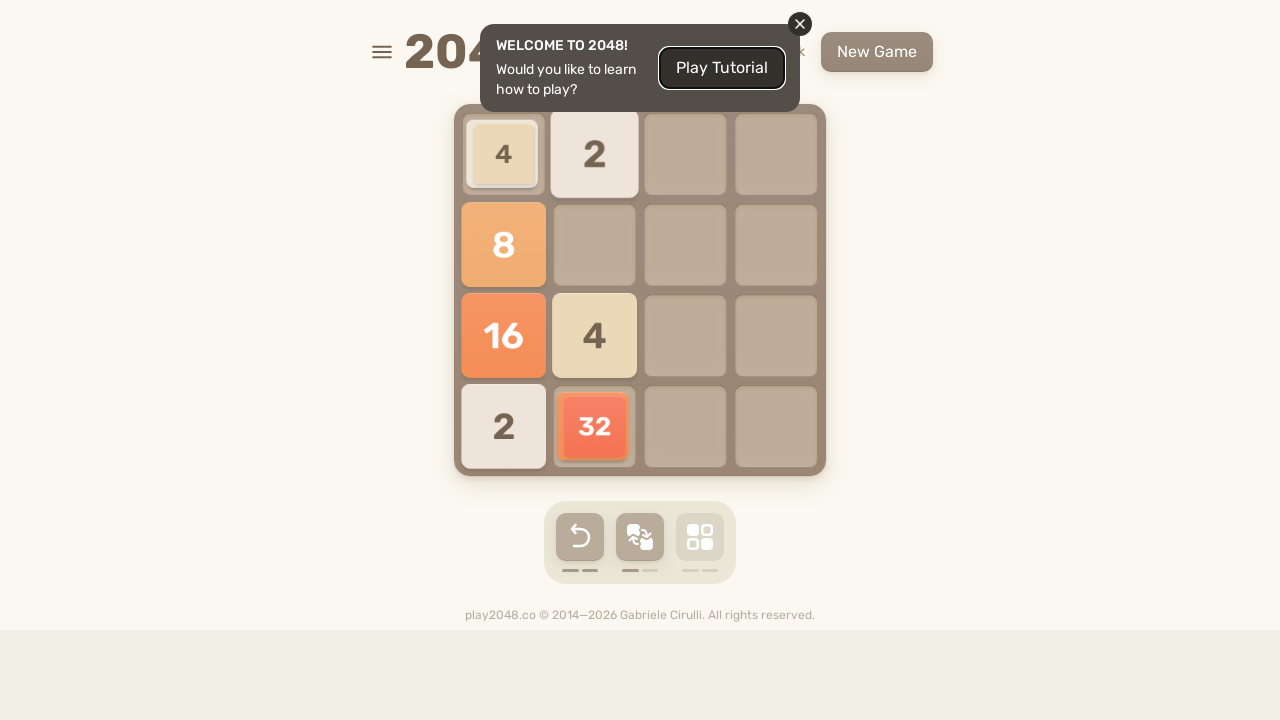

Pressed ArrowLeft to move tiles left on html
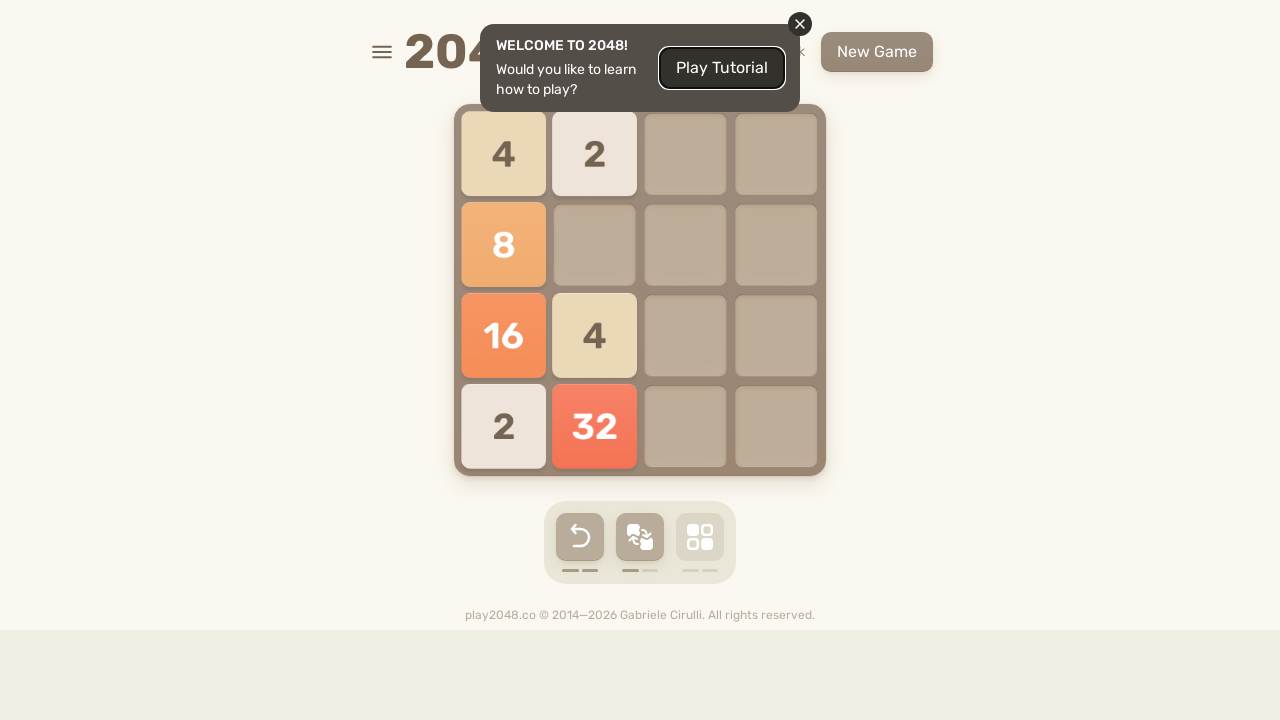

Pressed ArrowDown to move tiles down on html
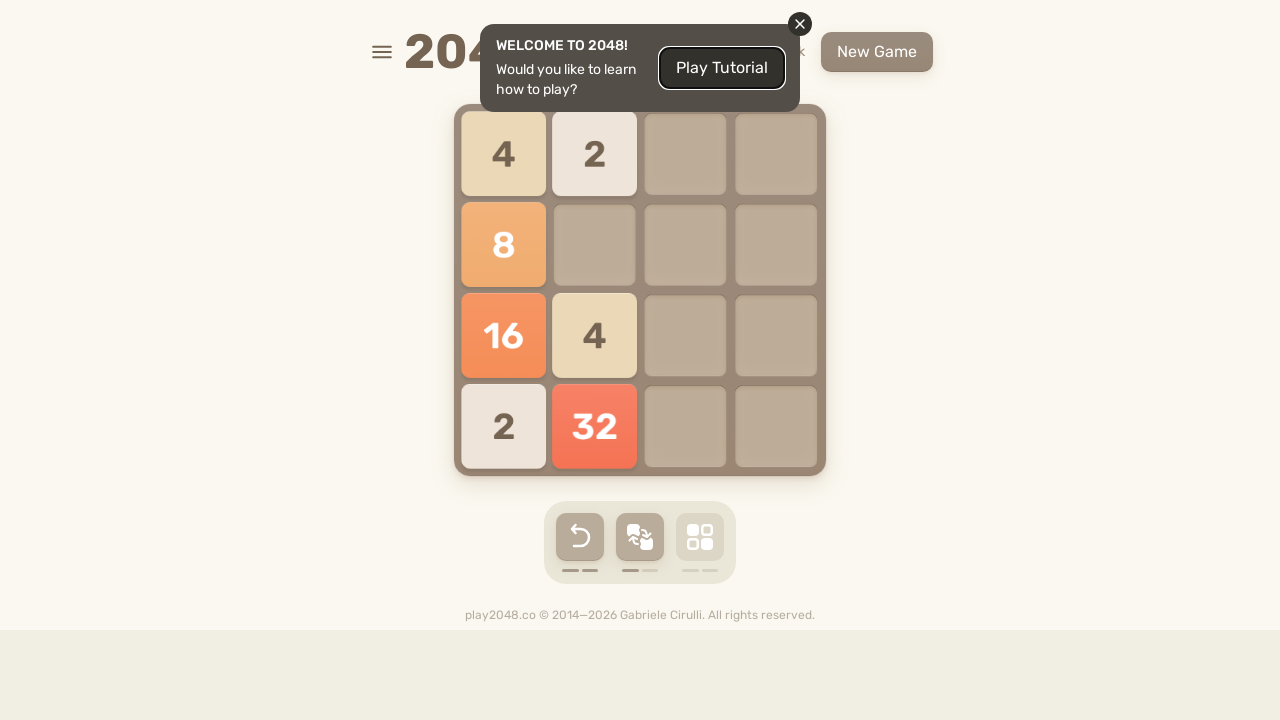

Pressed ArrowUp to move tiles up on html
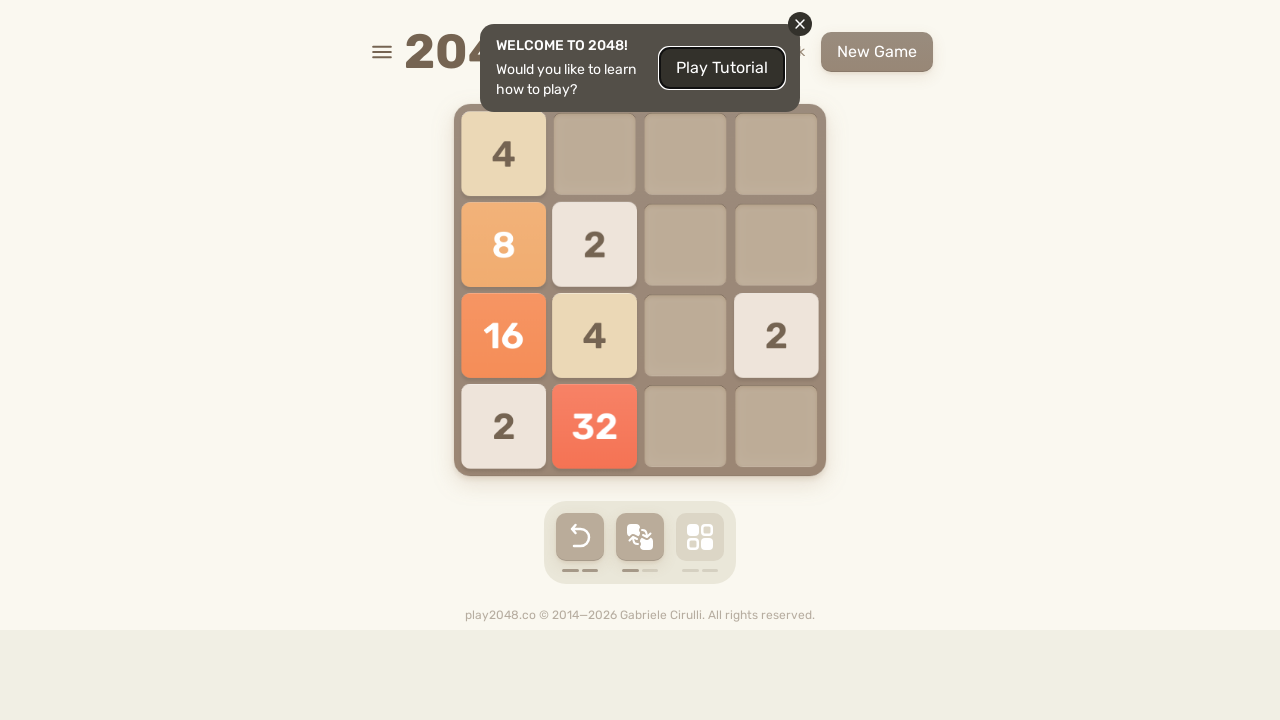

Pressed ArrowDown to move tiles down on html
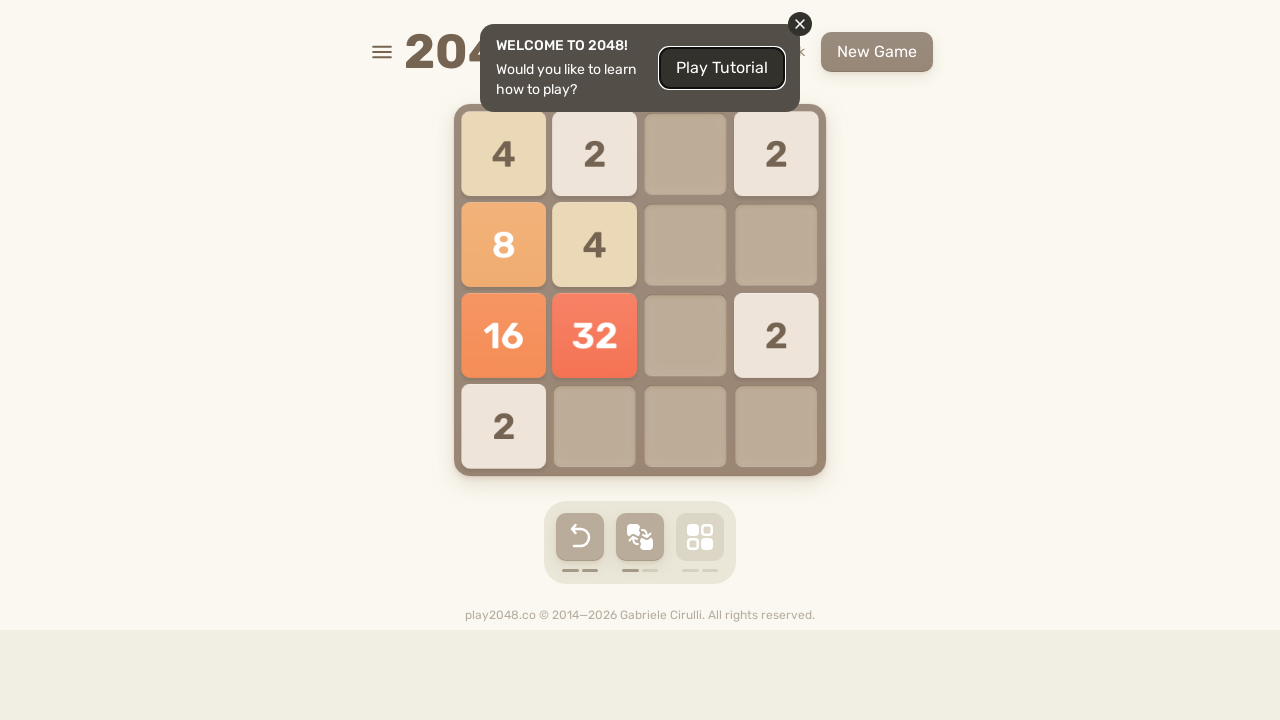

Pressed ArrowLeft to move tiles left on html
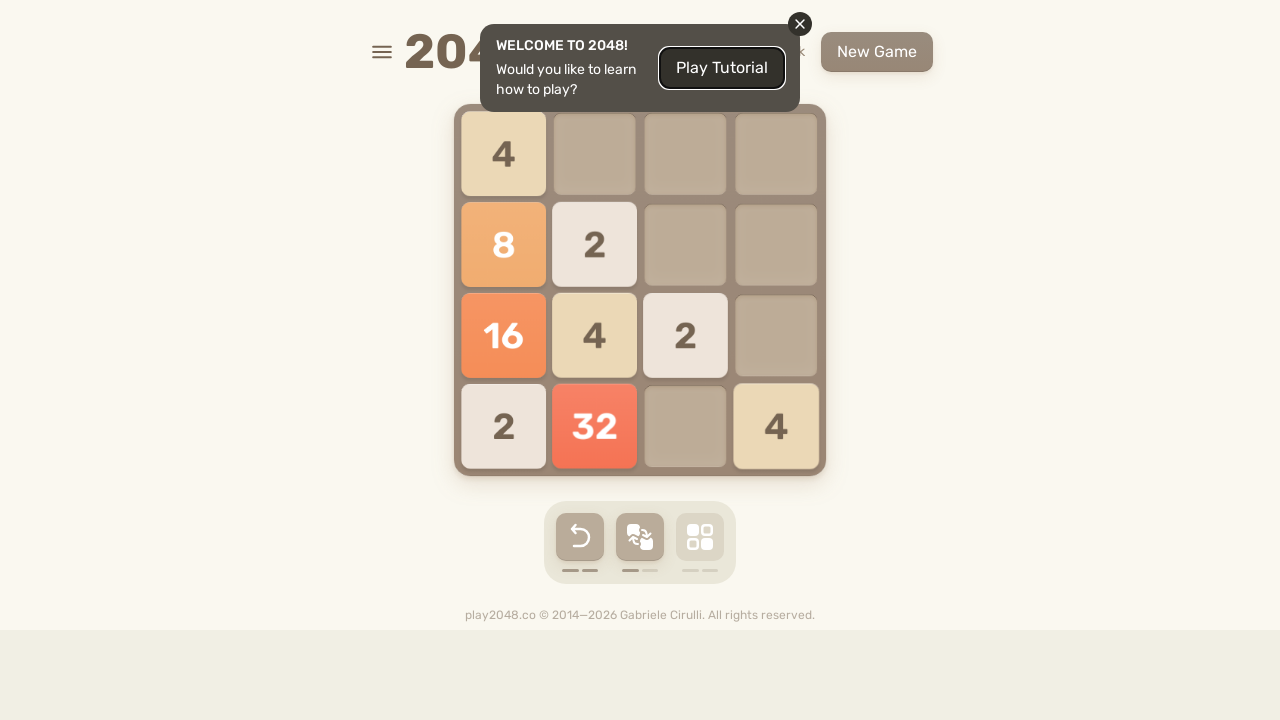

Pressed ArrowDown to move tiles down on html
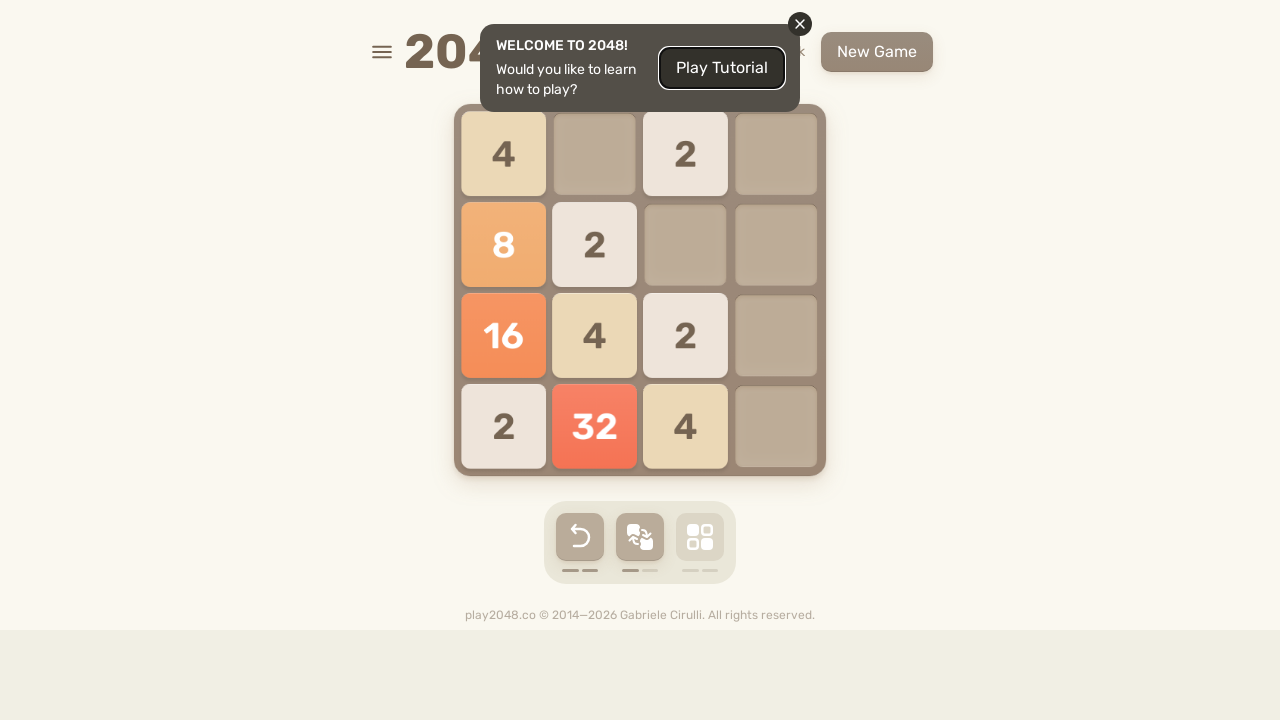

Pressed ArrowDown to move tiles down on html
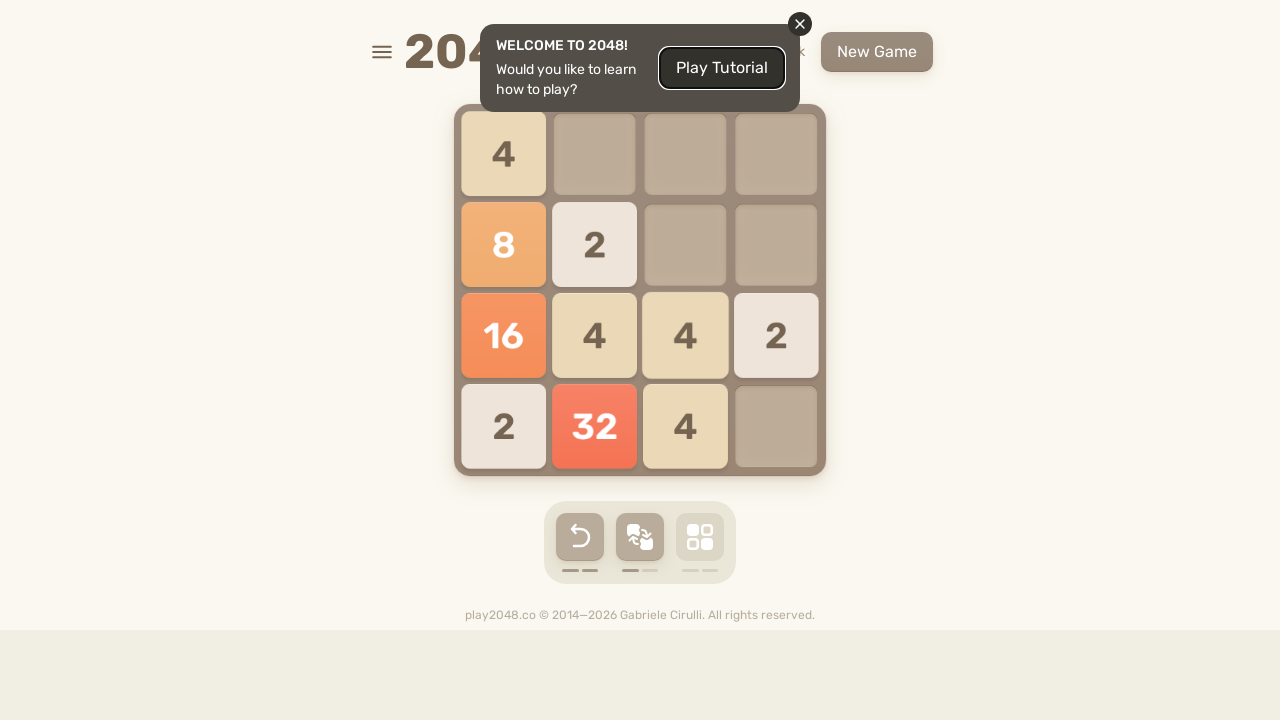

Pressed ArrowUp to move tiles up on html
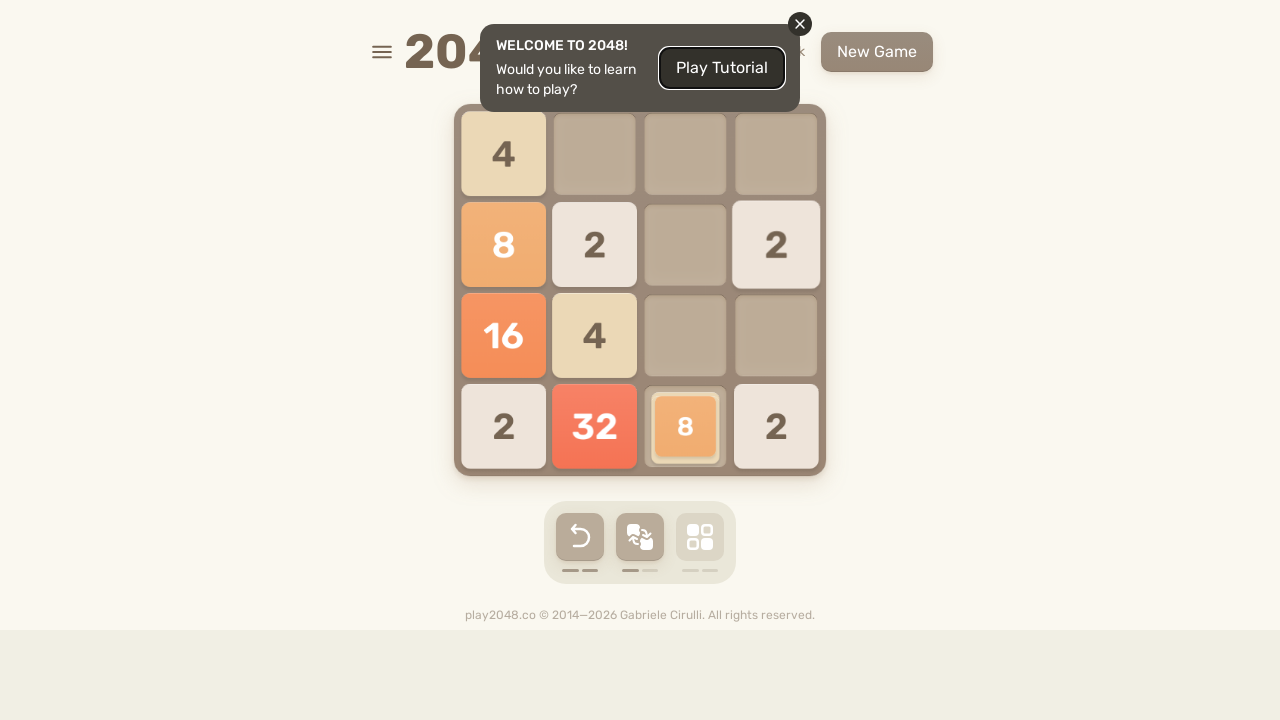

Pressed ArrowUp to move tiles up on html
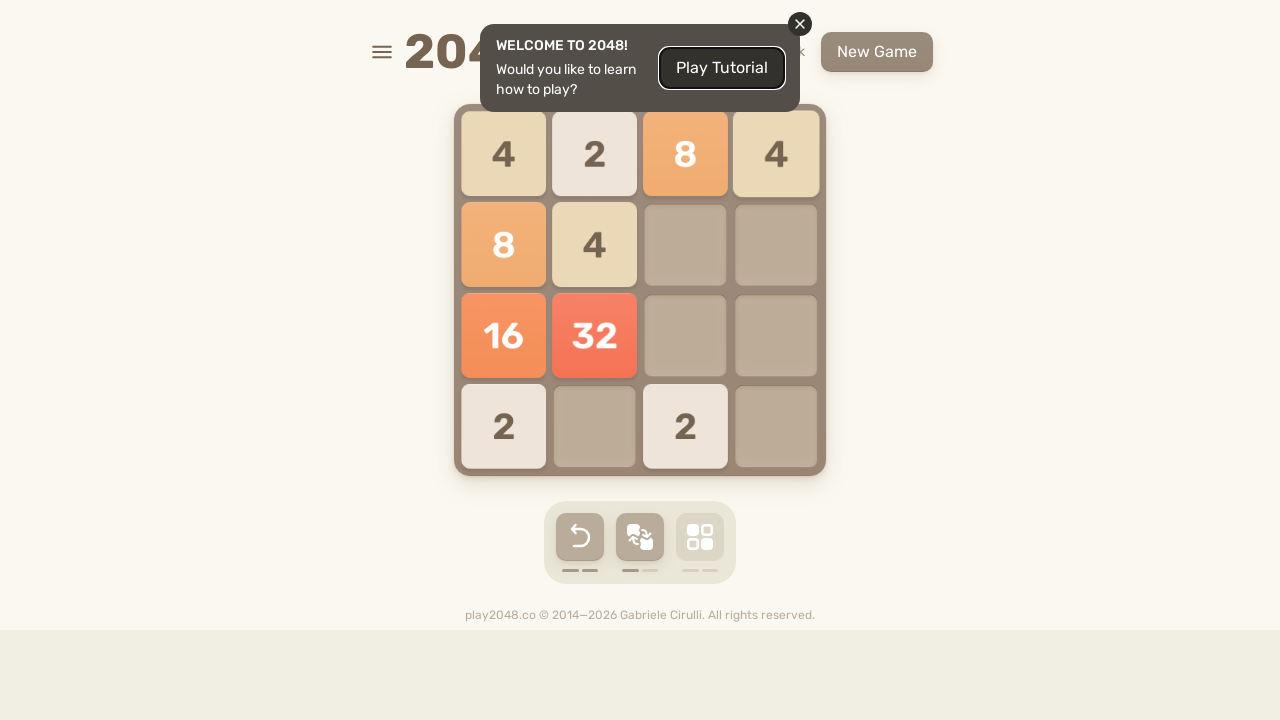

Pressed ArrowUp to move tiles up on html
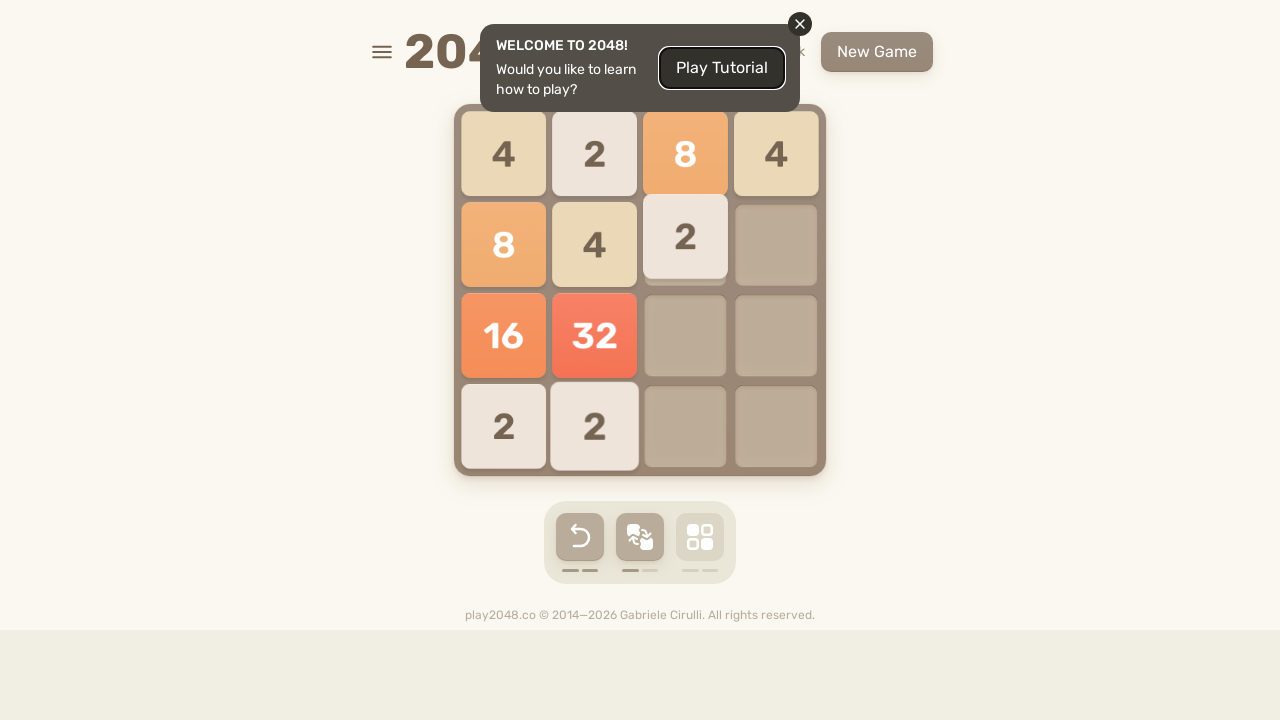

Pressed ArrowLeft to move tiles left on html
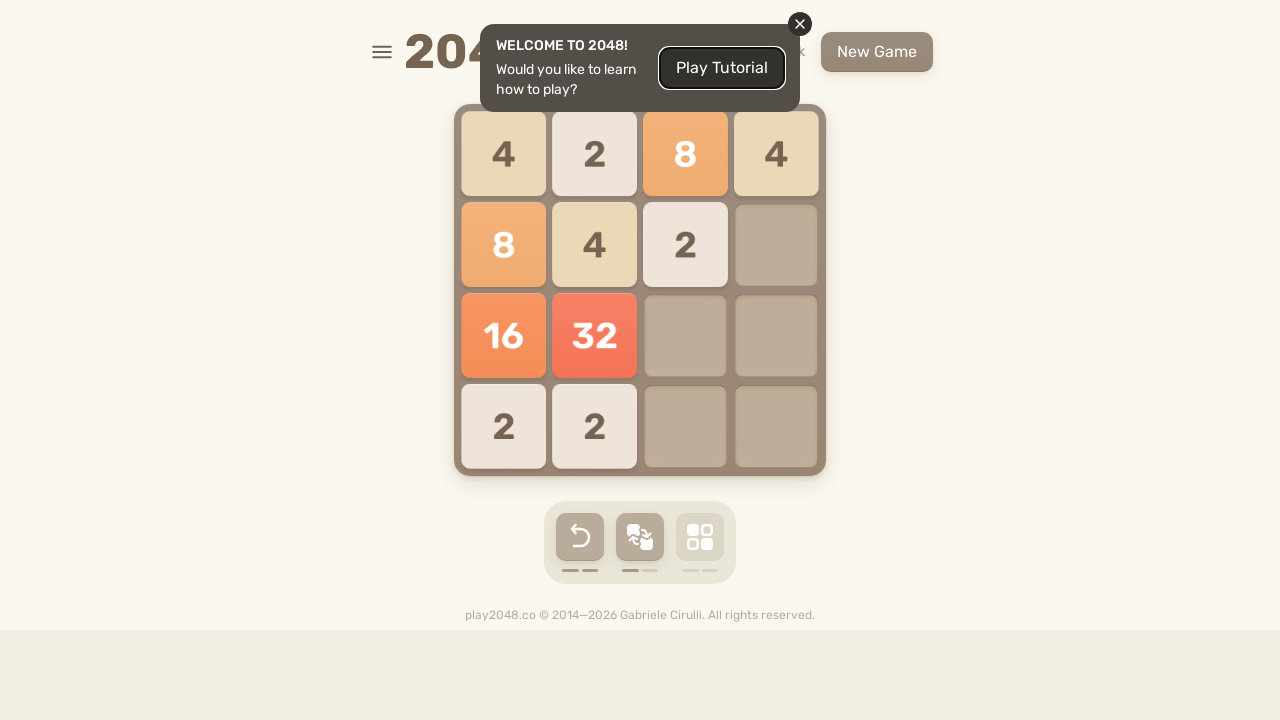

Pressed ArrowDown to move tiles down on html
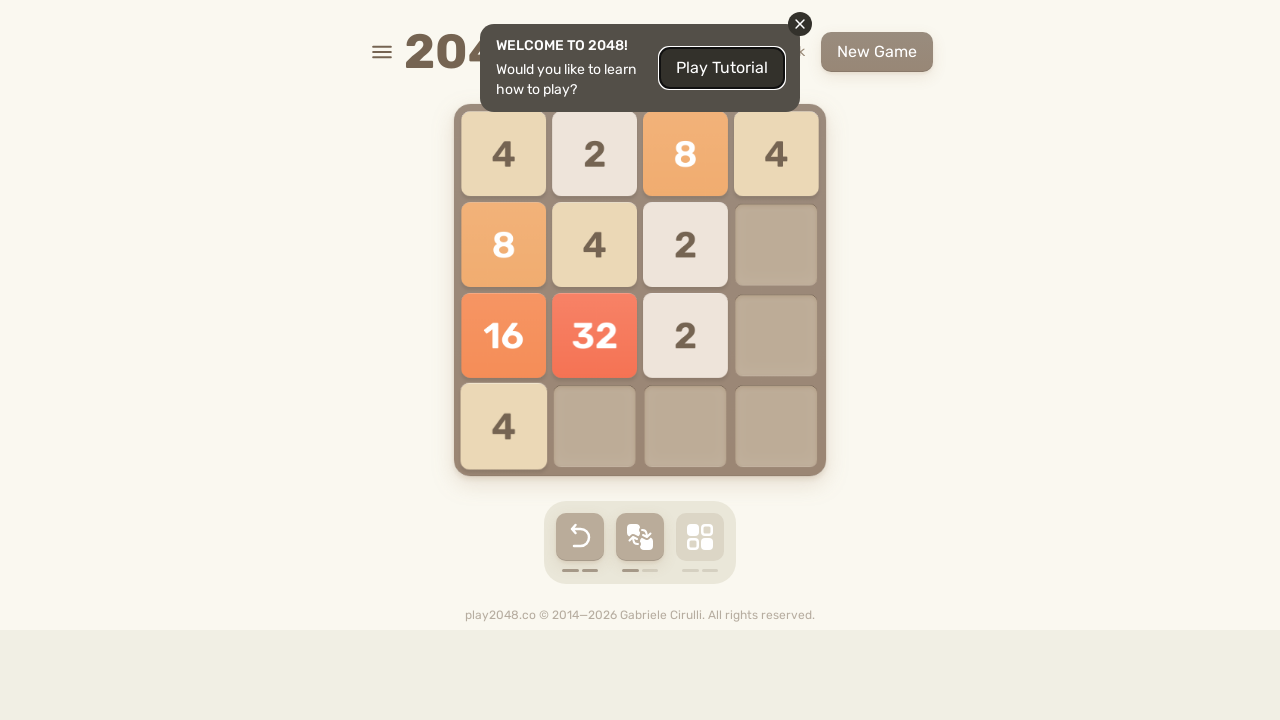

Pressed ArrowLeft to move tiles left on html
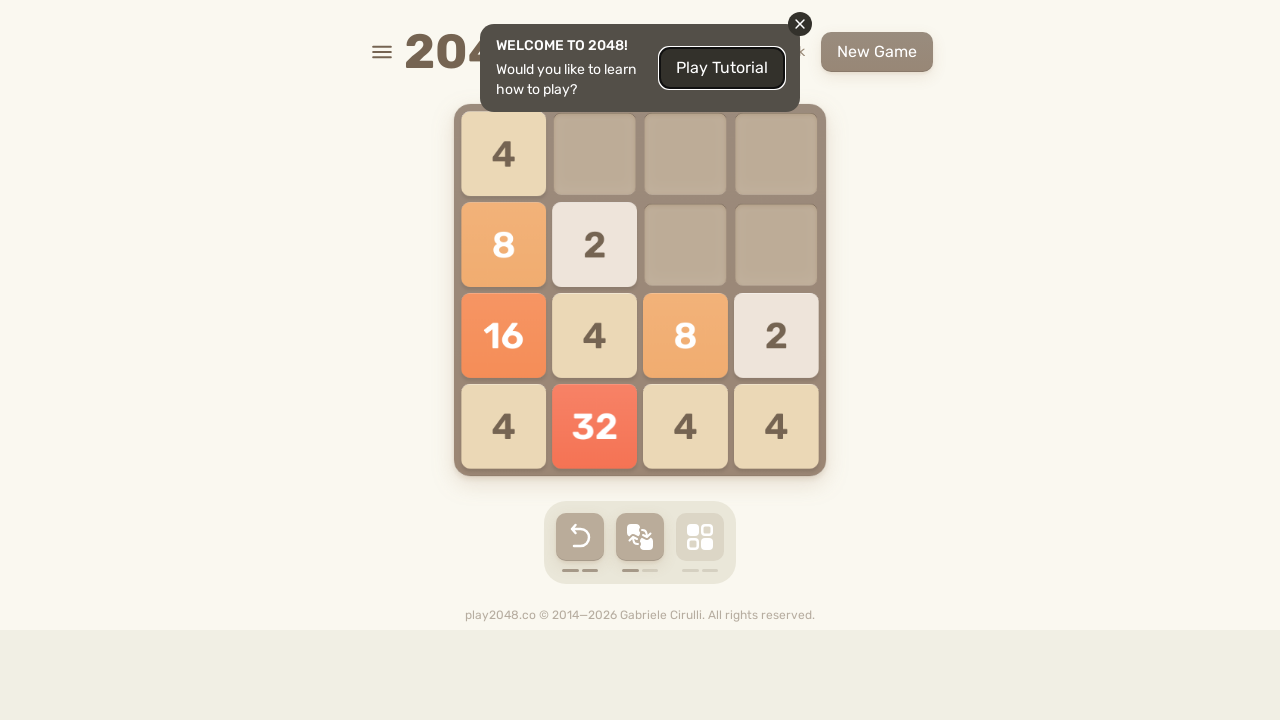

Pressed ArrowRight to move tiles right on html
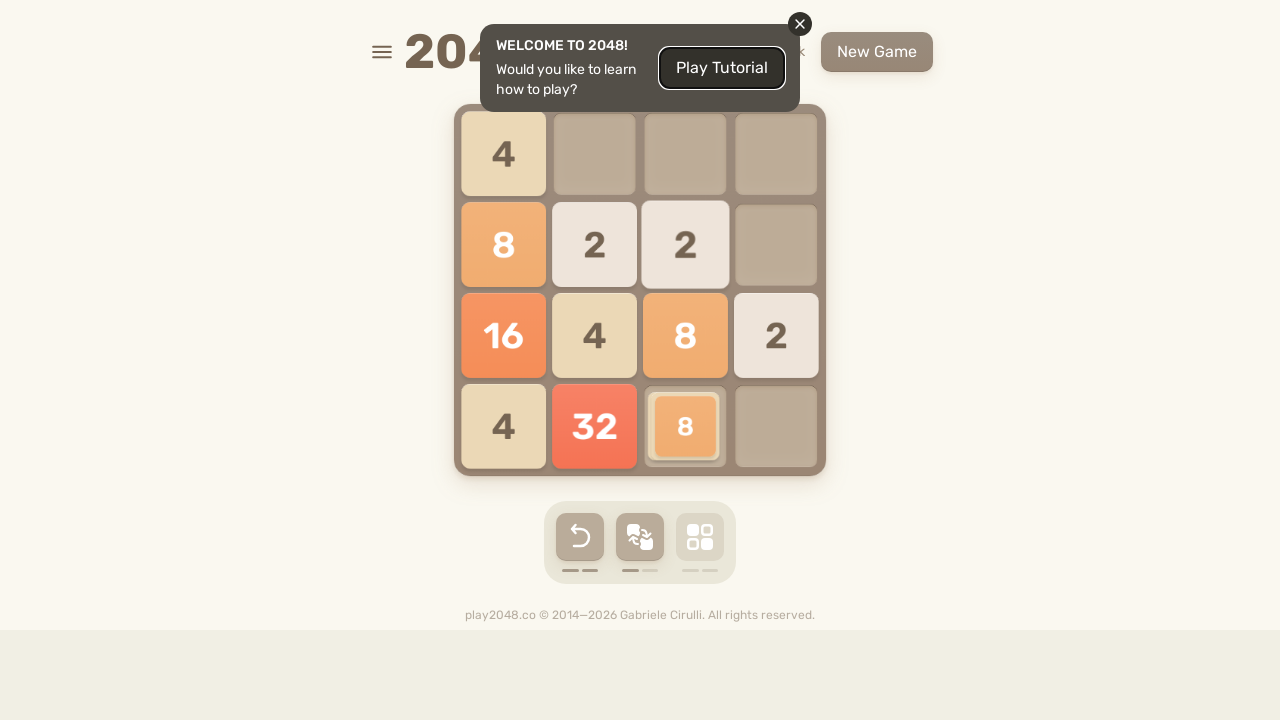

Pressed ArrowDown to move tiles down on html
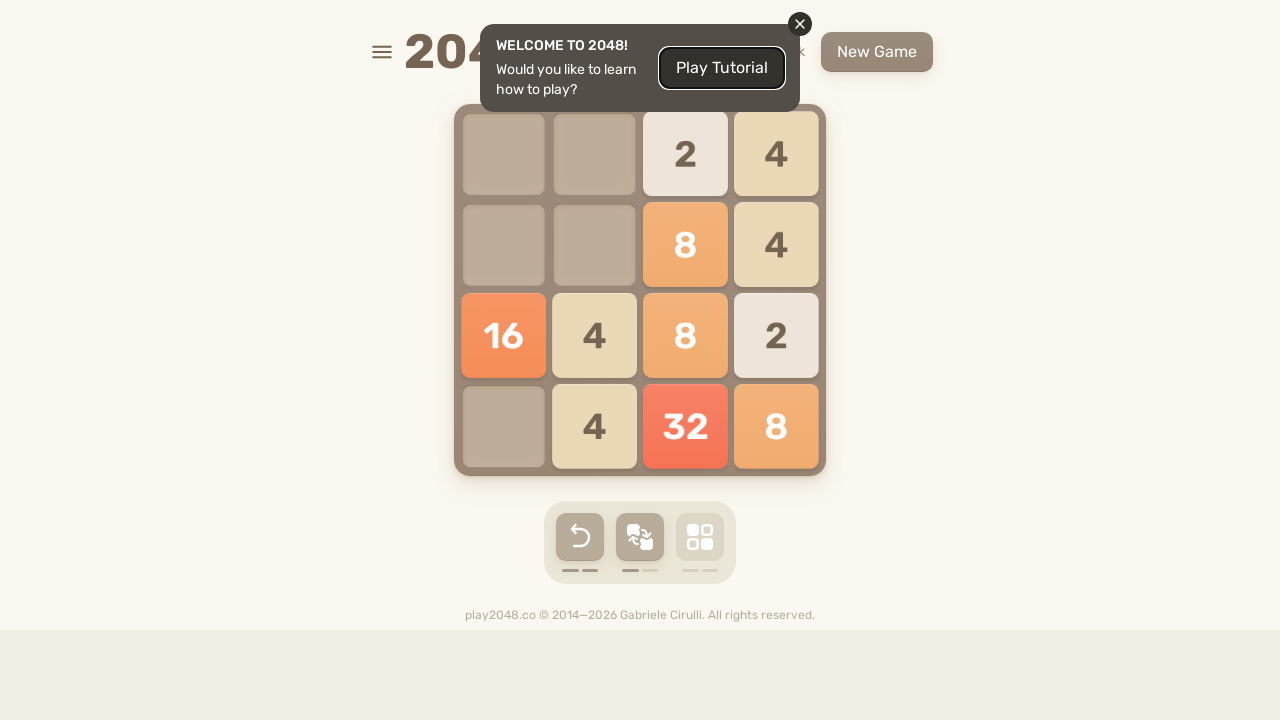

Pressed ArrowUp to move tiles up on html
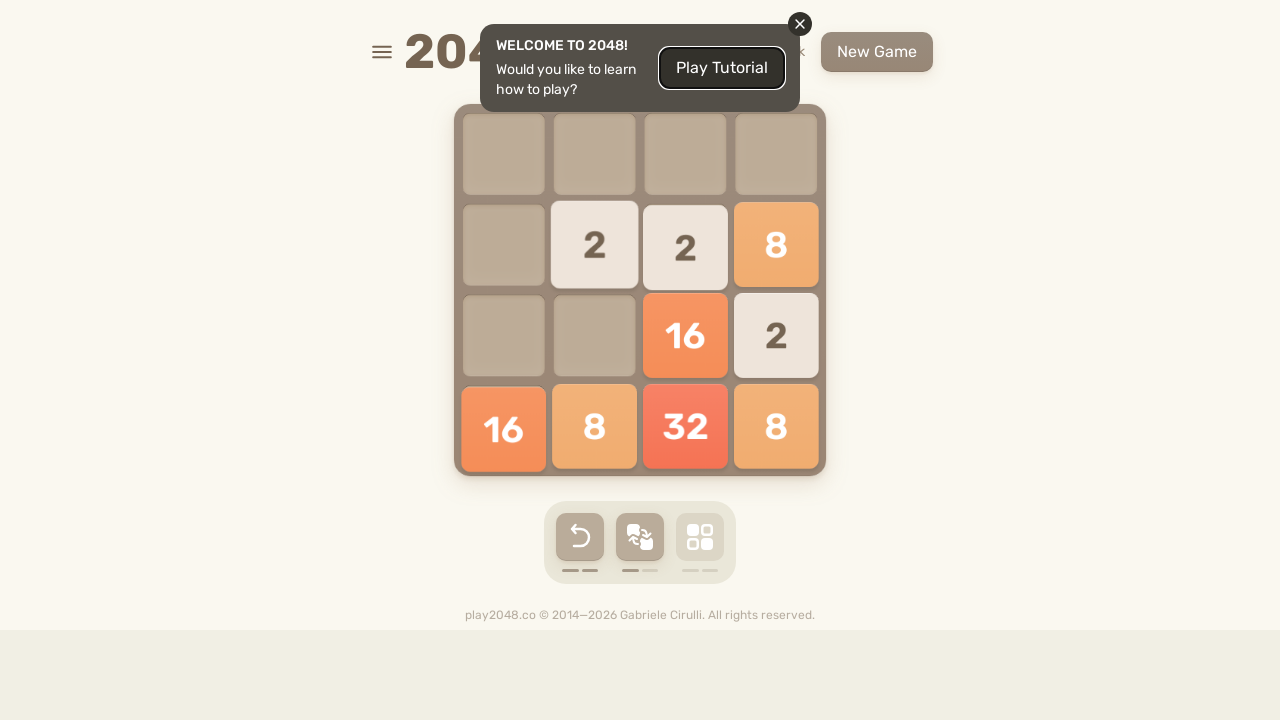

Pressed ArrowLeft to move tiles left on html
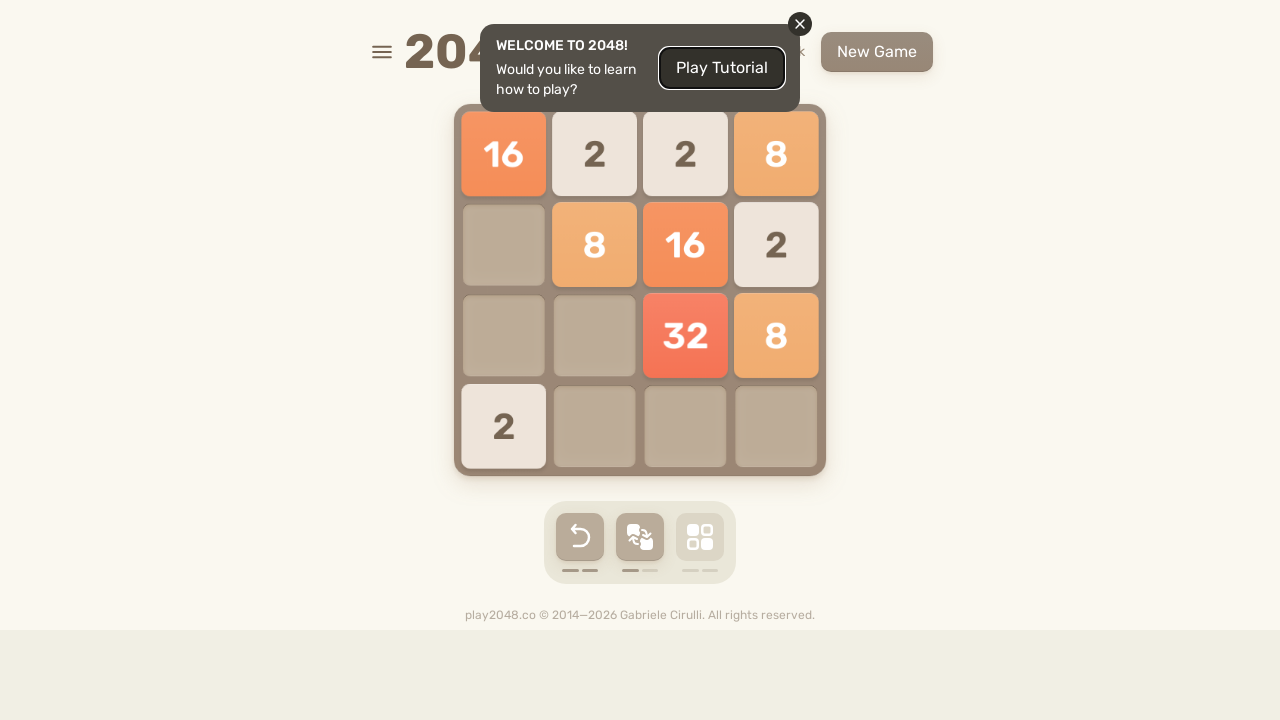

Pressed ArrowRight to move tiles right on html
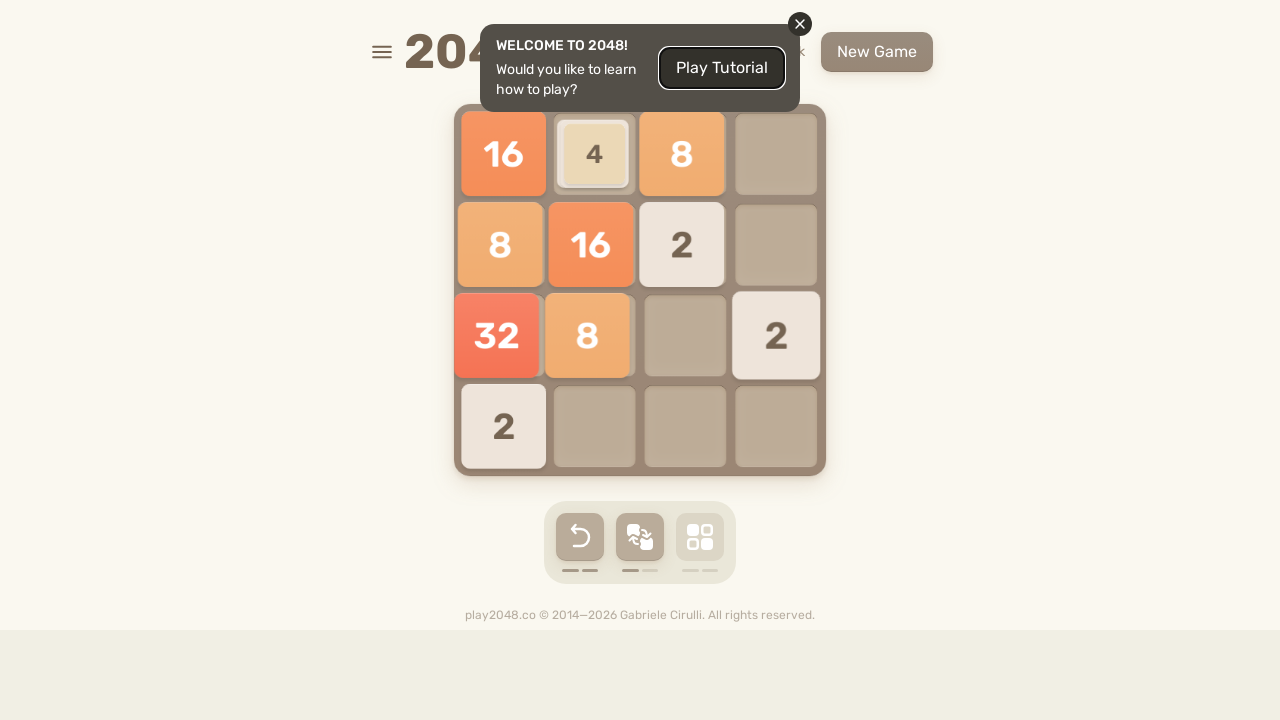

Pressed ArrowRight to move tiles right on html
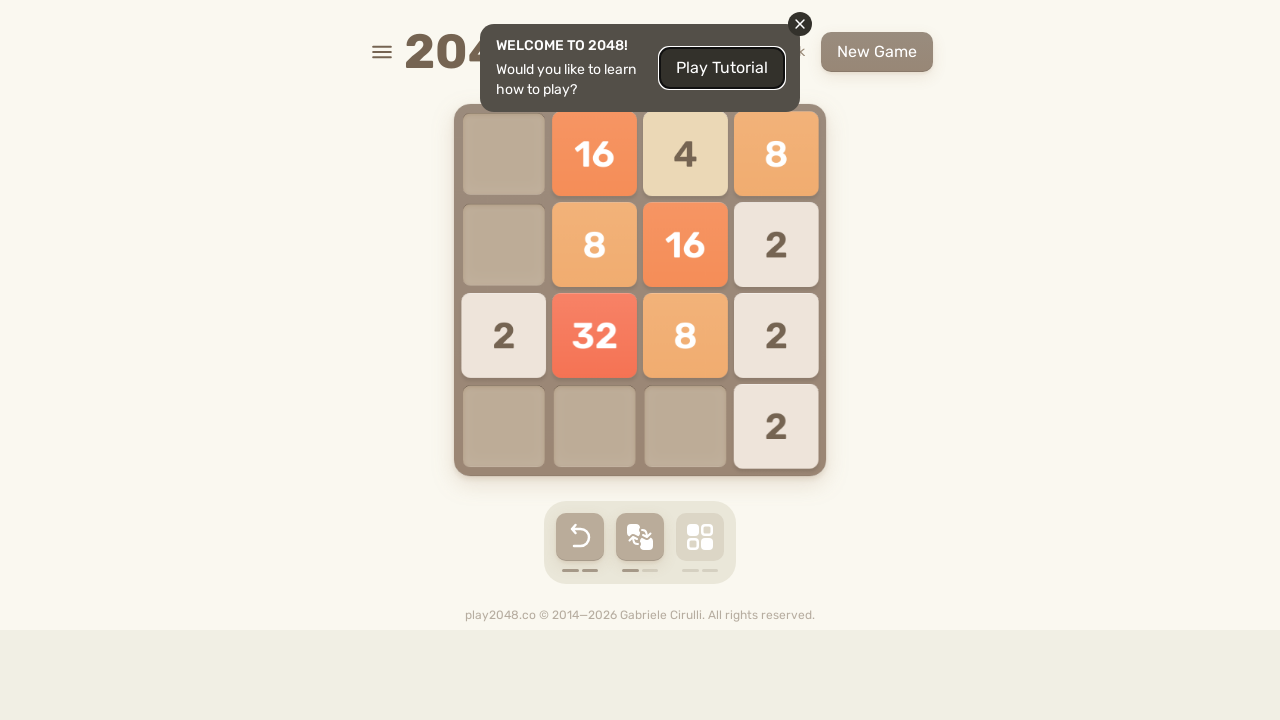

Pressed ArrowRight to move tiles right on html
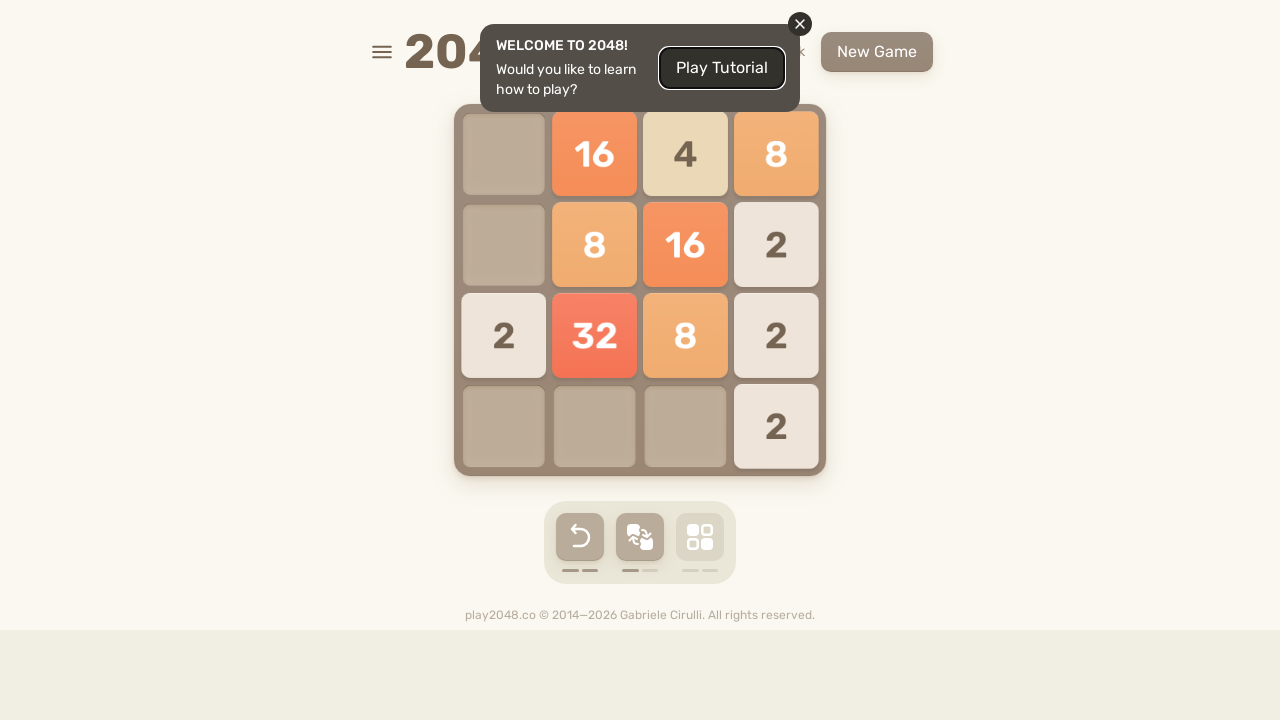

Pressed ArrowRight to move tiles right on html
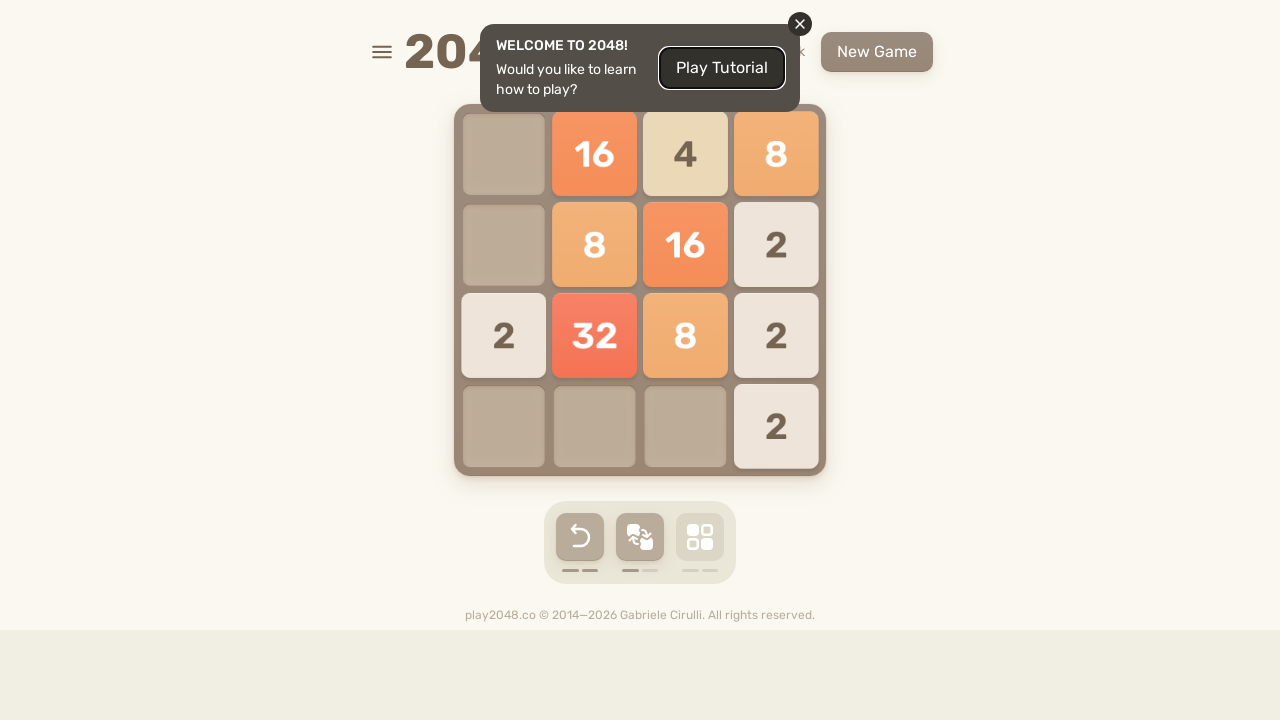

Pressed ArrowLeft to move tiles left on html
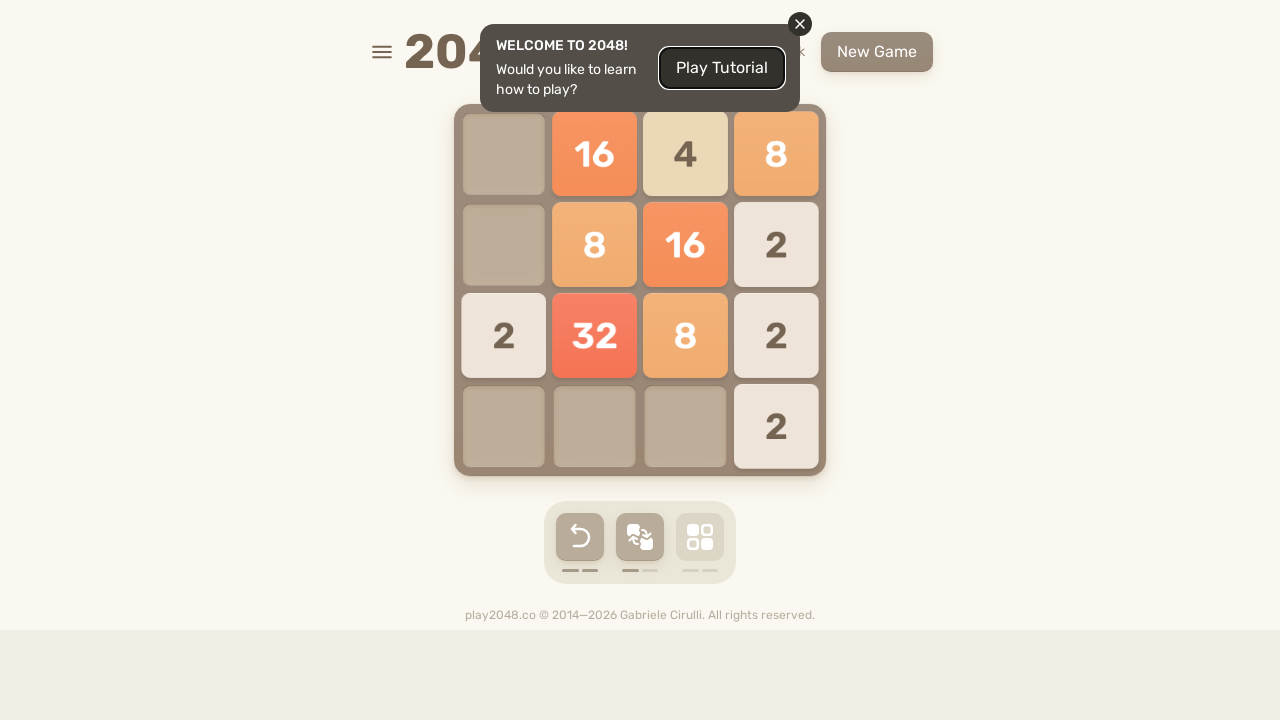

Pressed ArrowLeft to move tiles left on html
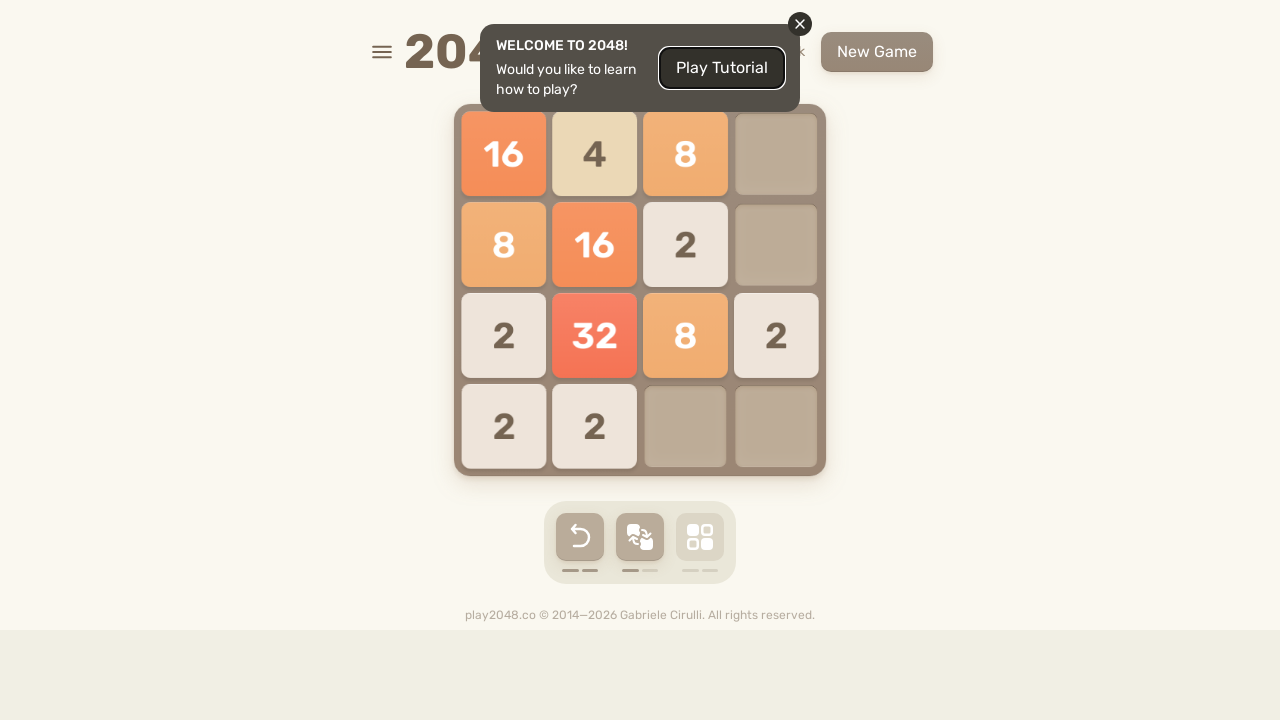

Pressed ArrowUp to move tiles up on html
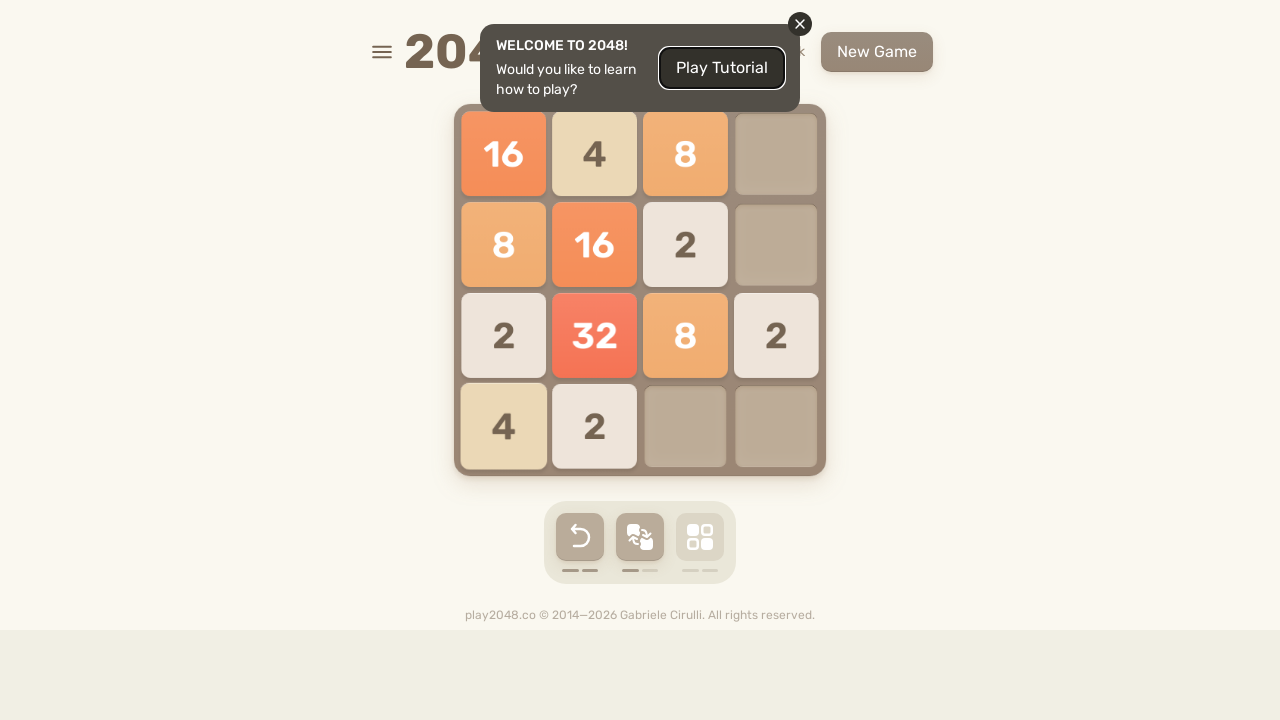

Pressed ArrowLeft to move tiles left on html
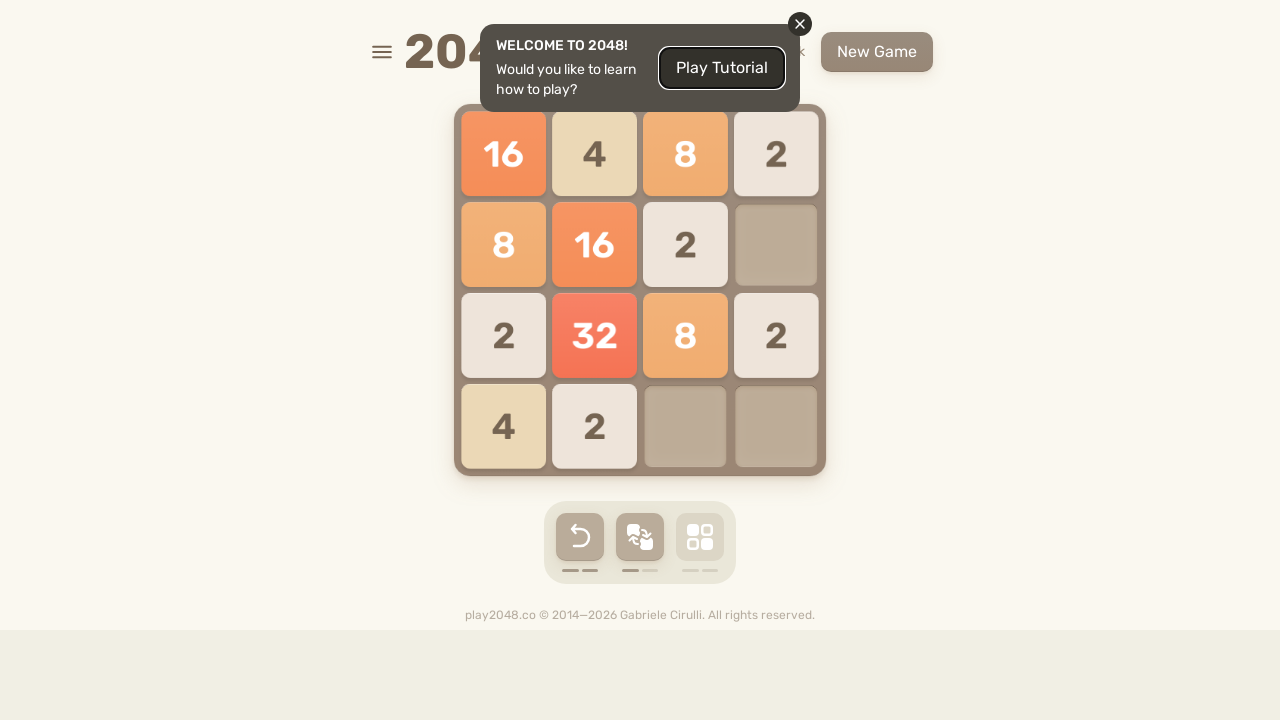

Pressed ArrowUp to move tiles up on html
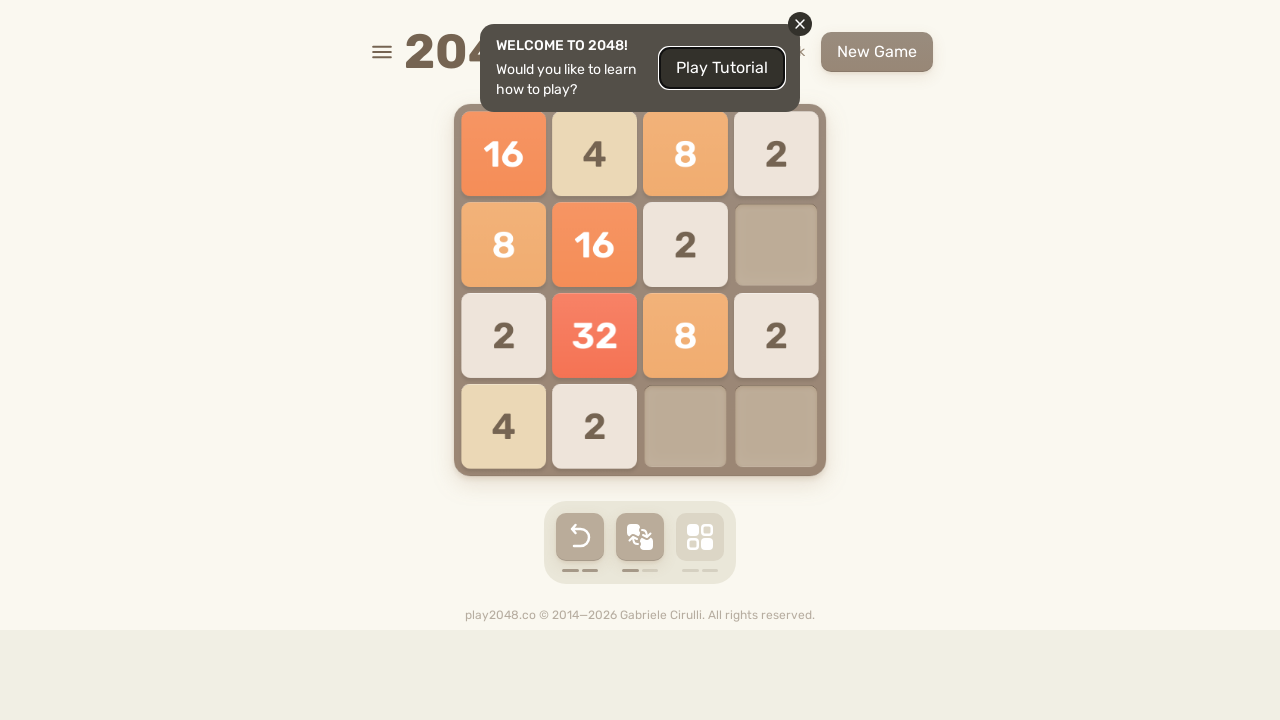

Pressed ArrowLeft to move tiles left on html
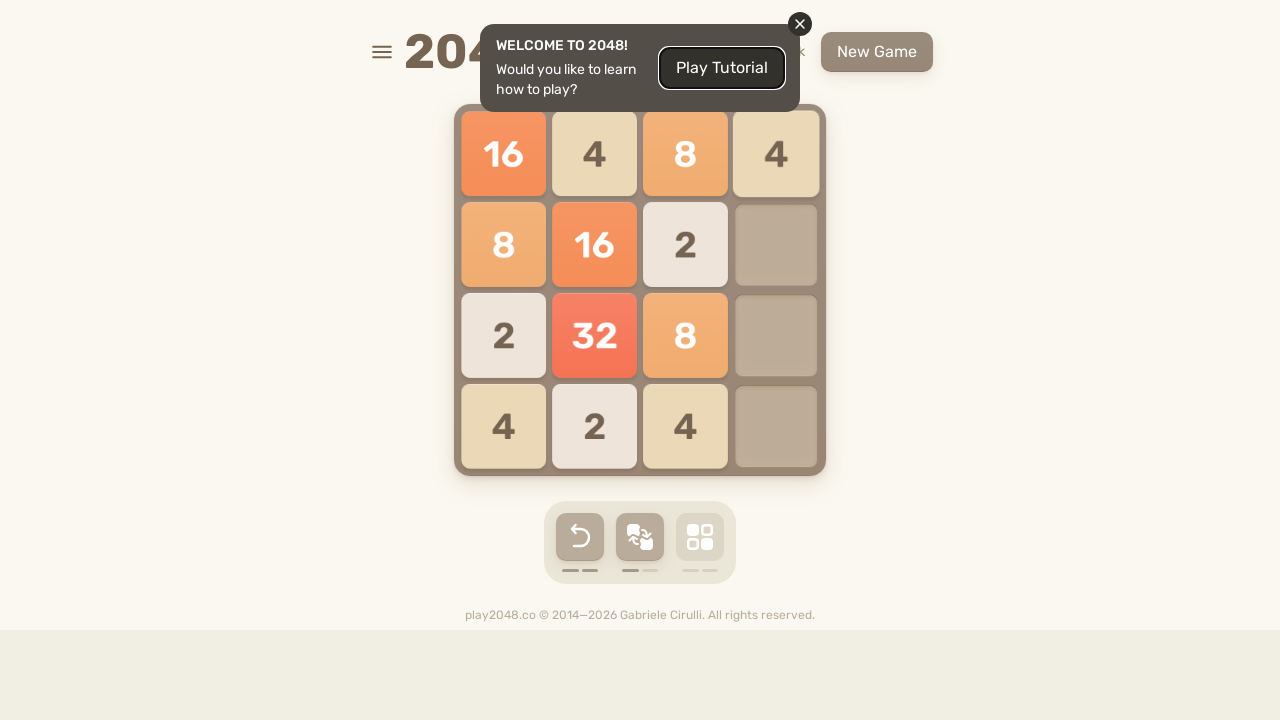

Pressed ArrowLeft to move tiles left on html
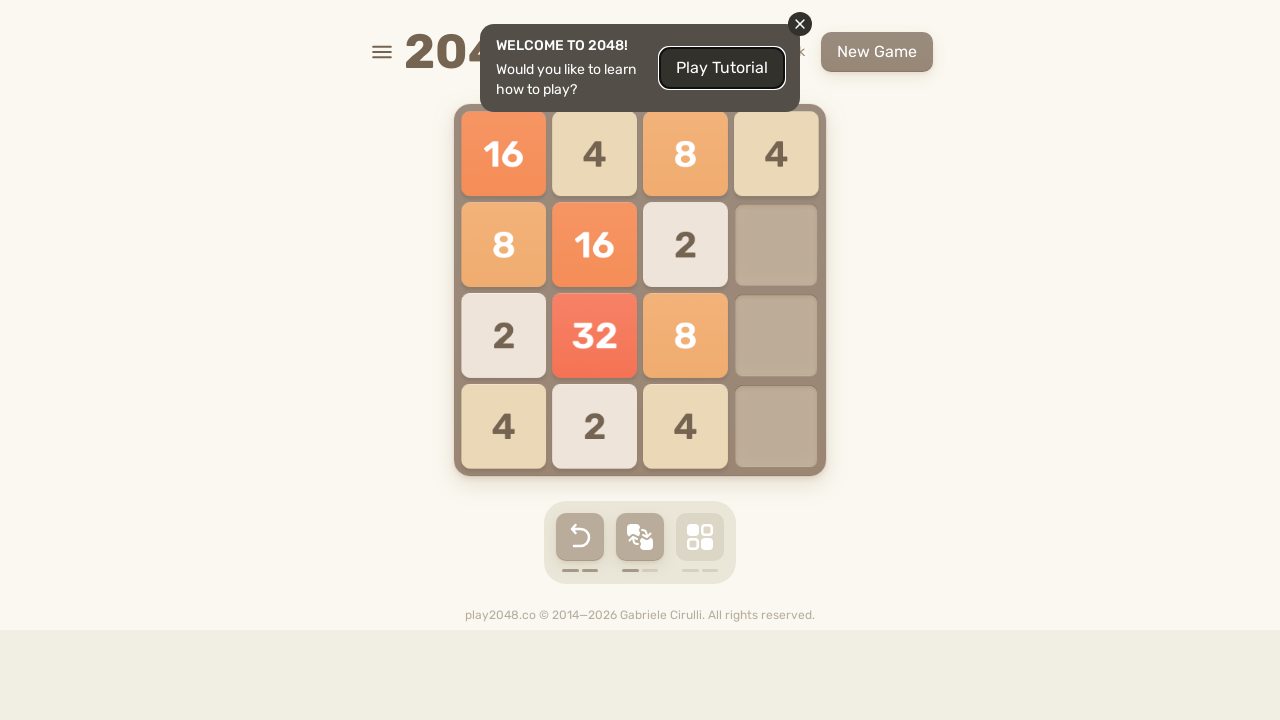

Pressed ArrowRight to move tiles right on html
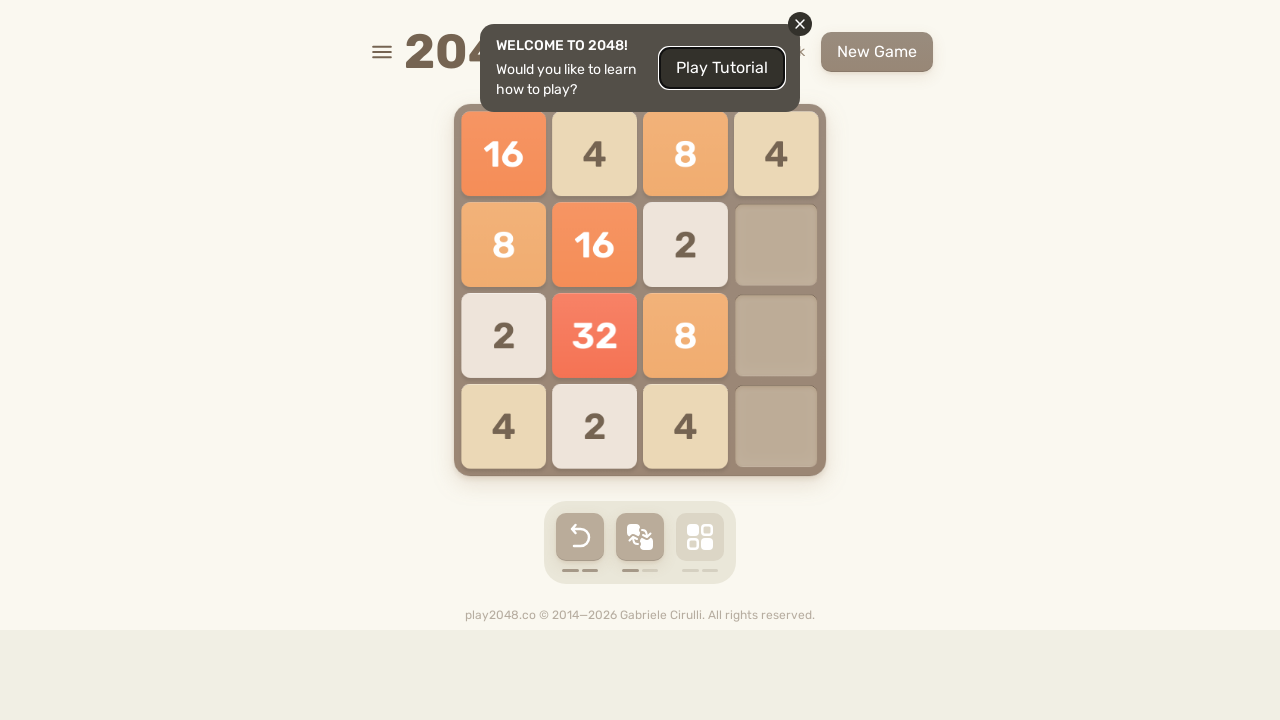

Pressed ArrowDown to move tiles down on html
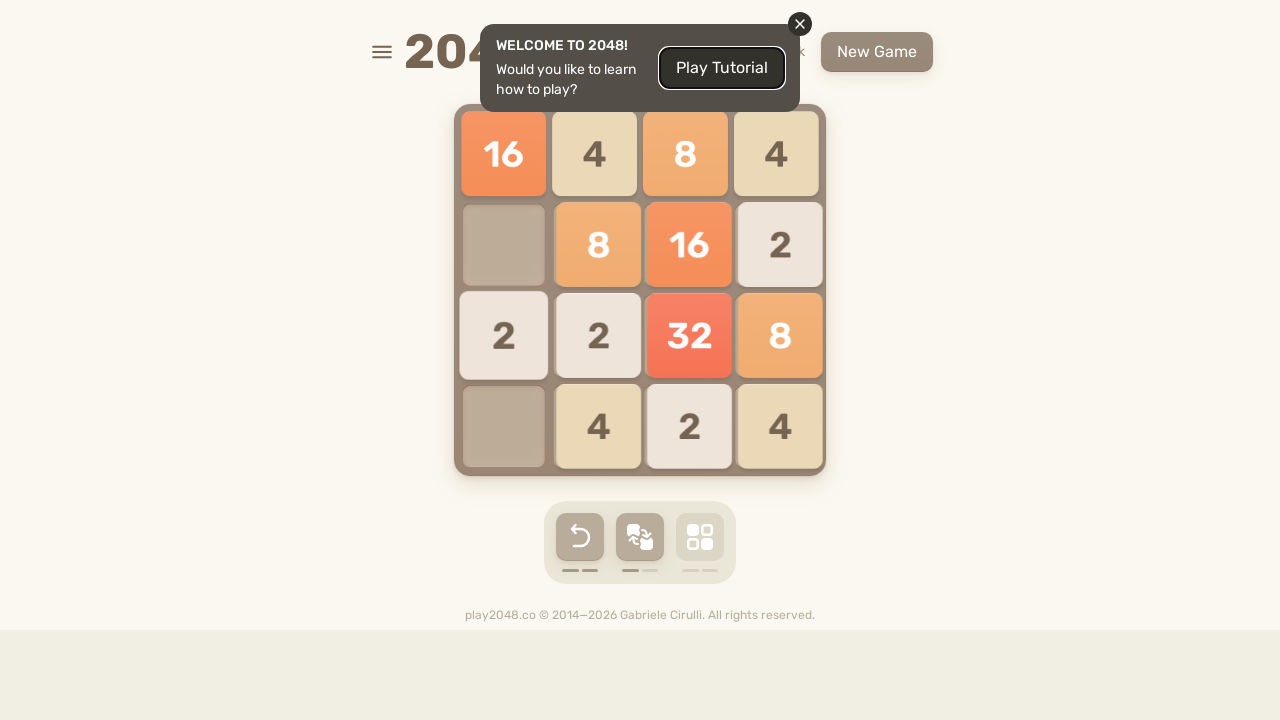

Pressed ArrowUp to move tiles up on html
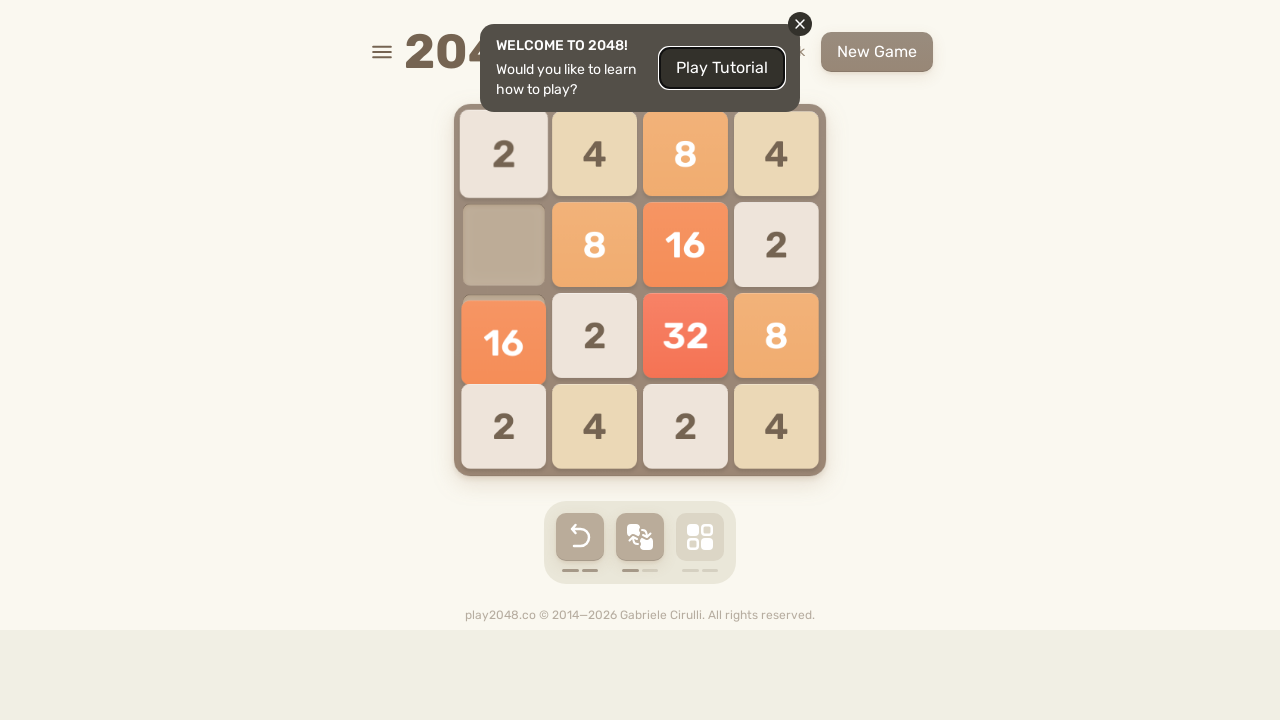

Pressed ArrowUp to move tiles up on html
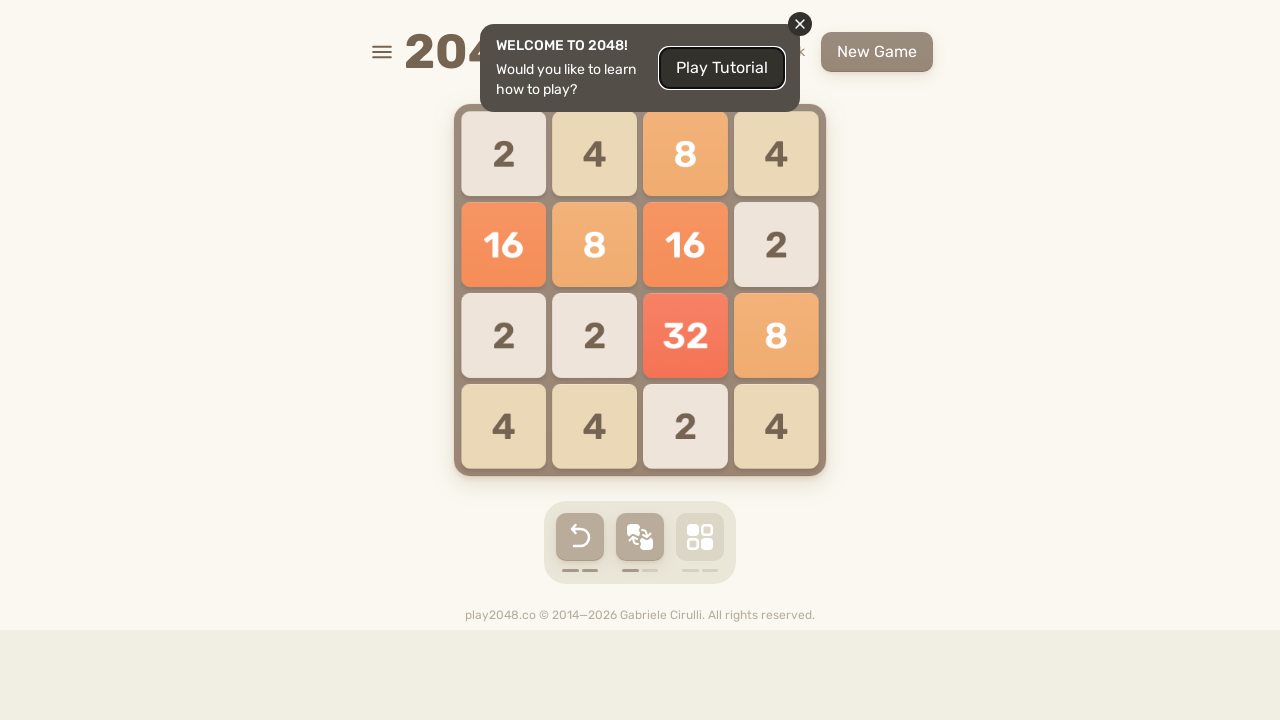

Pressed ArrowRight to move tiles right on html
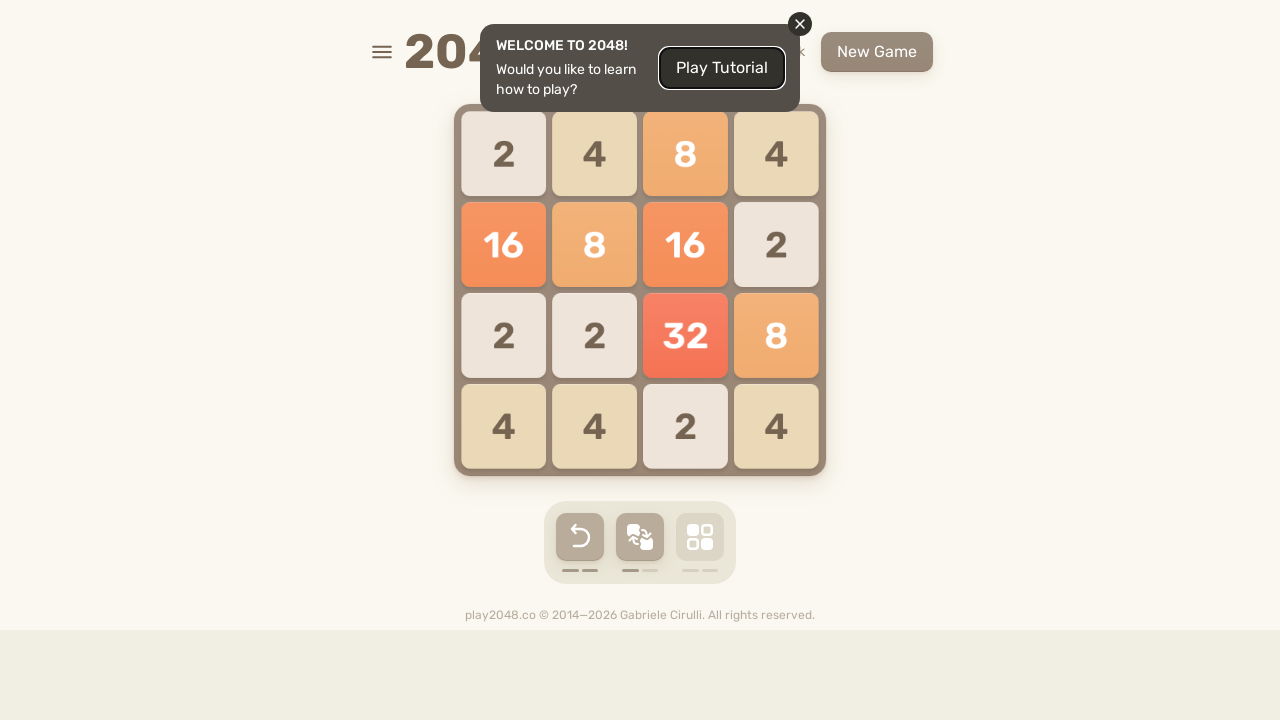

Pressed ArrowRight to move tiles right on html
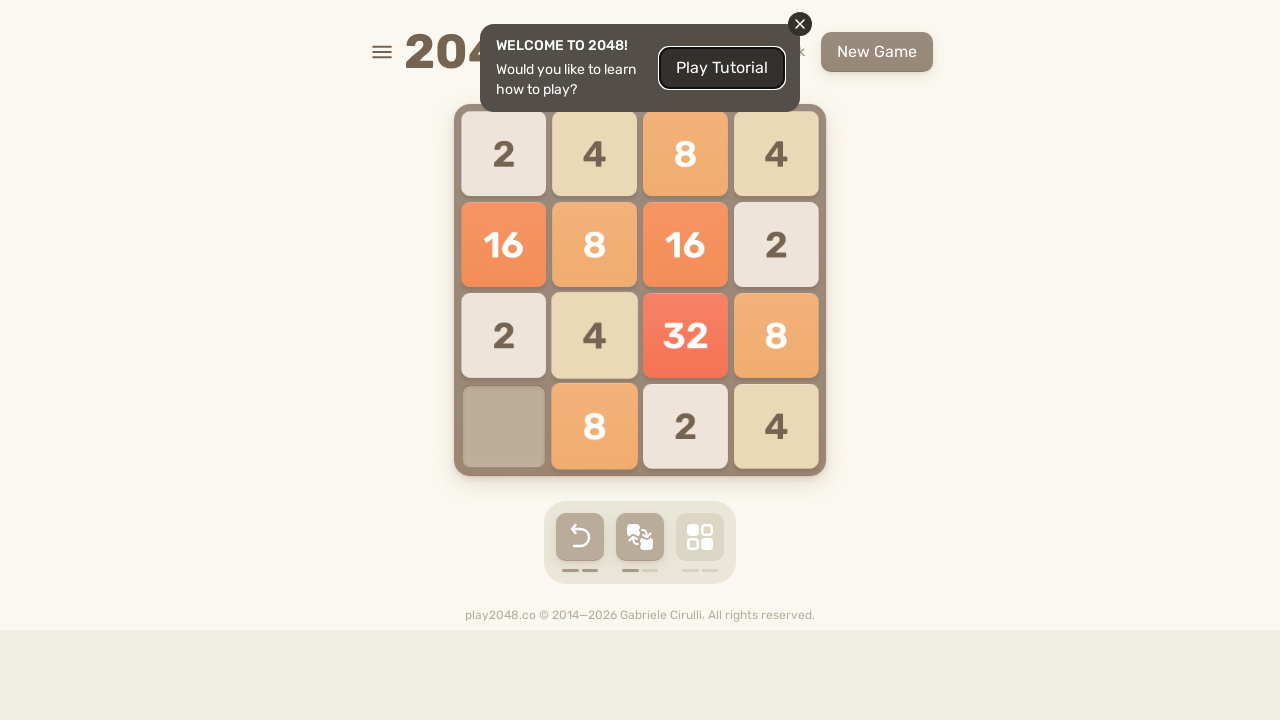

Pressed ArrowLeft to move tiles left on html
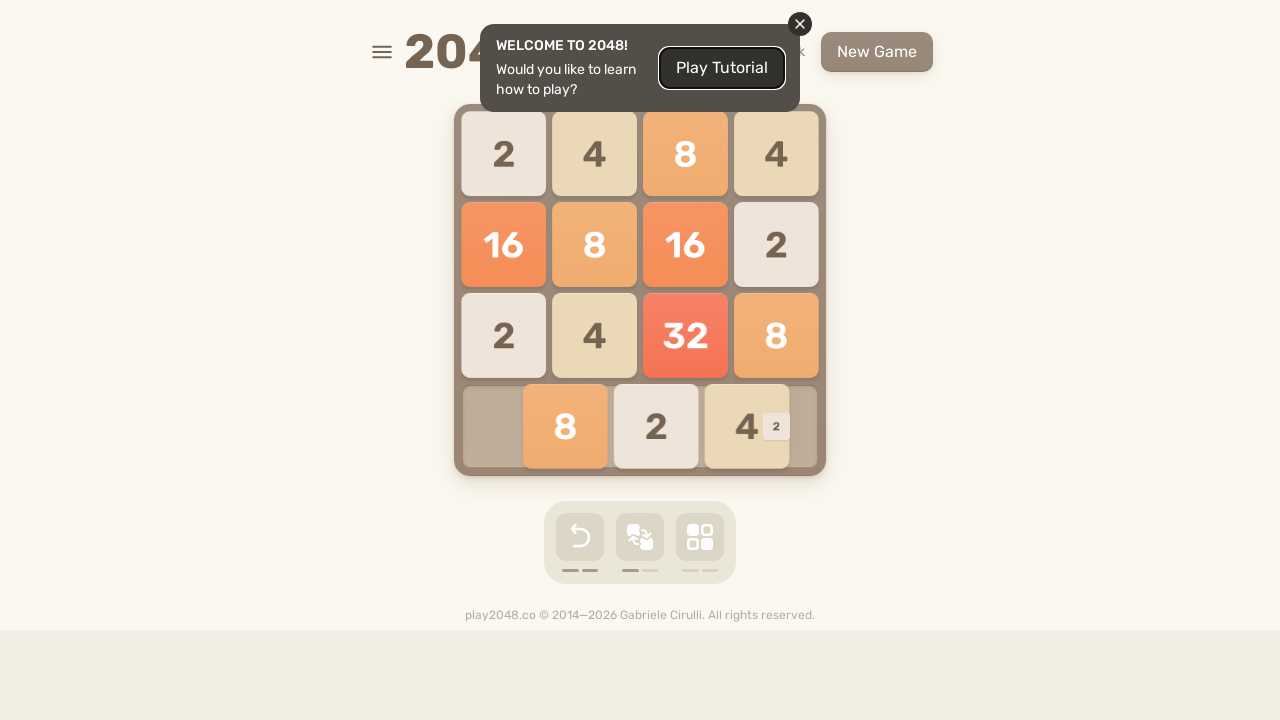

Pressed ArrowDown to move tiles down on html
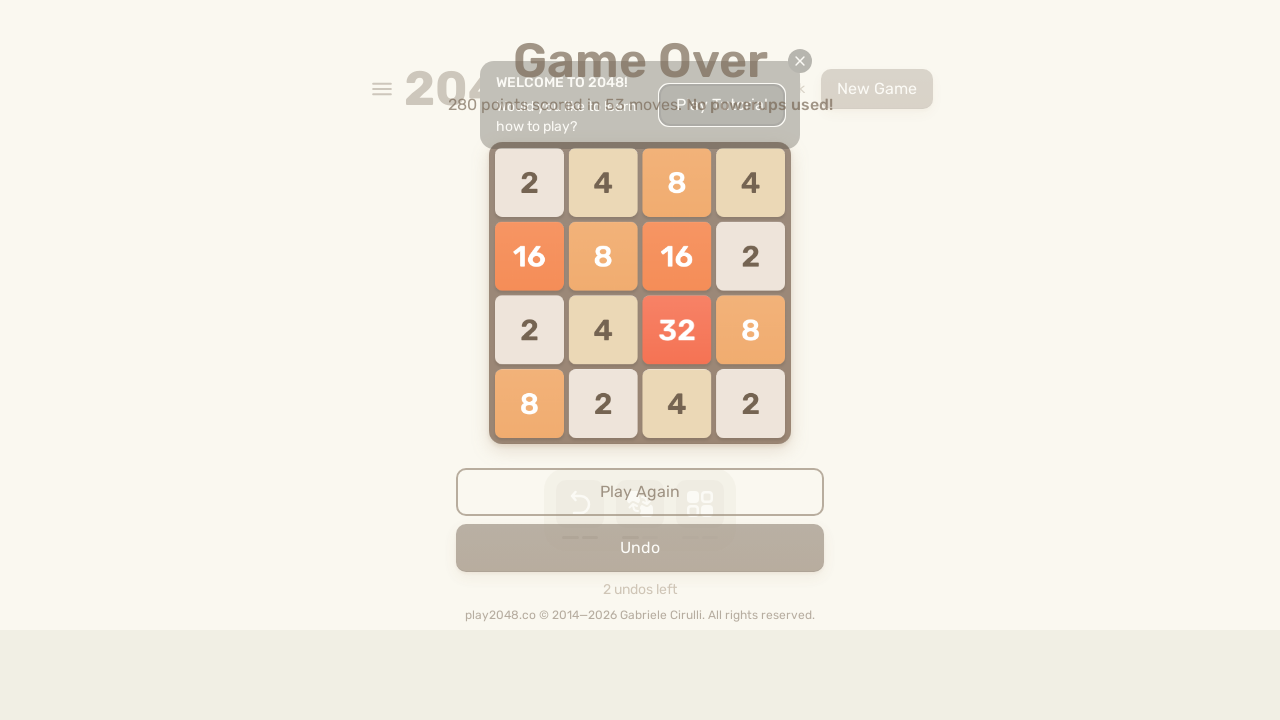

Pressed ArrowDown to move tiles down on html
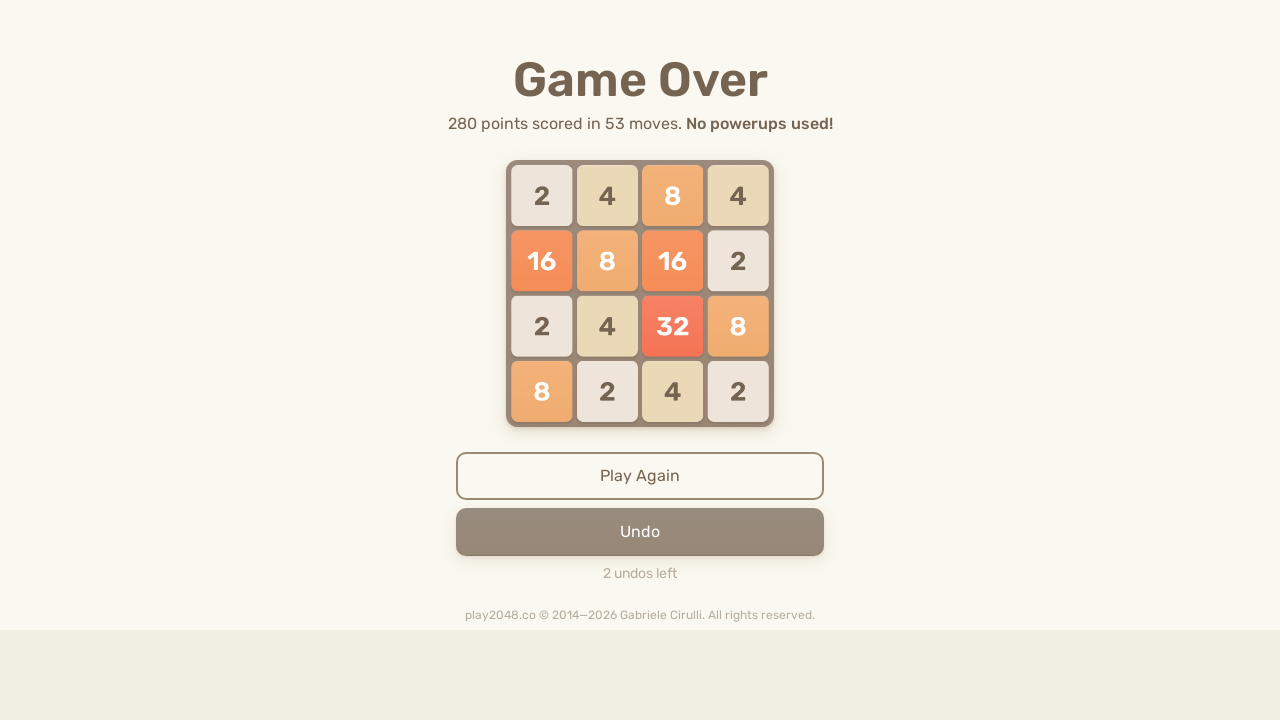

Pressed ArrowRight to move tiles right on html
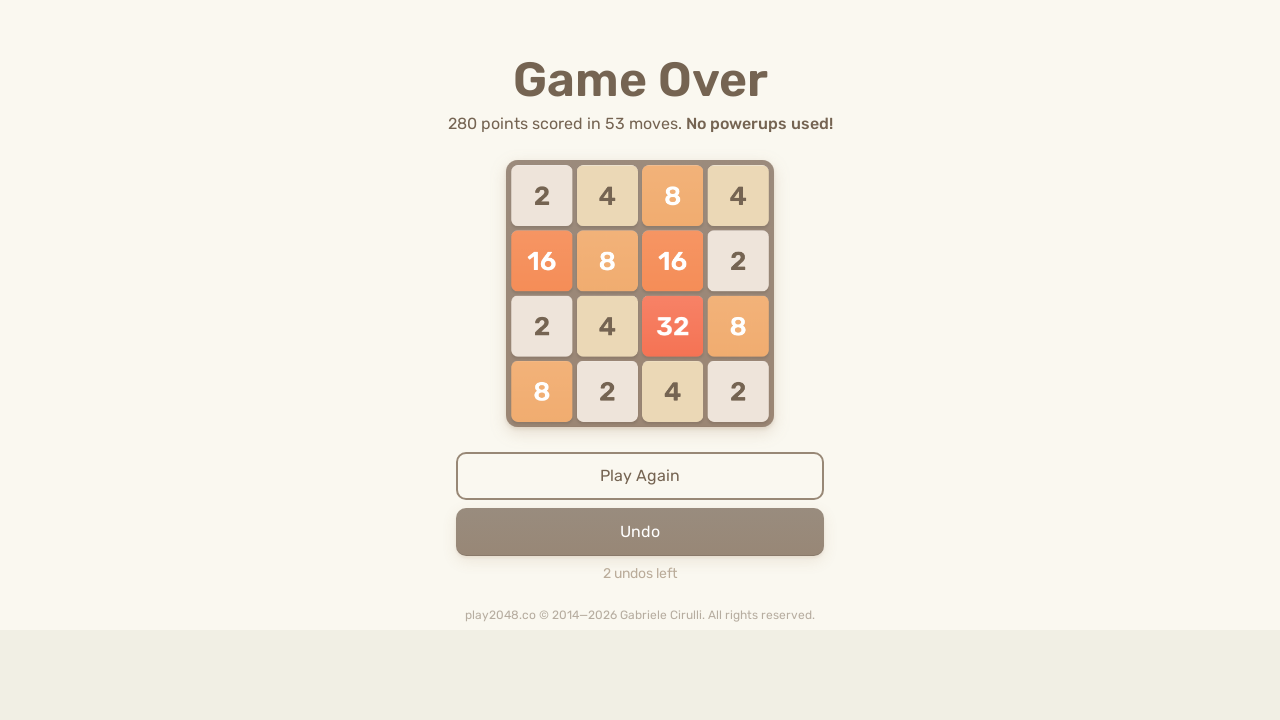

Pressed ArrowUp to move tiles up on html
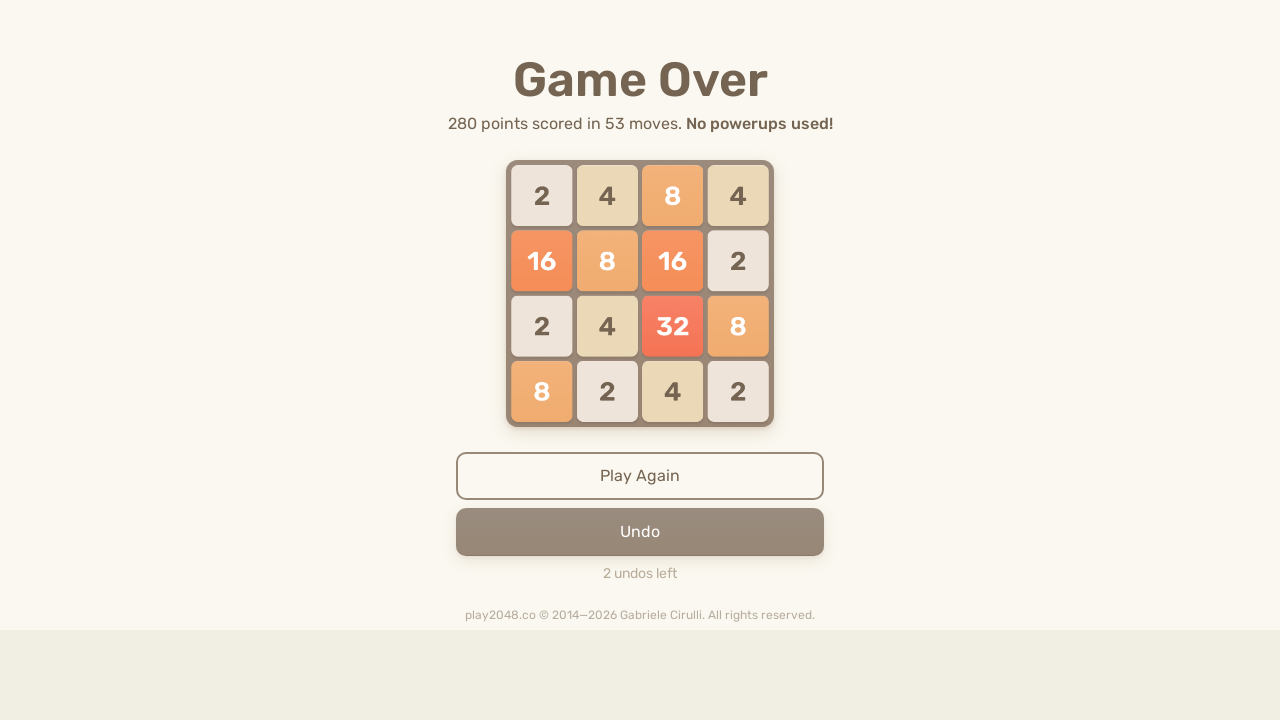

Pressed ArrowLeft to move tiles left on html
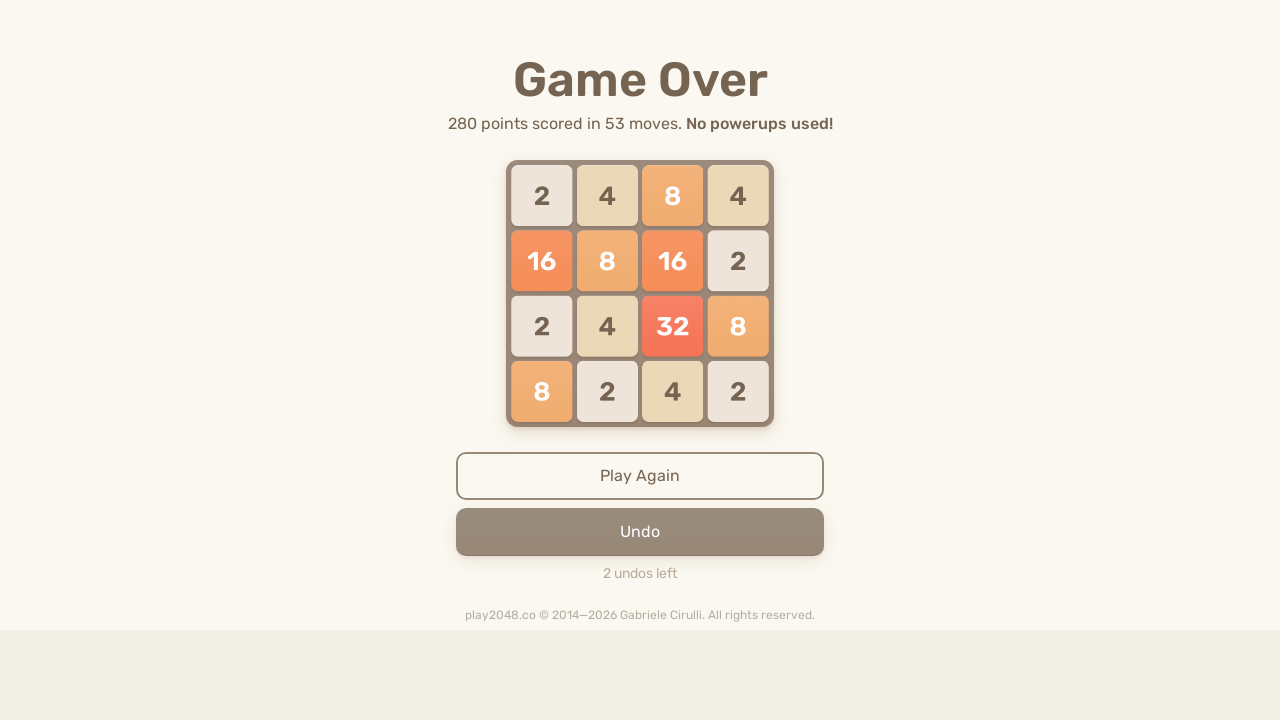

Pressed ArrowLeft to move tiles left on html
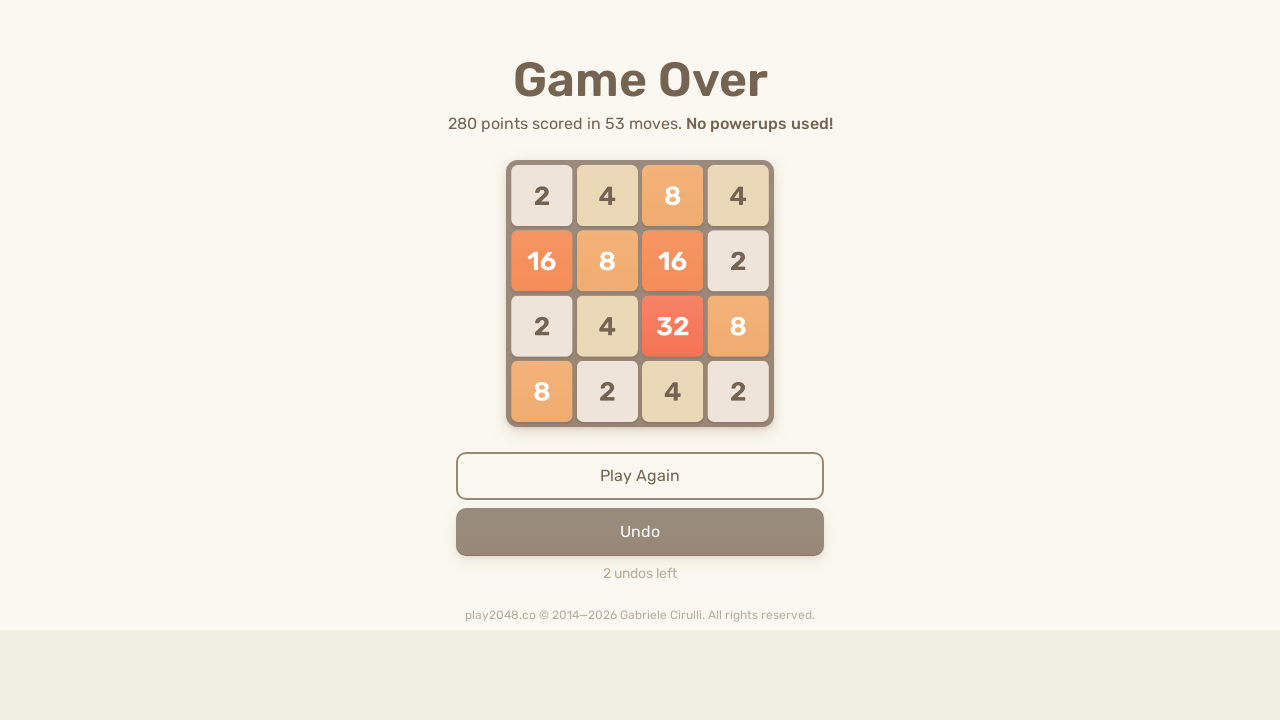

Pressed ArrowDown to move tiles down on html
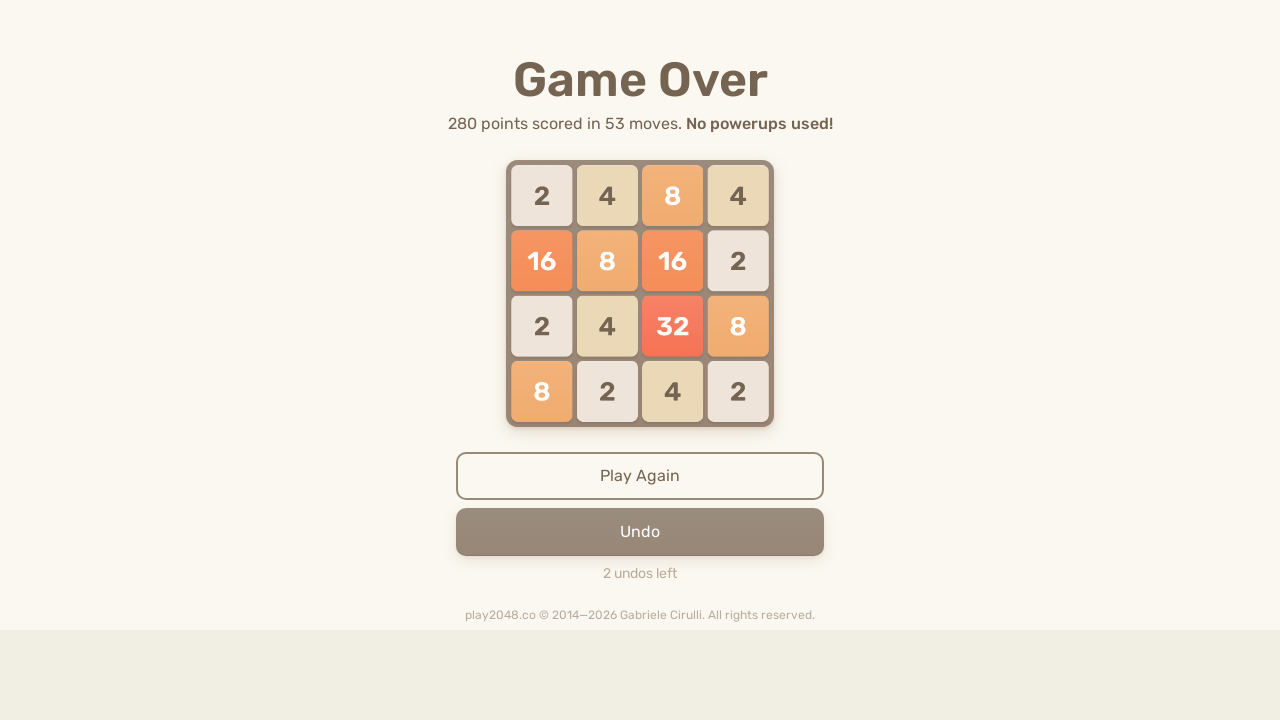

Pressed ArrowDown to move tiles down on html
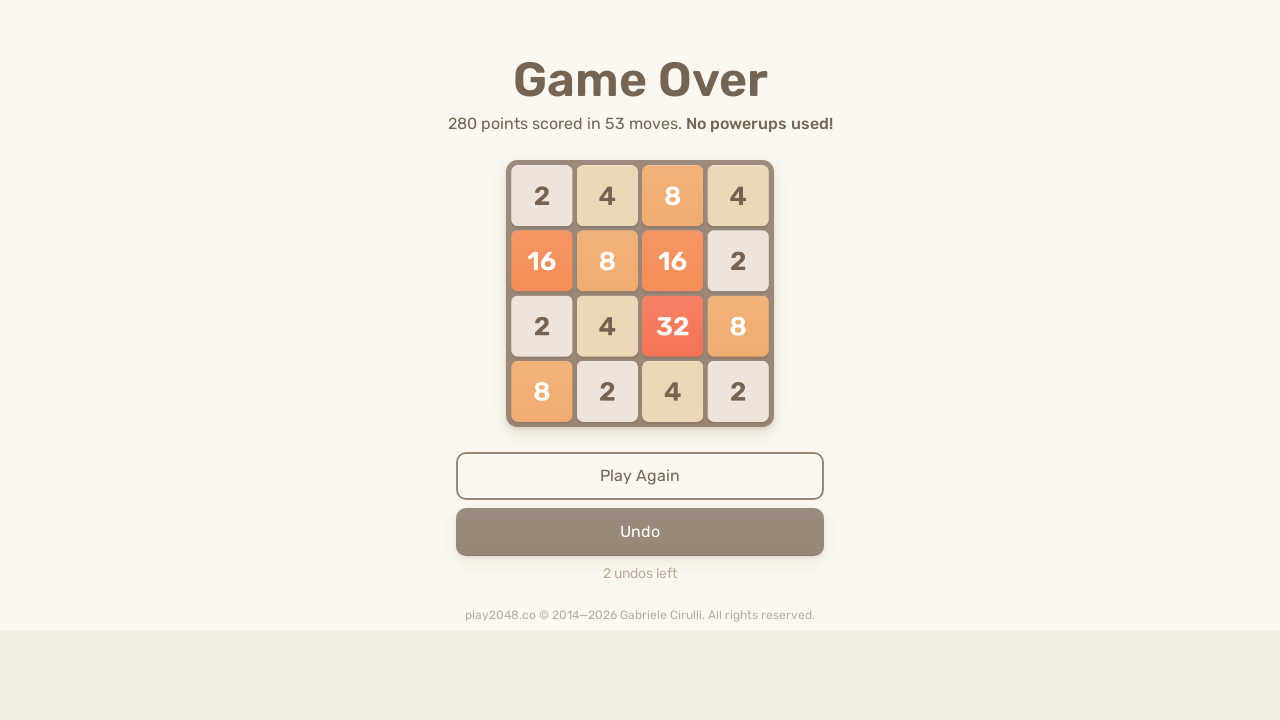

Pressed ArrowUp to move tiles up on html
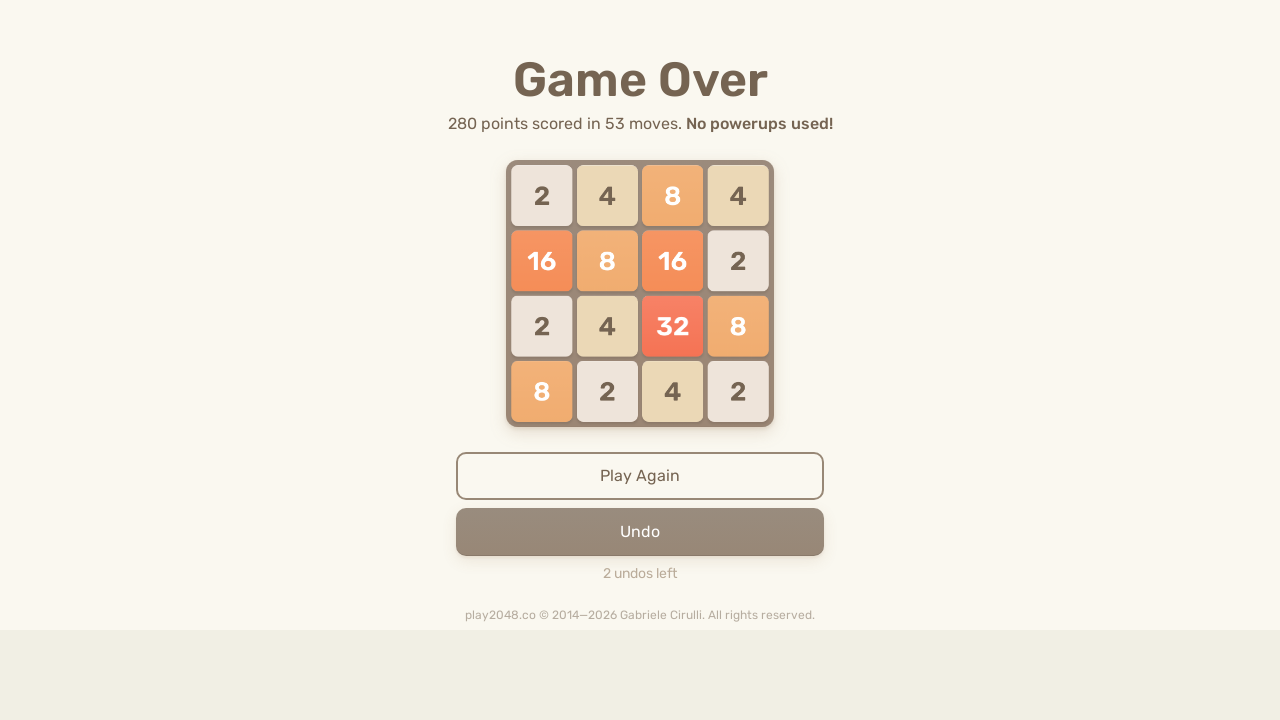

Pressed ArrowLeft to move tiles left on html
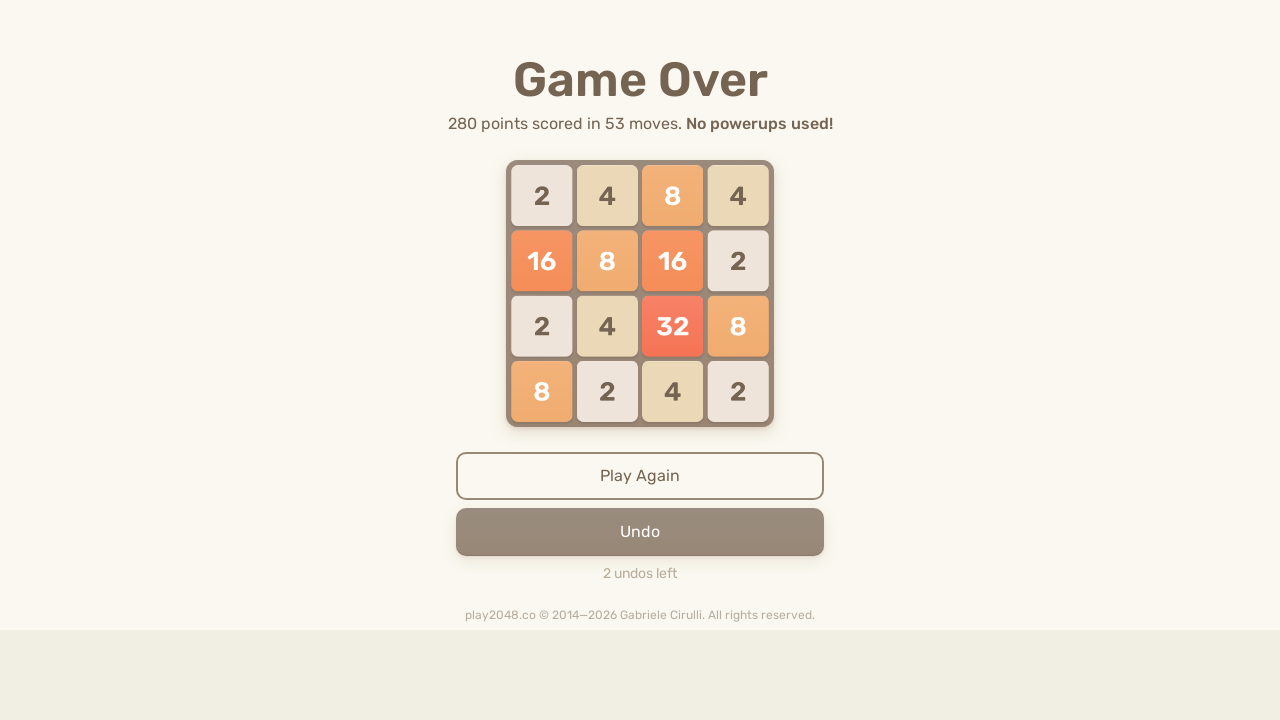

Pressed ArrowDown to move tiles down on html
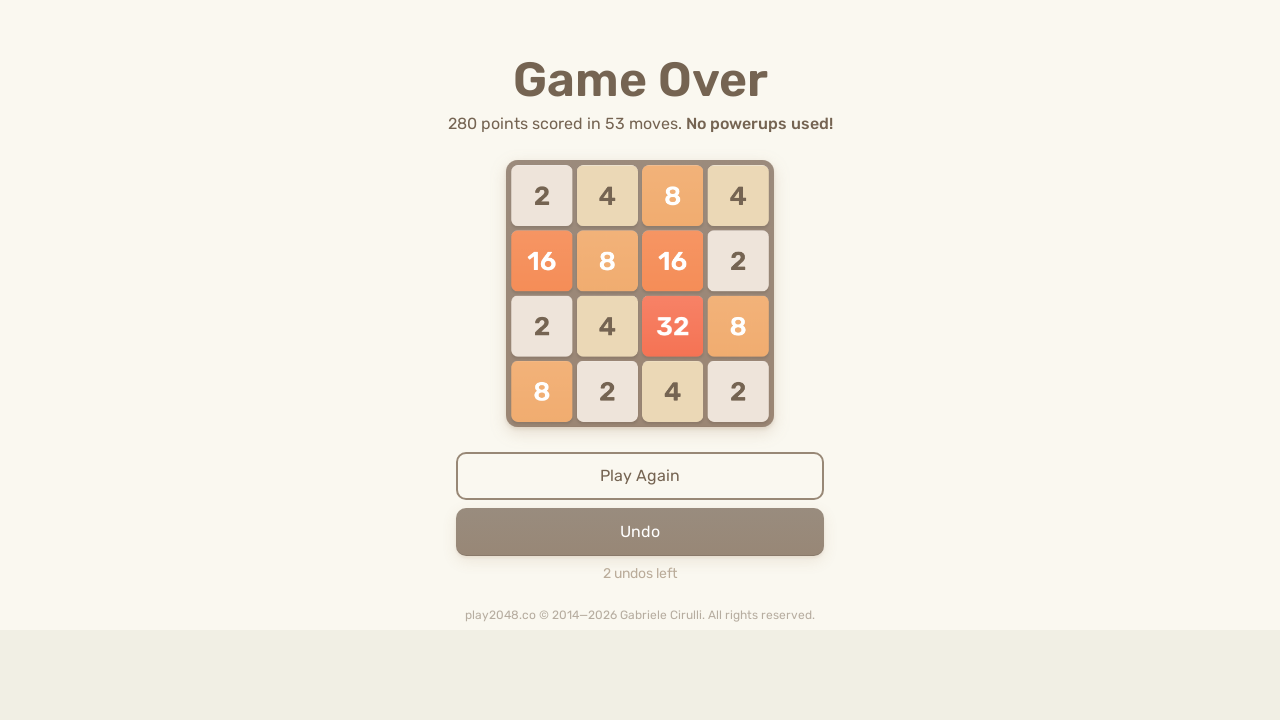

Pressed ArrowLeft to move tiles left on html
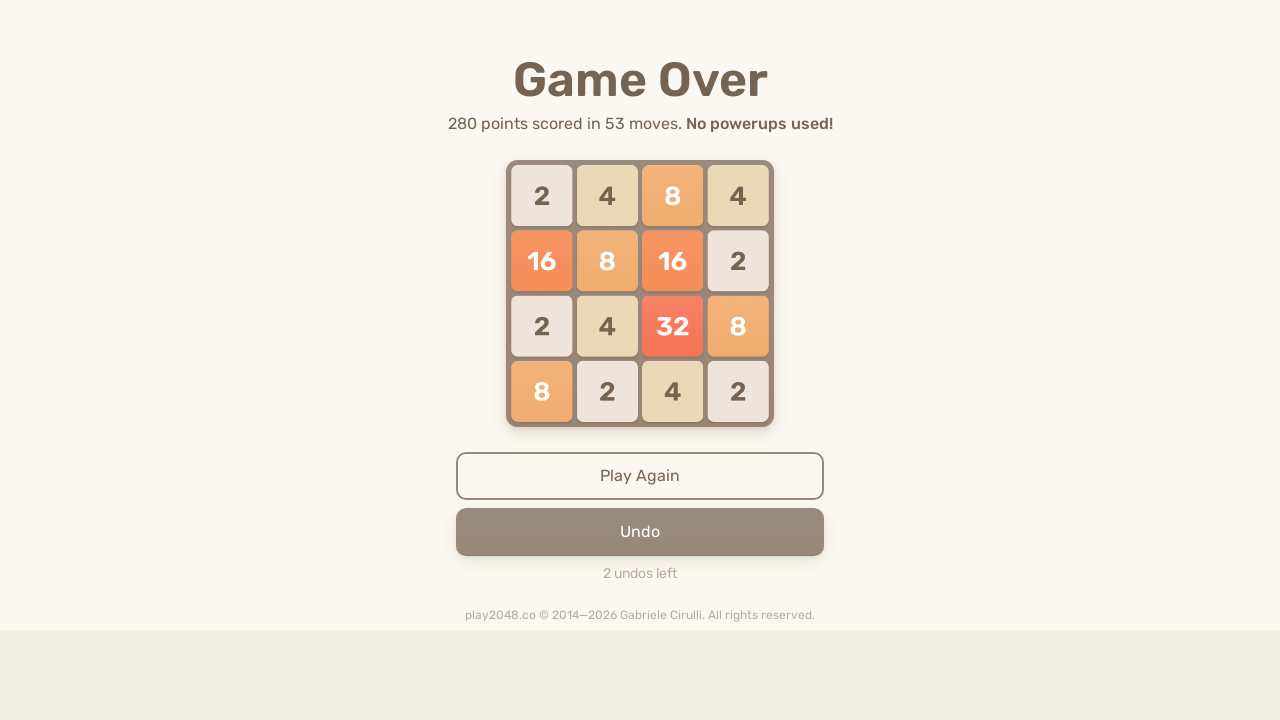

Pressed ArrowUp to move tiles up on html
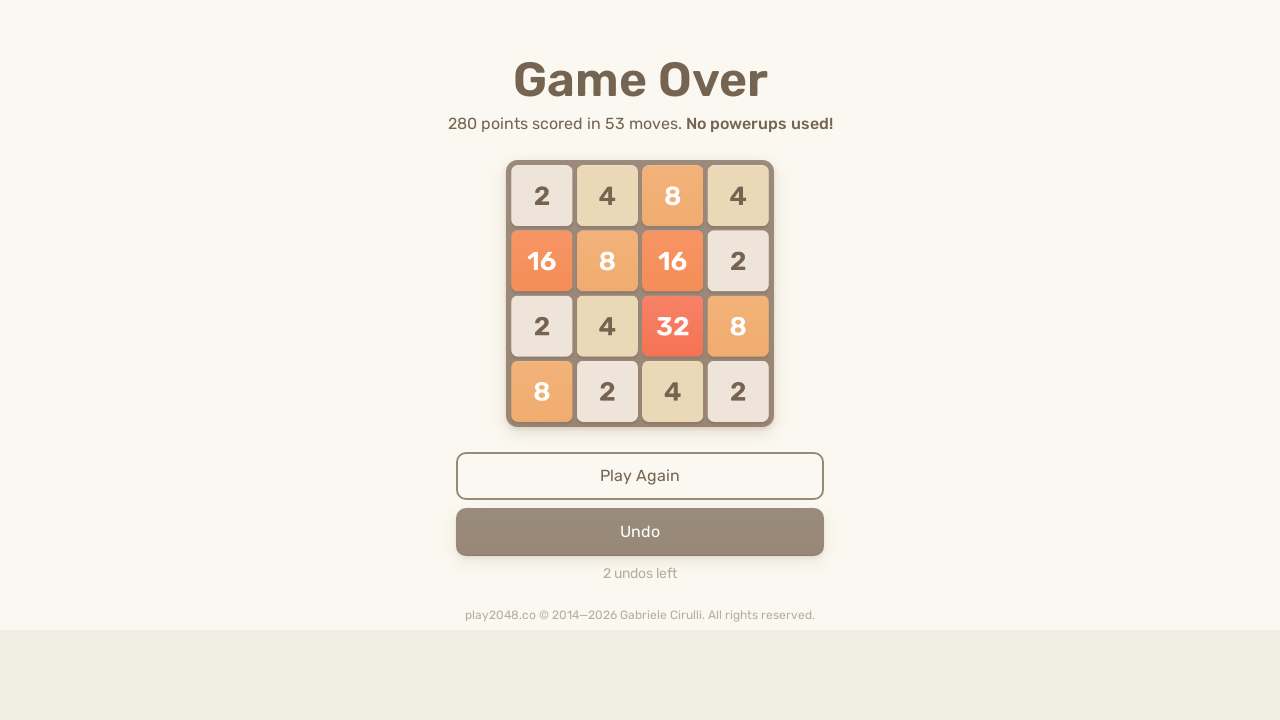

Pressed ArrowUp to move tiles up on html
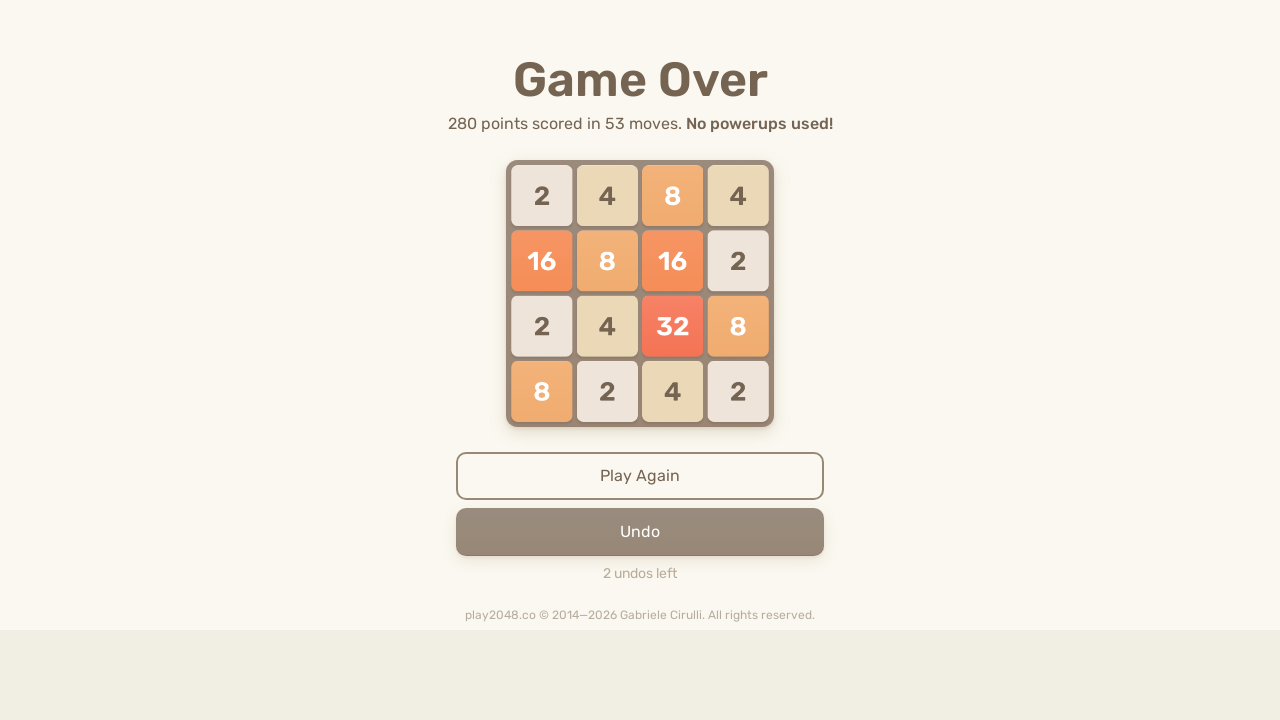

Pressed ArrowDown to move tiles down on html
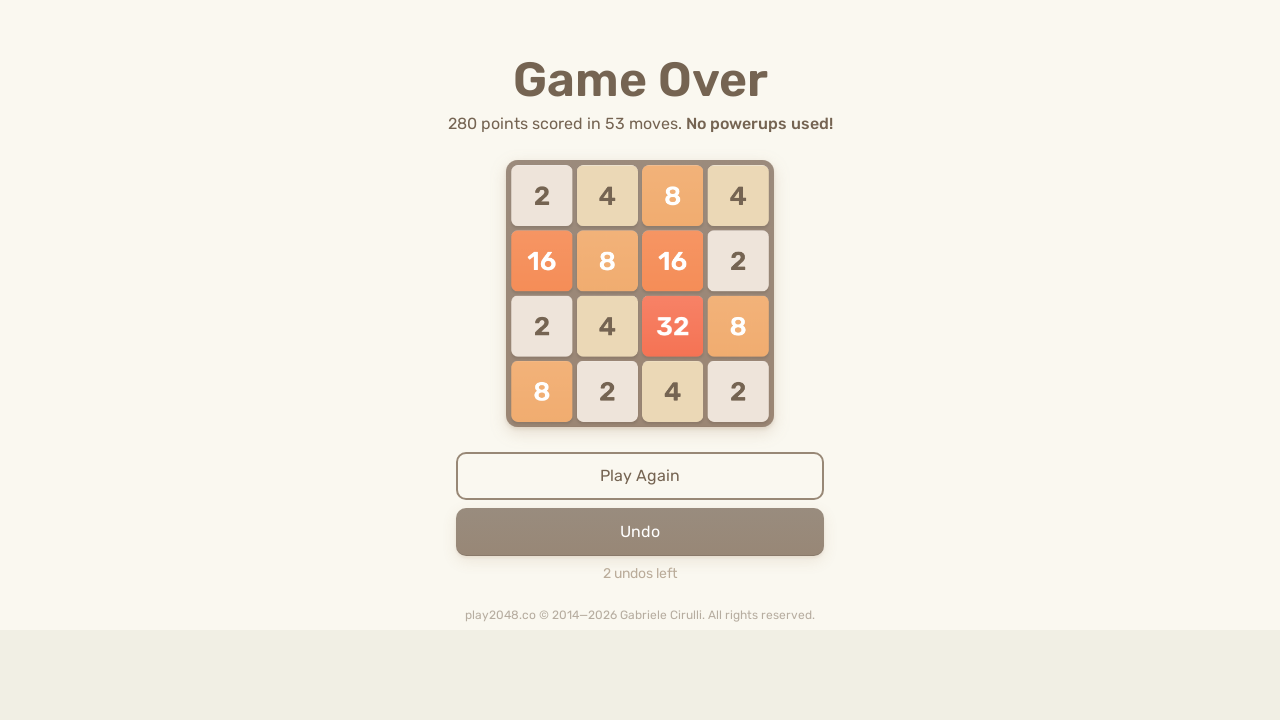

Pressed ArrowUp to move tiles up on html
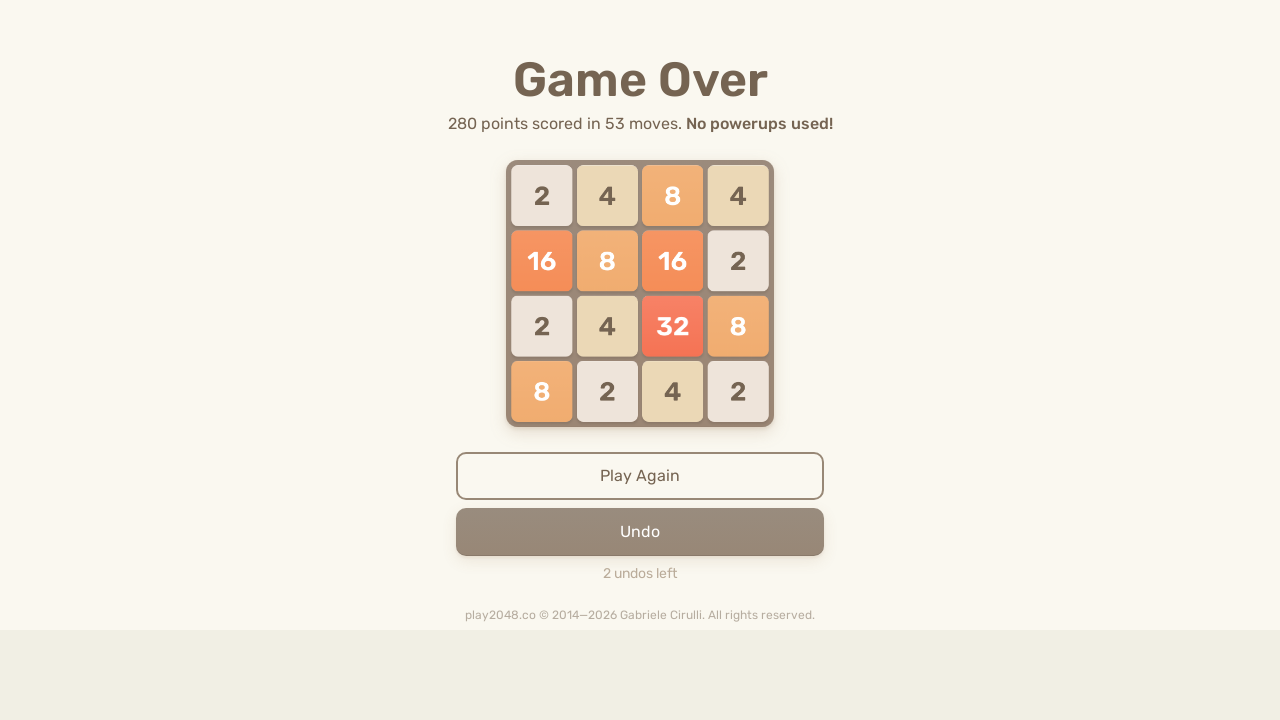

Pressed ArrowLeft to move tiles left on html
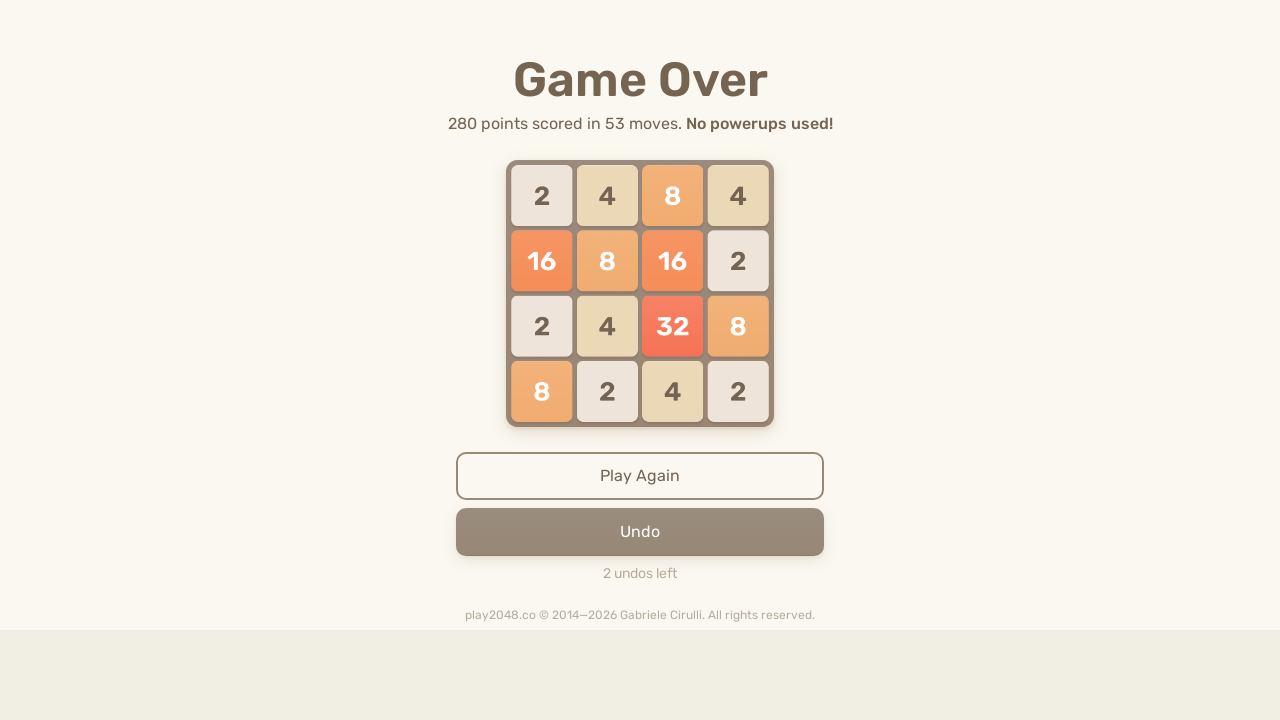

Pressed ArrowUp to move tiles up on html
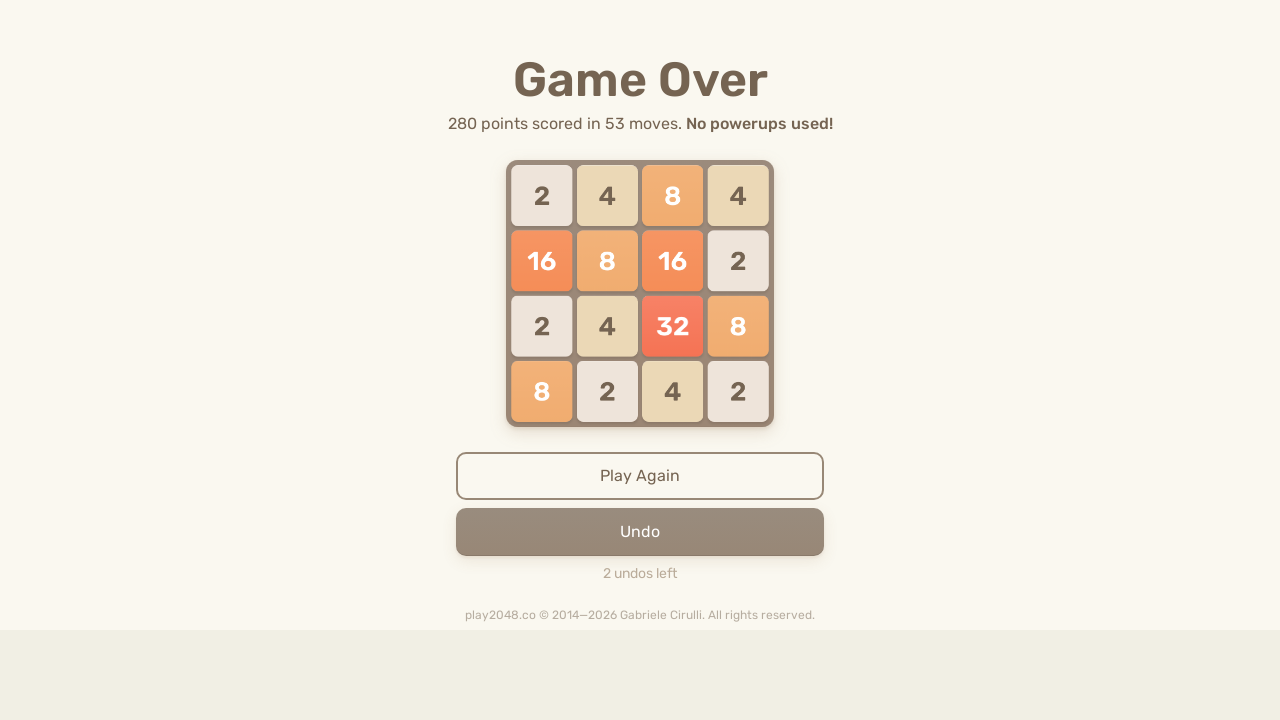

Pressed ArrowRight to move tiles right on html
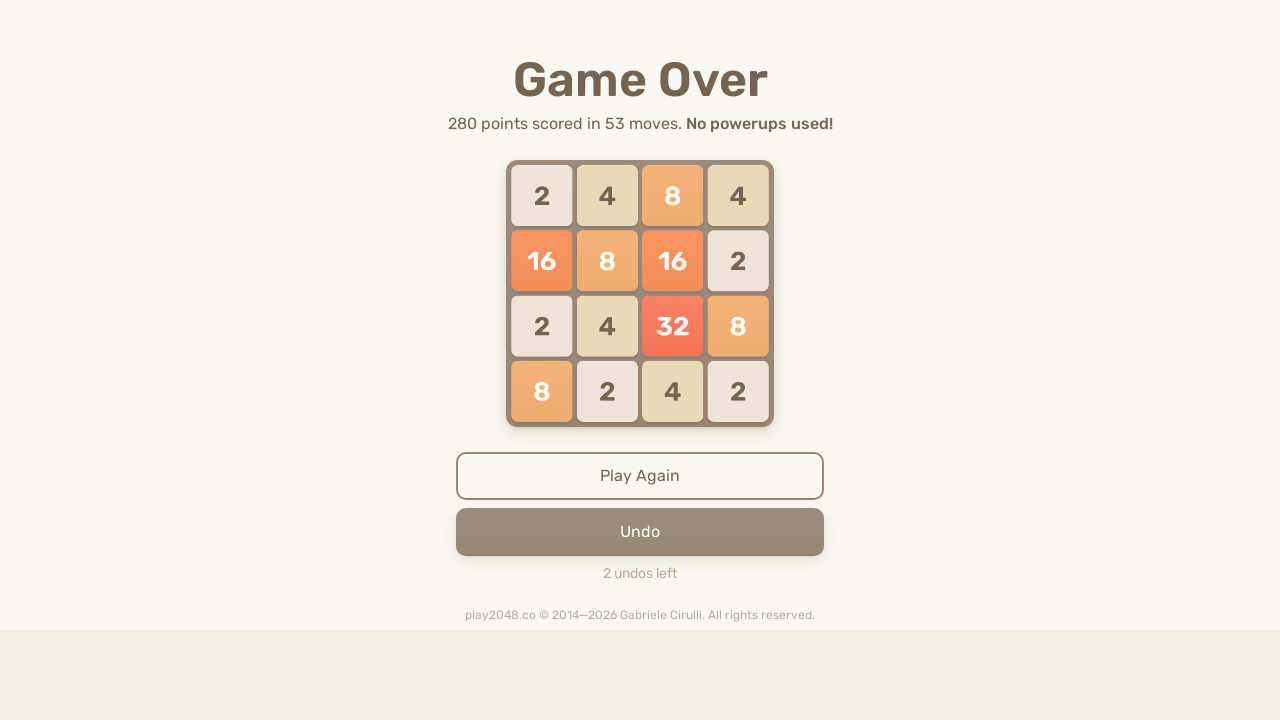

Pressed ArrowUp to move tiles up on html
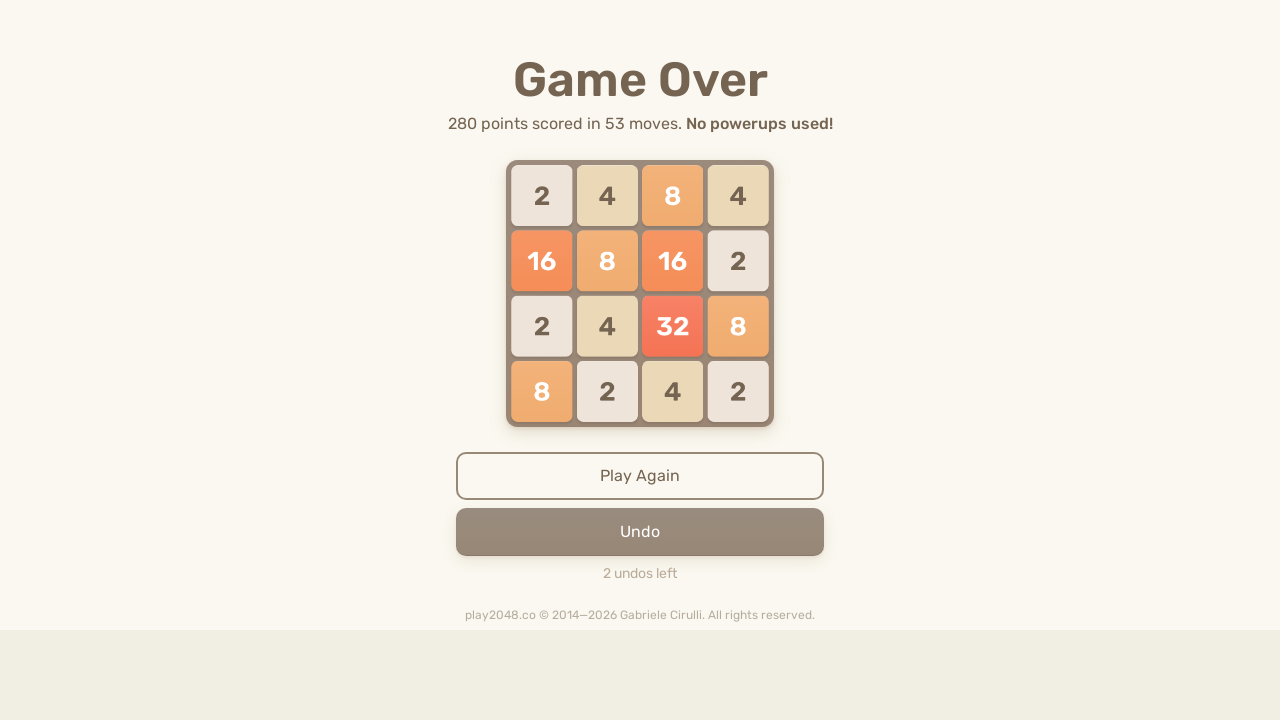

Pressed ArrowLeft to move tiles left on html
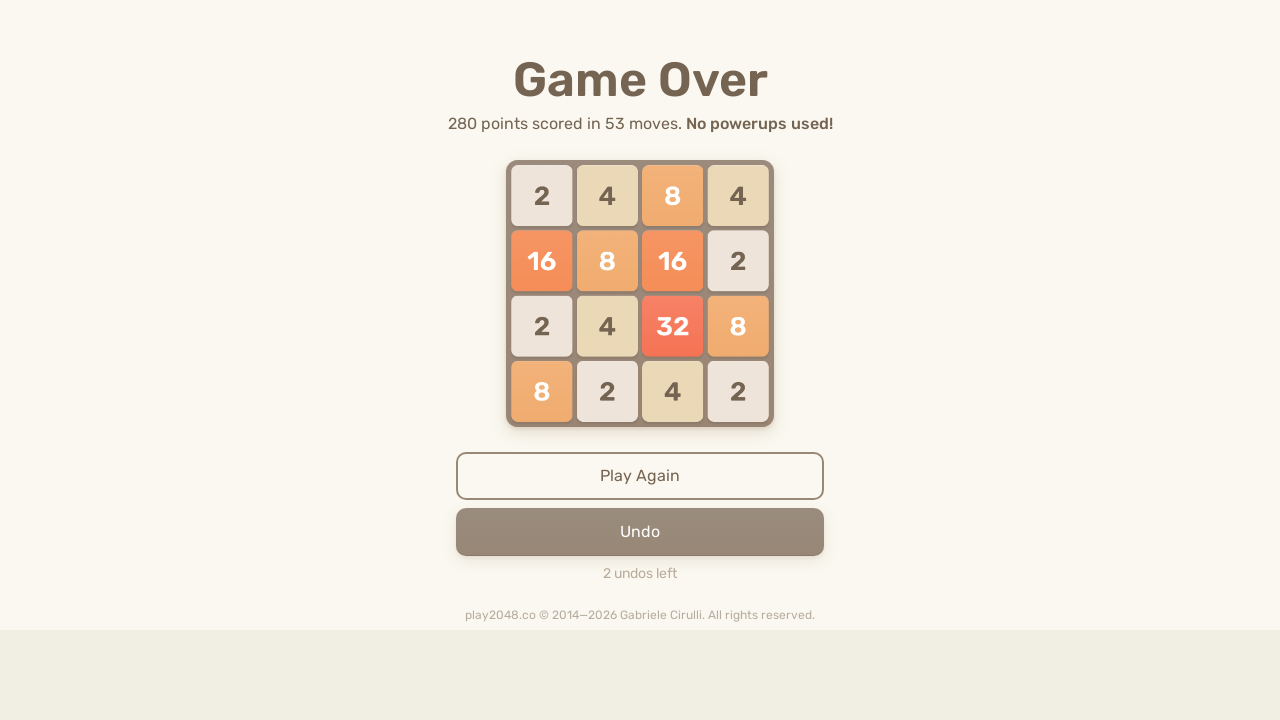

Pressed ArrowLeft to move tiles left on html
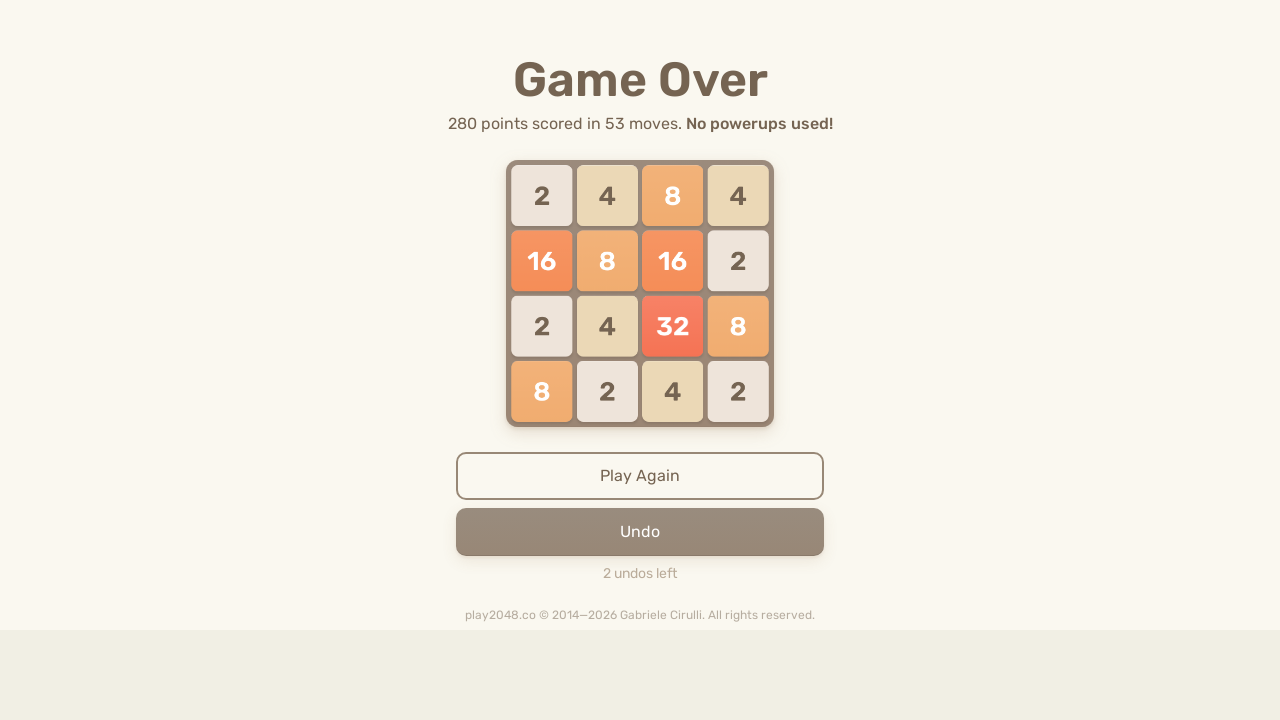

Pressed ArrowRight to move tiles right on html
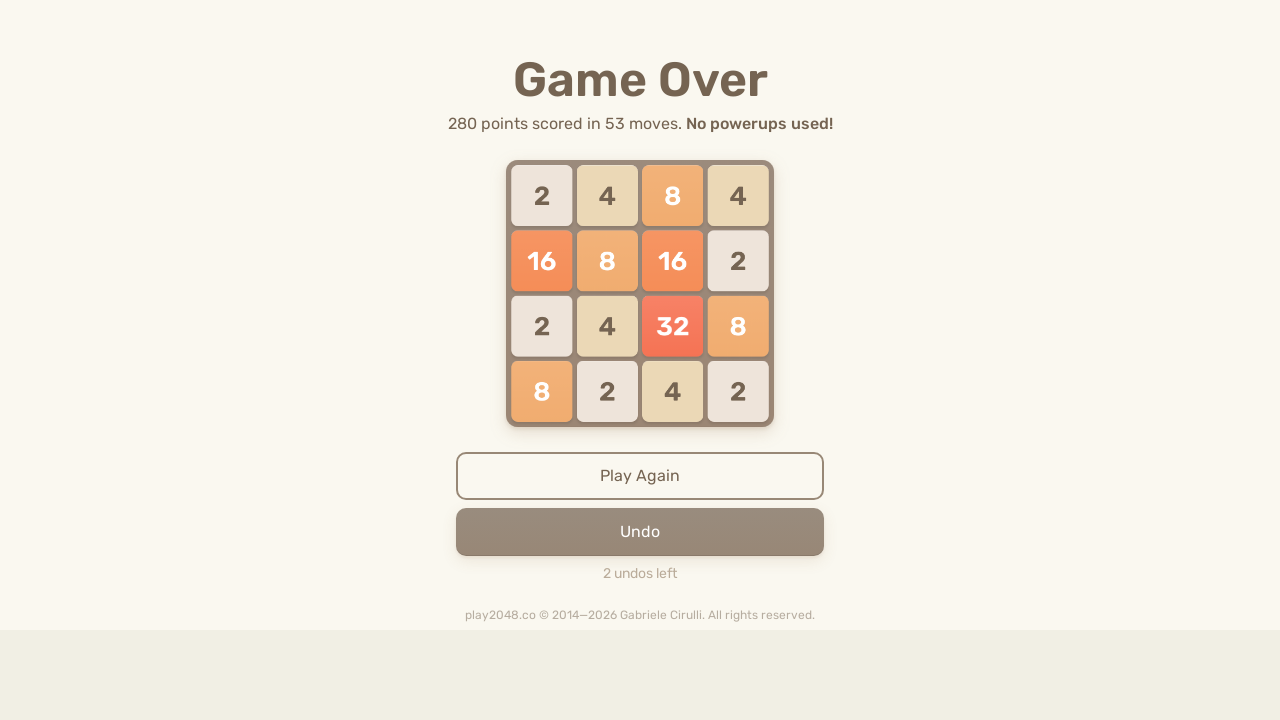

Pressed ArrowDown to move tiles down on html
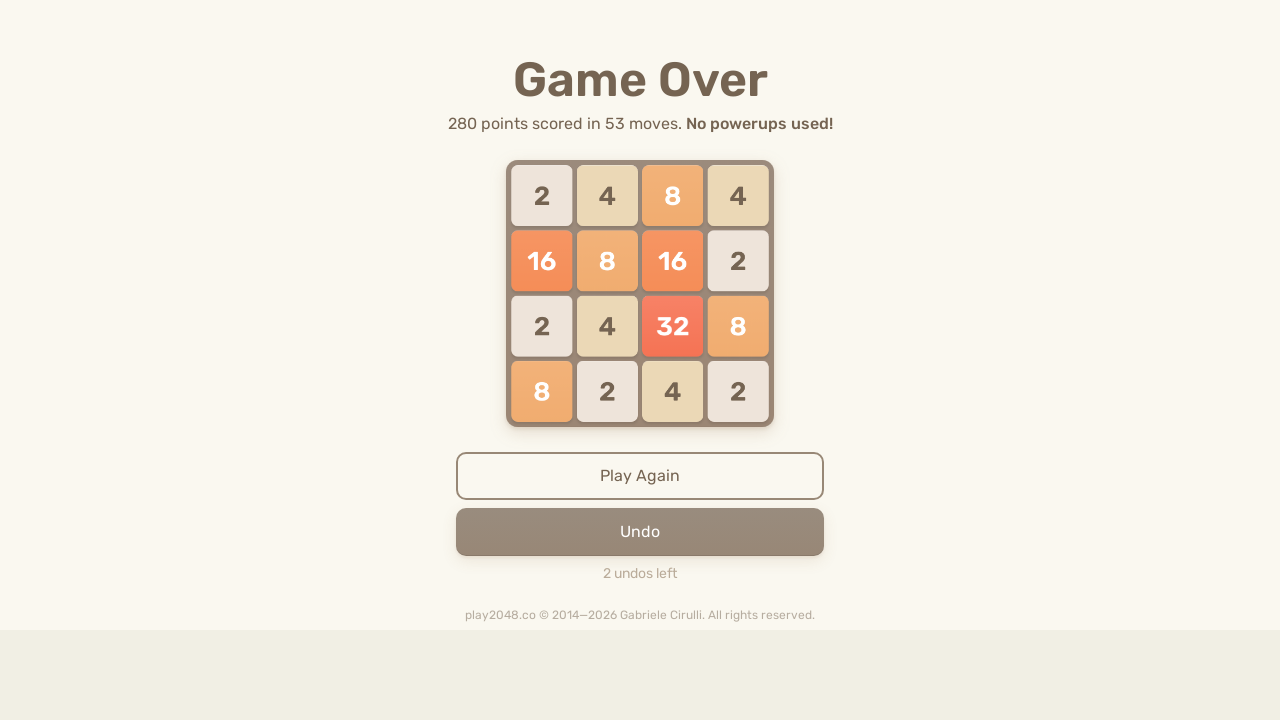

Pressed ArrowDown to move tiles down on html
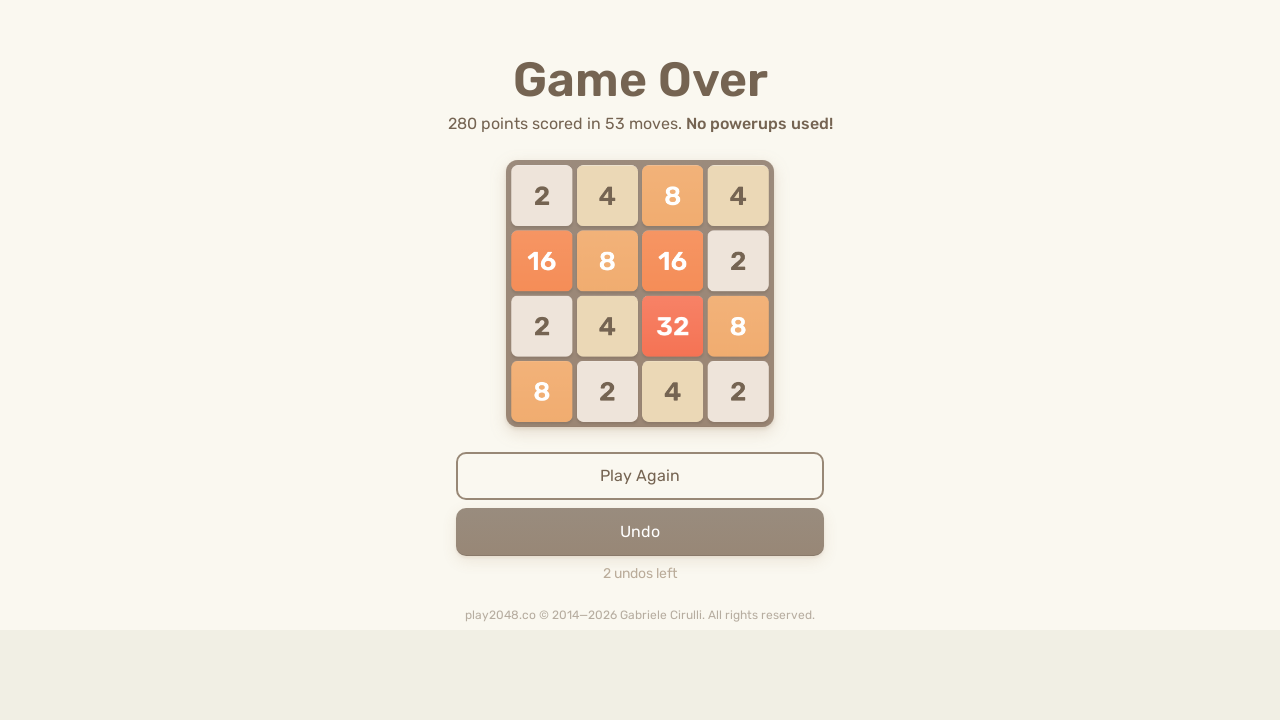

Pressed ArrowDown to move tiles down on html
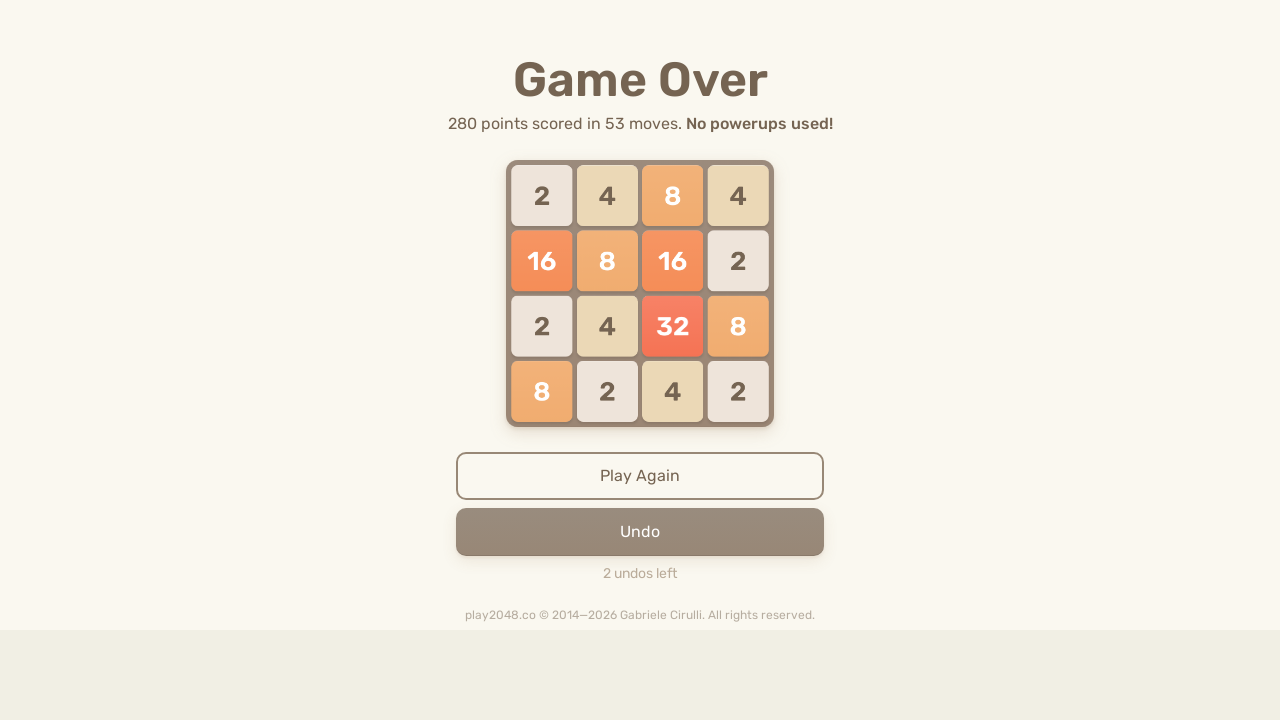

Pressed ArrowLeft to move tiles left on html
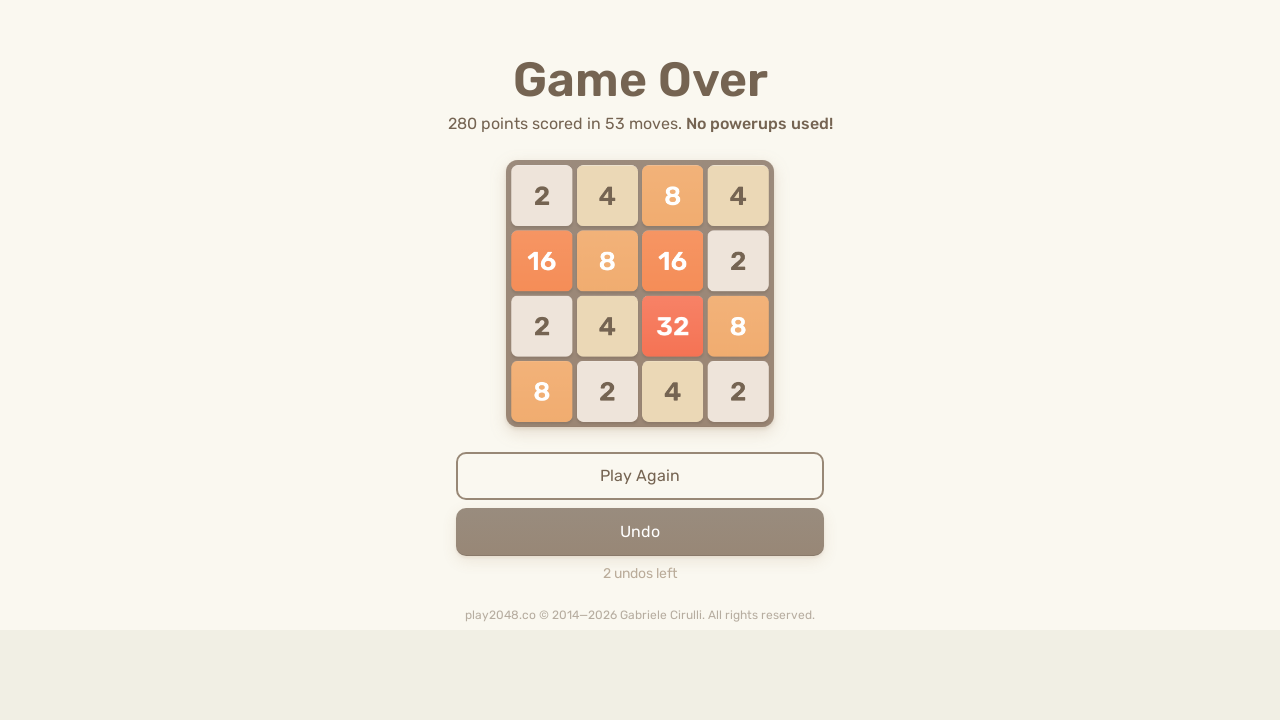

Pressed ArrowRight to move tiles right on html
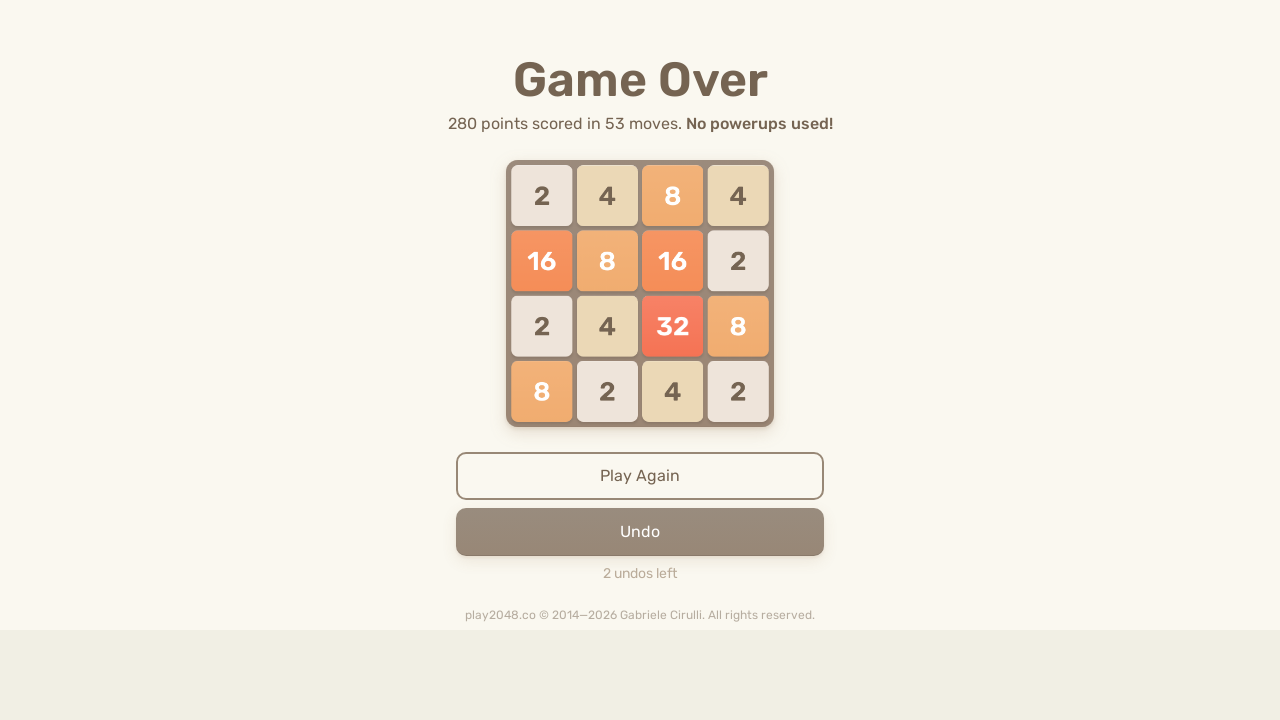

Pressed ArrowLeft to move tiles left on html
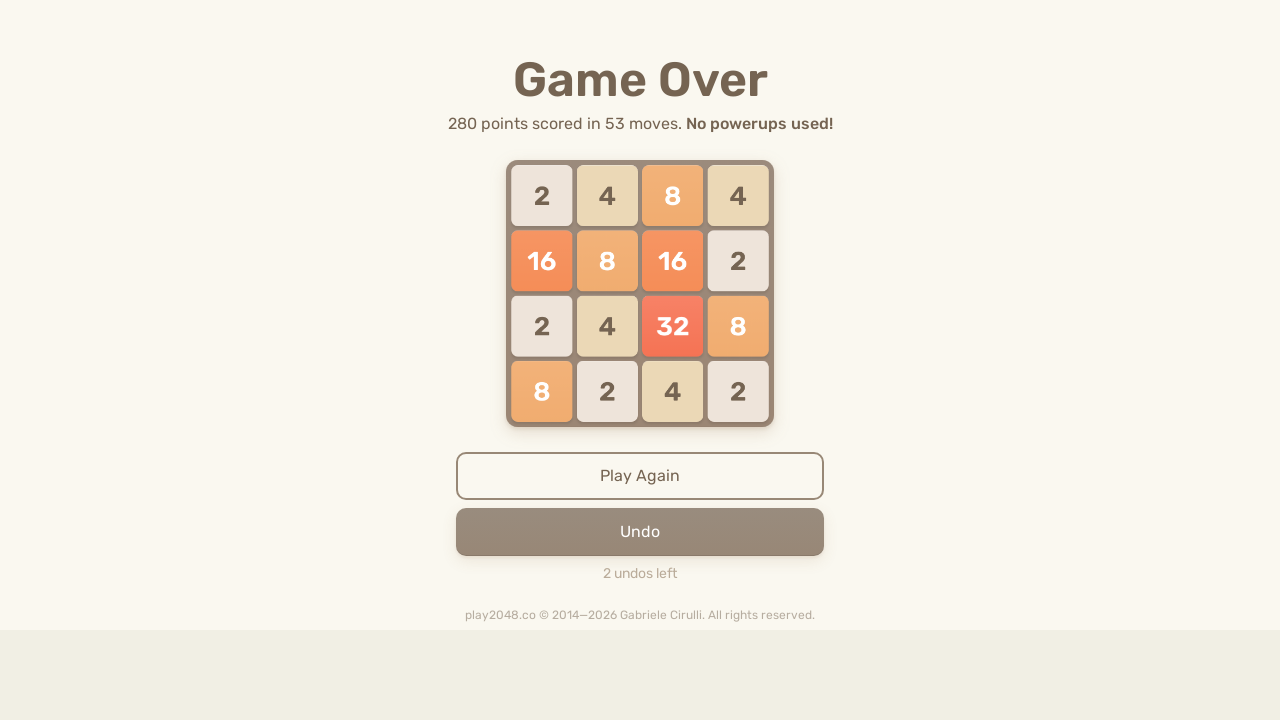

Pressed ArrowRight to move tiles right on html
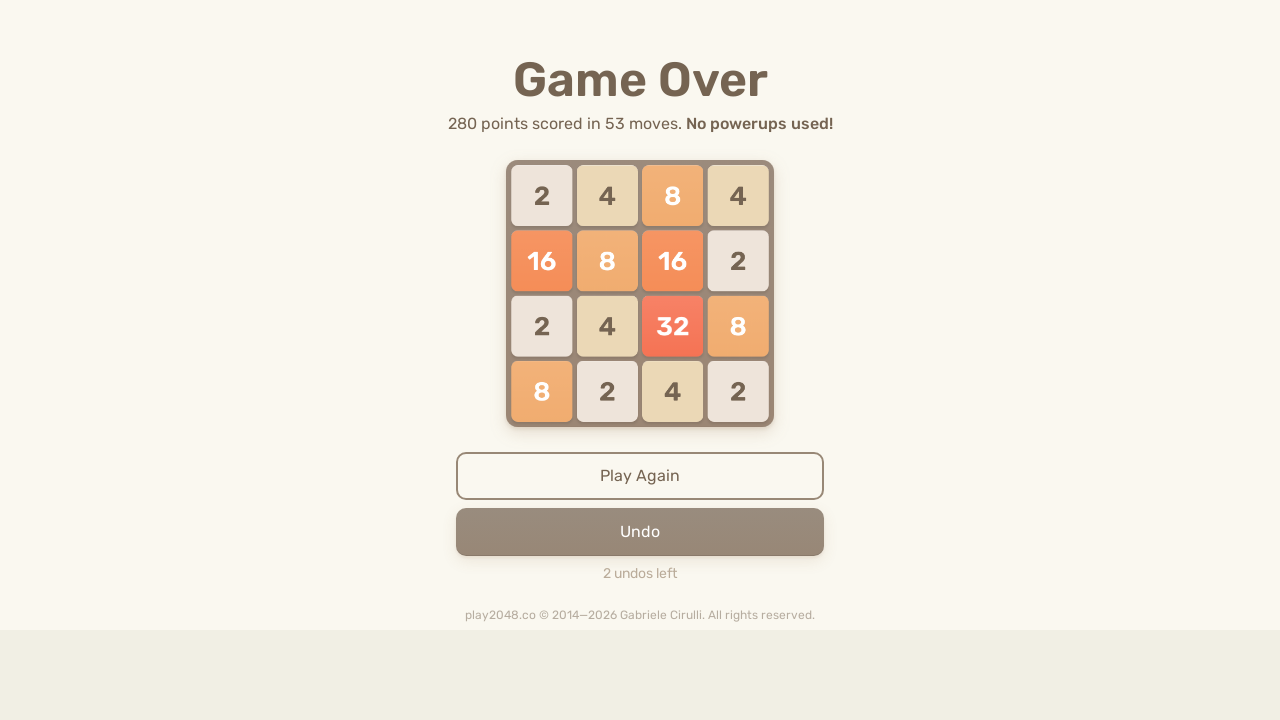

Pressed ArrowRight to move tiles right on html
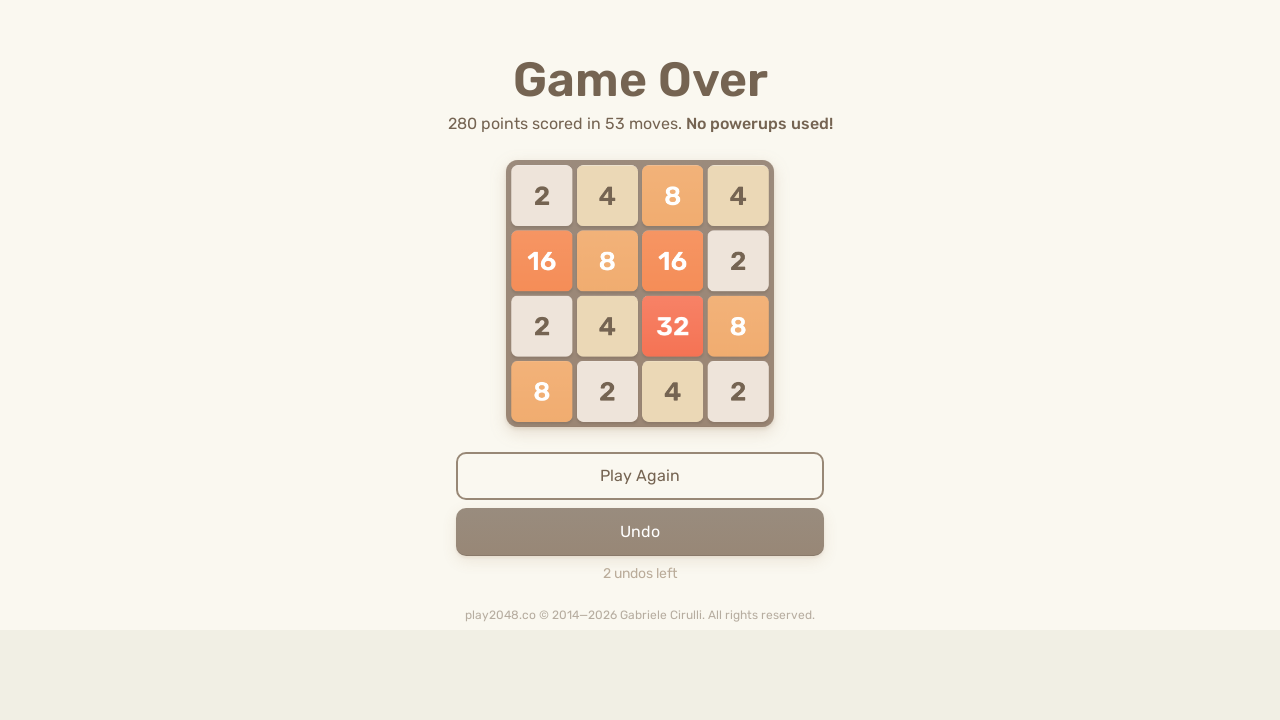

Pressed ArrowDown to move tiles down on html
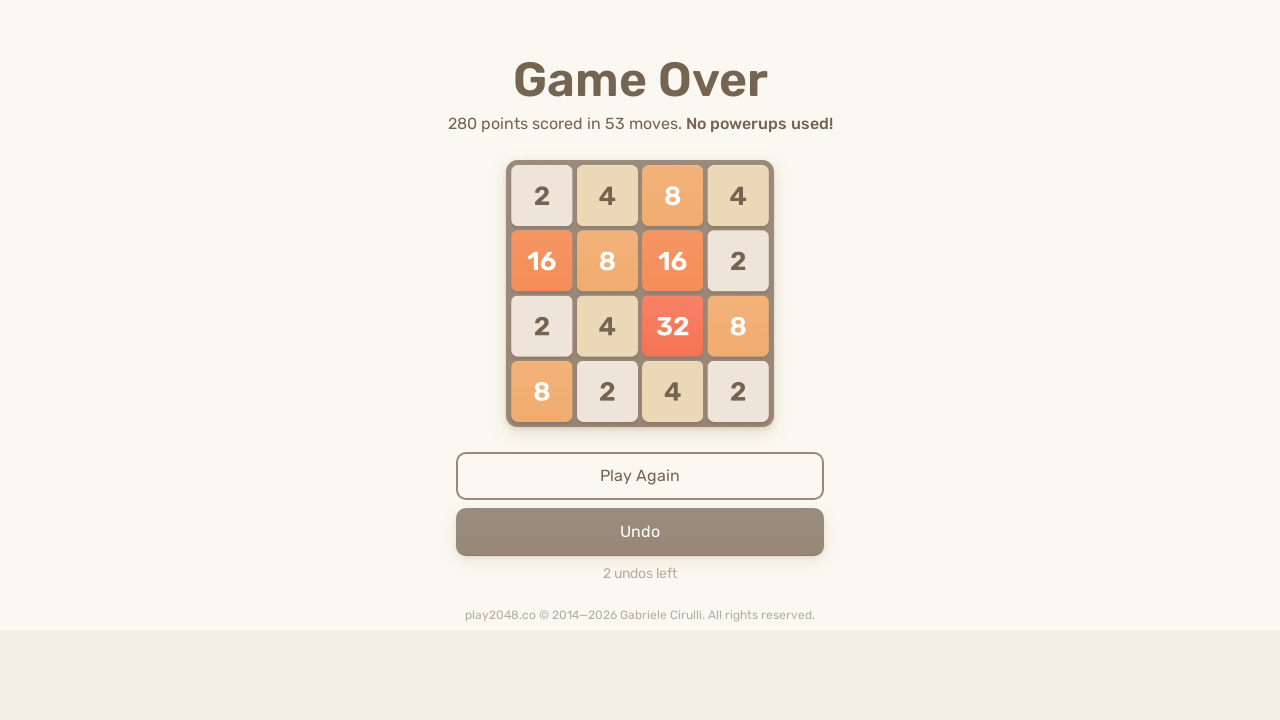

Pressed ArrowDown to move tiles down on html
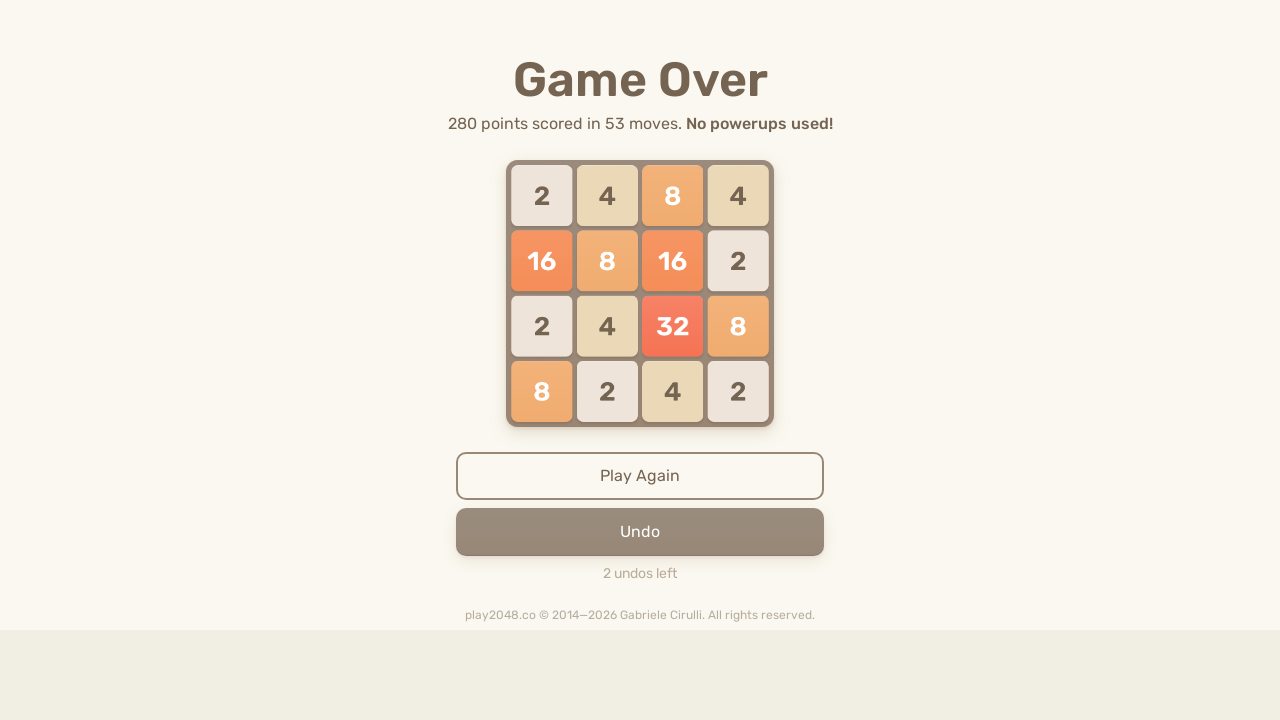

Pressed ArrowDown to move tiles down on html
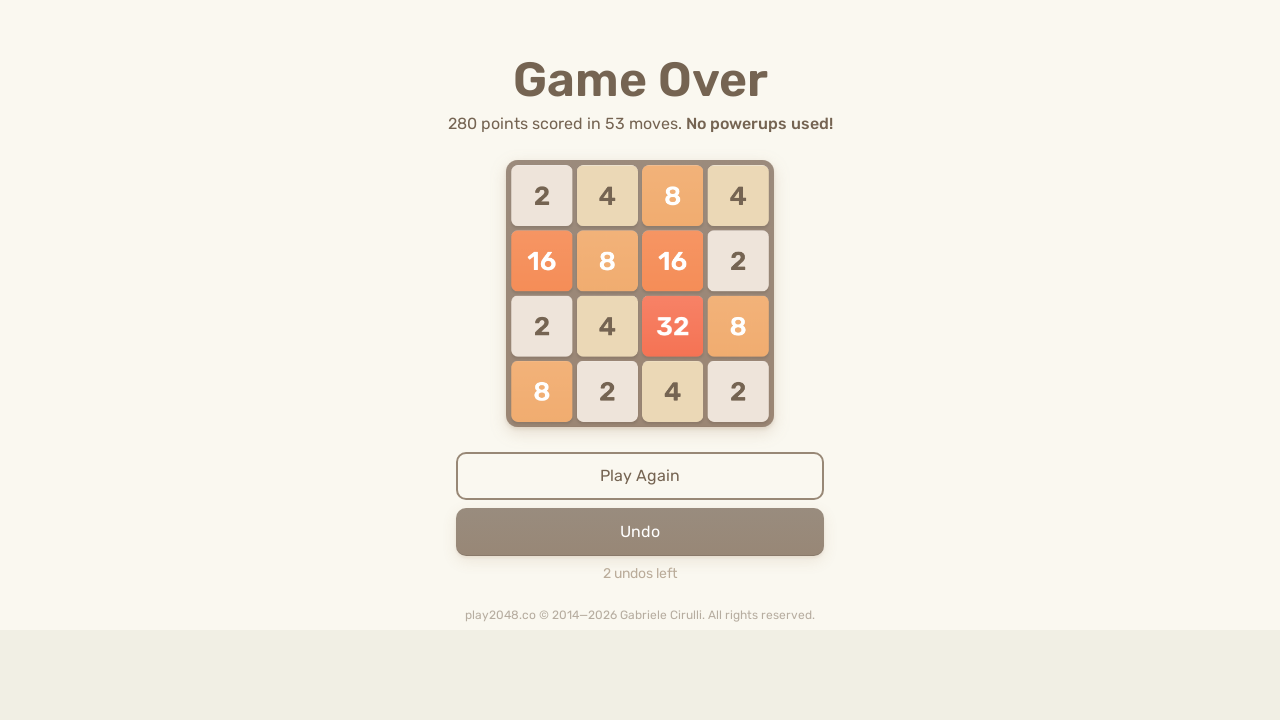

Pressed ArrowRight to move tiles right on html
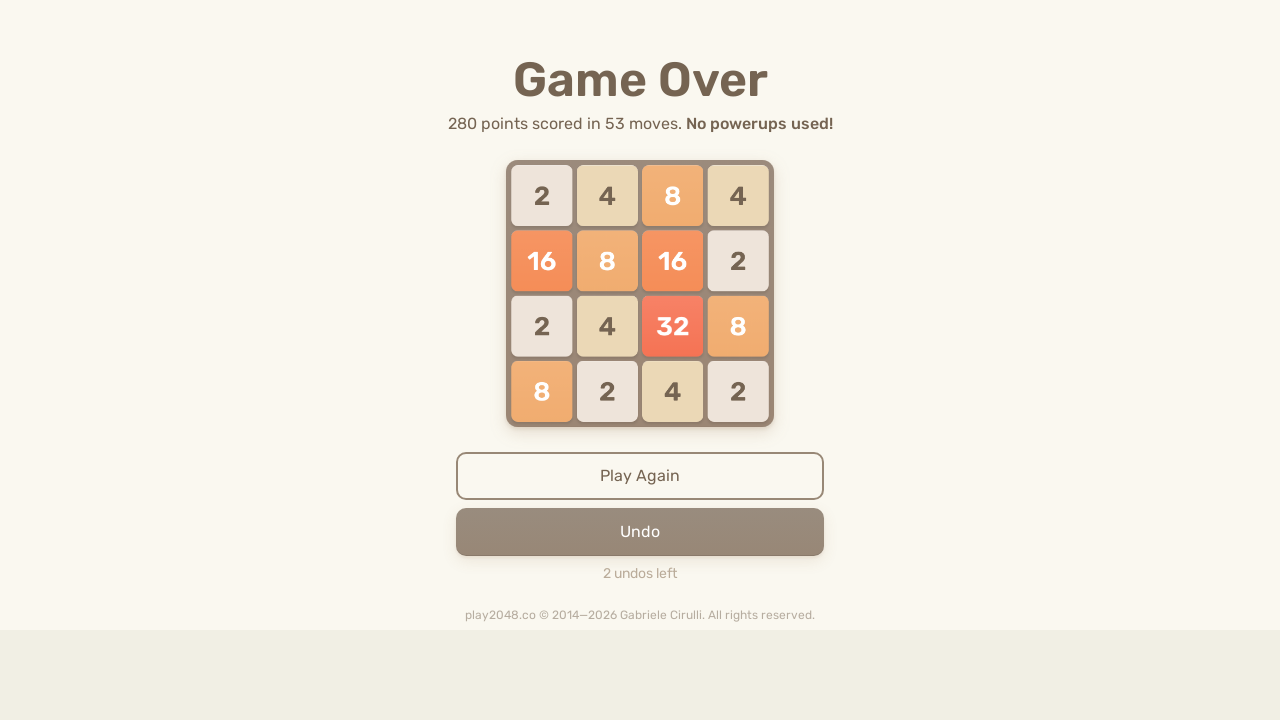

Pressed ArrowRight to move tiles right on html
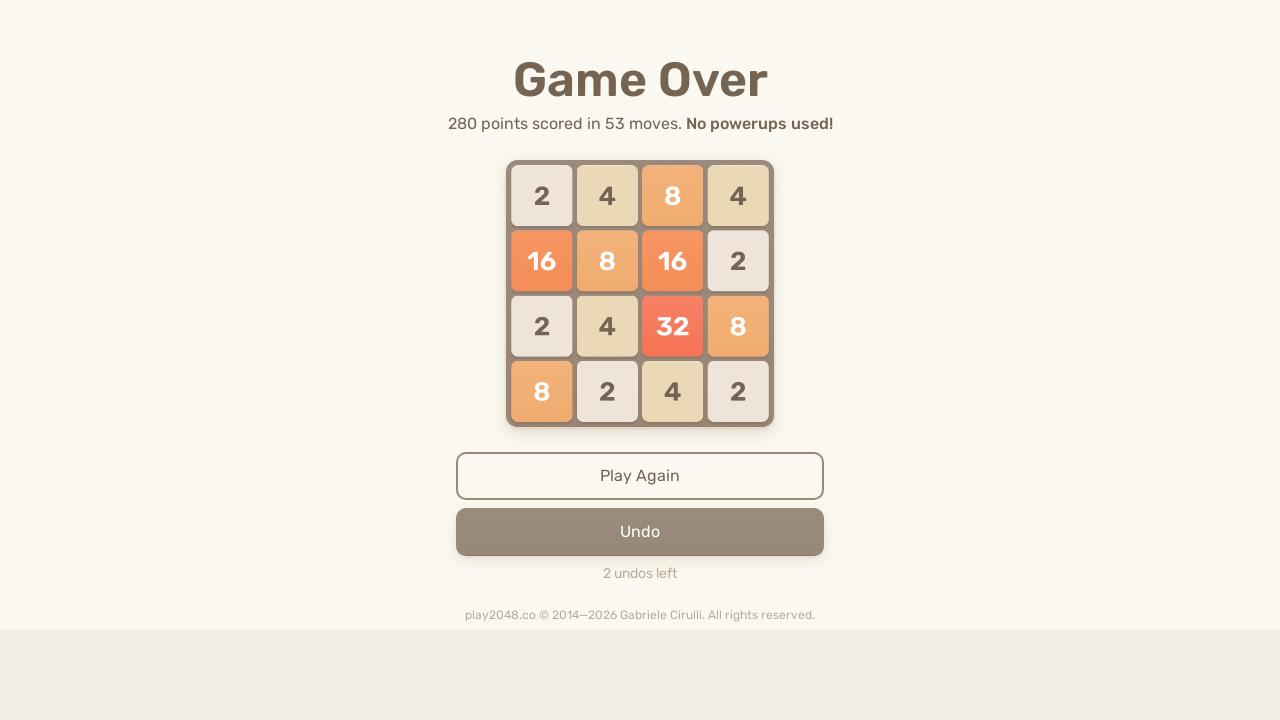

Pressed ArrowUp to move tiles up on html
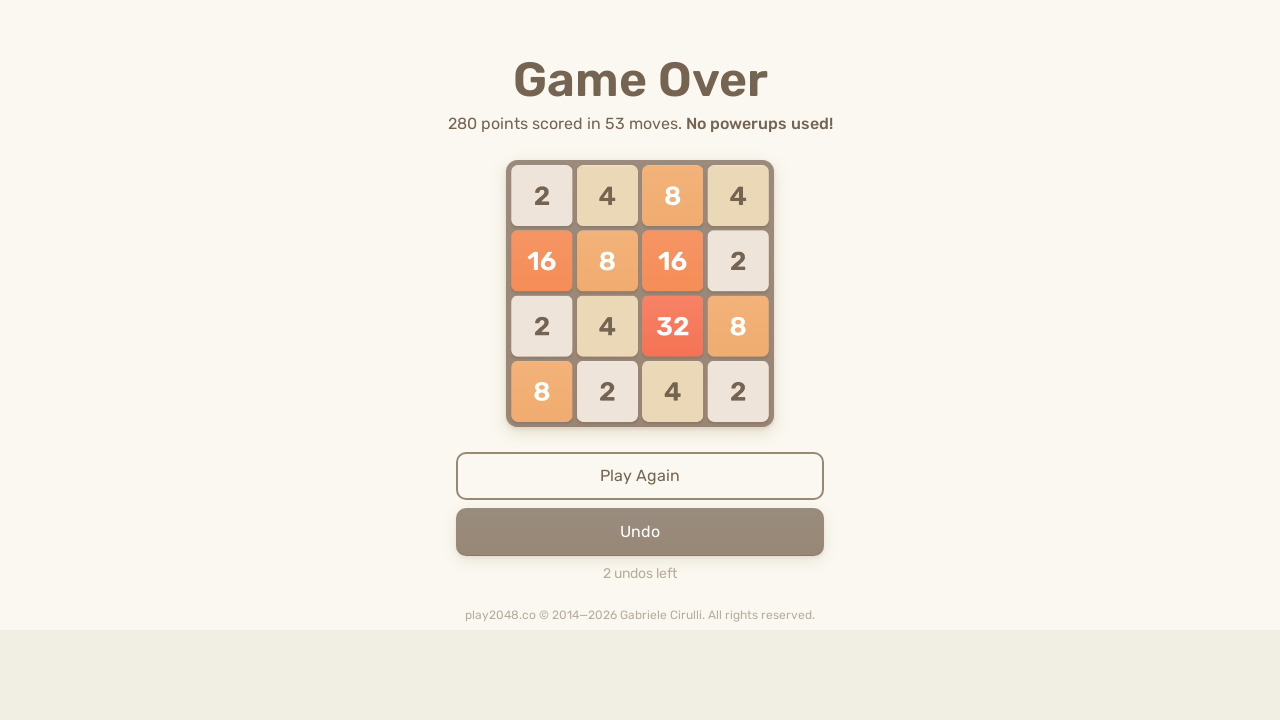

Pressed ArrowUp to move tiles up on html
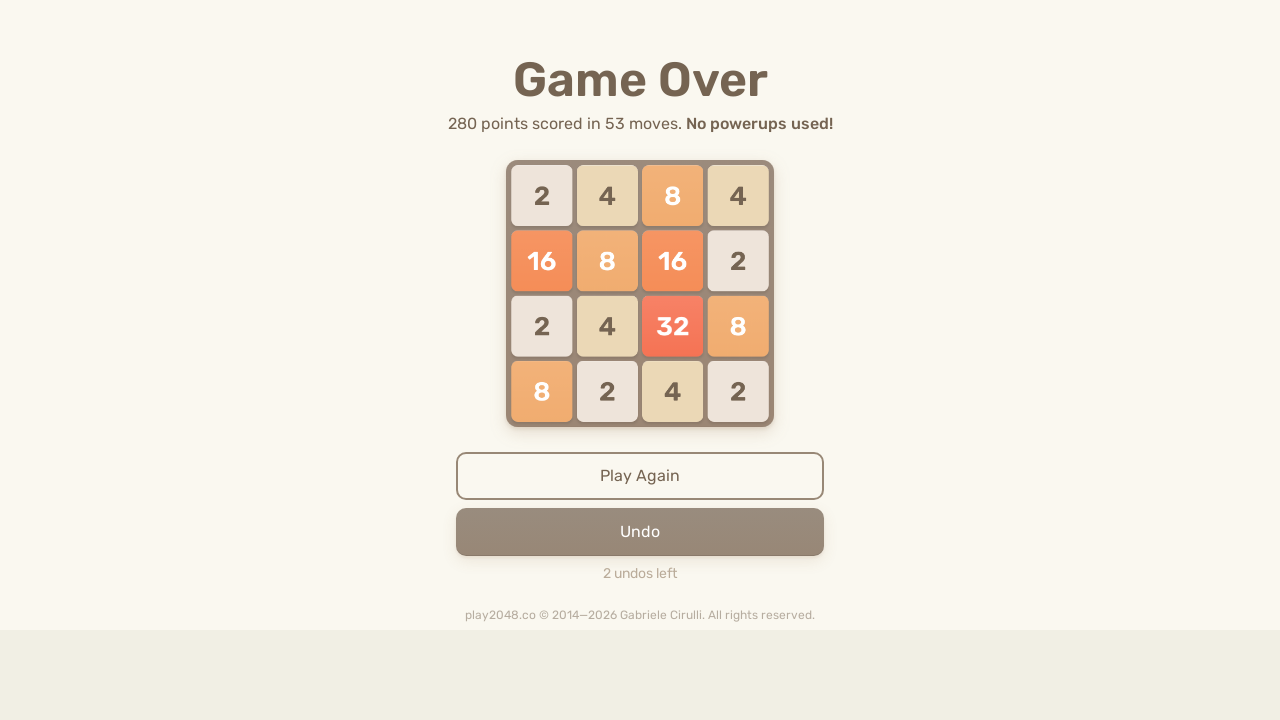

Pressed ArrowUp to move tiles up on html
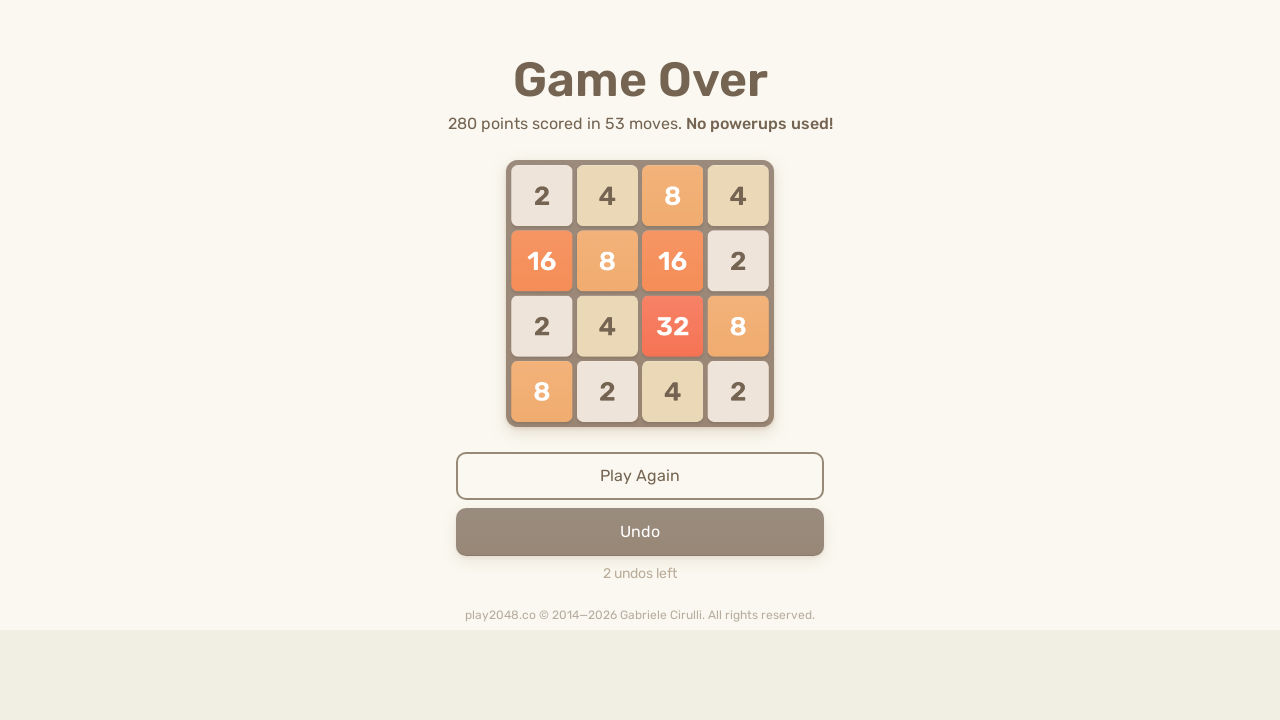

Pressed ArrowLeft to move tiles left on html
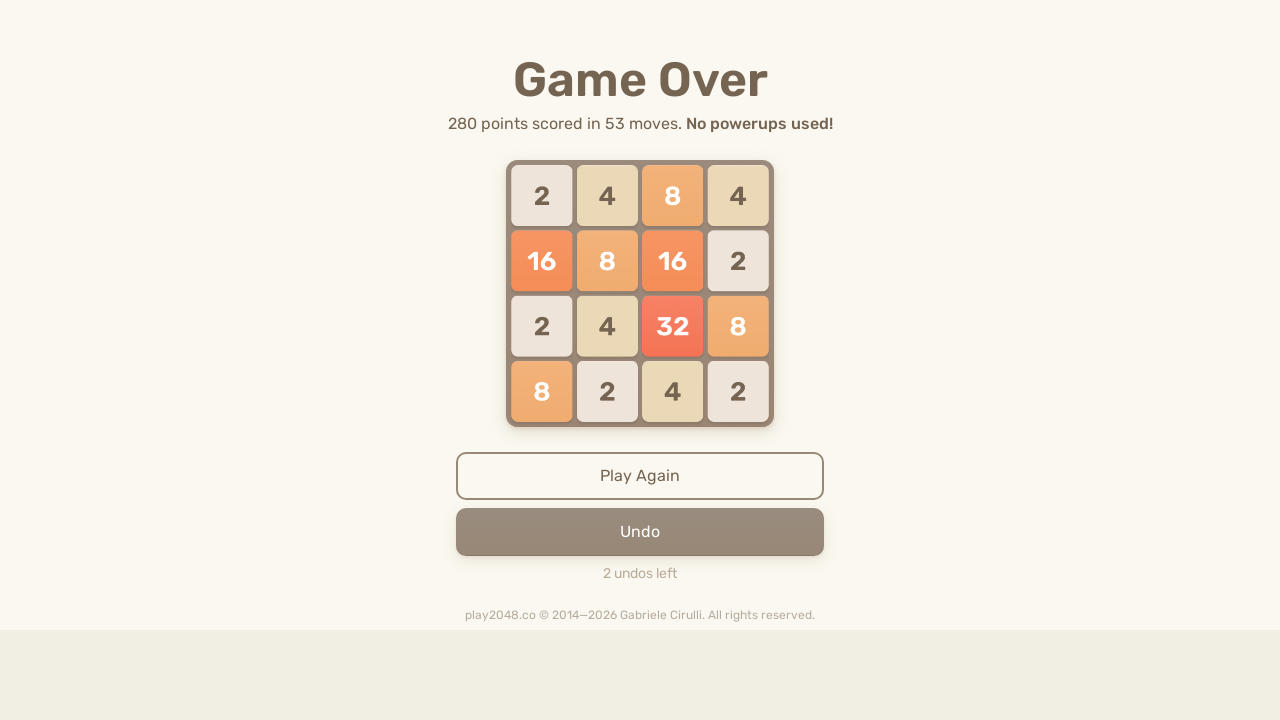

Pressed ArrowLeft to move tiles left on html
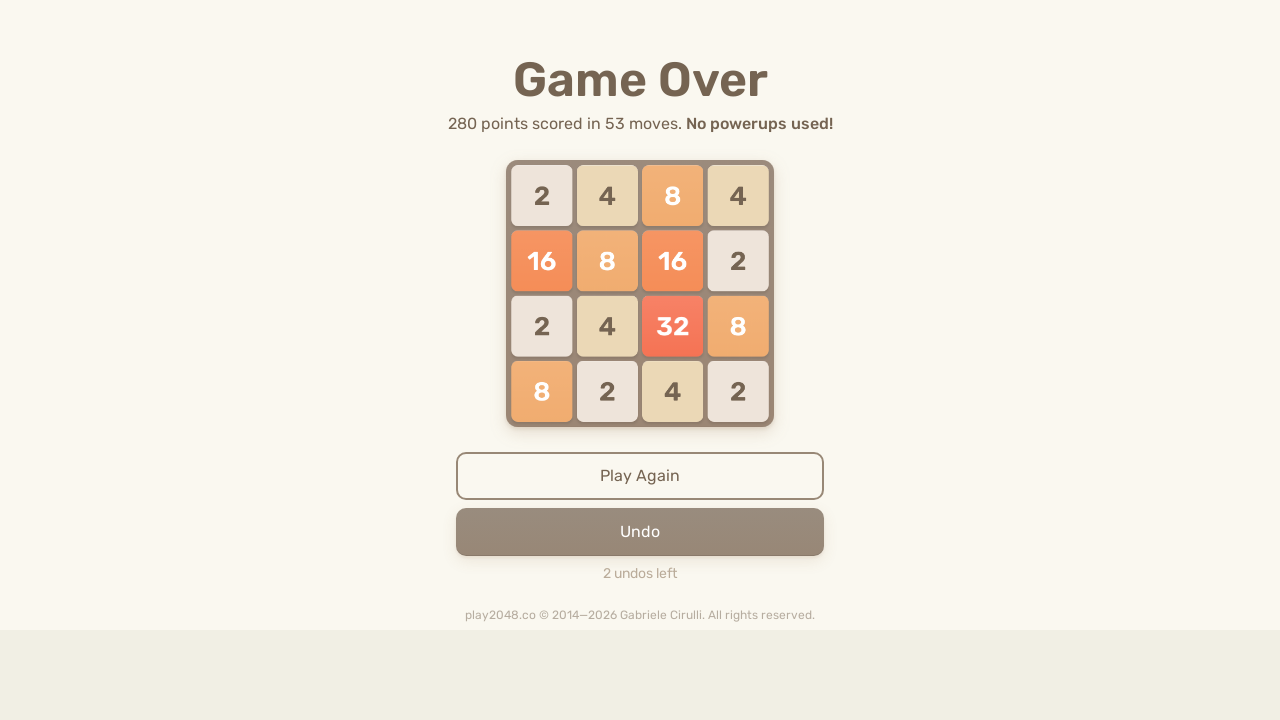

Pressed ArrowRight to move tiles right on html
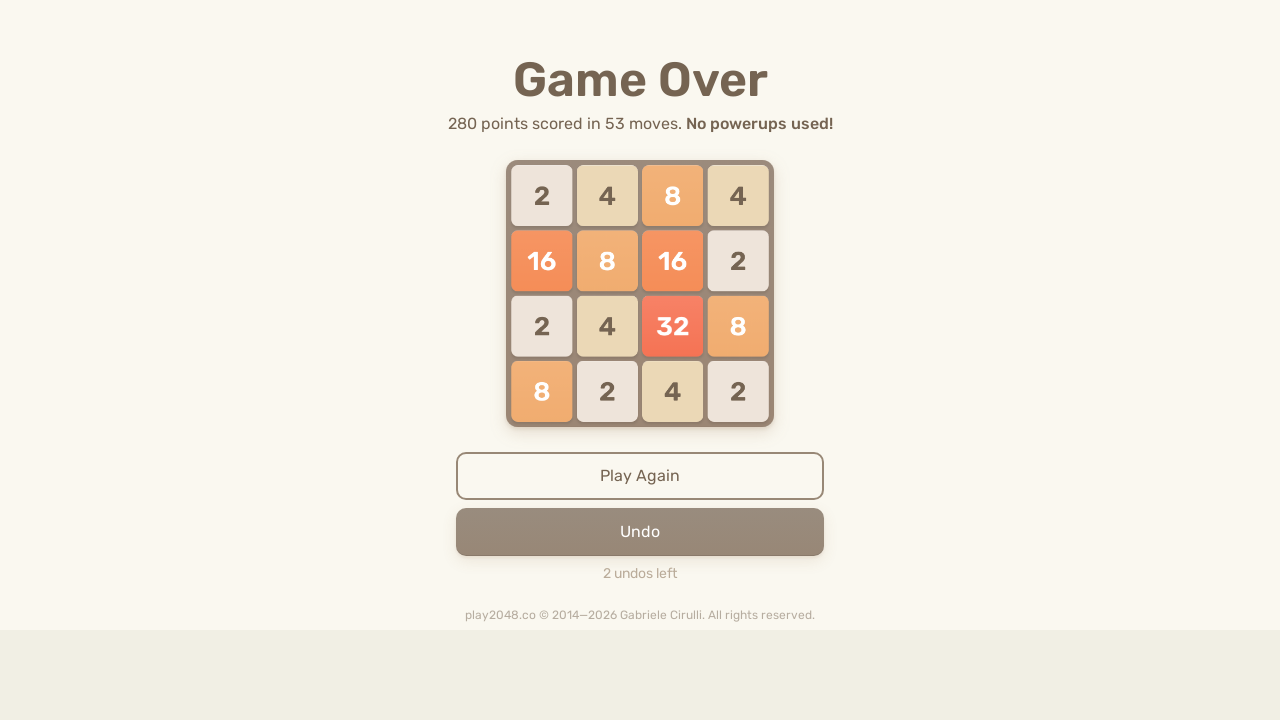

Pressed ArrowDown to move tiles down on html
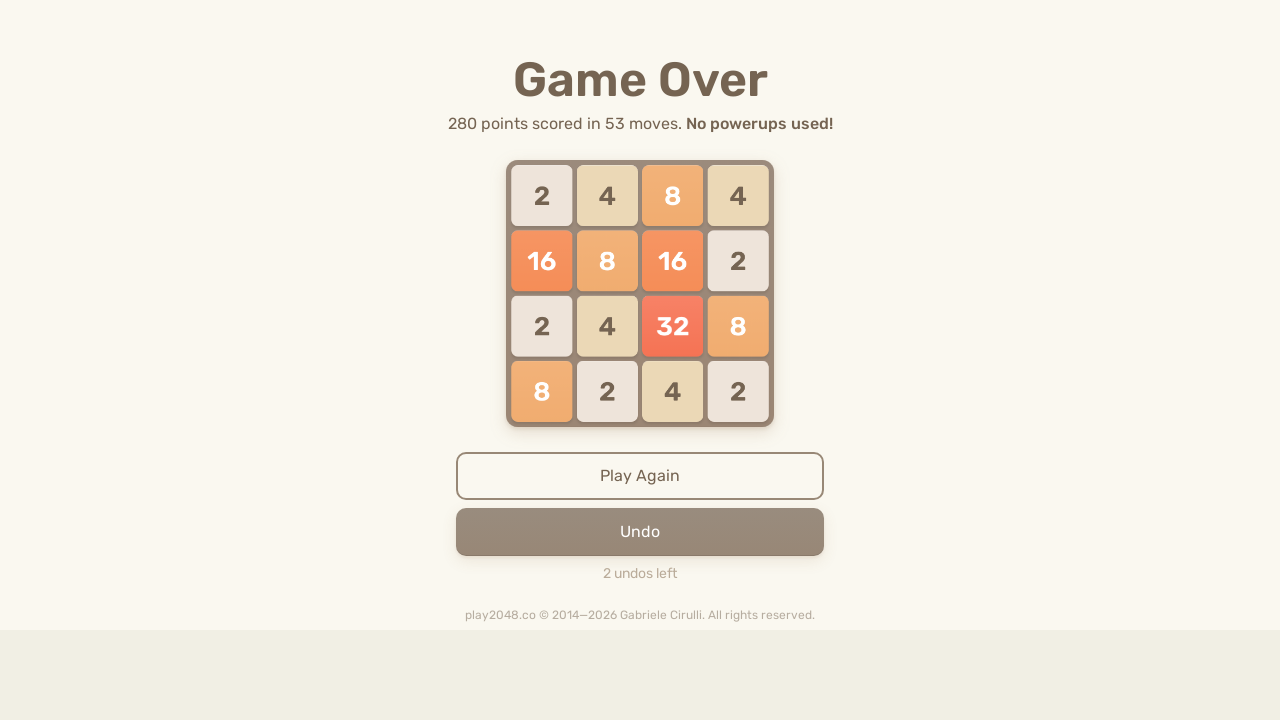

Pressed ArrowDown to move tiles down on html
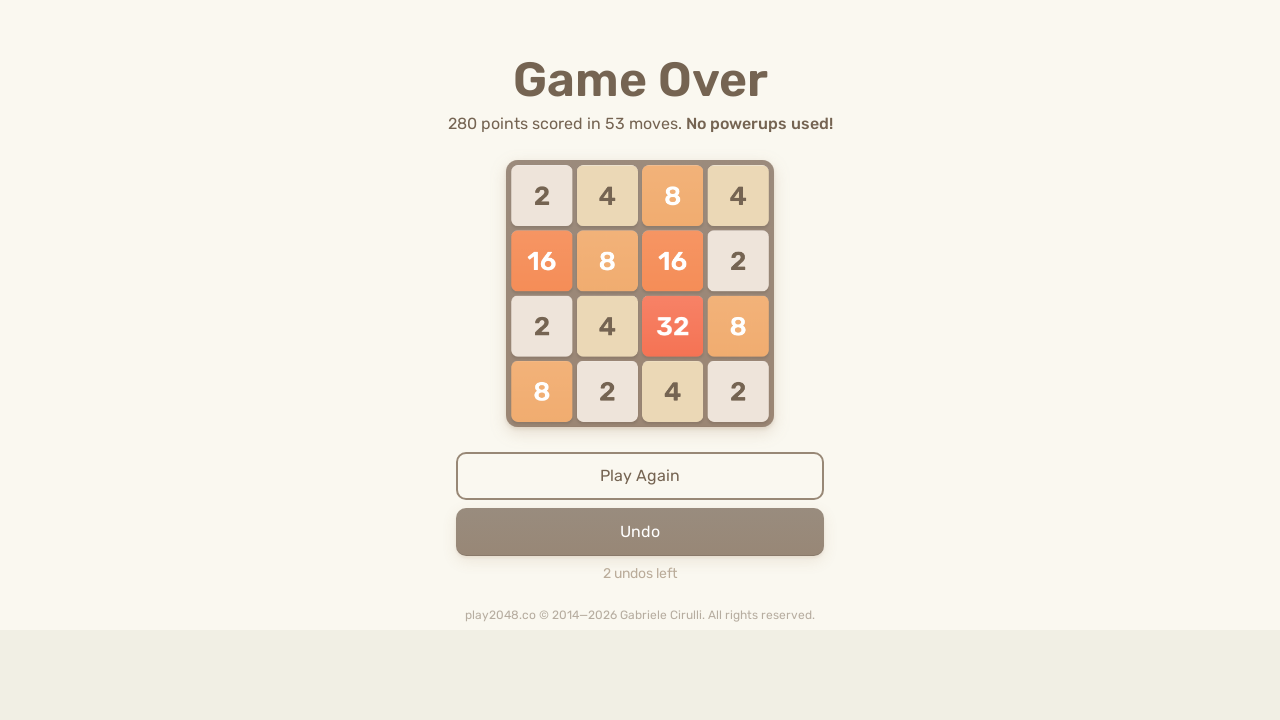

Pressed ArrowDown to move tiles down on html
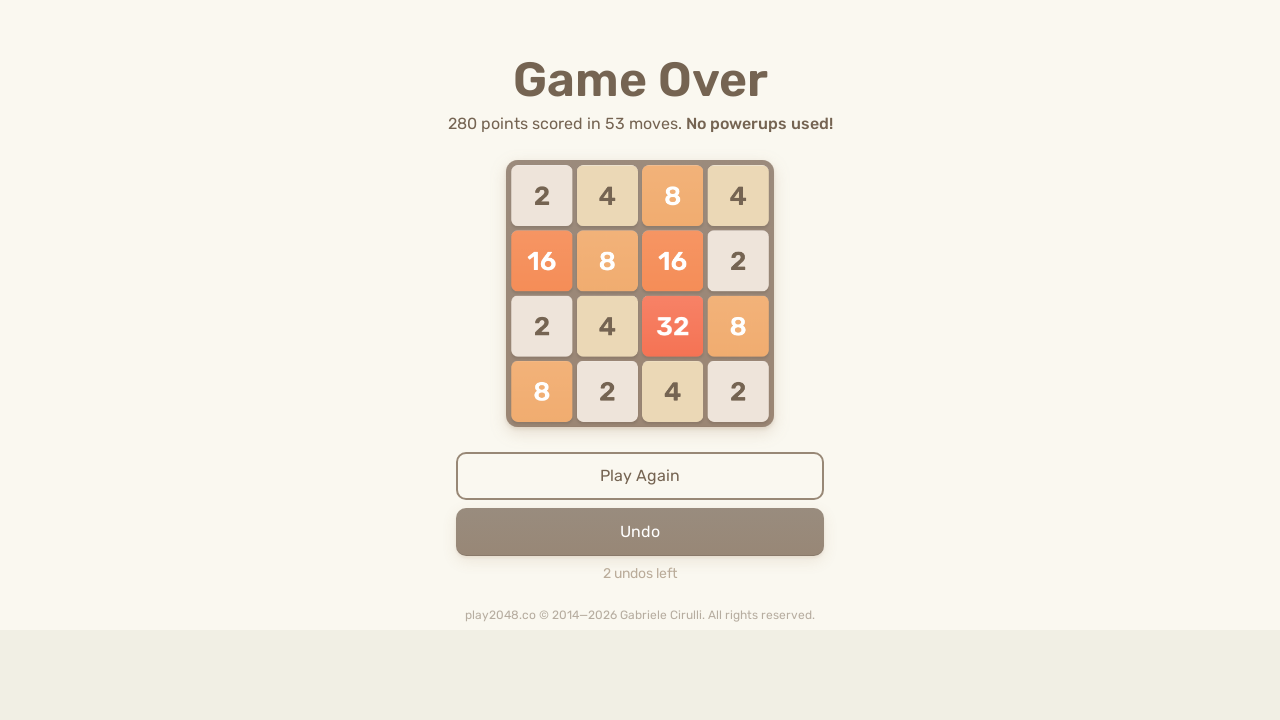

Pressed ArrowDown to move tiles down on html
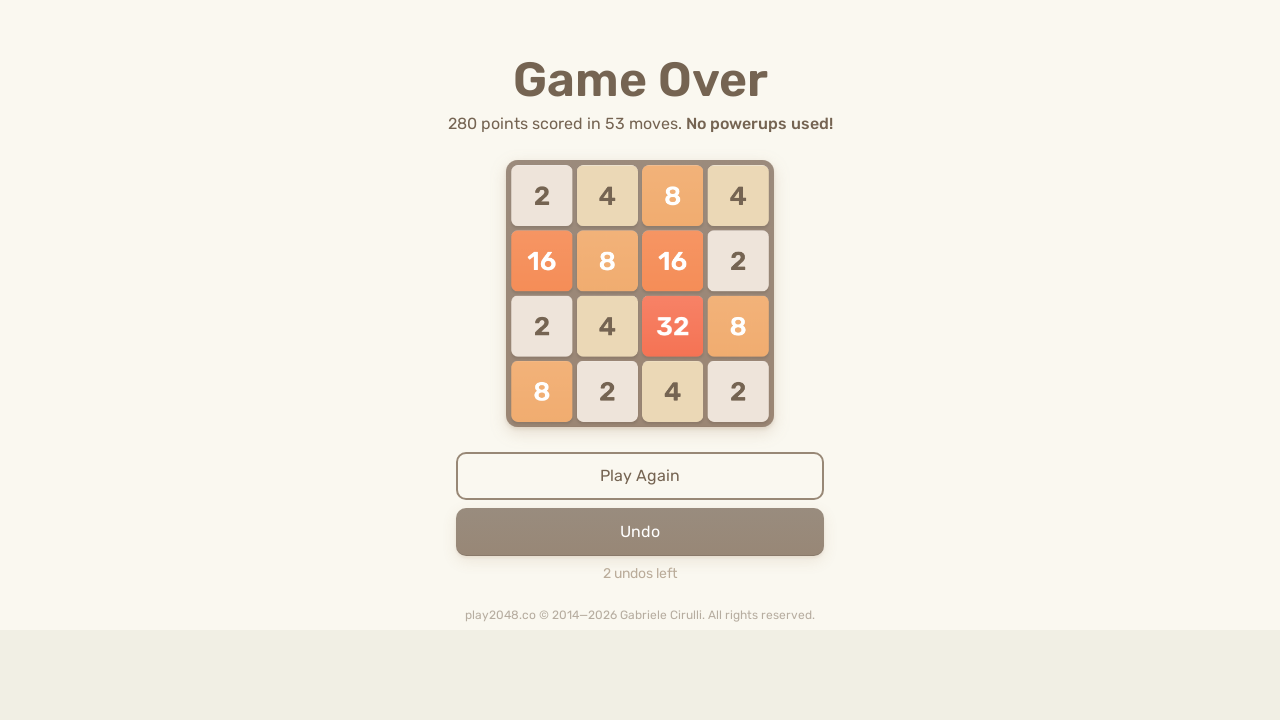

Pressed ArrowUp to move tiles up on html
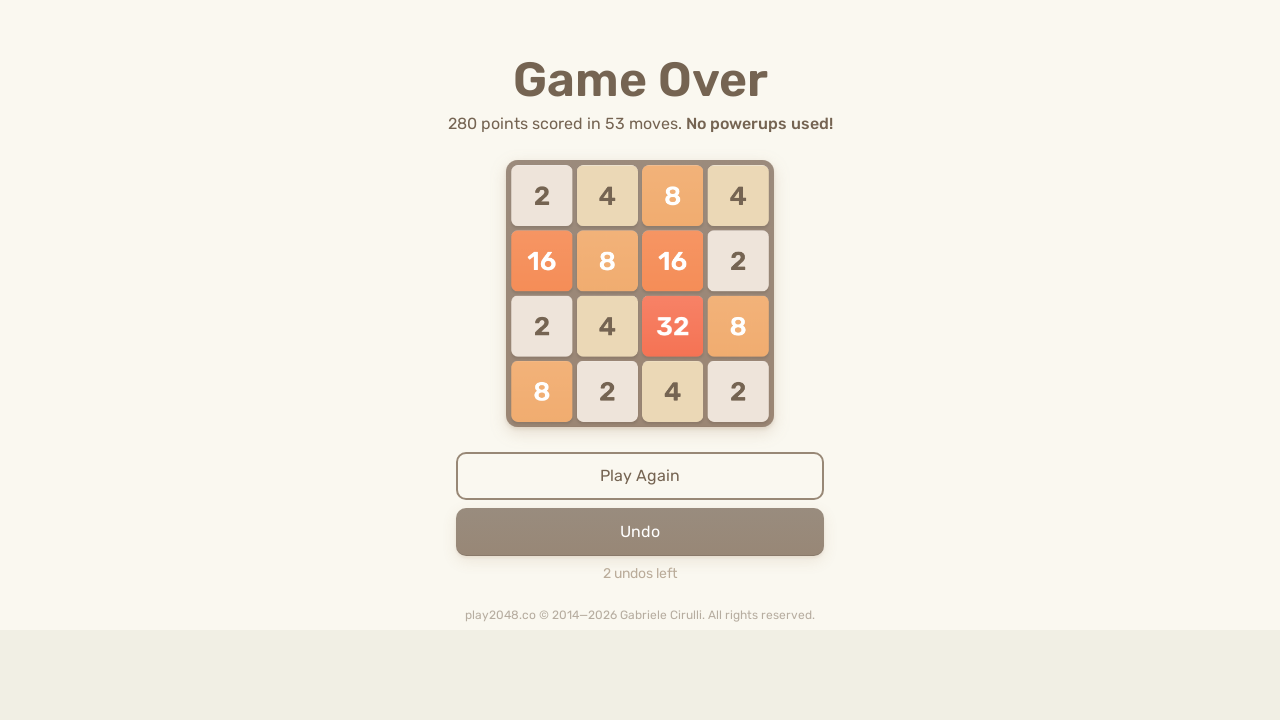

Pressed ArrowRight to move tiles right on html
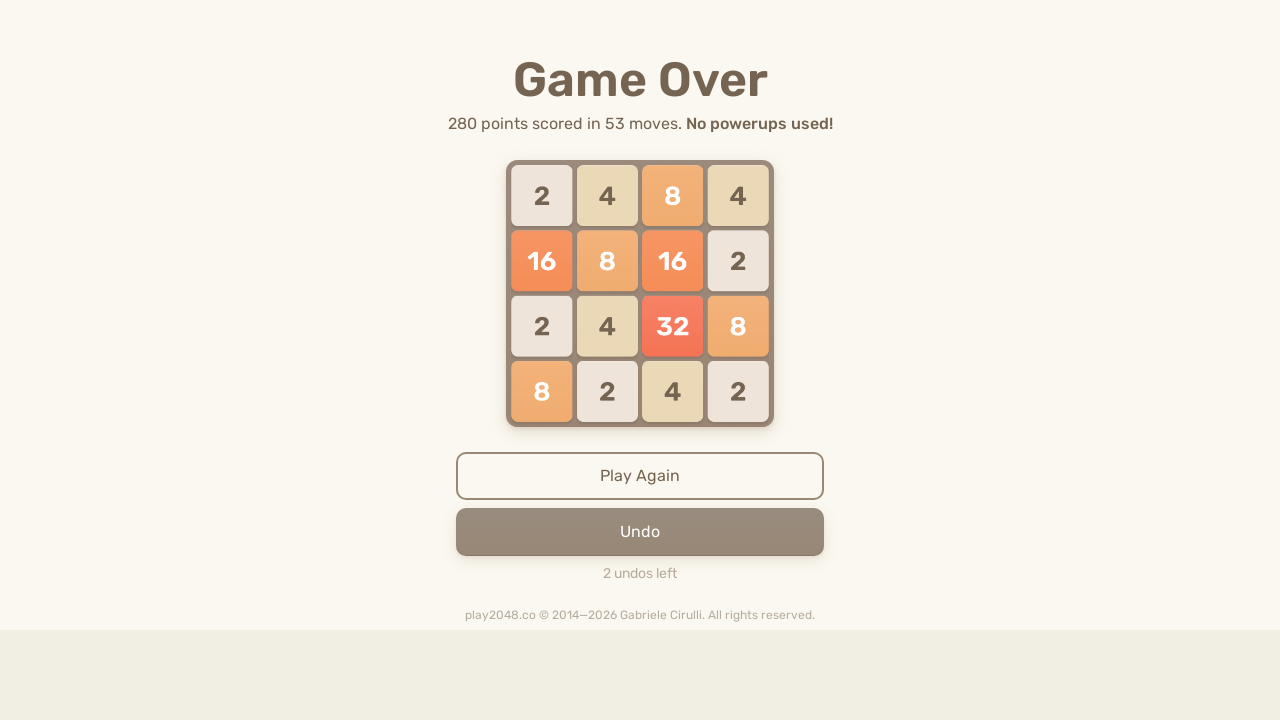

Pressed ArrowLeft to move tiles left on html
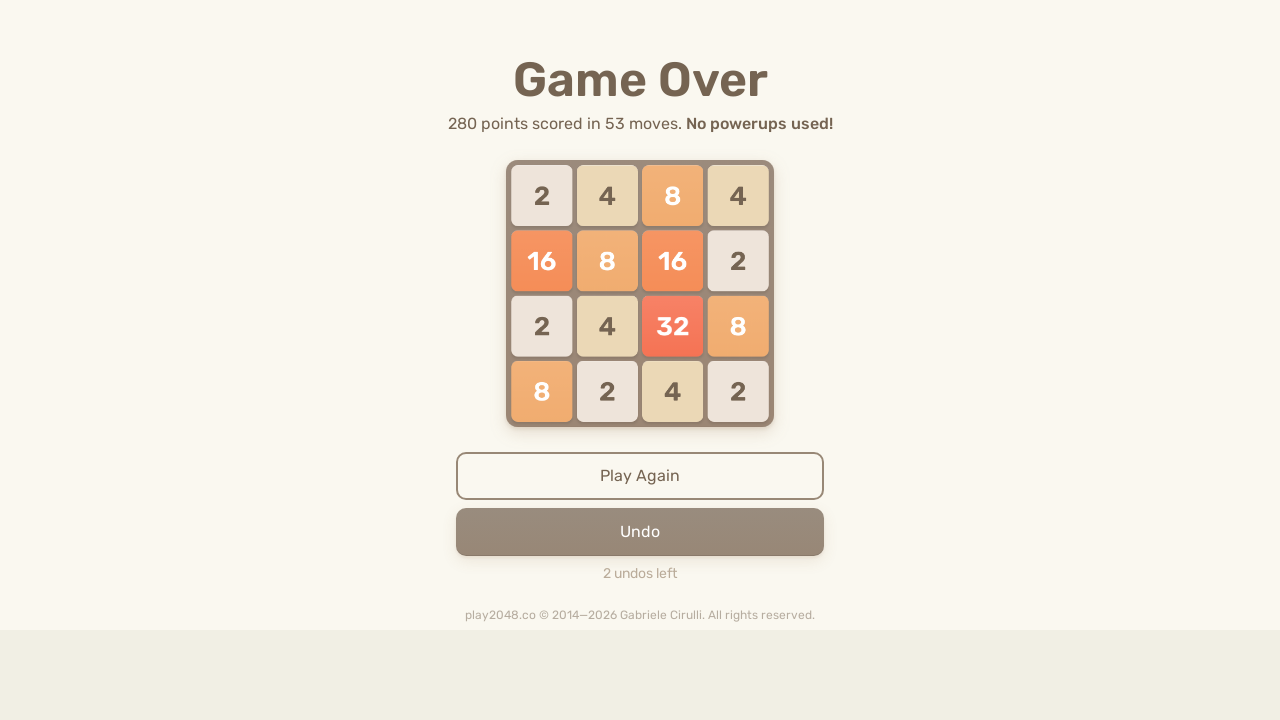

Pressed ArrowRight to move tiles right on html
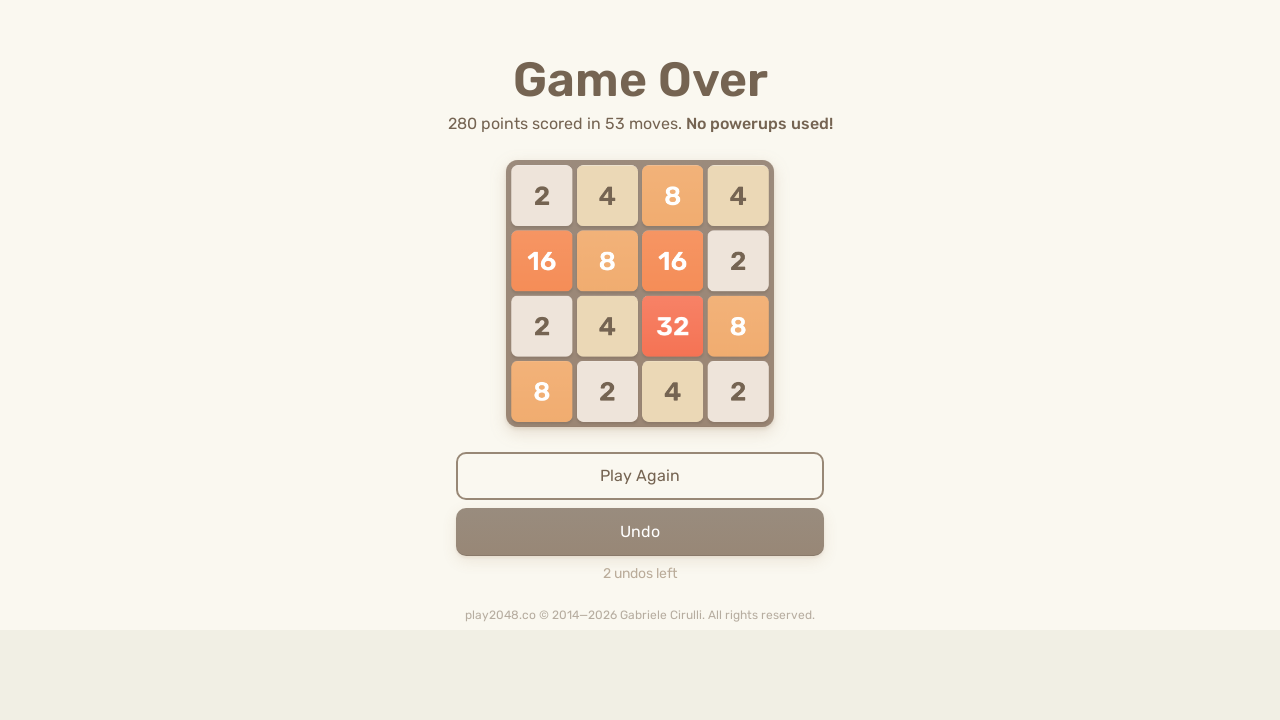

Pressed ArrowRight to move tiles right on html
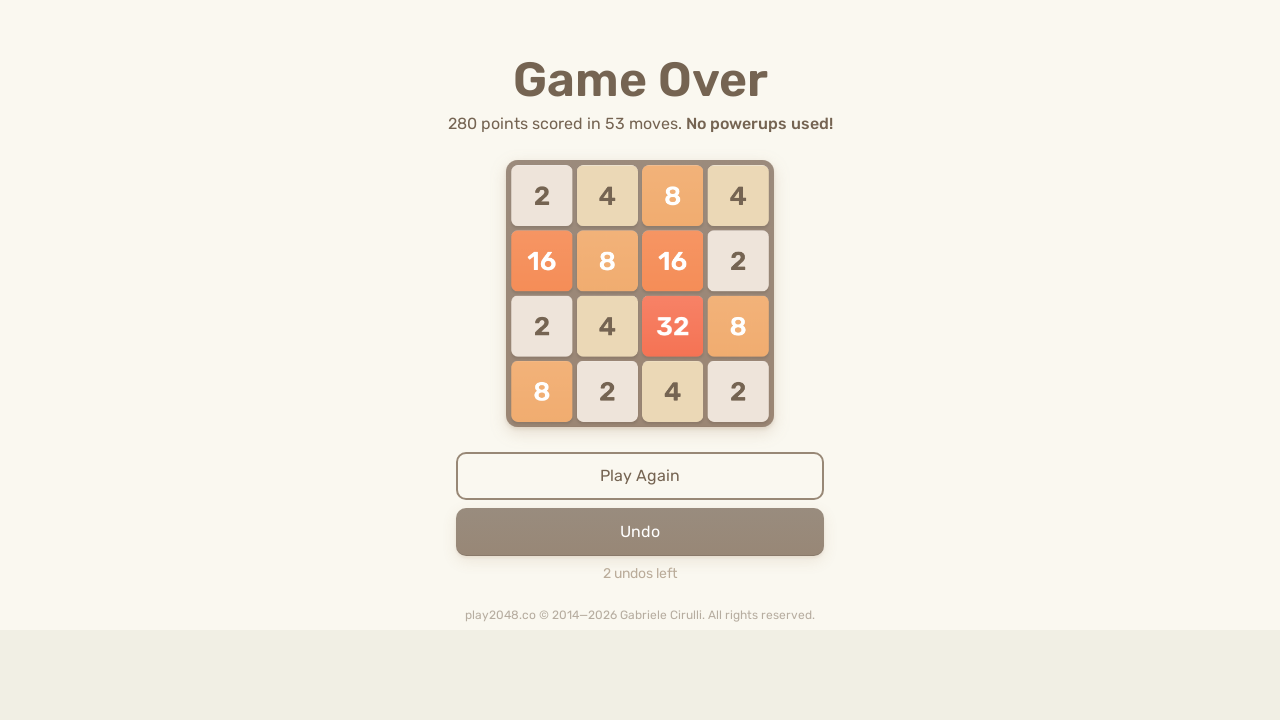

Pressed ArrowRight to move tiles right on html
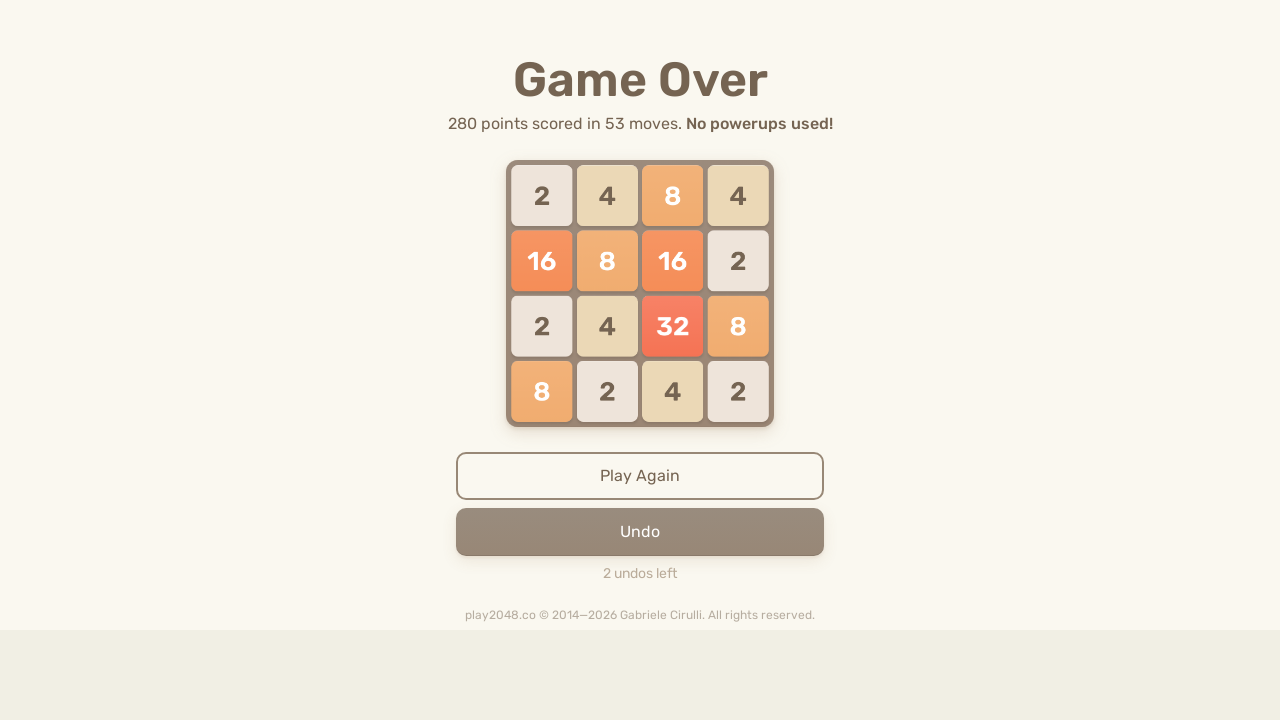

Pressed ArrowRight to move tiles right on html
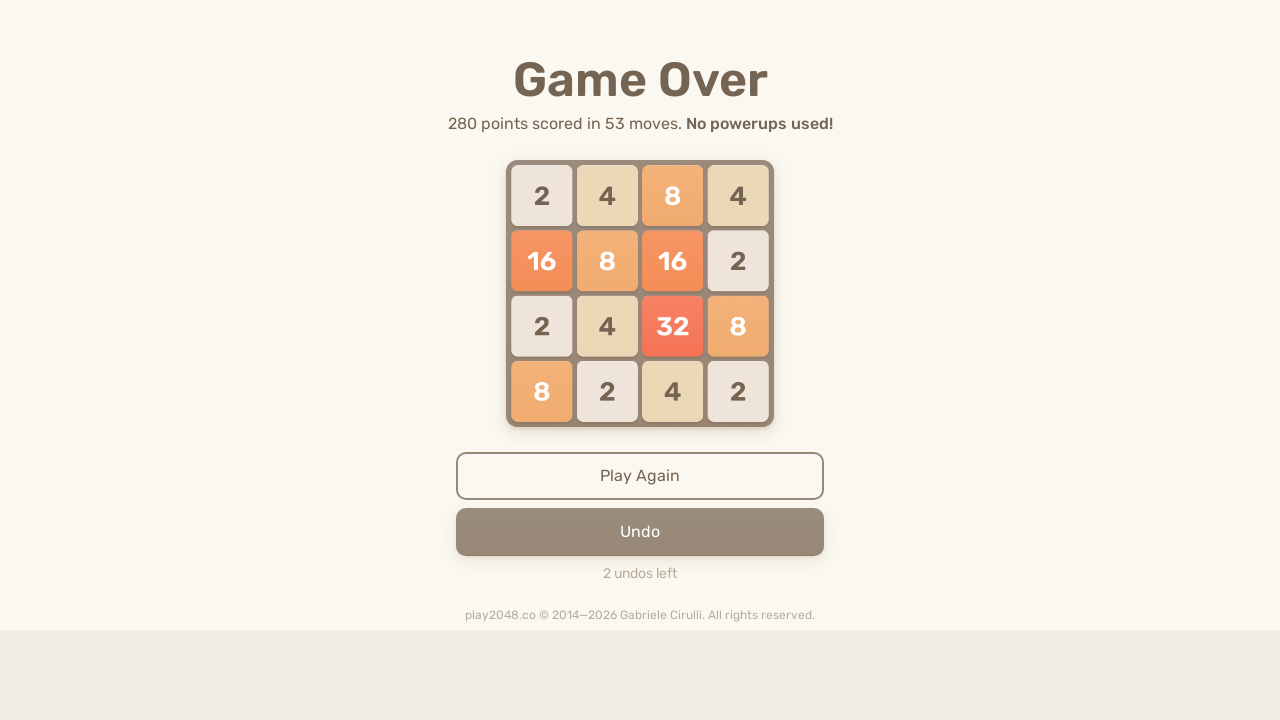

Pressed ArrowRight to move tiles right on html
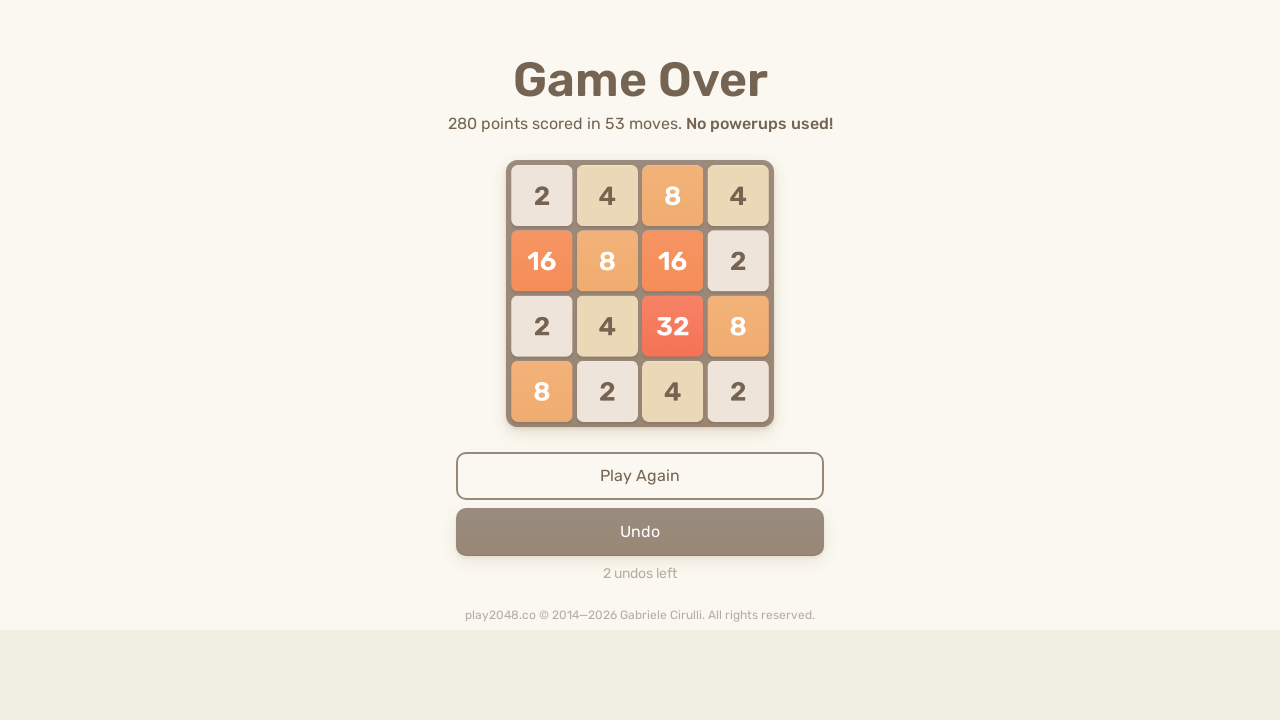

Pressed ArrowRight to move tiles right on html
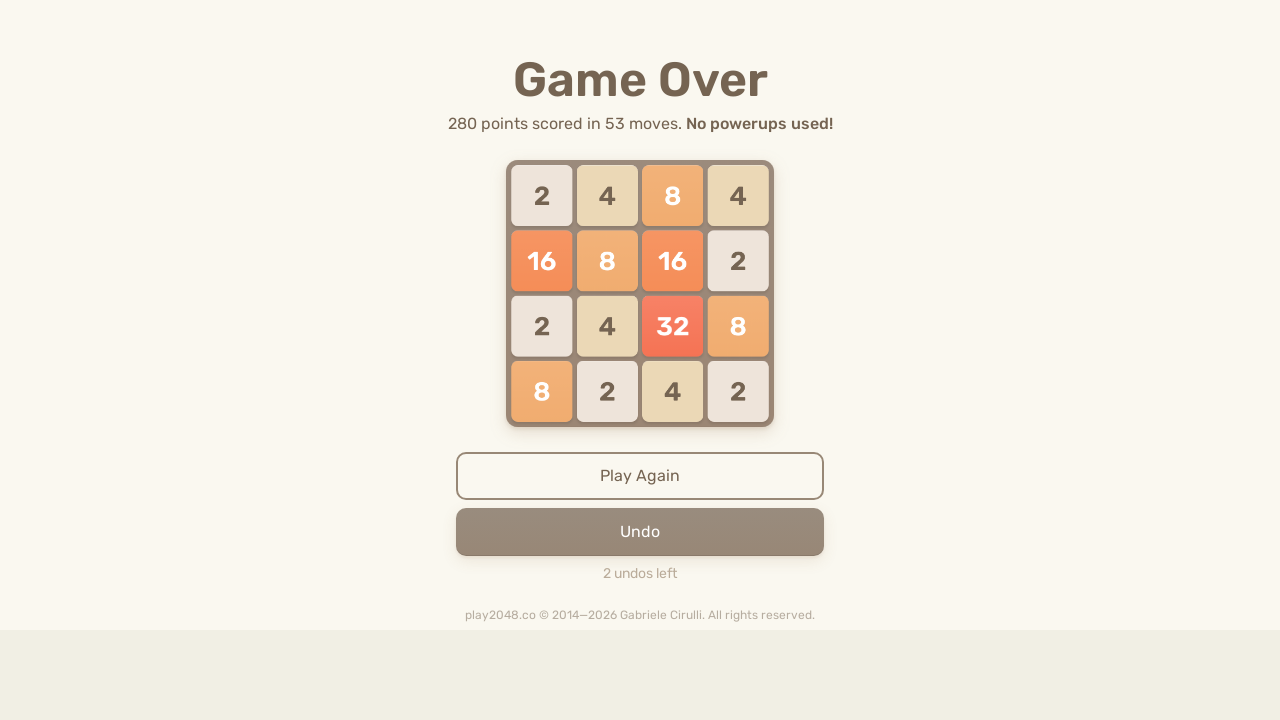

Pressed ArrowRight to move tiles right on html
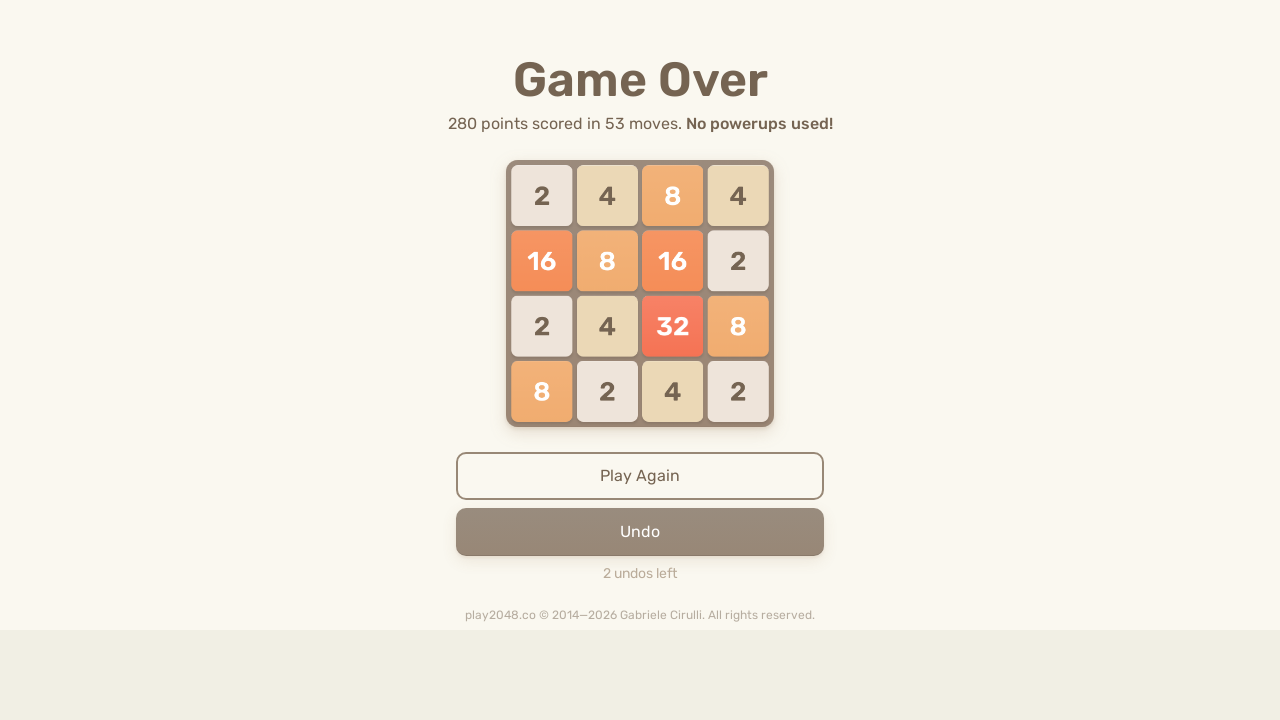

Pressed ArrowLeft to move tiles left on html
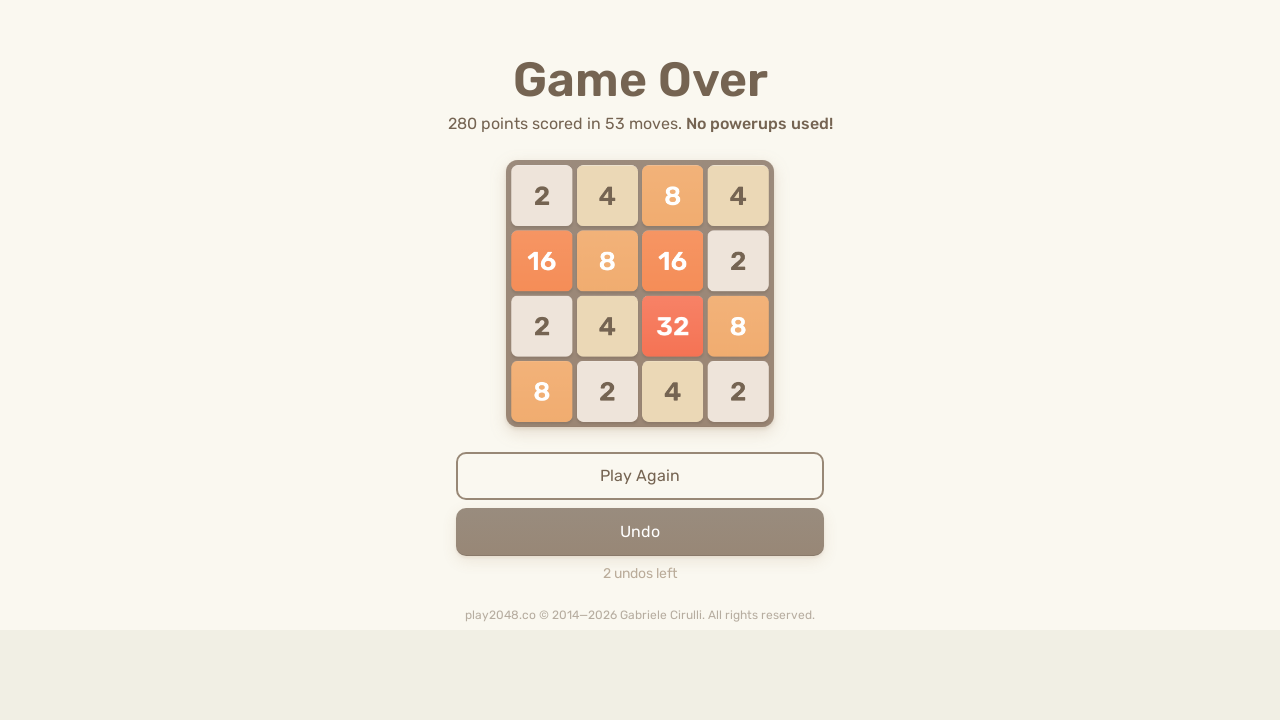

Pressed ArrowUp to move tiles up on html
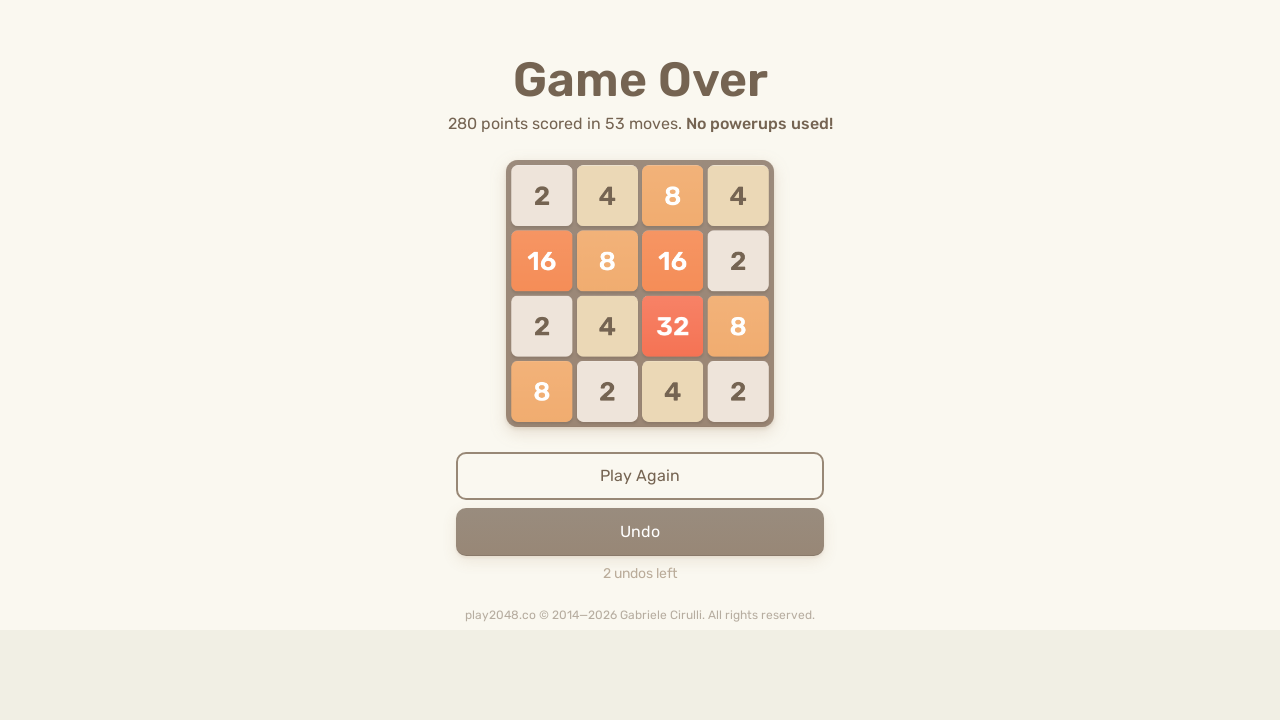

Pressed ArrowUp to move tiles up on html
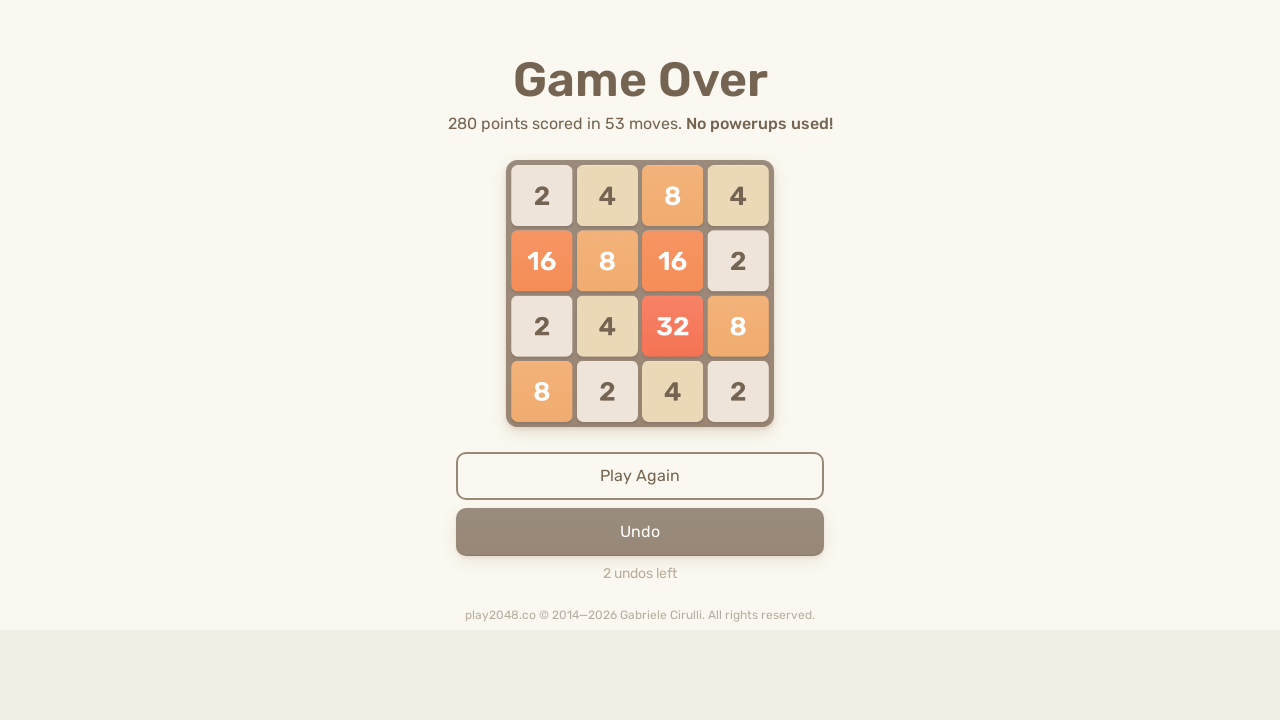

Pressed ArrowRight to move tiles right on html
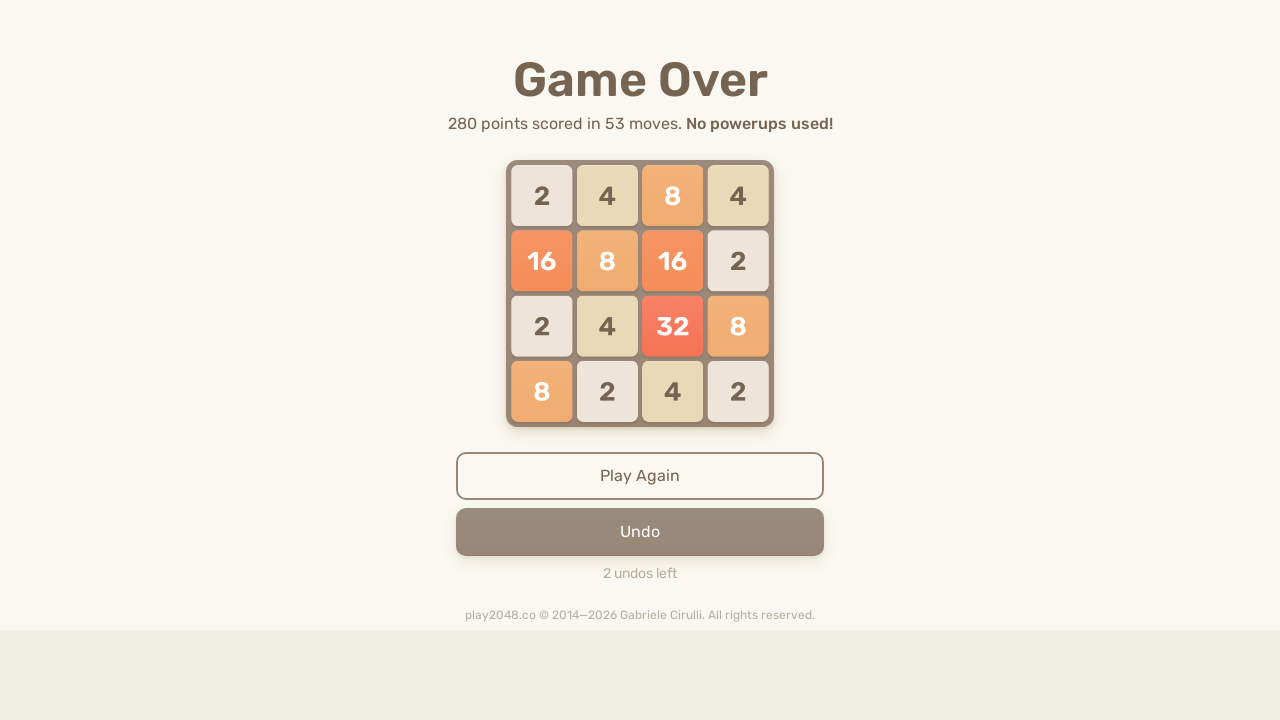

Pressed ArrowDown to move tiles down on html
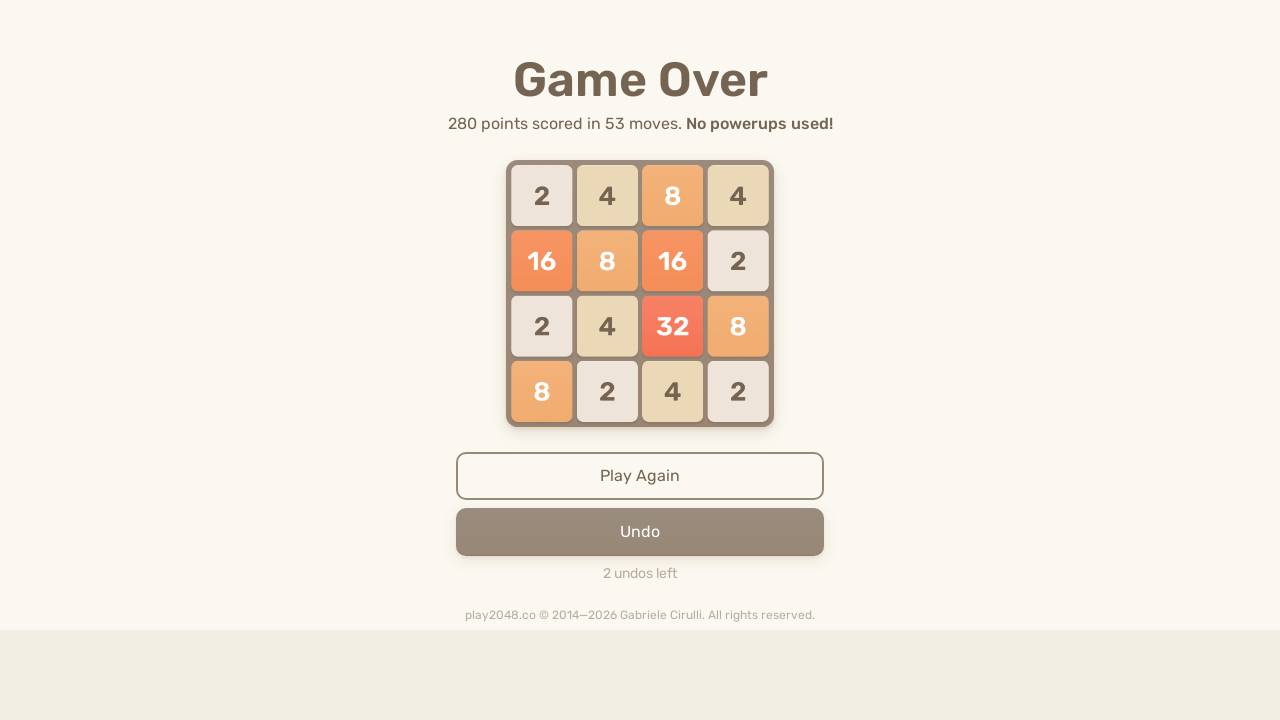

Pressed ArrowLeft to move tiles left on html
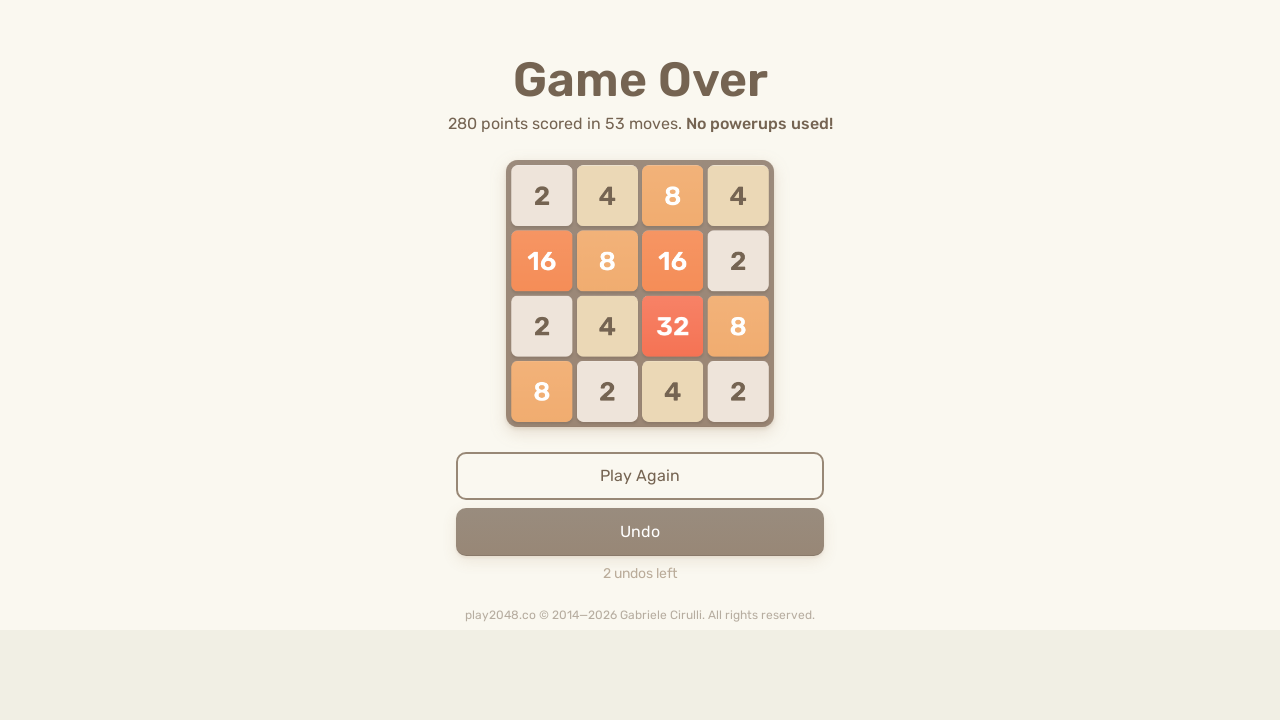

Pressed ArrowLeft to move tiles left on html
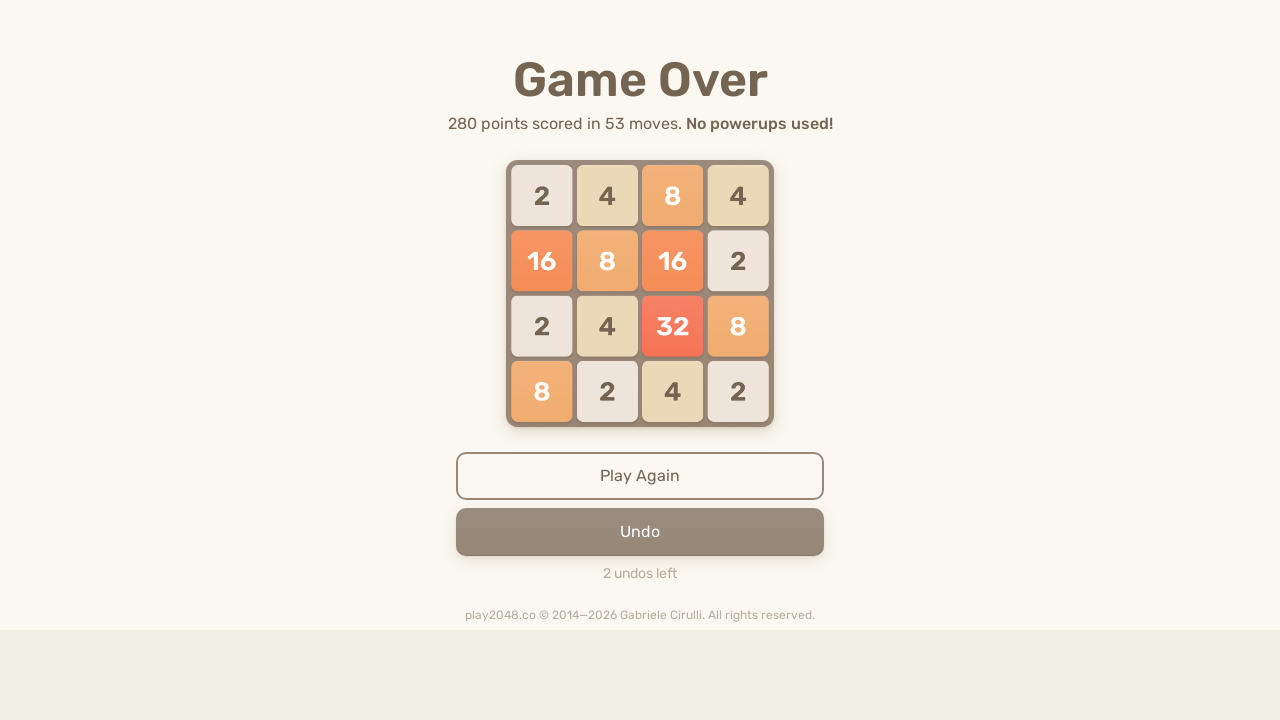

Pressed ArrowRight to move tiles right on html
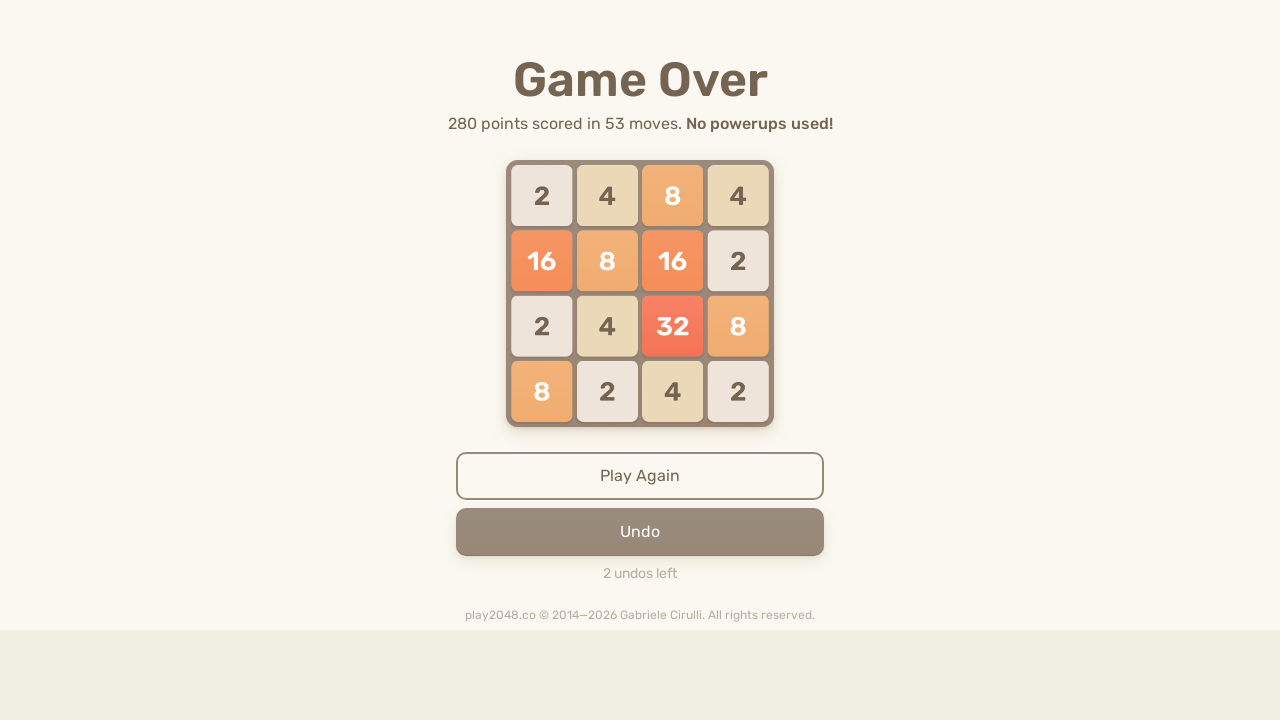

Pressed ArrowUp to move tiles up on html
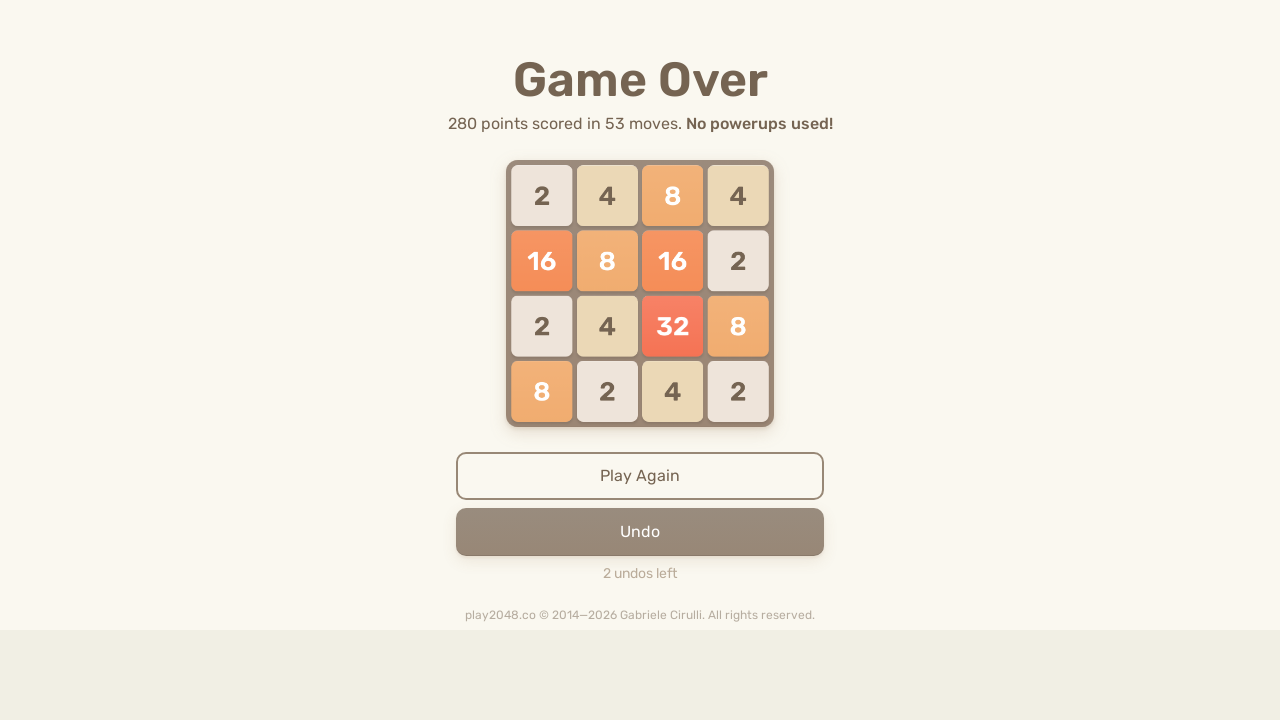

Pressed ArrowDown to move tiles down on html
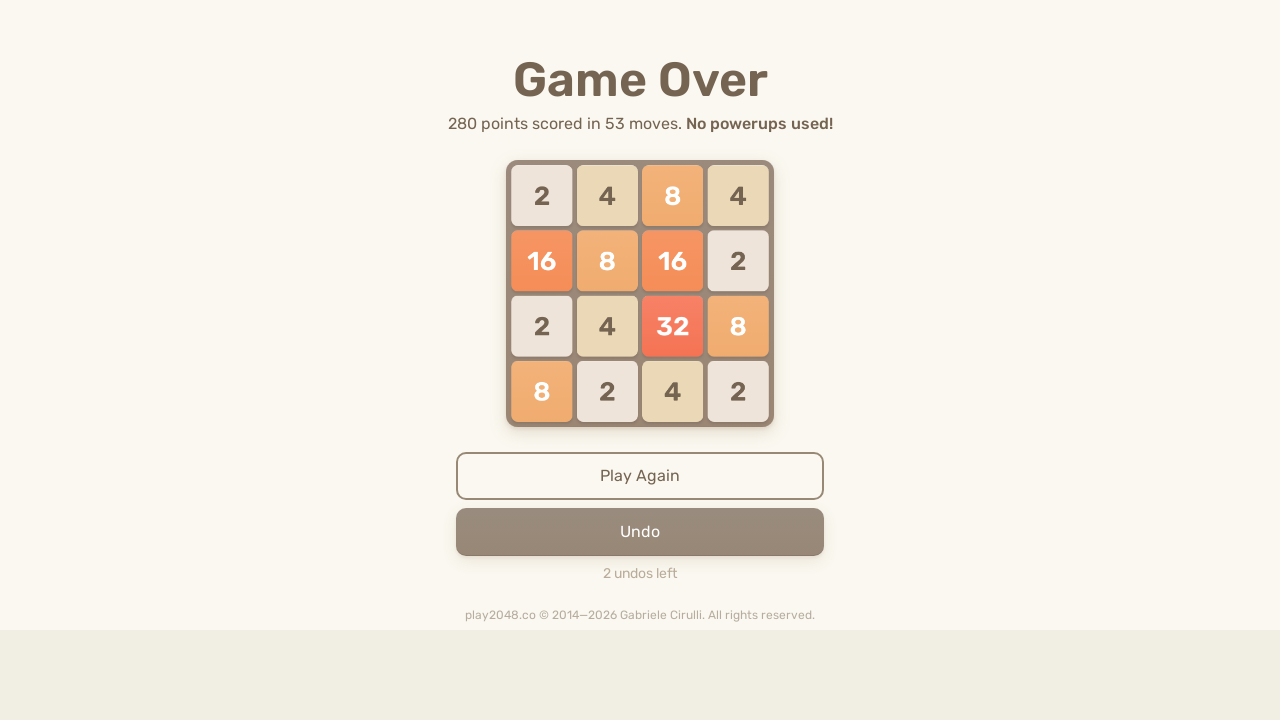

Pressed ArrowRight to move tiles right on html
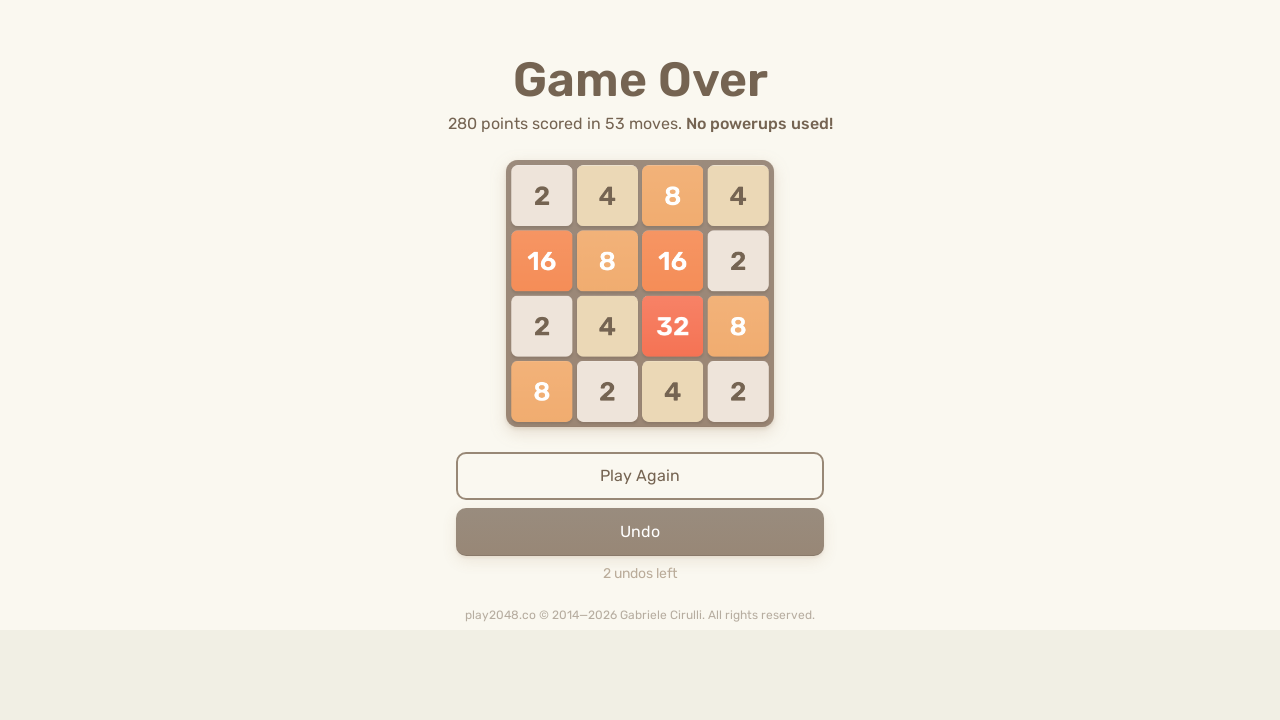

Pressed ArrowRight to move tiles right on html
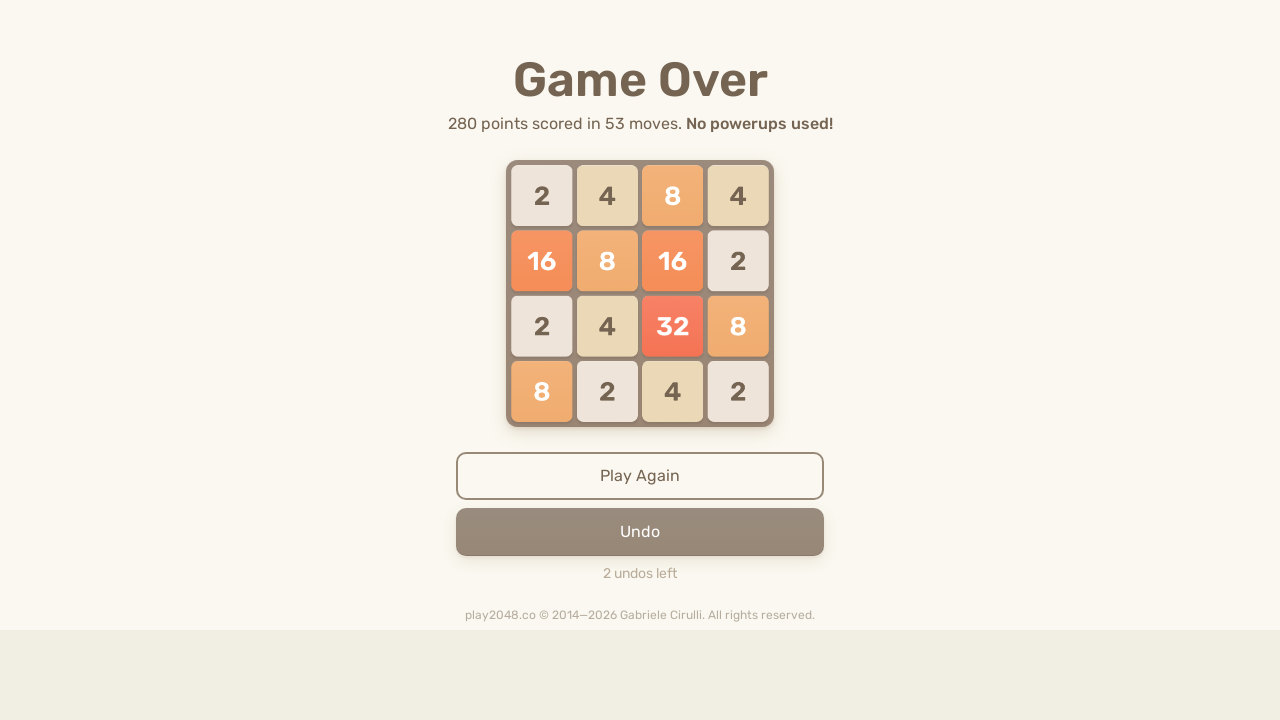

Pressed ArrowDown to move tiles down on html
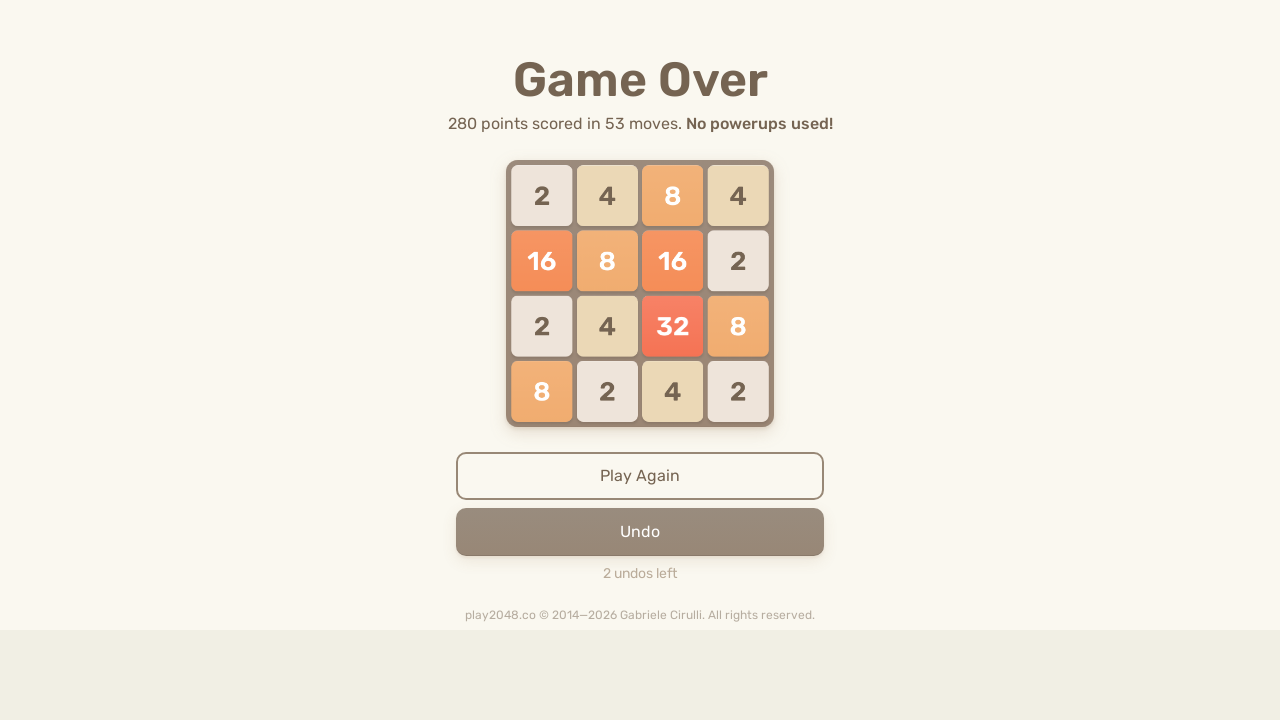

Pressed ArrowRight to move tiles right on html
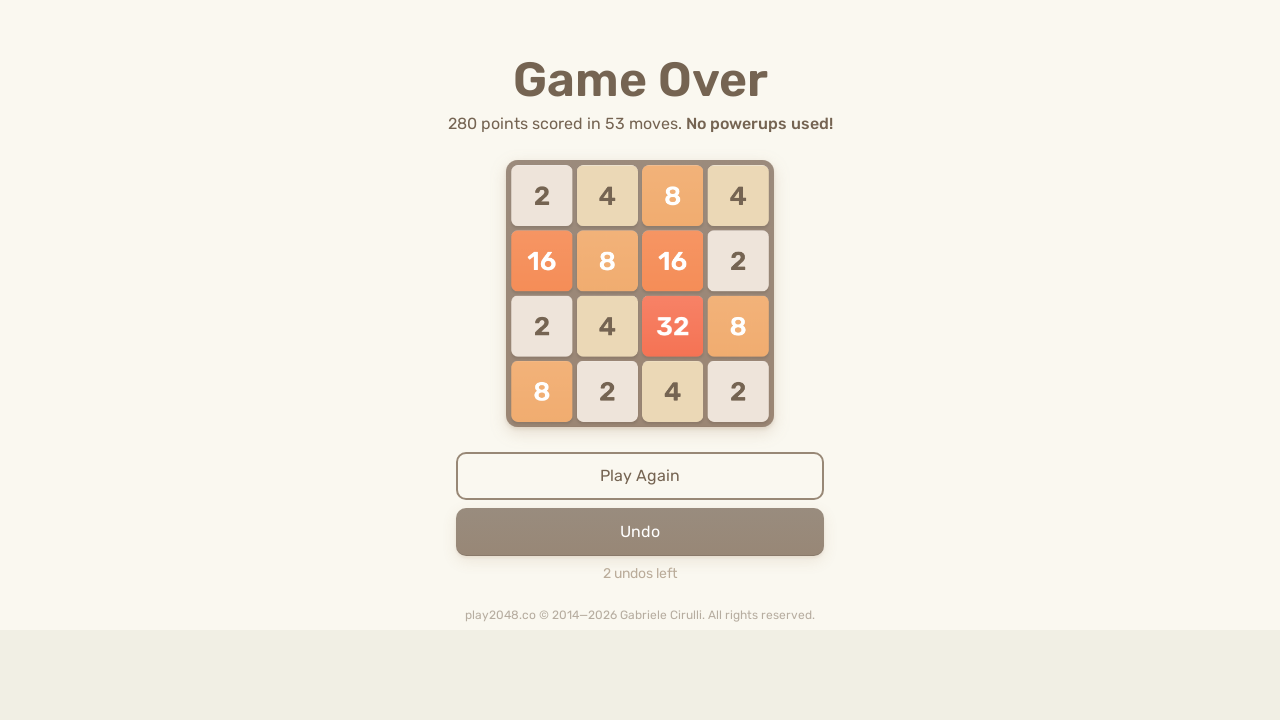

Pressed ArrowLeft to move tiles left on html
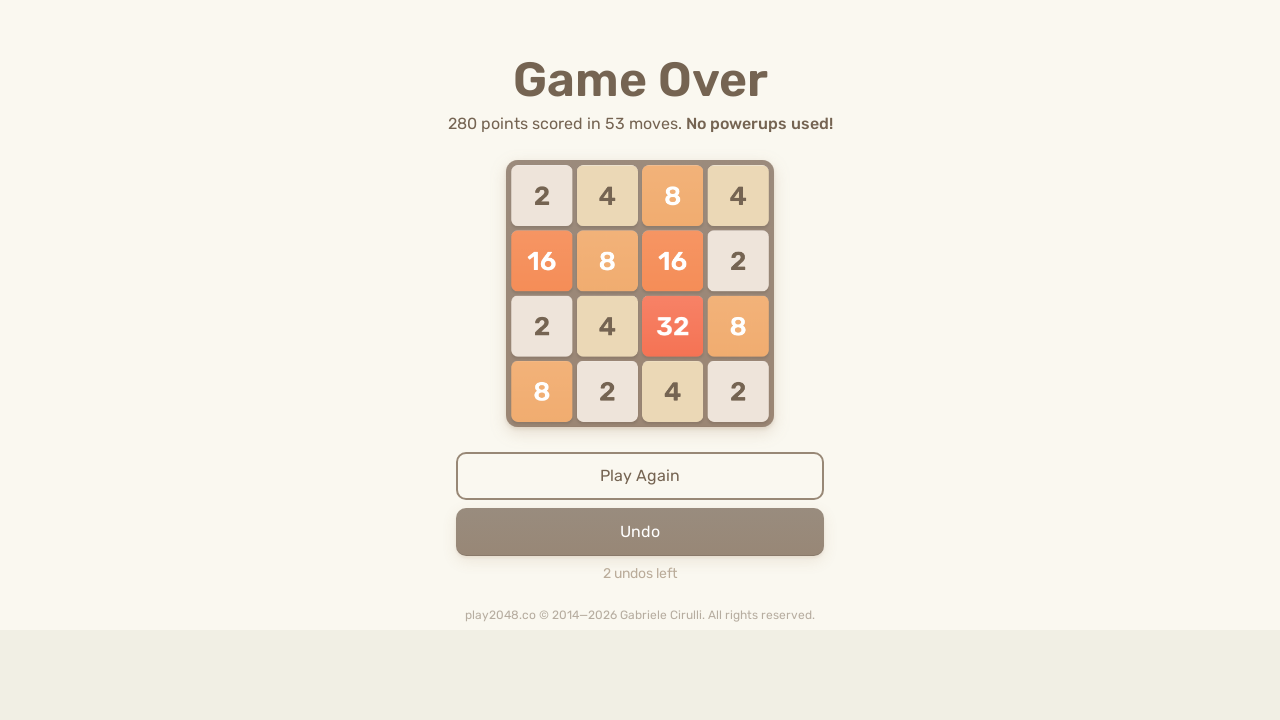

Pressed ArrowLeft to move tiles left on html
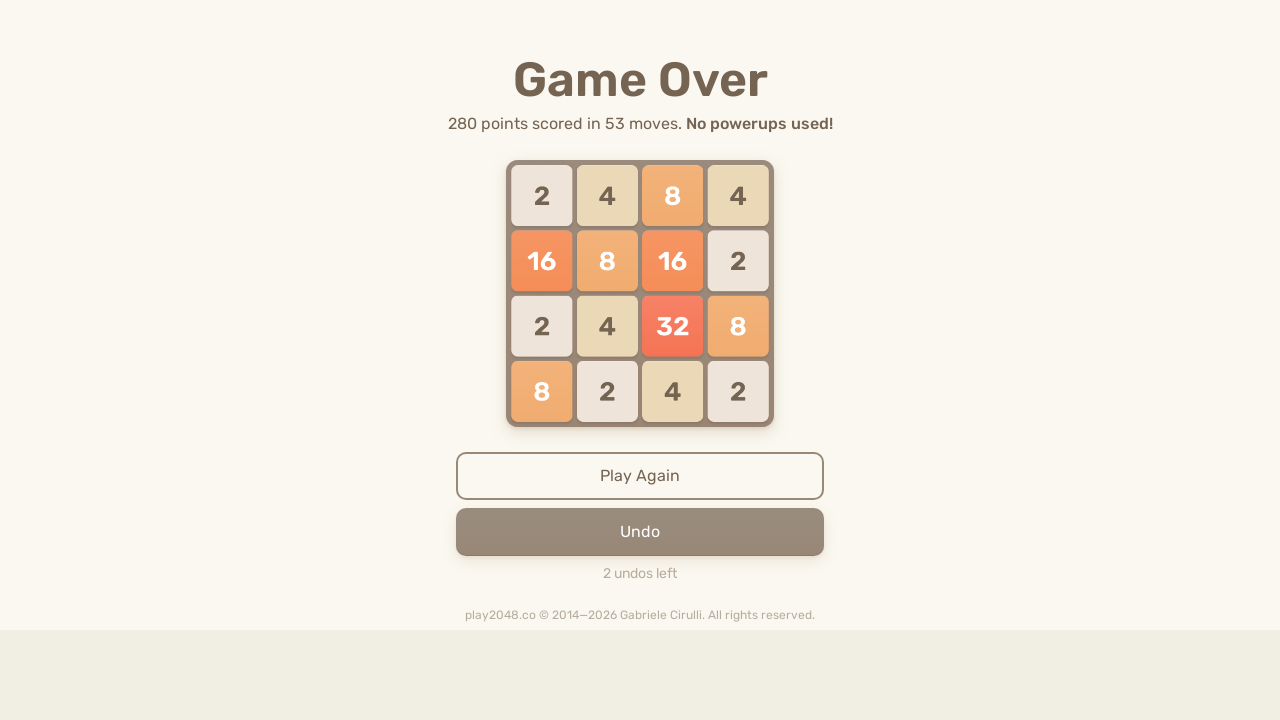

Pressed ArrowLeft to move tiles left on html
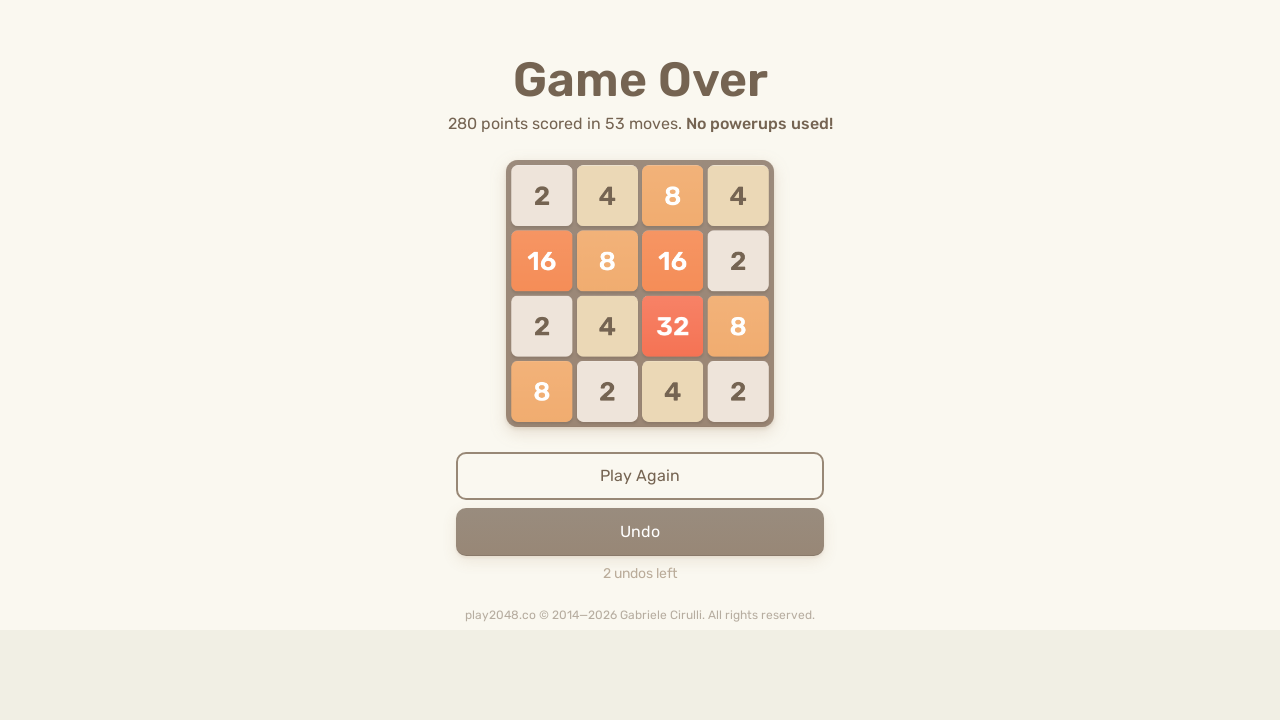

Pressed ArrowRight to move tiles right on html
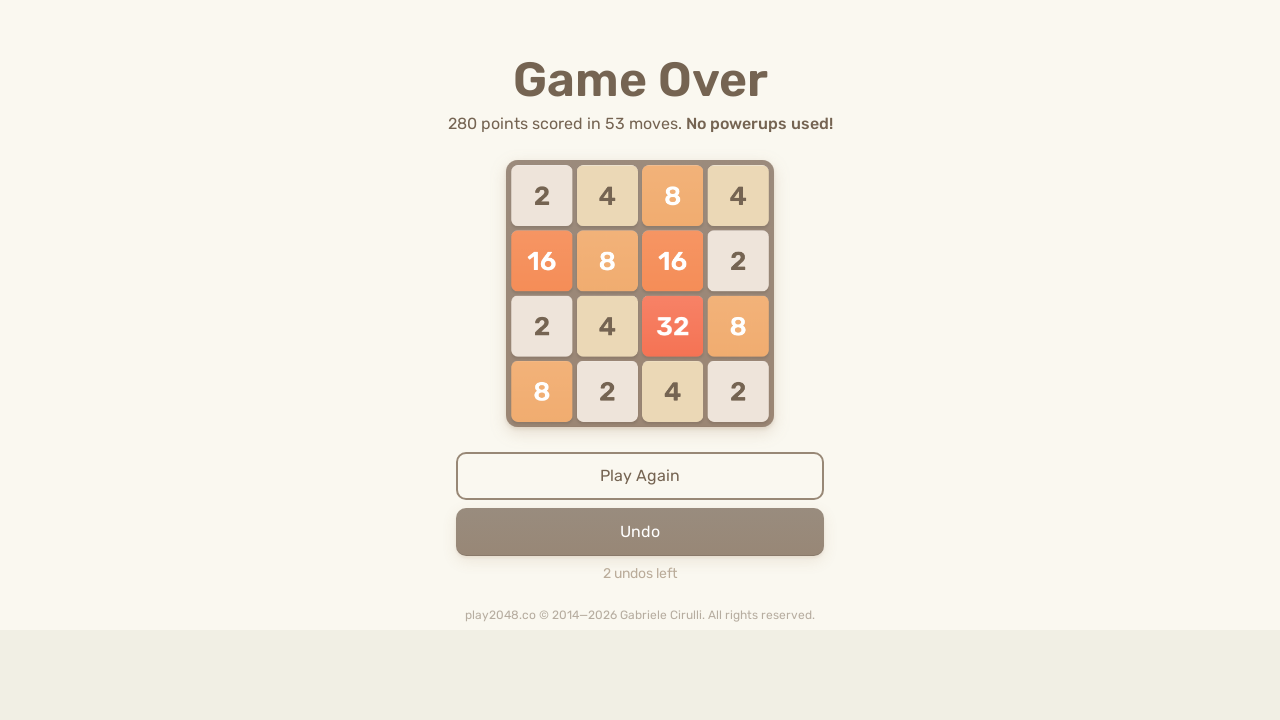

Pressed ArrowLeft to move tiles left on html
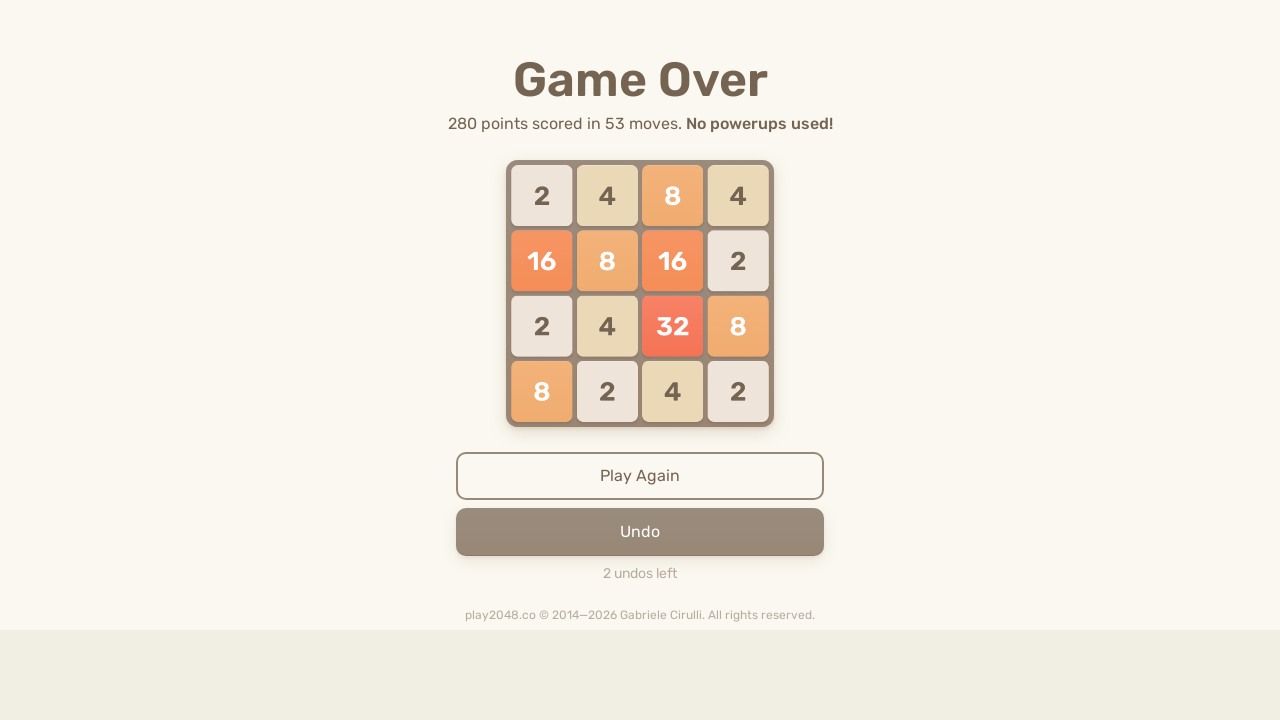

Pressed ArrowDown to move tiles down on html
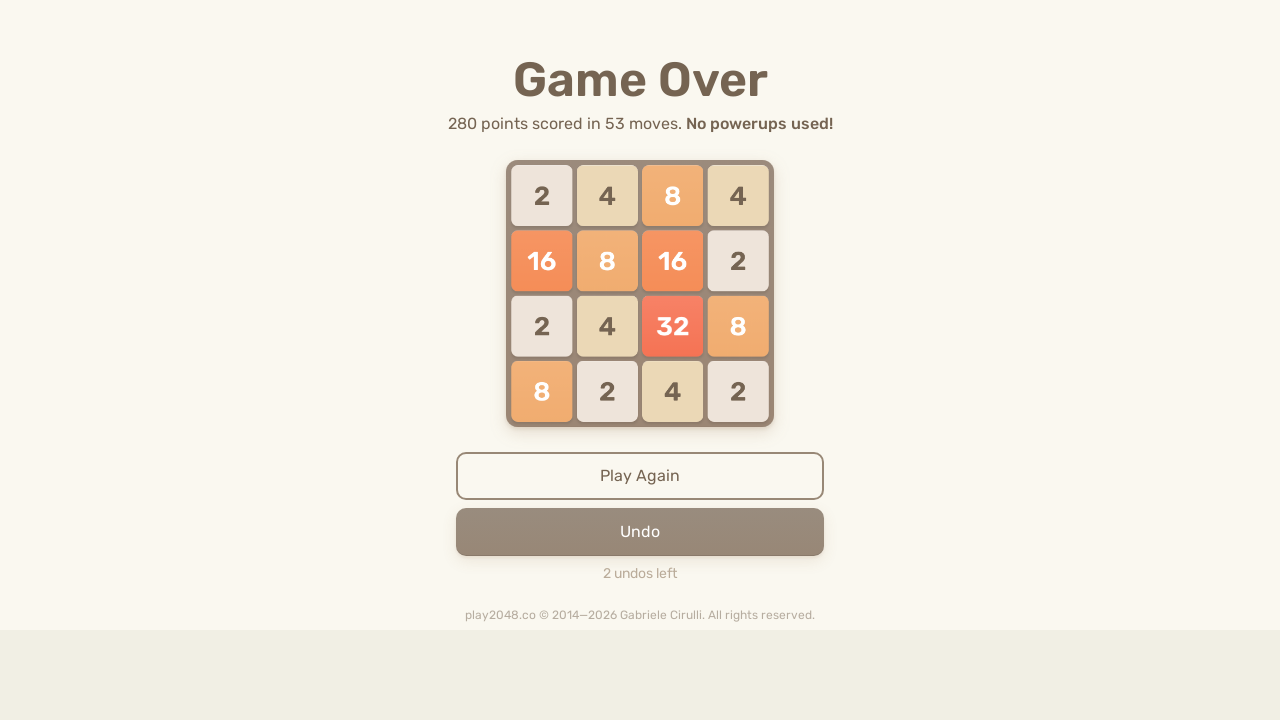

Pressed ArrowLeft to move tiles left on html
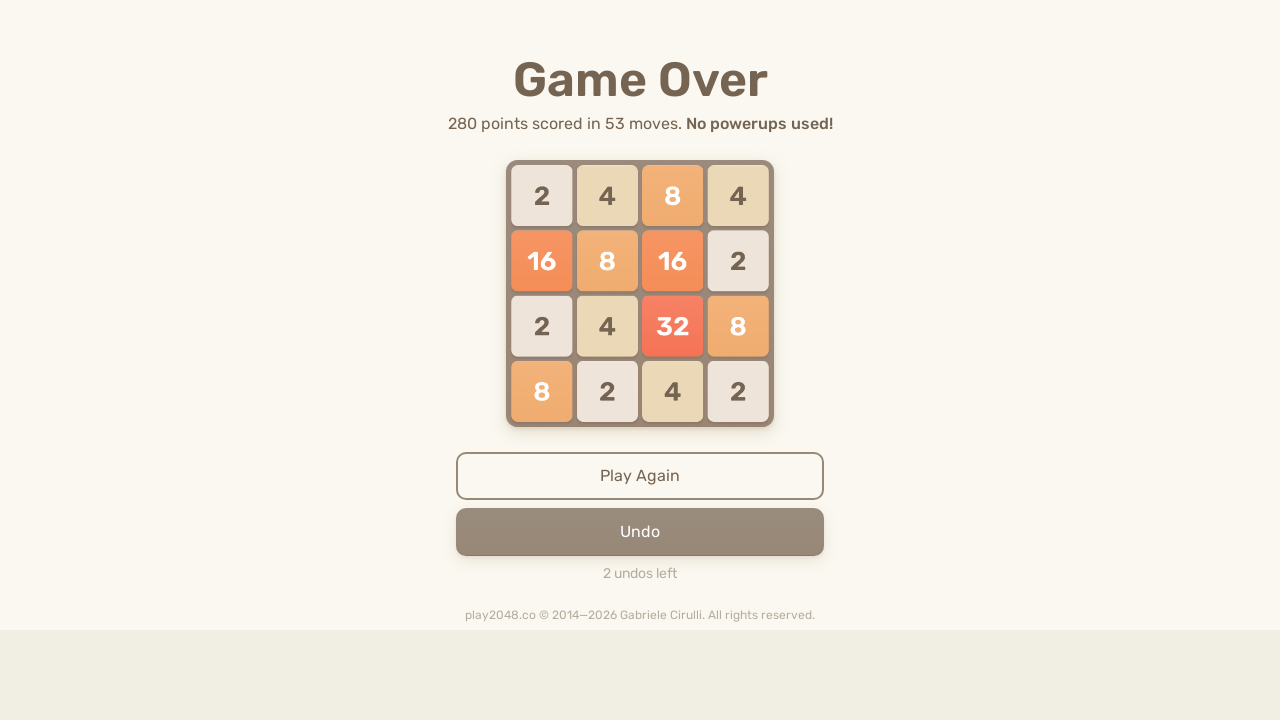

Pressed ArrowLeft to move tiles left on html
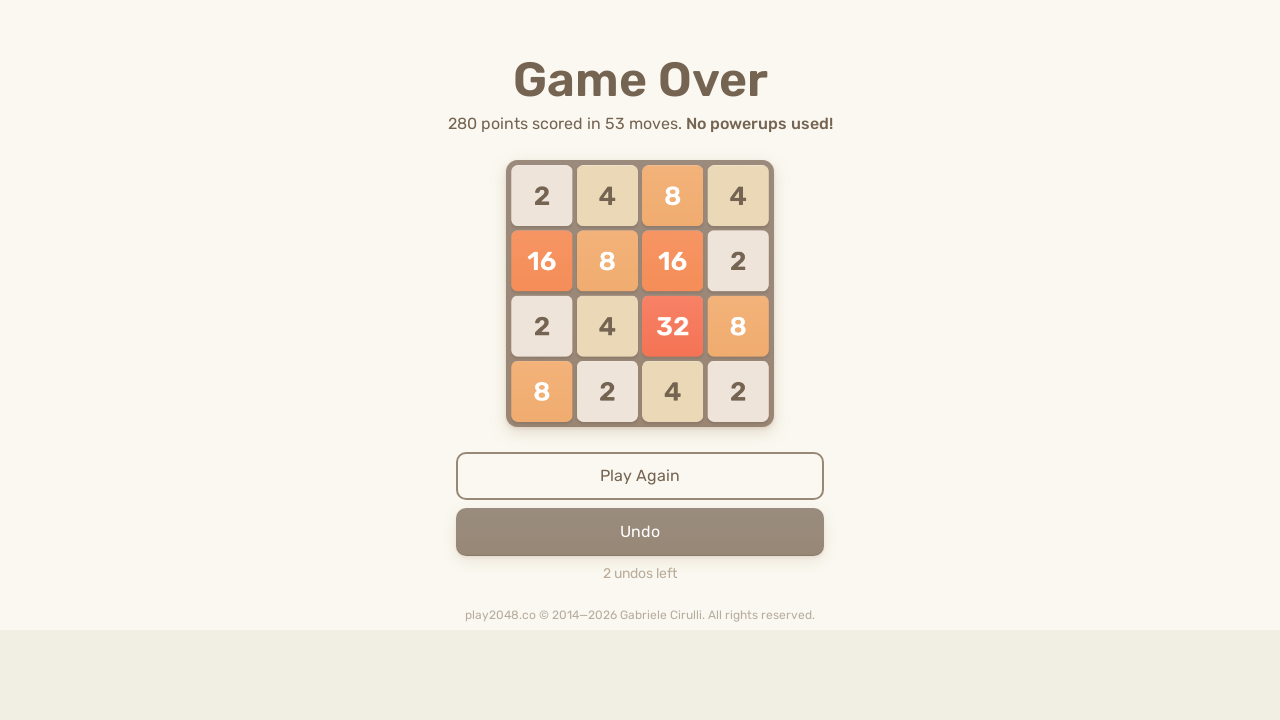

Pressed ArrowDown to move tiles down on html
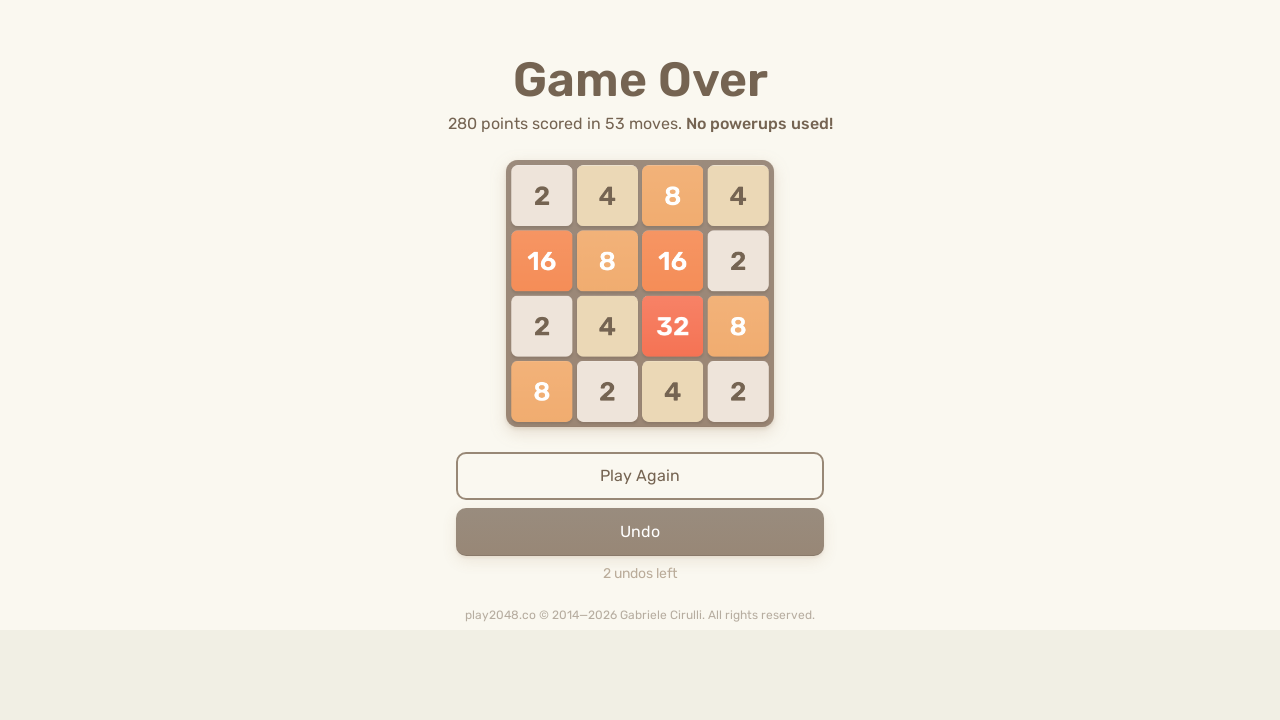

Pressed ArrowDown to move tiles down on html
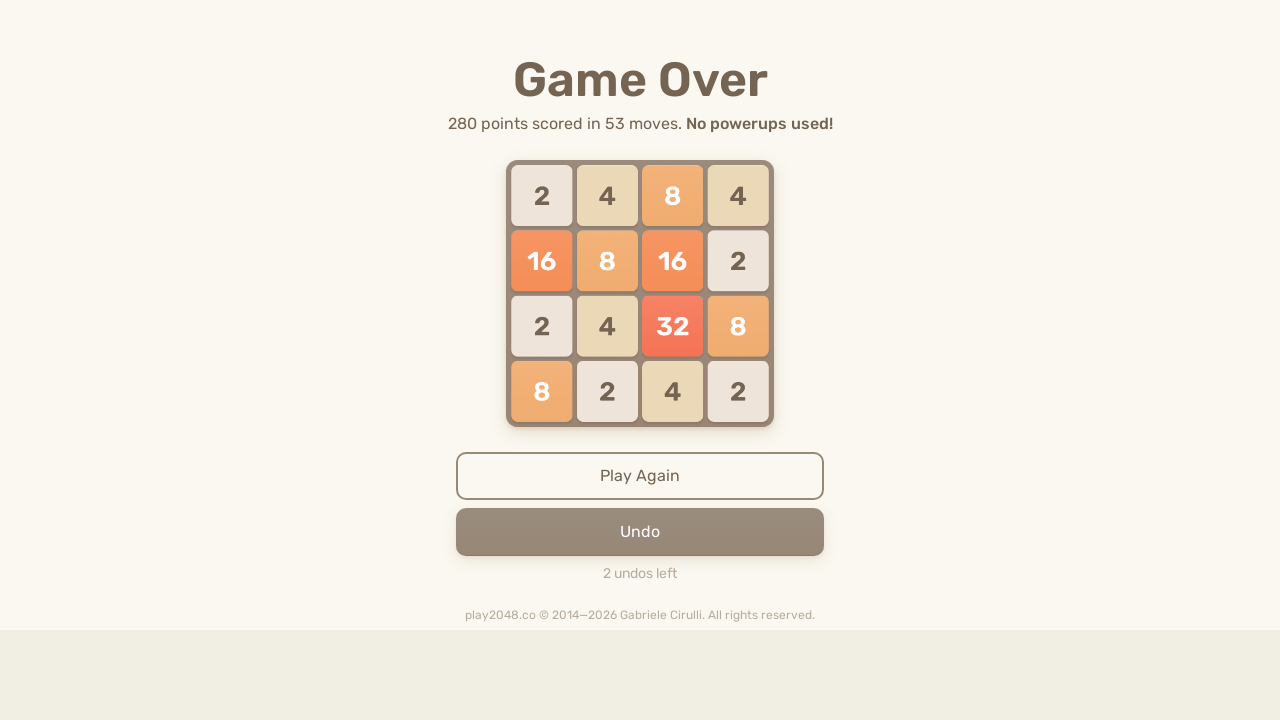

Pressed ArrowUp to move tiles up on html
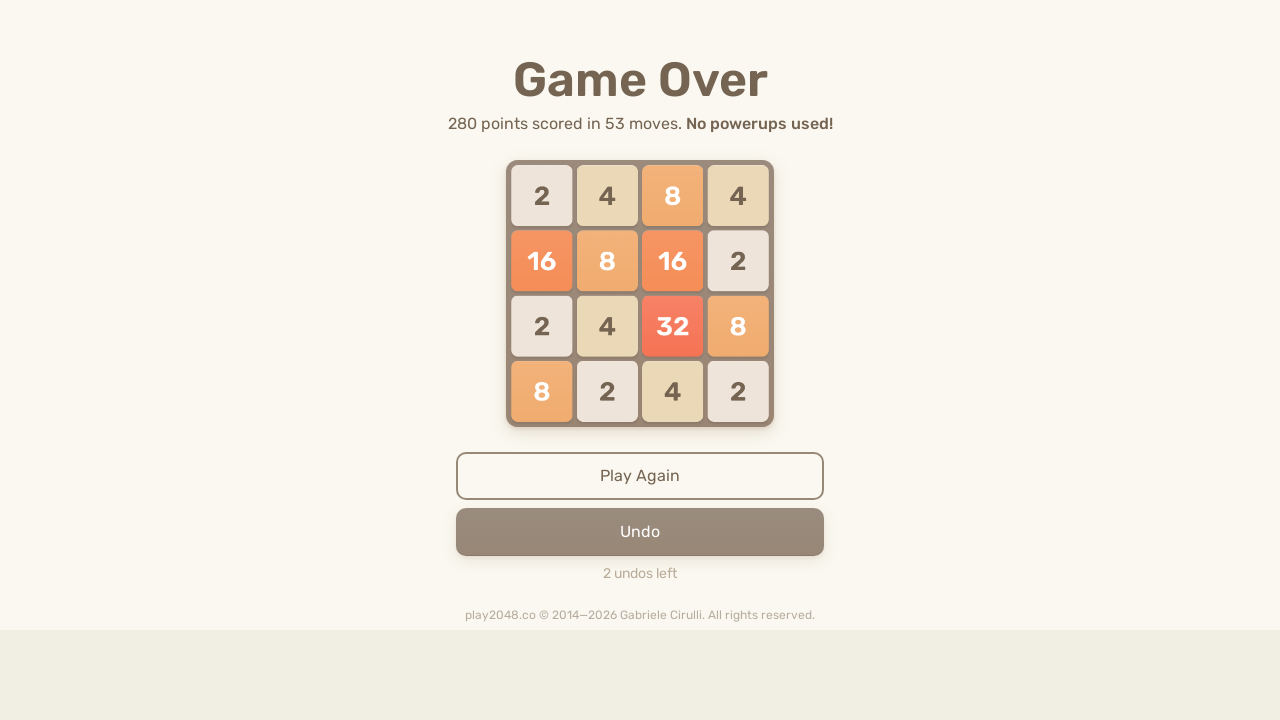

Pressed ArrowRight to move tiles right on html
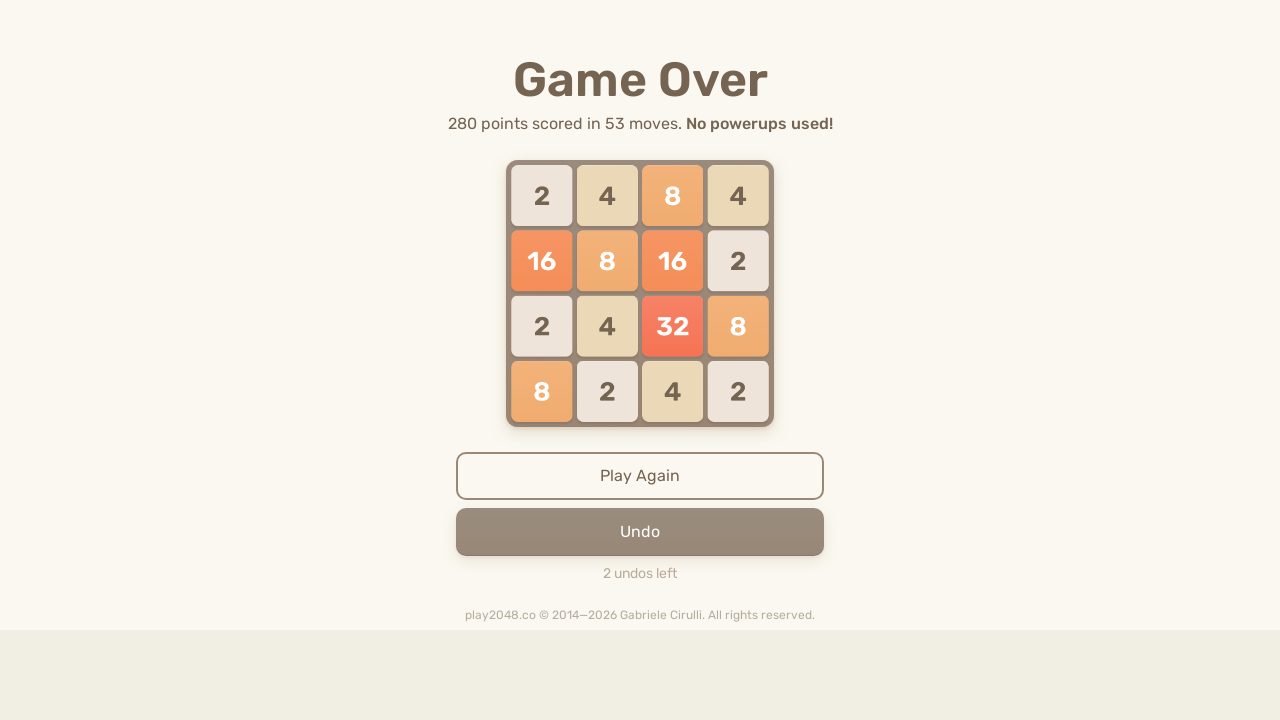

Pressed ArrowRight to move tiles right on html
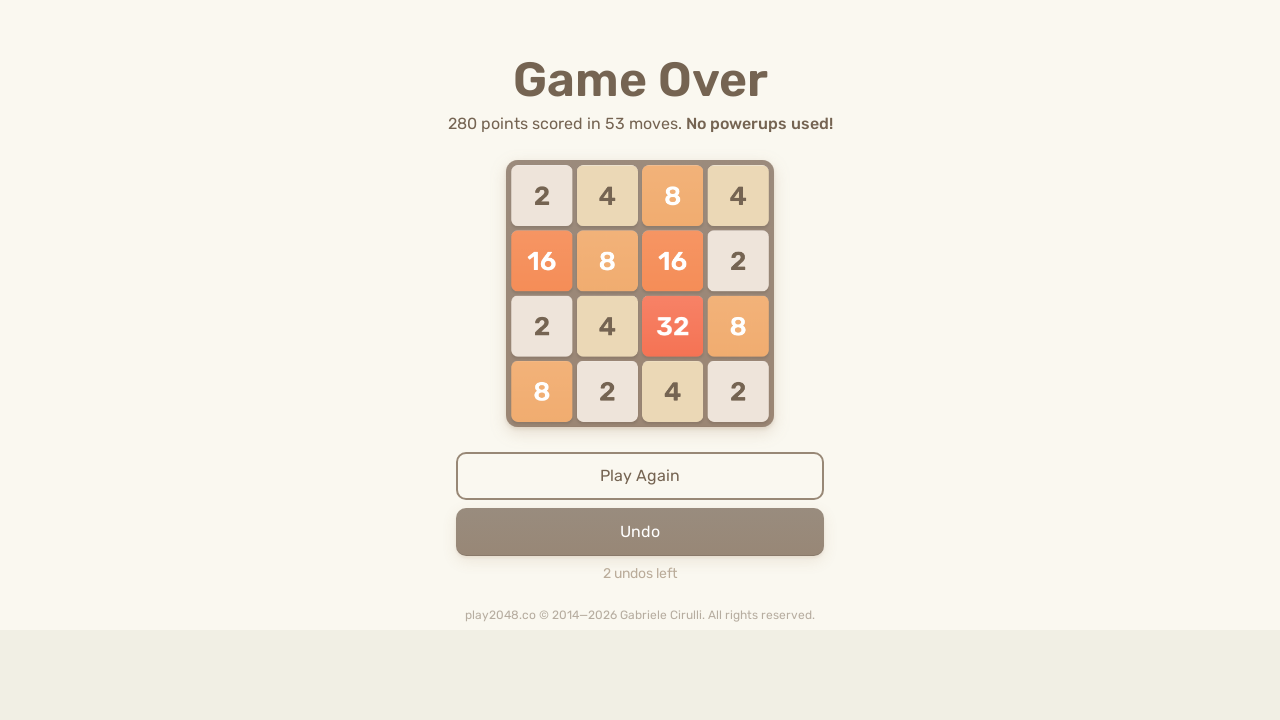

Pressed ArrowDown to move tiles down on html
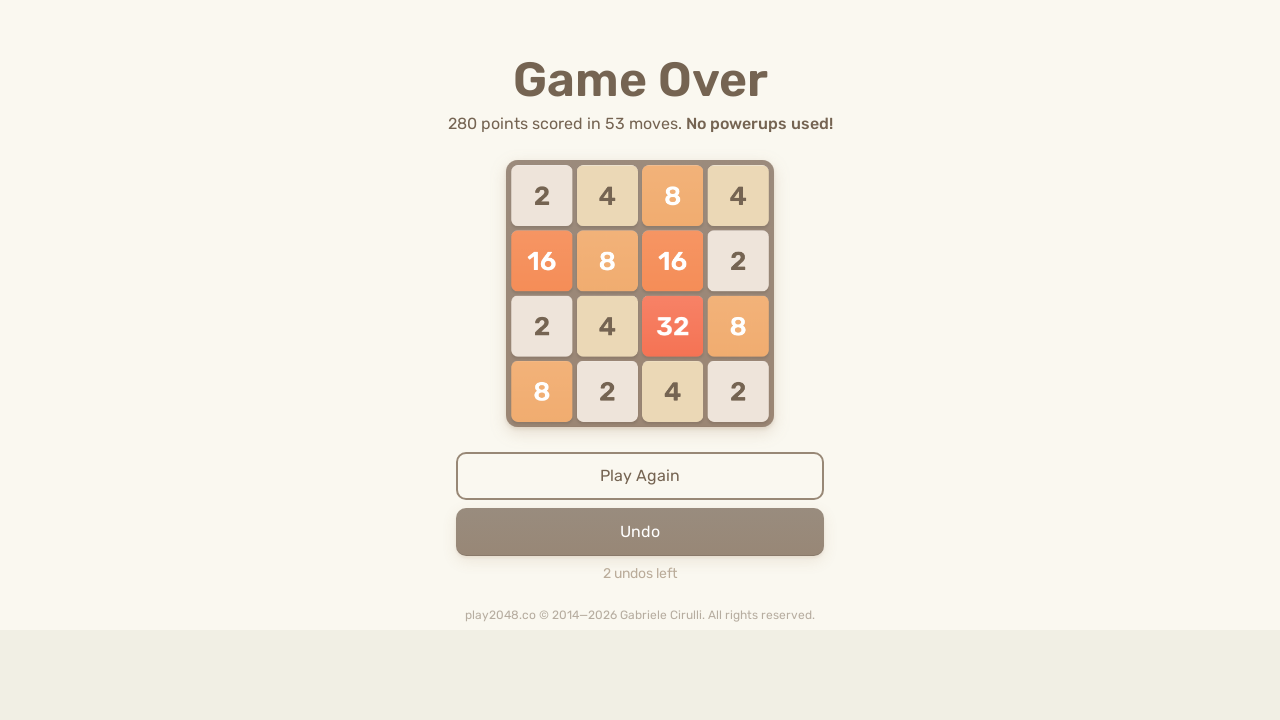

Pressed ArrowDown to move tiles down on html
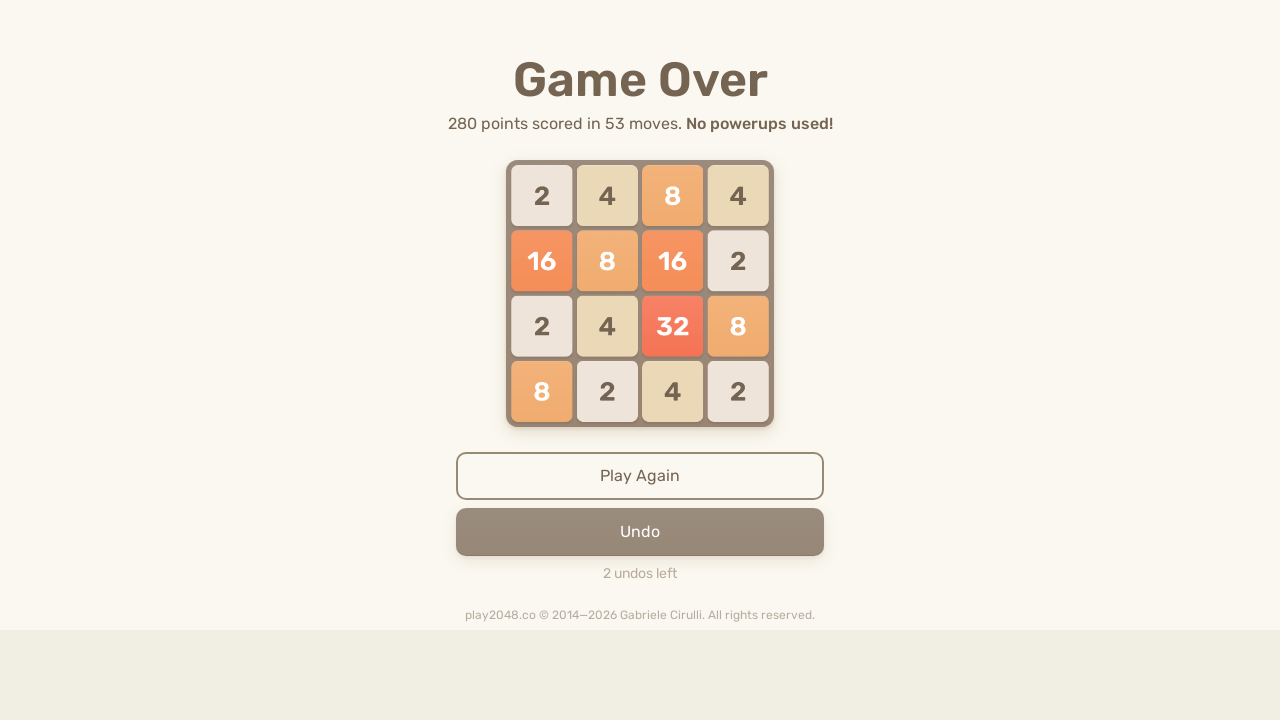

Pressed ArrowUp to move tiles up on html
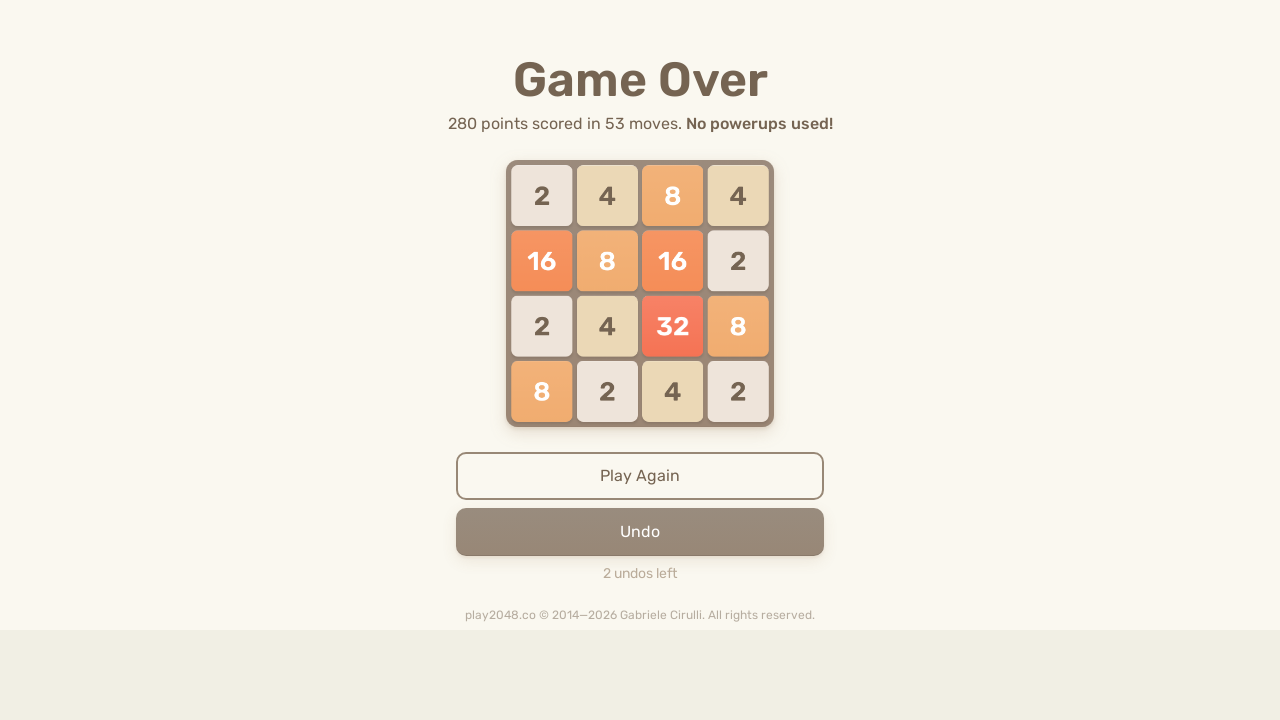

Pressed ArrowUp to move tiles up on html
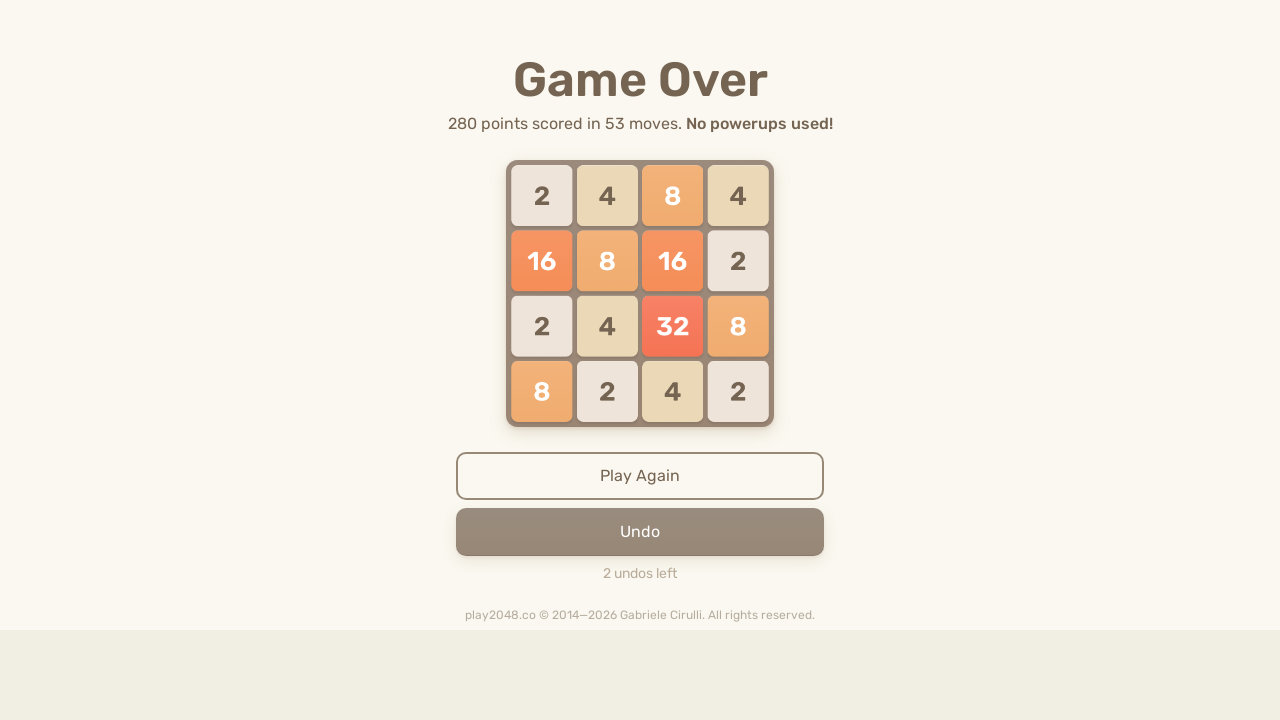

Pressed ArrowRight to move tiles right on html
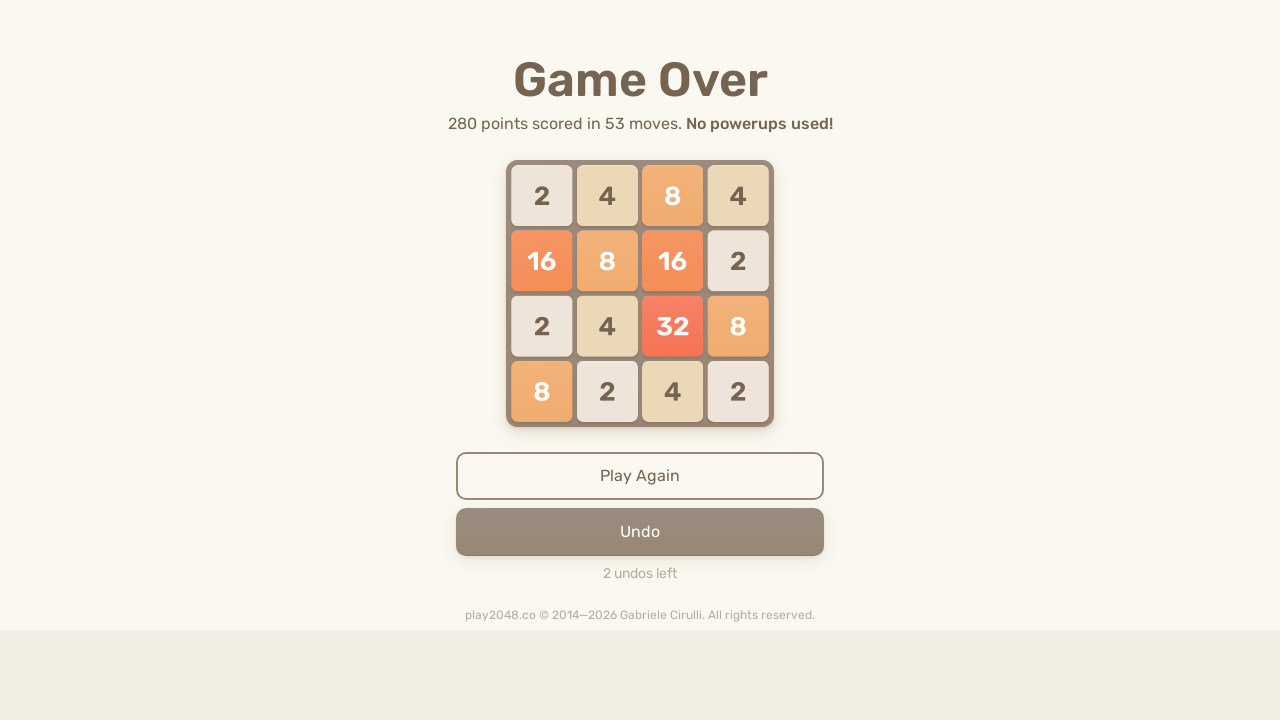

Pressed ArrowUp to move tiles up on html
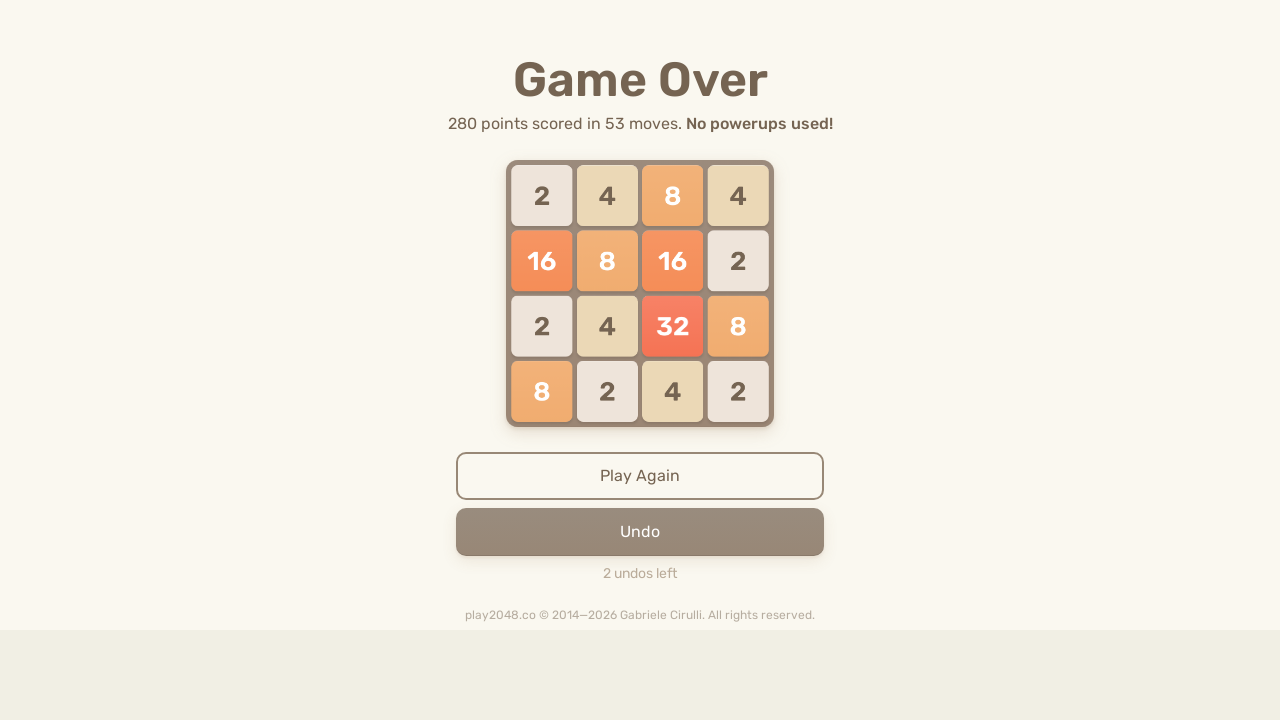

Pressed ArrowDown to move tiles down on html
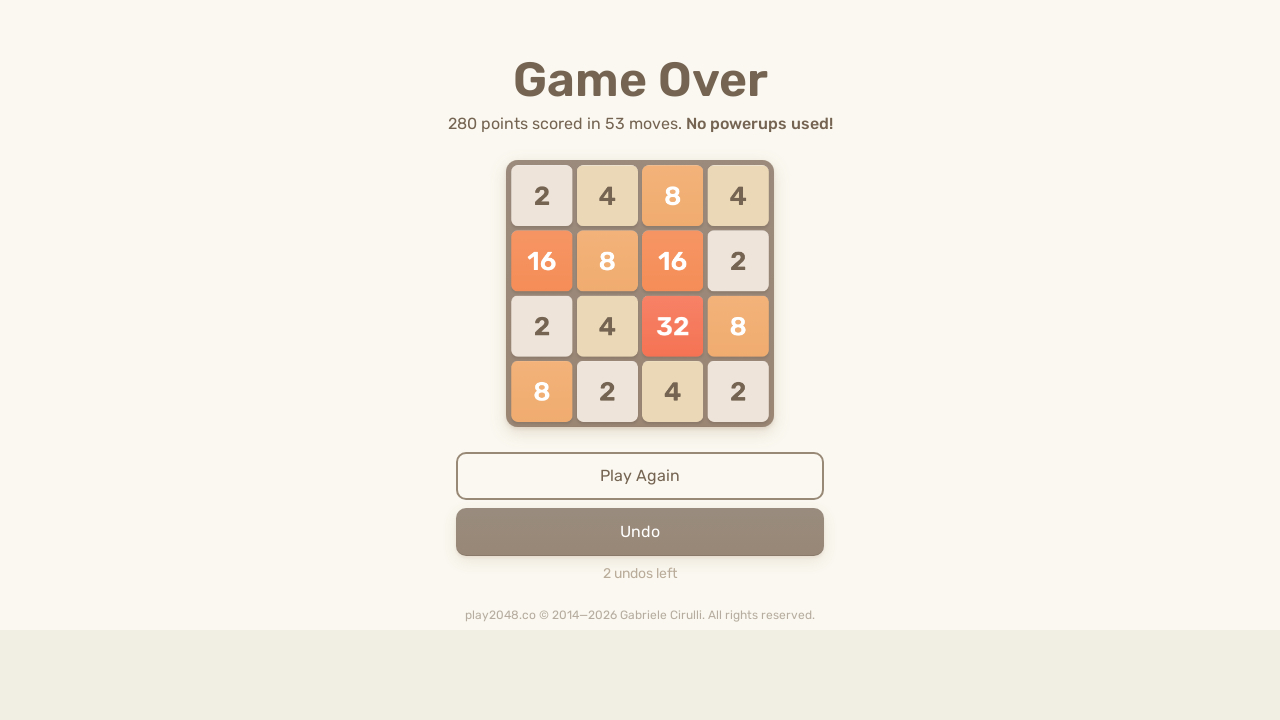

Pressed ArrowDown to move tiles down on html
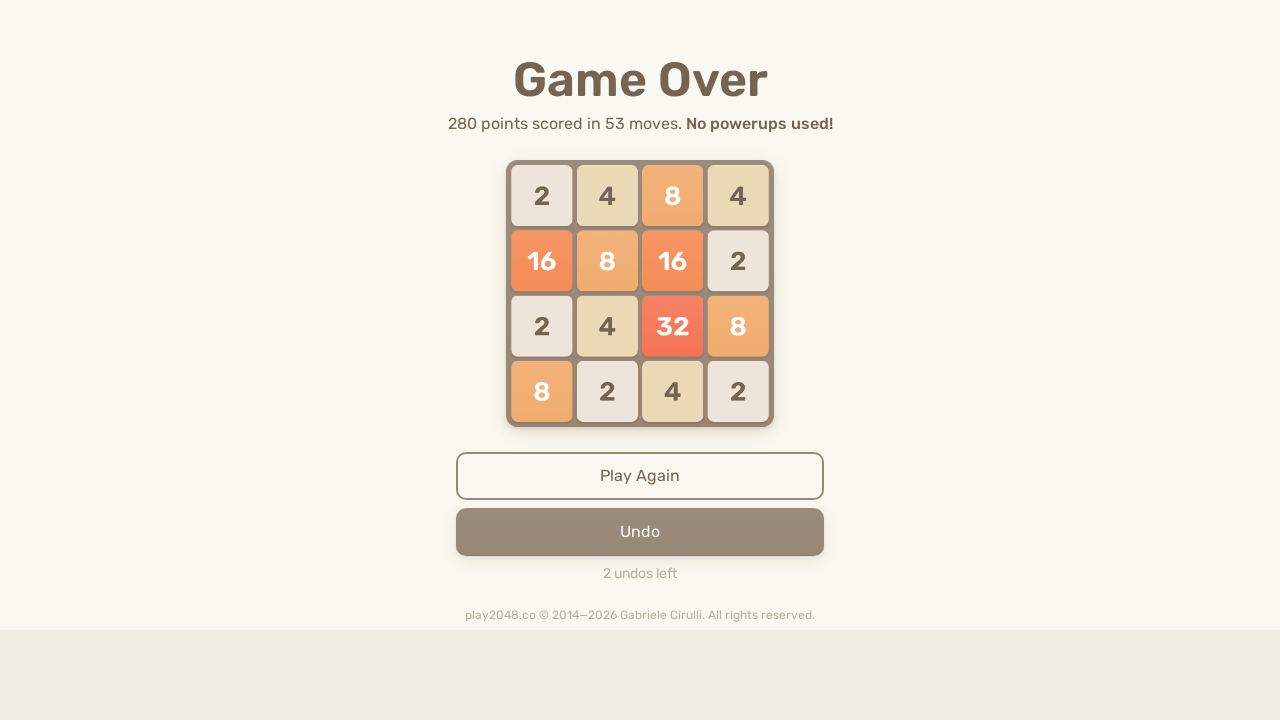

Pressed ArrowLeft to move tiles left on html
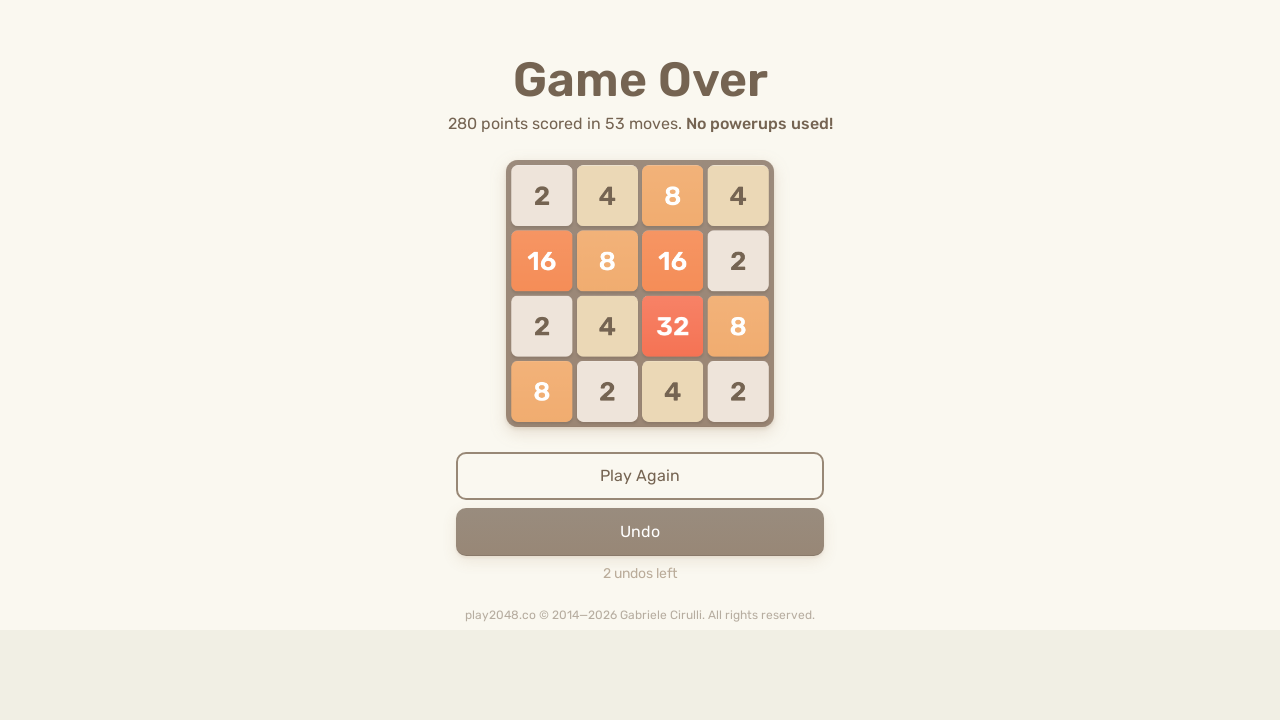

Pressed ArrowUp to move tiles up on html
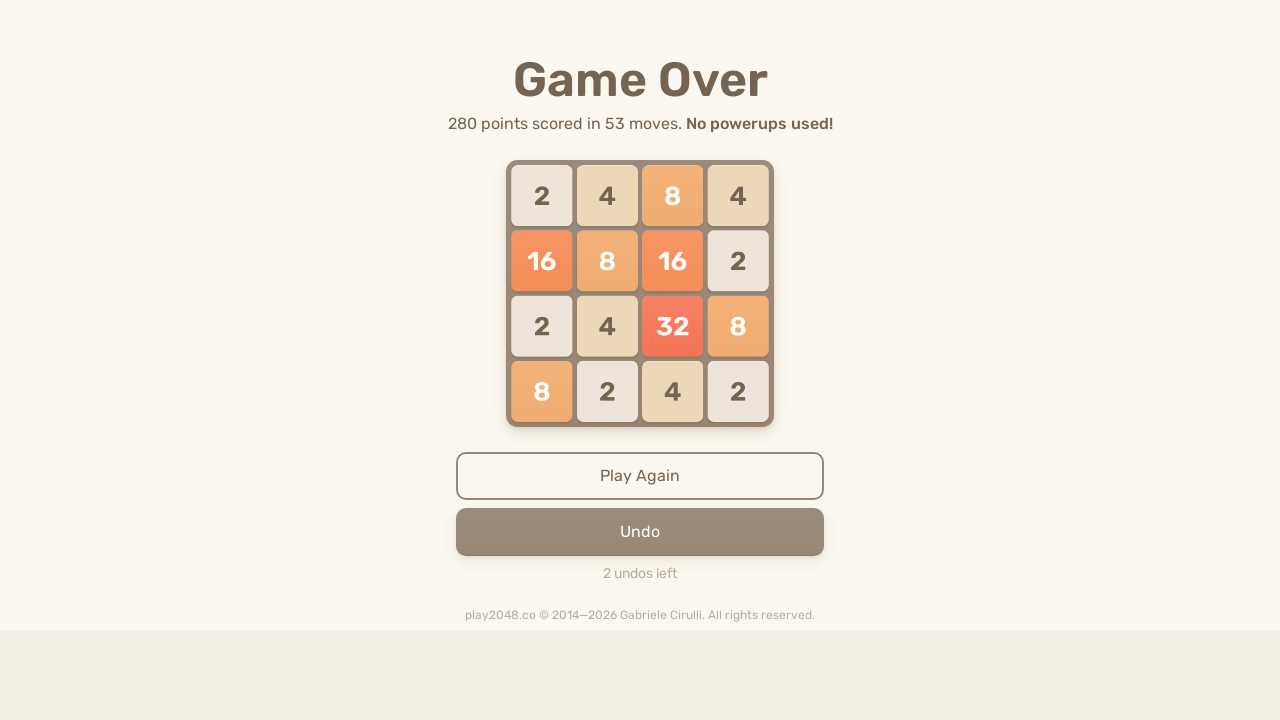

Pressed ArrowDown to move tiles down on html
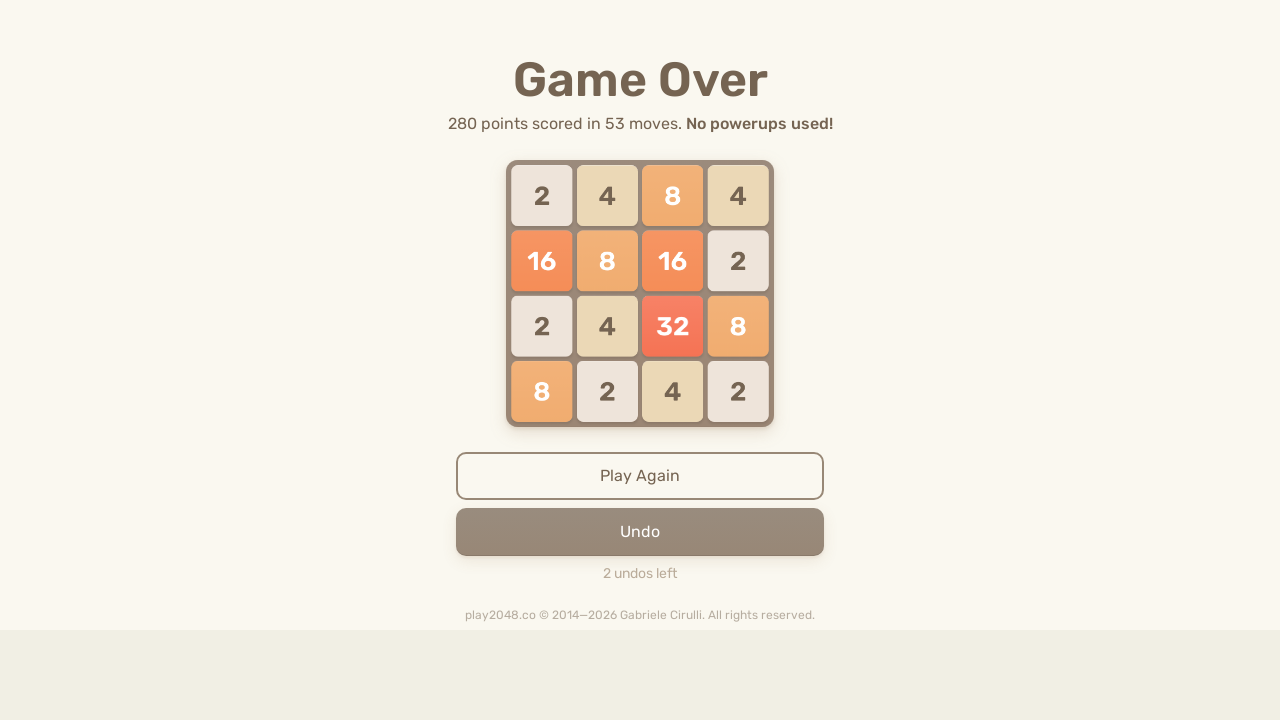

Pressed ArrowRight to move tiles right on html
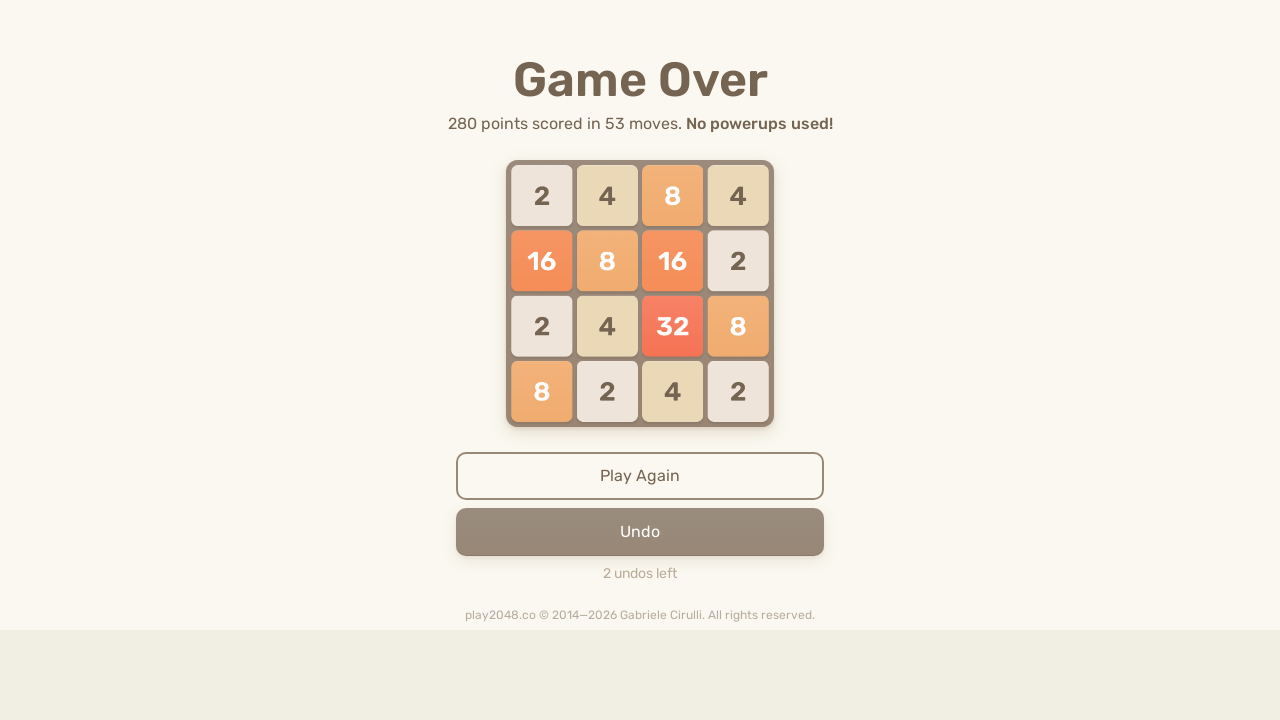

Pressed ArrowLeft to move tiles left on html
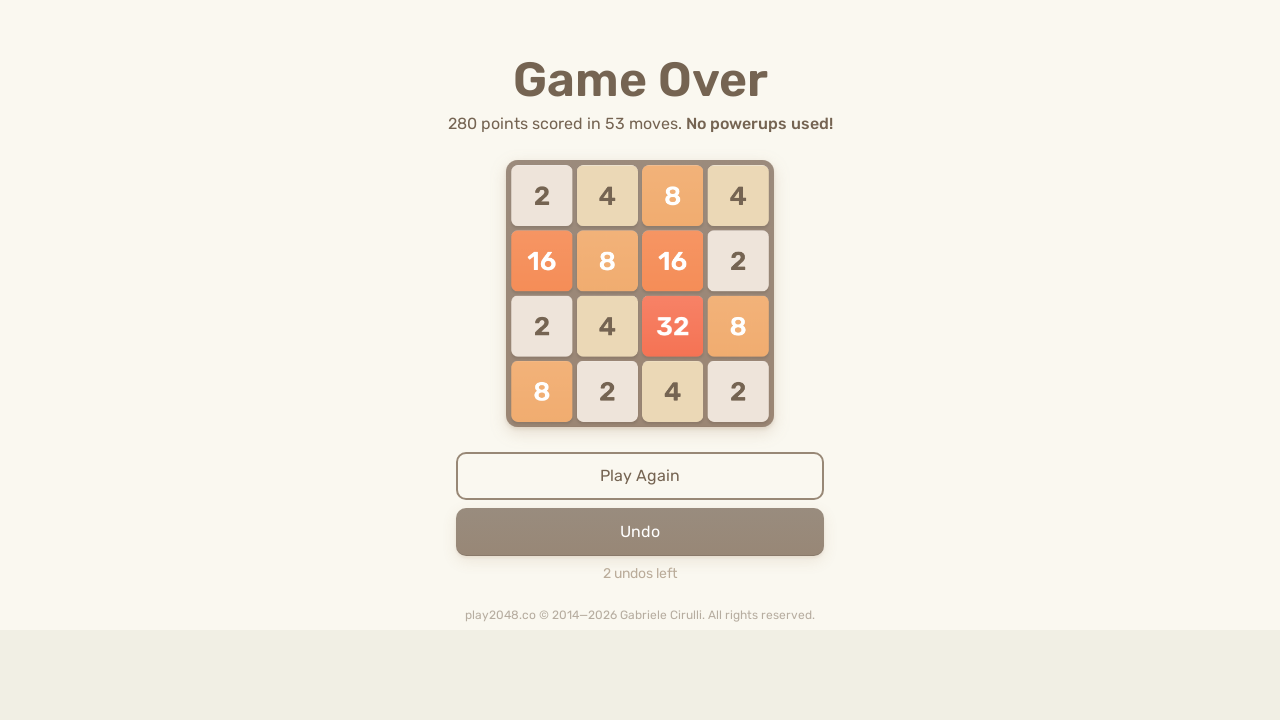

Pressed ArrowRight to move tiles right on html
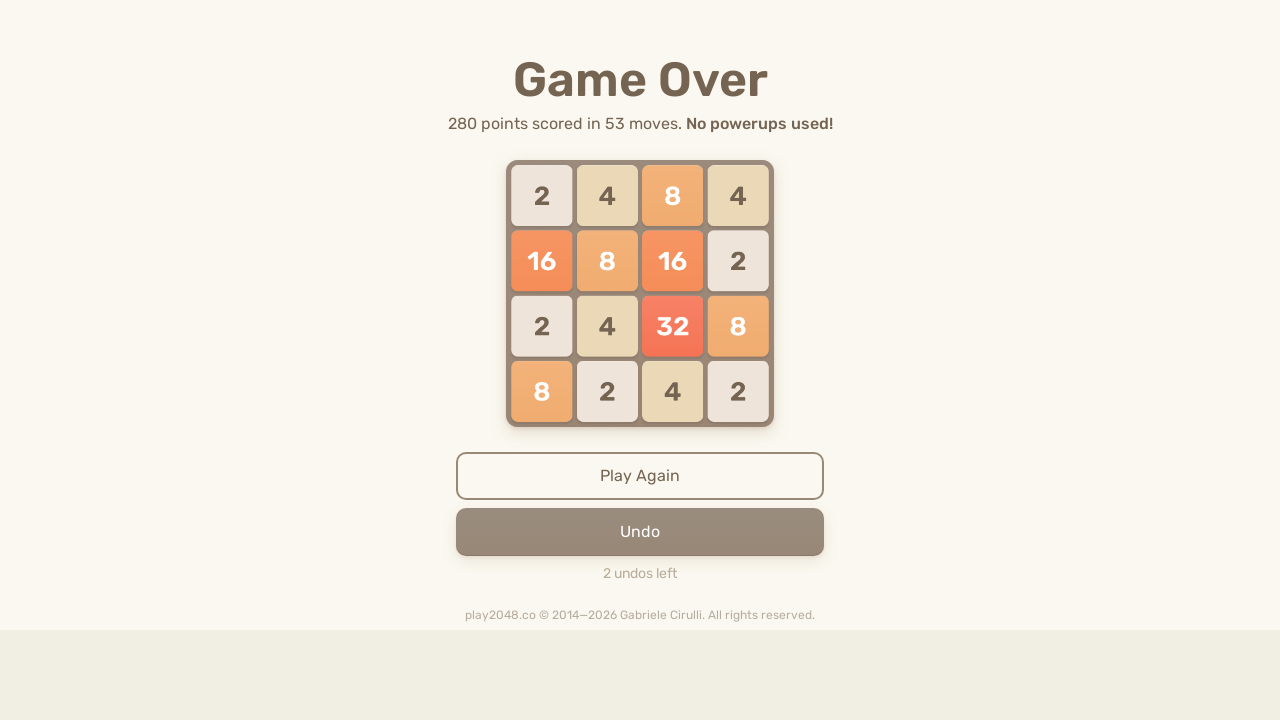

Pressed ArrowRight to move tiles right on html
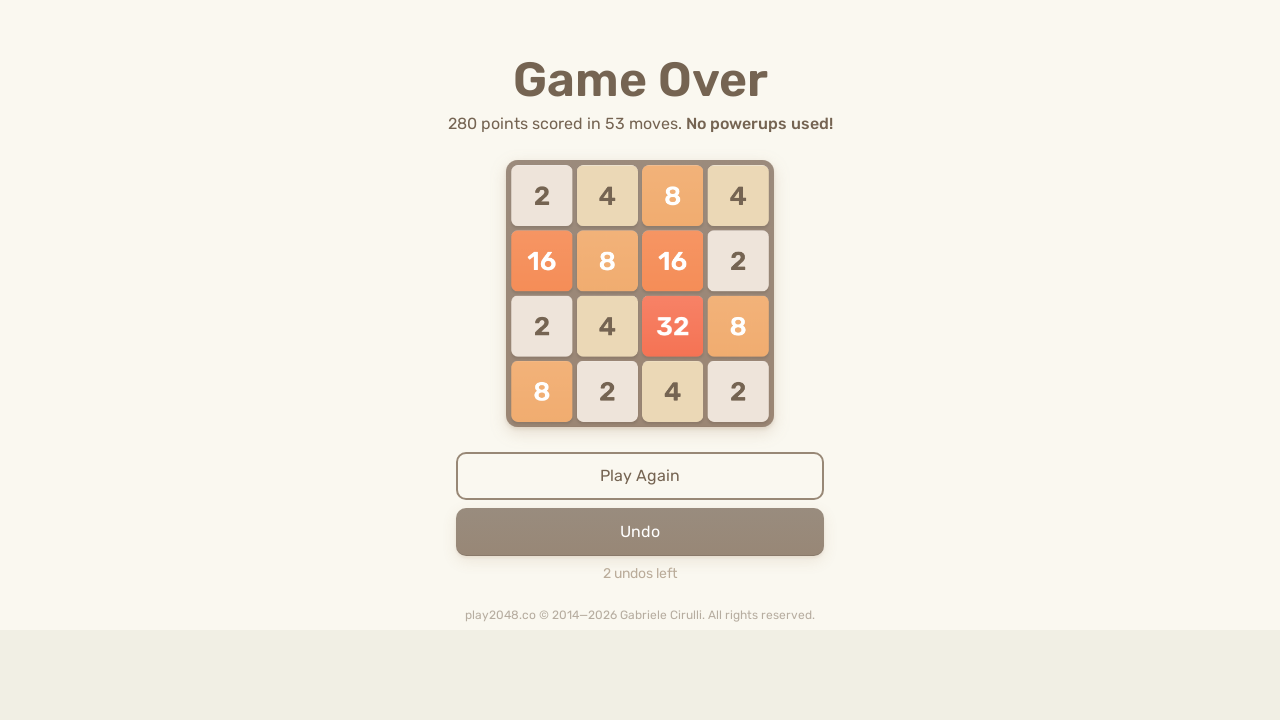

Pressed ArrowUp to move tiles up on html
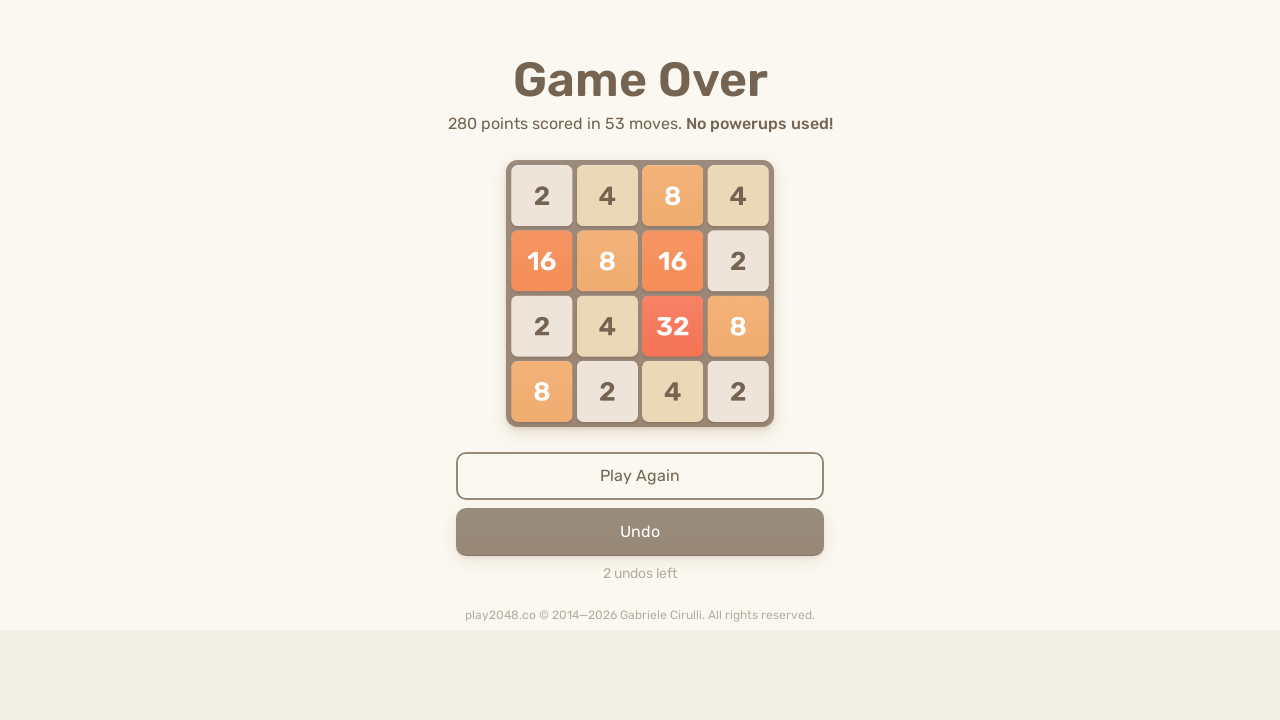

Pressed ArrowLeft to move tiles left on html
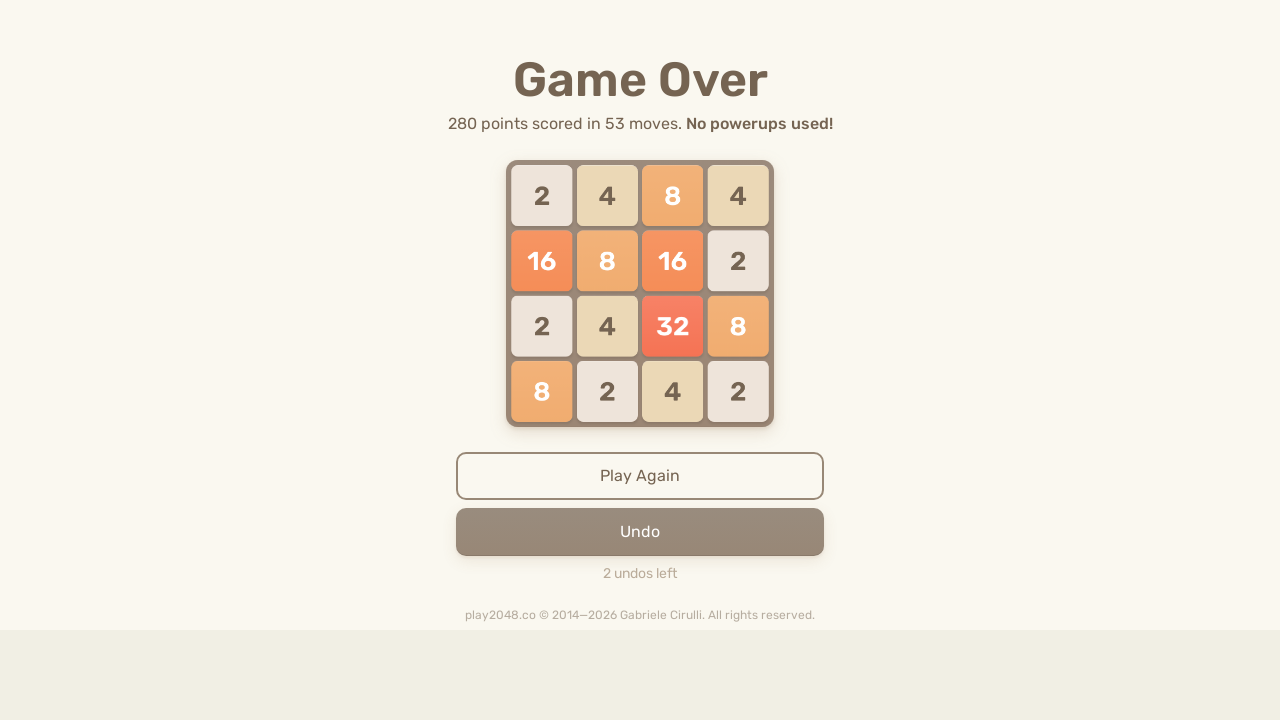

Pressed ArrowLeft to move tiles left on html
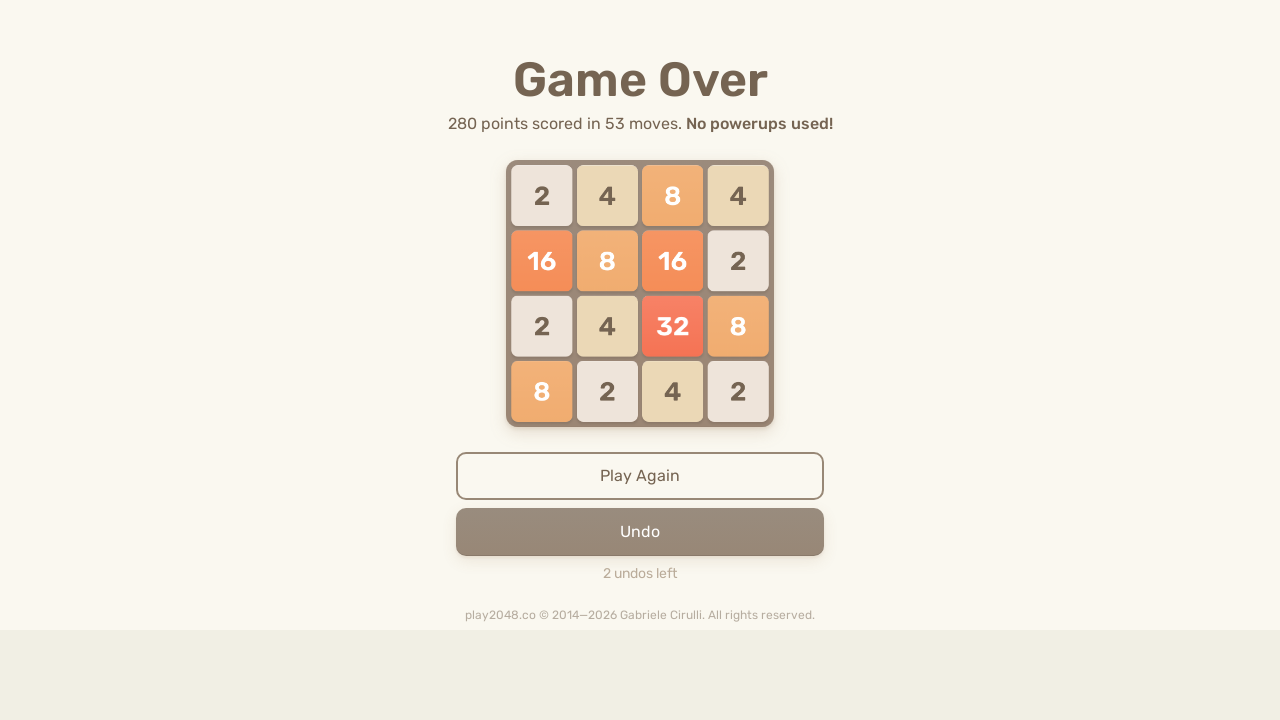

Pressed ArrowLeft to move tiles left on html
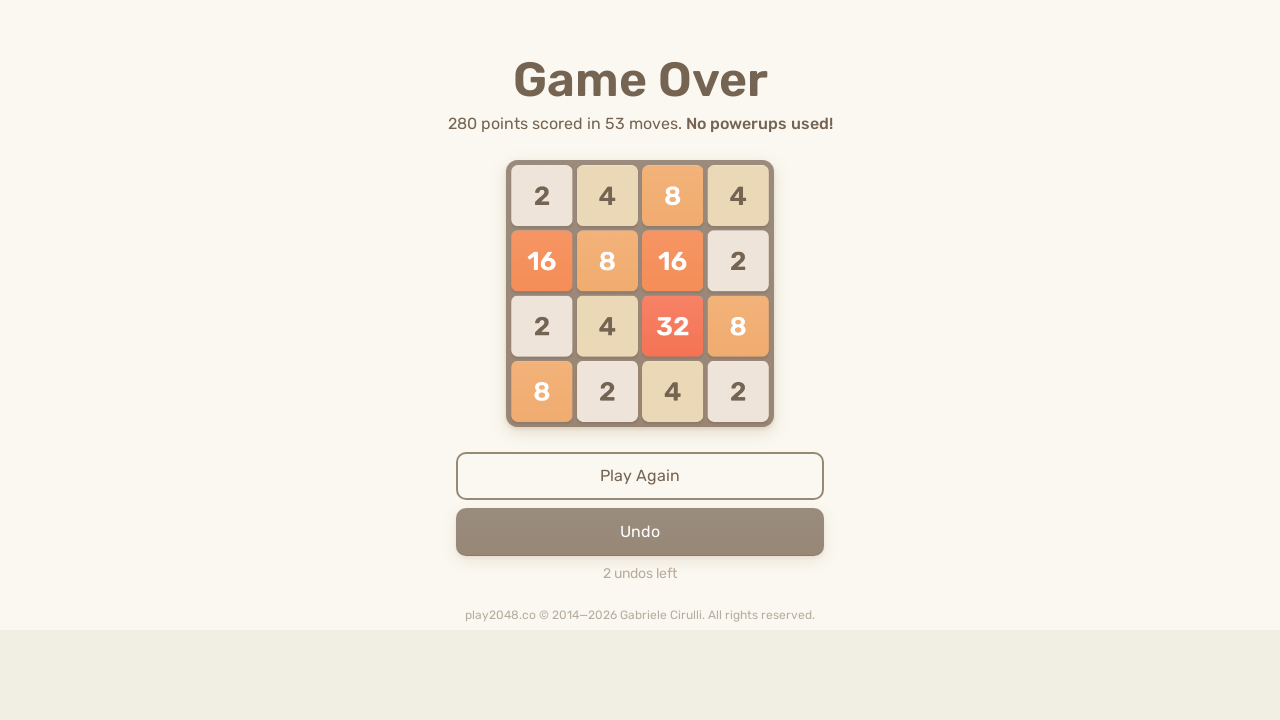

Pressed ArrowRight to move tiles right on html
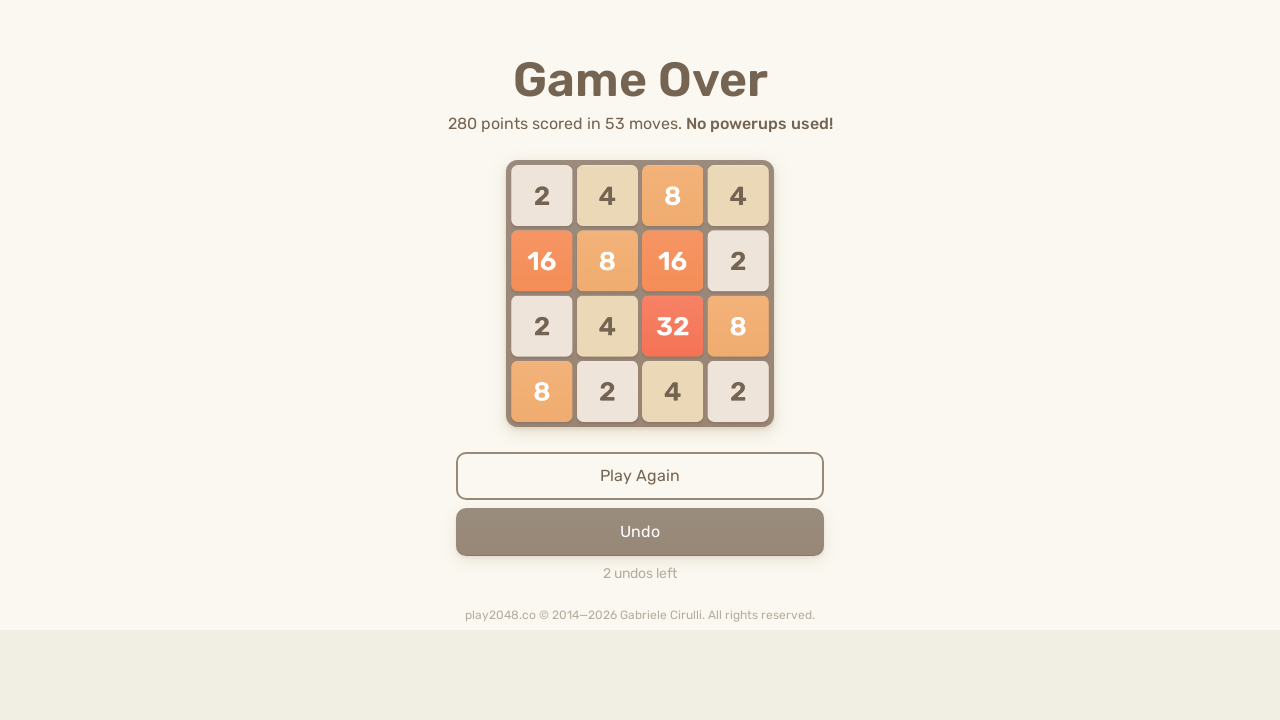

Pressed ArrowUp to move tiles up on html
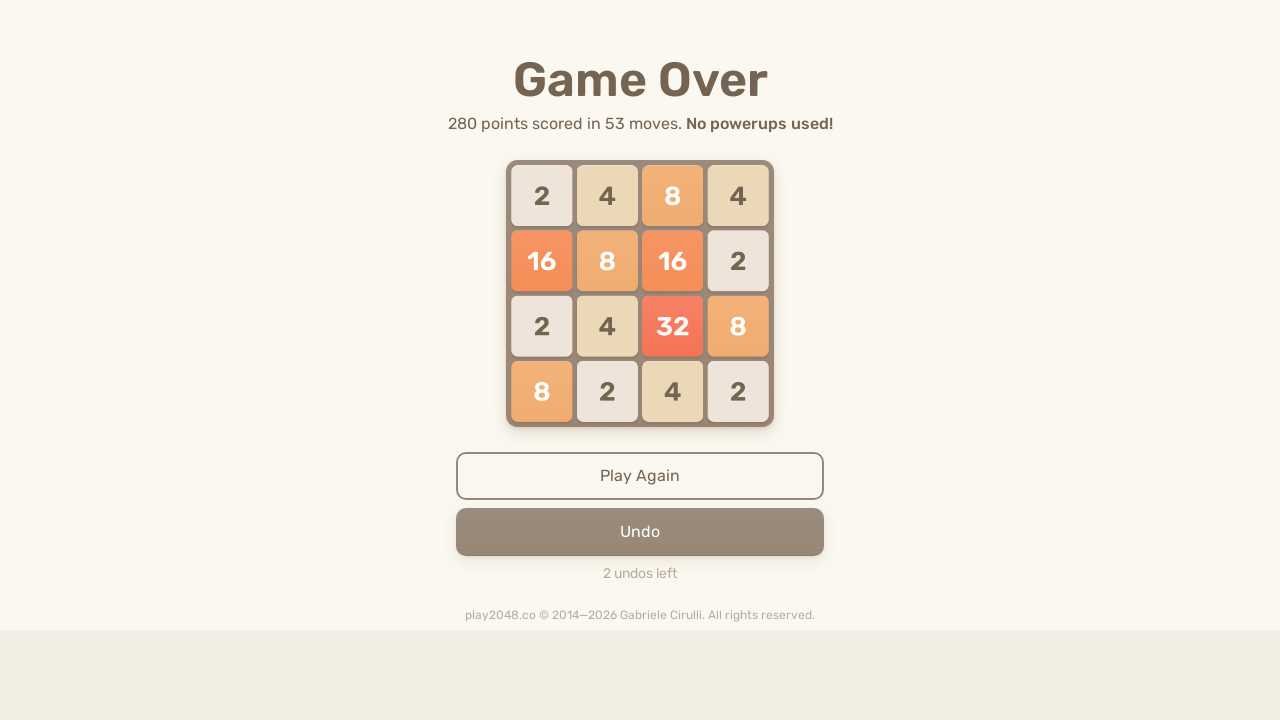

Pressed ArrowLeft to move tiles left on html
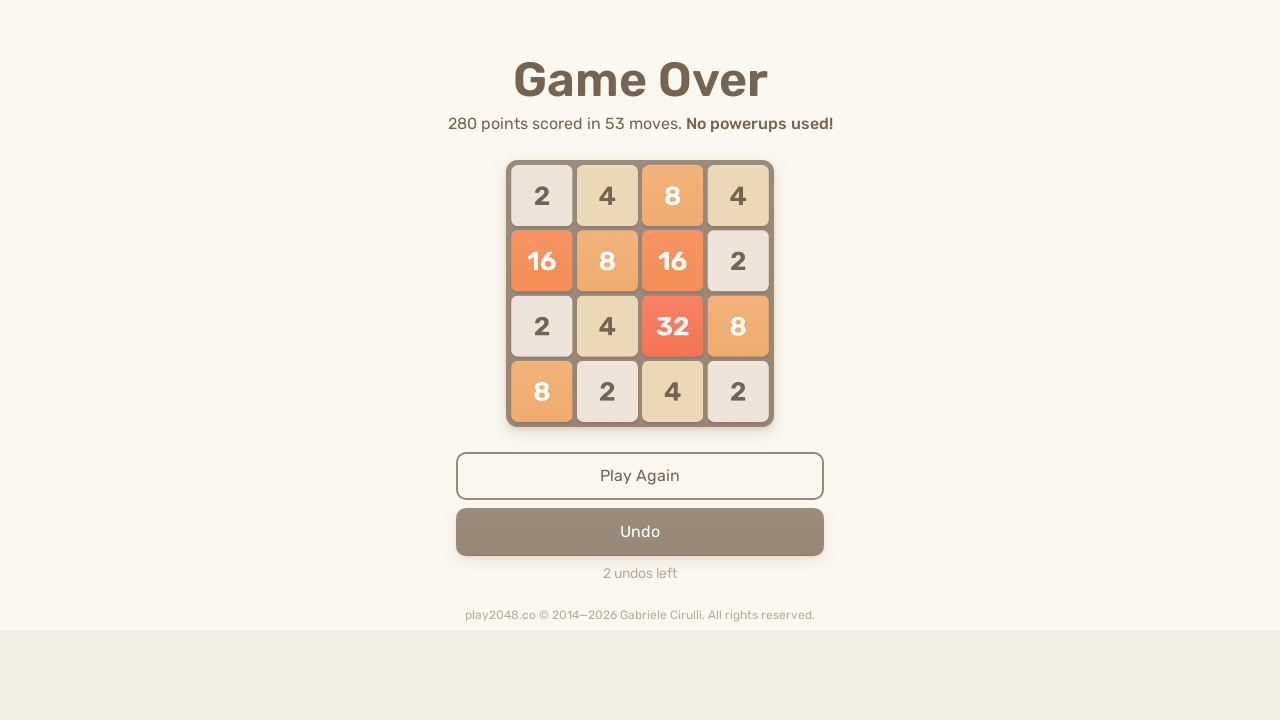

Pressed ArrowDown to move tiles down on html
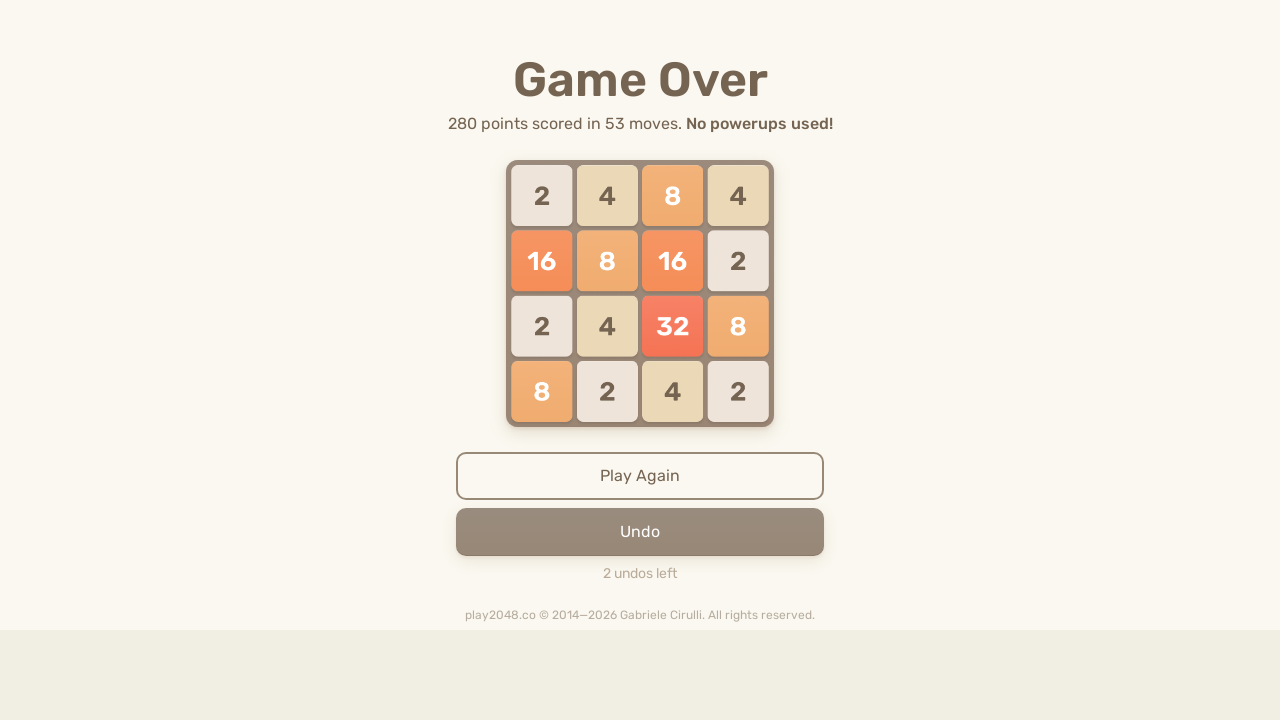

Pressed ArrowUp to move tiles up on html
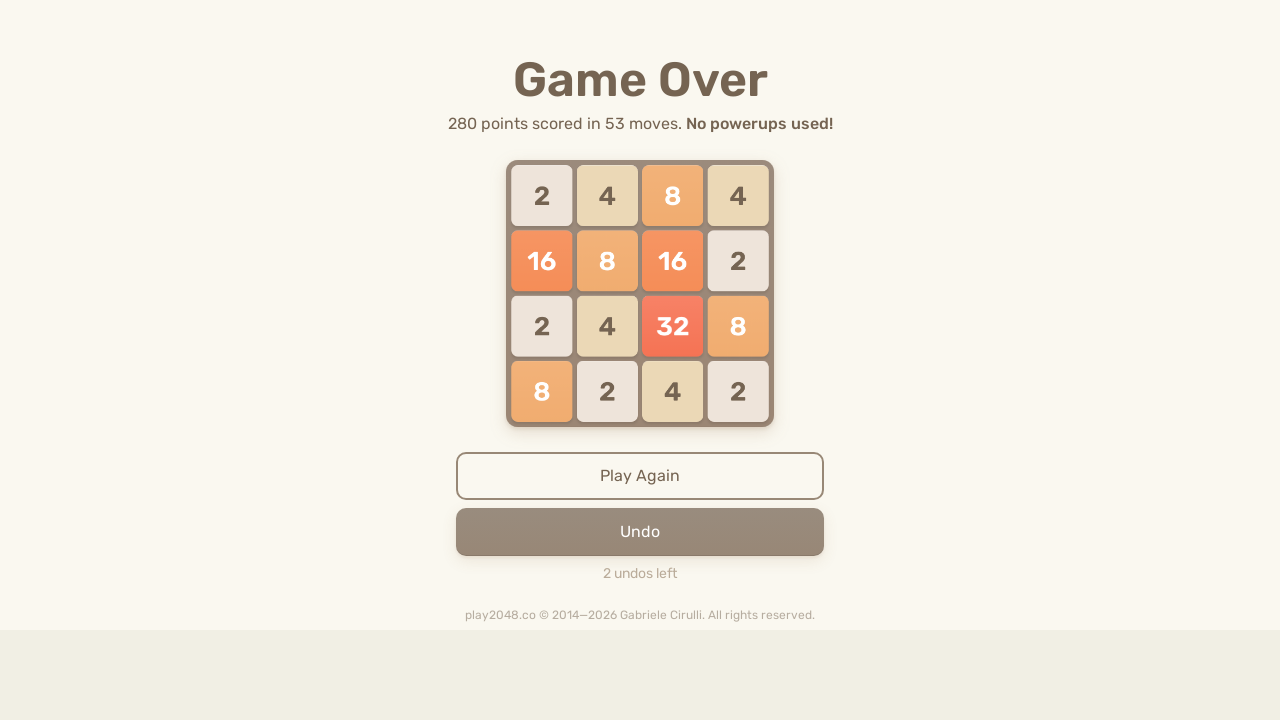

Pressed ArrowUp to move tiles up on html
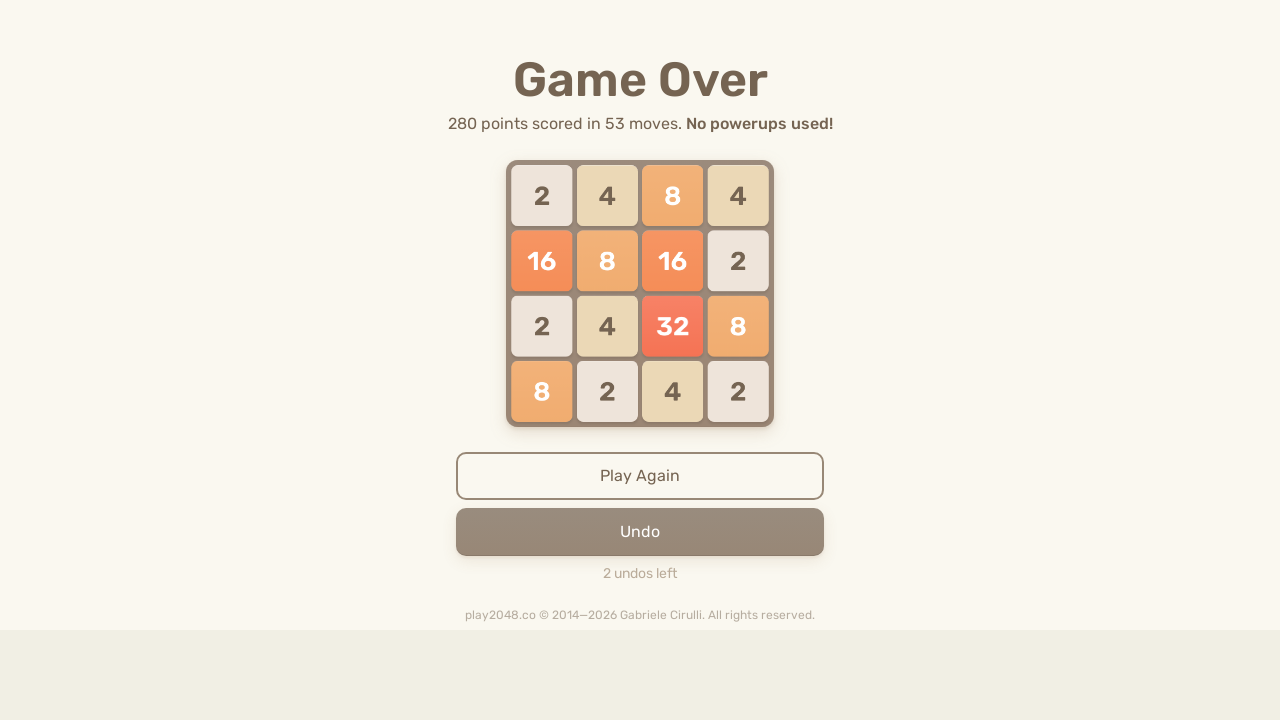

Pressed ArrowRight to move tiles right on html
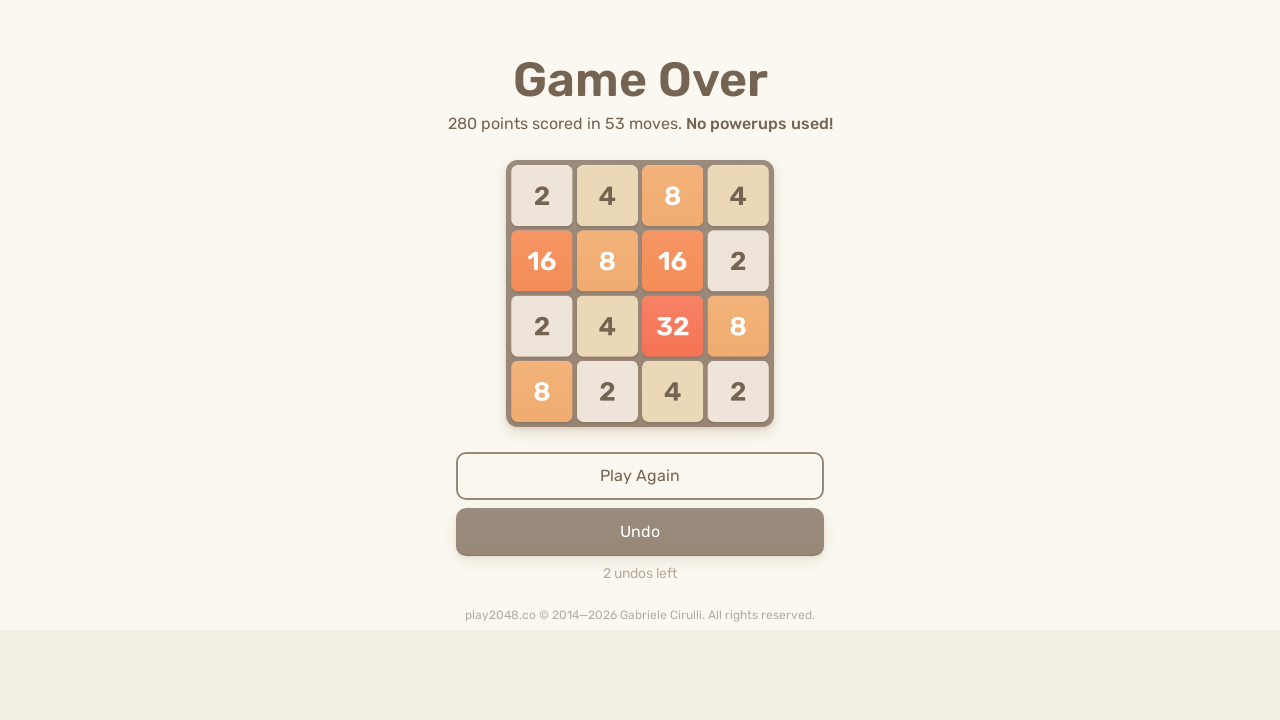

Pressed ArrowLeft to move tiles left on html
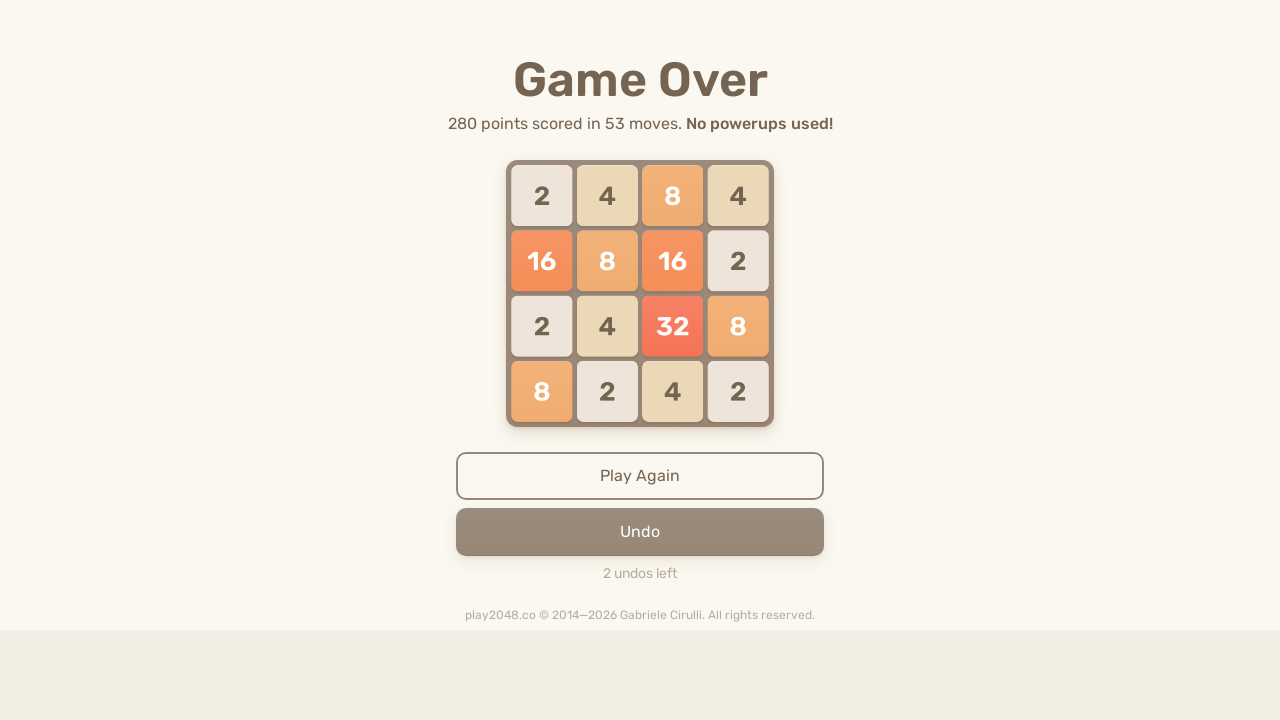

Pressed ArrowDown to move tiles down on html
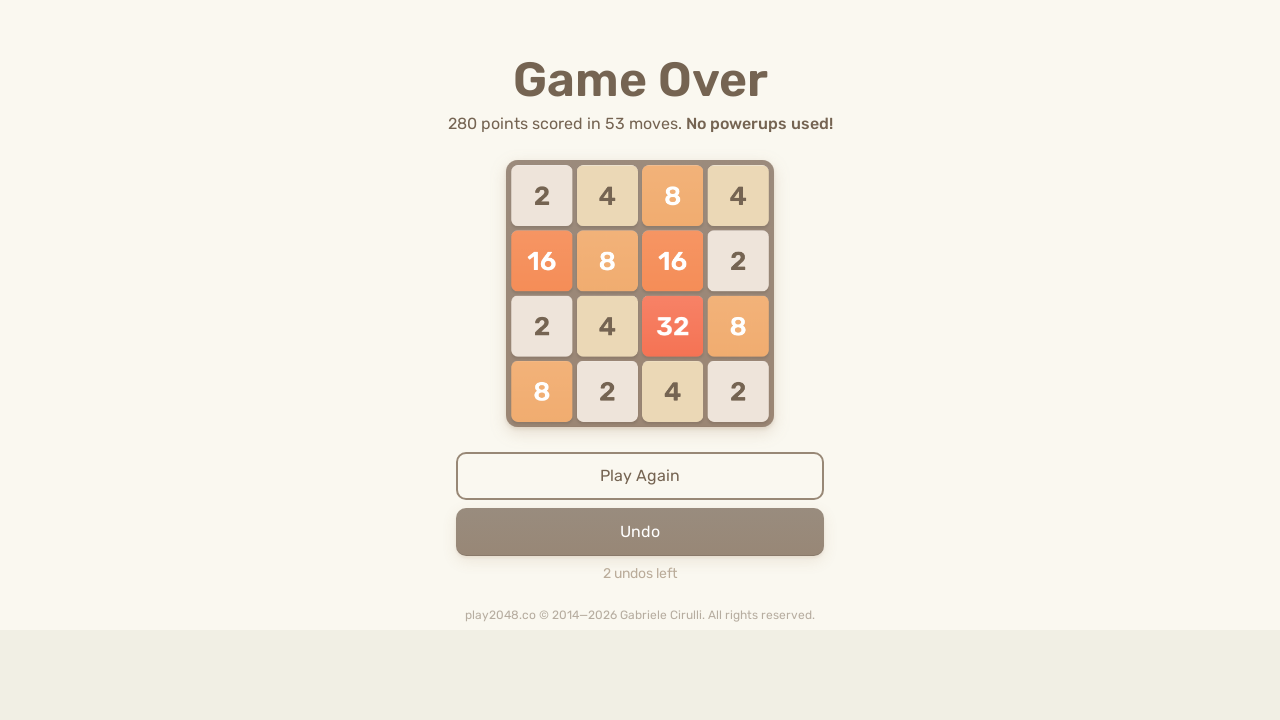

Pressed ArrowRight to move tiles right on html
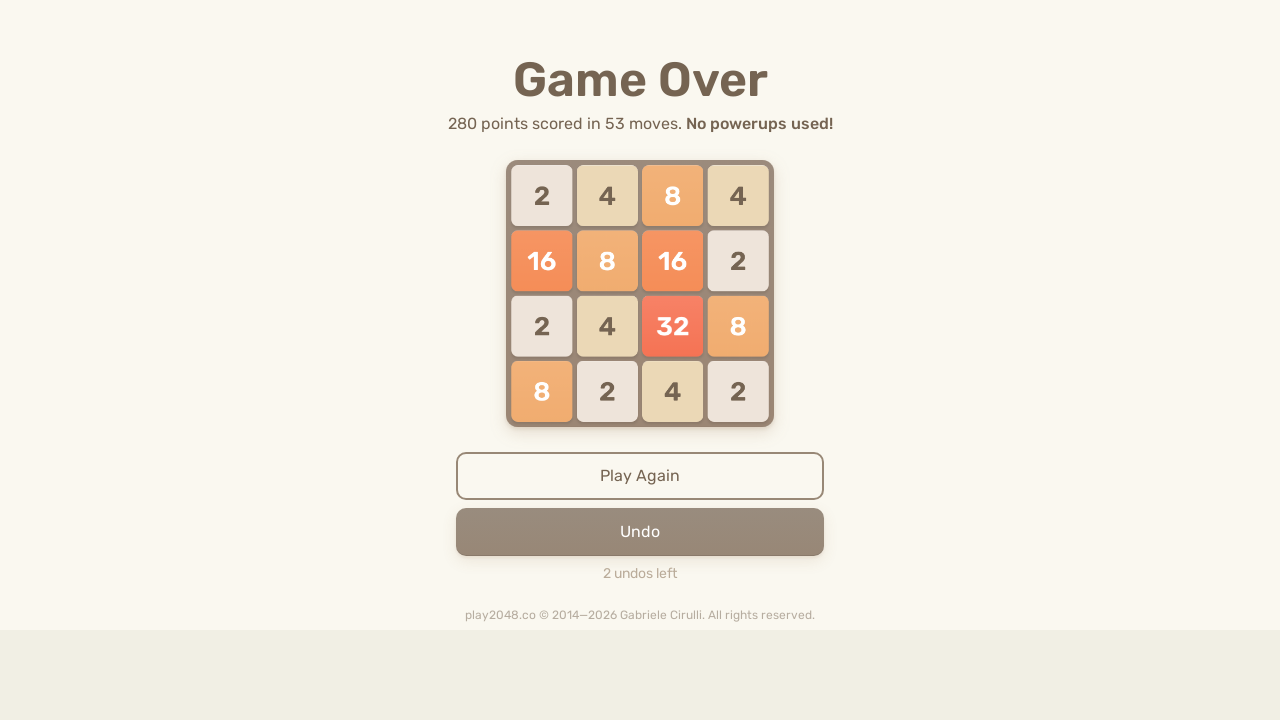

Pressed ArrowLeft to move tiles left on html
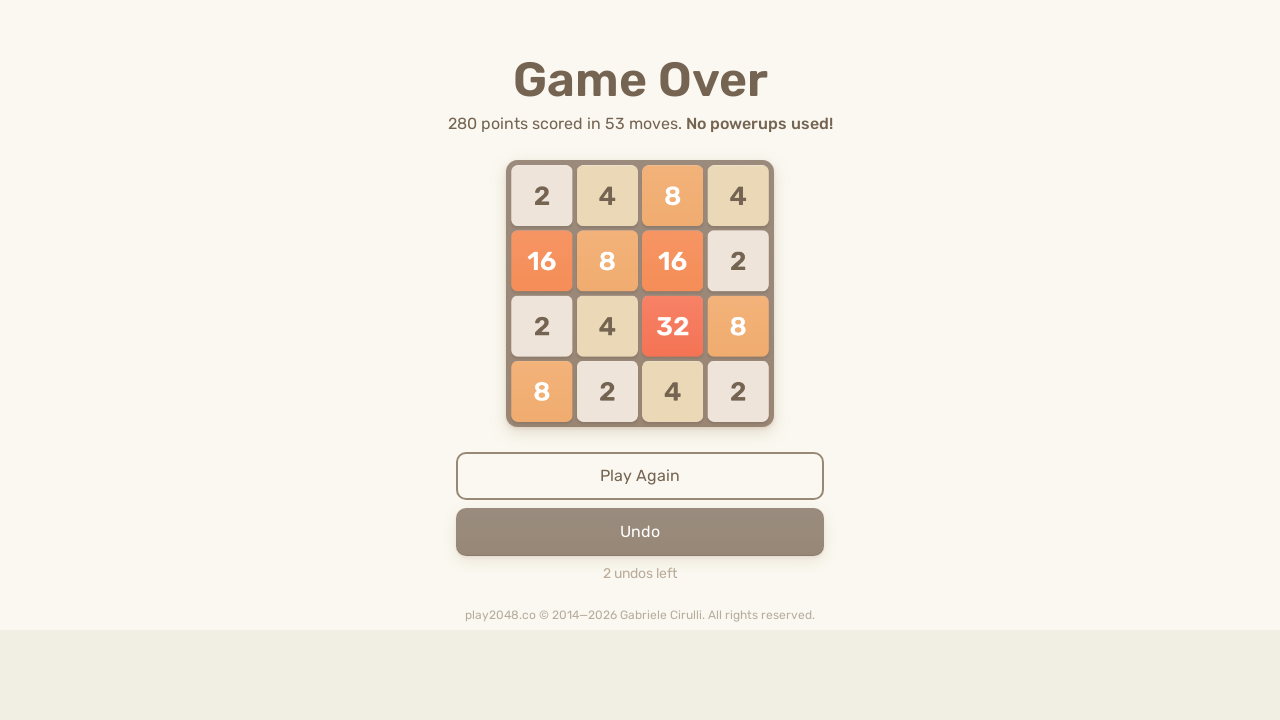

Pressed ArrowUp to move tiles up on html
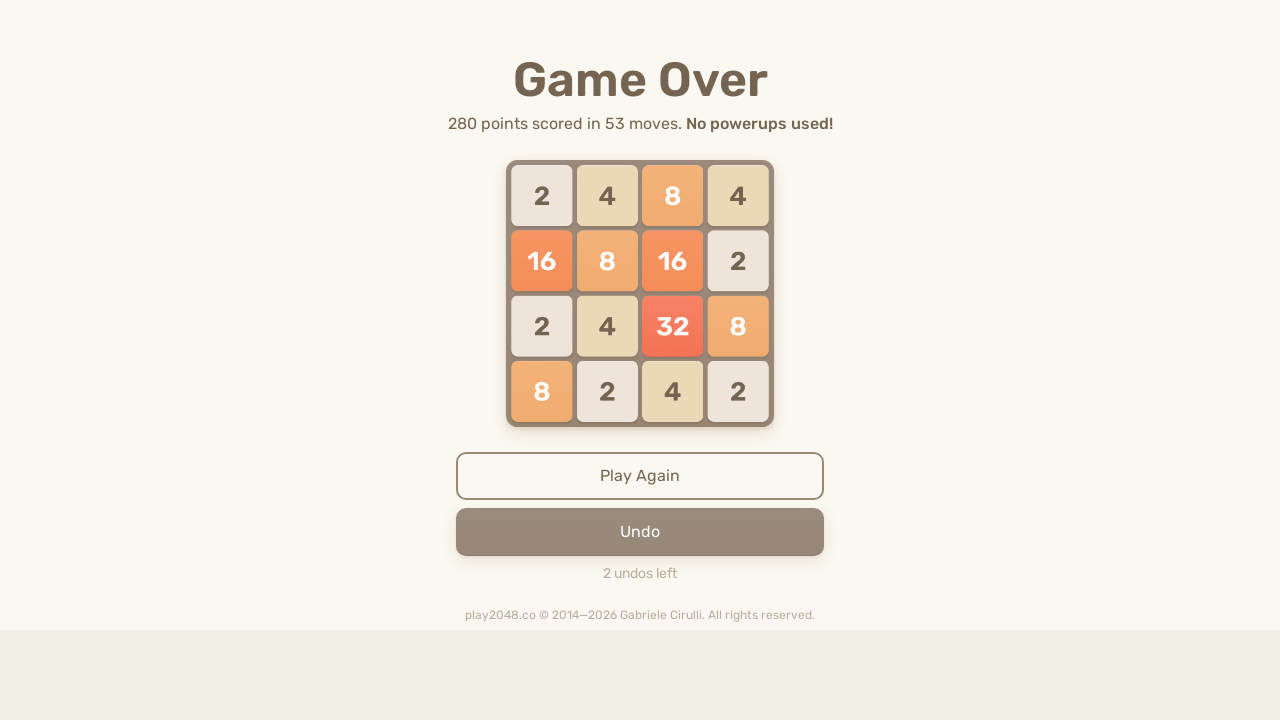

Pressed ArrowDown to move tiles down on html
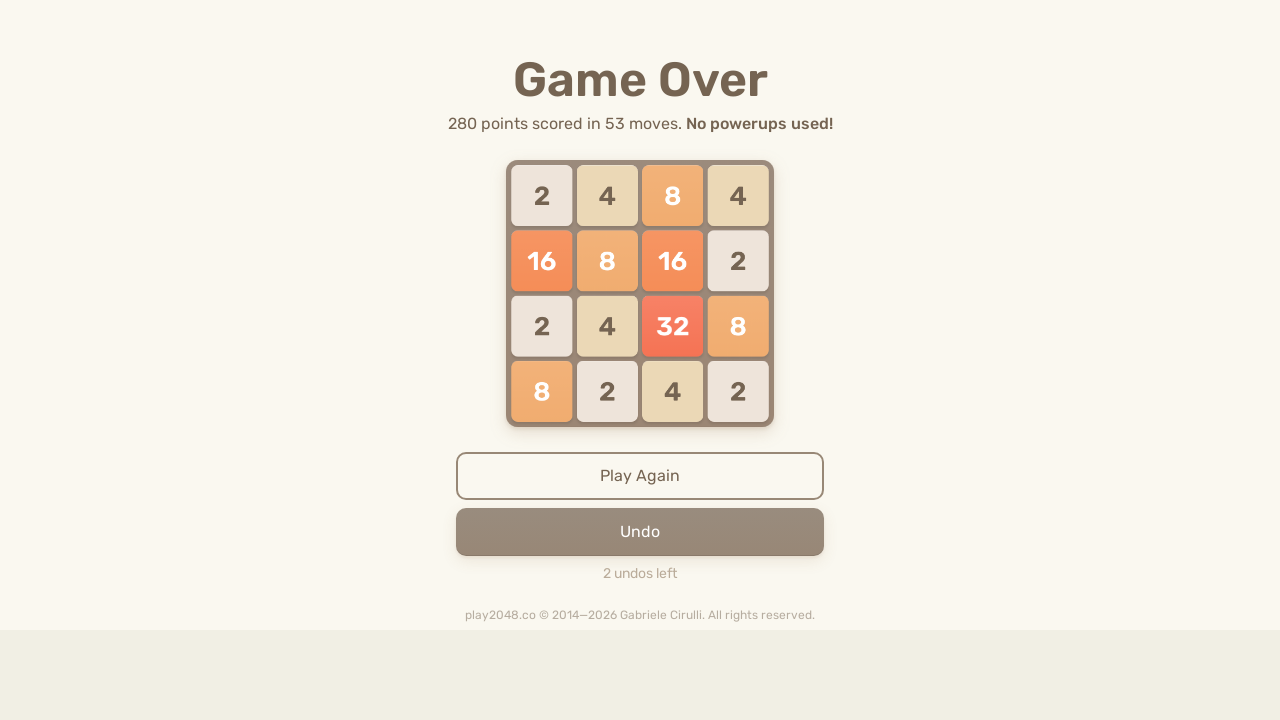

Pressed ArrowLeft to move tiles left on html
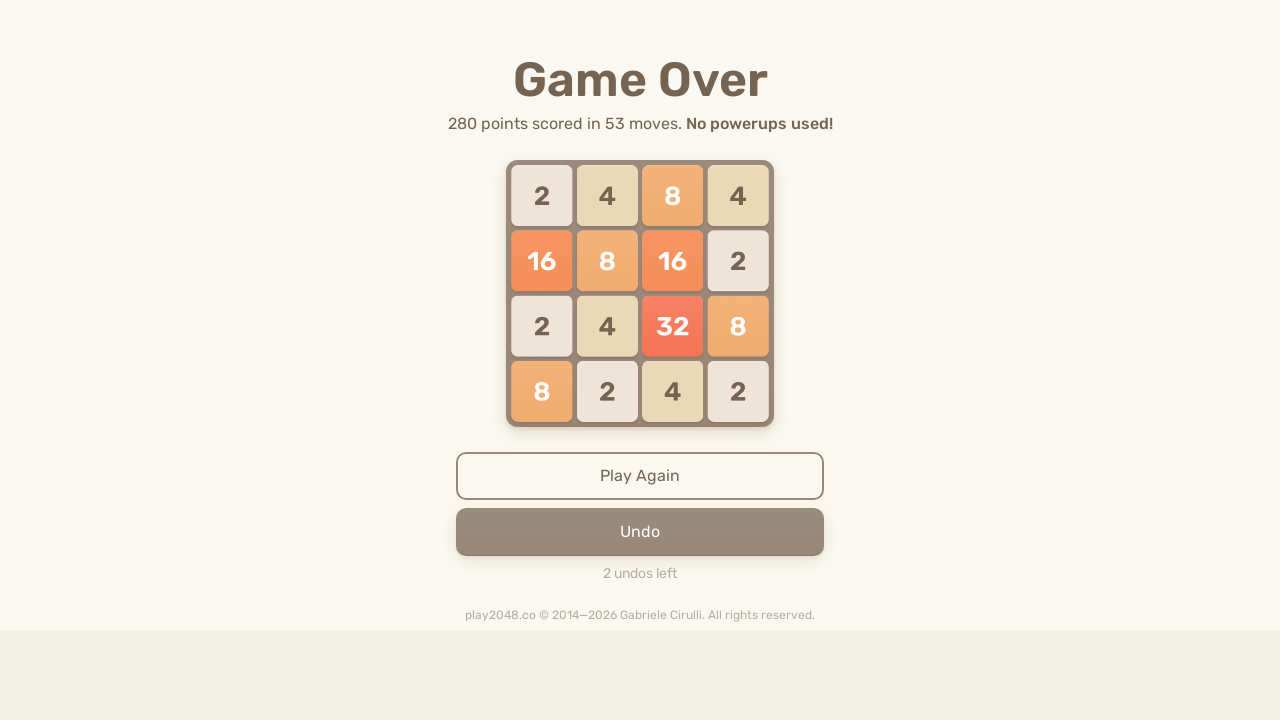

Pressed ArrowUp to move tiles up on html
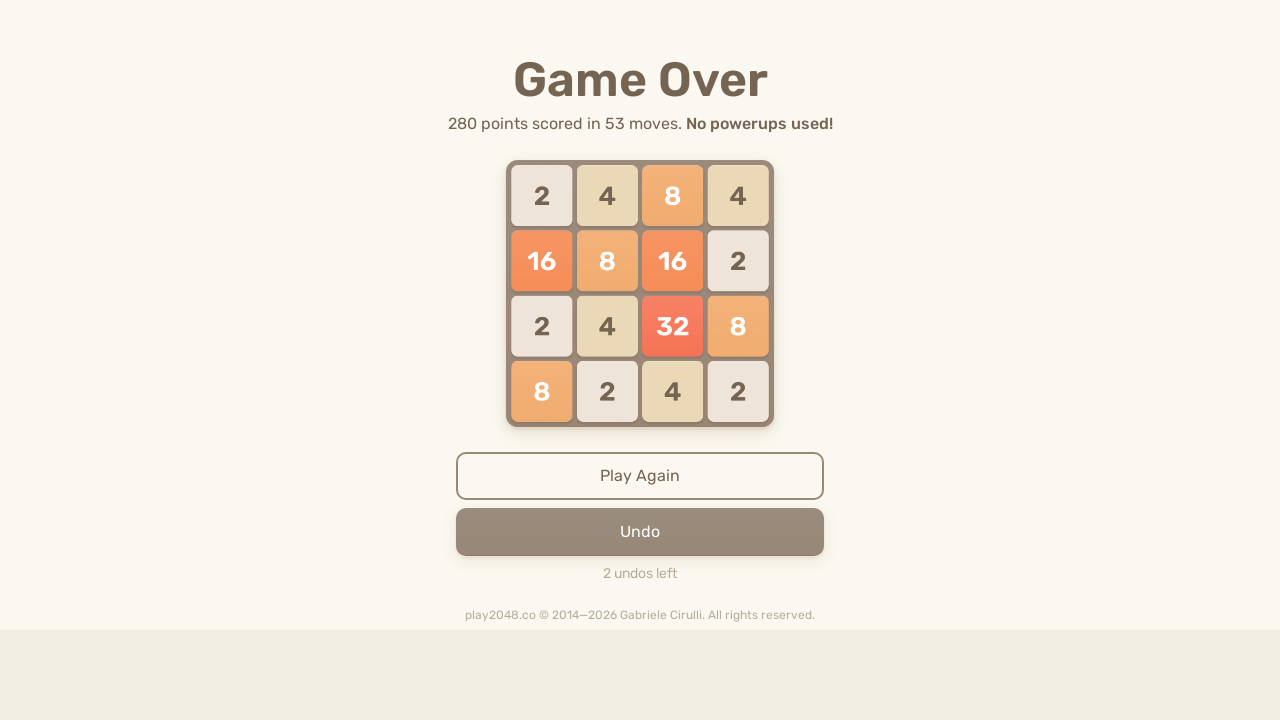

Pressed ArrowLeft to move tiles left on html
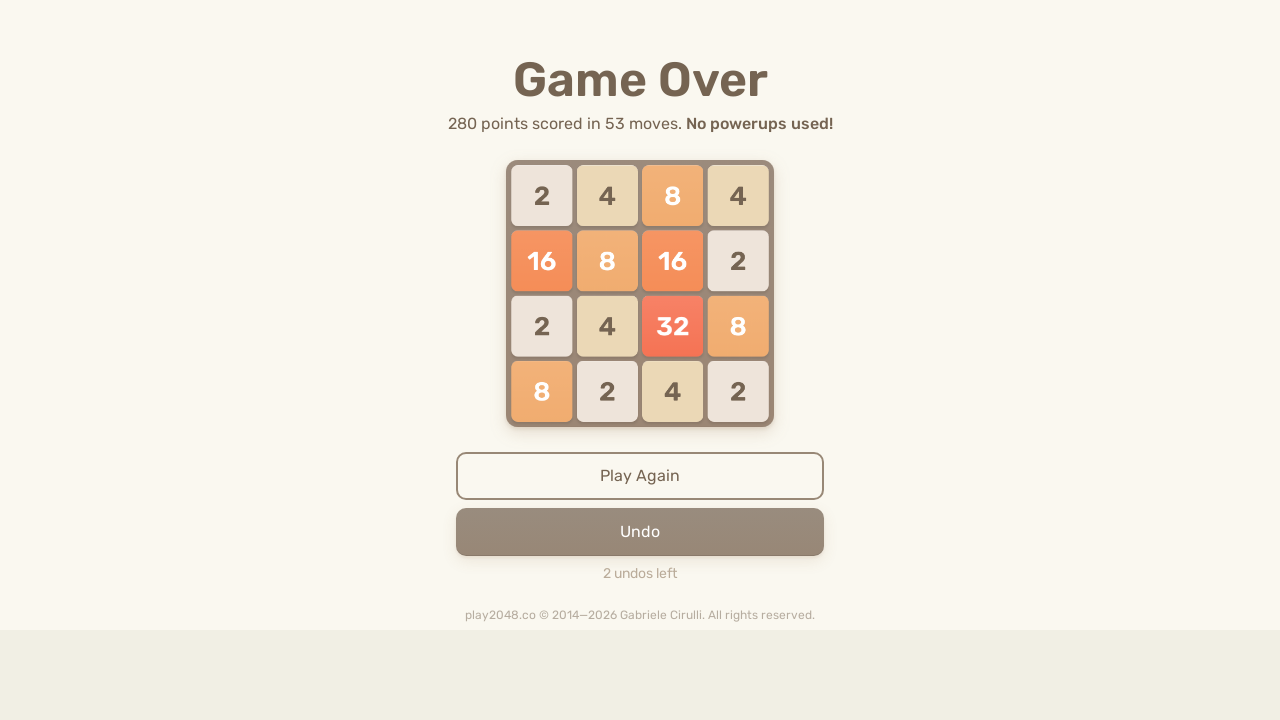

Pressed ArrowLeft to move tiles left on html
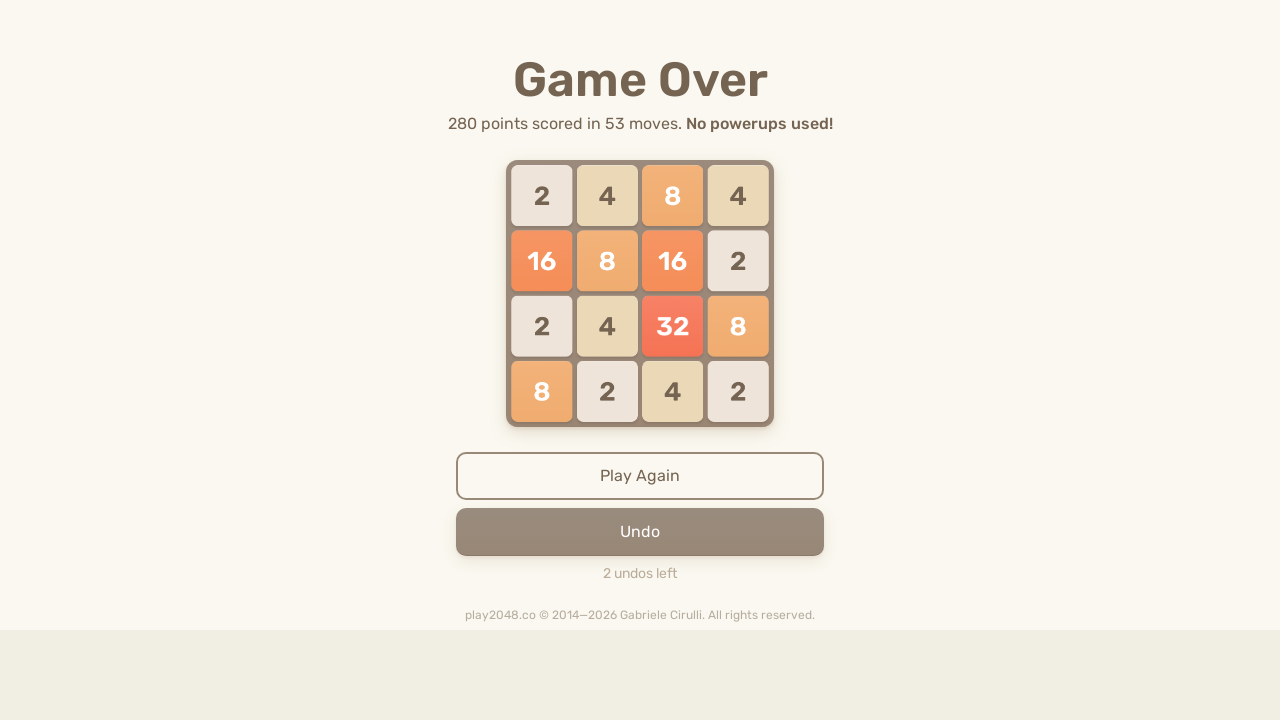

Pressed ArrowLeft to move tiles left on html
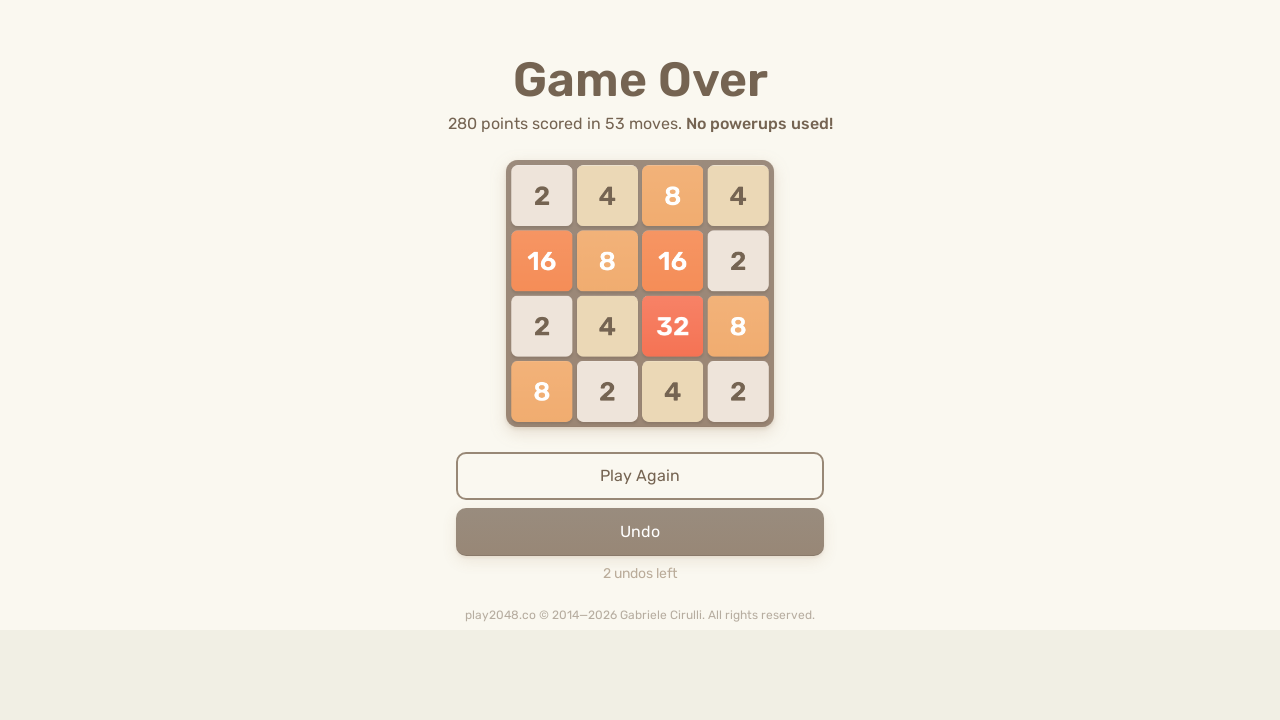

Pressed ArrowRight to move tiles right on html
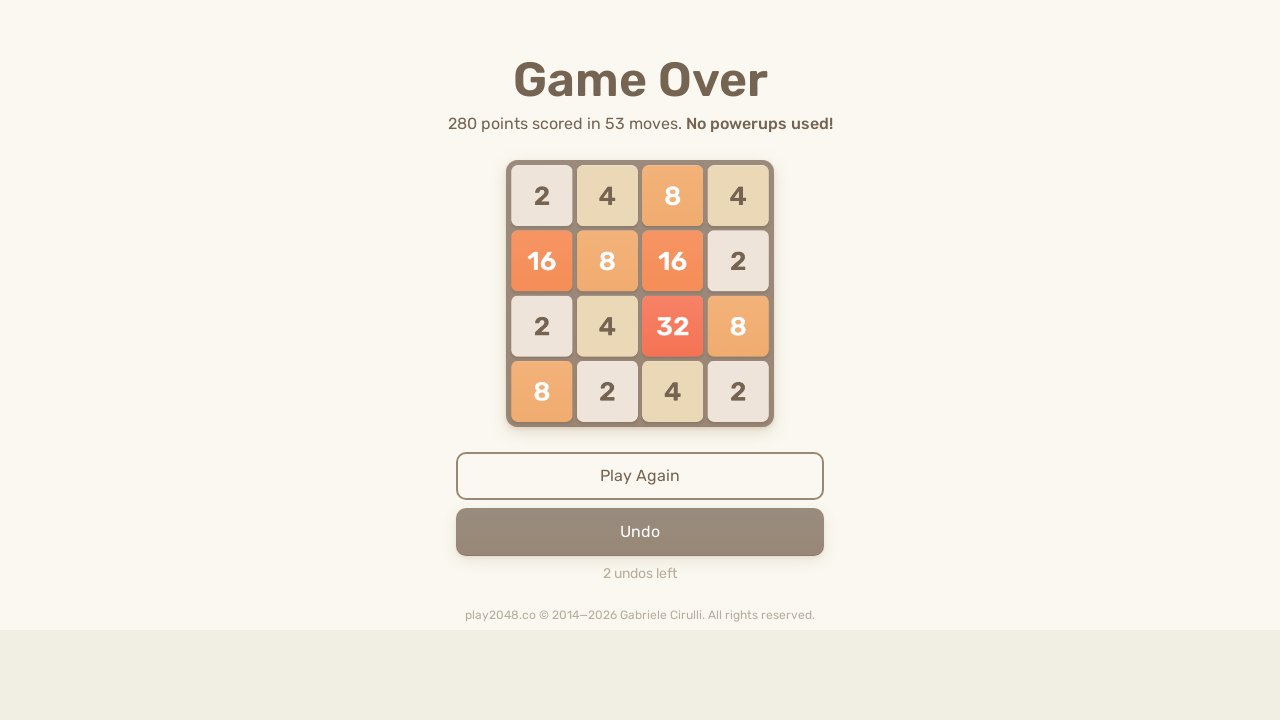

Pressed ArrowRight to move tiles right on html
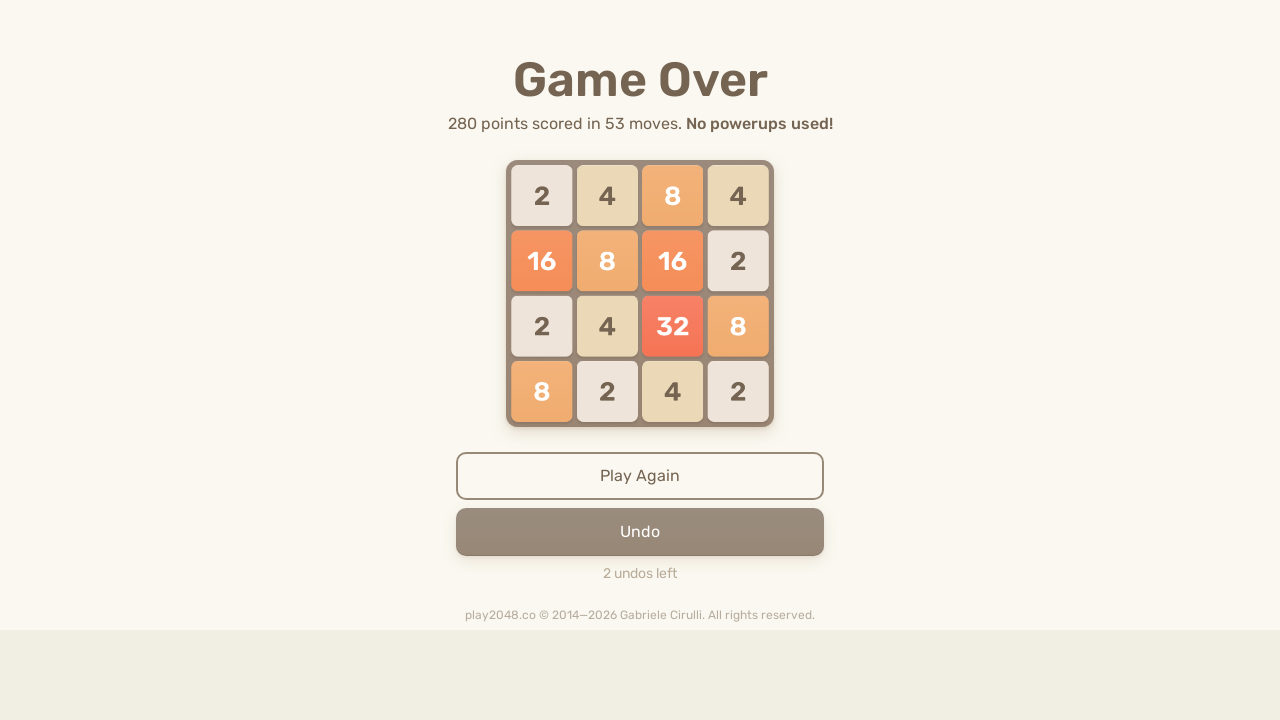

Pressed ArrowLeft to move tiles left on html
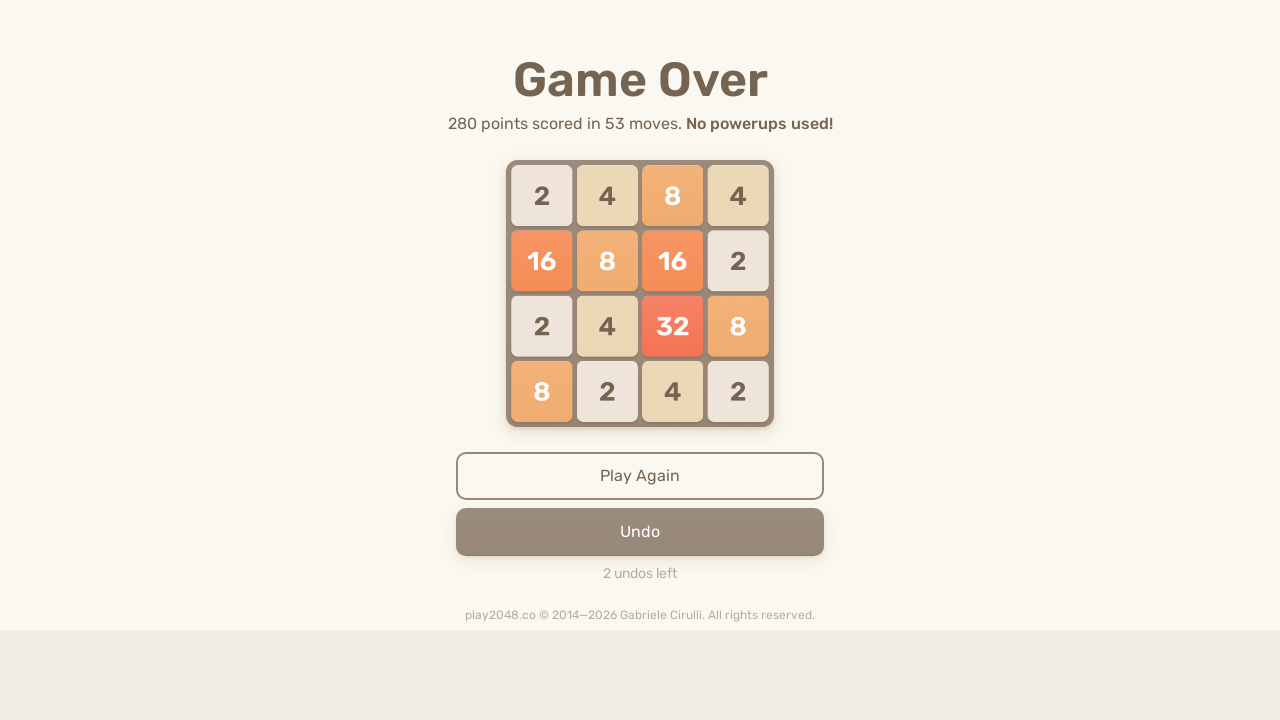

Pressed ArrowUp to move tiles up on html
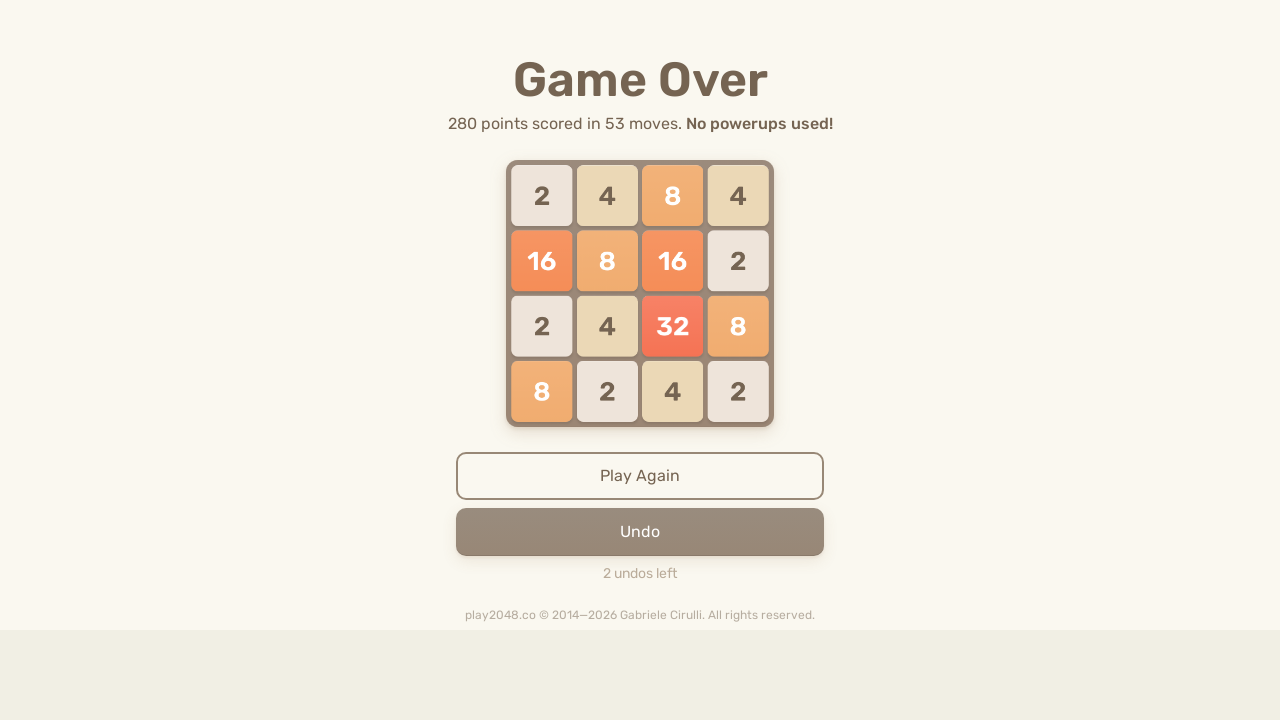

Pressed ArrowDown to move tiles down on html
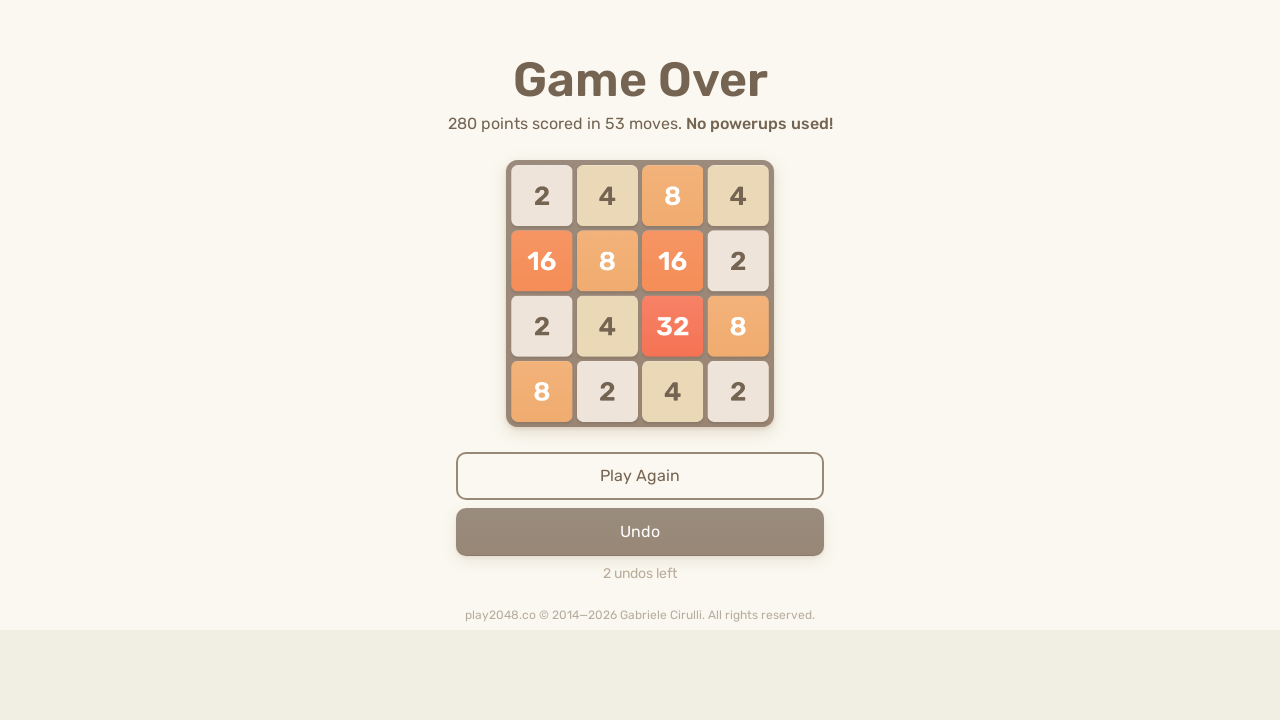

Pressed ArrowRight to move tiles right on html
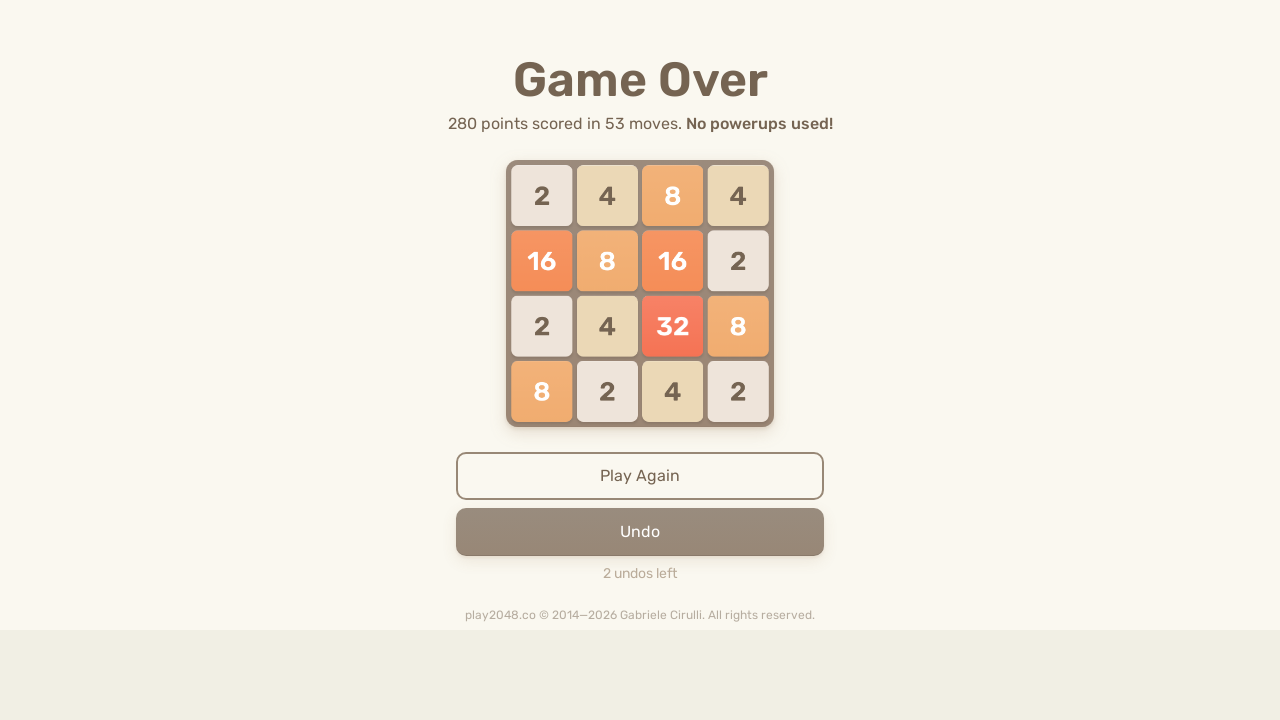

Pressed ArrowLeft to move tiles left on html
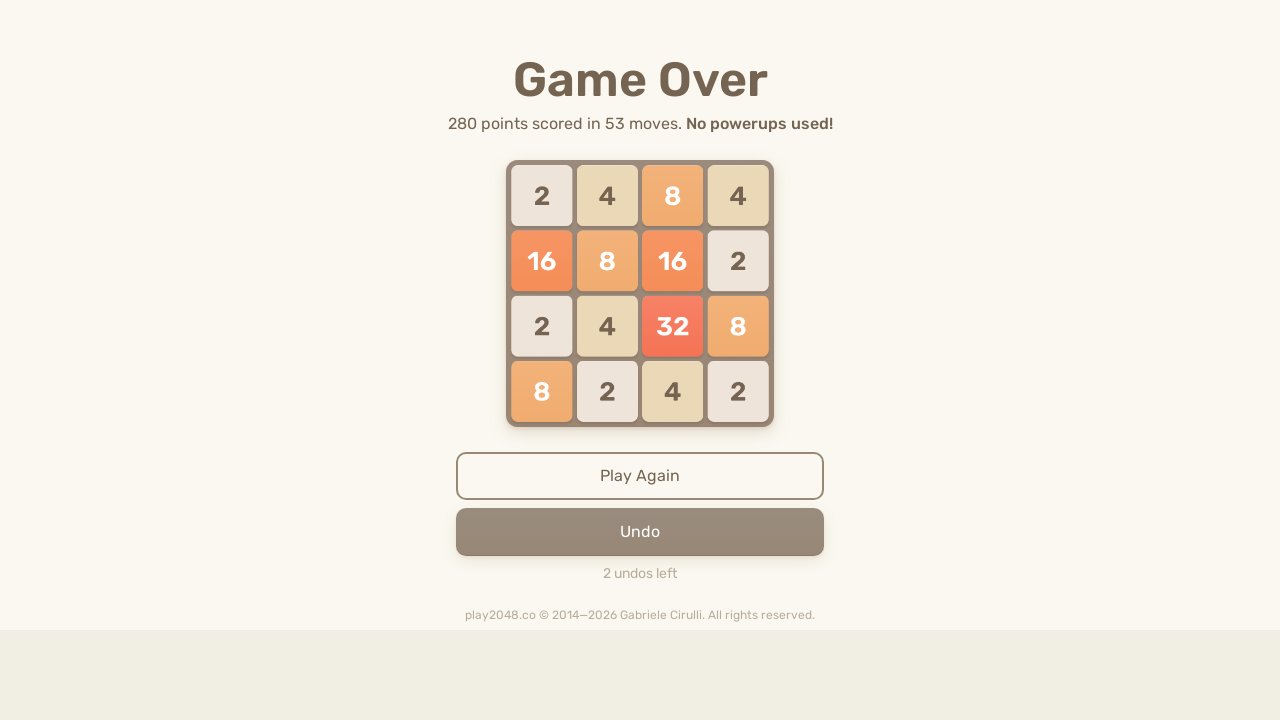

Pressed ArrowDown to move tiles down on html
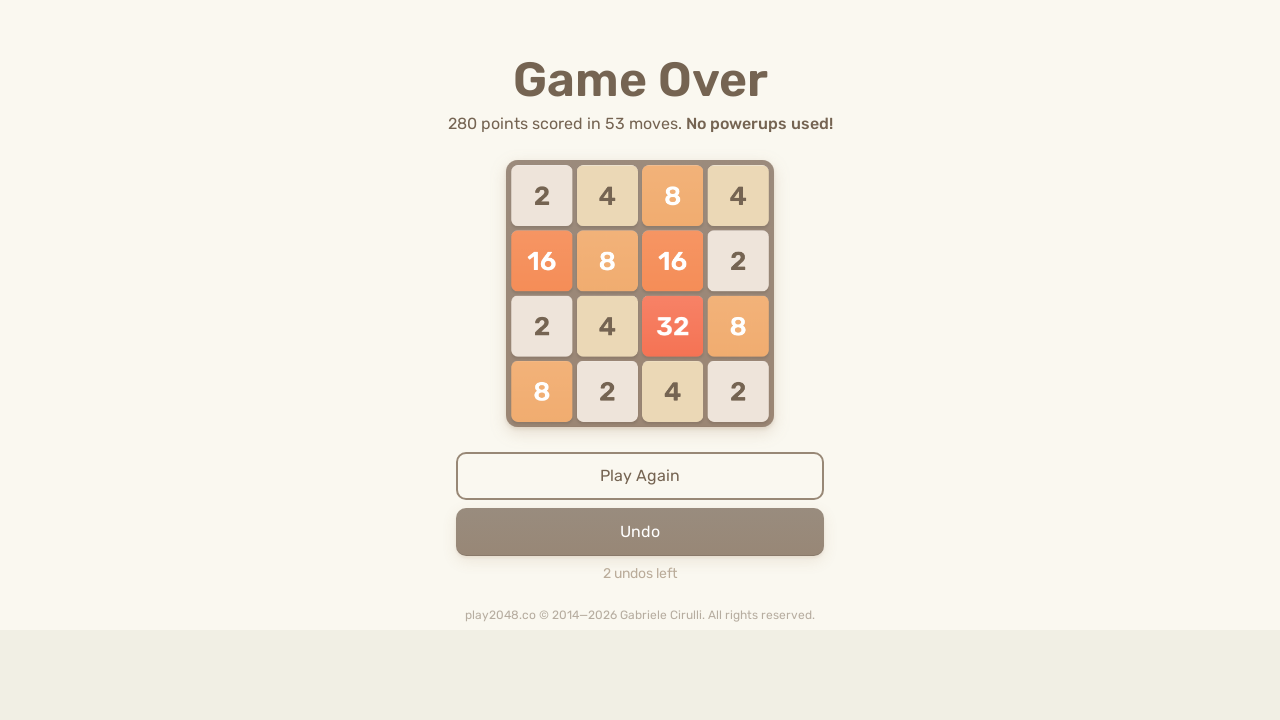

Pressed ArrowDown to move tiles down on html
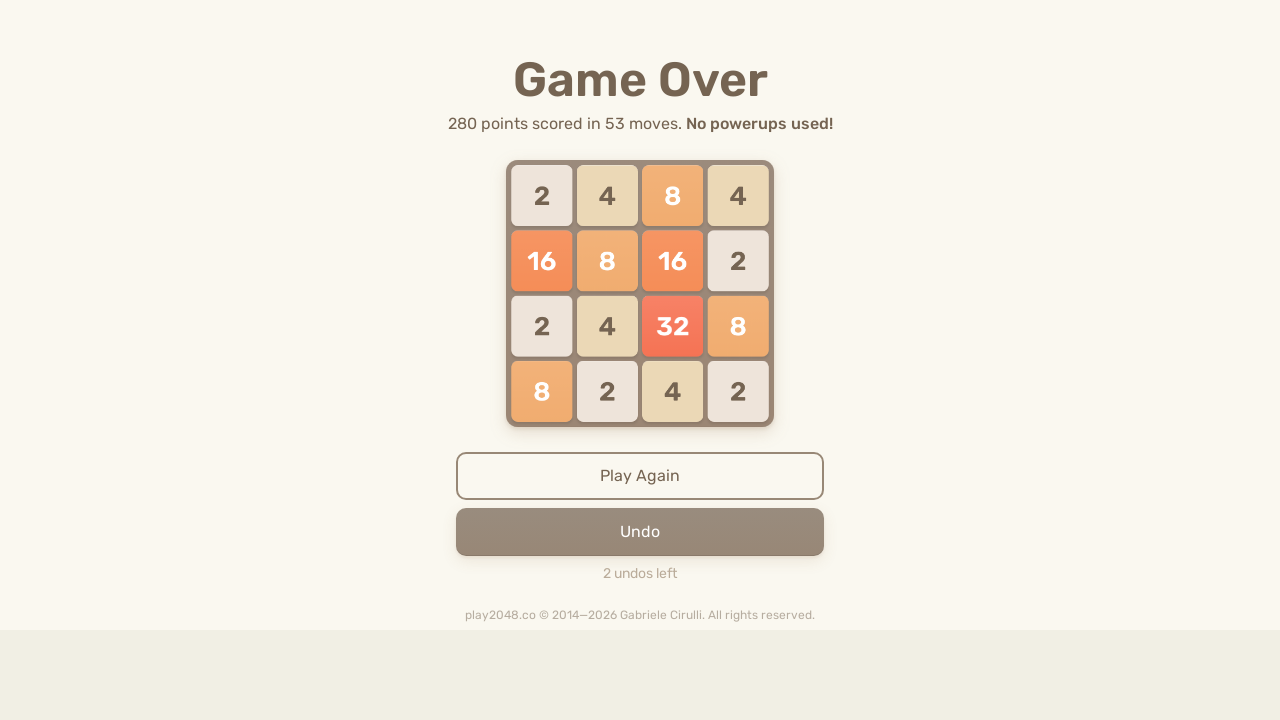

Pressed ArrowLeft to move tiles left on html
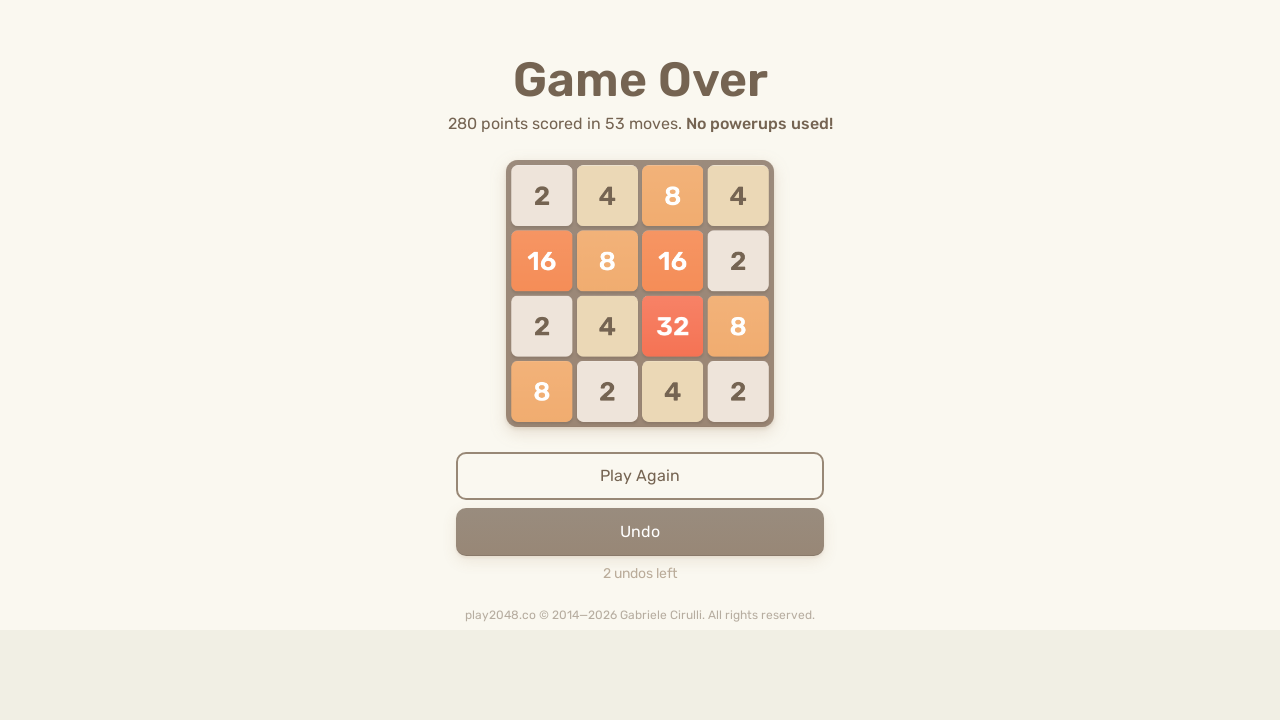

Pressed ArrowDown to move tiles down on html
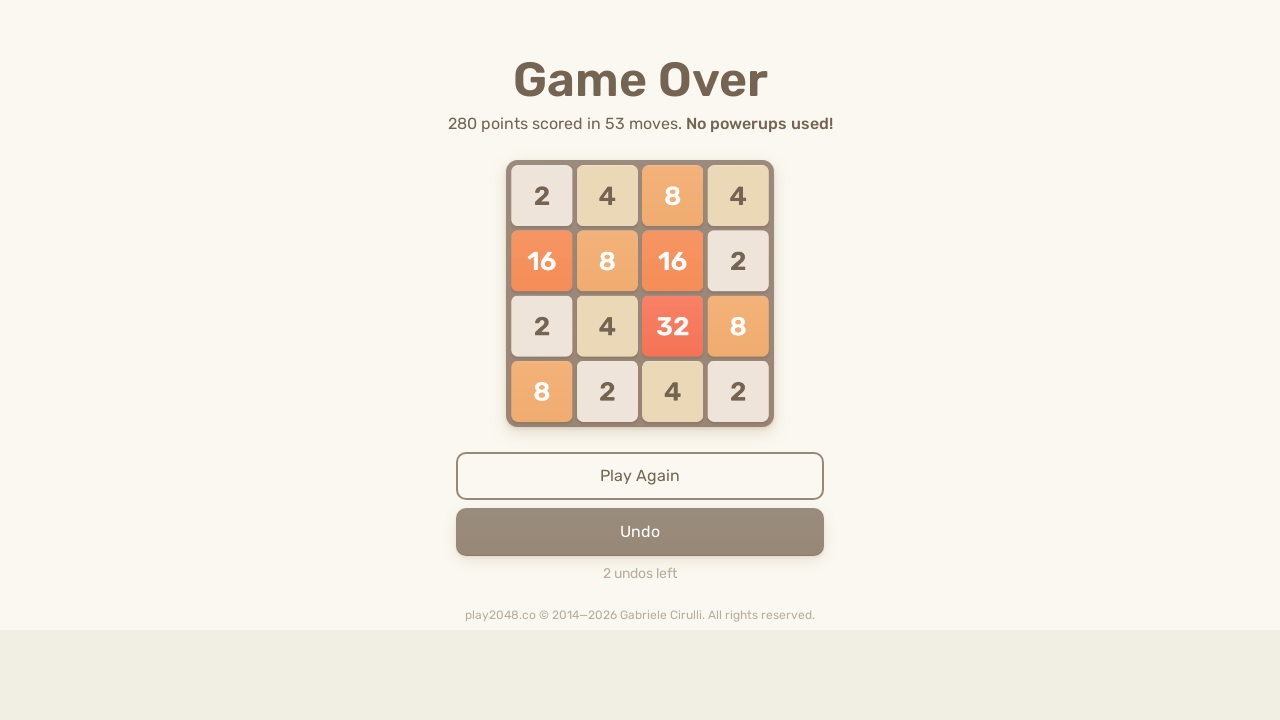

Pressed ArrowLeft to move tiles left on html
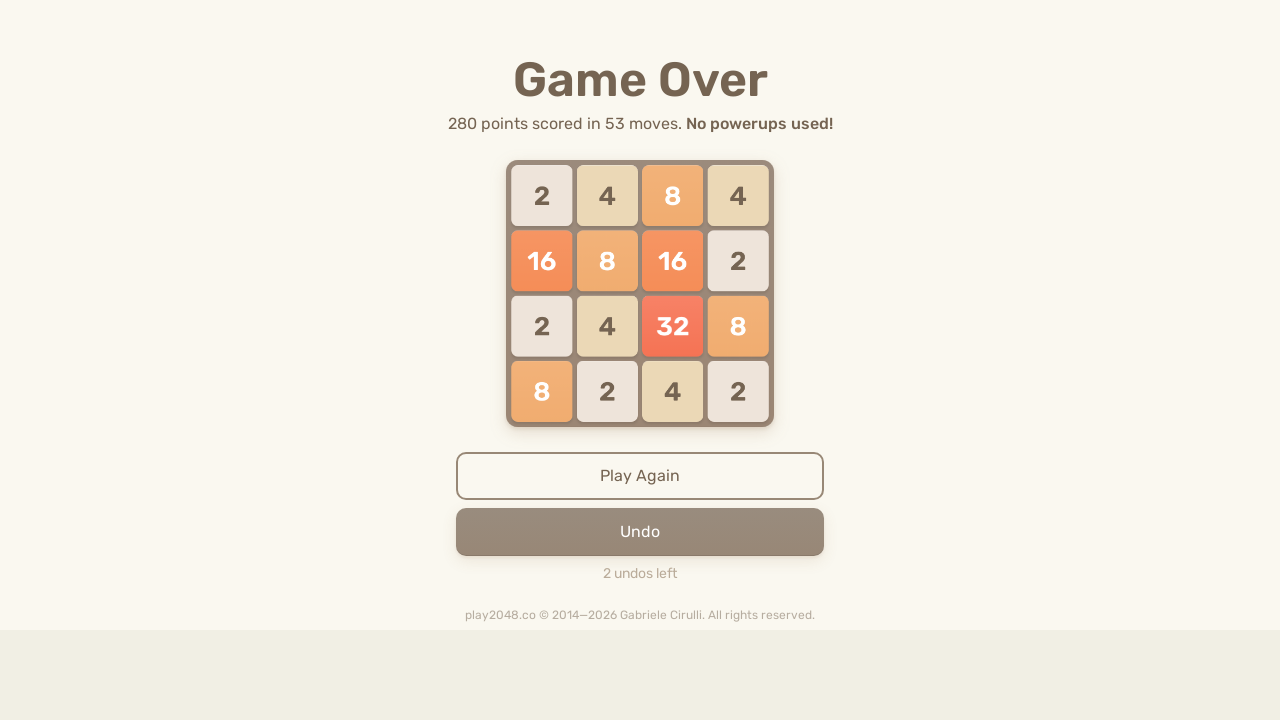

Pressed ArrowDown to move tiles down on html
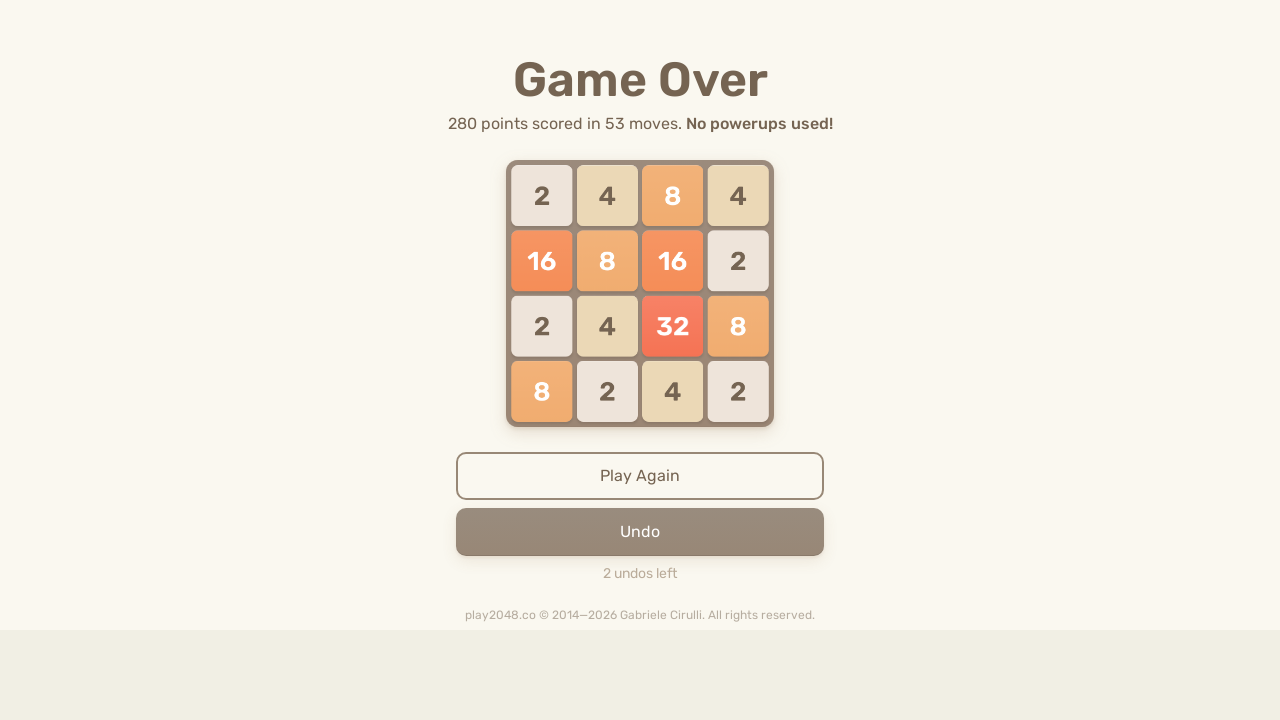

Pressed ArrowUp to move tiles up on html
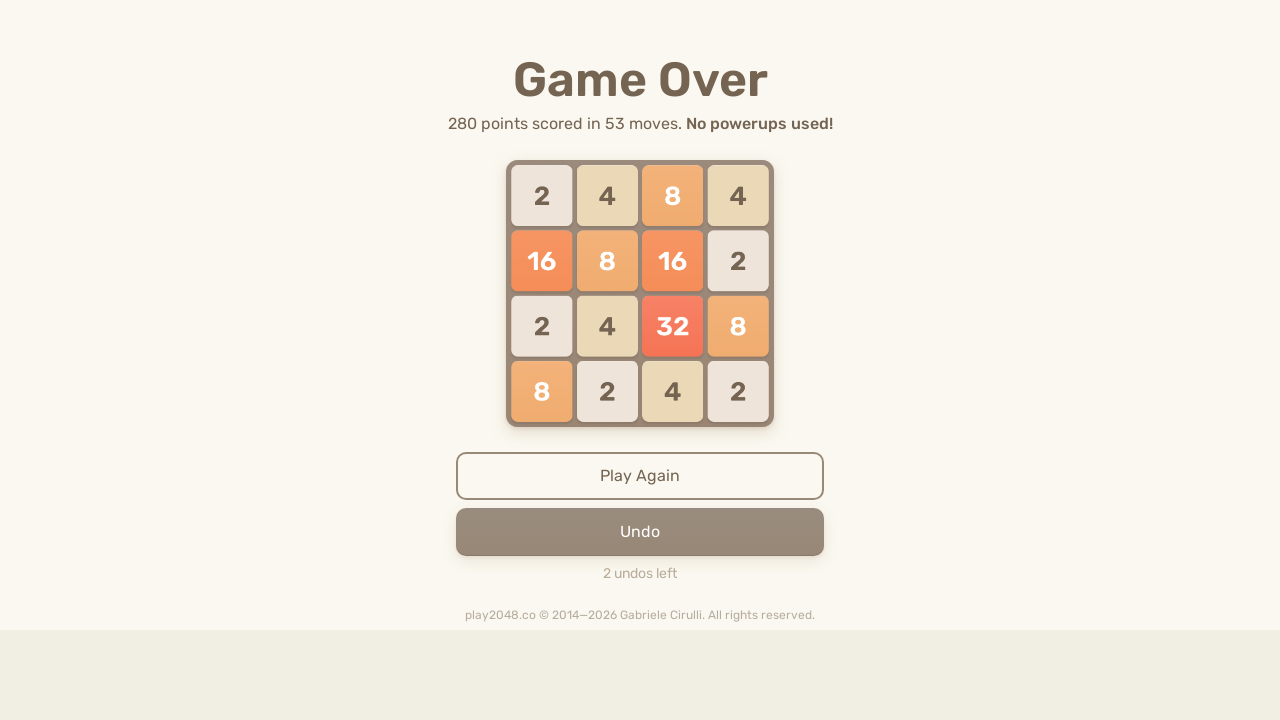

Pressed ArrowRight to move tiles right on html
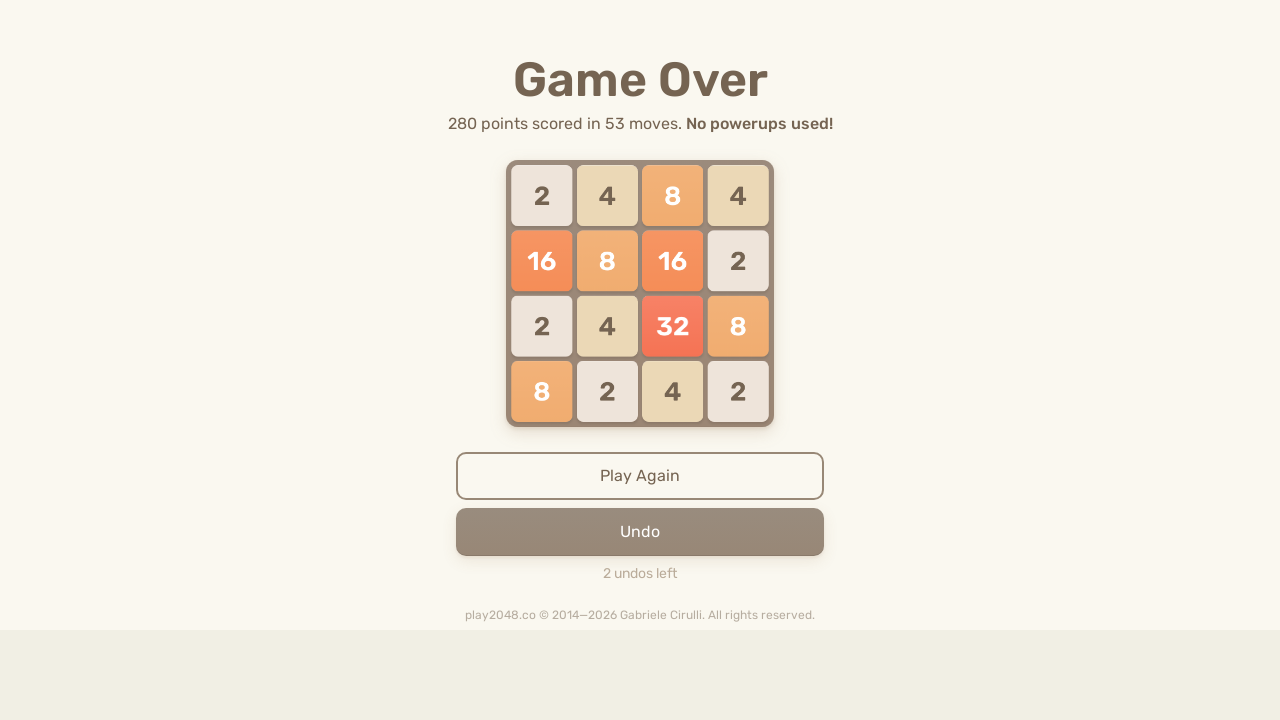

Pressed ArrowUp to move tiles up on html
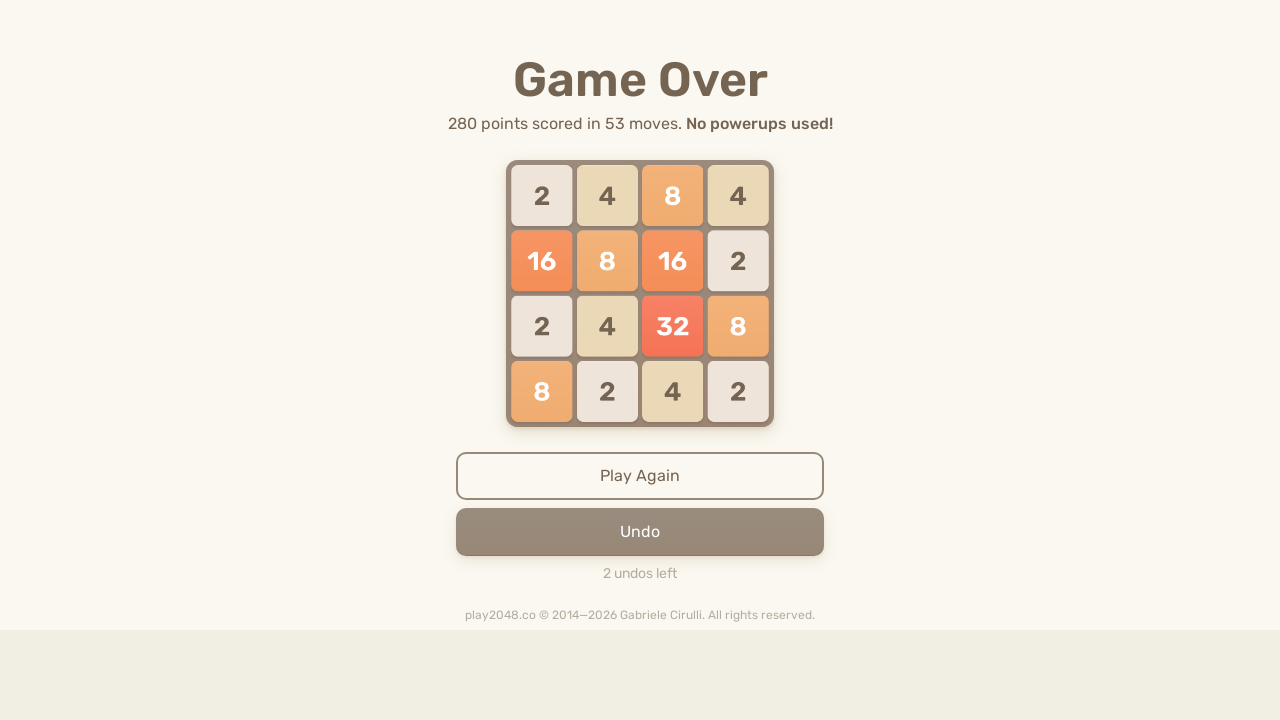

Pressed ArrowDown to move tiles down on html
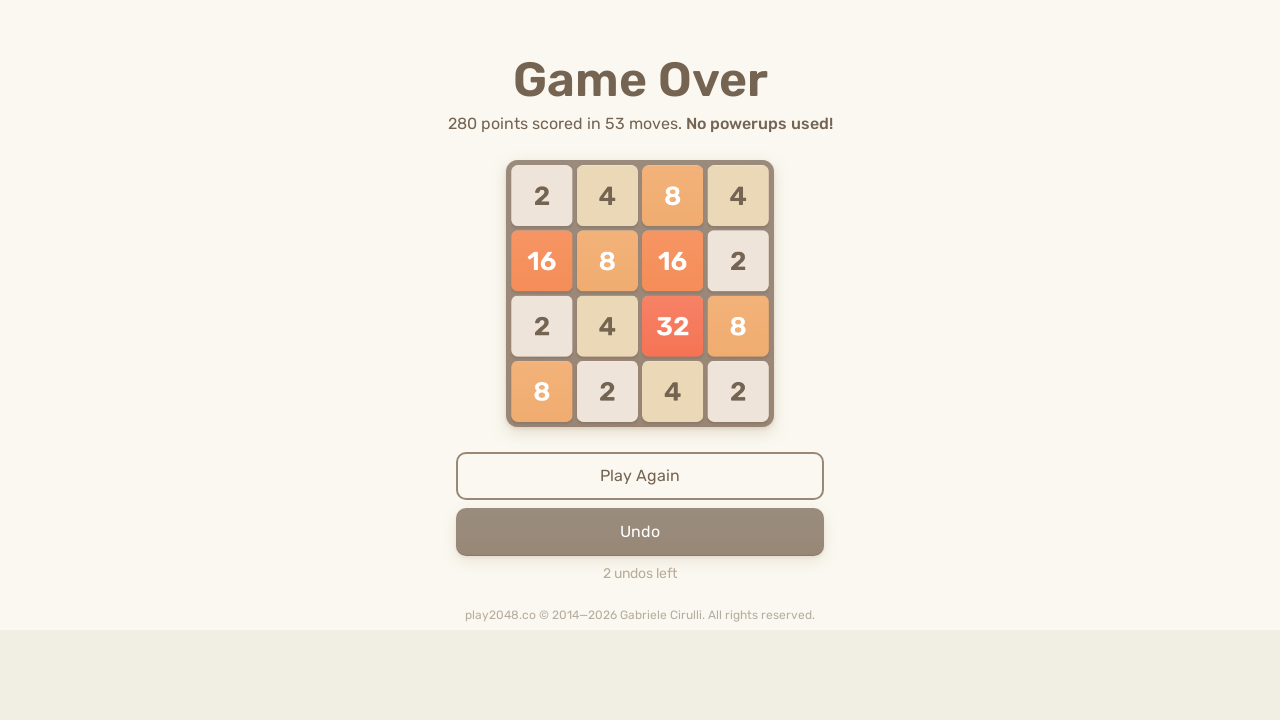

Pressed ArrowRight to move tiles right on html
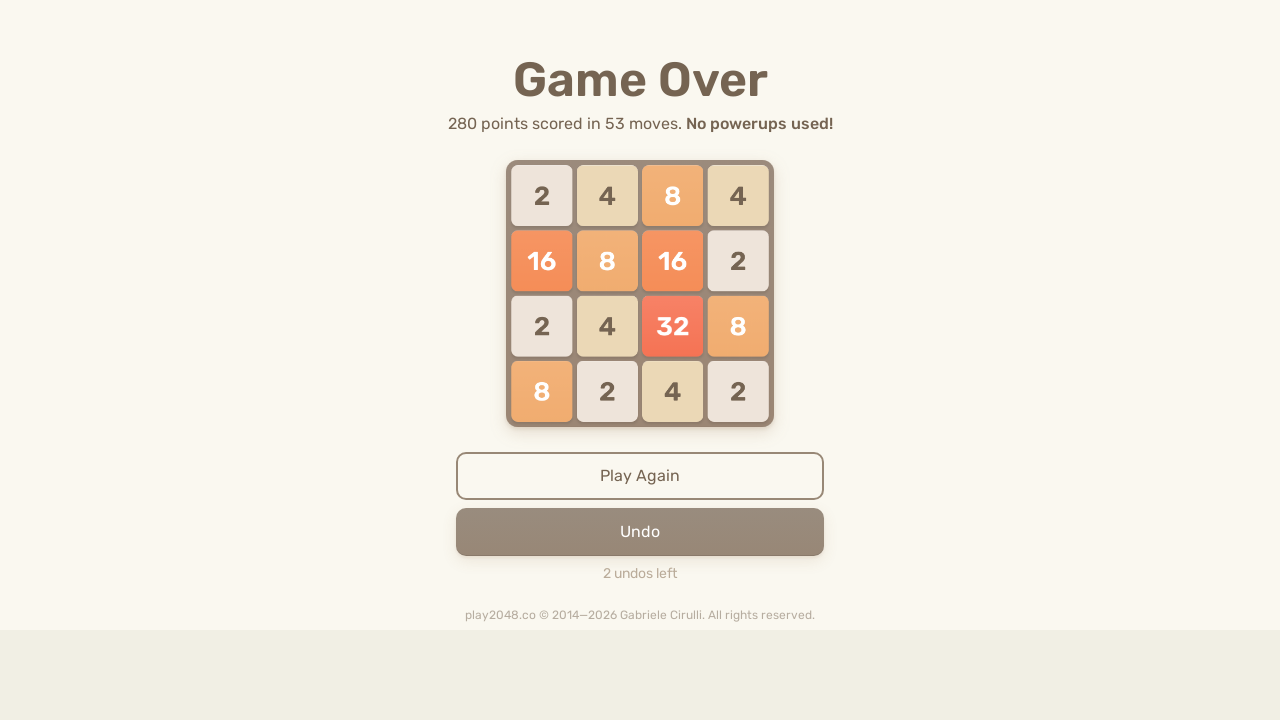

Pressed ArrowLeft to move tiles left on html
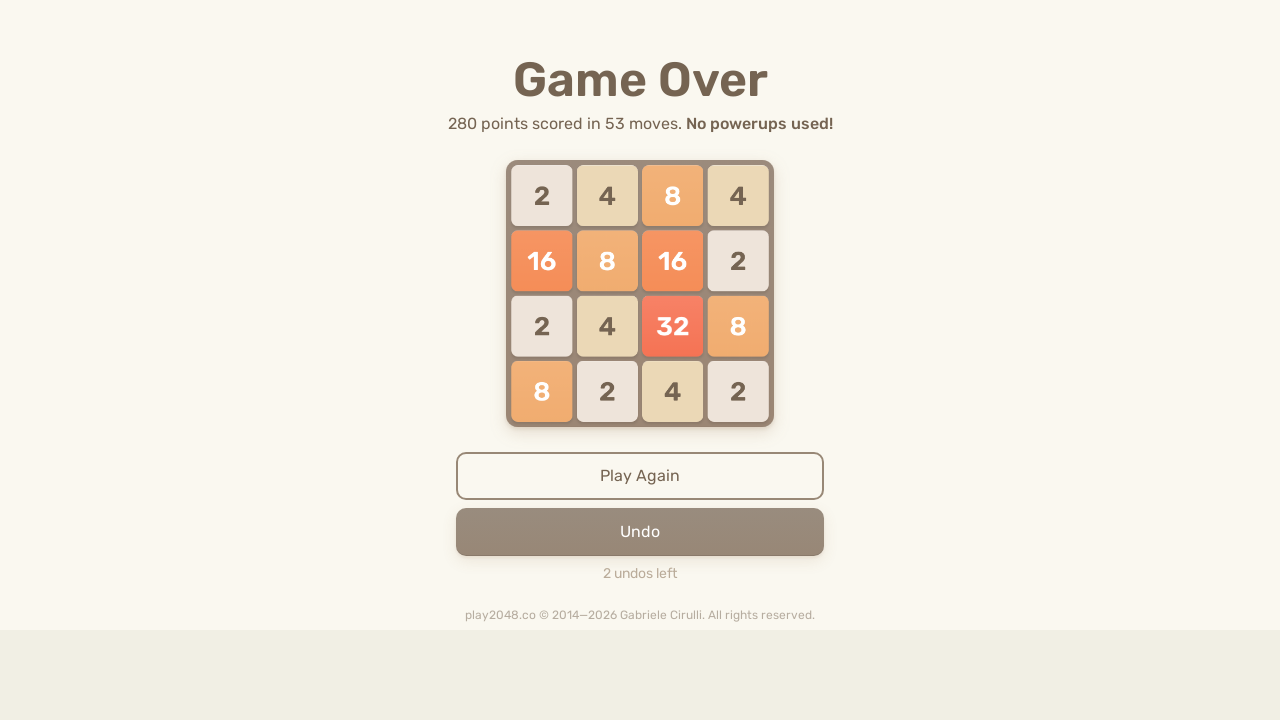

Pressed ArrowLeft to move tiles left on html
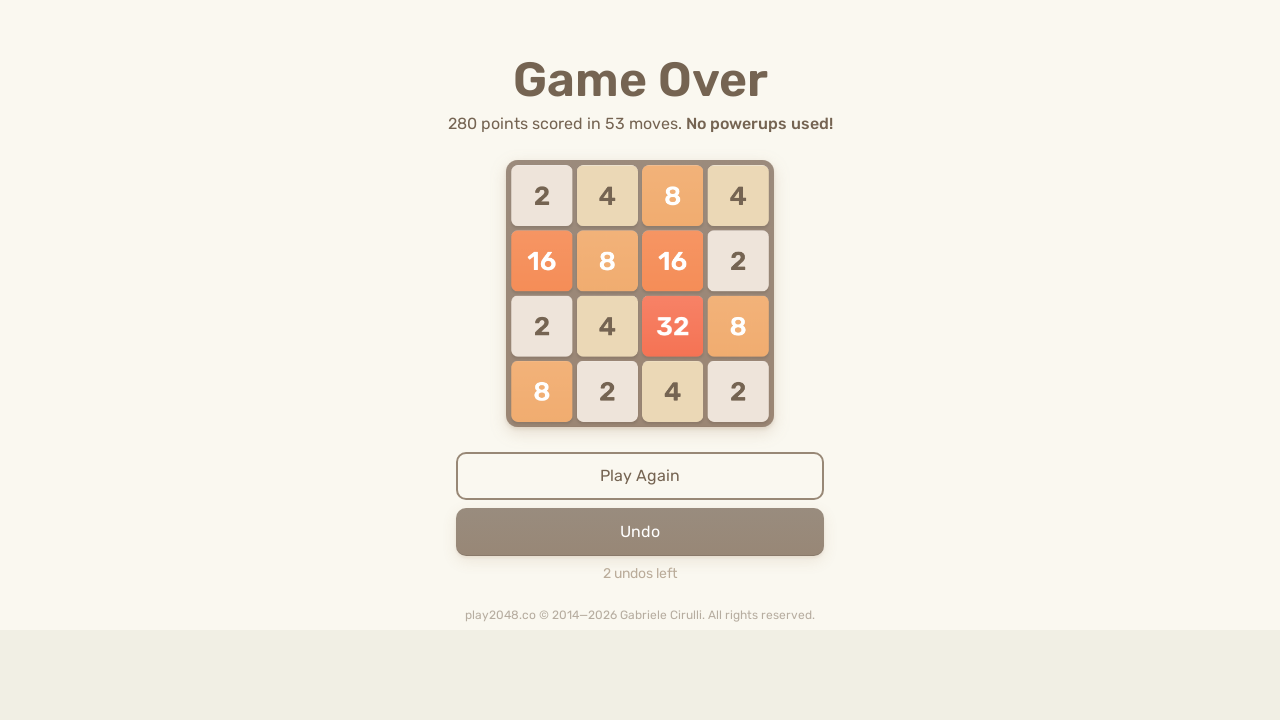

Pressed ArrowLeft to move tiles left on html
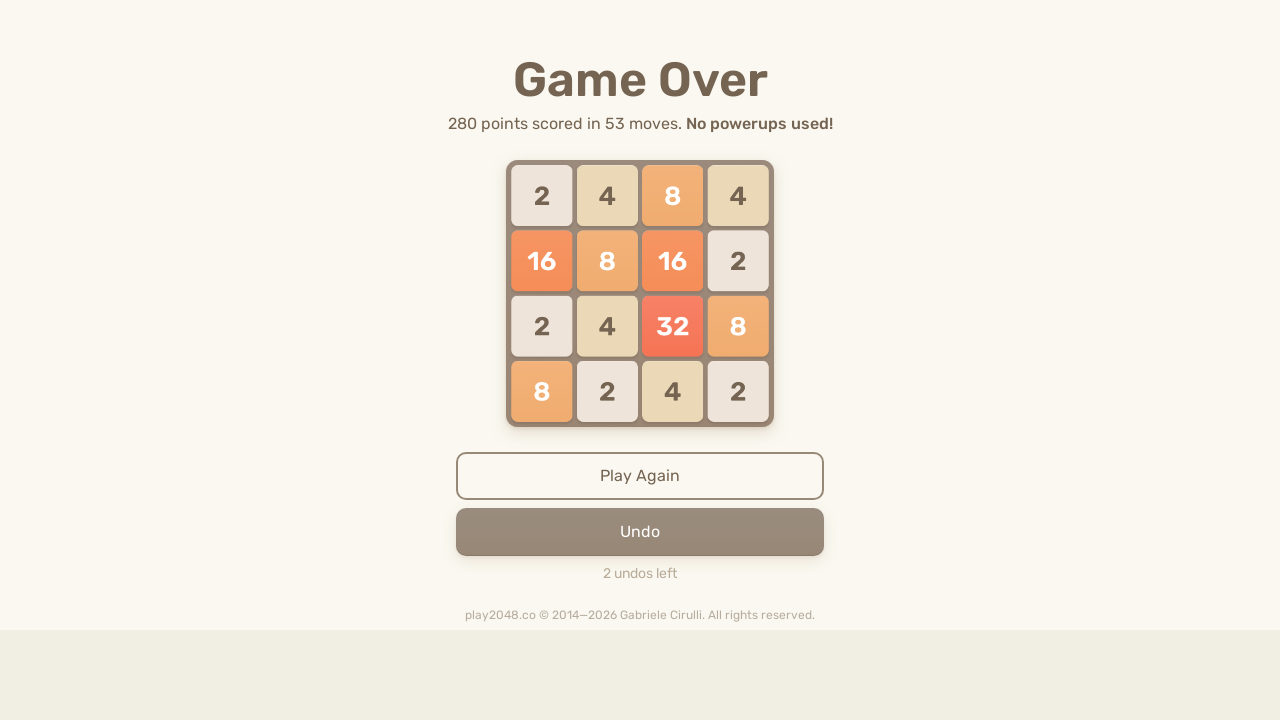

Pressed ArrowRight to move tiles right on html
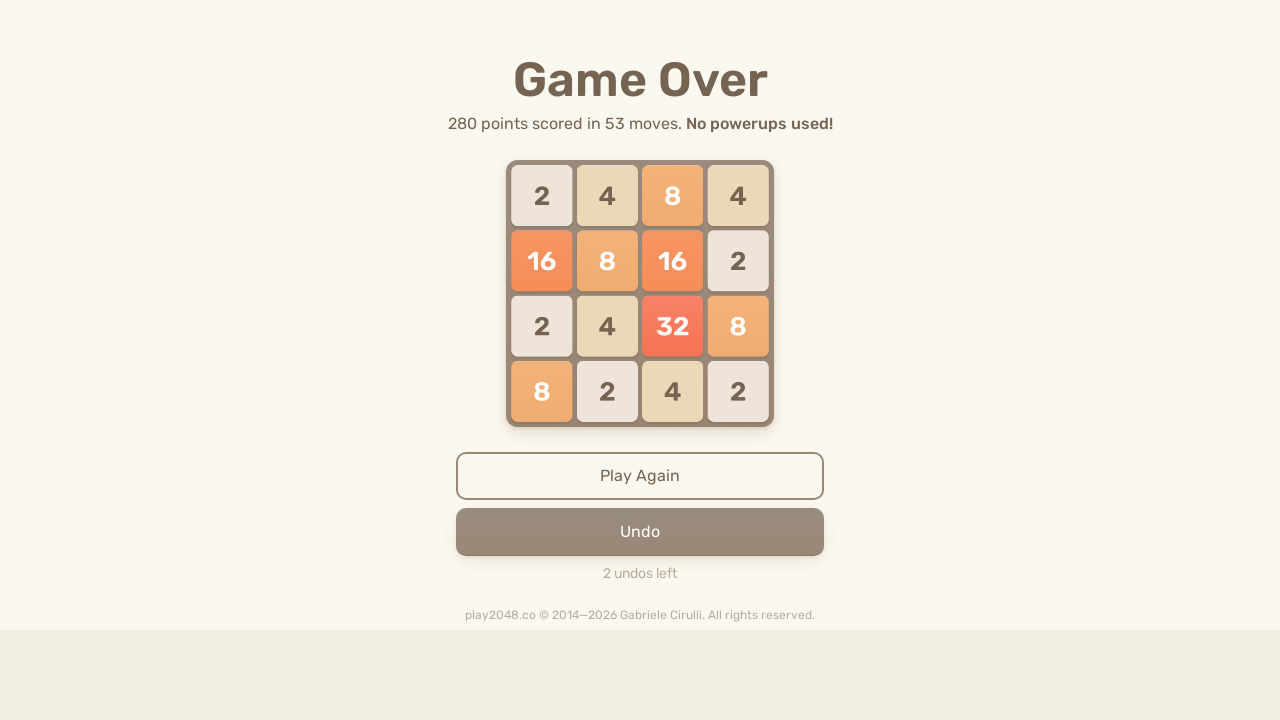

Pressed ArrowUp to move tiles up on html
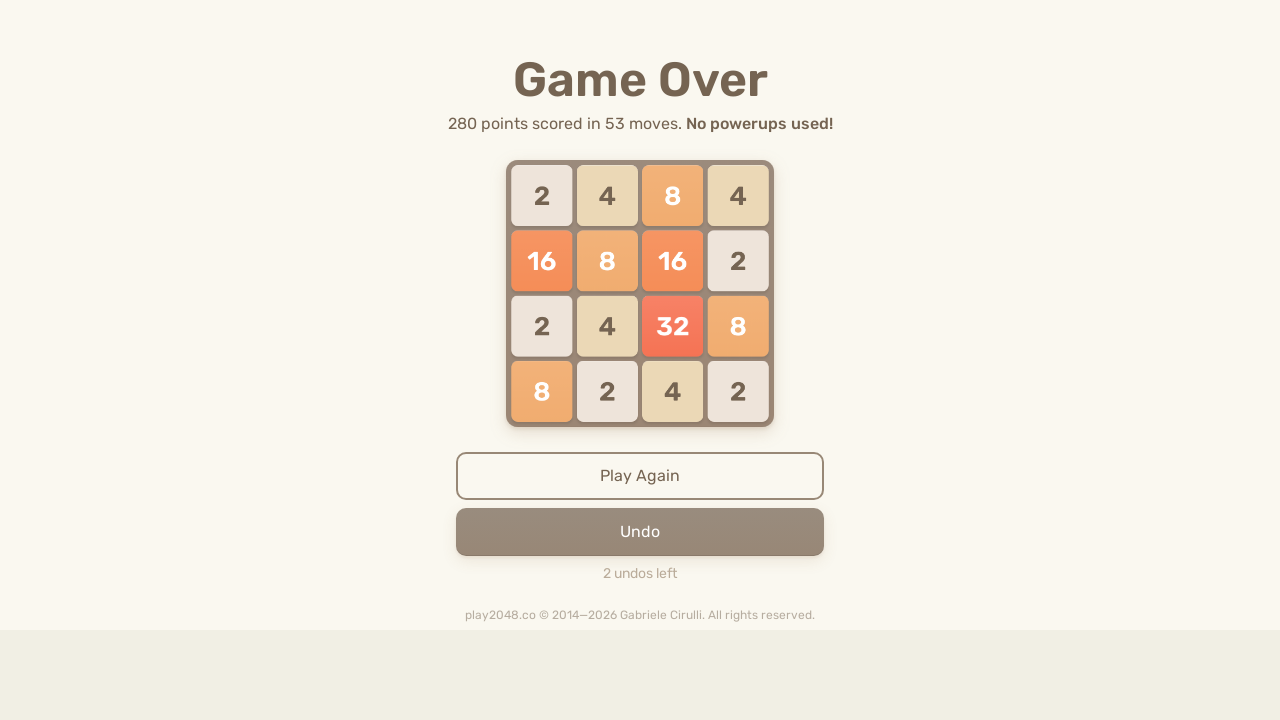

Pressed ArrowRight to move tiles right on html
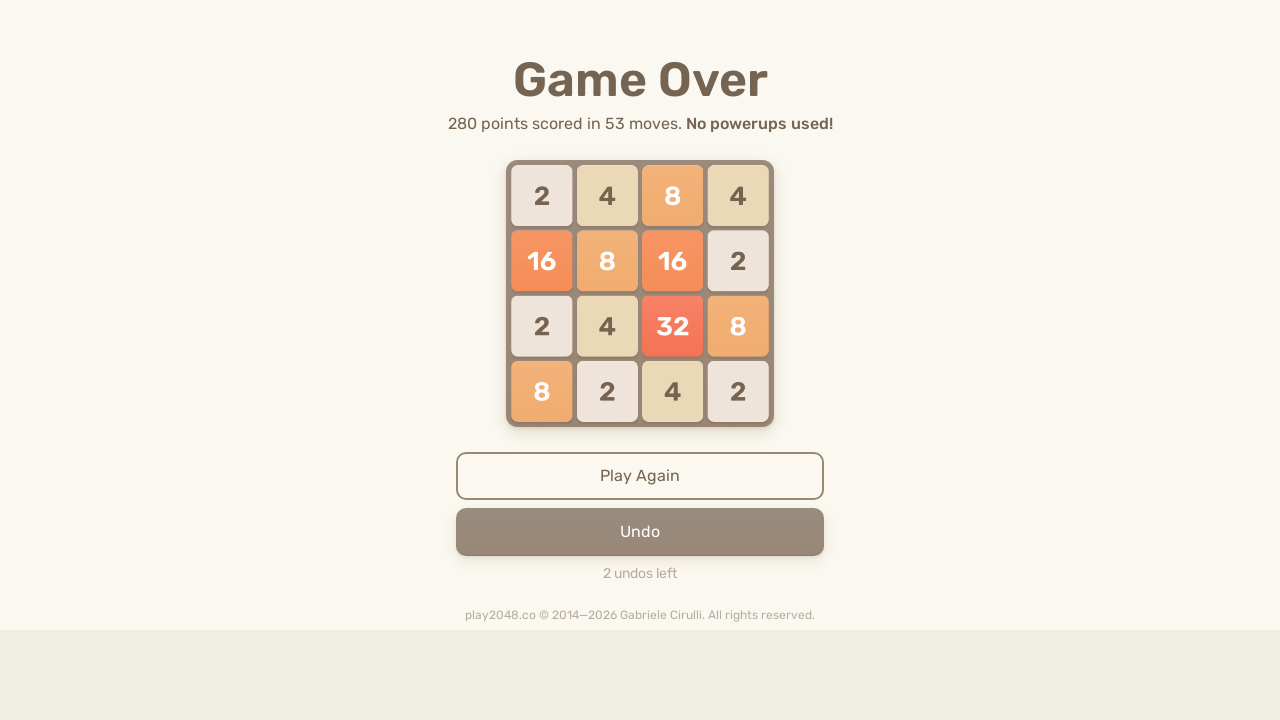

Pressed ArrowRight to move tiles right on html
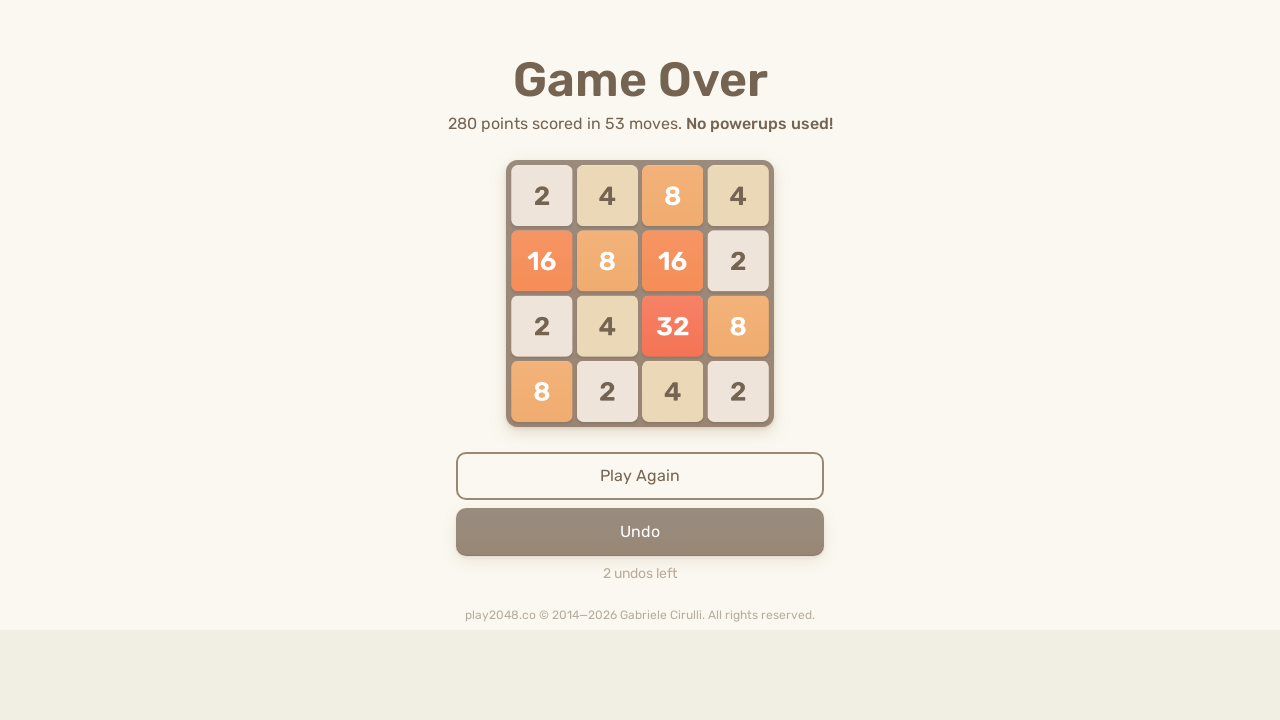

Pressed ArrowUp to move tiles up on html
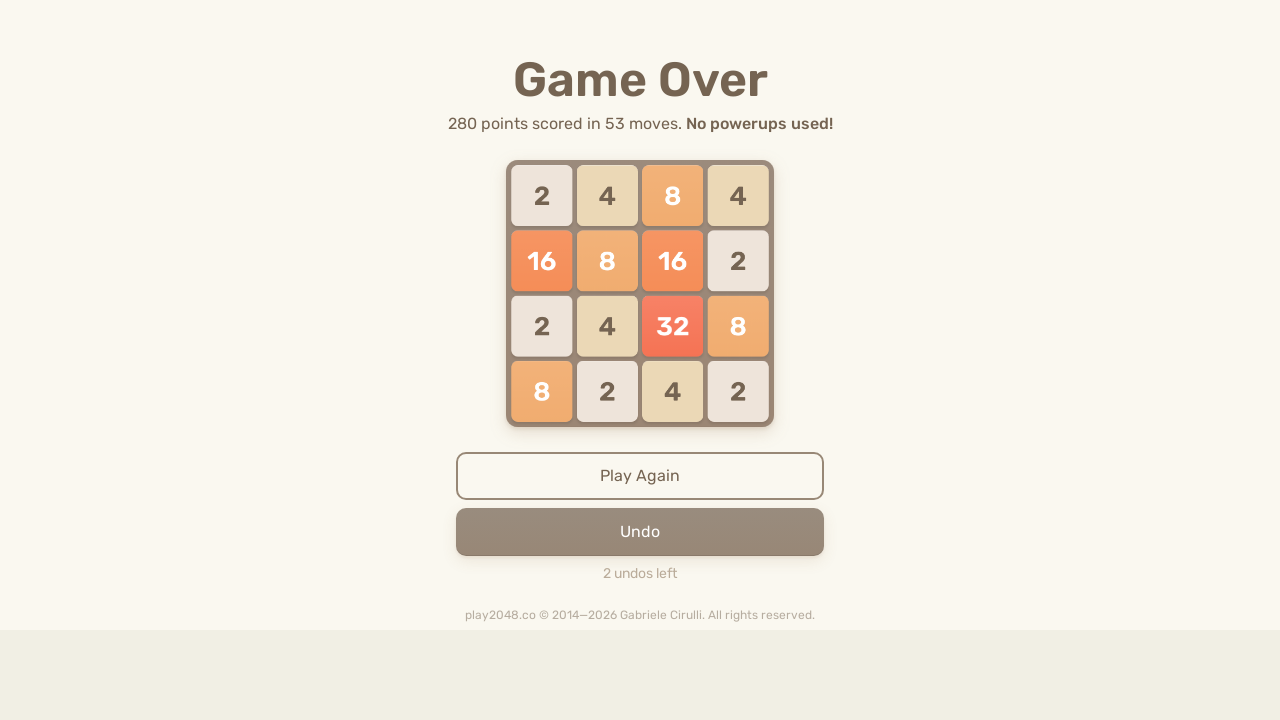

Pressed ArrowDown to move tiles down on html
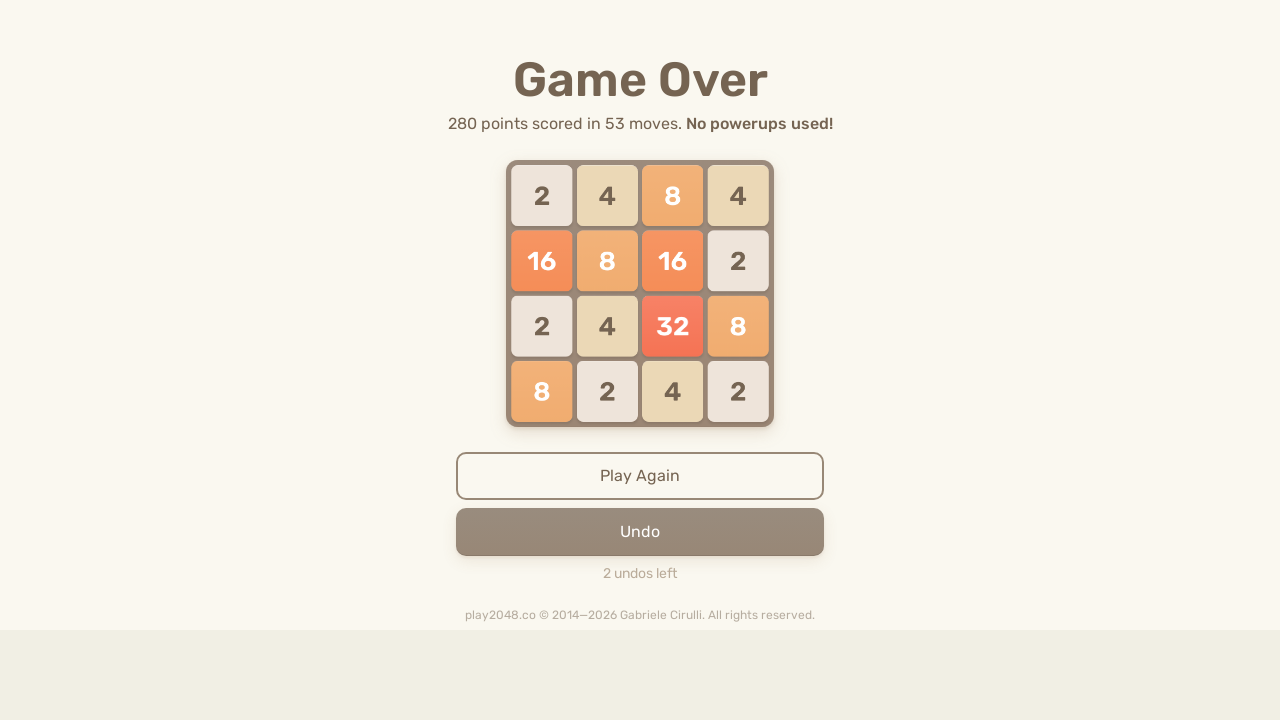

Pressed ArrowDown to move tiles down on html
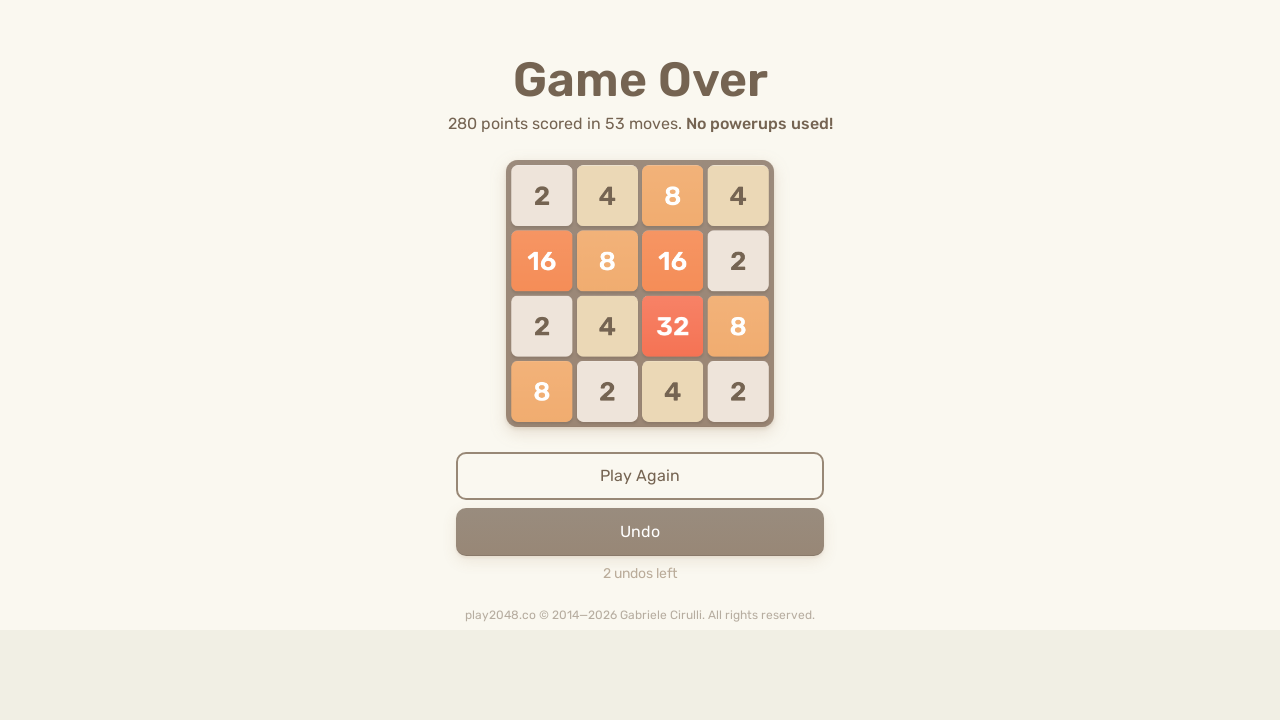

Pressed ArrowDown to move tiles down on html
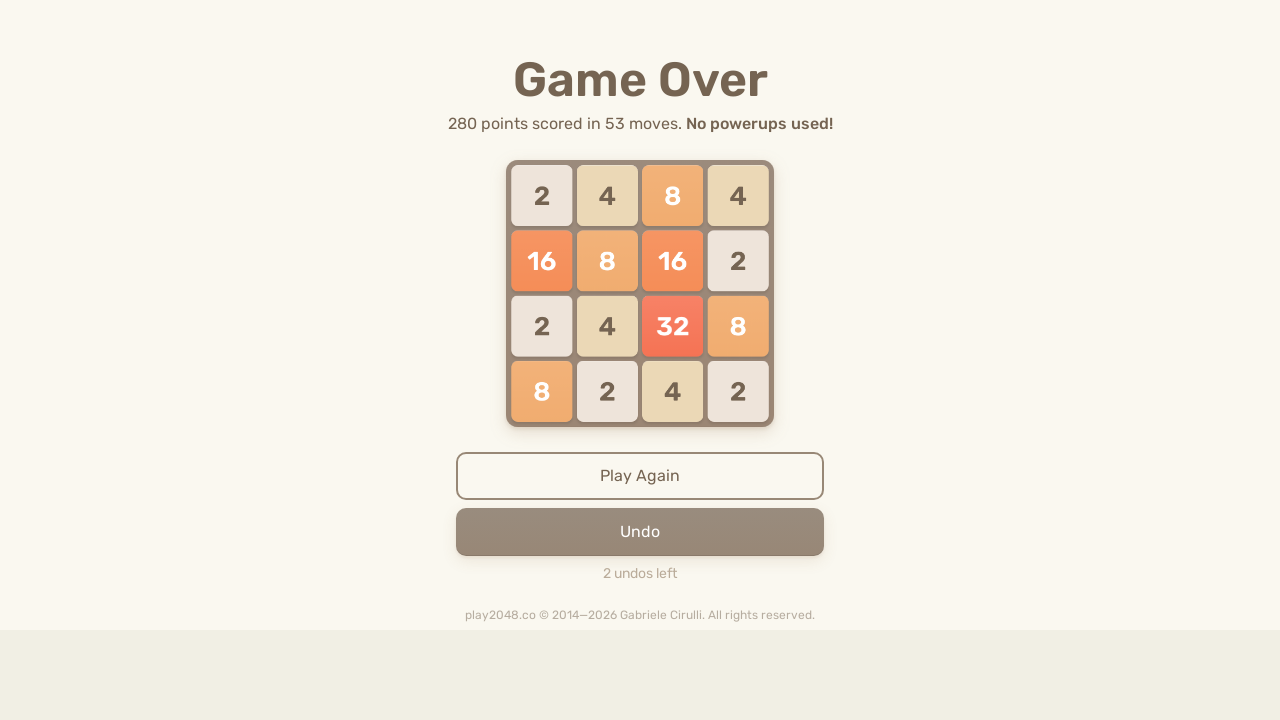

Pressed ArrowUp to move tiles up on html
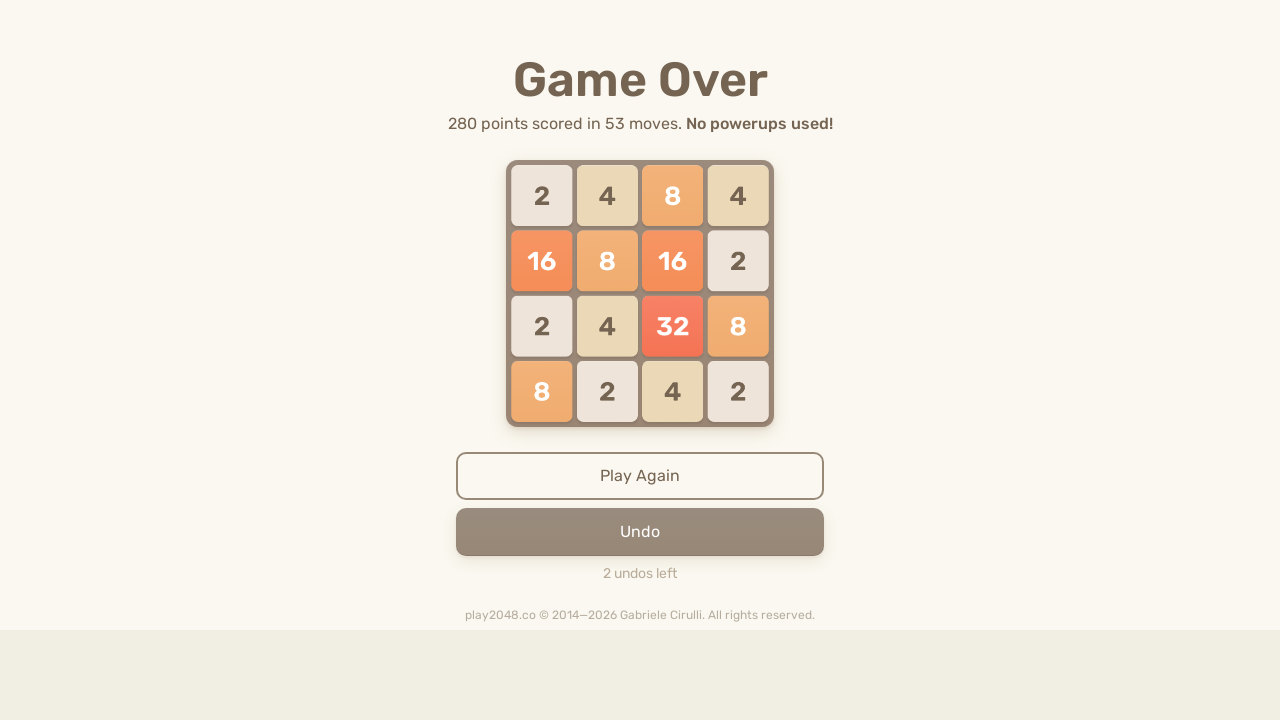

Pressed ArrowLeft to move tiles left on html
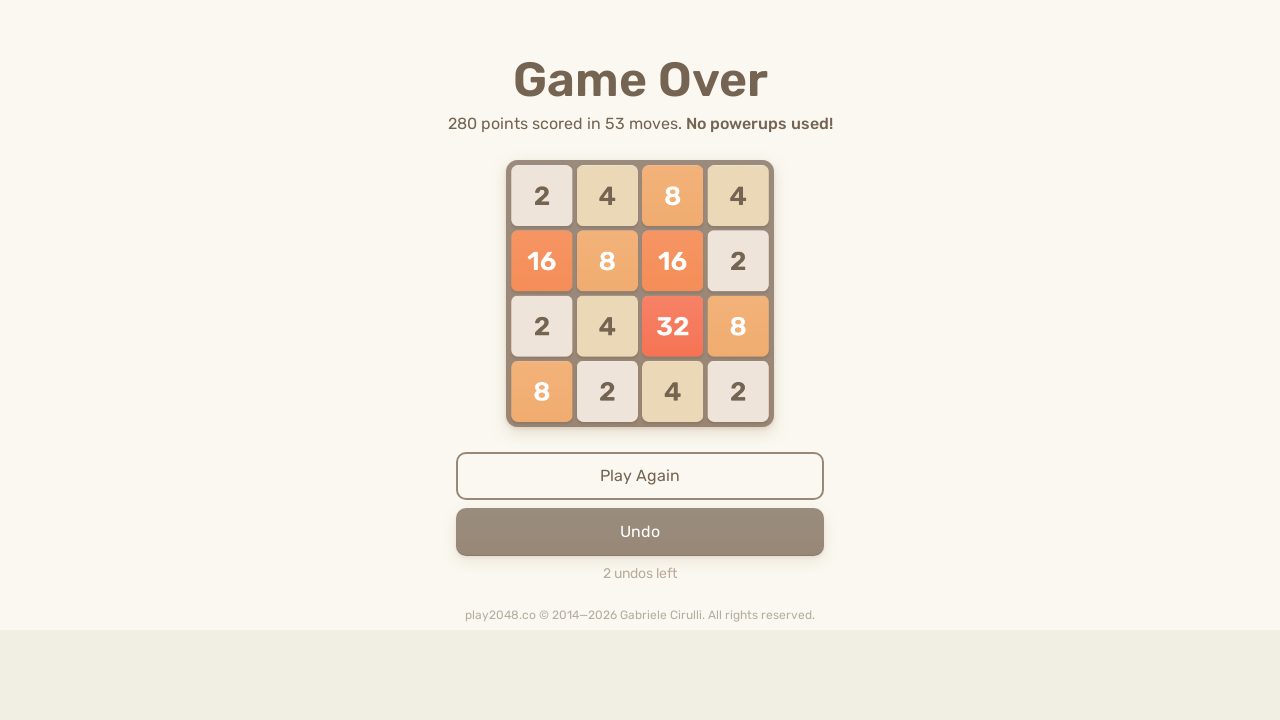

Pressed ArrowDown to move tiles down on html
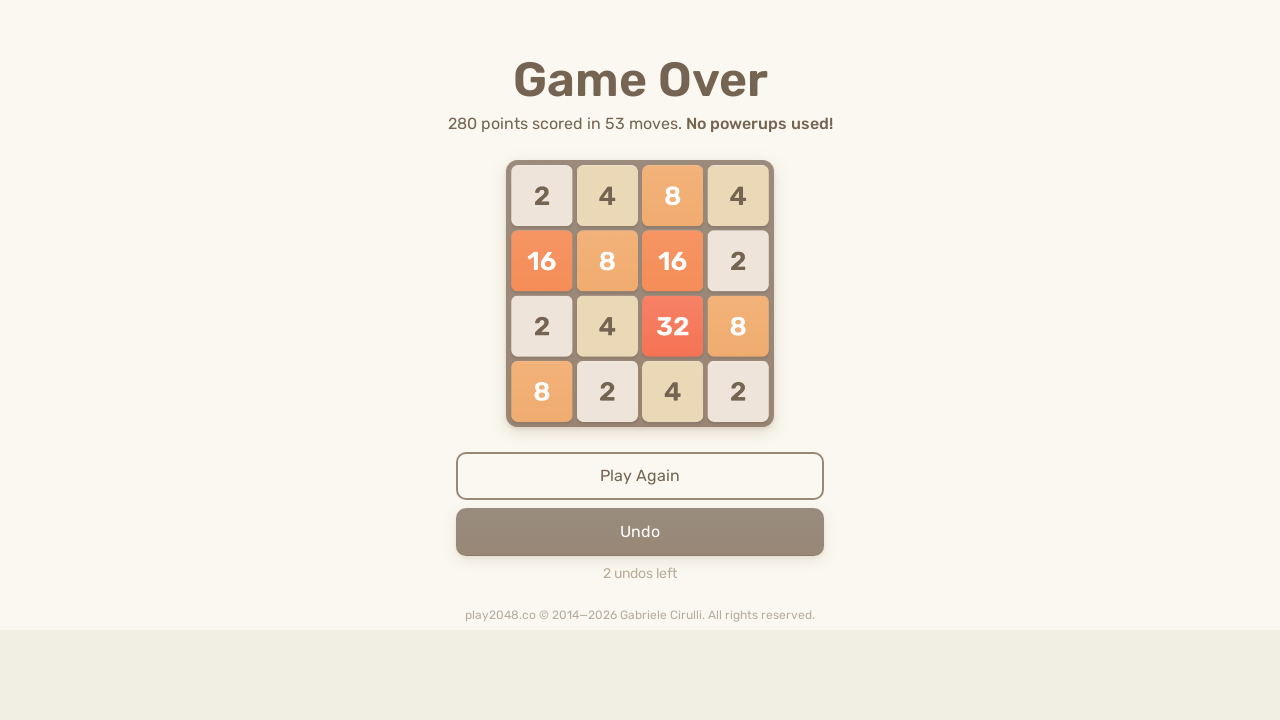

Pressed ArrowDown to move tiles down on html
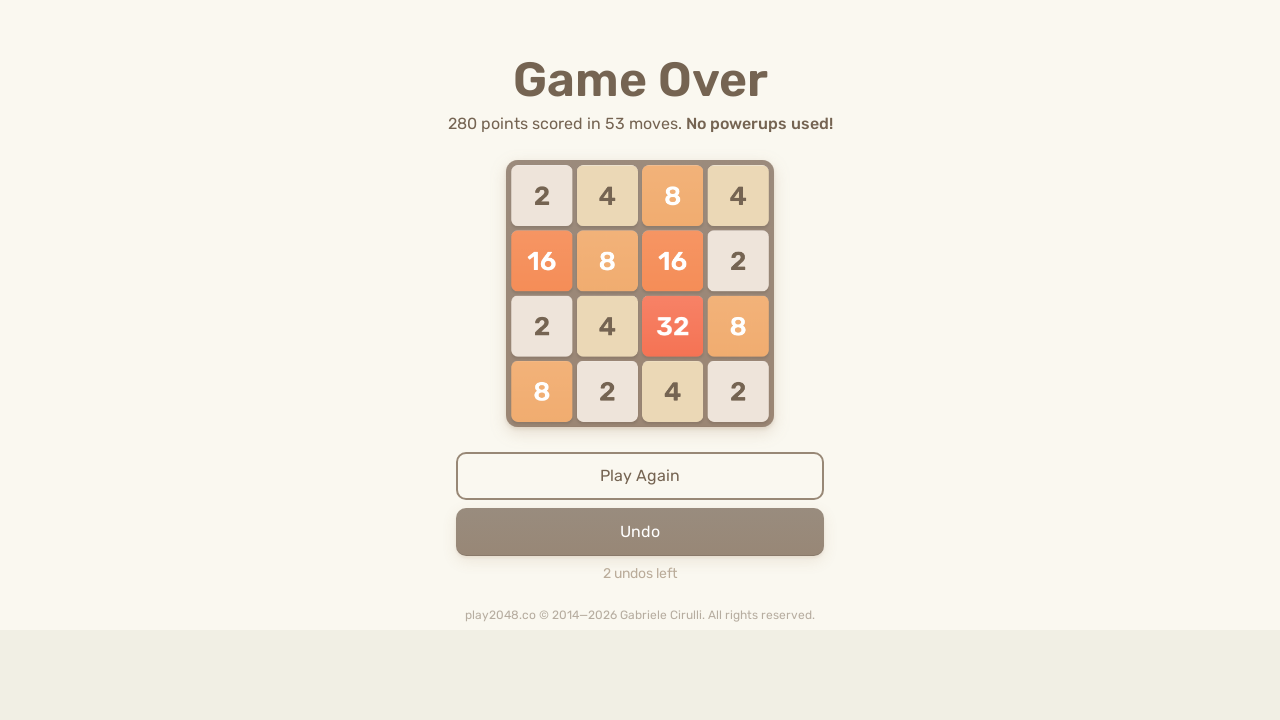

Pressed ArrowRight to move tiles right on html
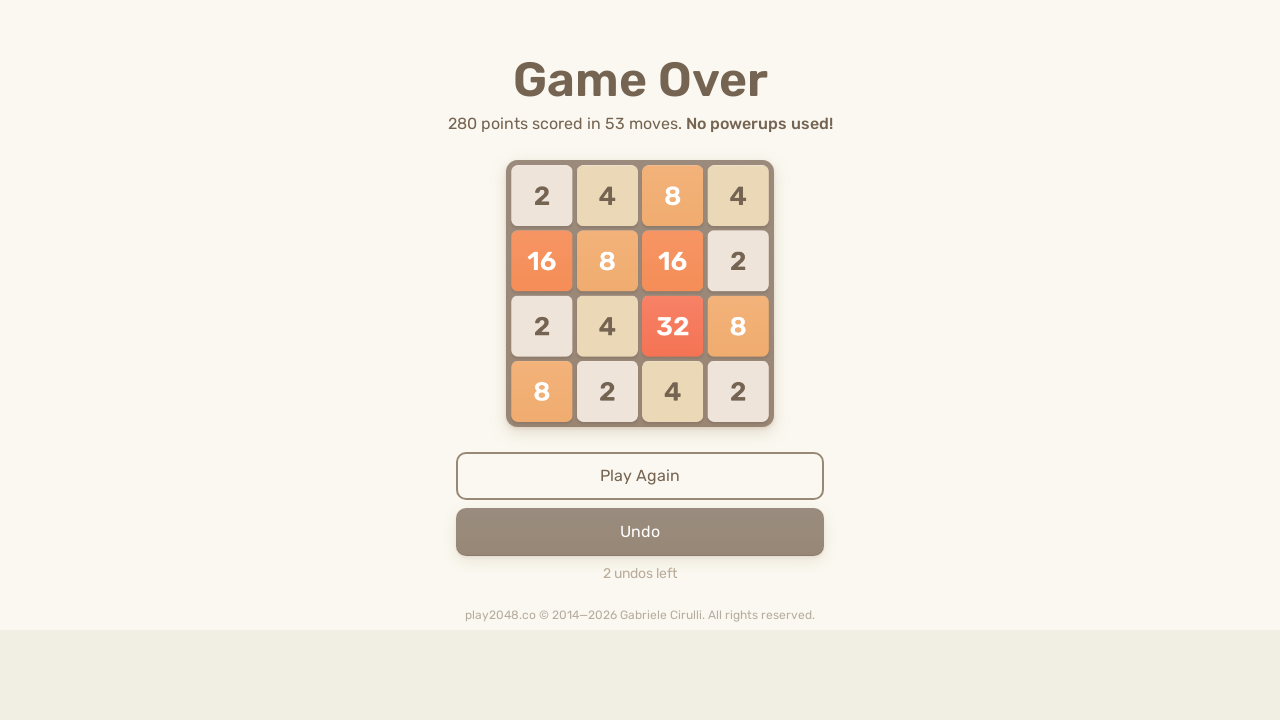

Pressed ArrowUp to move tiles up on html
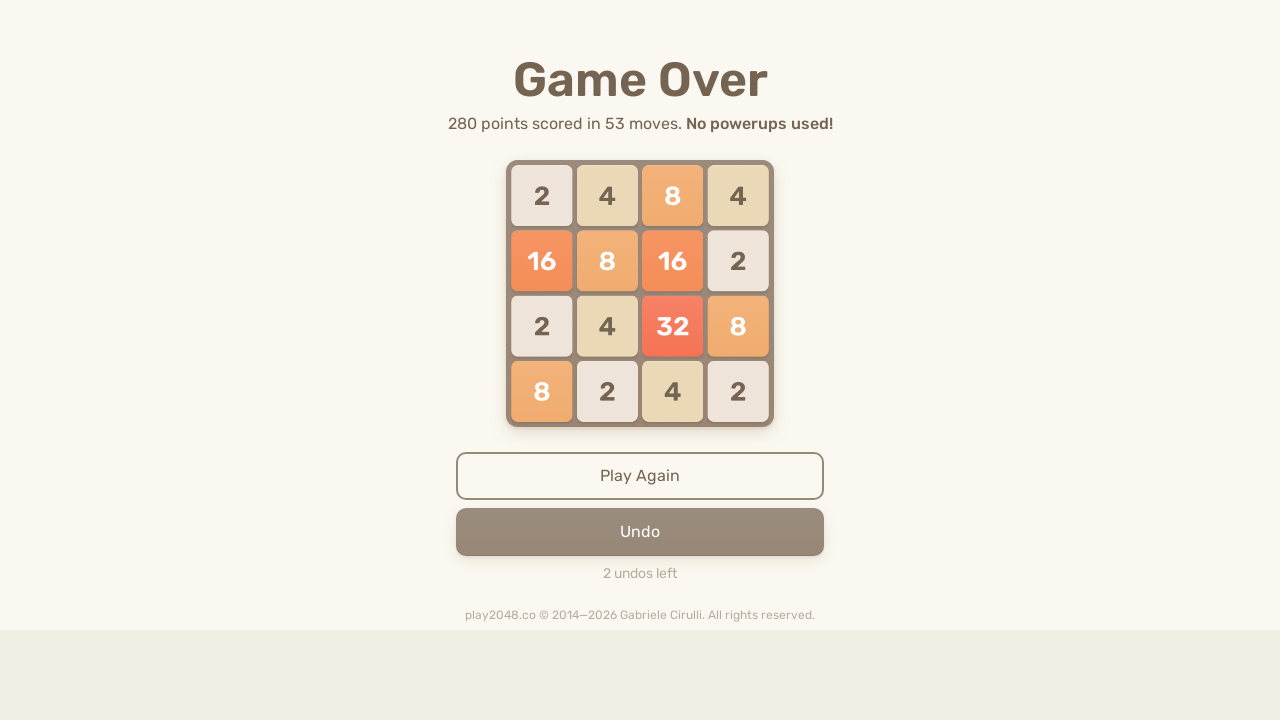

Pressed ArrowLeft to move tiles left on html
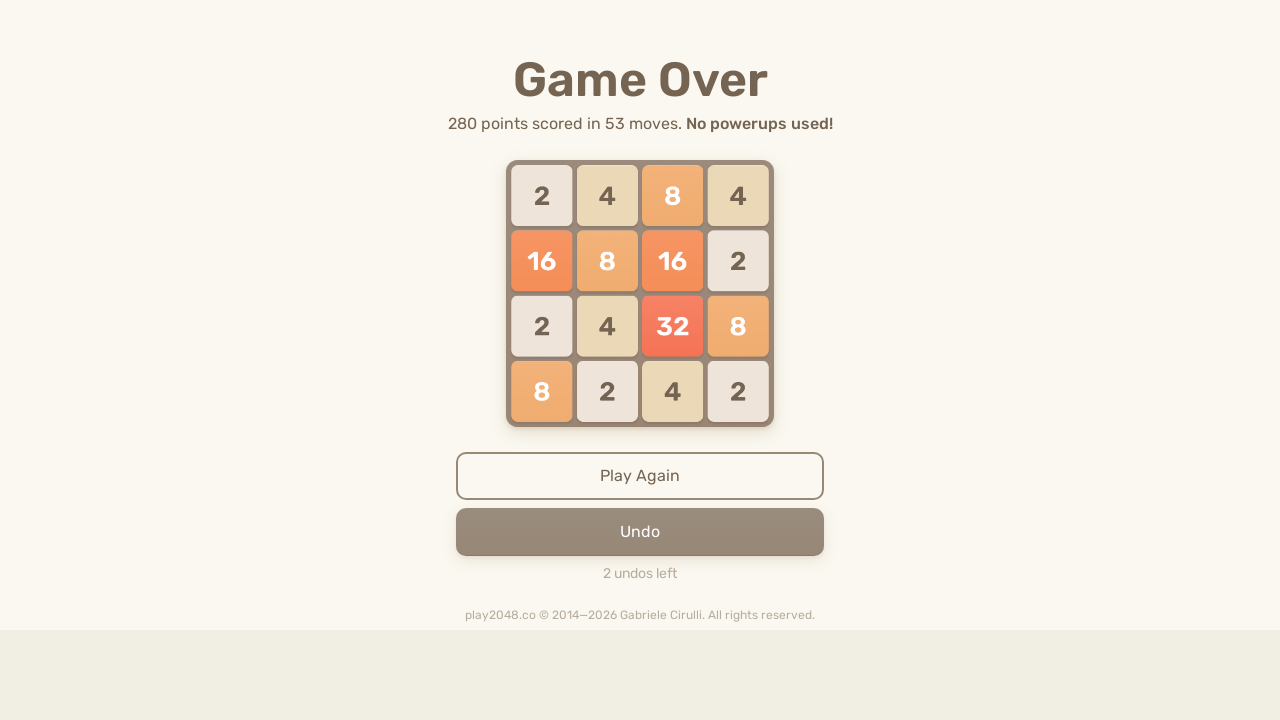

Pressed ArrowRight to move tiles right on html
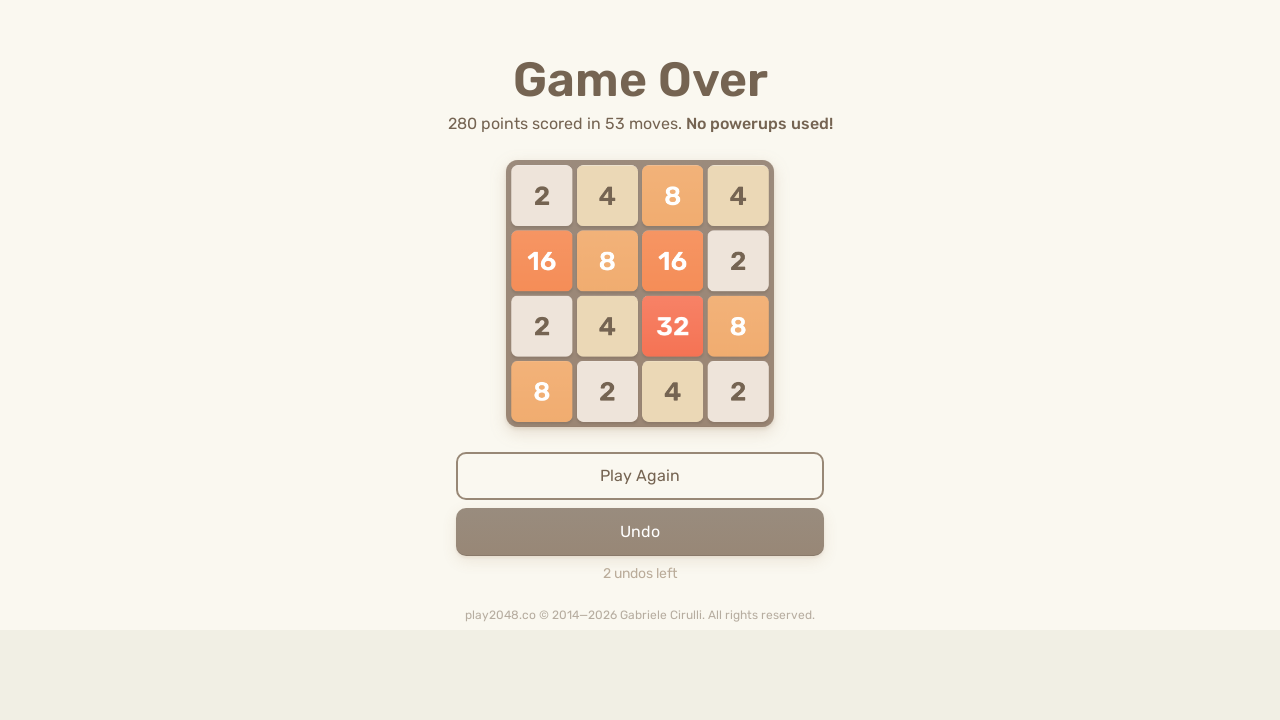

Pressed ArrowDown to move tiles down on html
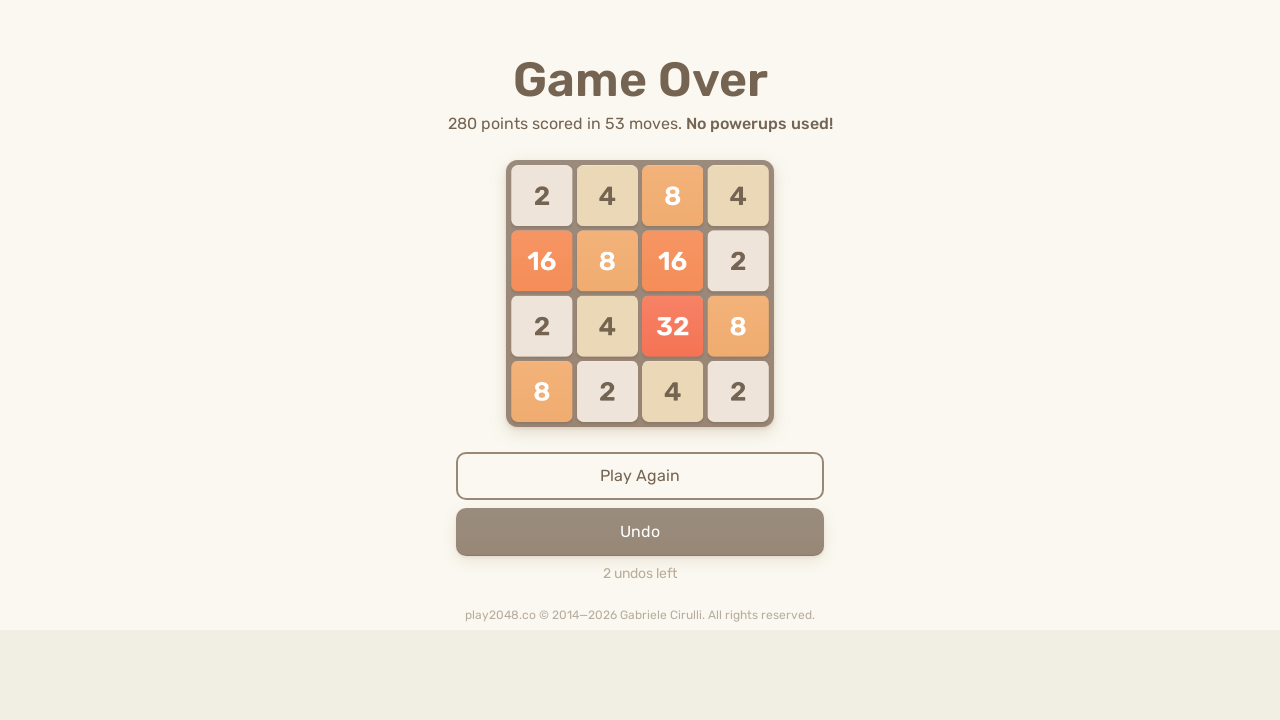

Pressed ArrowDown to move tiles down on html
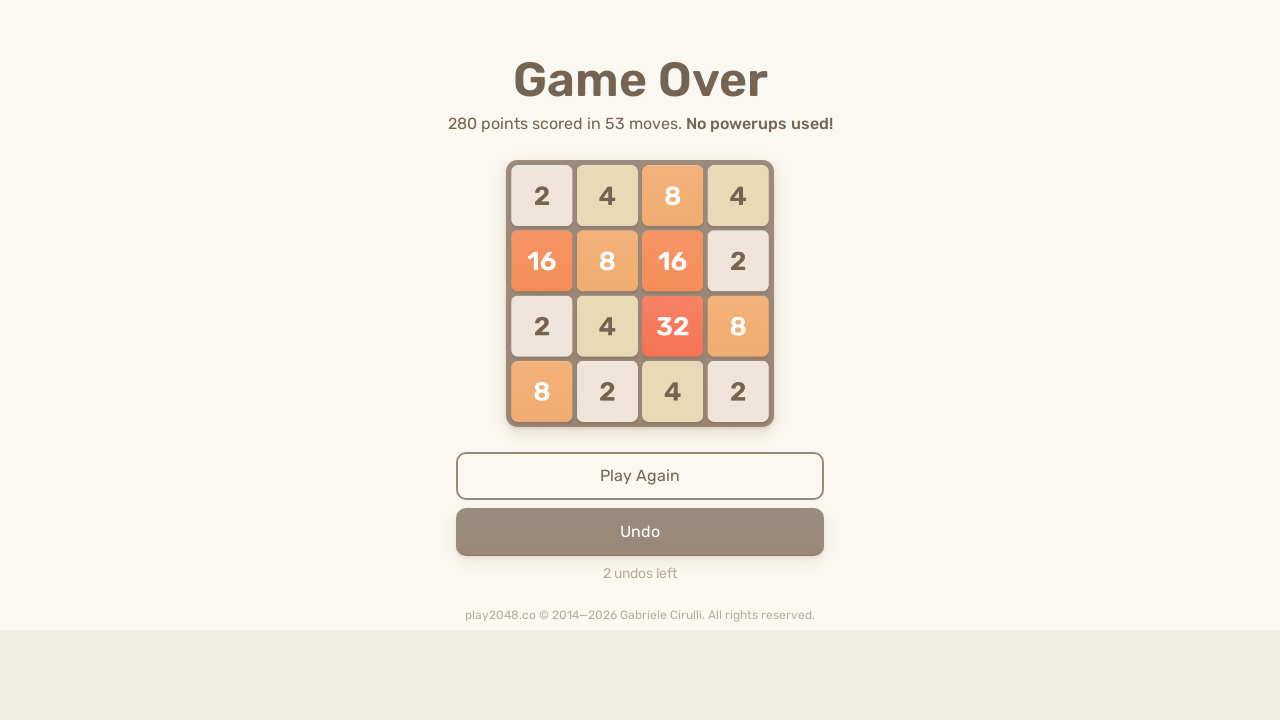

Pressed ArrowLeft to move tiles left on html
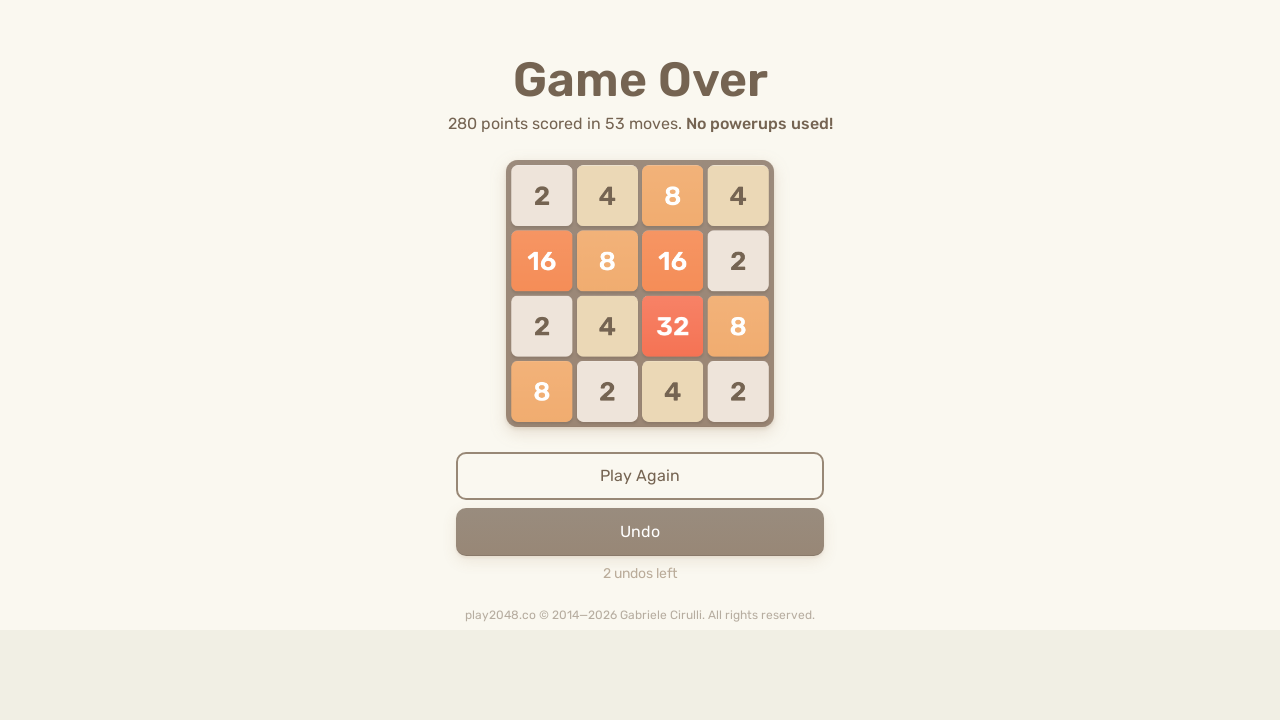

Pressed ArrowUp to move tiles up on html
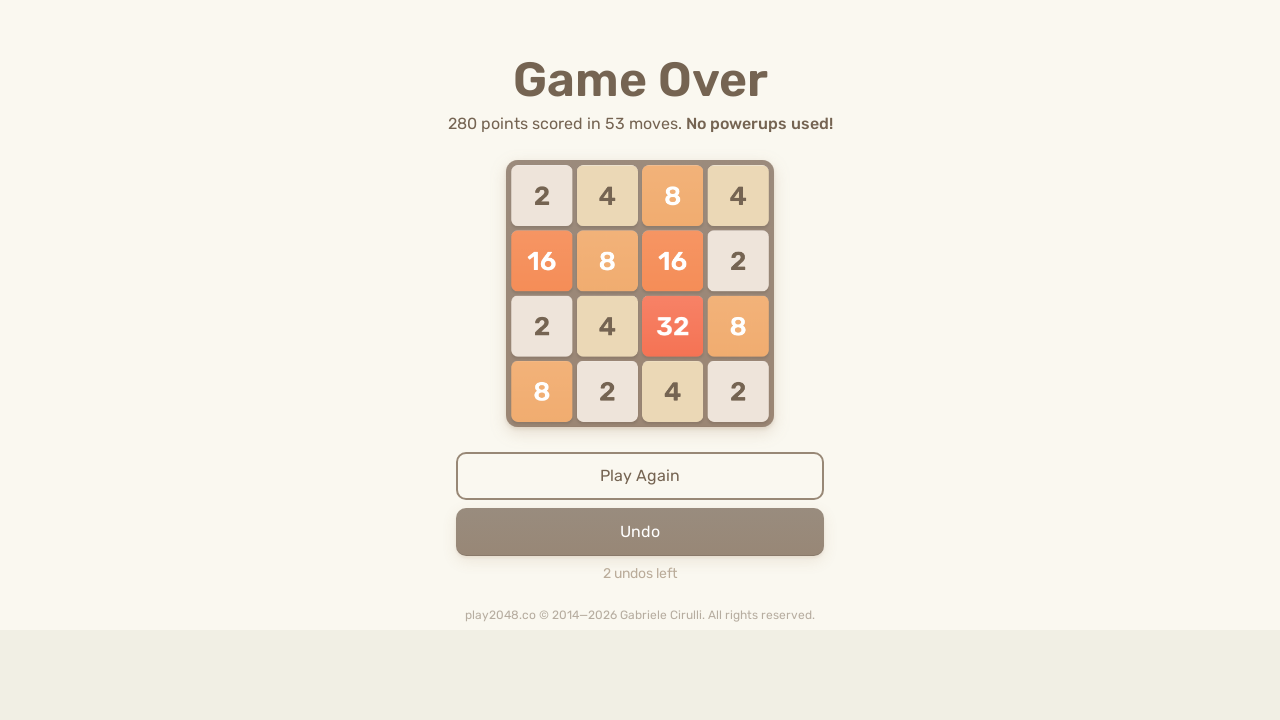

Pressed ArrowLeft to move tiles left on html
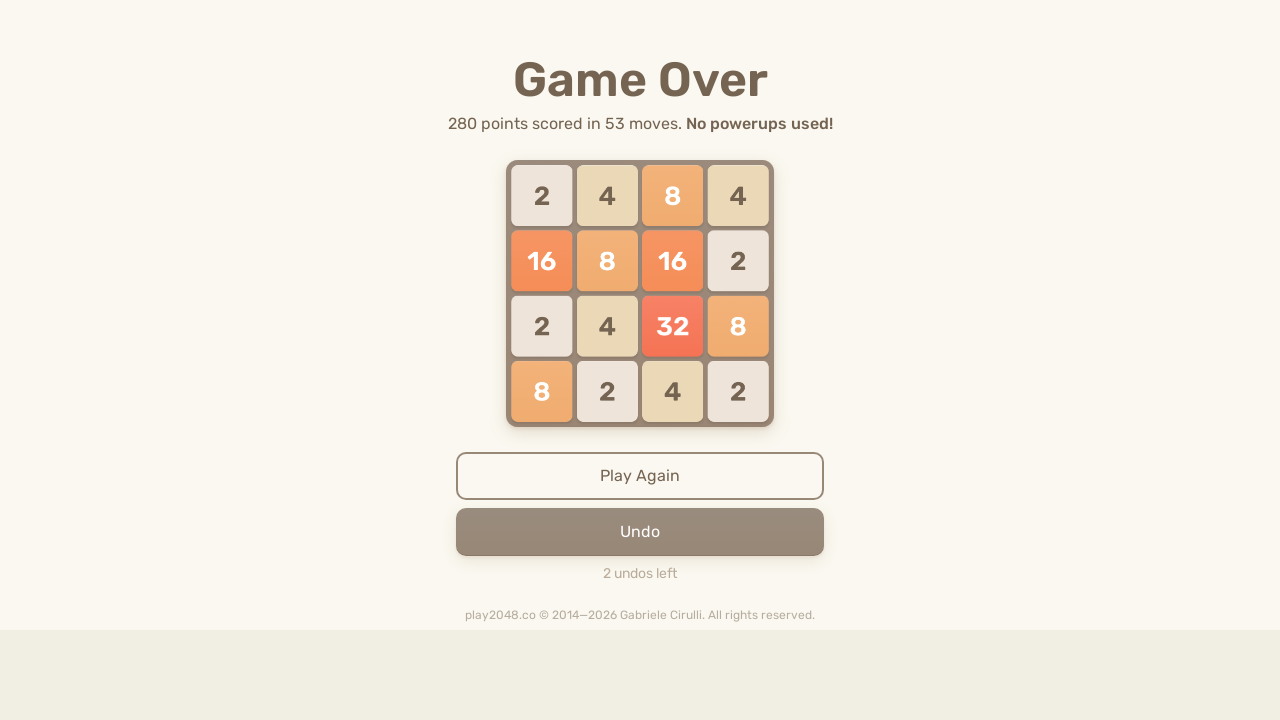

Pressed ArrowDown to move tiles down on html
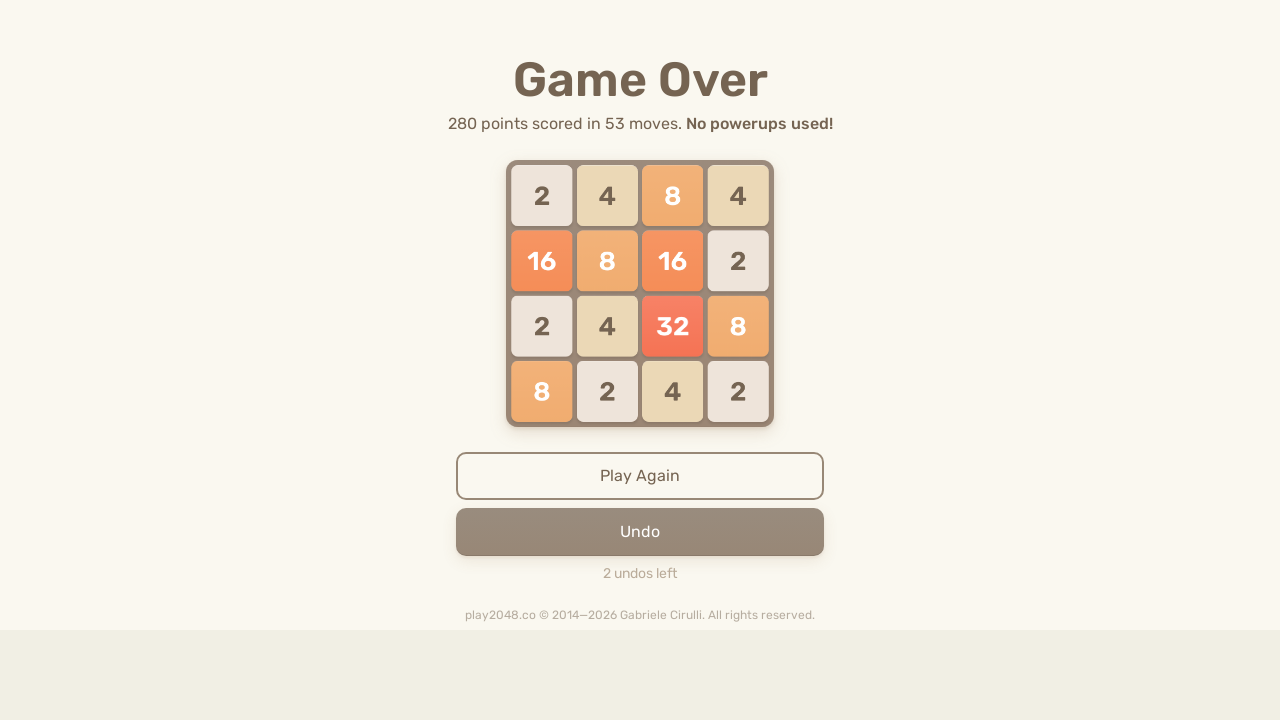

Pressed ArrowRight to move tiles right on html
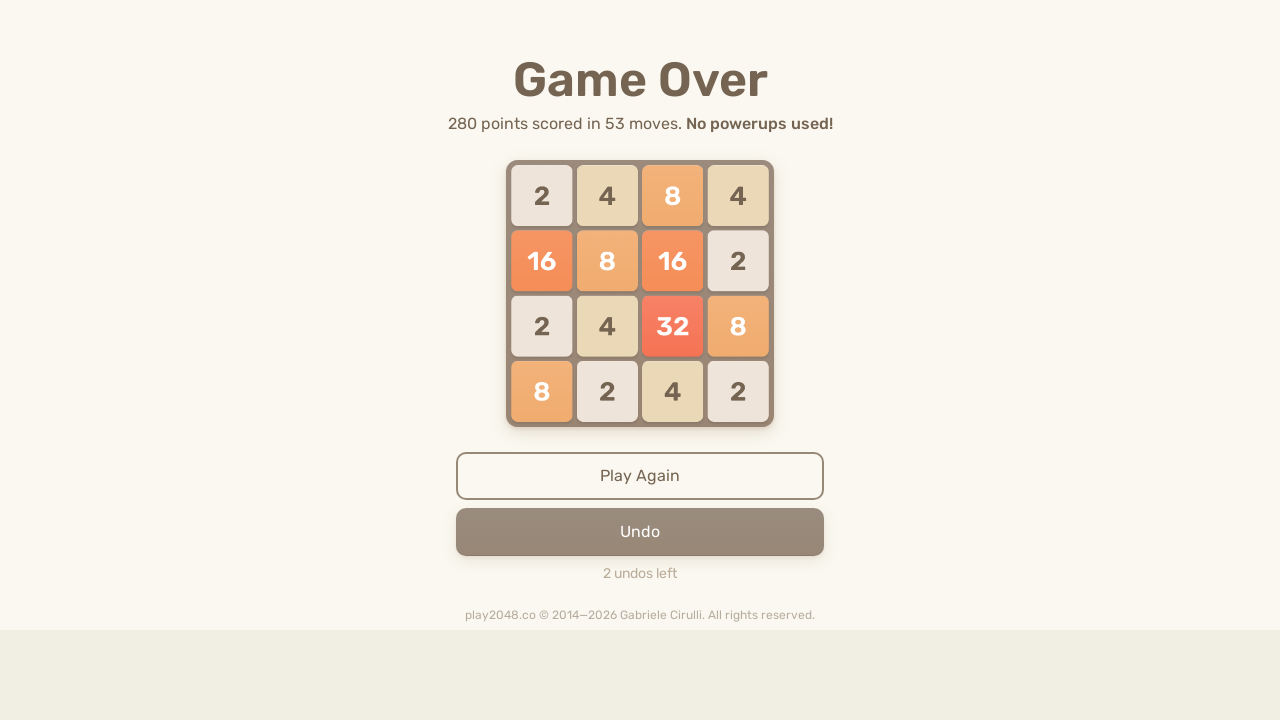

Pressed ArrowLeft to move tiles left on html
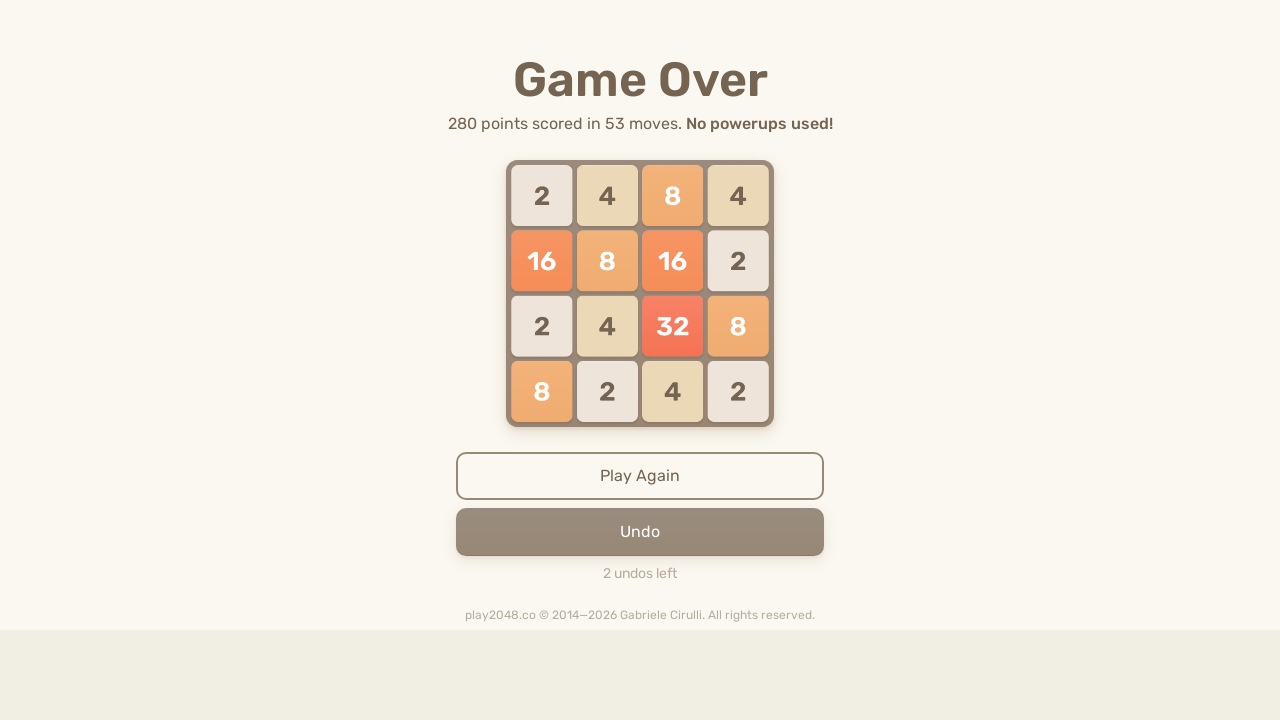

Pressed ArrowDown to move tiles down on html
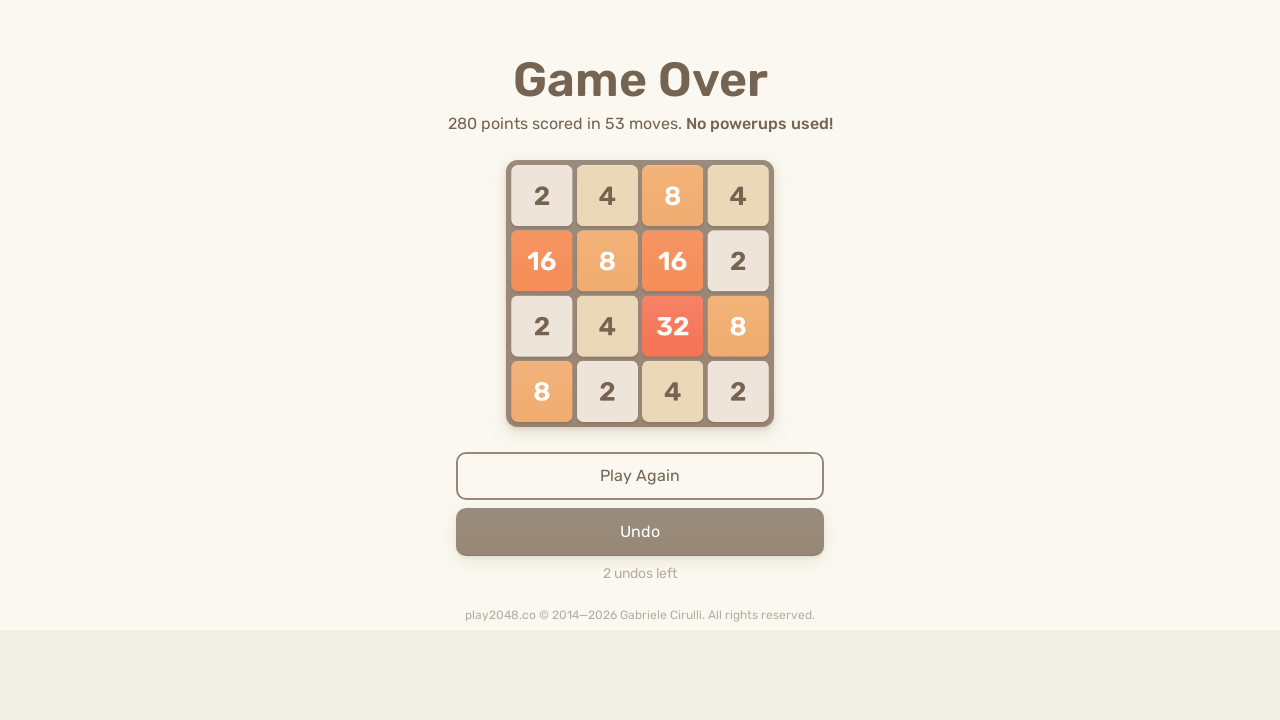

Pressed ArrowUp to move tiles up on html
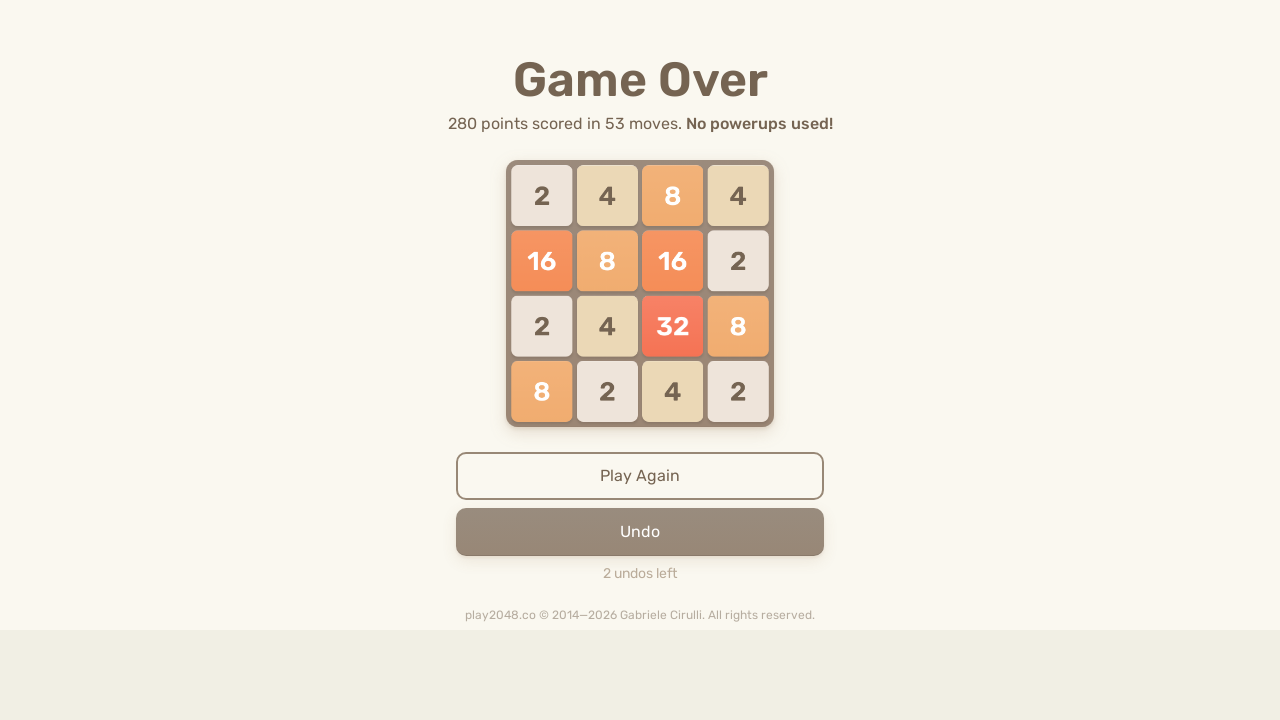

Pressed ArrowLeft to move tiles left on html
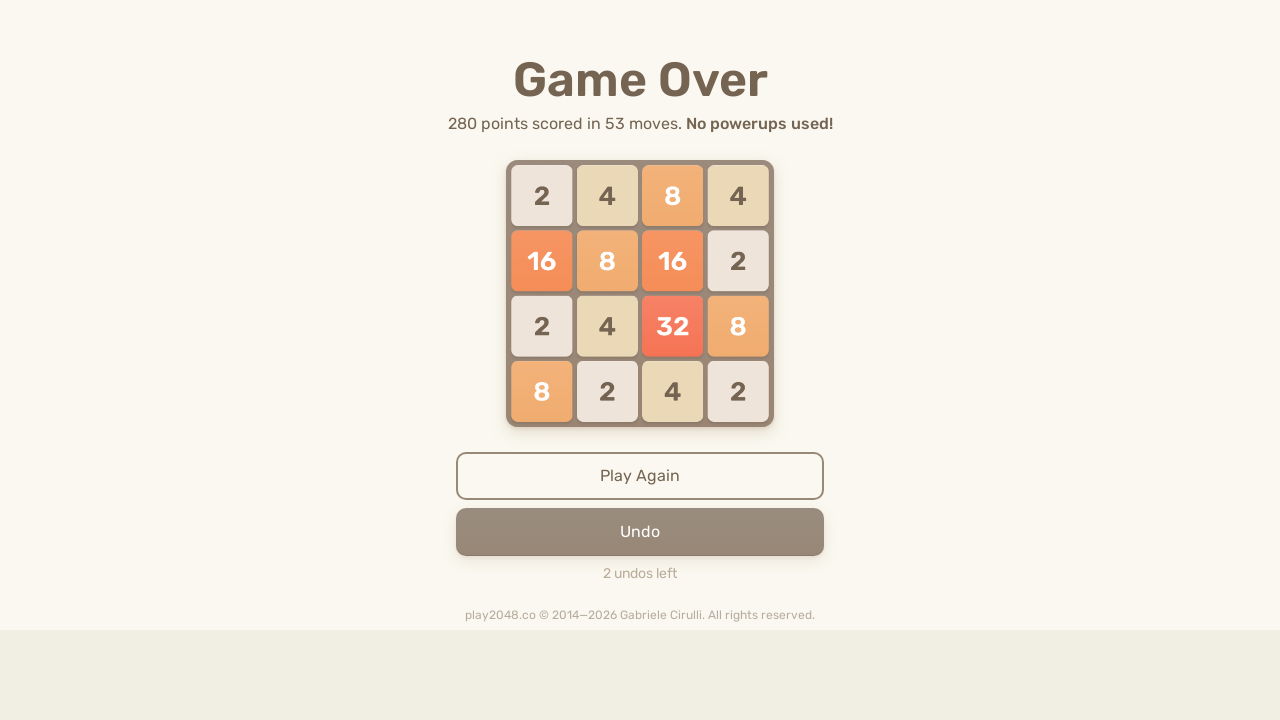

Pressed ArrowUp to move tiles up on html
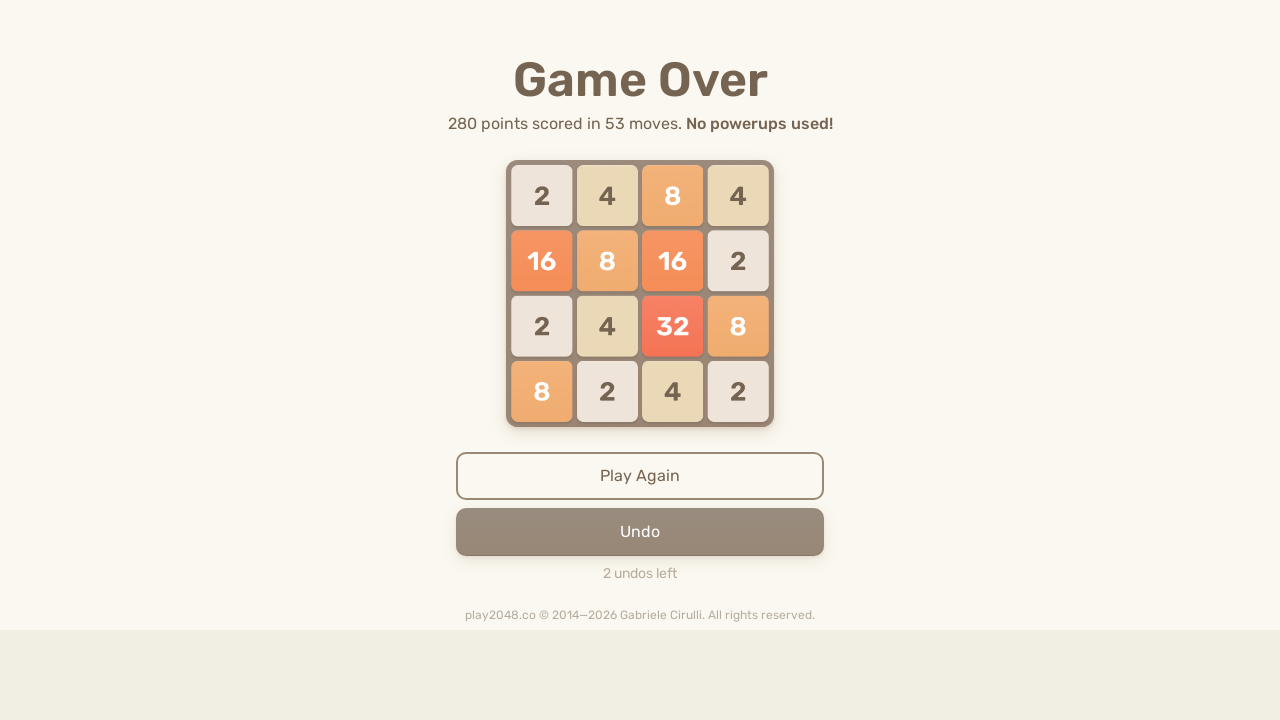

Pressed ArrowRight to move tiles right on html
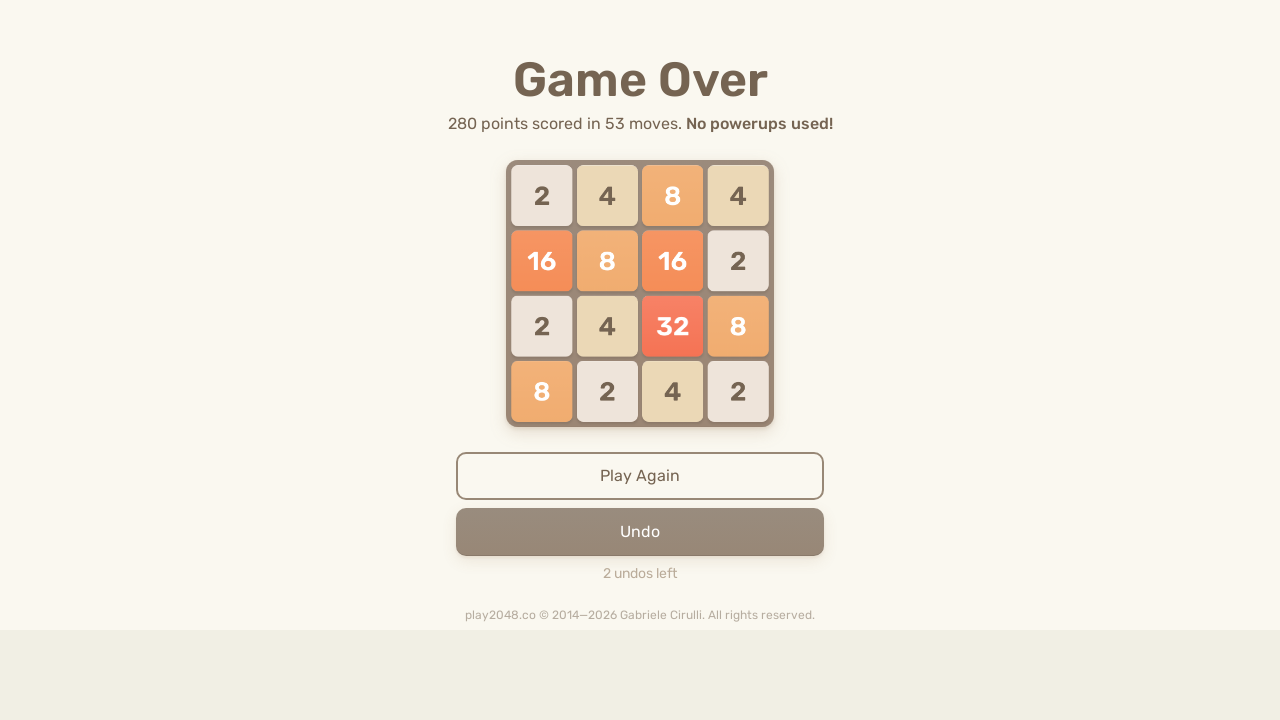

Pressed ArrowUp to move tiles up on html
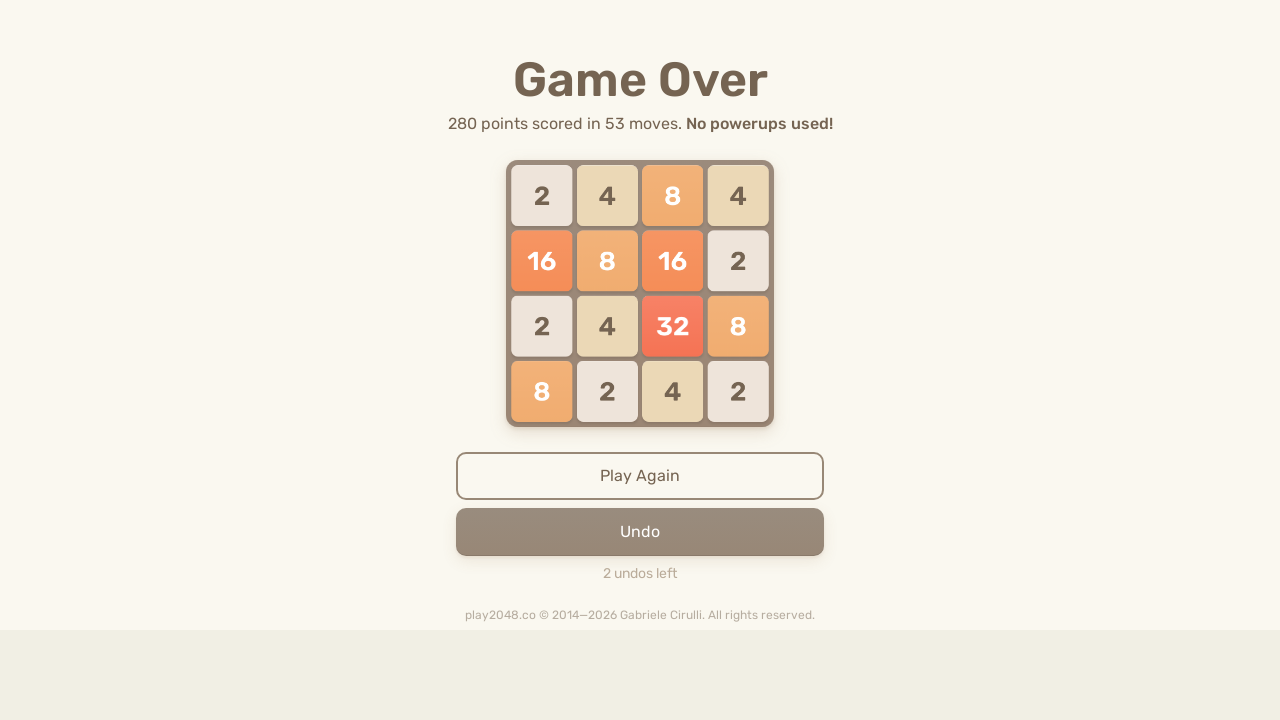

Pressed ArrowUp to move tiles up on html
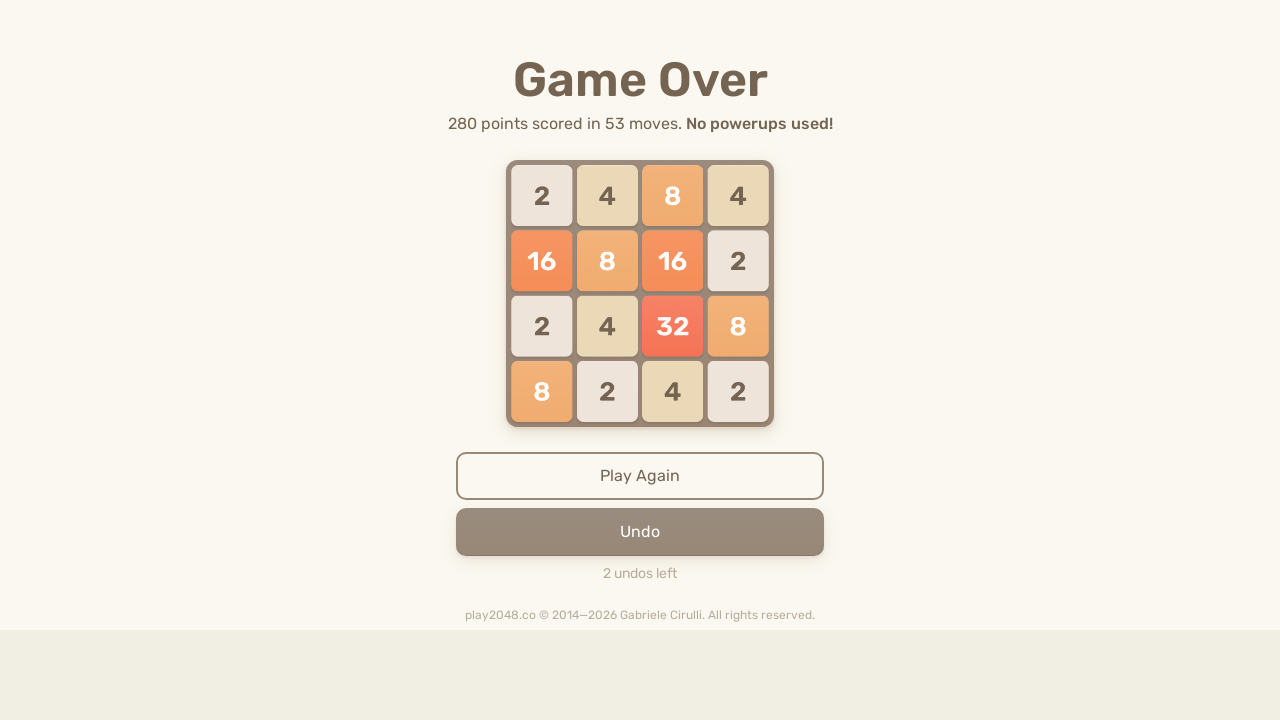

Pressed ArrowRight to move tiles right on html
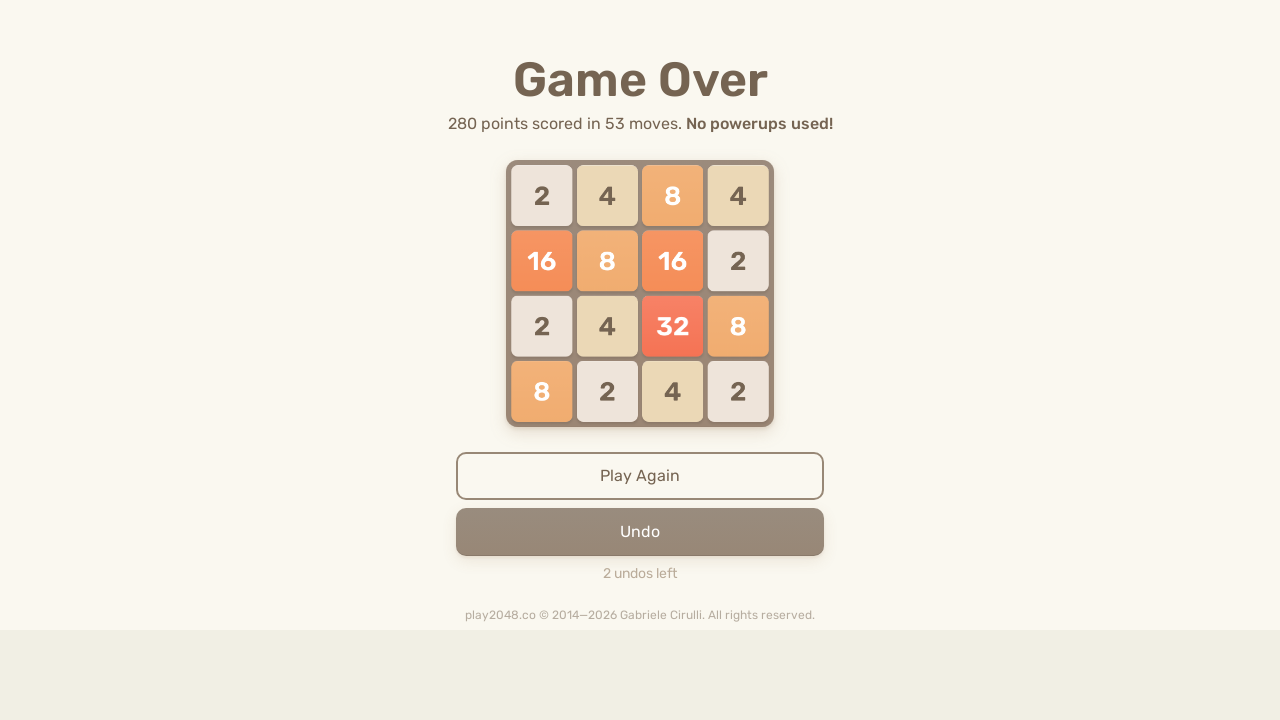

Pressed ArrowLeft to move tiles left on html
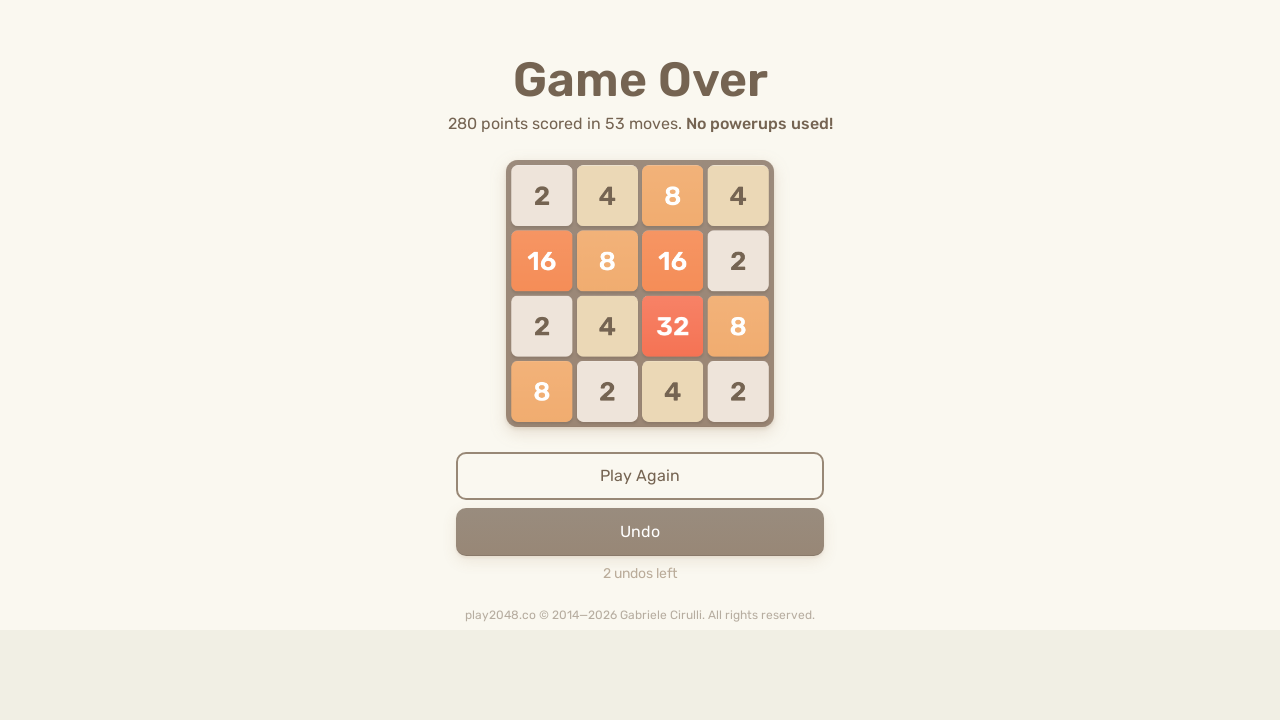

Pressed ArrowLeft to move tiles left on html
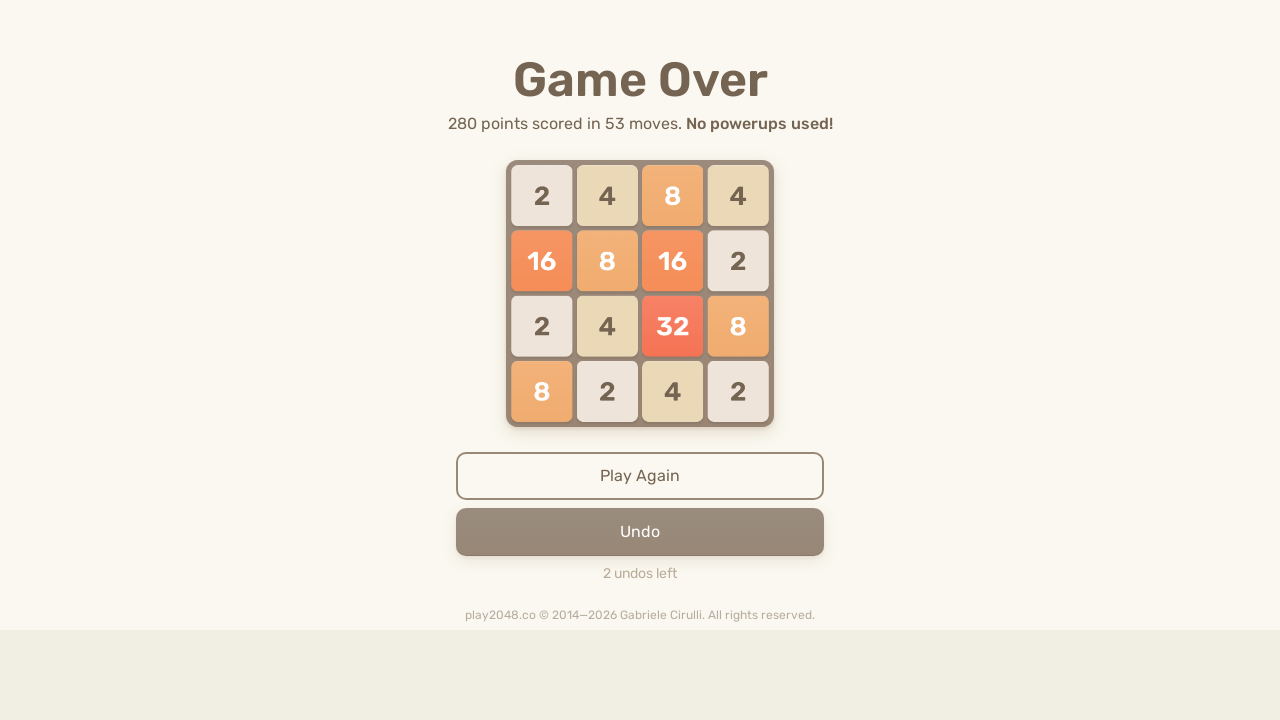

Pressed ArrowLeft to move tiles left on html
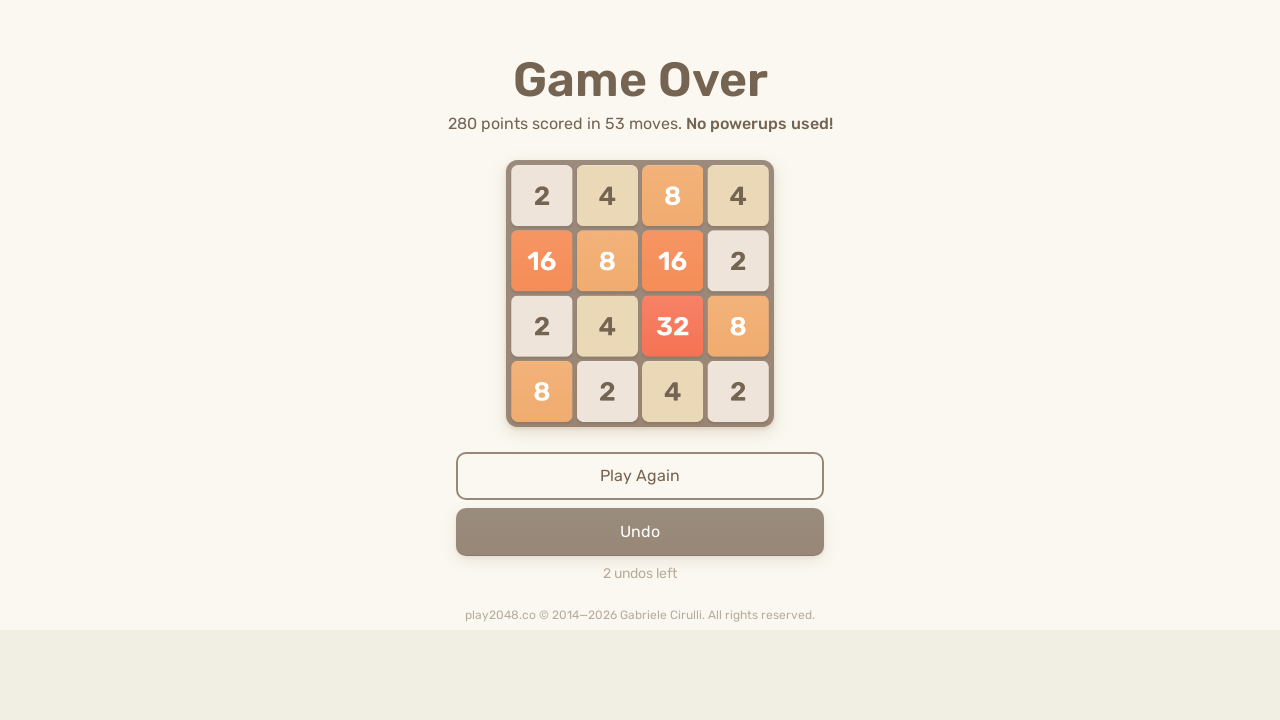

Pressed ArrowUp to move tiles up on html
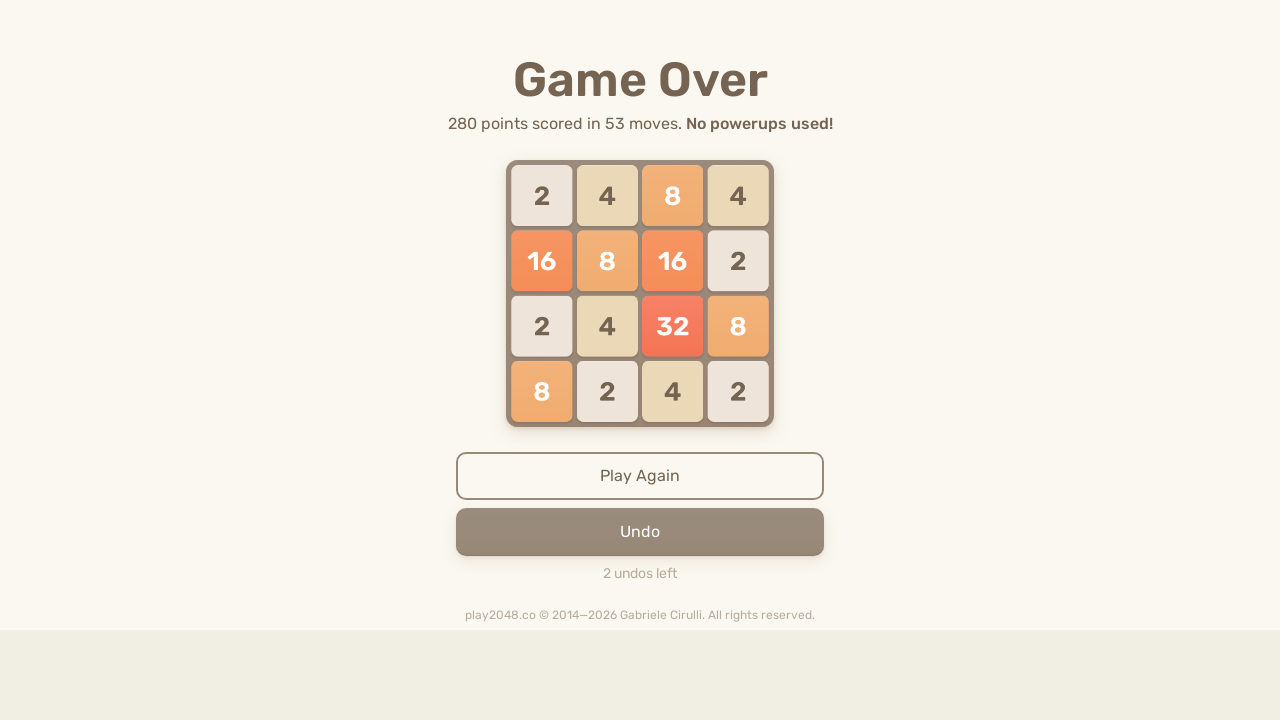

Pressed ArrowRight to move tiles right on html
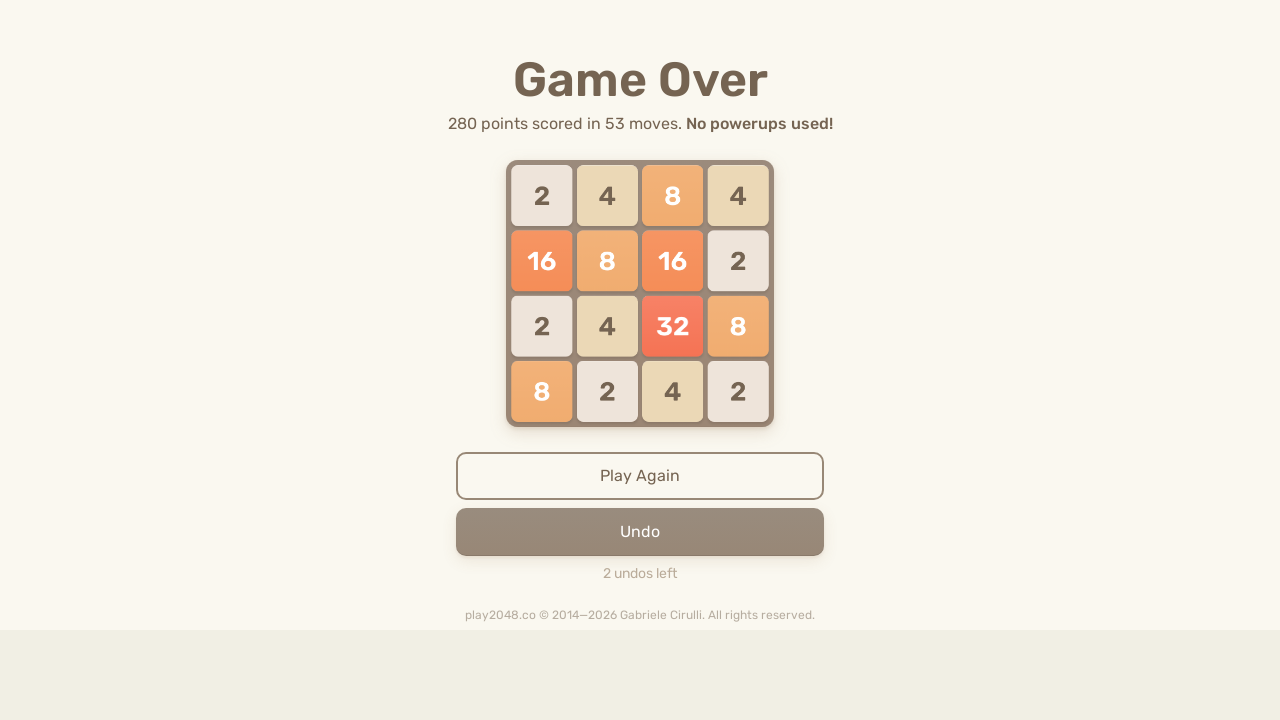

Pressed ArrowRight to move tiles right on html
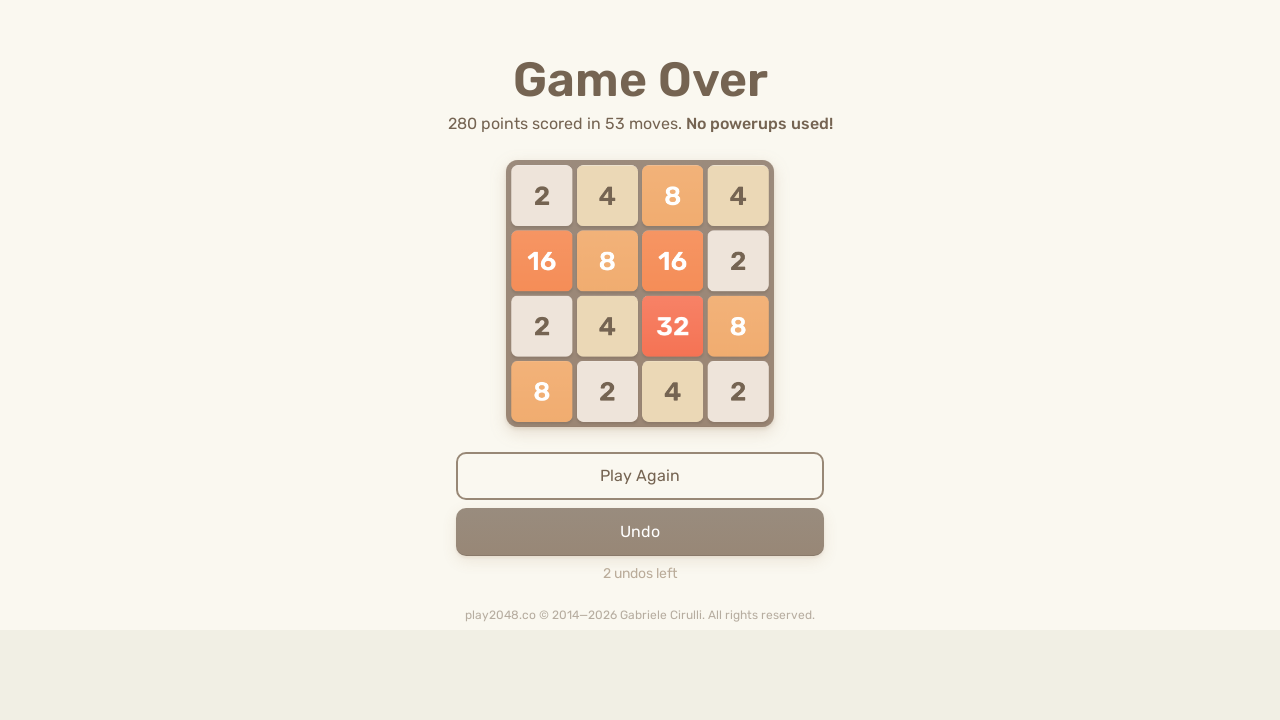

Pressed ArrowLeft to move tiles left on html
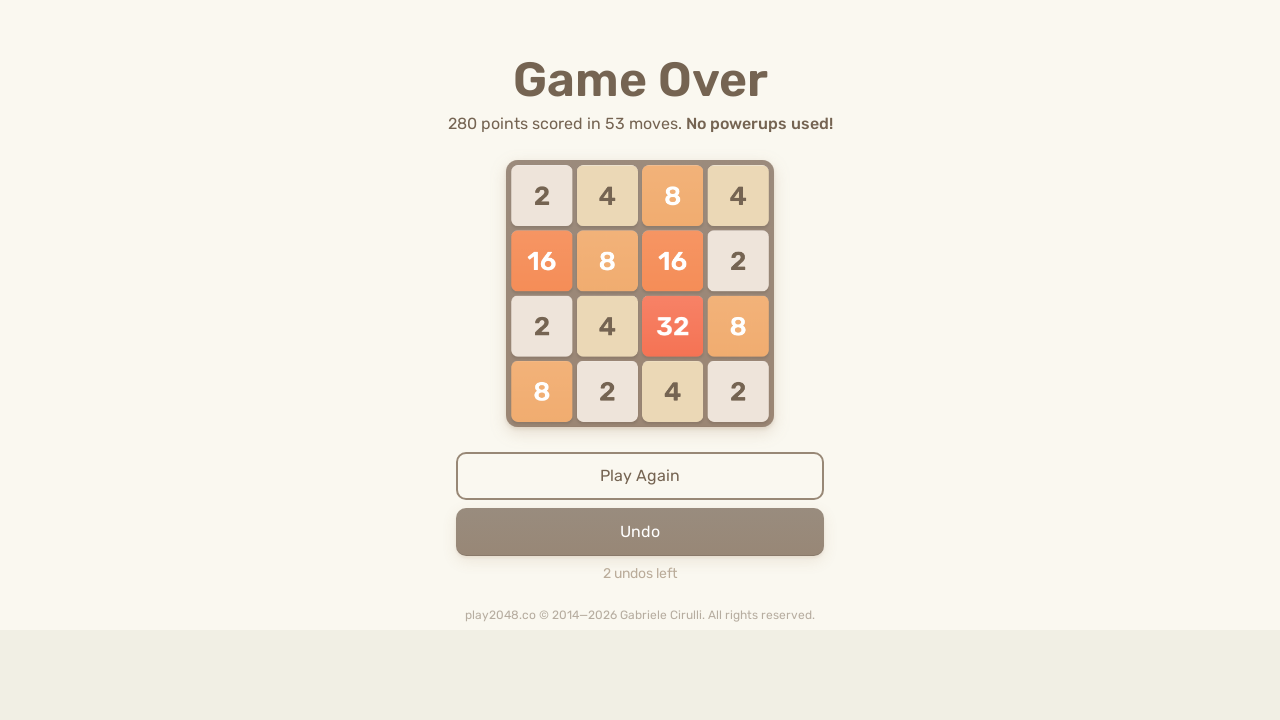

Pressed ArrowDown to move tiles down on html
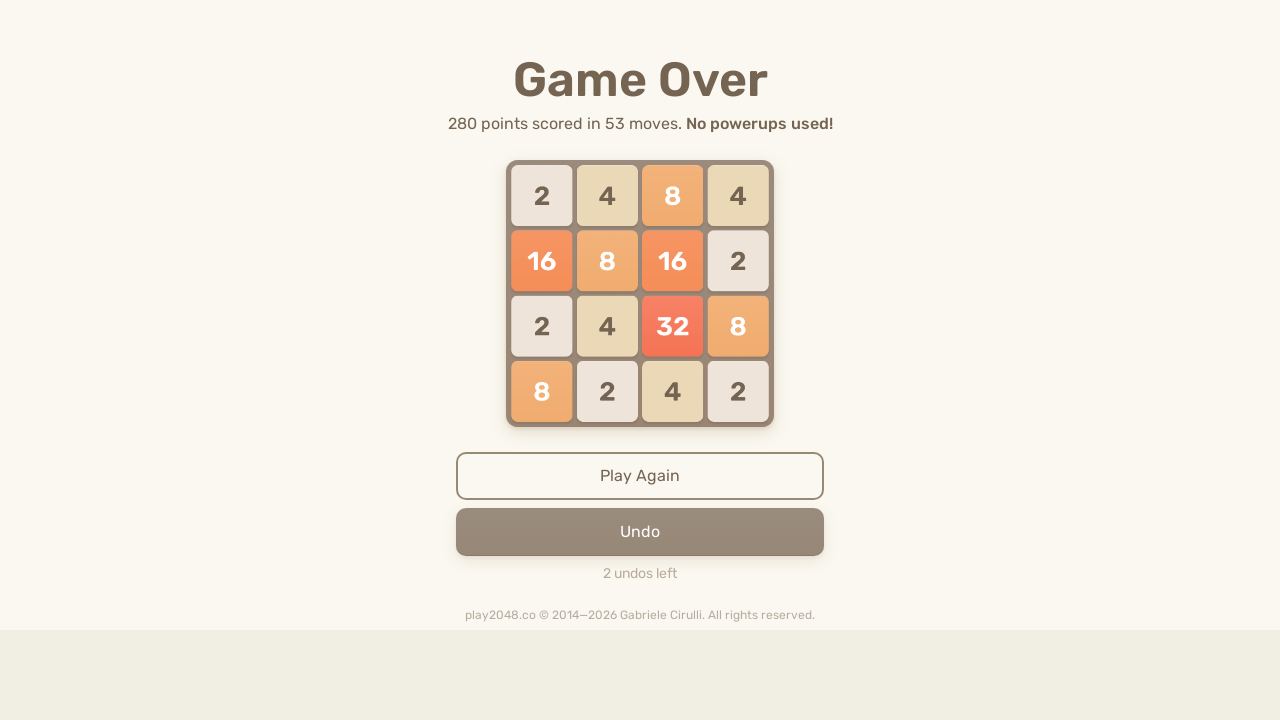

Pressed ArrowUp to move tiles up on html
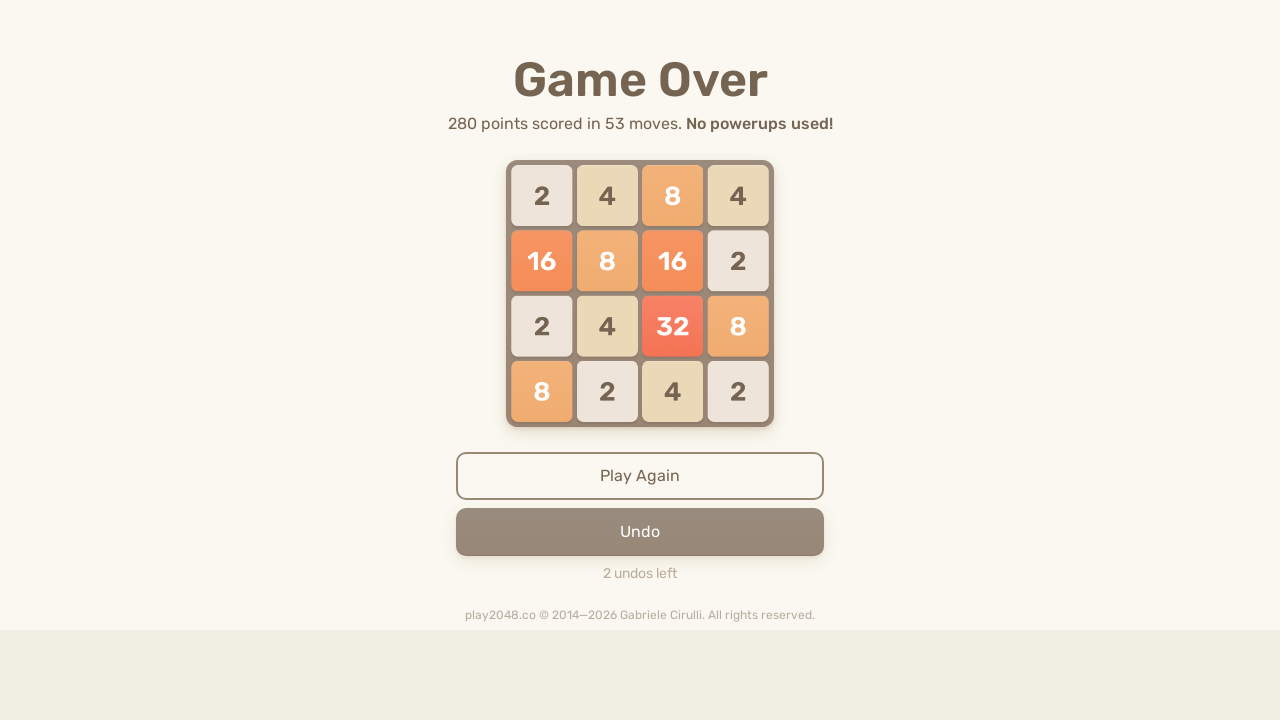

Pressed ArrowUp to move tiles up on html
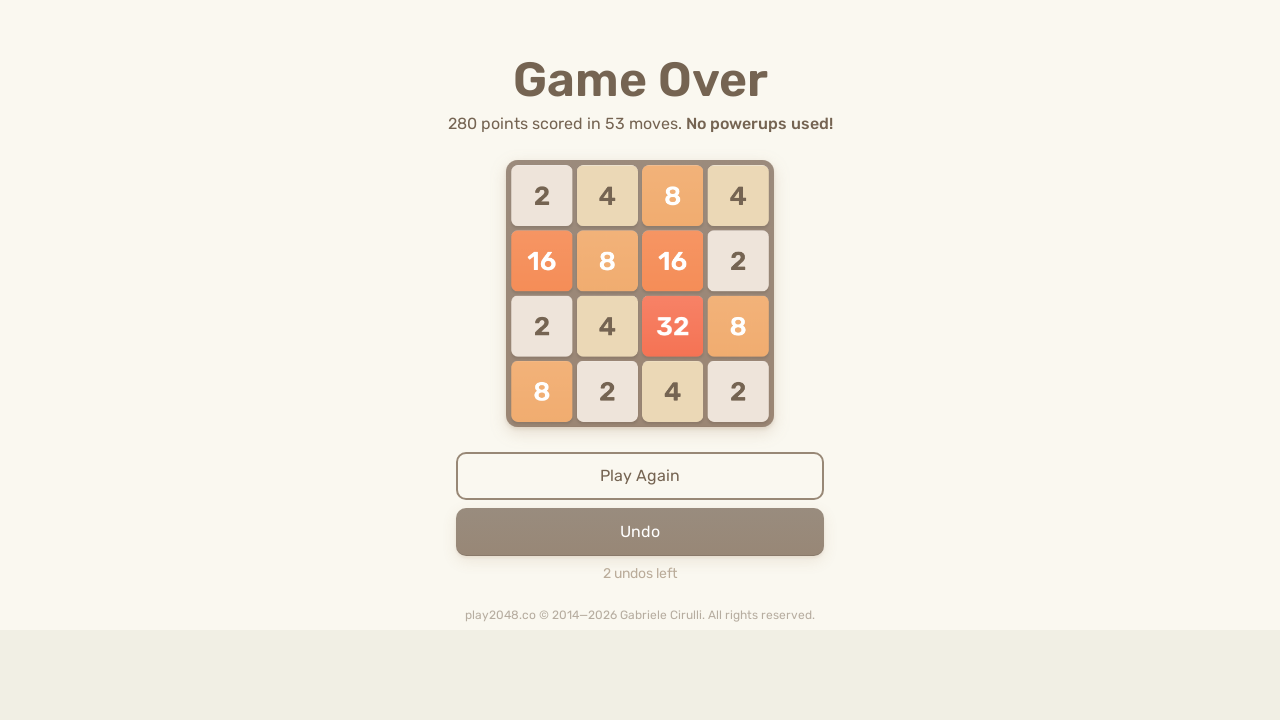

Pressed ArrowDown to move tiles down on html
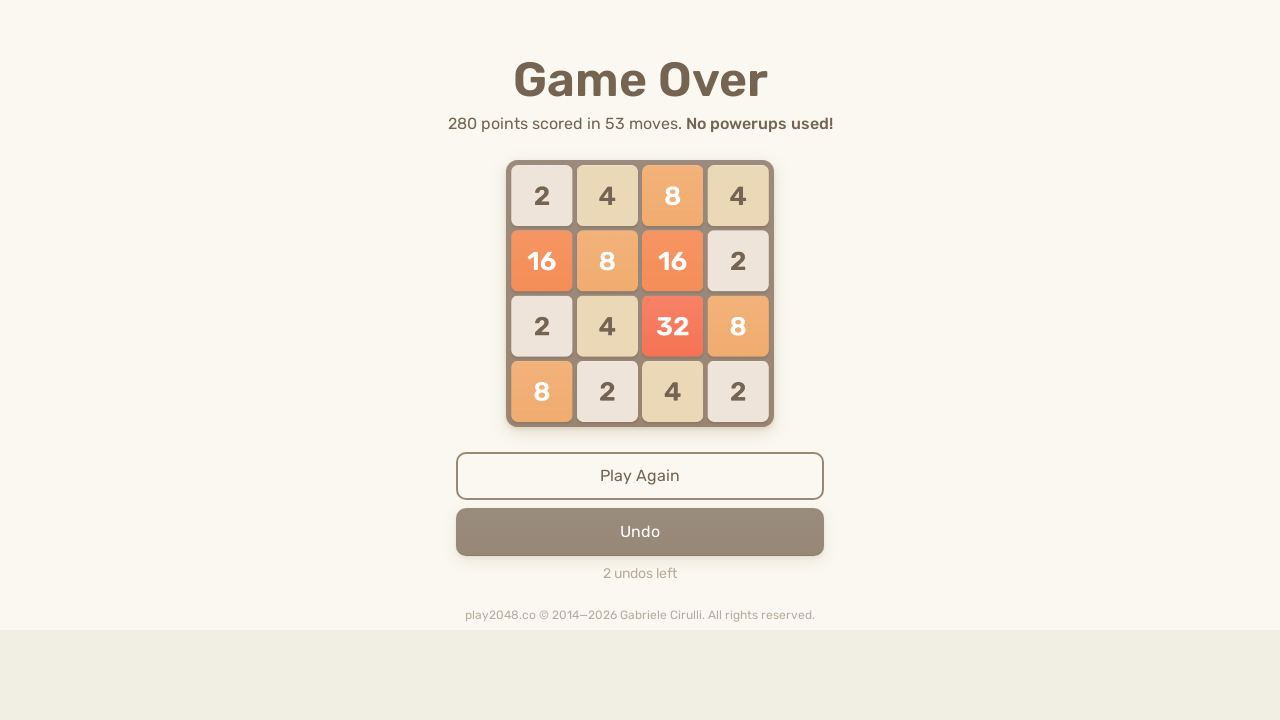

Pressed ArrowUp to move tiles up on html
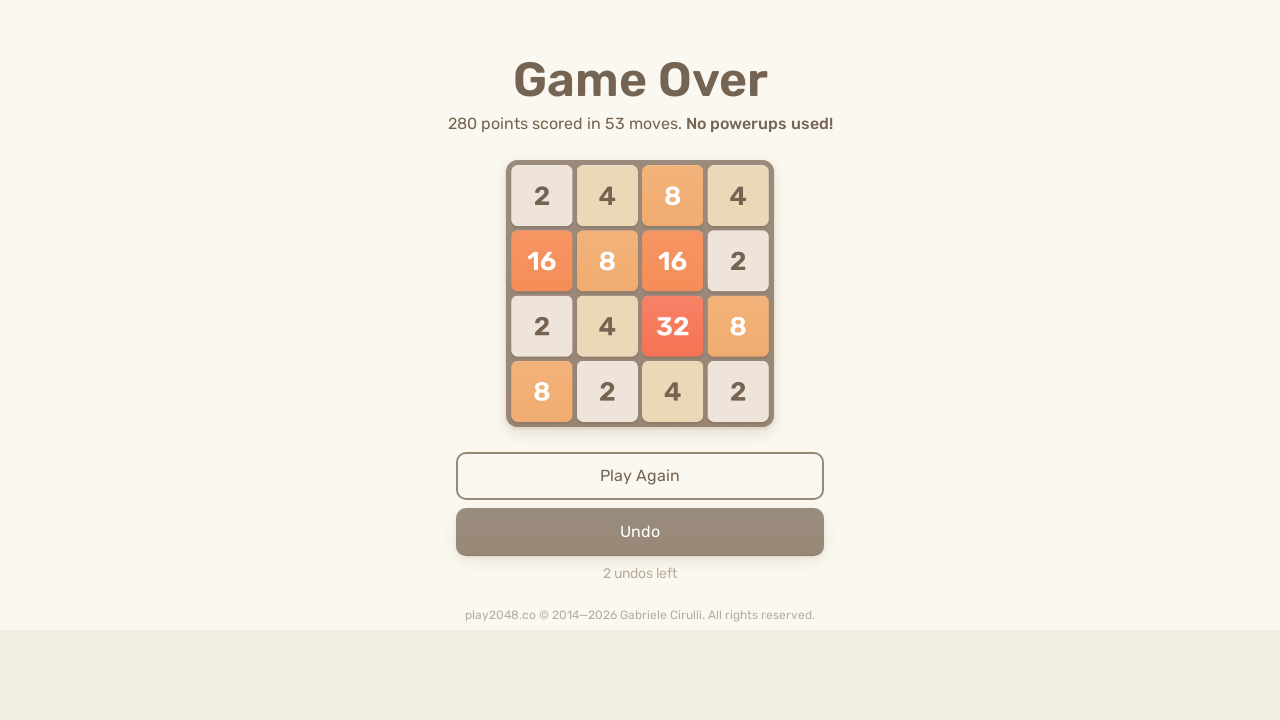

Pressed ArrowUp to move tiles up on html
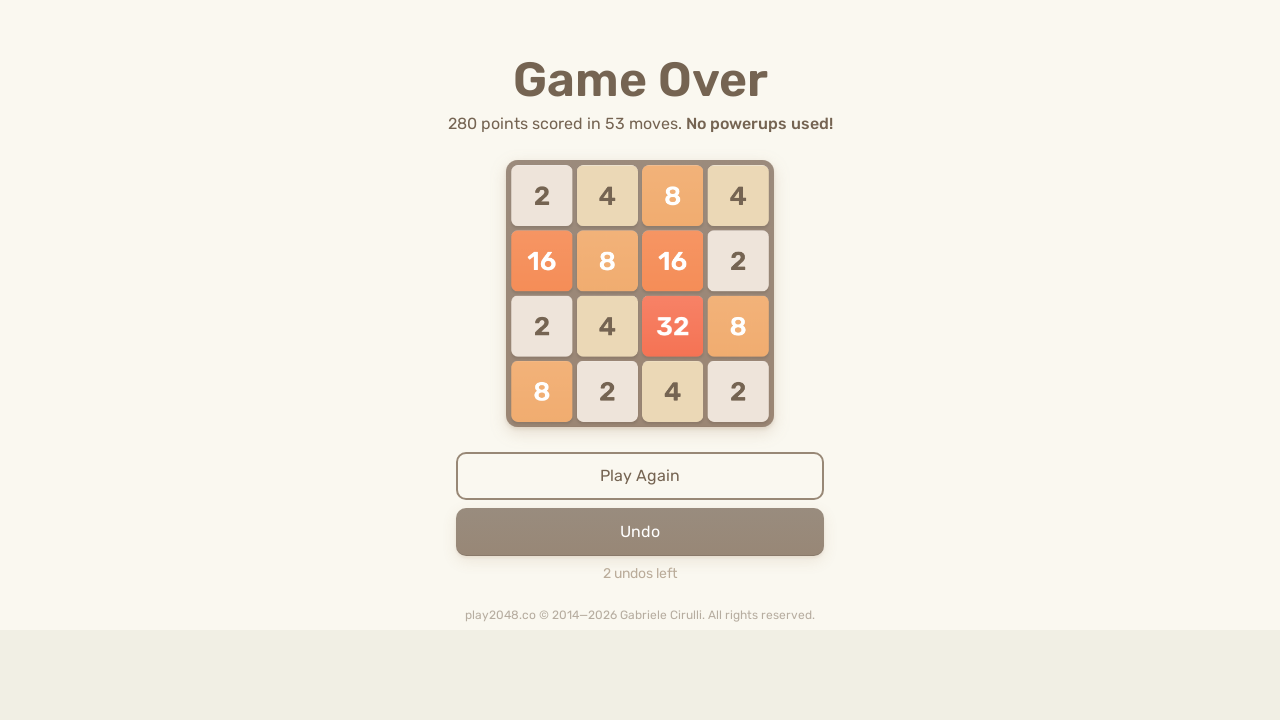

Pressed ArrowDown to move tiles down on html
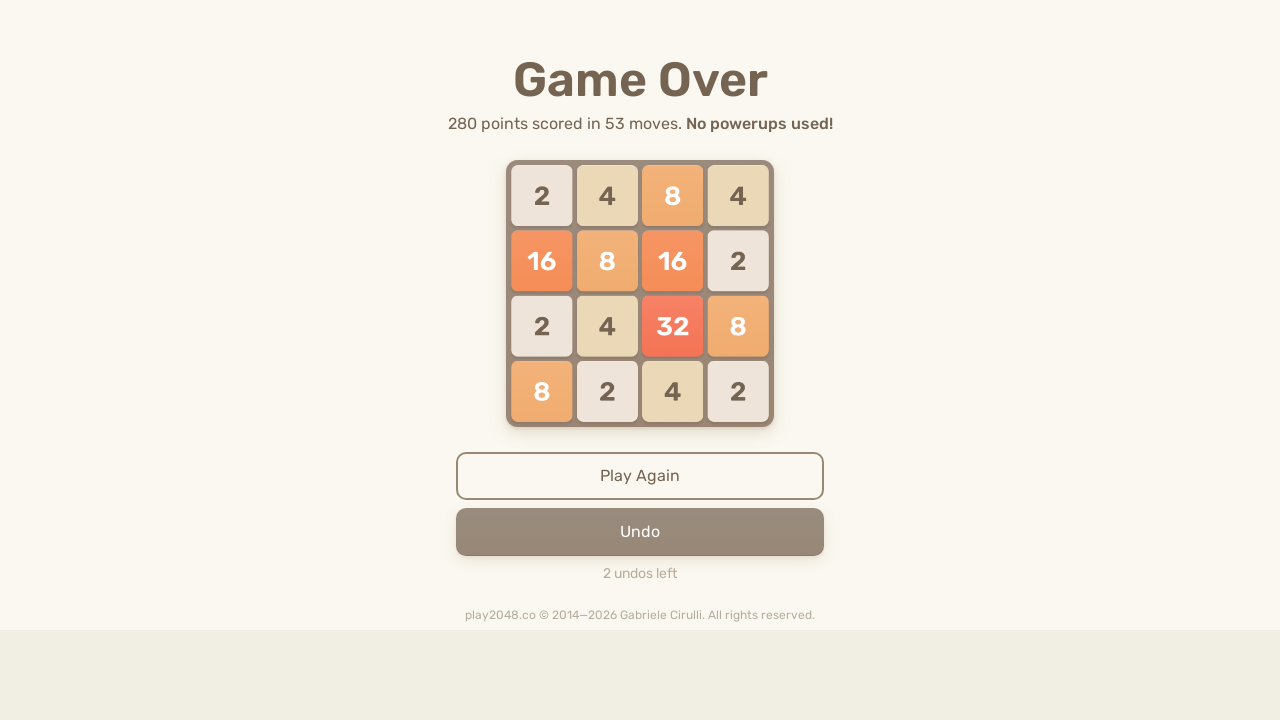

Pressed ArrowUp to move tiles up on html
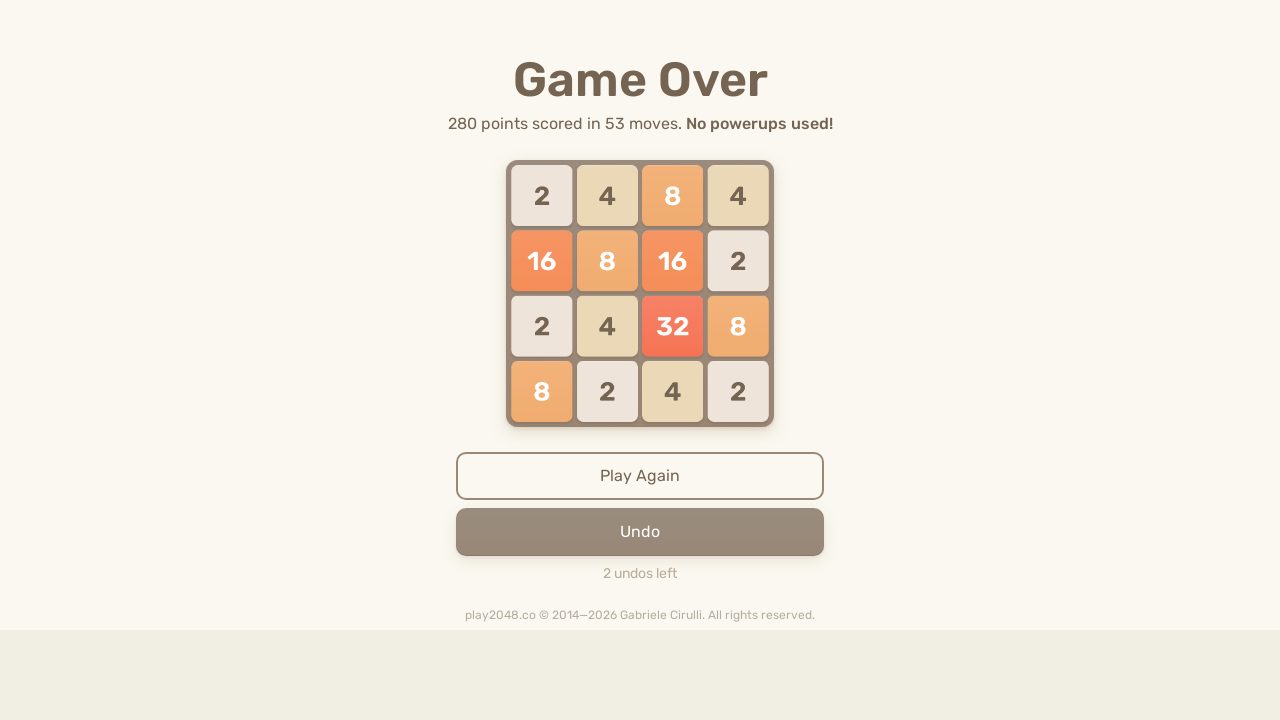

Pressed ArrowUp to move tiles up on html
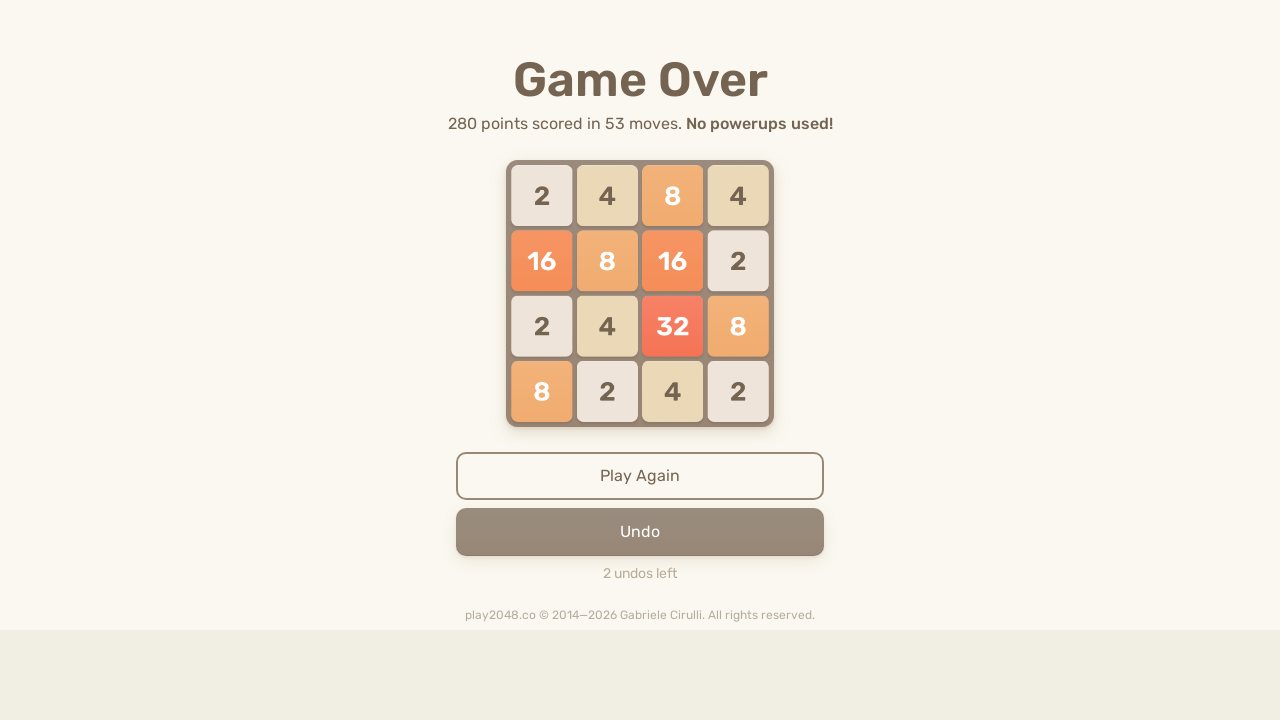

Pressed ArrowUp to move tiles up on html
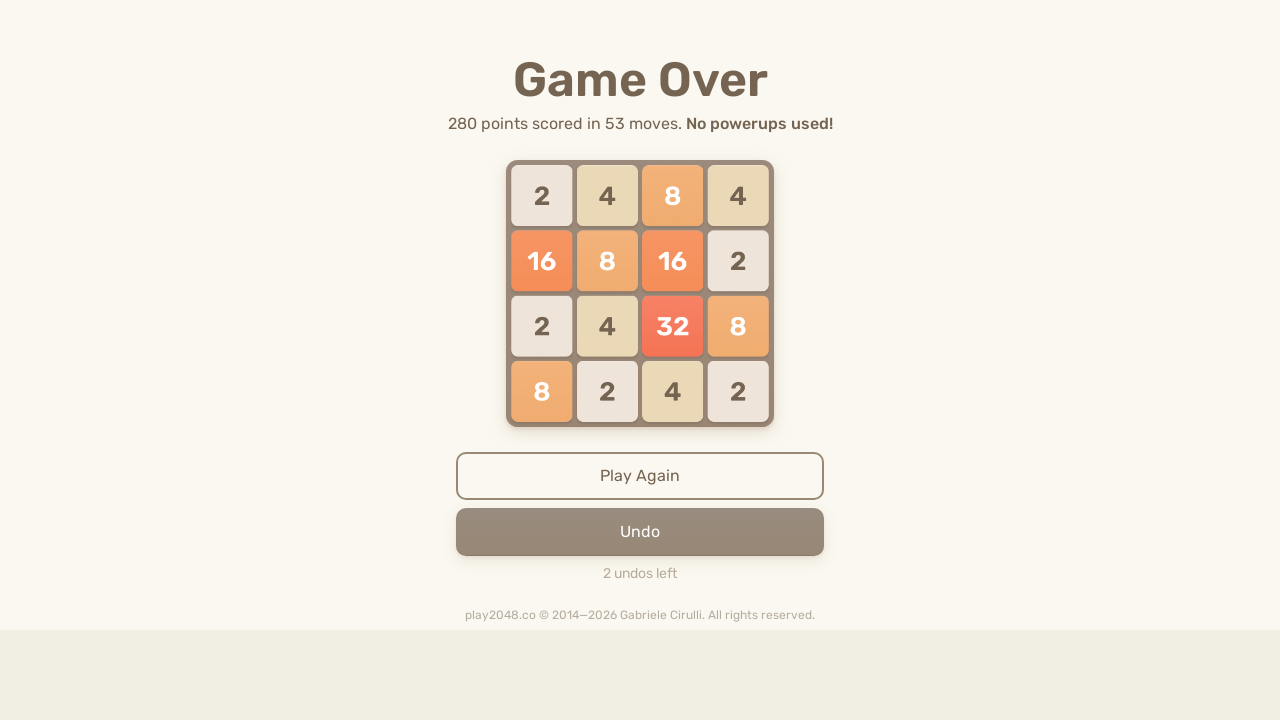

Pressed ArrowRight to move tiles right on html
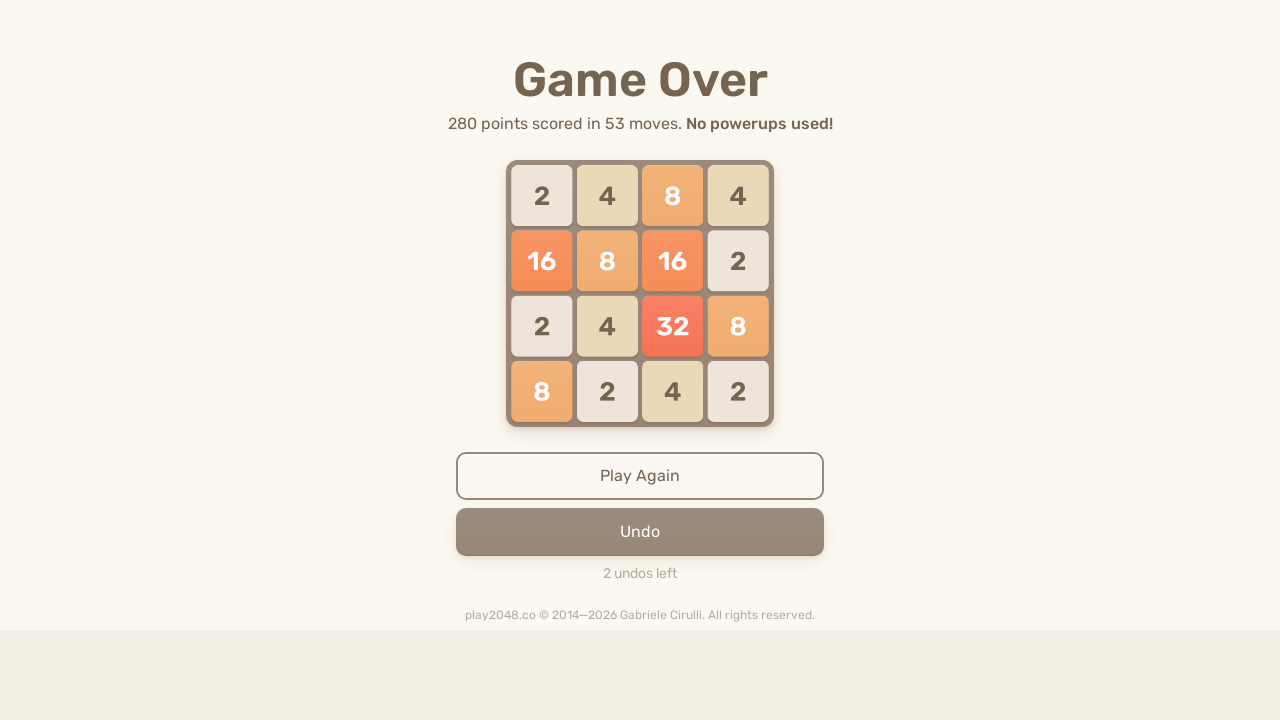

Pressed ArrowUp to move tiles up on html
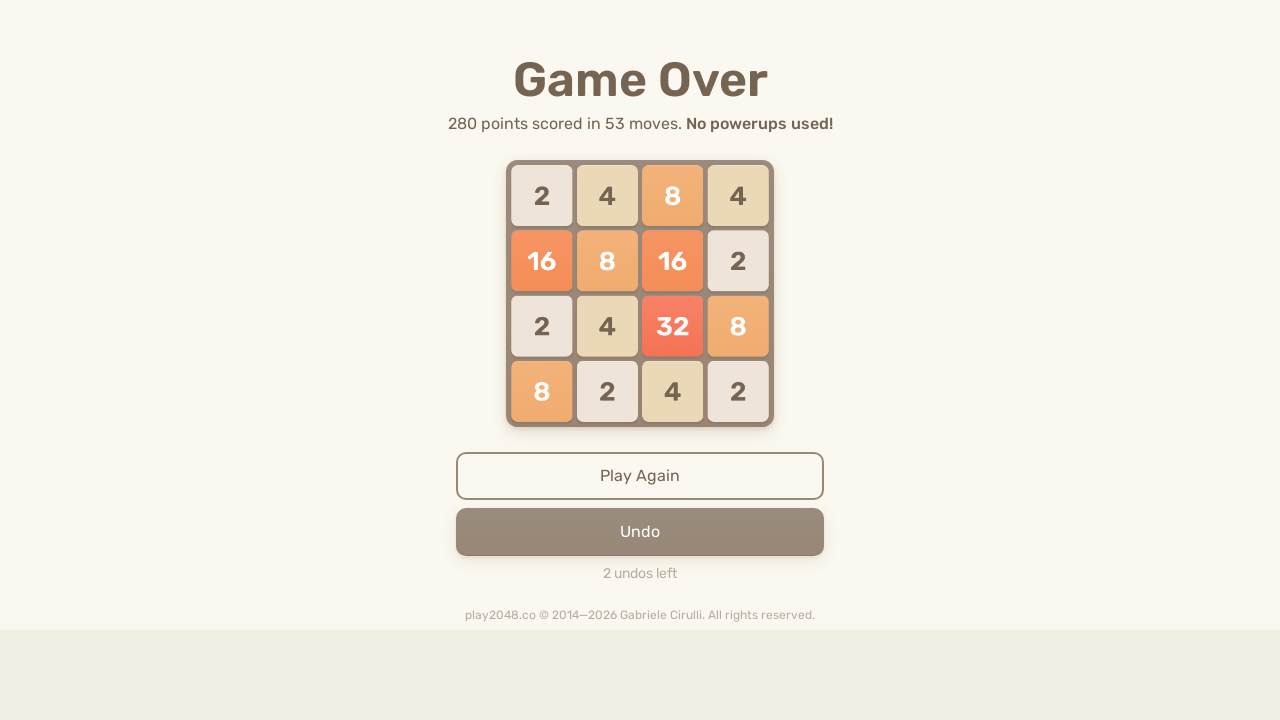

Pressed ArrowRight to move tiles right on html
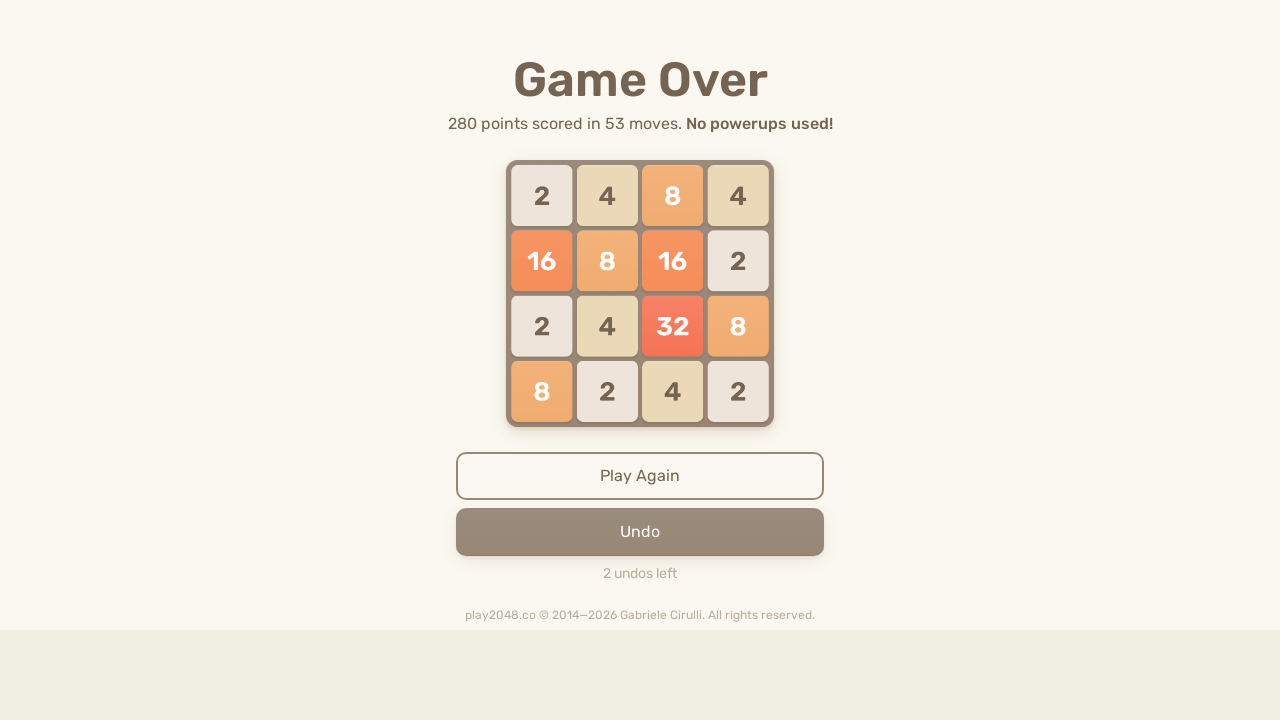

Pressed ArrowDown to move tiles down on html
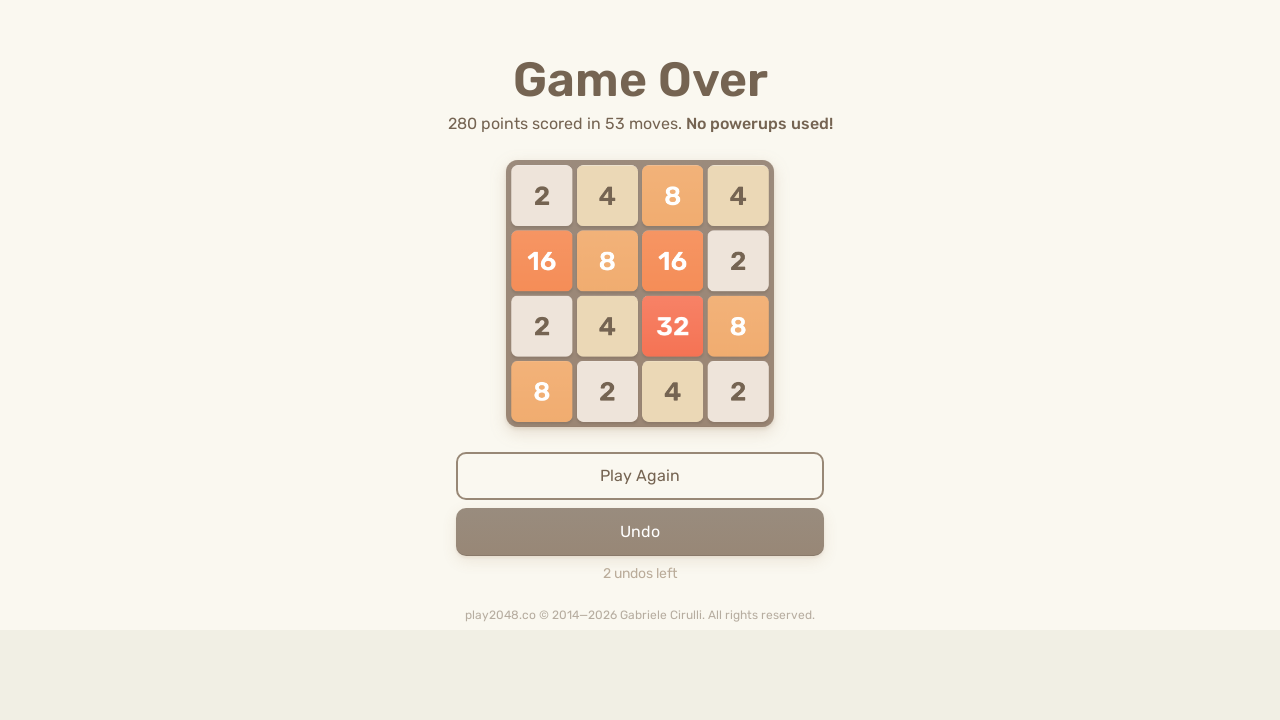

Pressed ArrowDown to move tiles down on html
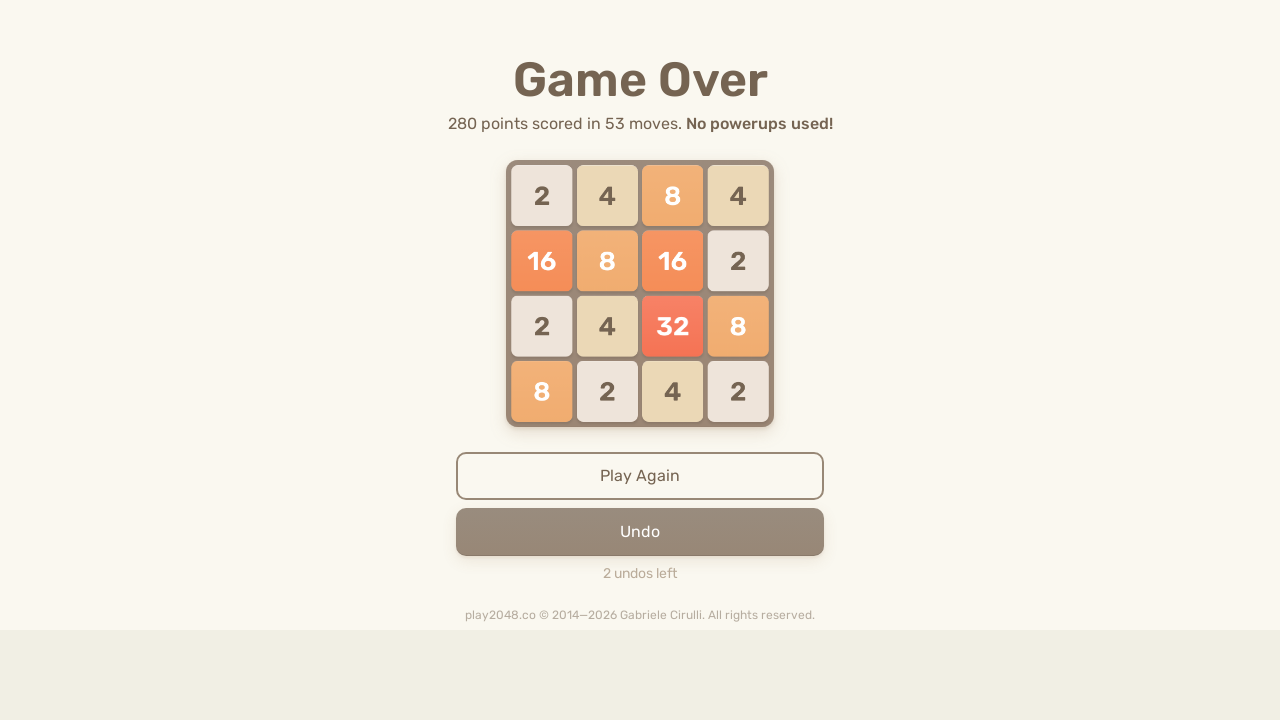

Pressed ArrowDown to move tiles down on html
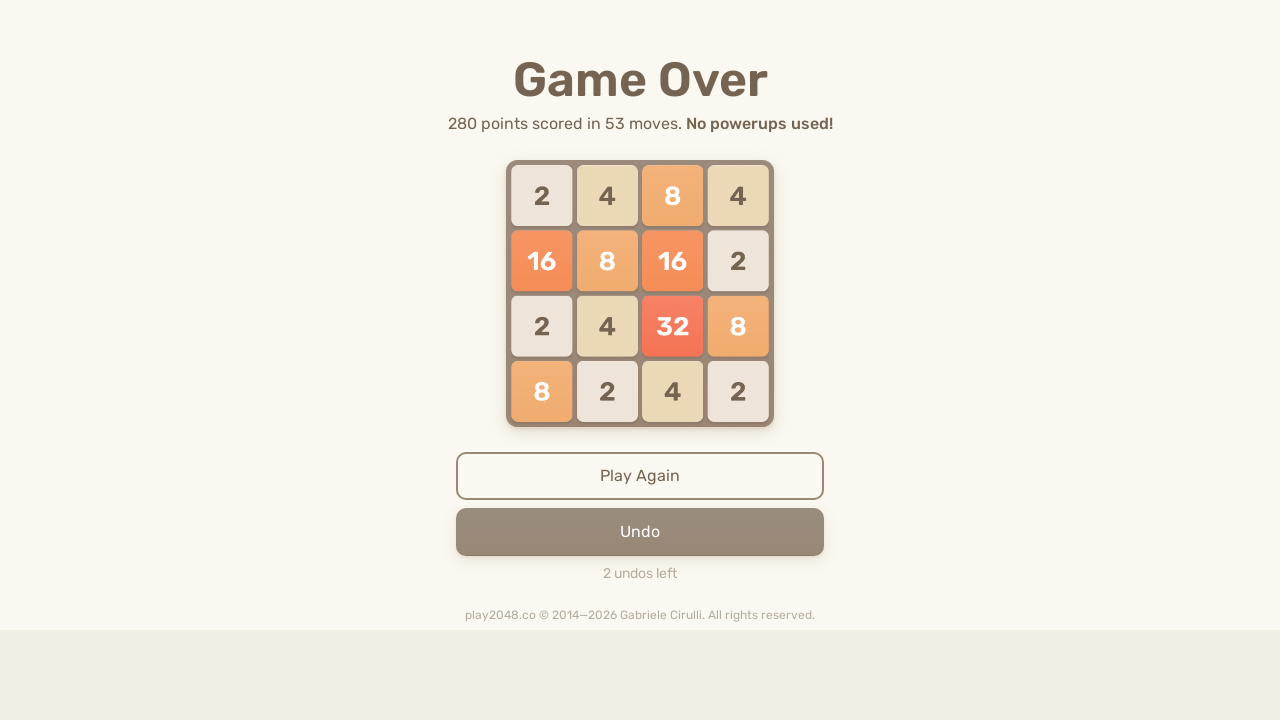

Pressed ArrowDown to move tiles down on html
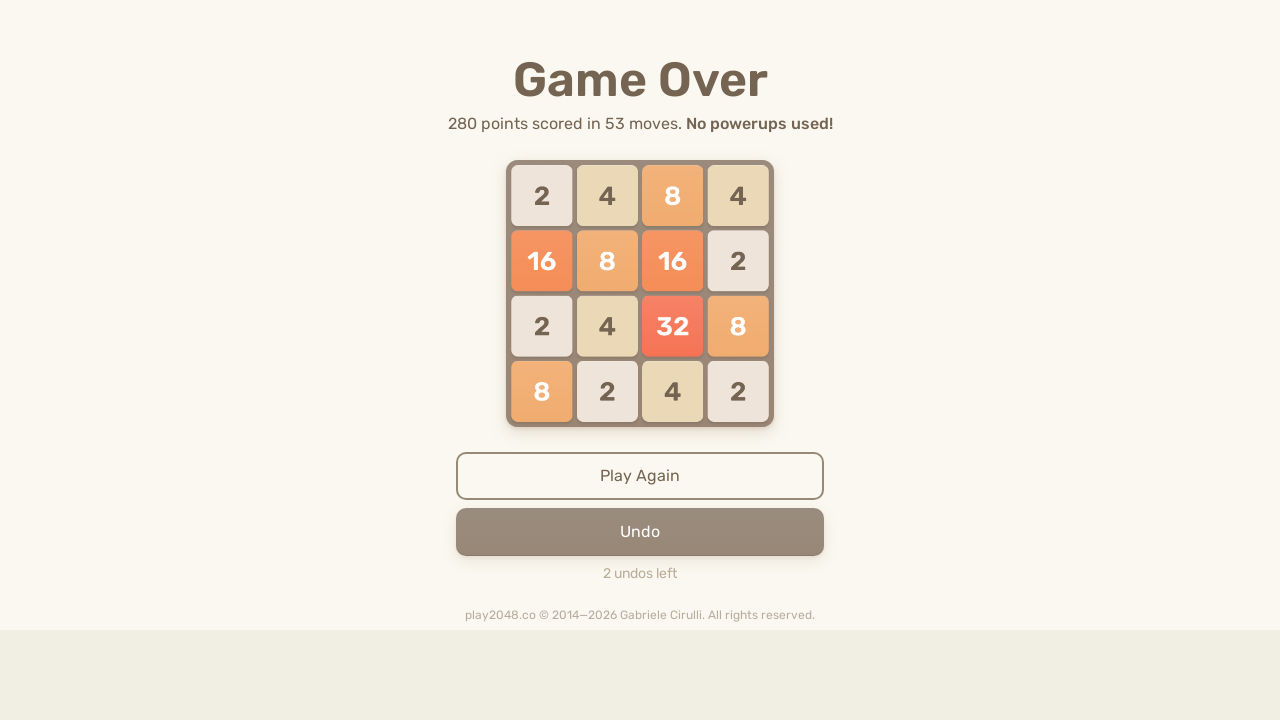

Pressed ArrowRight to move tiles right on html
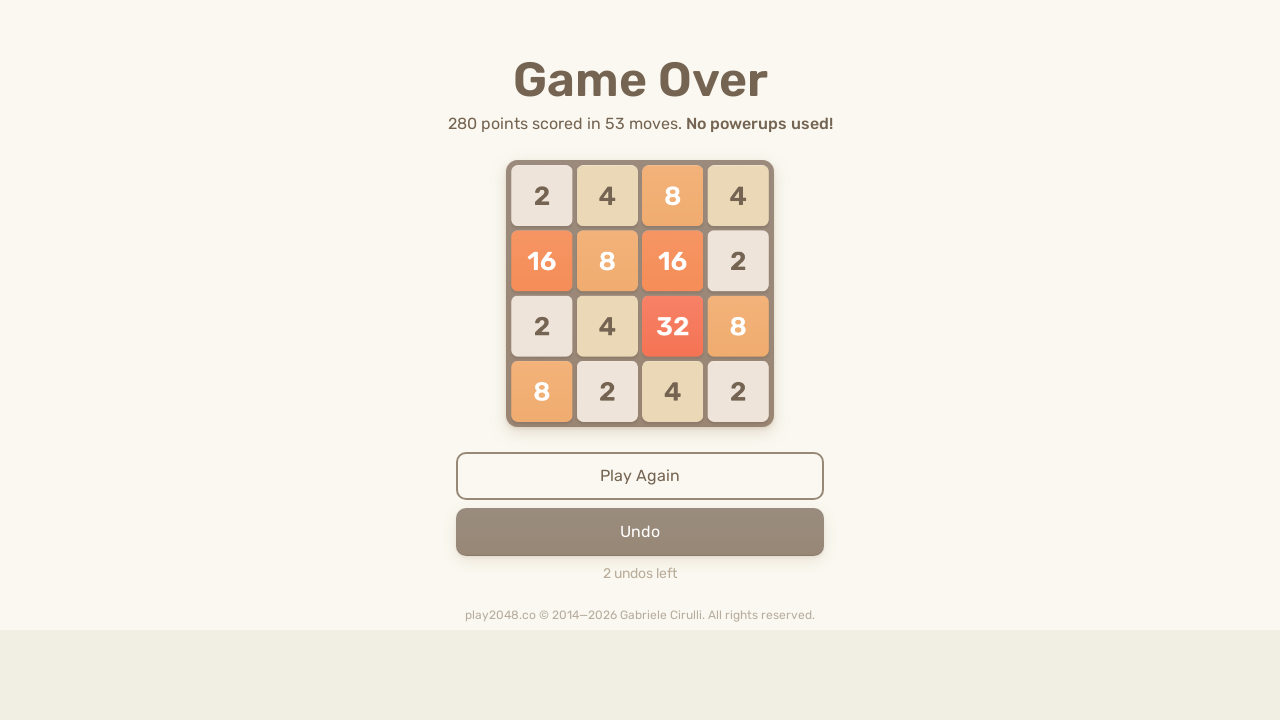

Pressed ArrowLeft to move tiles left on html
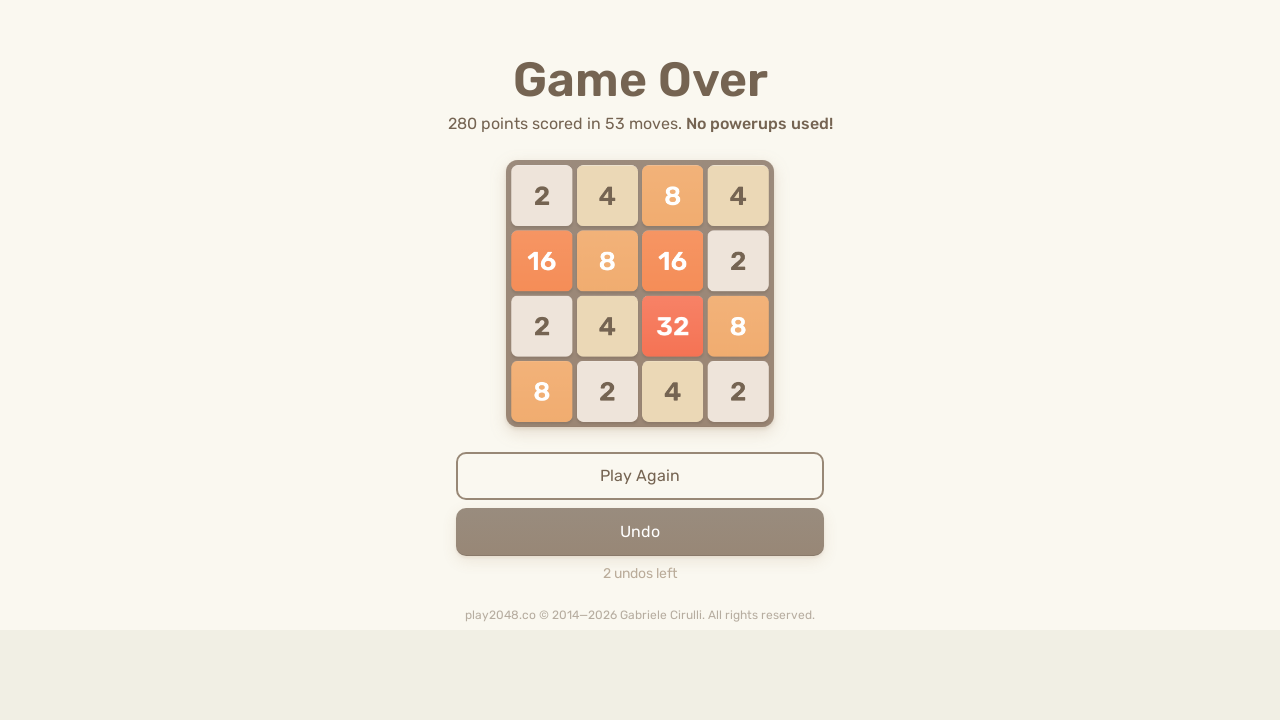

Pressed ArrowLeft to move tiles left on html
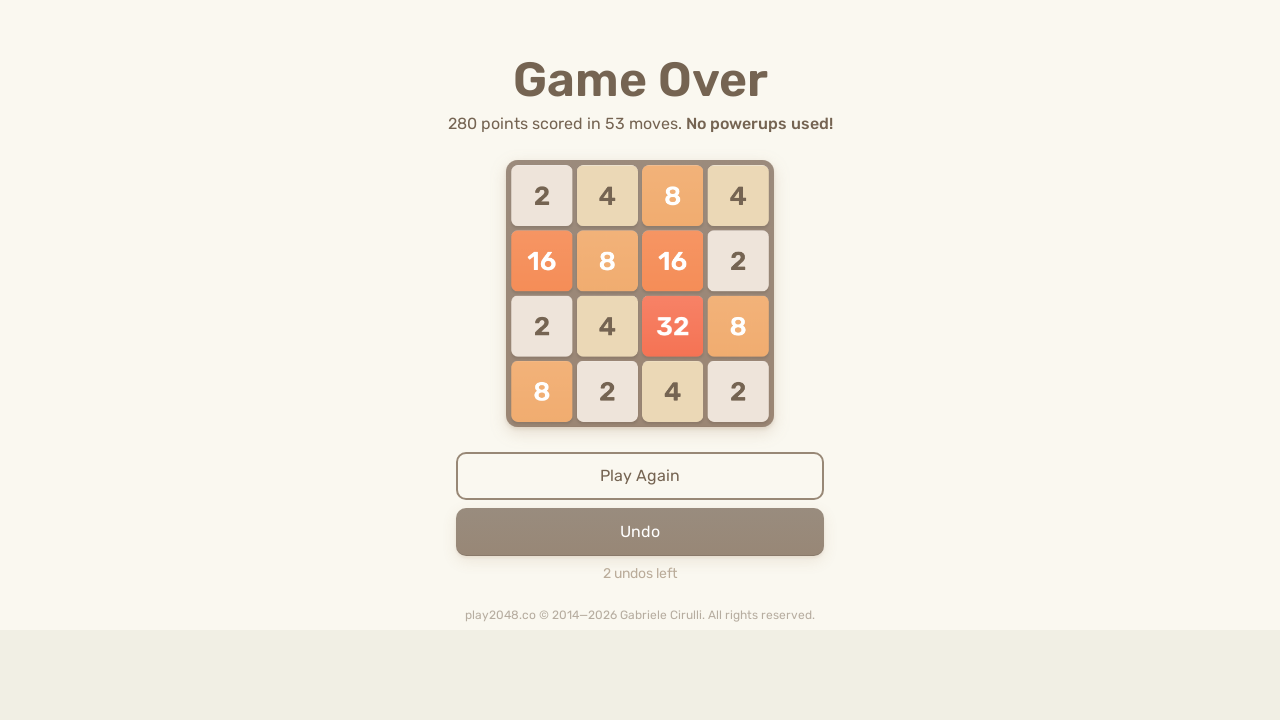

Pressed ArrowUp to move tiles up on html
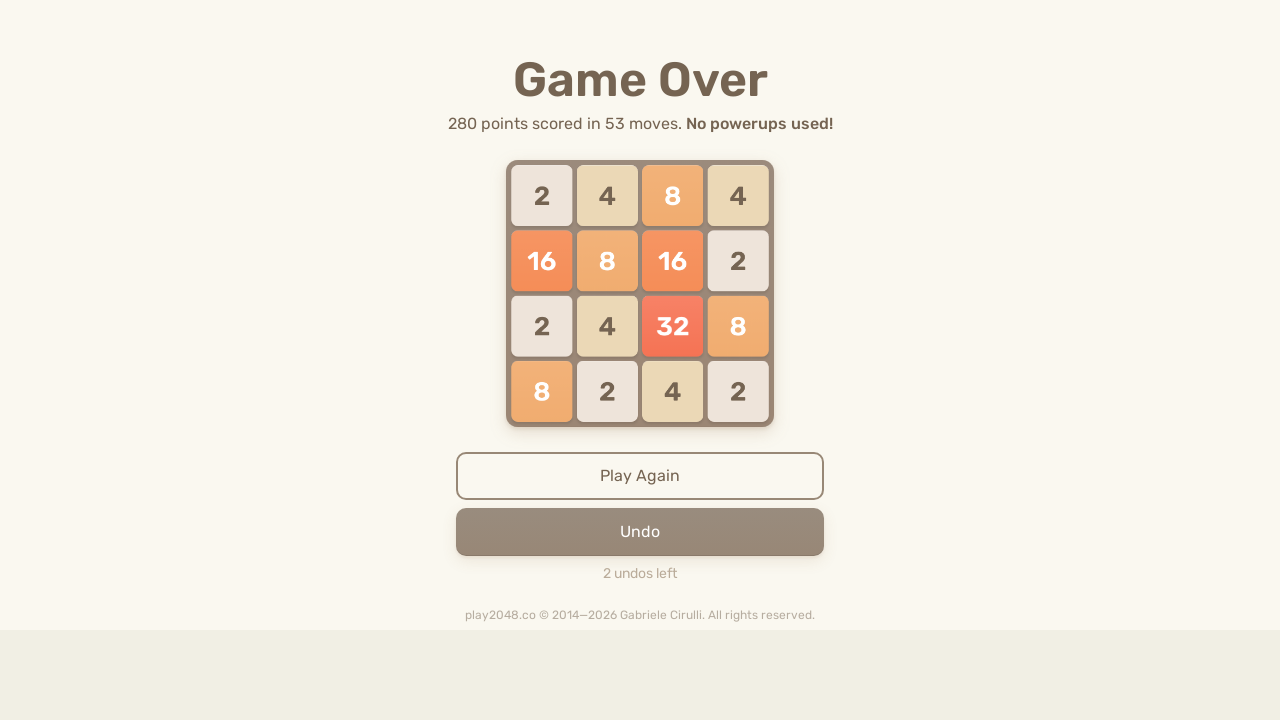

Pressed ArrowLeft to move tiles left on html
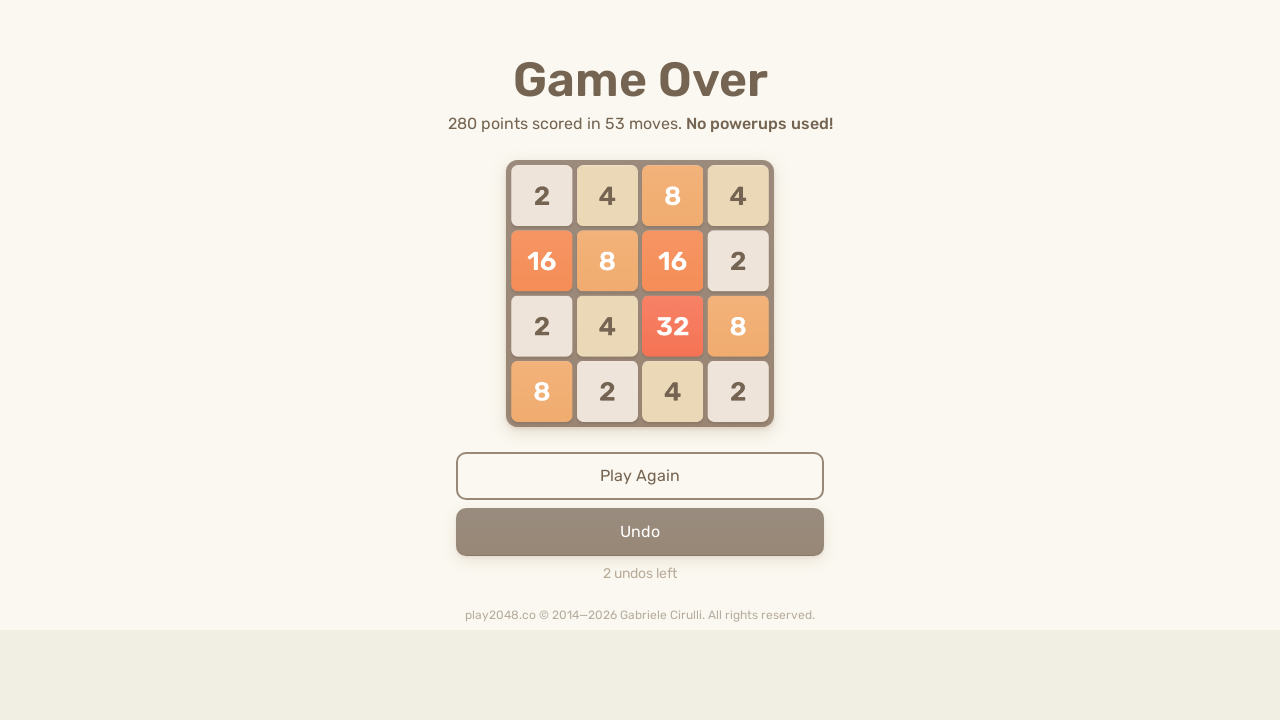

Pressed ArrowRight to move tiles right on html
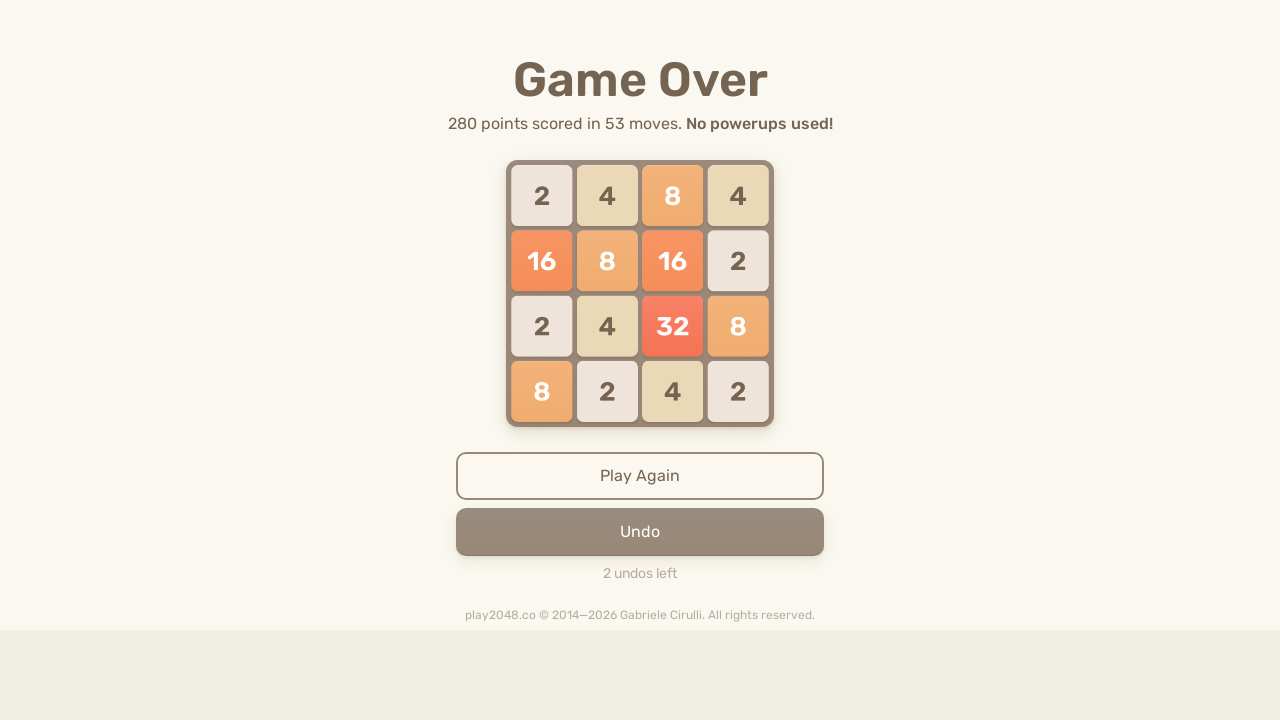

Pressed ArrowUp to move tiles up on html
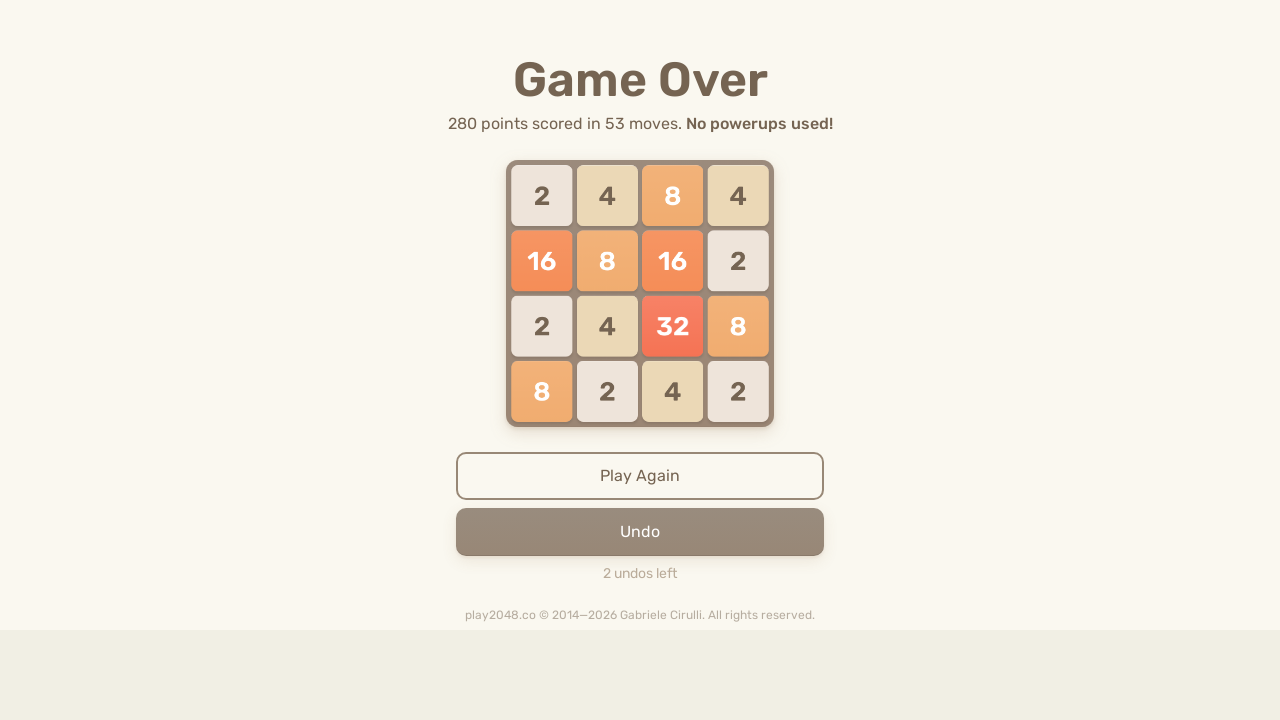

Pressed ArrowDown to move tiles down on html
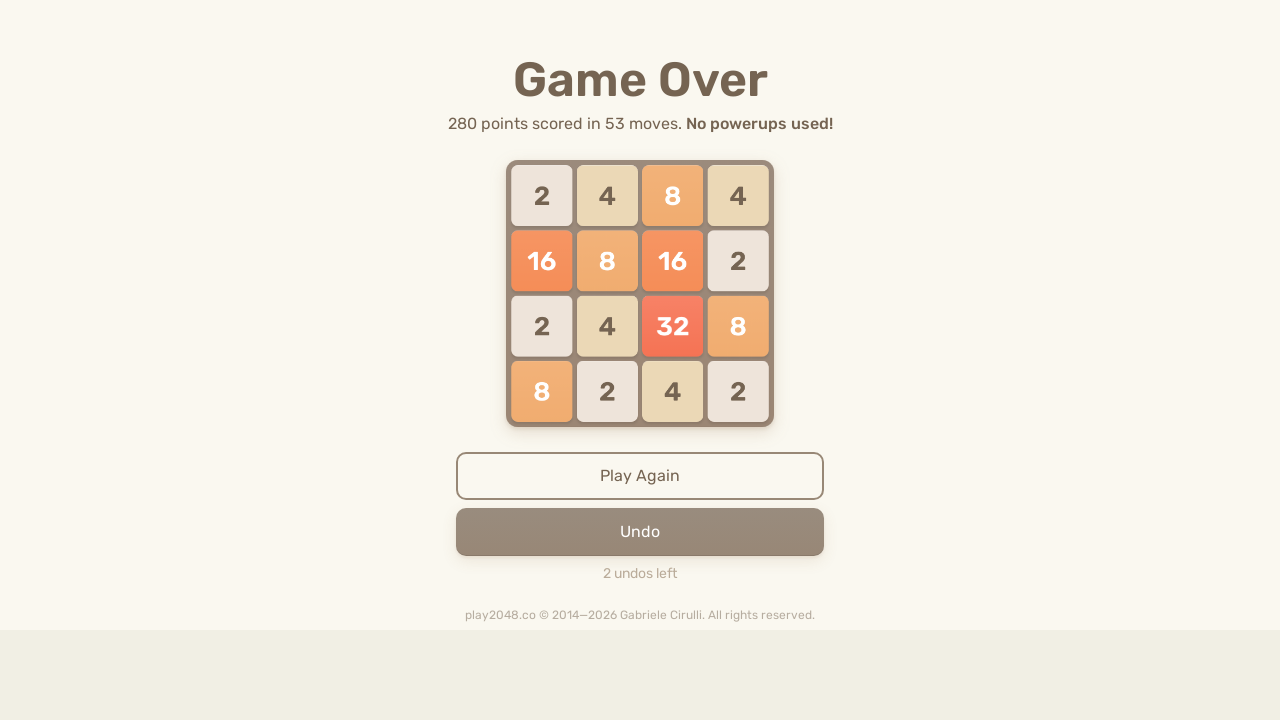

Pressed ArrowRight to move tiles right on html
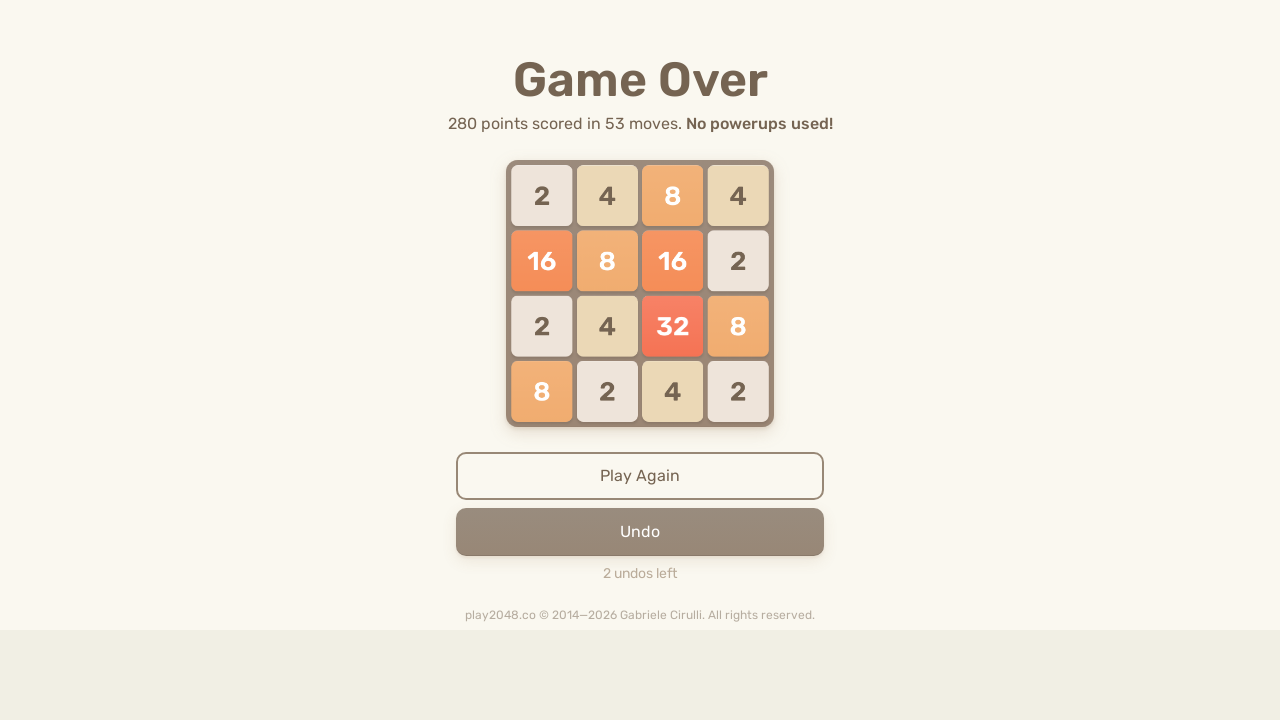

Pressed ArrowLeft to move tiles left on html
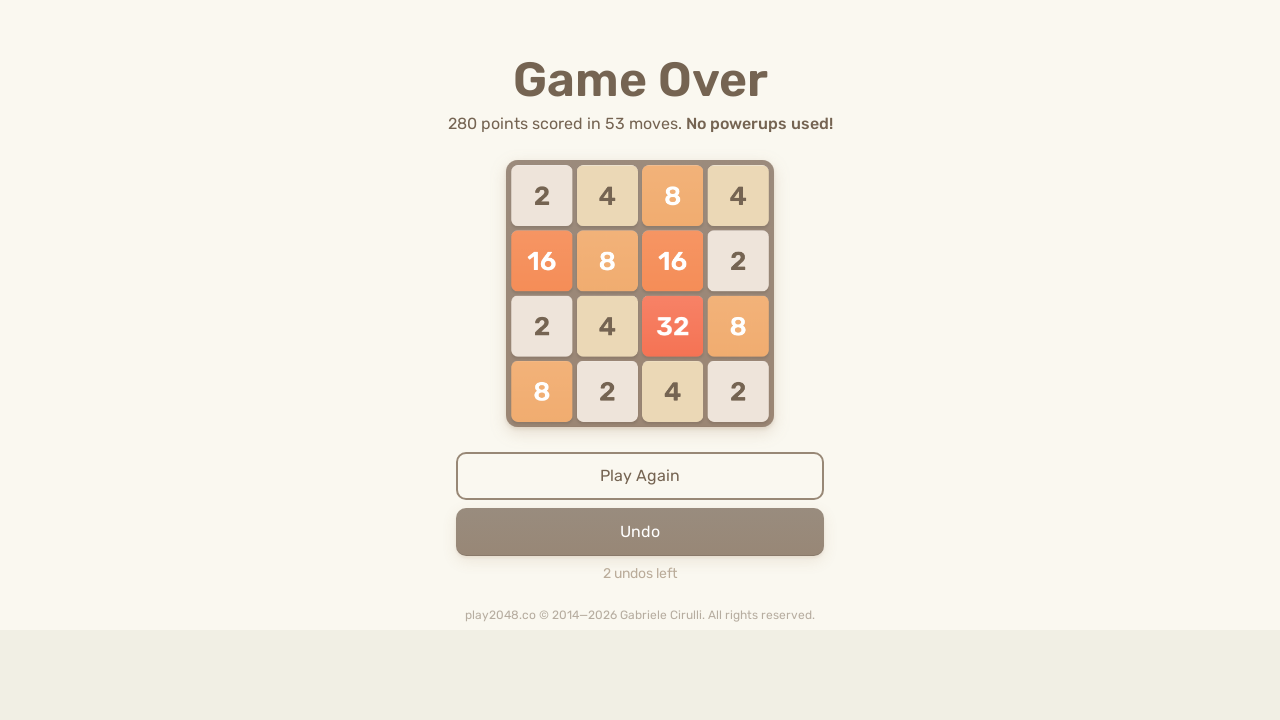

Pressed ArrowUp to move tiles up on html
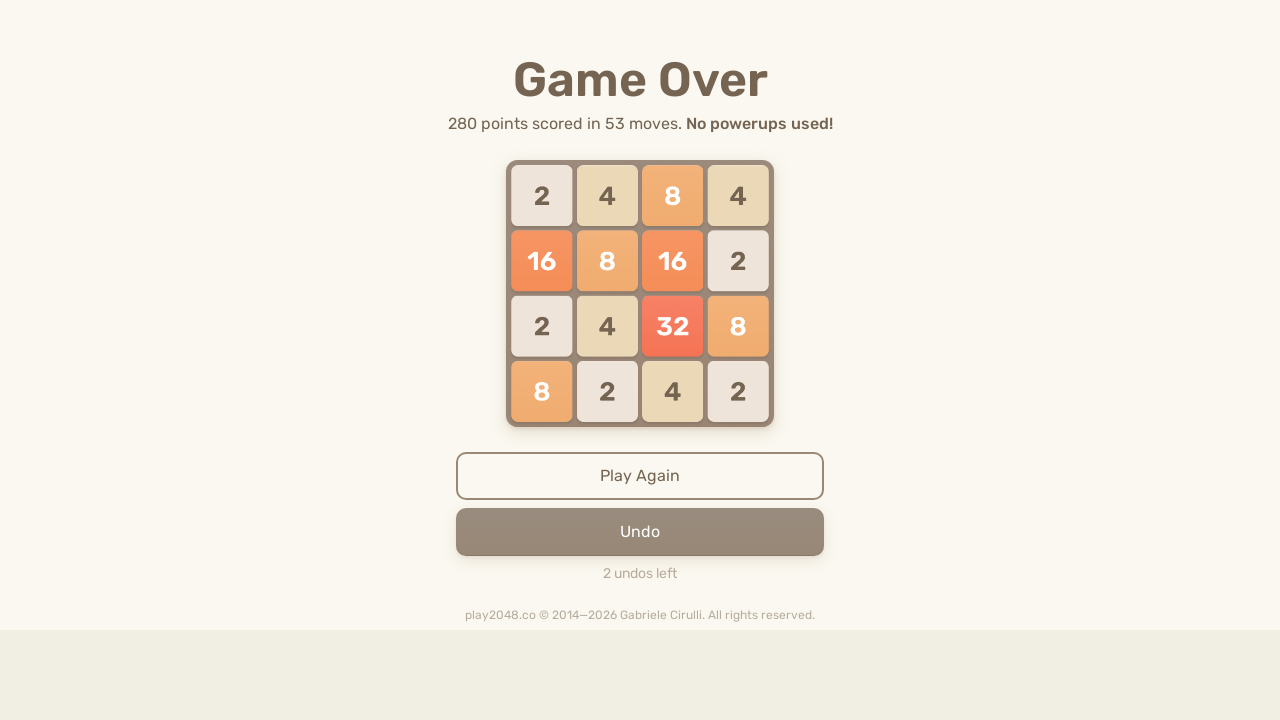

Pressed ArrowRight to move tiles right on html
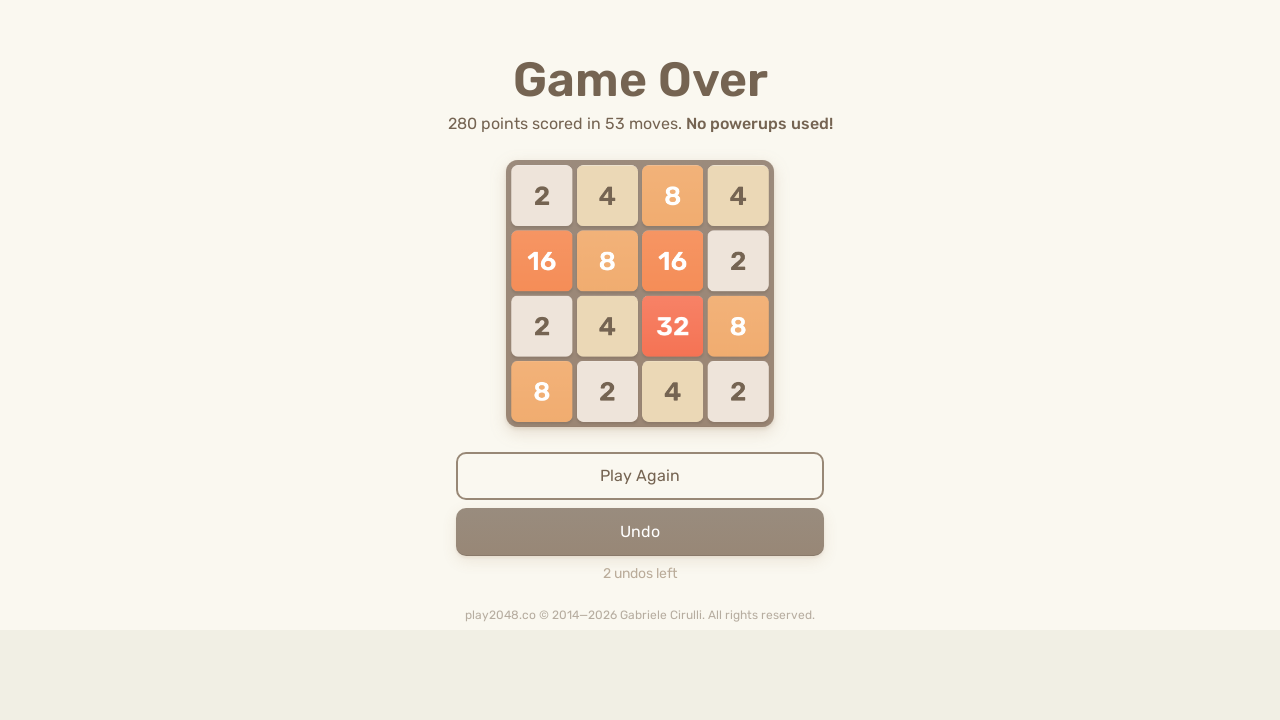

Pressed ArrowRight to move tiles right on html
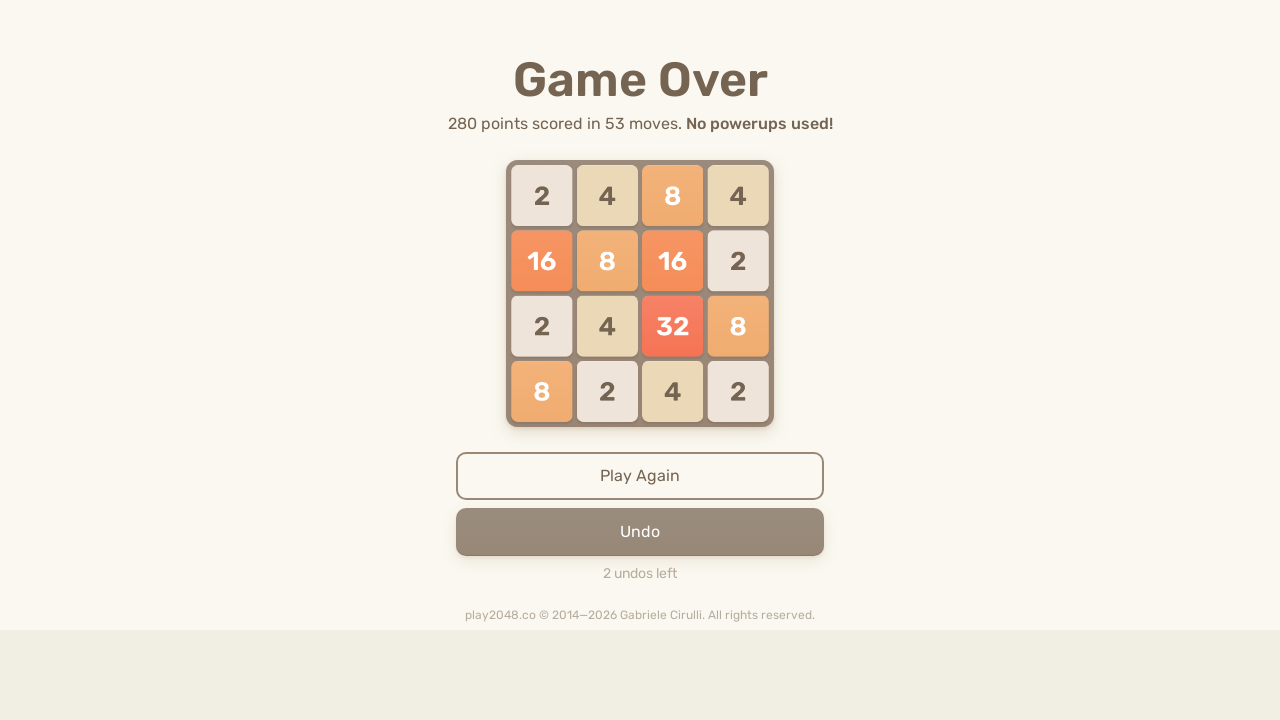

Pressed ArrowUp to move tiles up on html
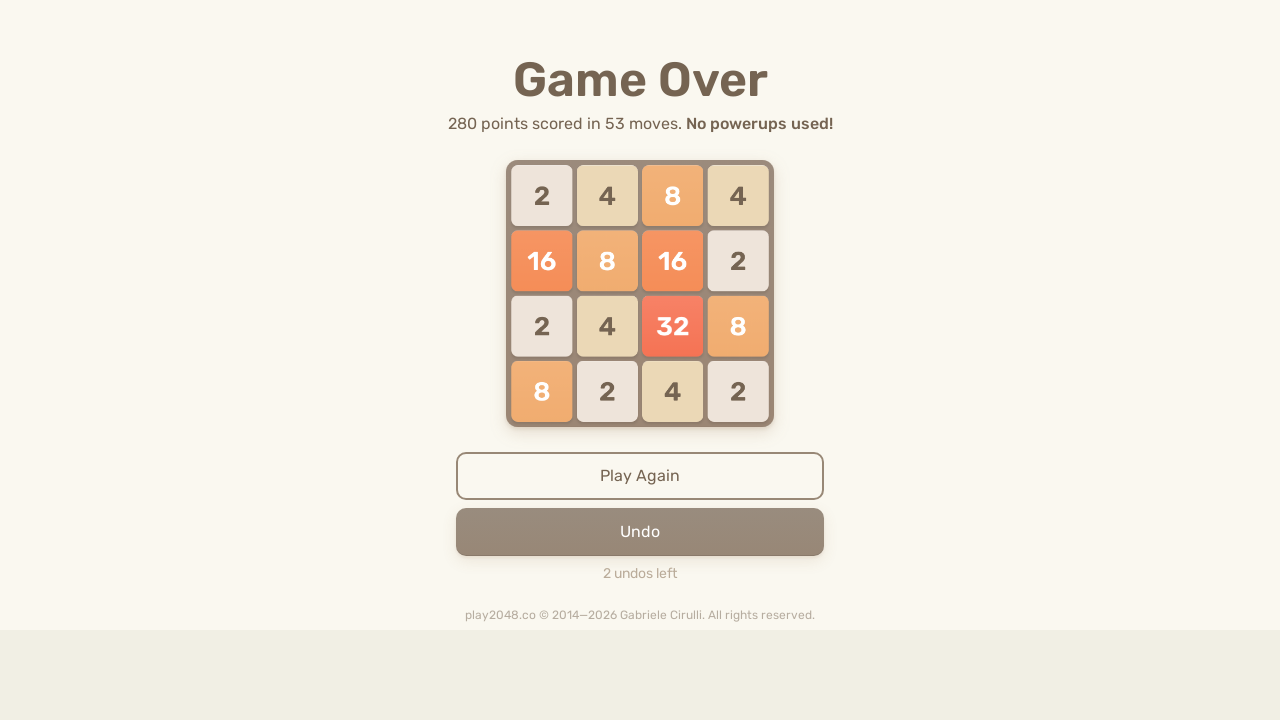

Pressed ArrowUp to move tiles up on html
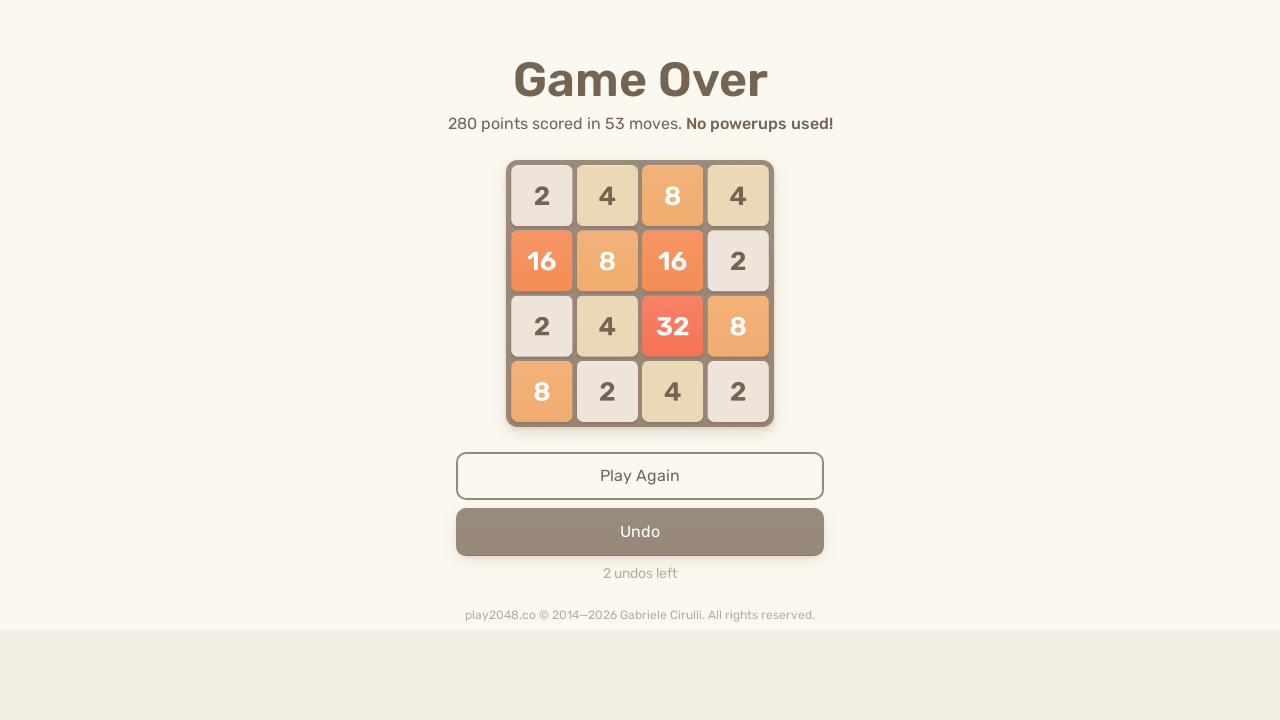

Pressed ArrowRight to move tiles right on html
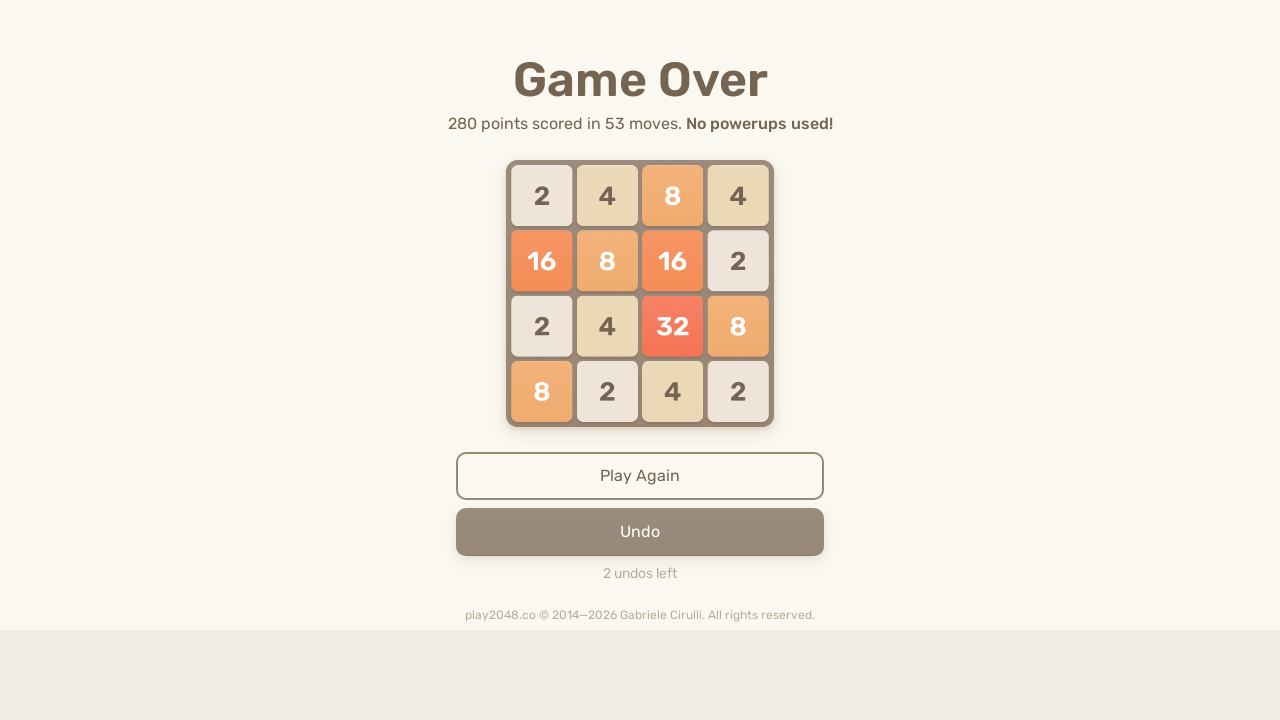

Pressed ArrowDown to move tiles down on html
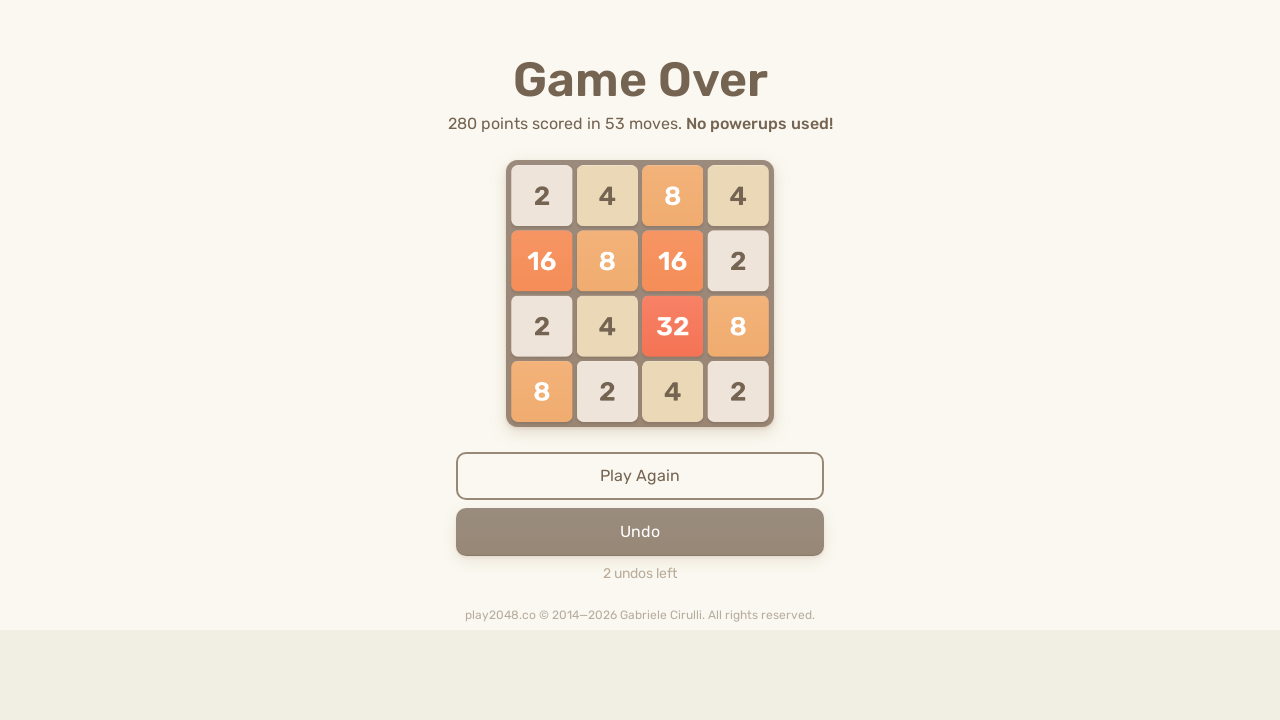

Pressed ArrowUp to move tiles up on html
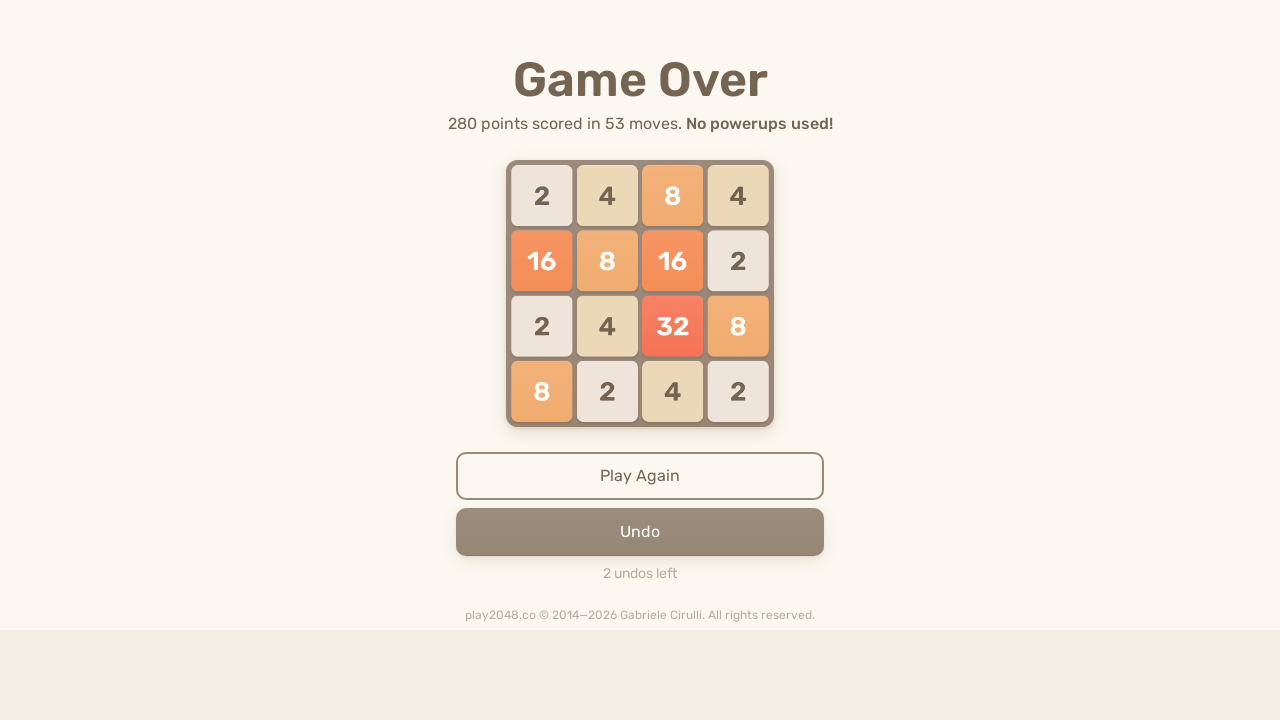

Pressed ArrowRight to move tiles right on html
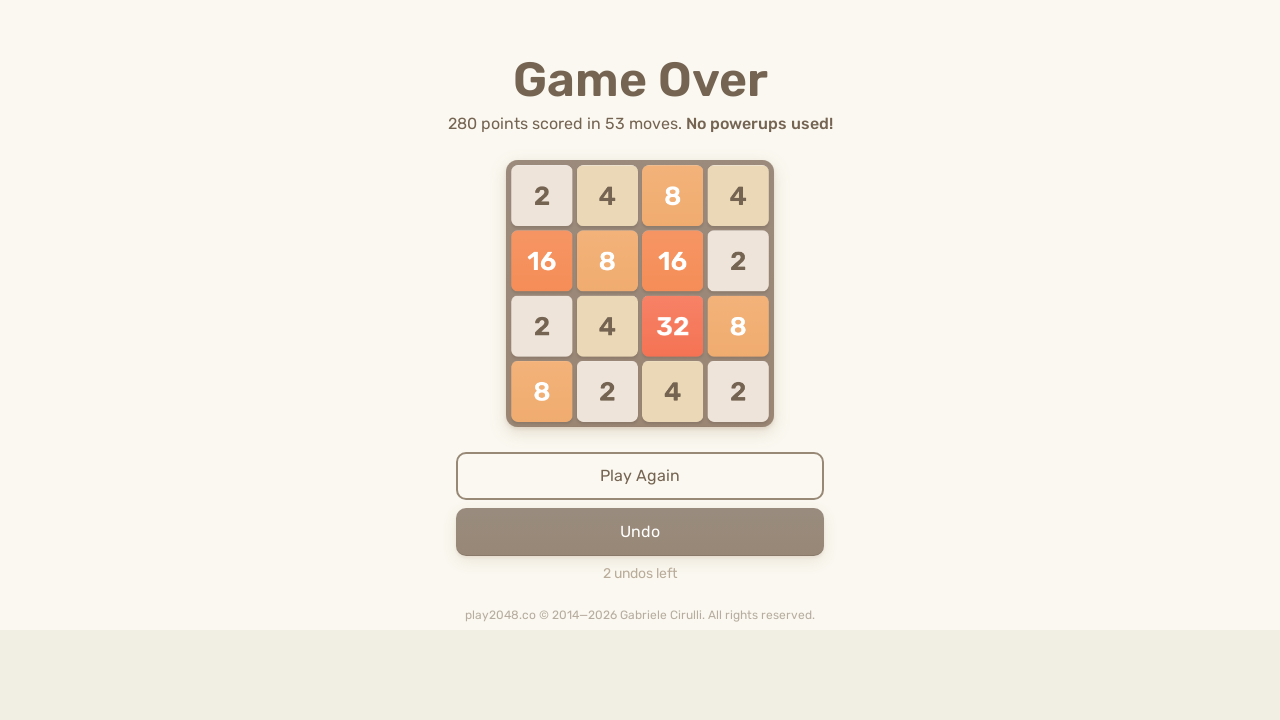

Pressed ArrowDown to move tiles down on html
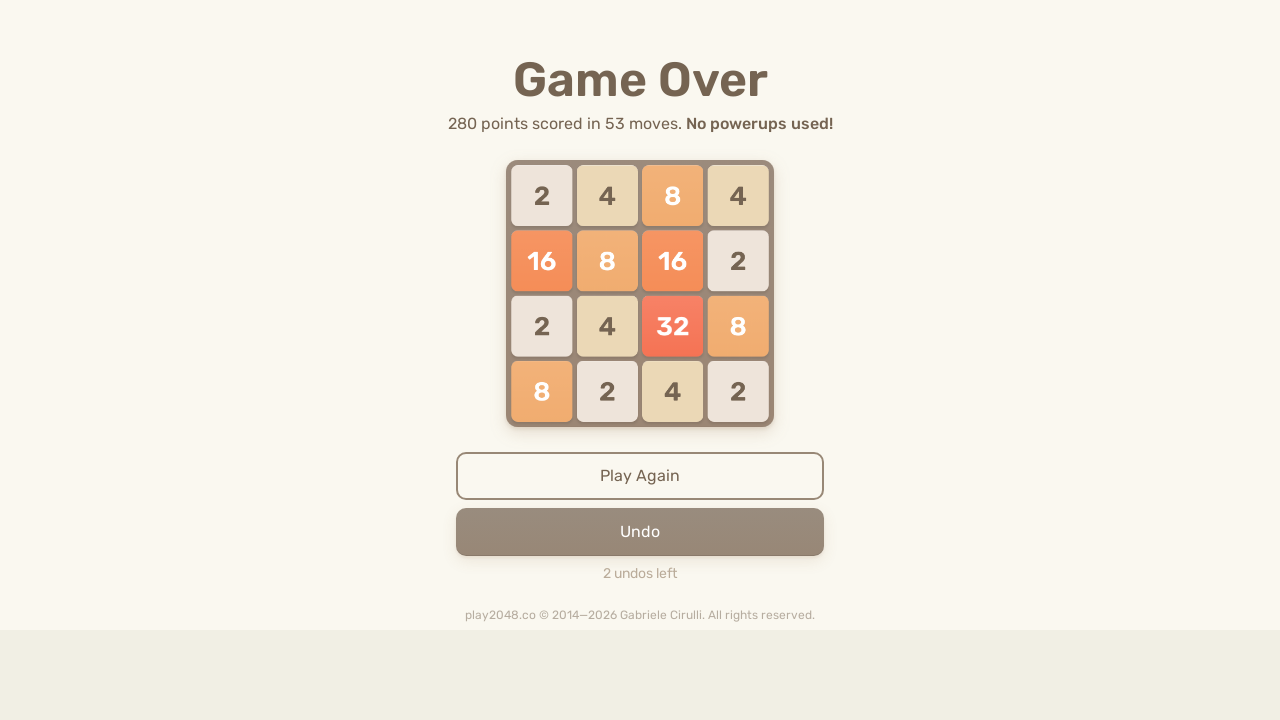

Pressed ArrowRight to move tiles right on html
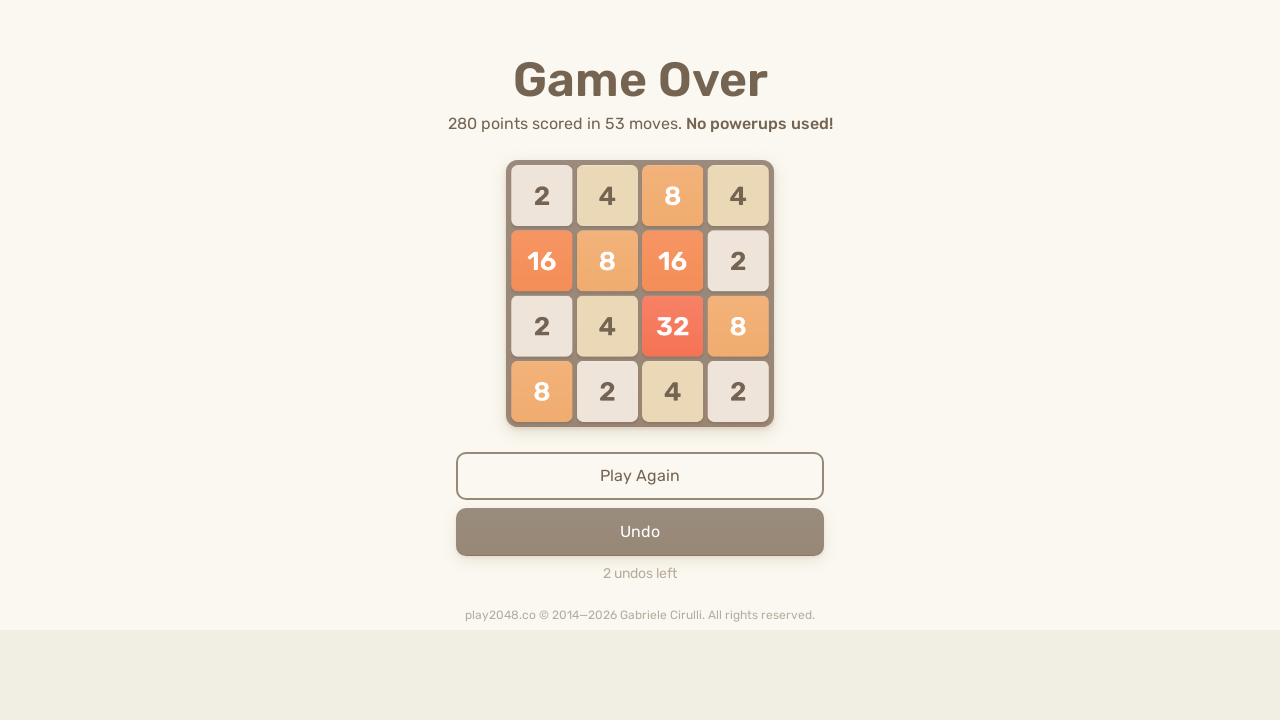

Pressed ArrowUp to move tiles up on html
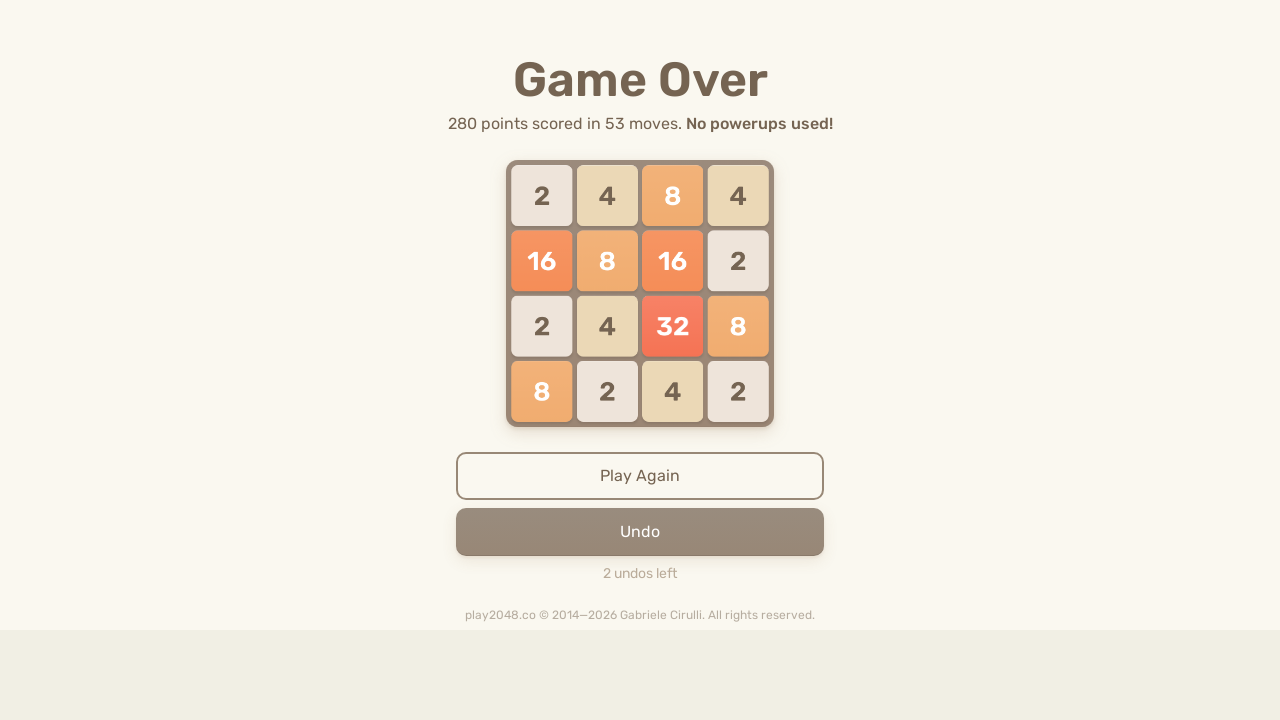

Pressed ArrowUp to move tiles up on html
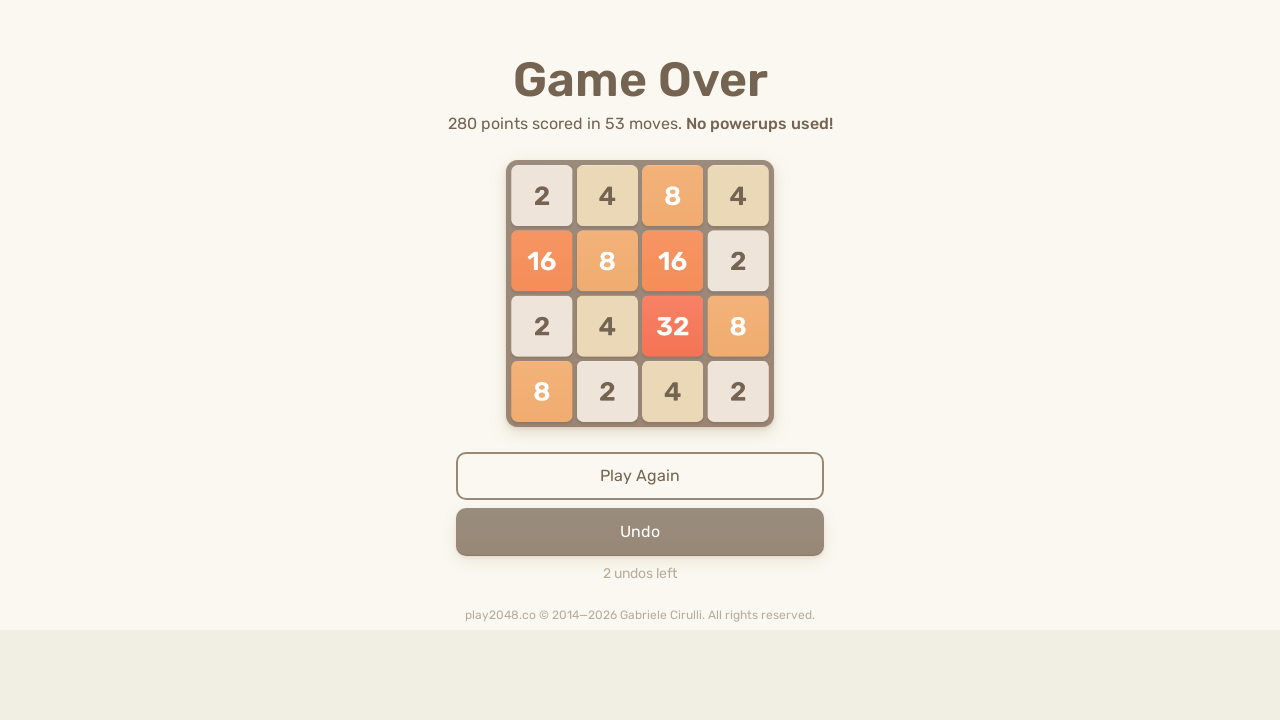

Pressed ArrowLeft to move tiles left on html
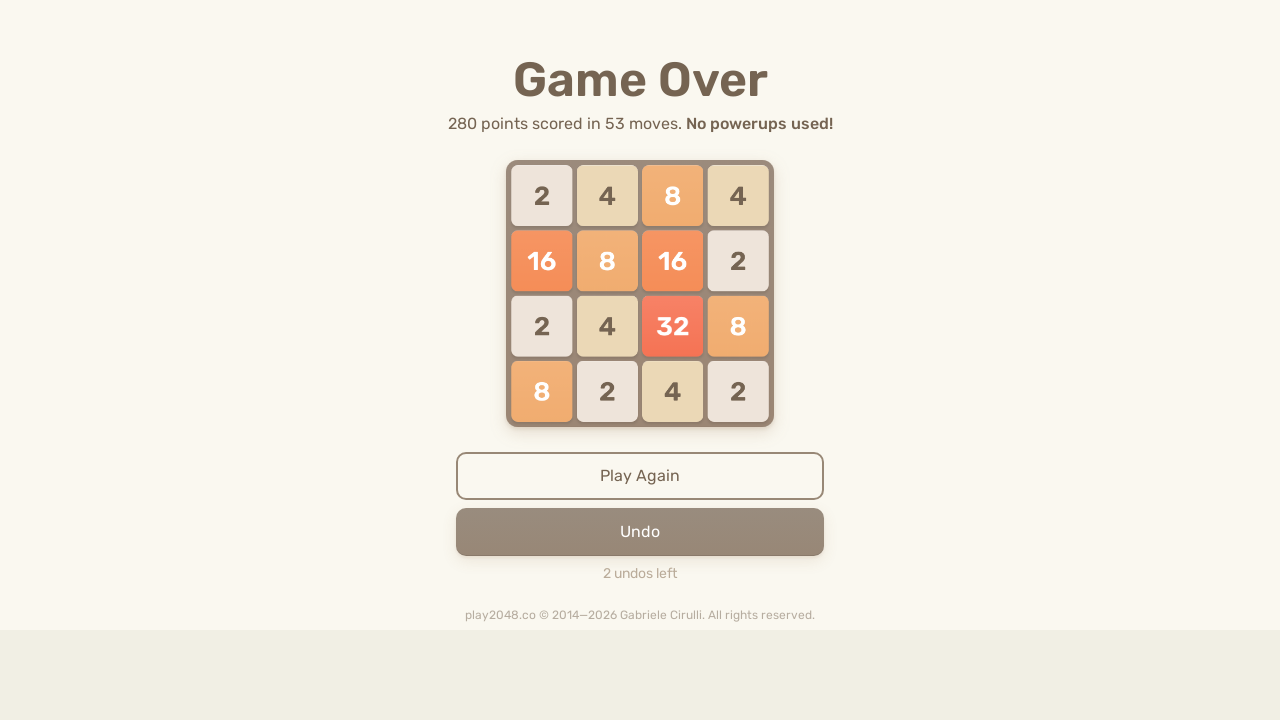

Pressed ArrowUp to move tiles up on html
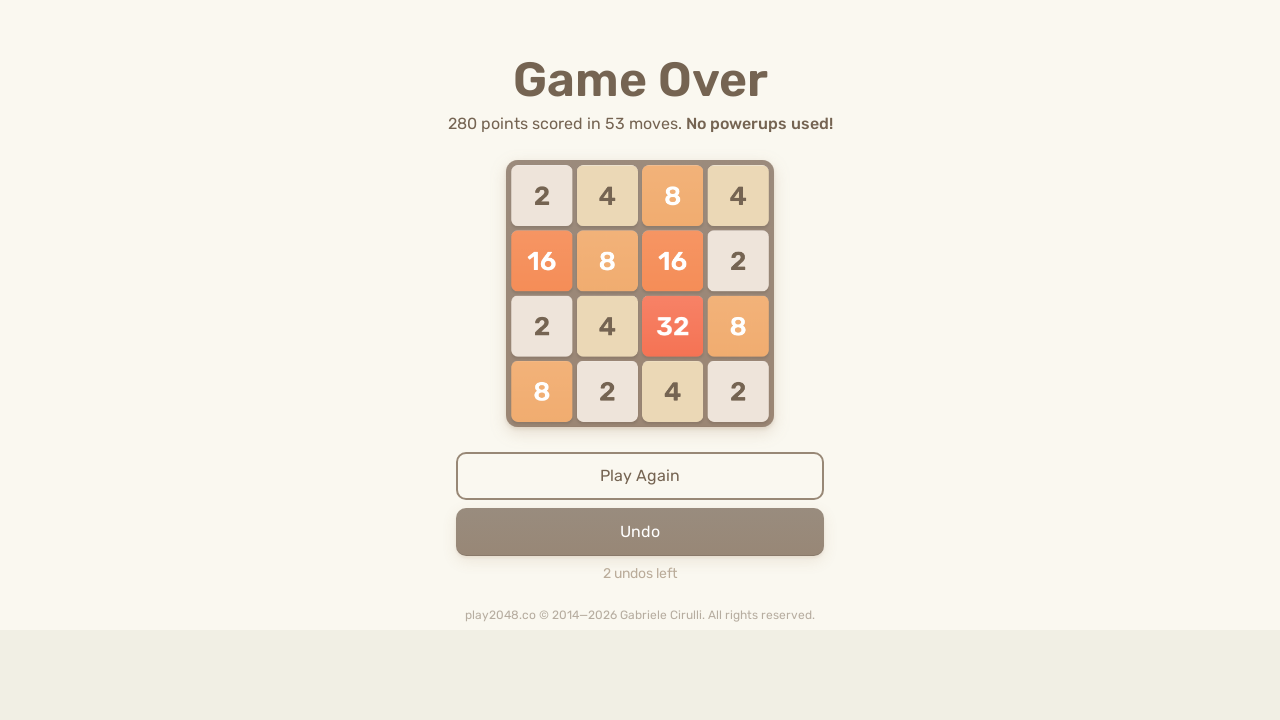

Pressed ArrowRight to move tiles right on html
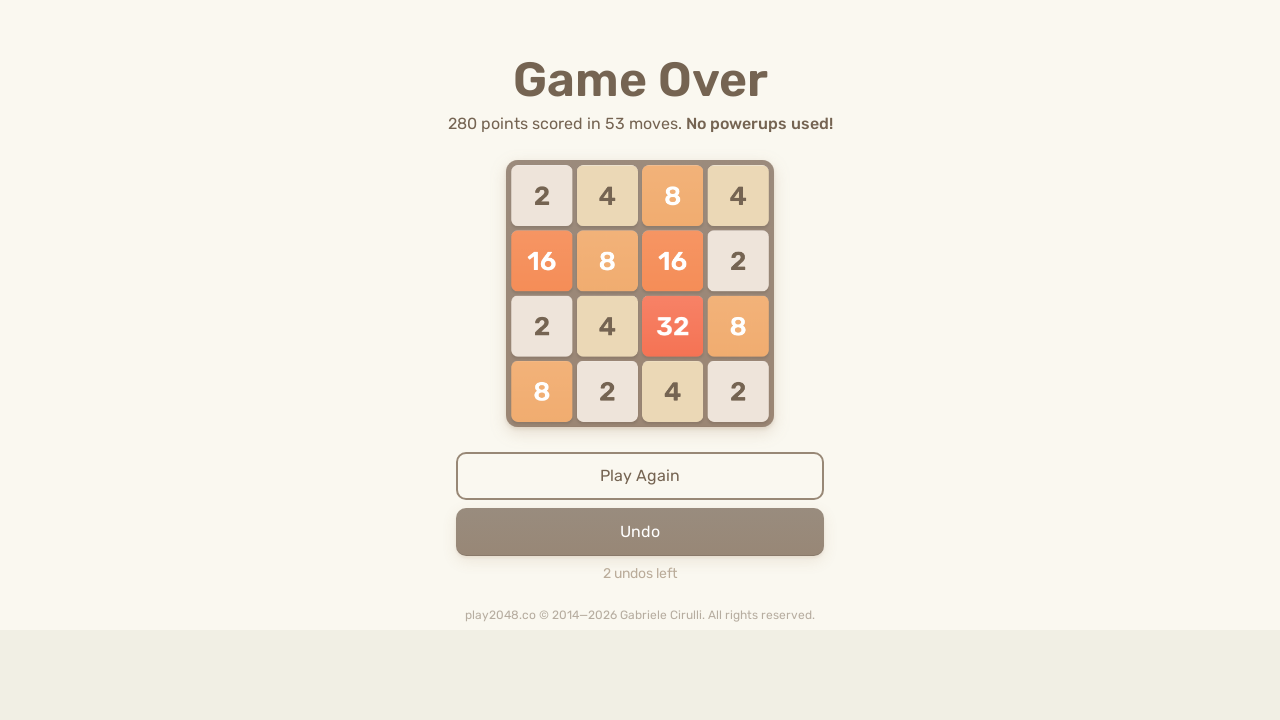

Pressed ArrowRight to move tiles right on html
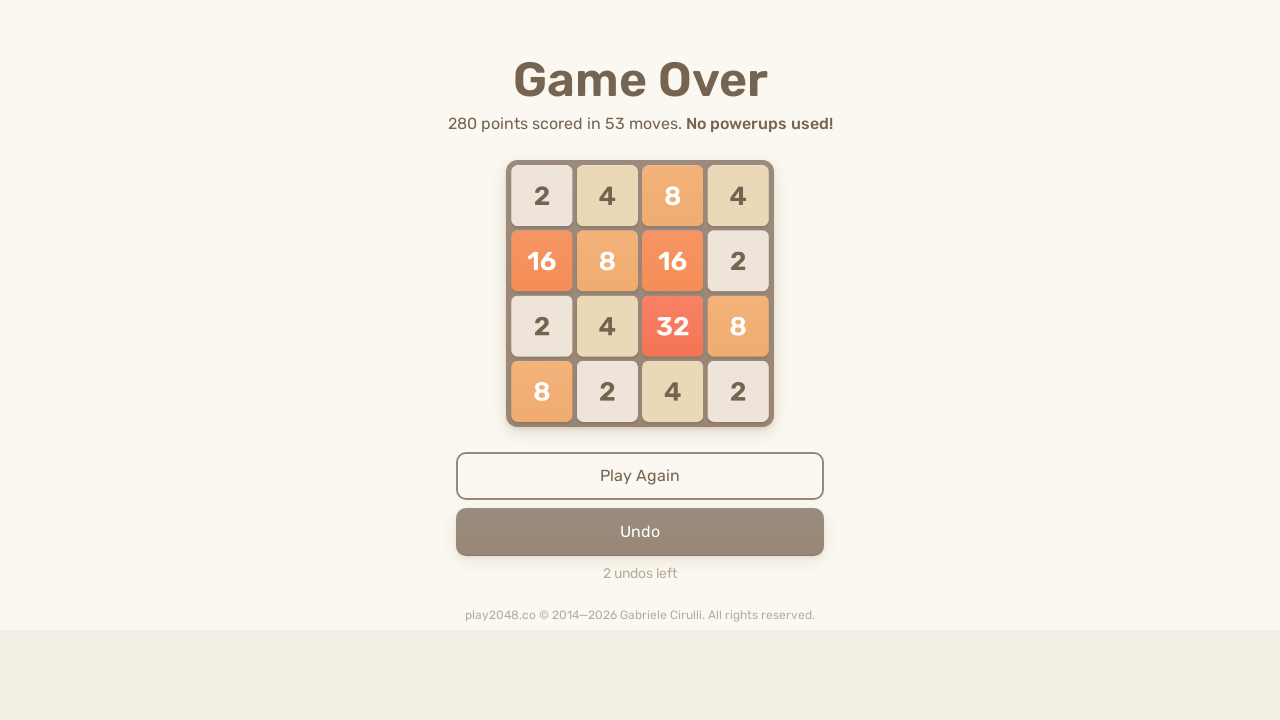

Pressed ArrowDown to move tiles down on html
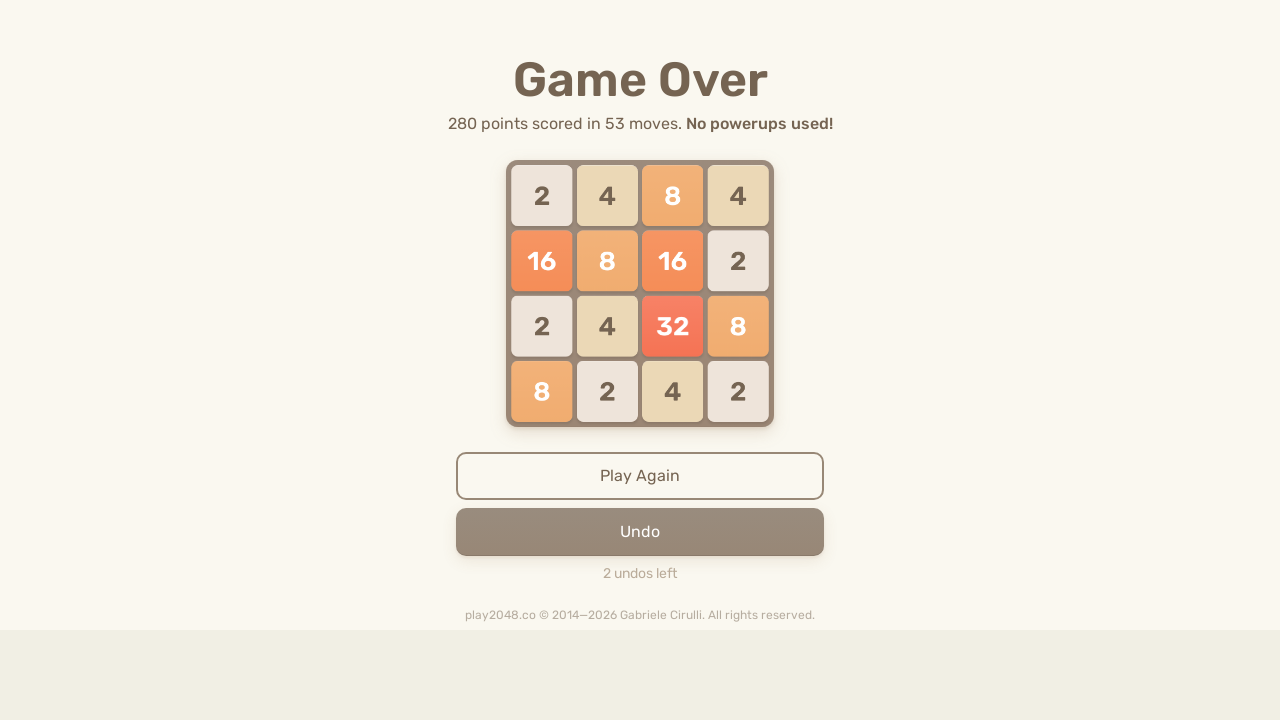

Pressed ArrowRight to move tiles right on html
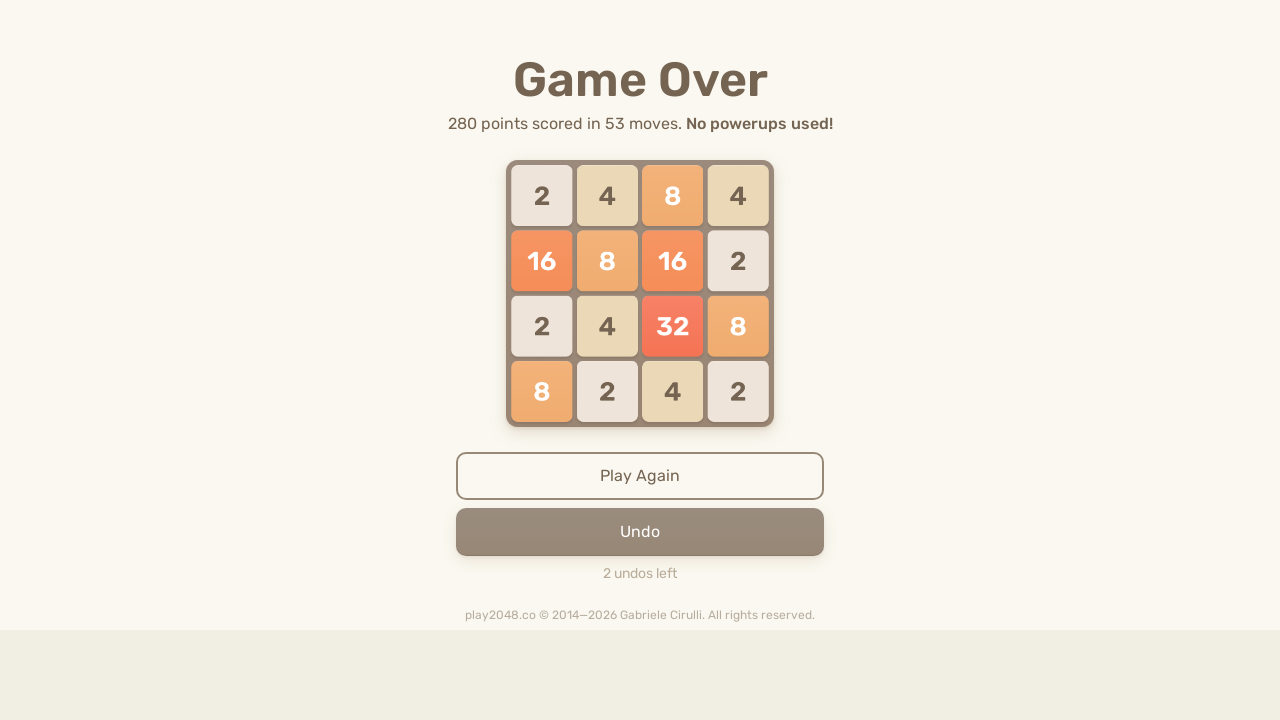

Pressed ArrowRight to move tiles right on html
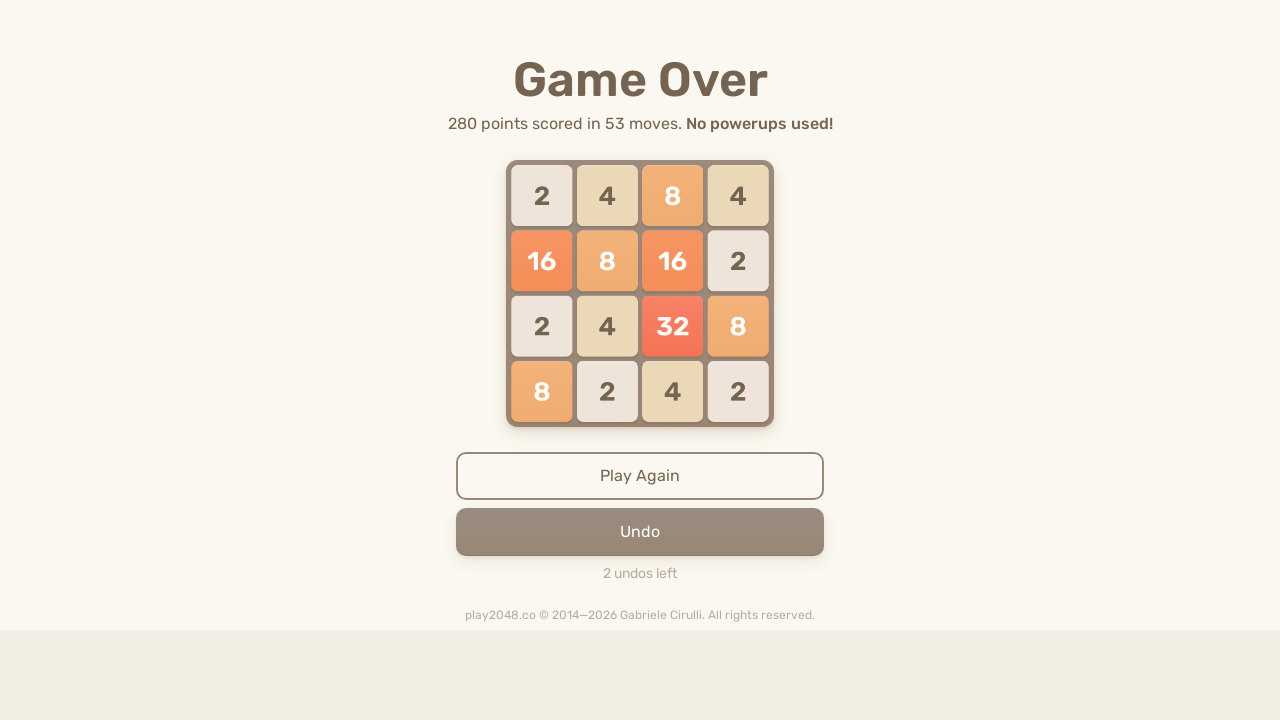

Pressed ArrowUp to move tiles up on html
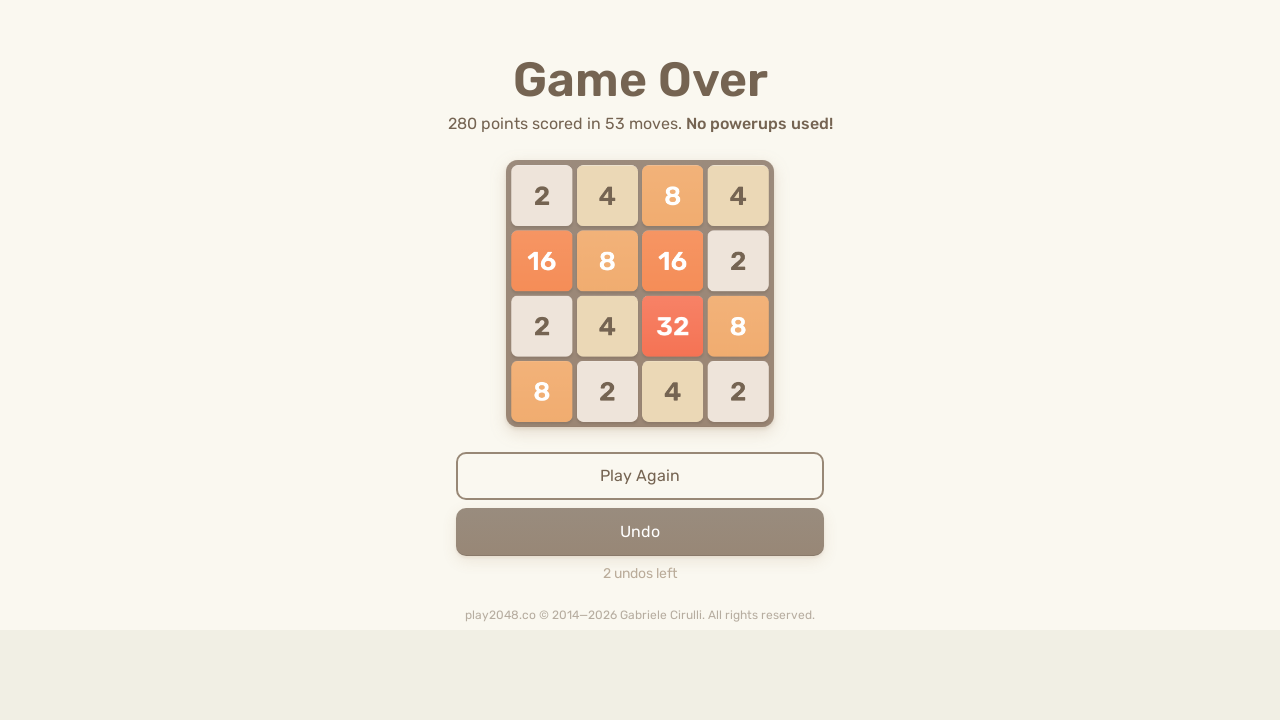

Pressed ArrowDown to move tiles down on html
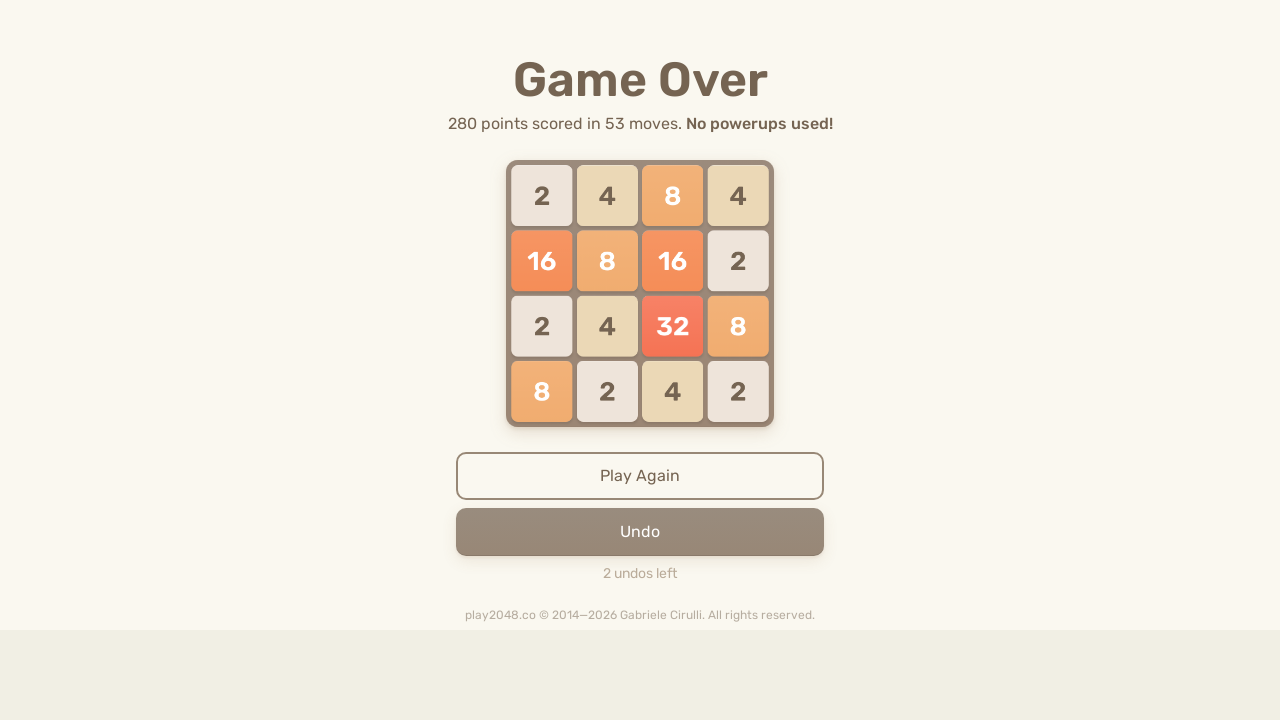

Pressed ArrowLeft to move tiles left on html
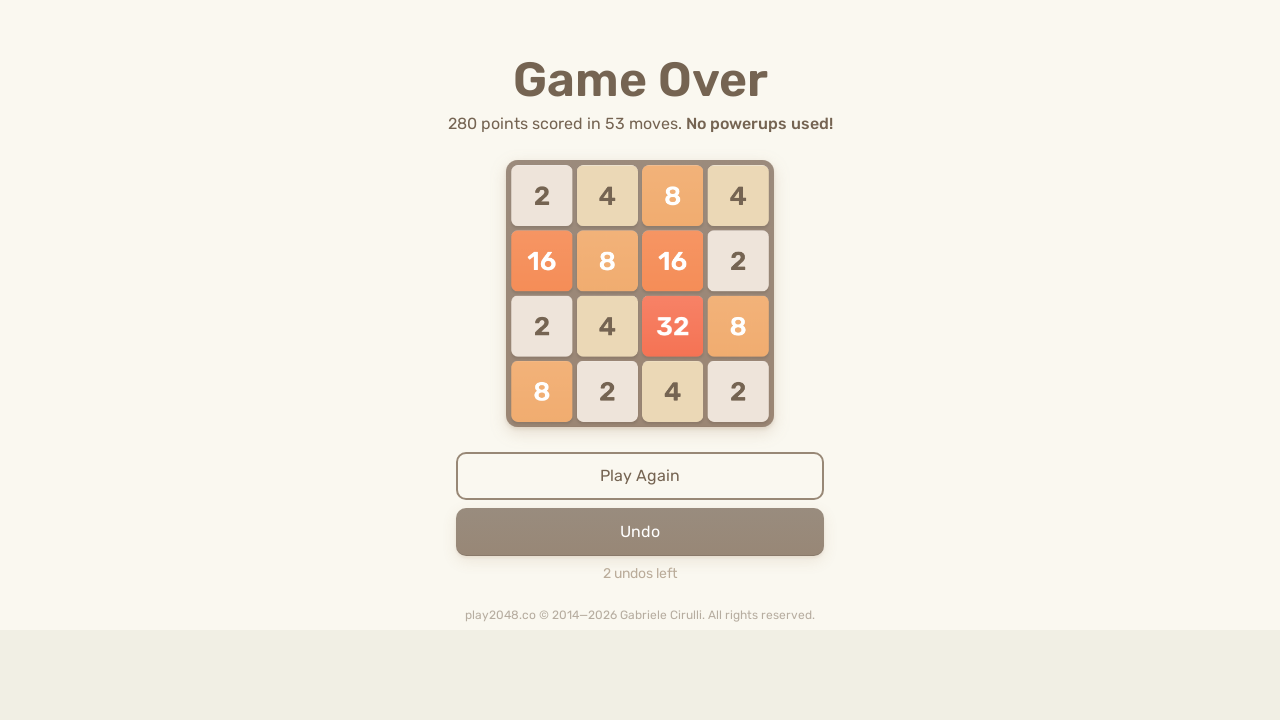

Pressed ArrowLeft to move tiles left on html
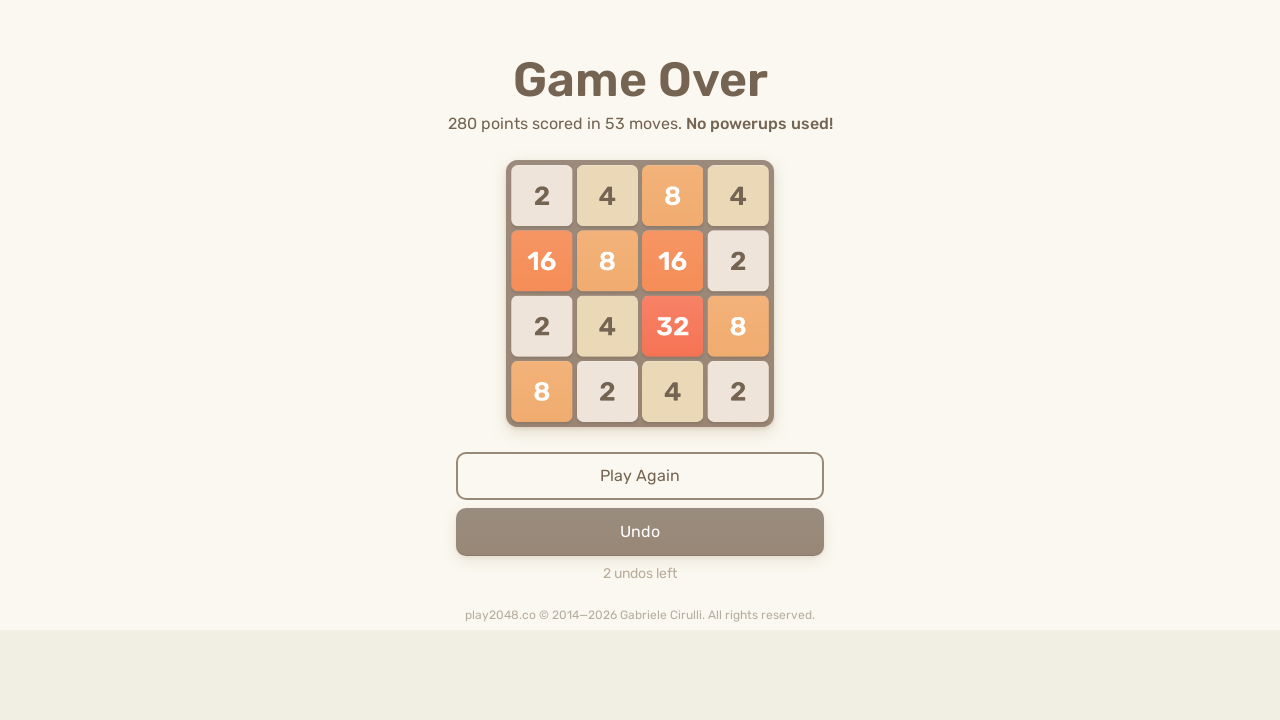

Pressed ArrowDown to move tiles down on html
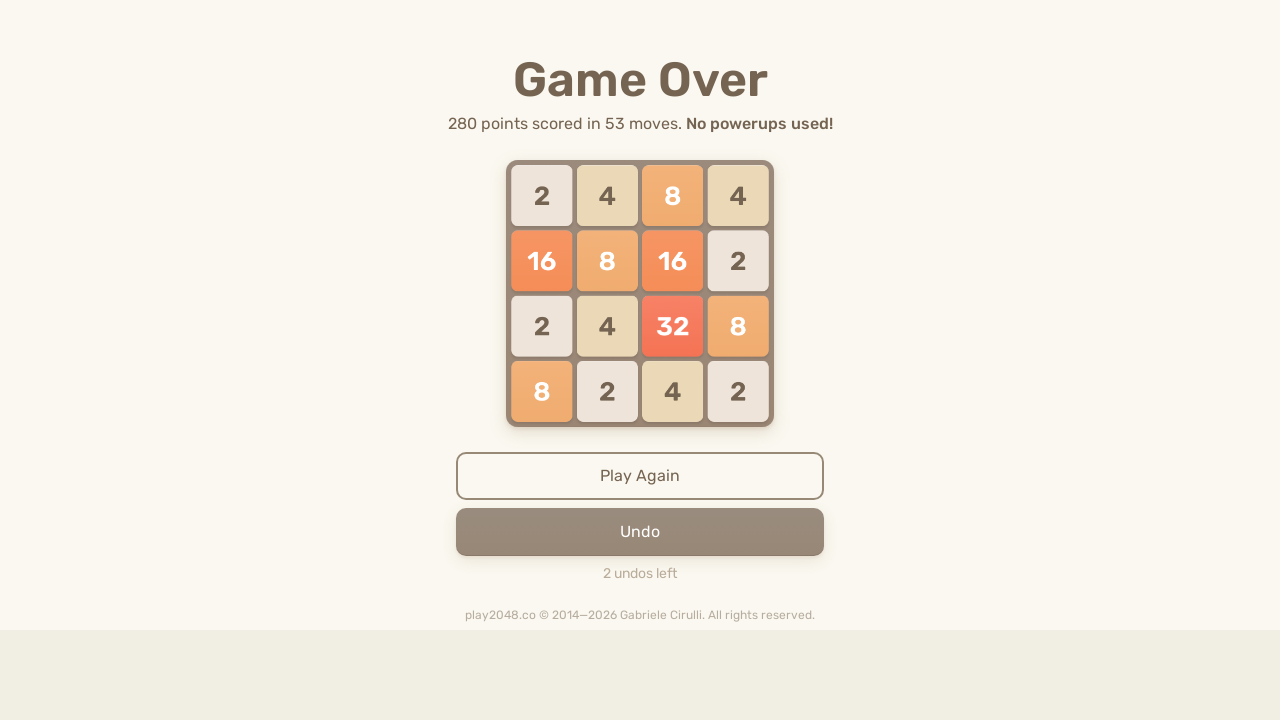

Pressed ArrowRight to move tiles right on html
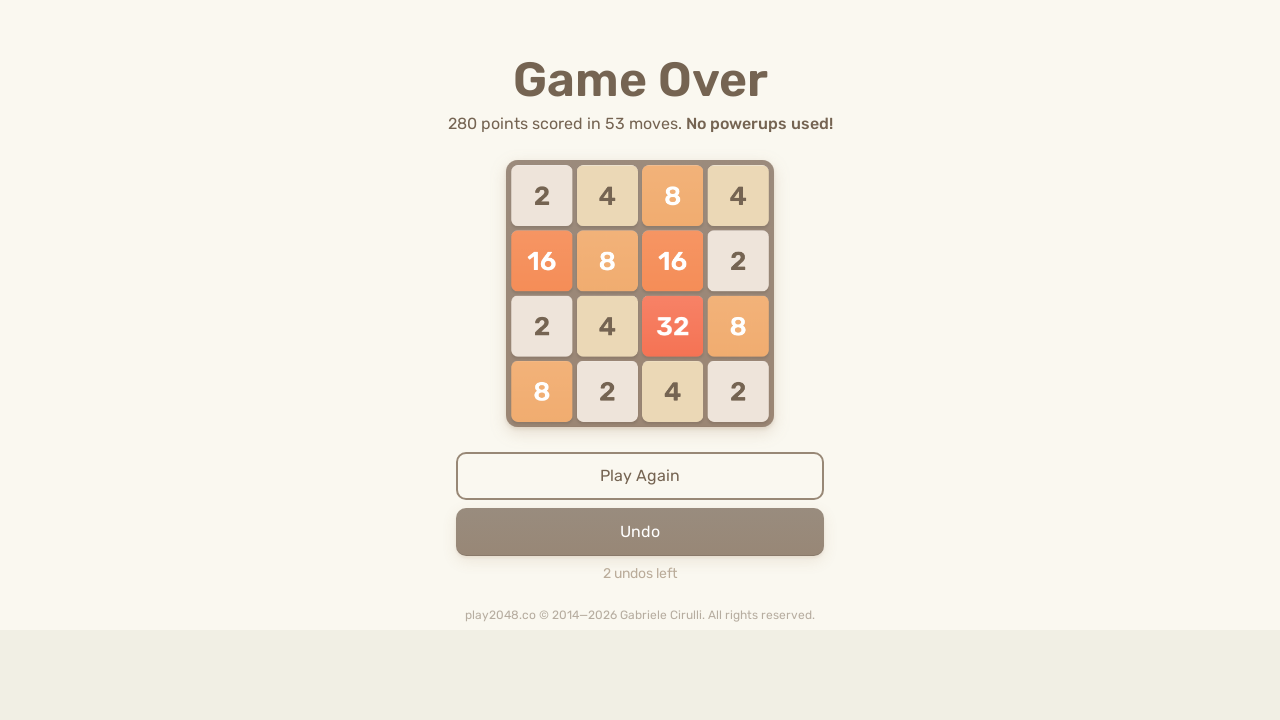

Pressed ArrowDown to move tiles down on html
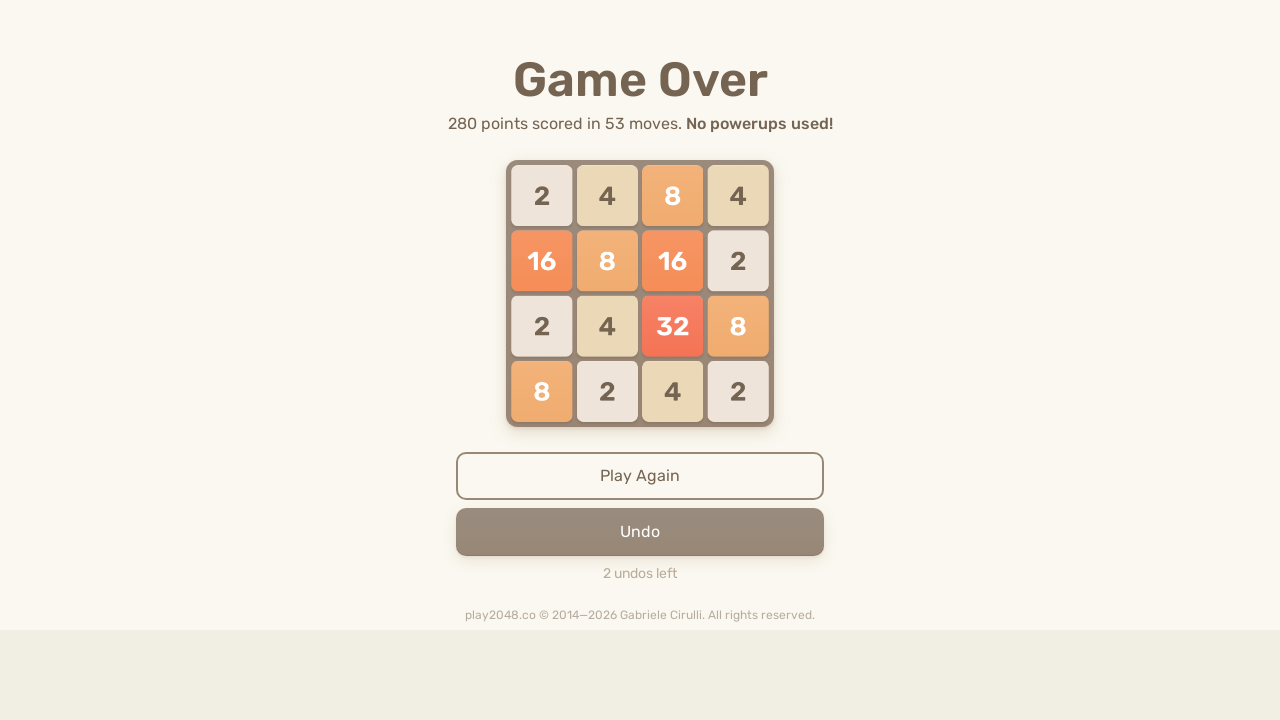

Pressed ArrowRight to move tiles right on html
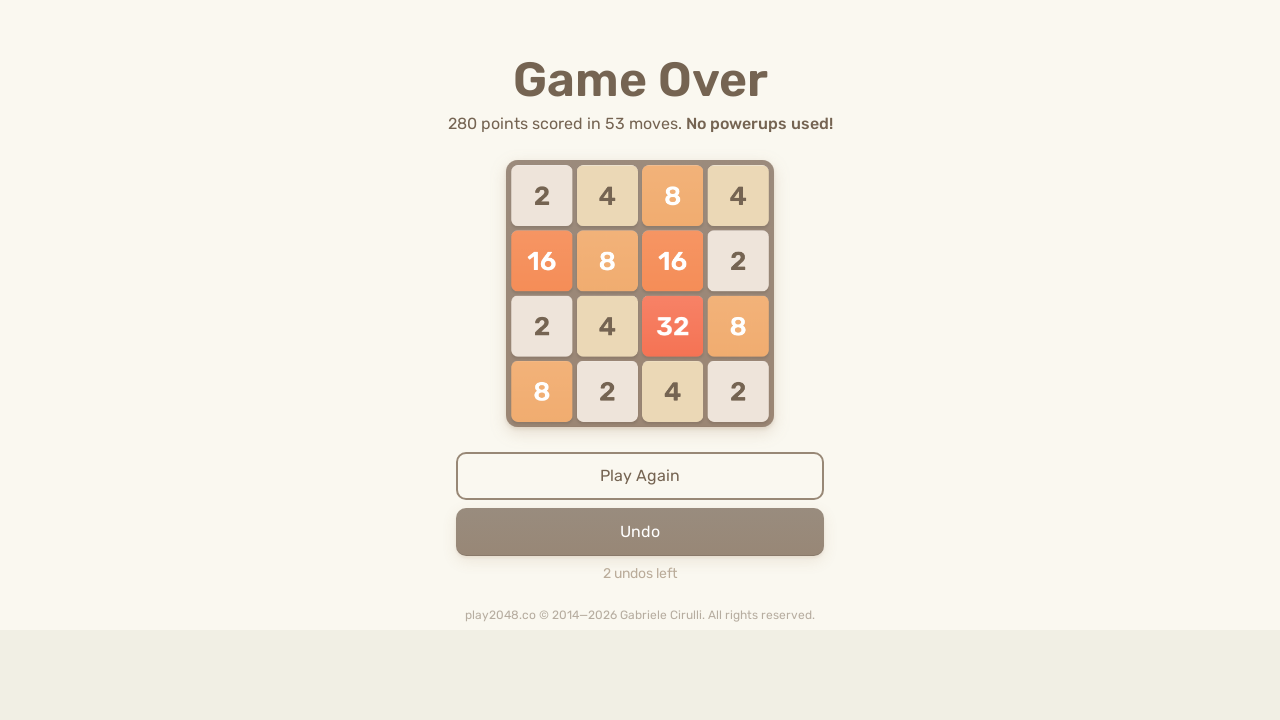

Pressed ArrowLeft to move tiles left on html
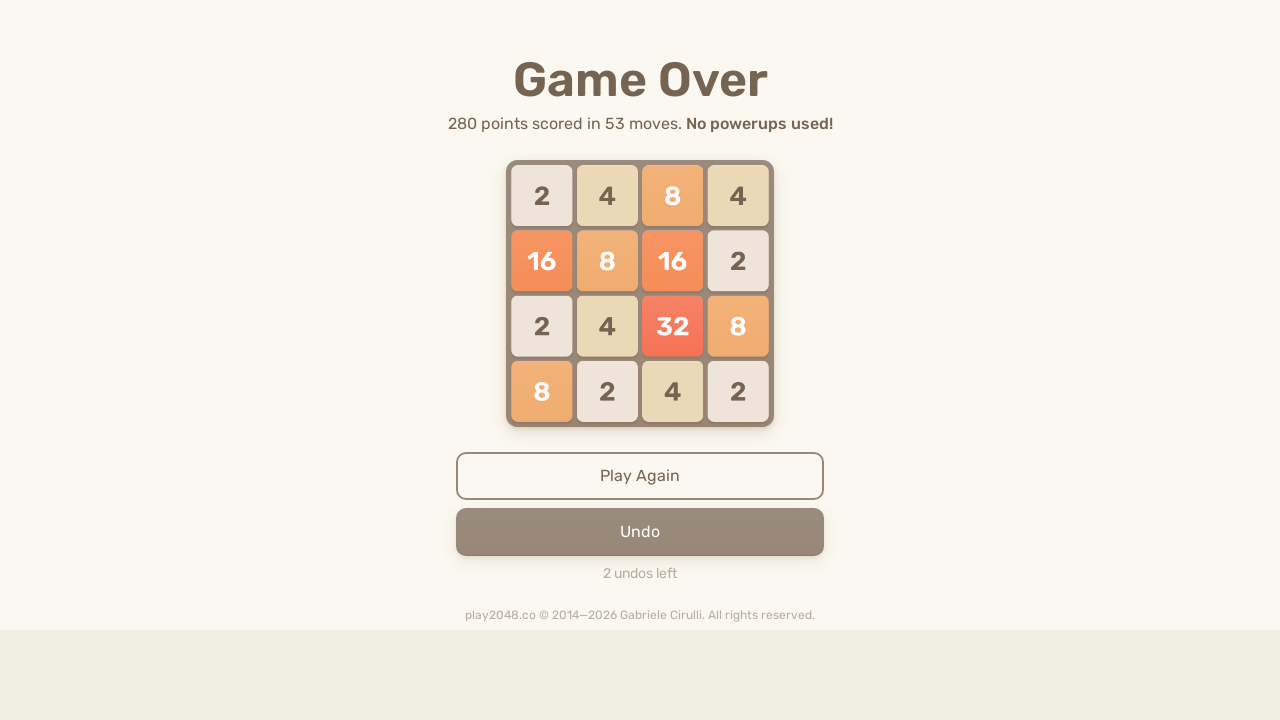

Pressed ArrowUp to move tiles up on html
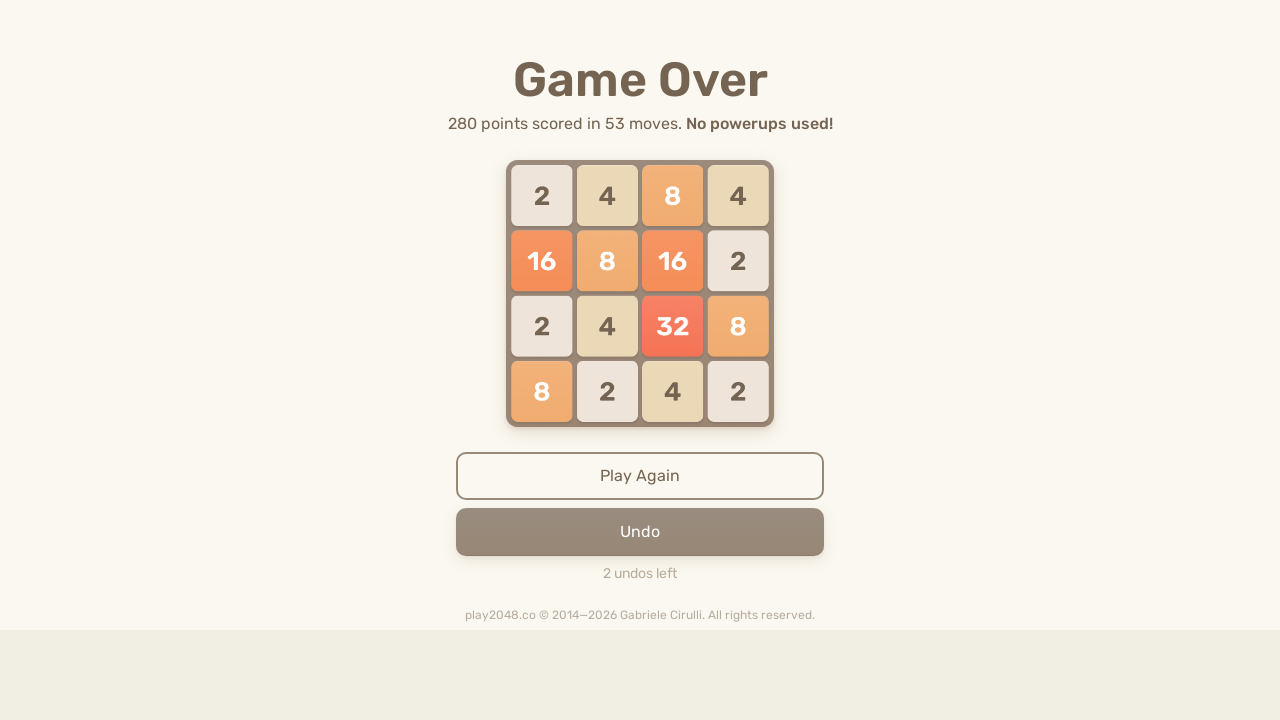

Pressed ArrowUp to move tiles up on html
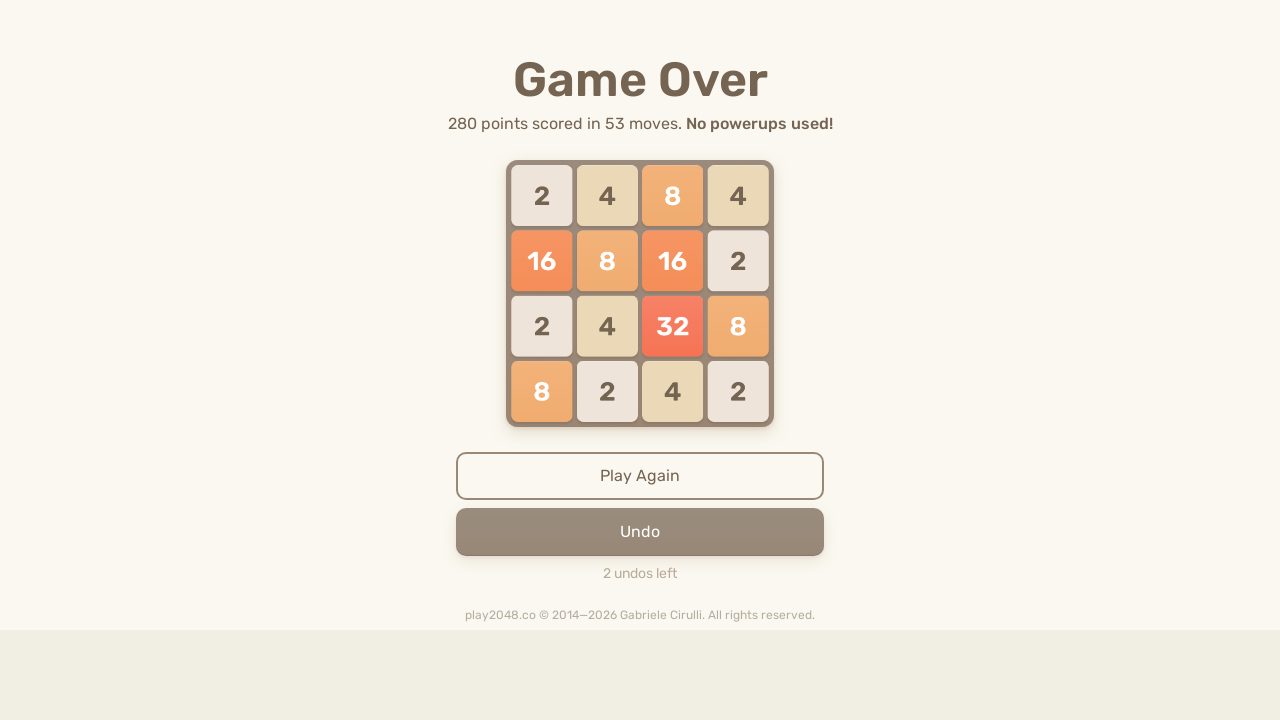

Pressed ArrowRight to move tiles right on html
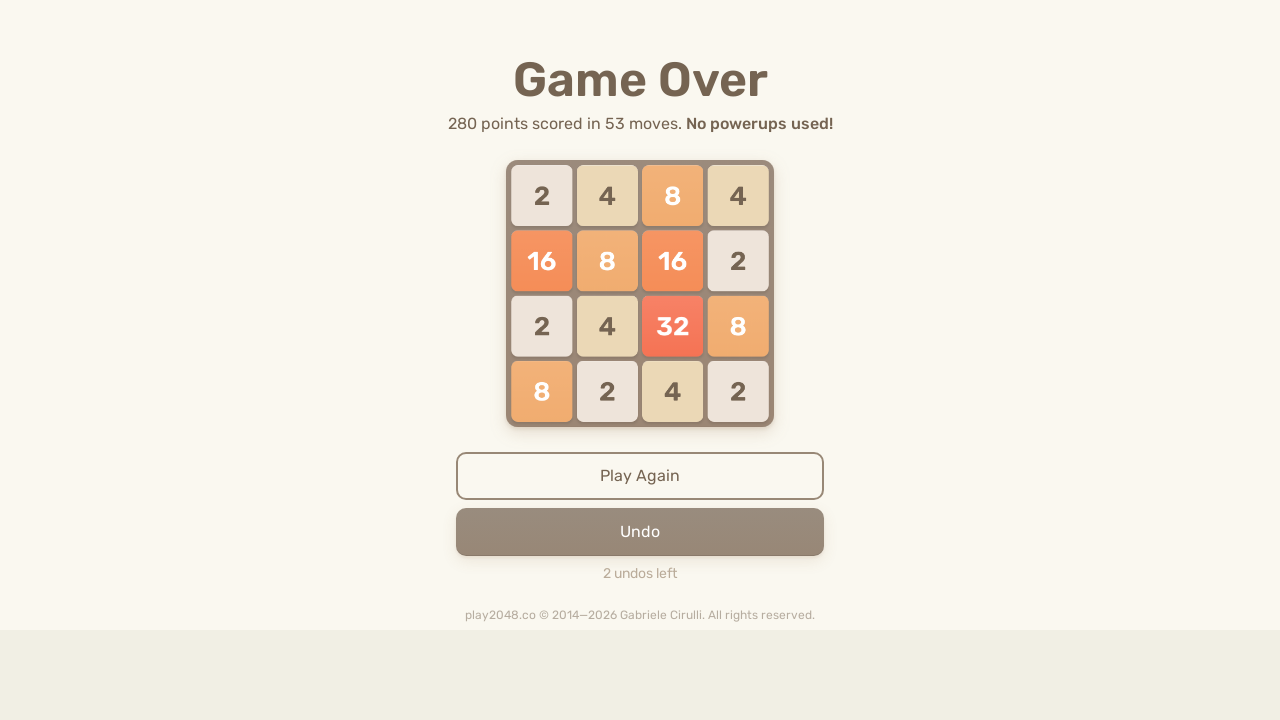

Pressed ArrowUp to move tiles up on html
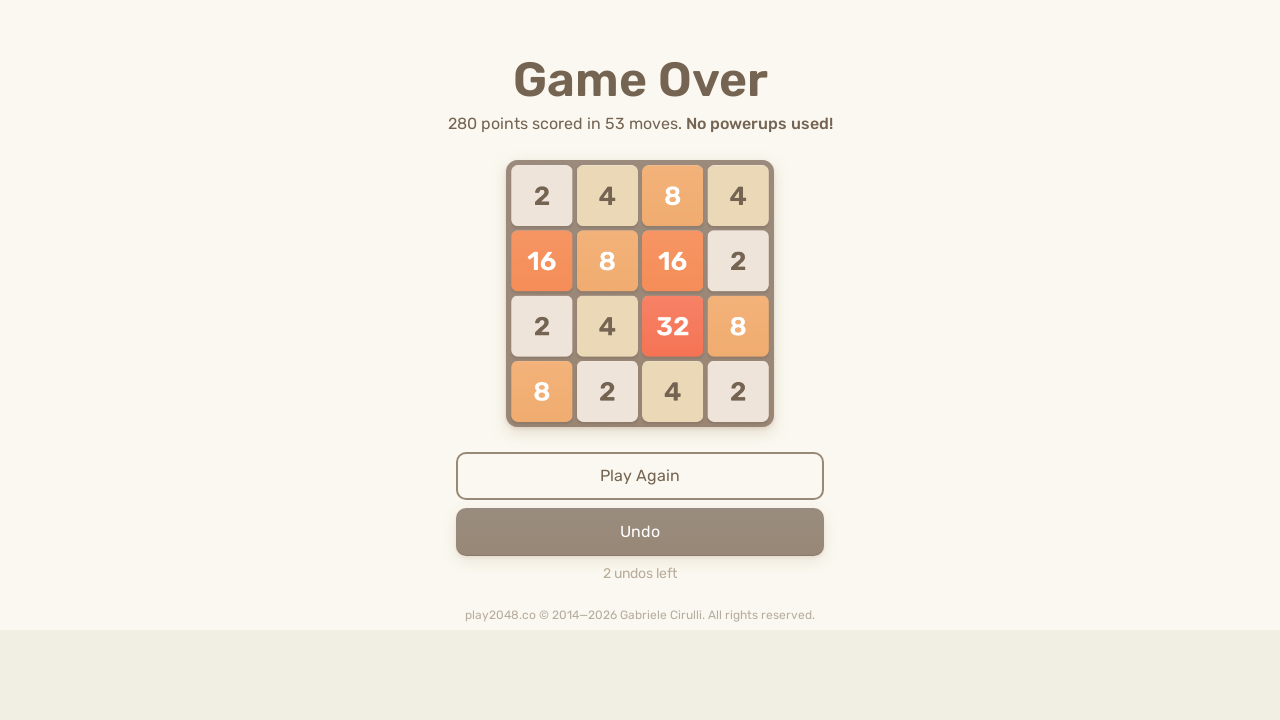

Pressed ArrowRight to move tiles right on html
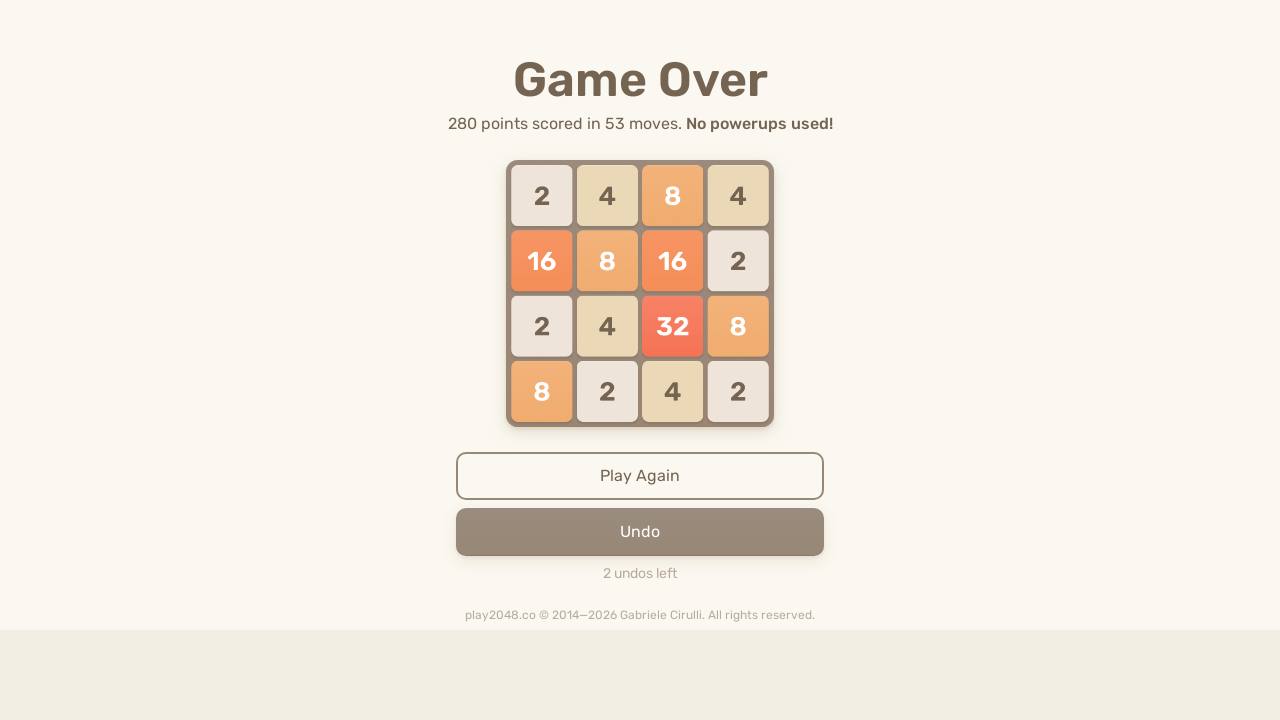

Pressed ArrowUp to move tiles up on html
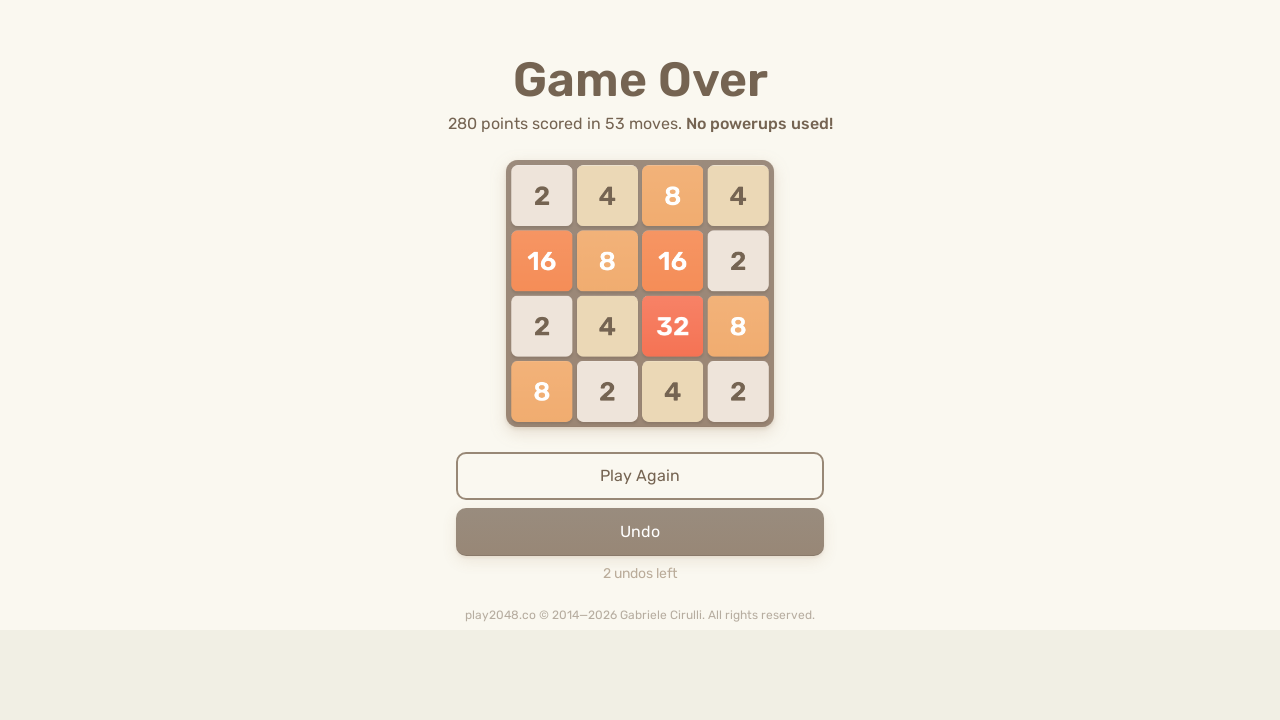

Pressed ArrowUp to move tiles up on html
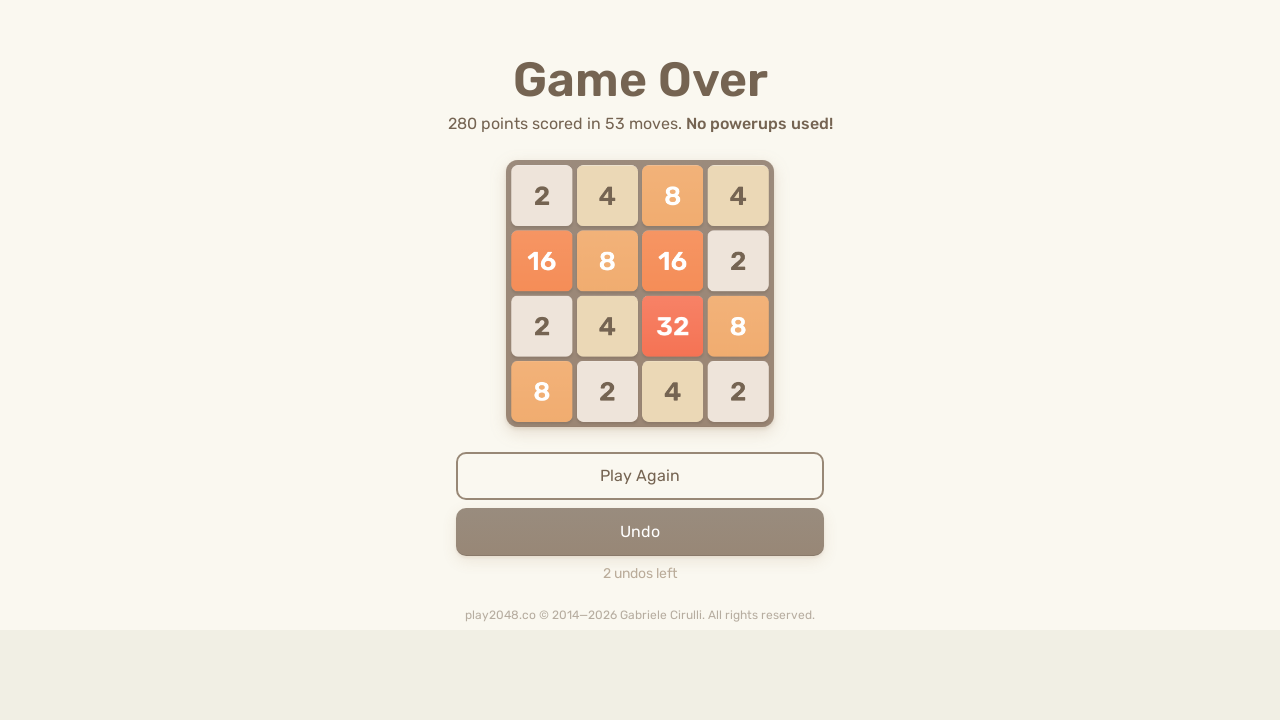

Pressed ArrowRight to move tiles right on html
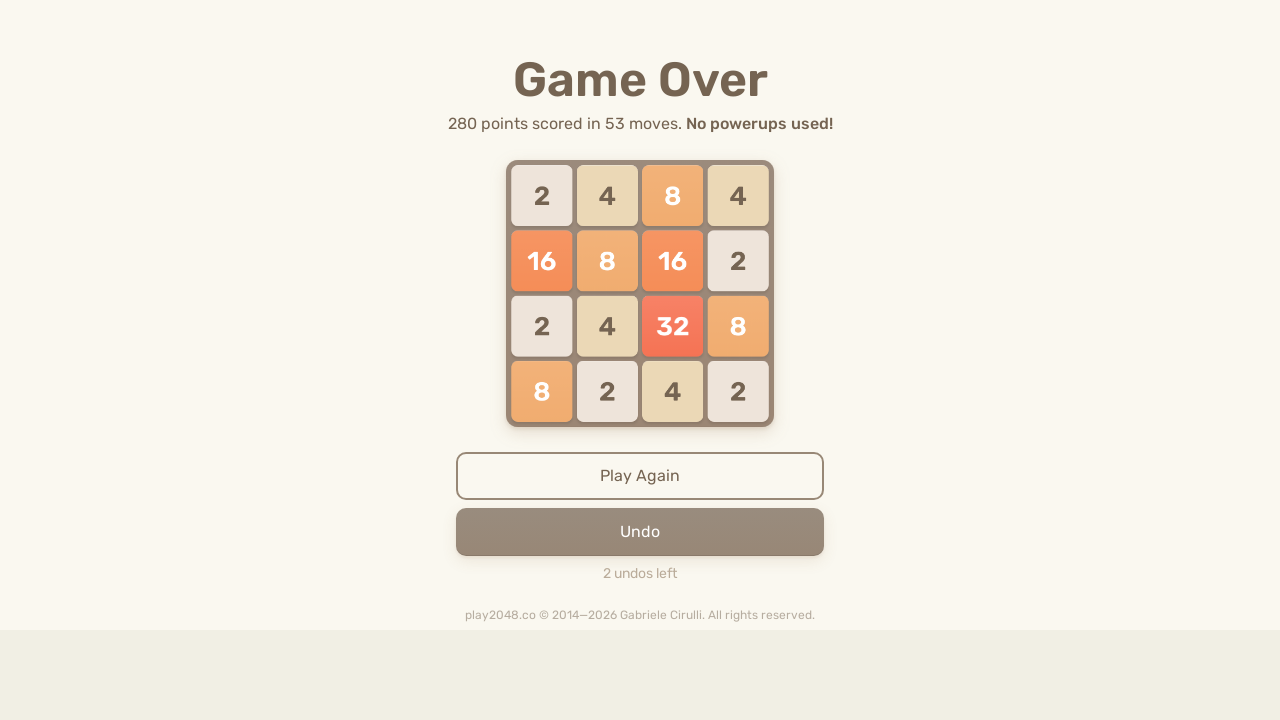

Pressed ArrowUp to move tiles up on html
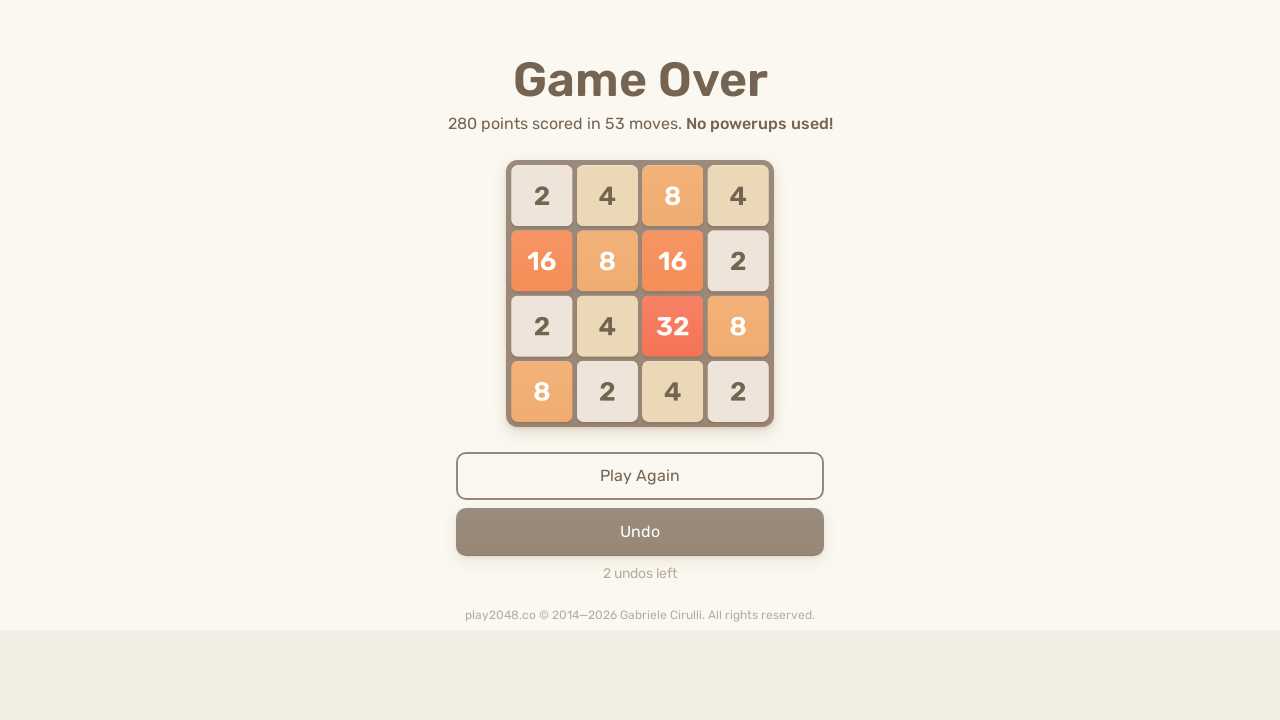

Pressed ArrowRight to move tiles right on html
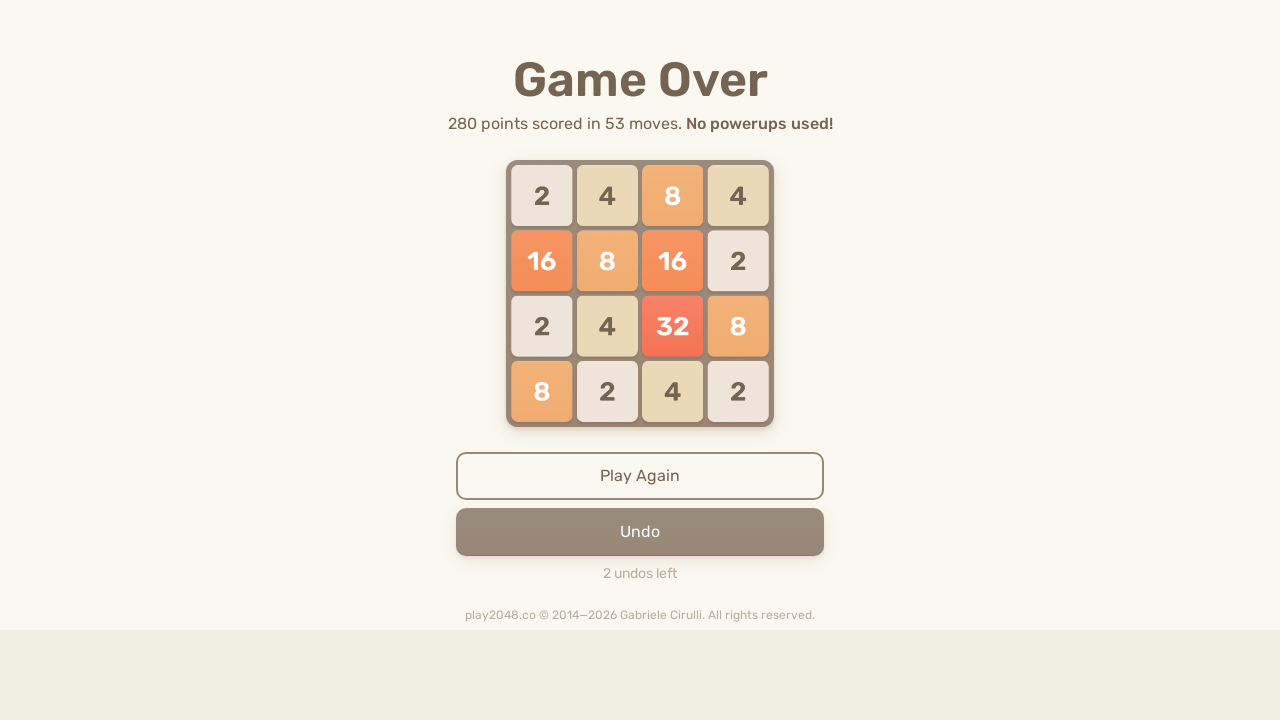

Pressed ArrowLeft to move tiles left on html
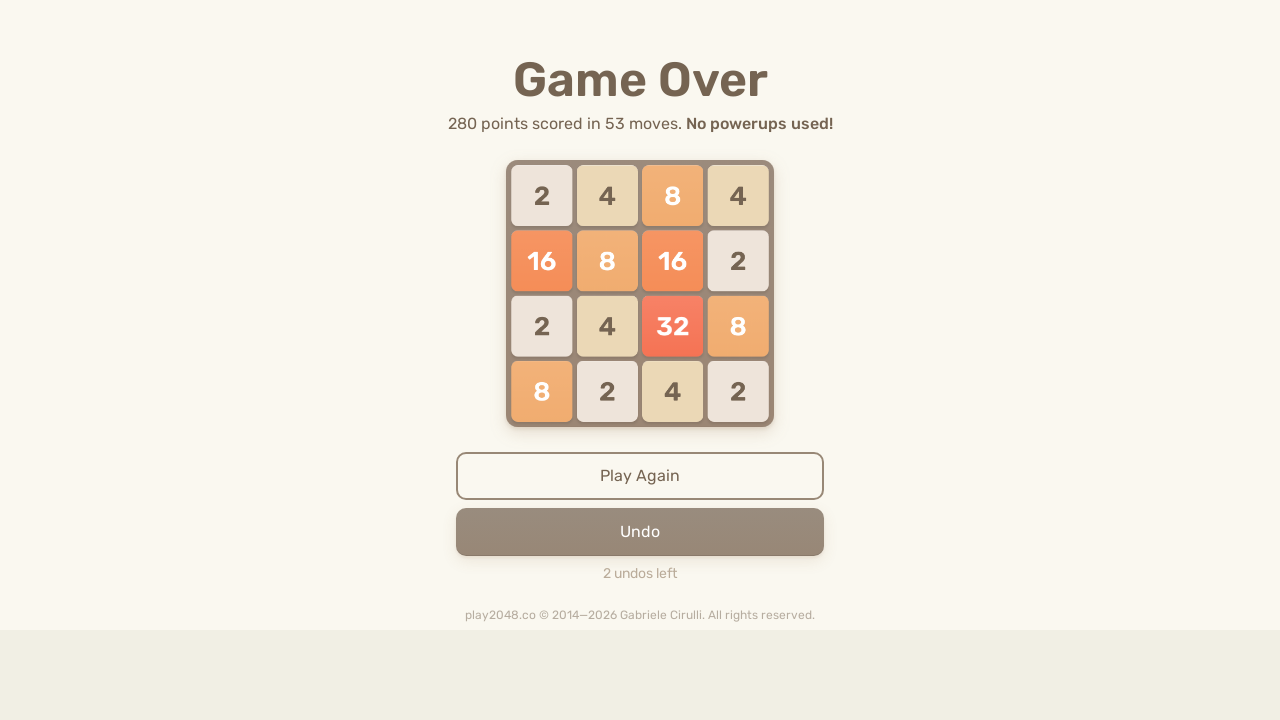

Pressed ArrowDown to move tiles down on html
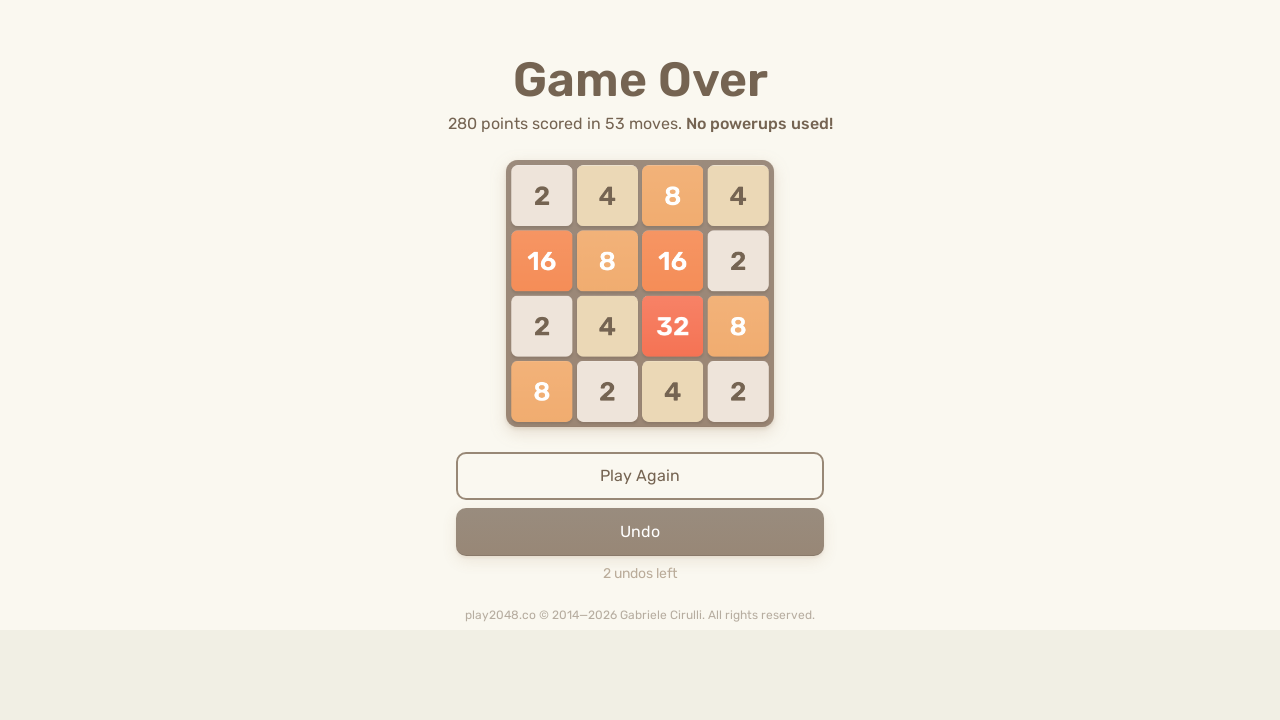

Pressed ArrowLeft to move tiles left on html
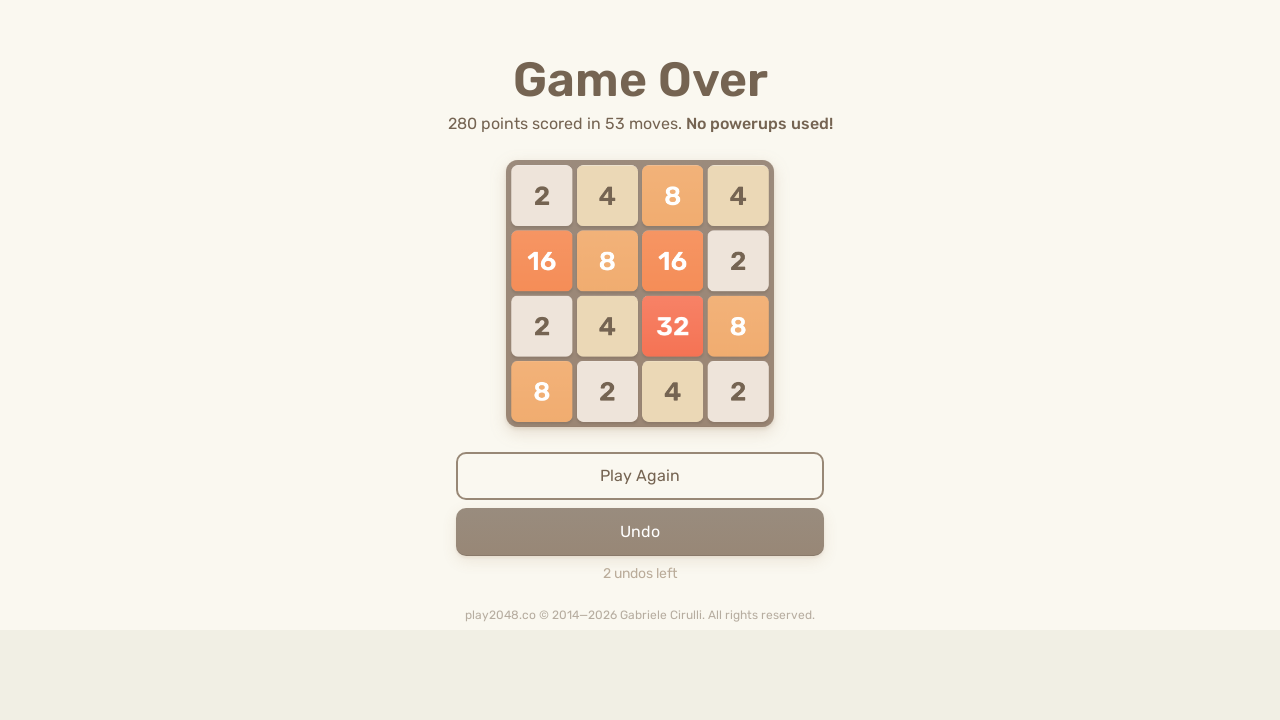

Pressed ArrowLeft to move tiles left on html
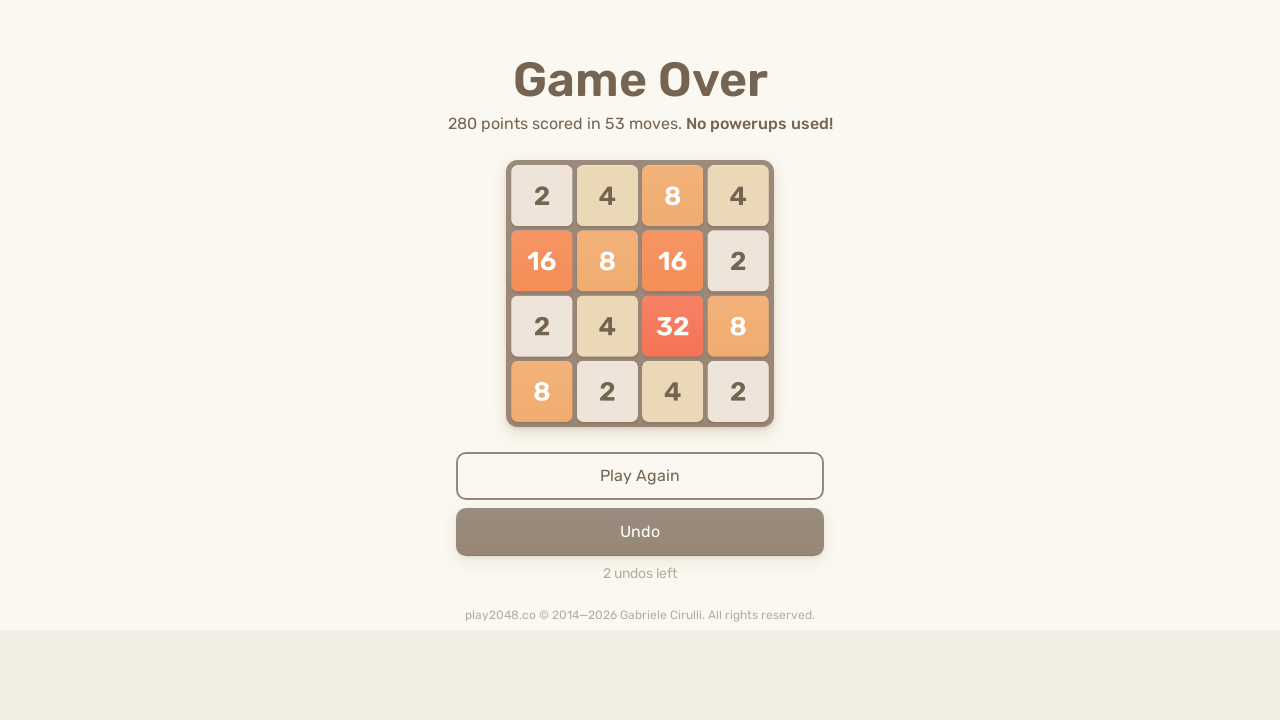

Pressed ArrowLeft to move tiles left on html
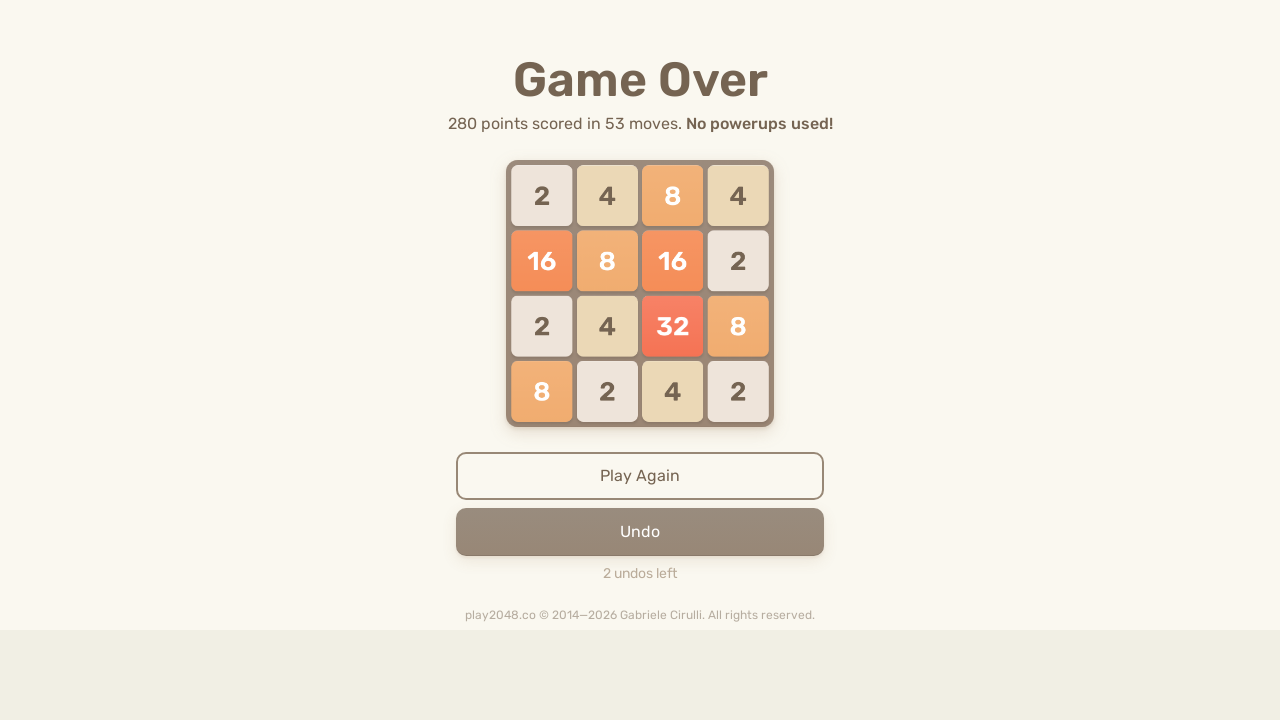

Pressed ArrowUp to move tiles up on html
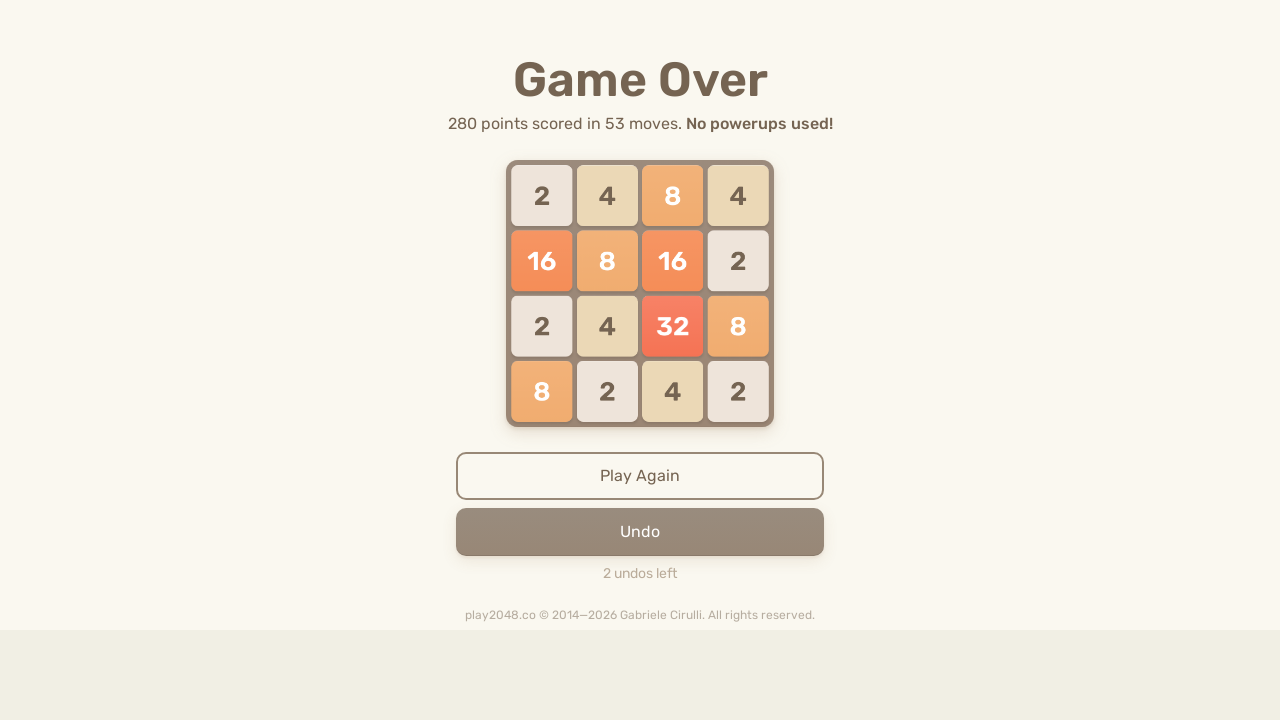

Pressed ArrowDown to move tiles down on html
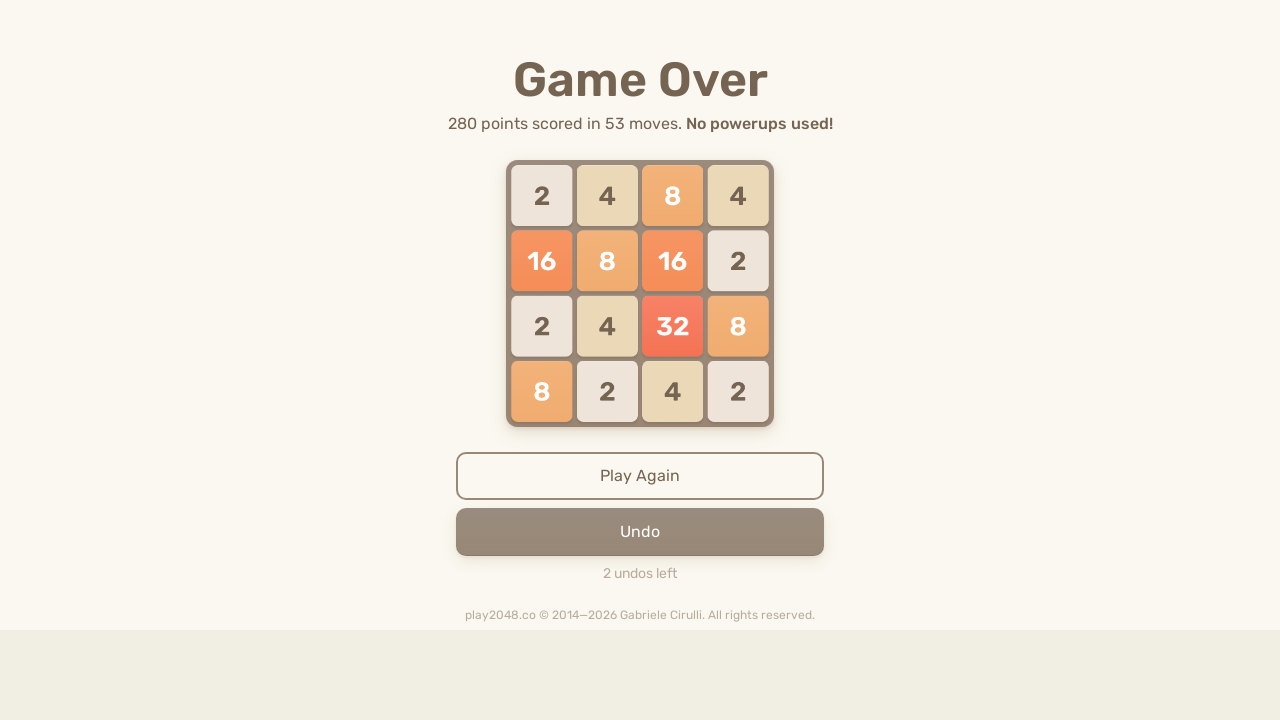

Pressed ArrowUp to move tiles up on html
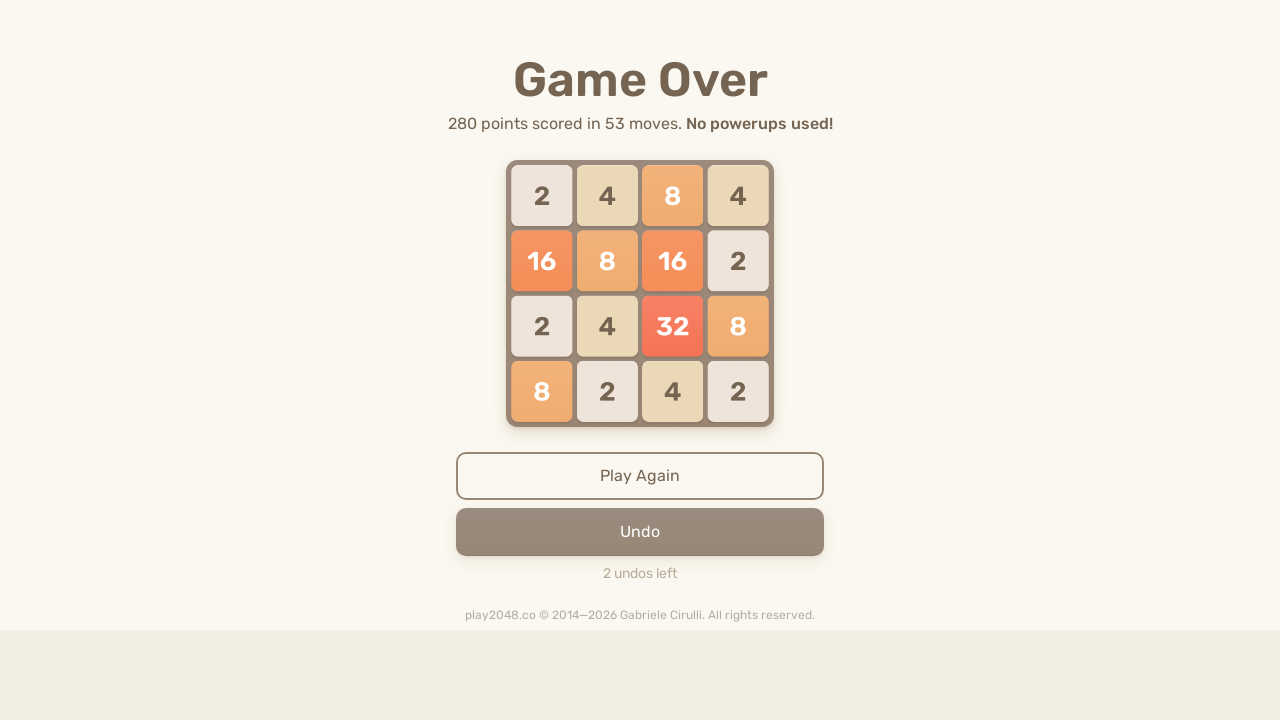

Pressed ArrowRight to move tiles right on html
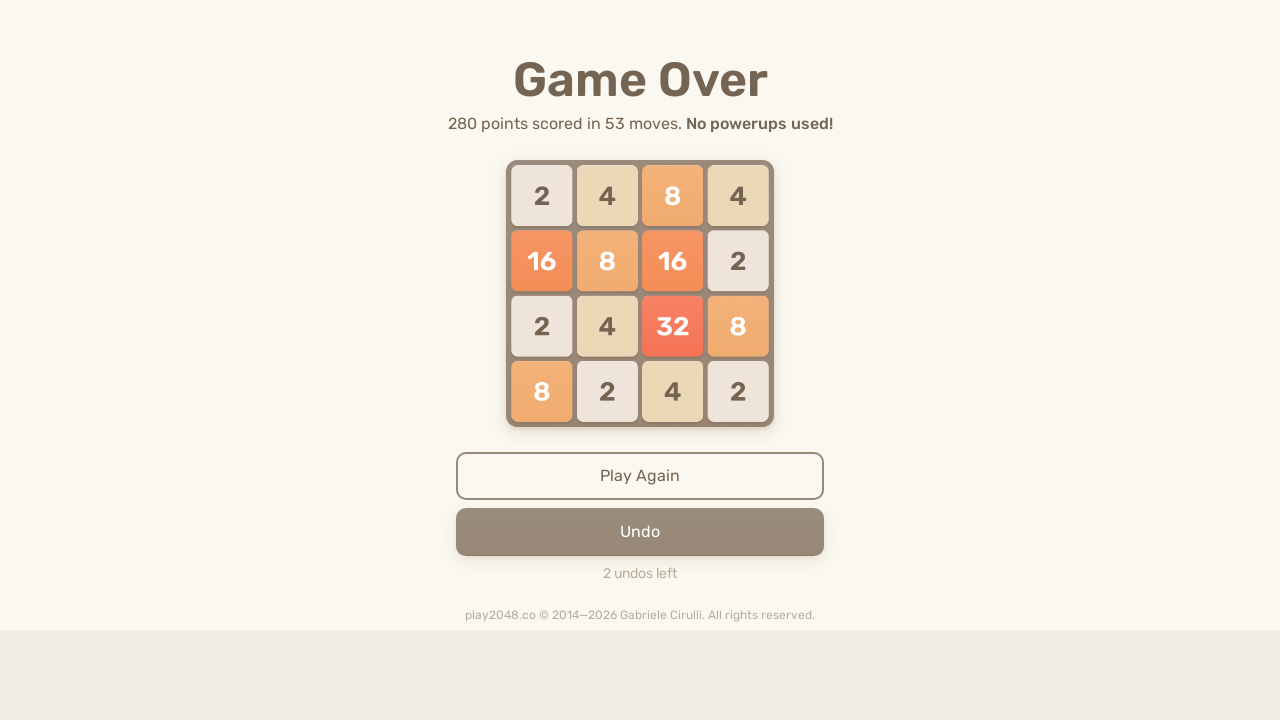

Pressed ArrowLeft to move tiles left on html
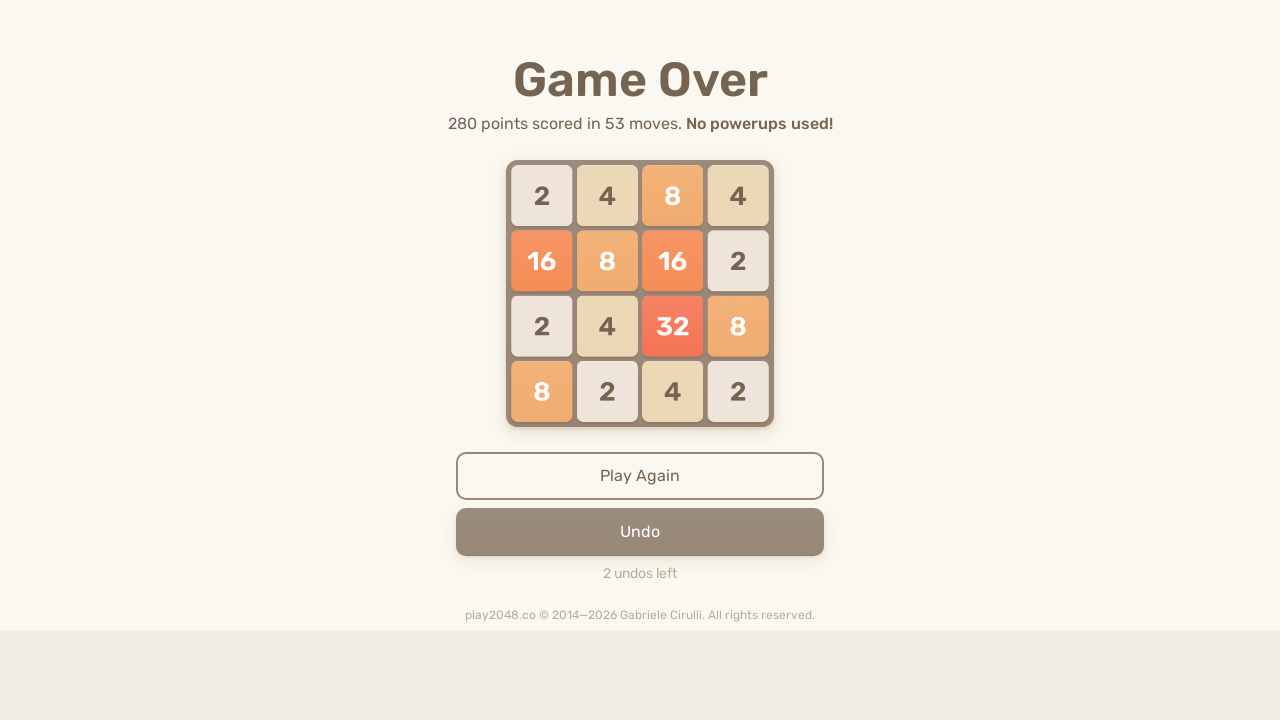

Pressed ArrowLeft to move tiles left on html
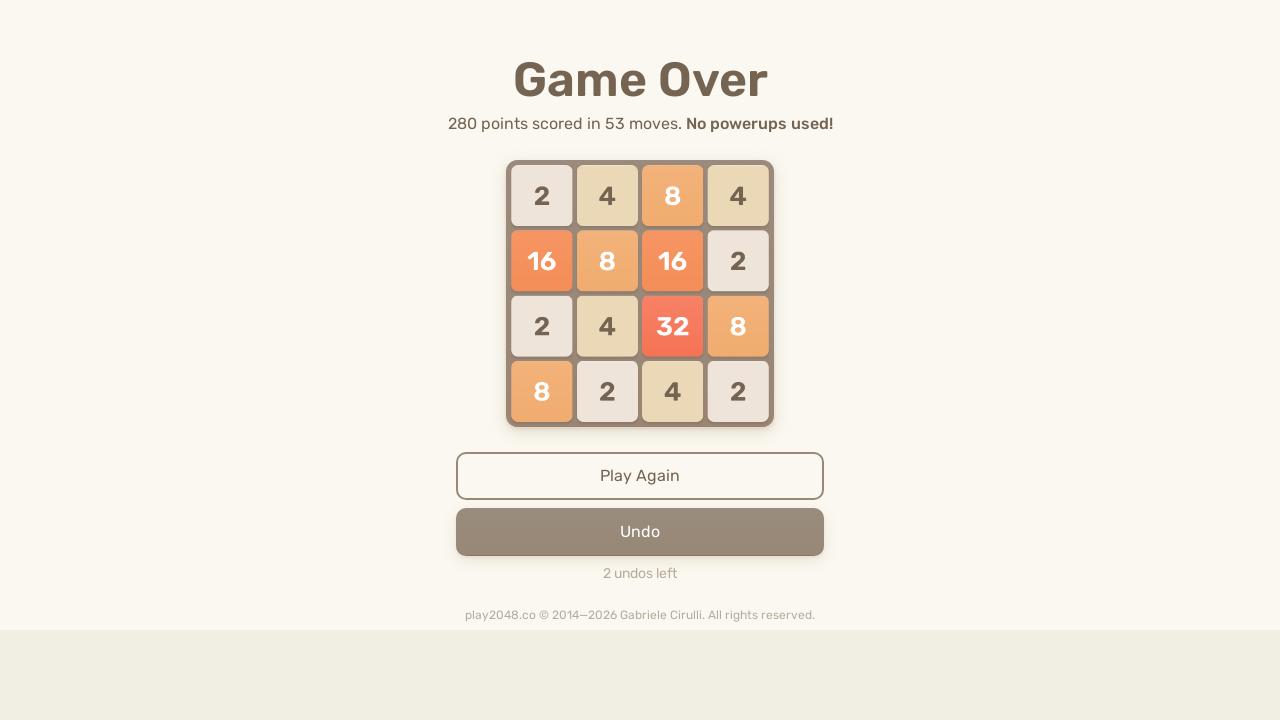

Pressed ArrowDown to move tiles down on html
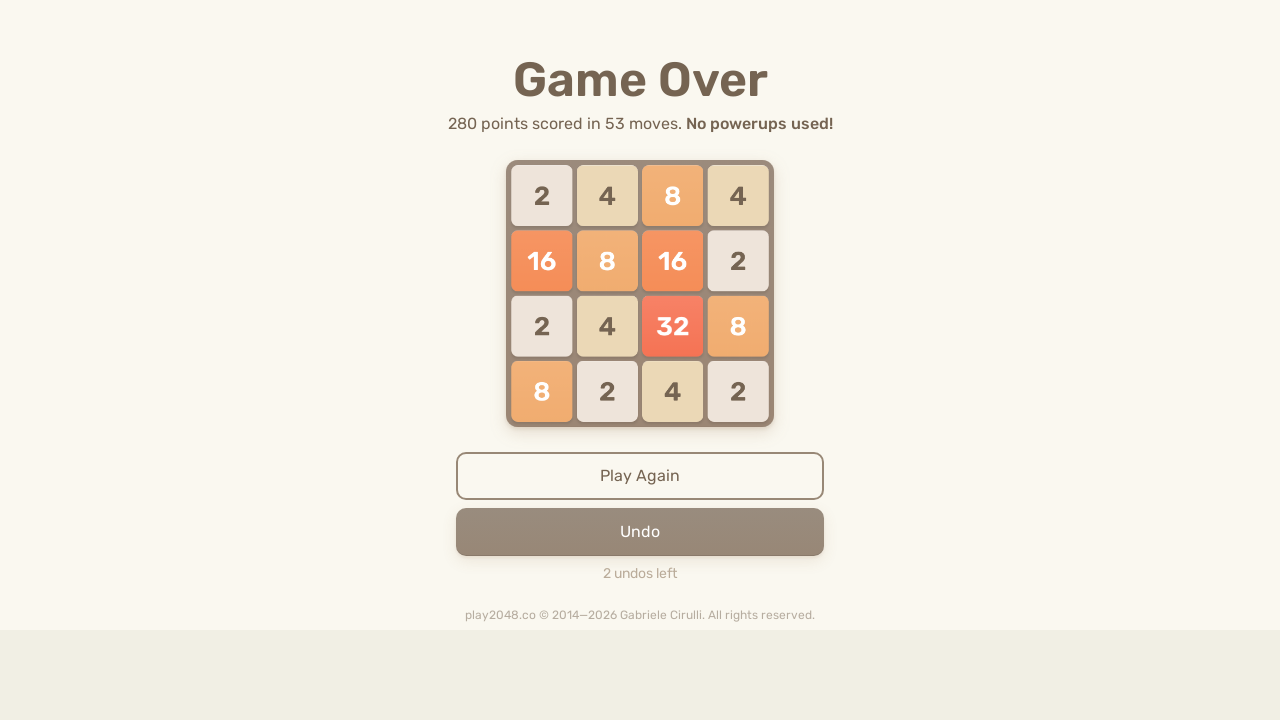

Pressed ArrowLeft to move tiles left on html
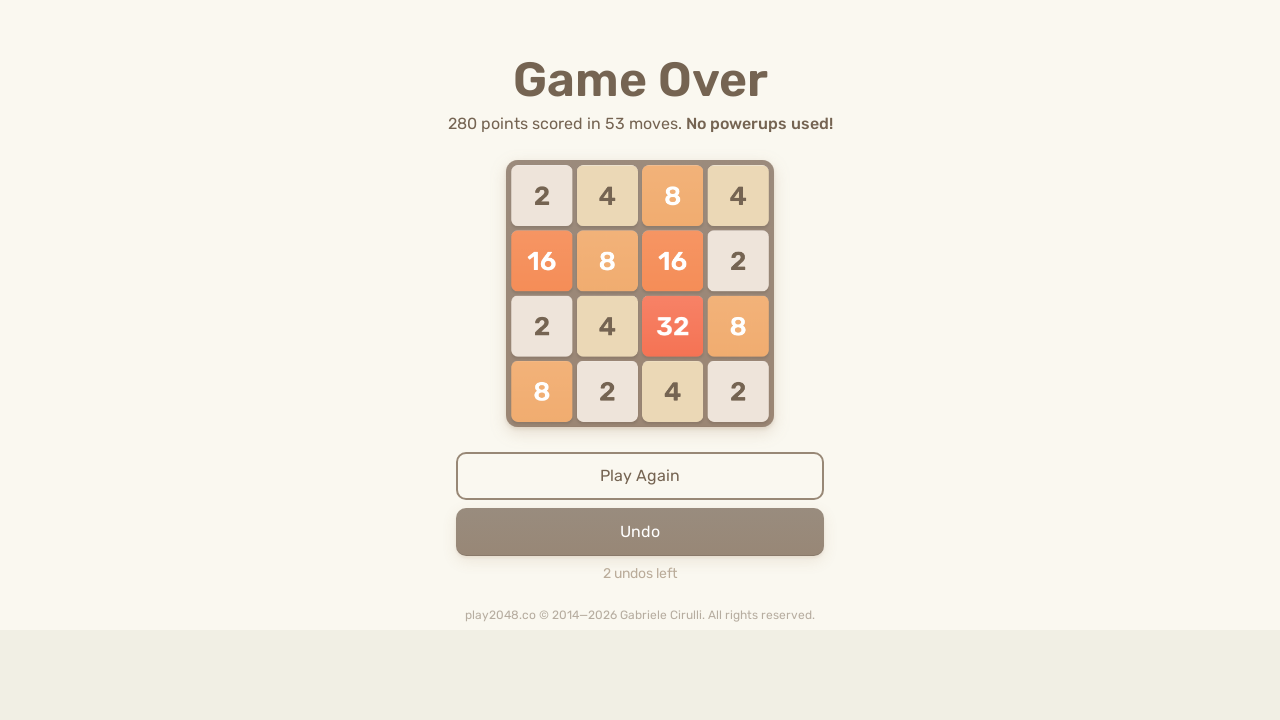

Pressed ArrowDown to move tiles down on html
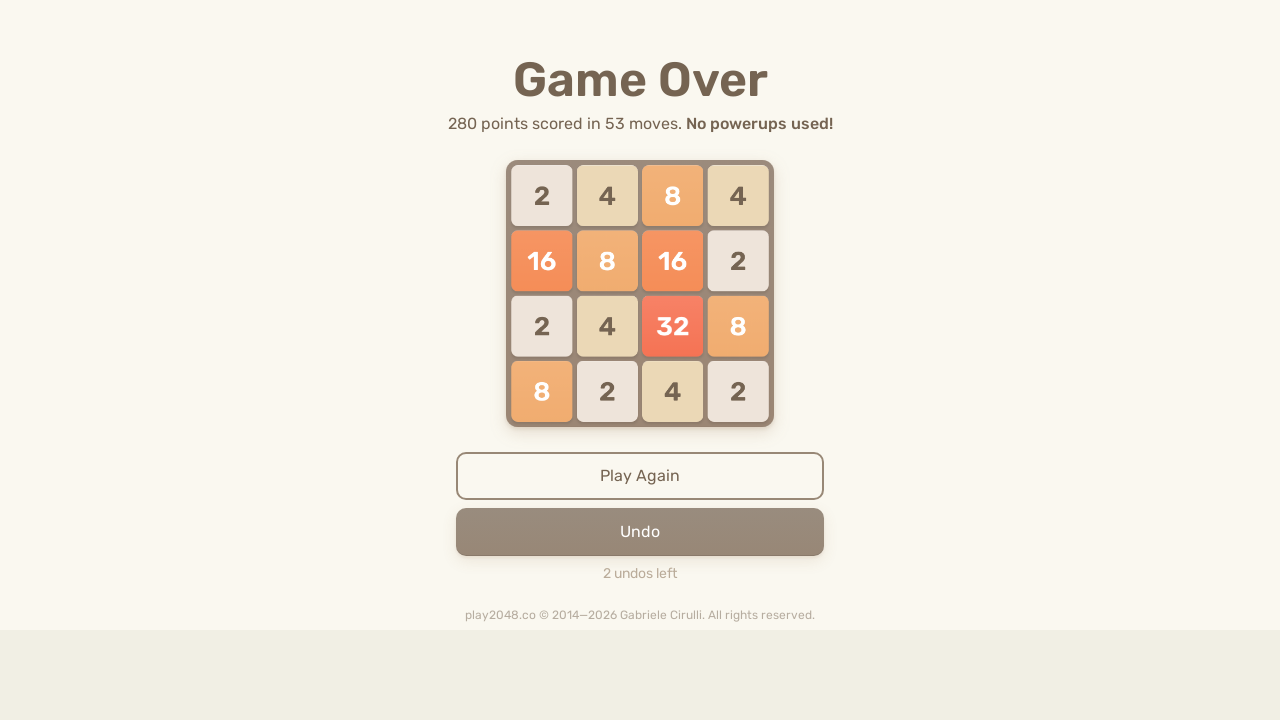

Pressed ArrowDown to move tiles down on html
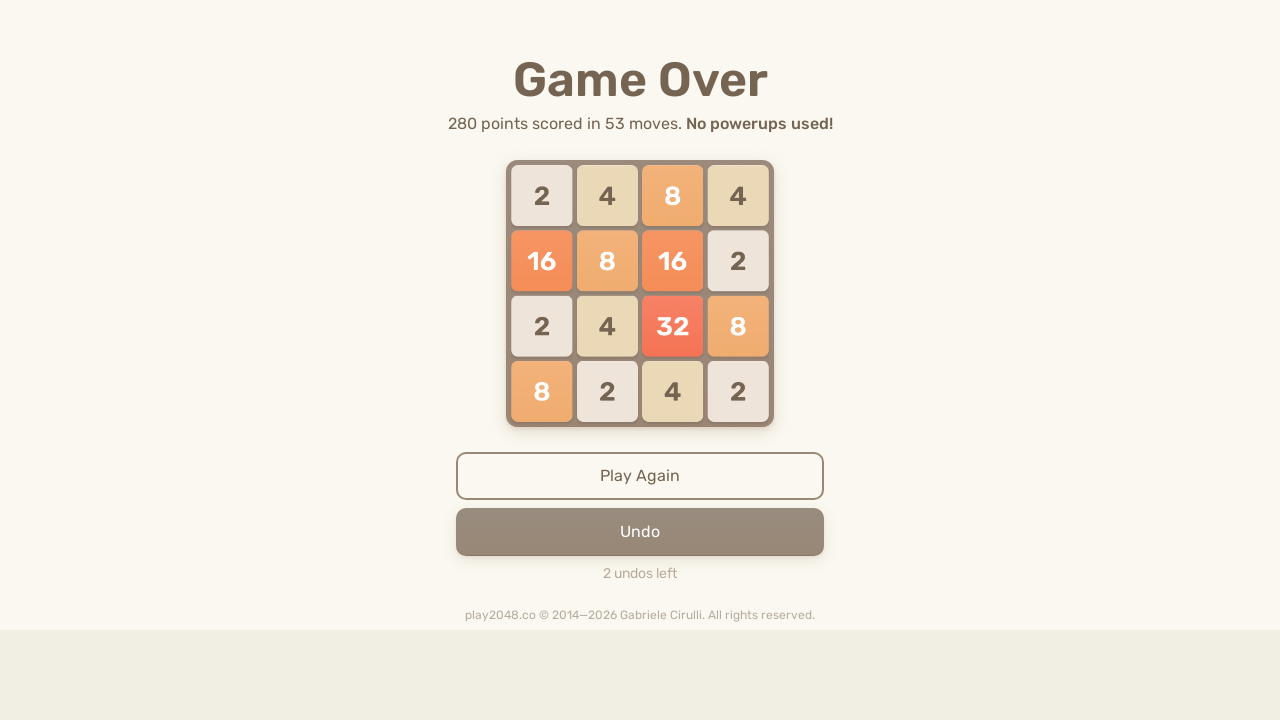

Pressed ArrowLeft to move tiles left on html
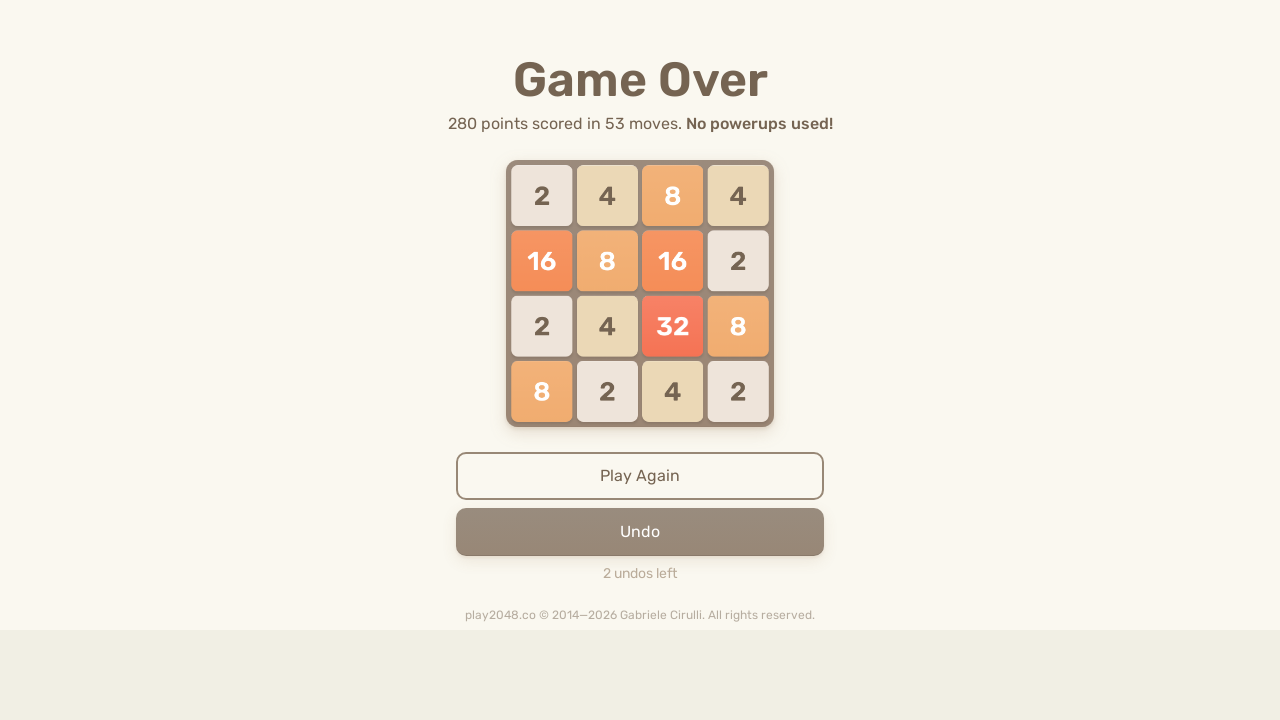

Pressed ArrowUp to move tiles up on html
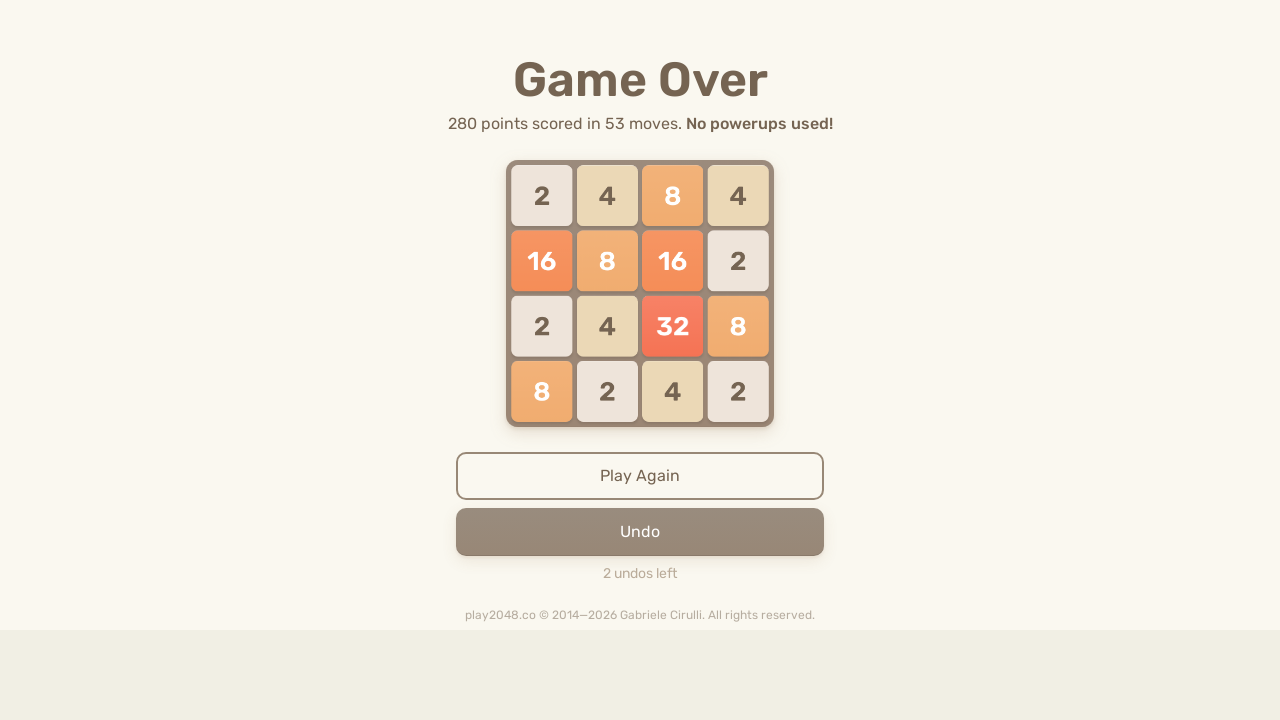

Pressed ArrowDown to move tiles down on html
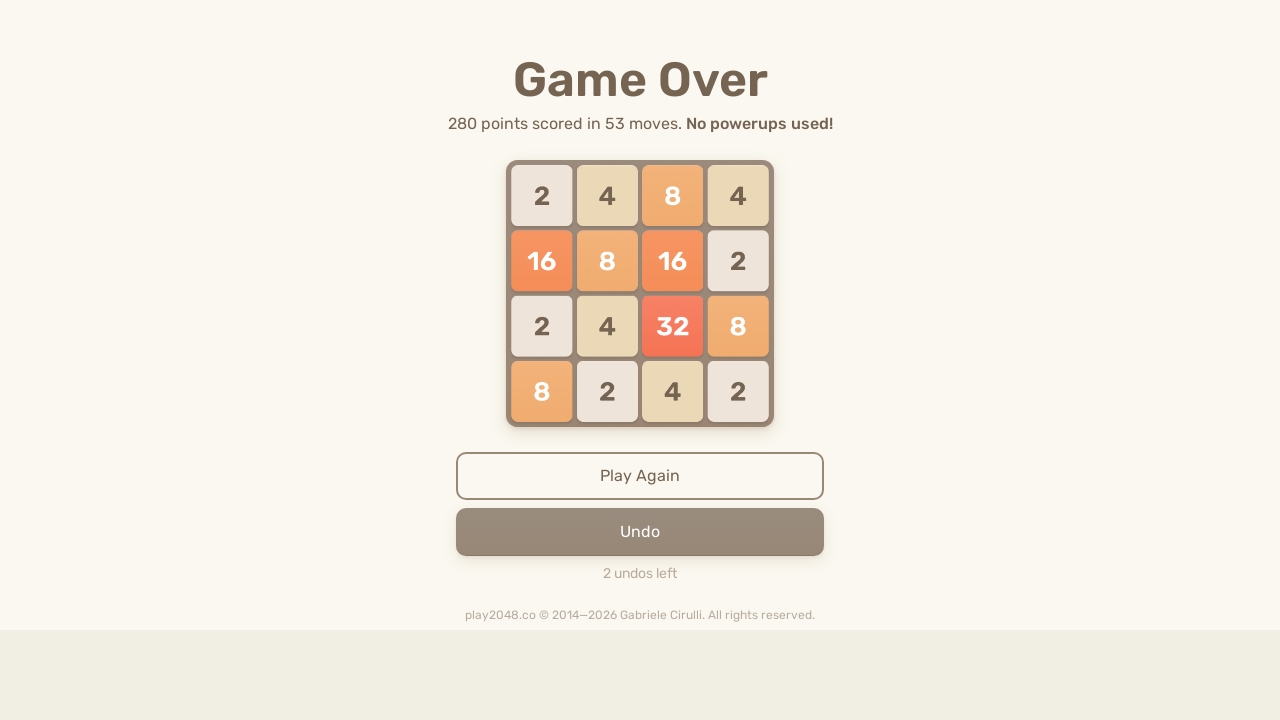

Pressed ArrowDown to move tiles down on html
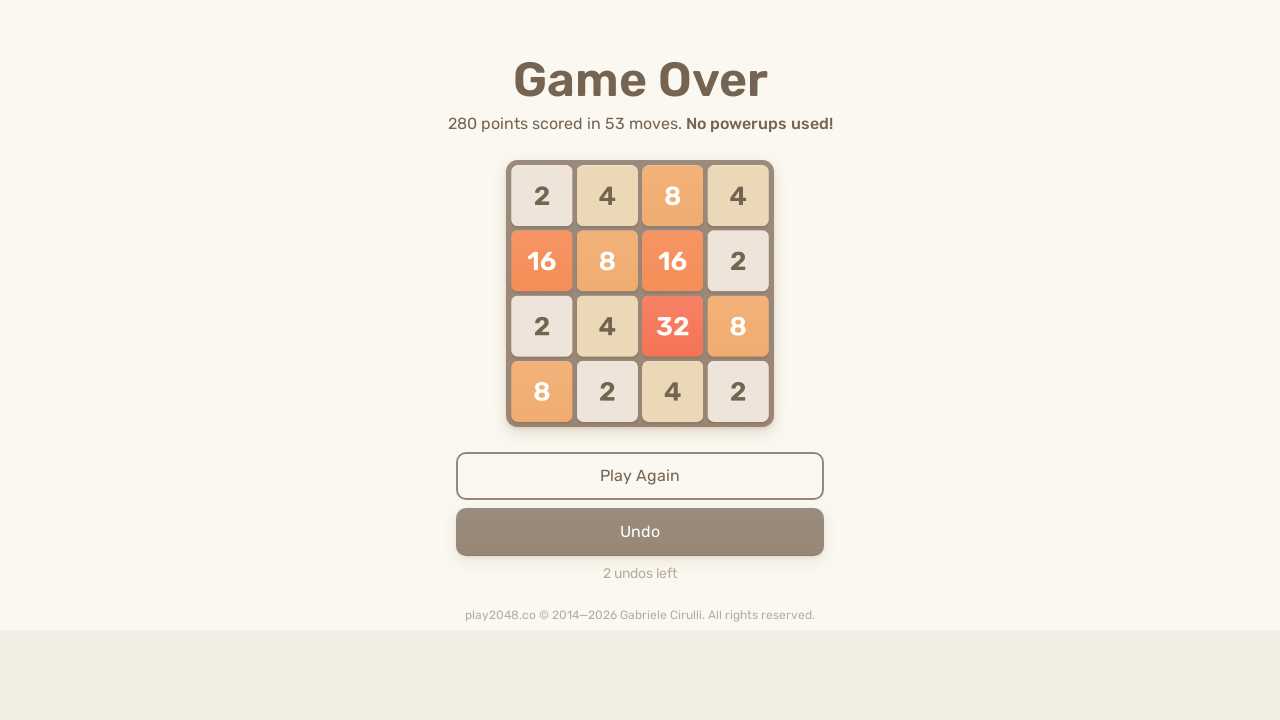

Pressed ArrowLeft to move tiles left on html
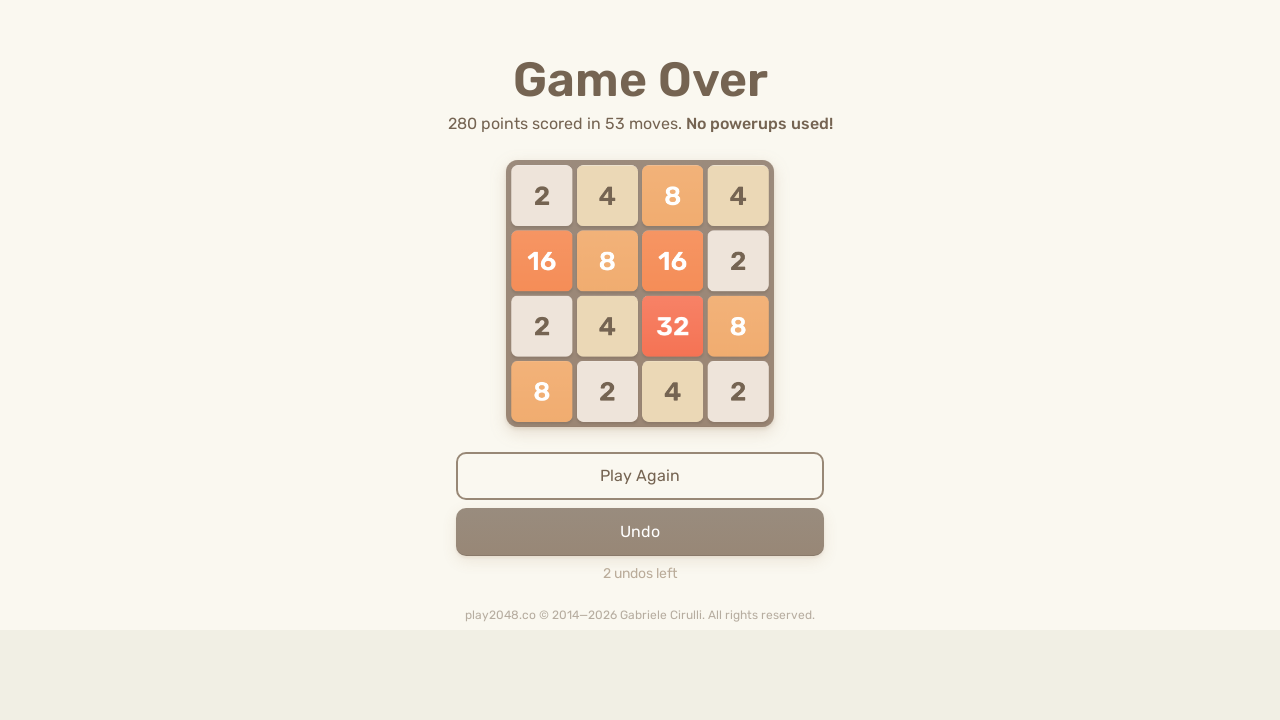

Pressed ArrowUp to move tiles up on html
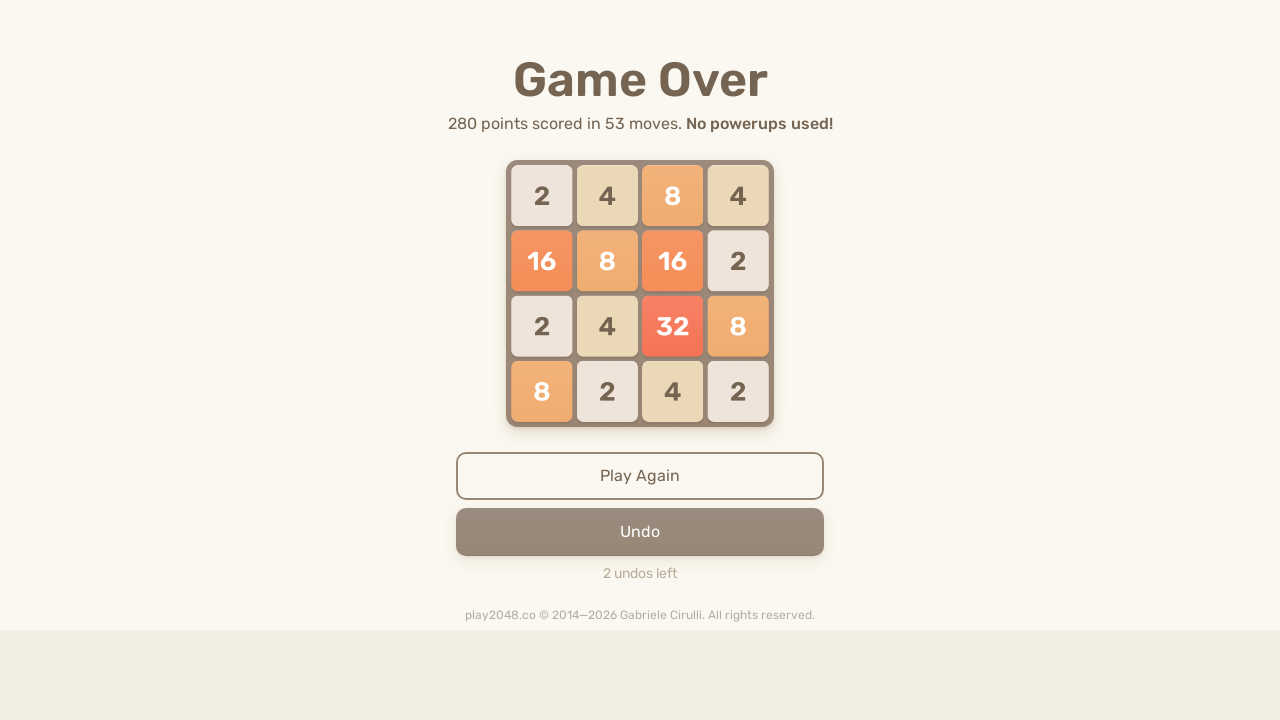

Pressed ArrowDown to move tiles down on html
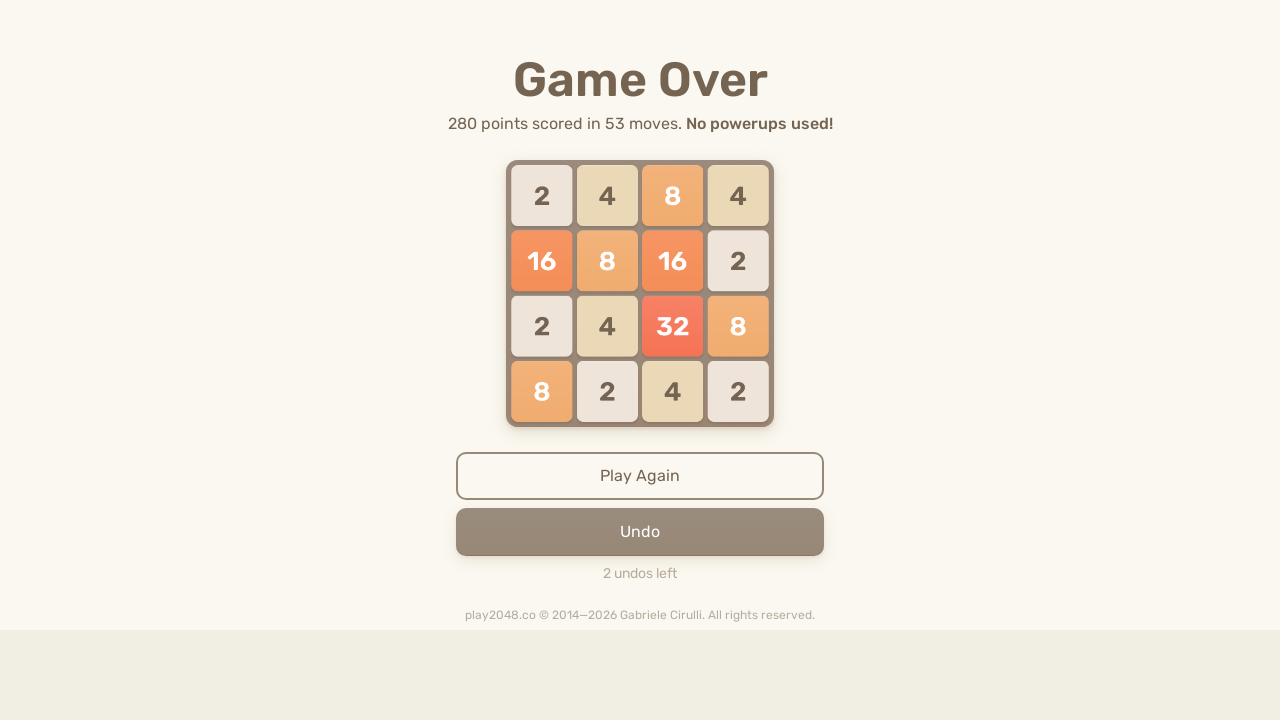

Pressed ArrowRight to move tiles right on html
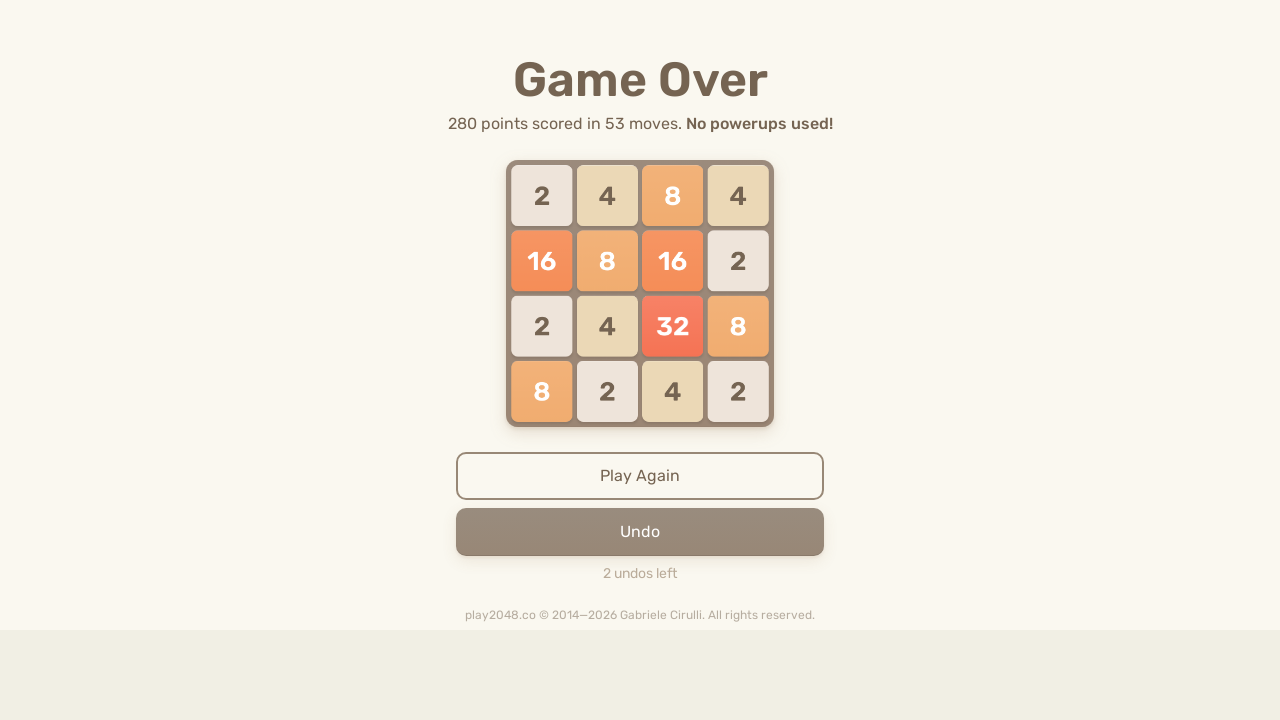

Pressed ArrowRight to move tiles right on html
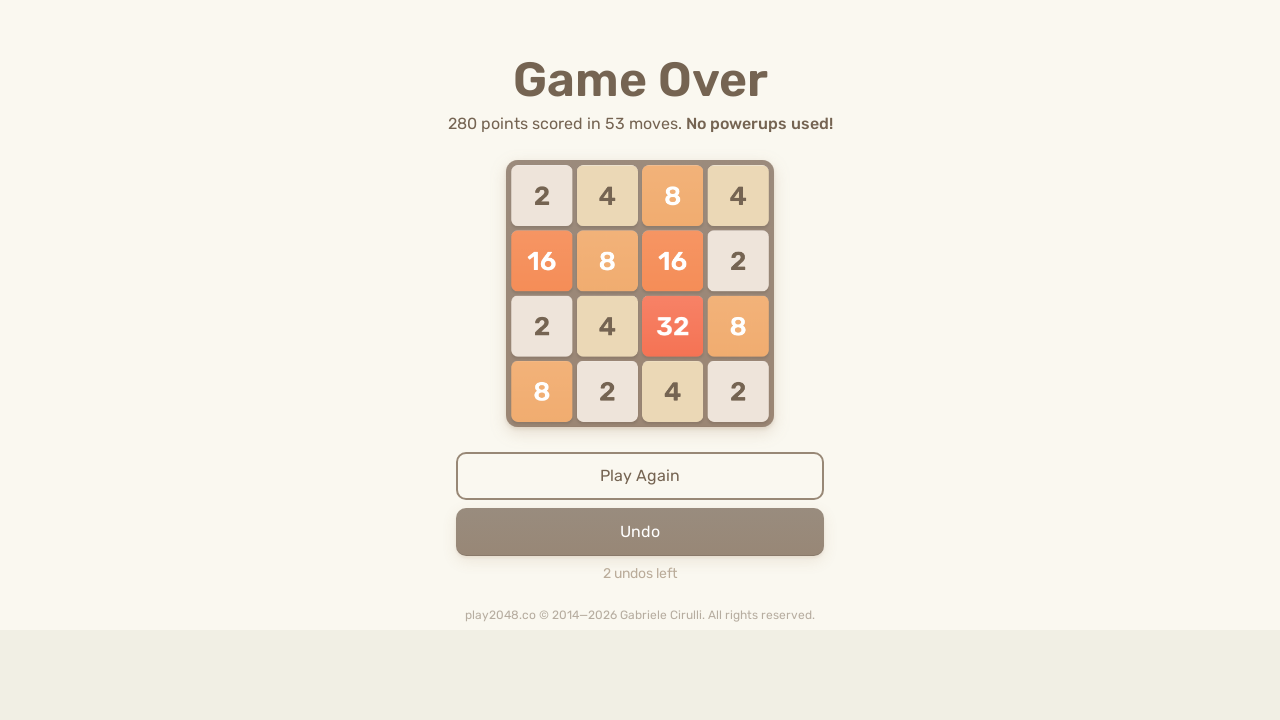

Pressed ArrowDown to move tiles down on html
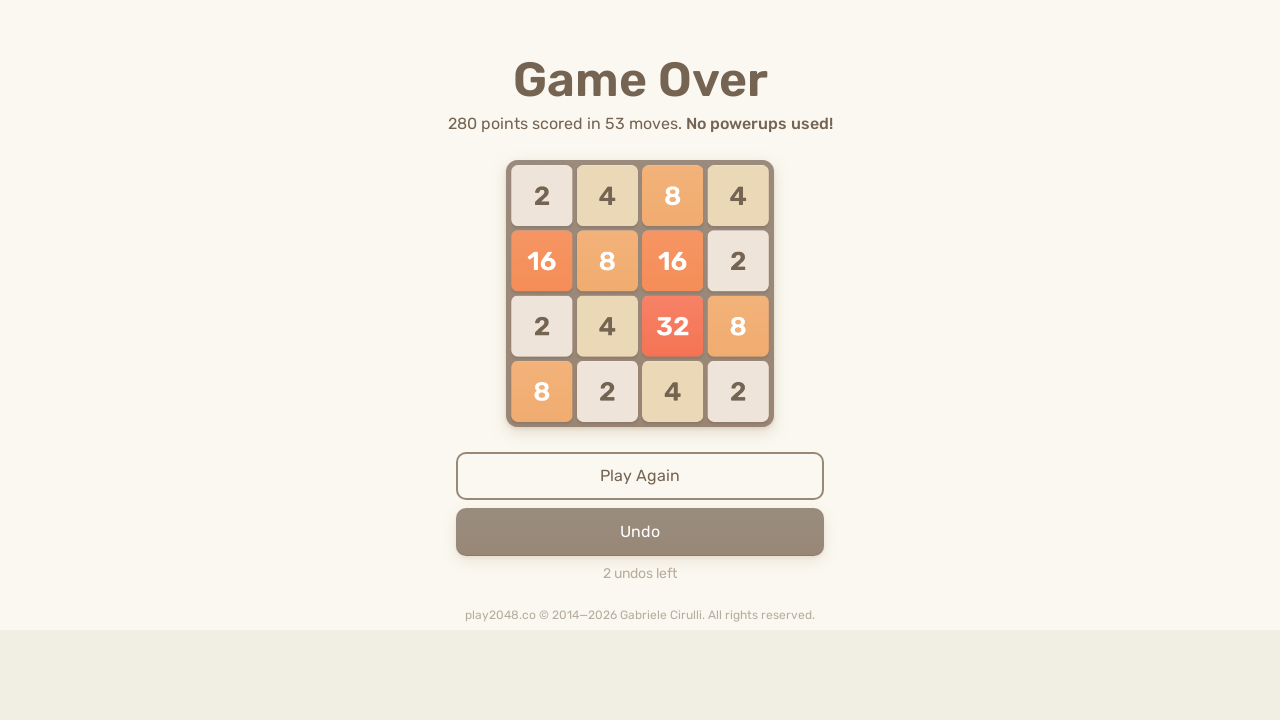

Pressed ArrowLeft to move tiles left on html
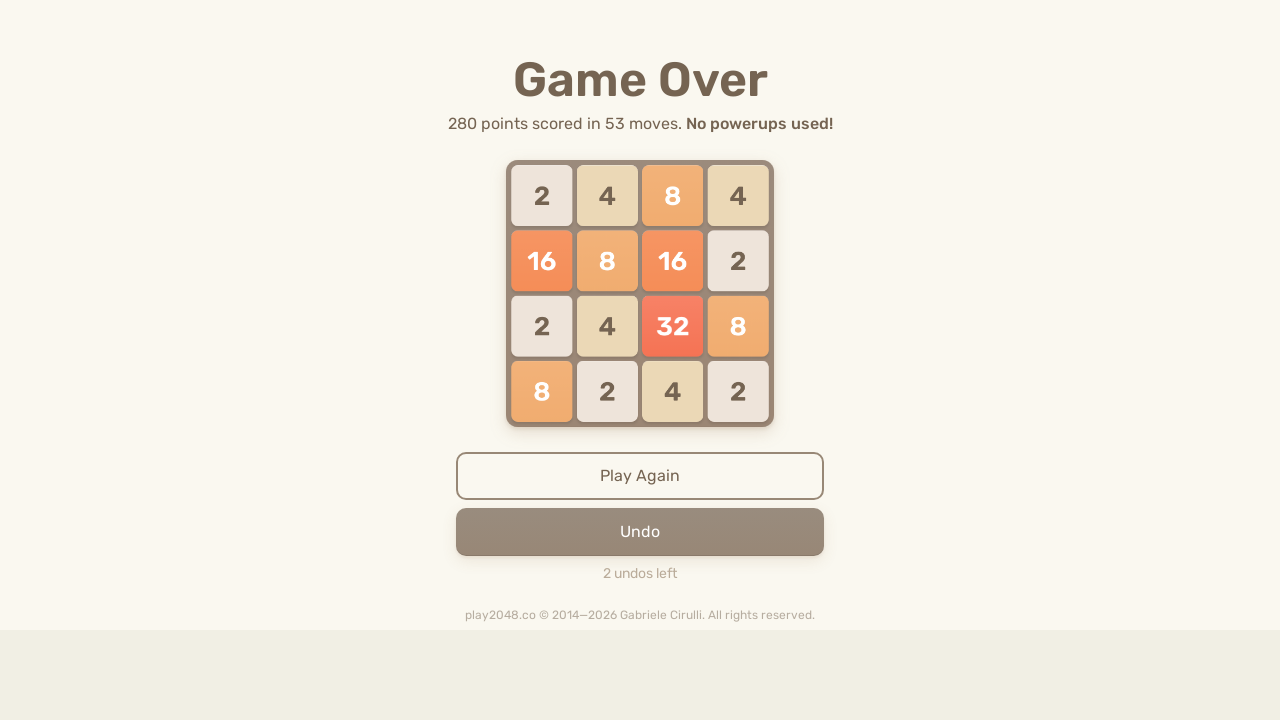

Pressed ArrowLeft to move tiles left on html
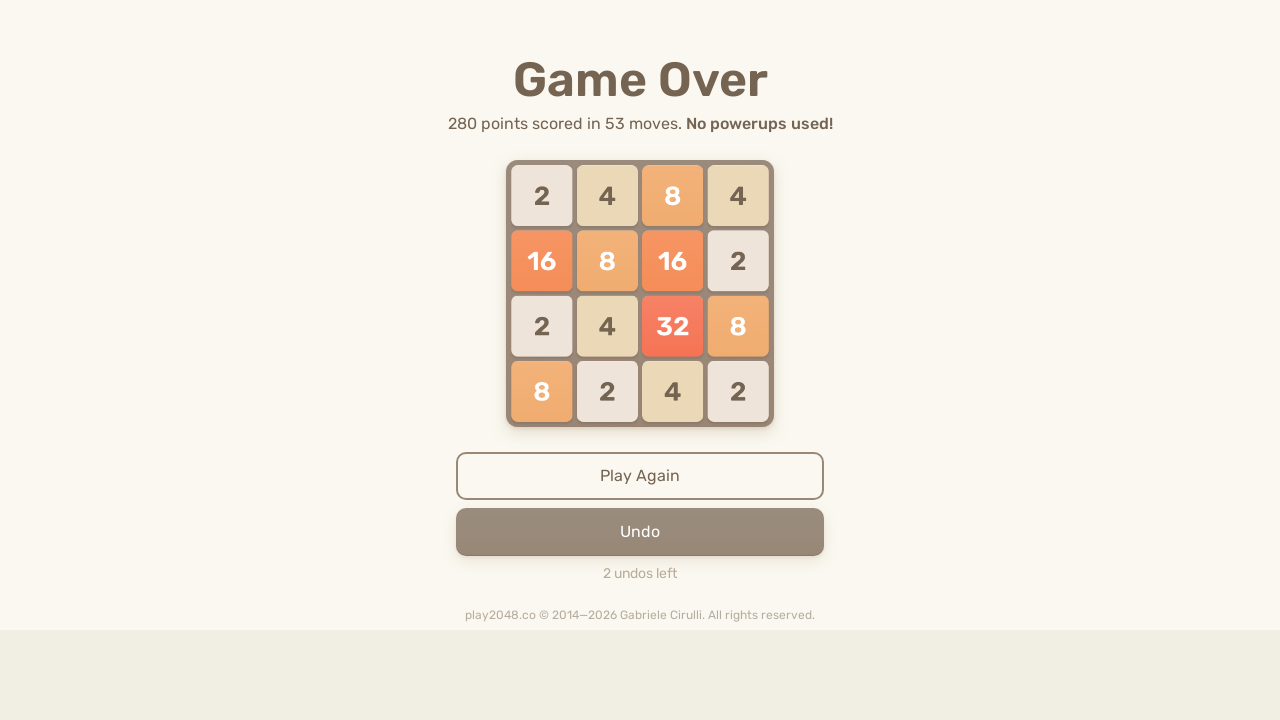

Pressed ArrowDown to move tiles down on html
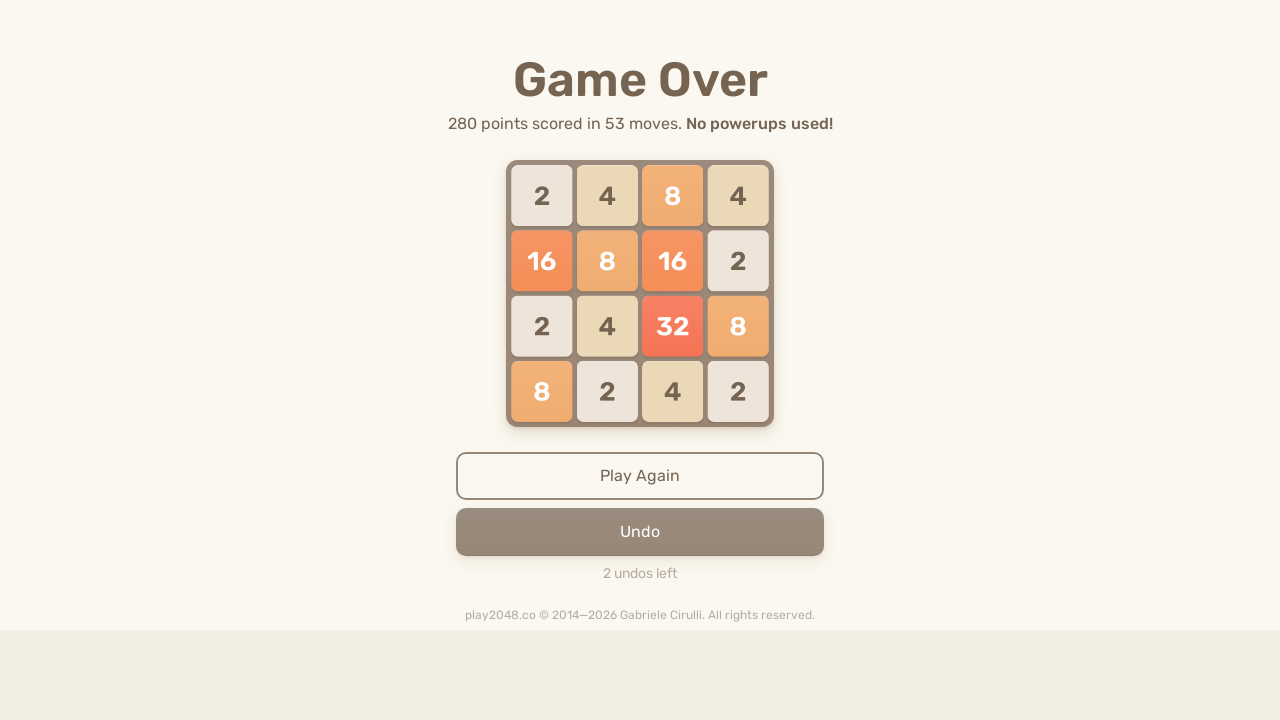

Pressed ArrowUp to move tiles up on html
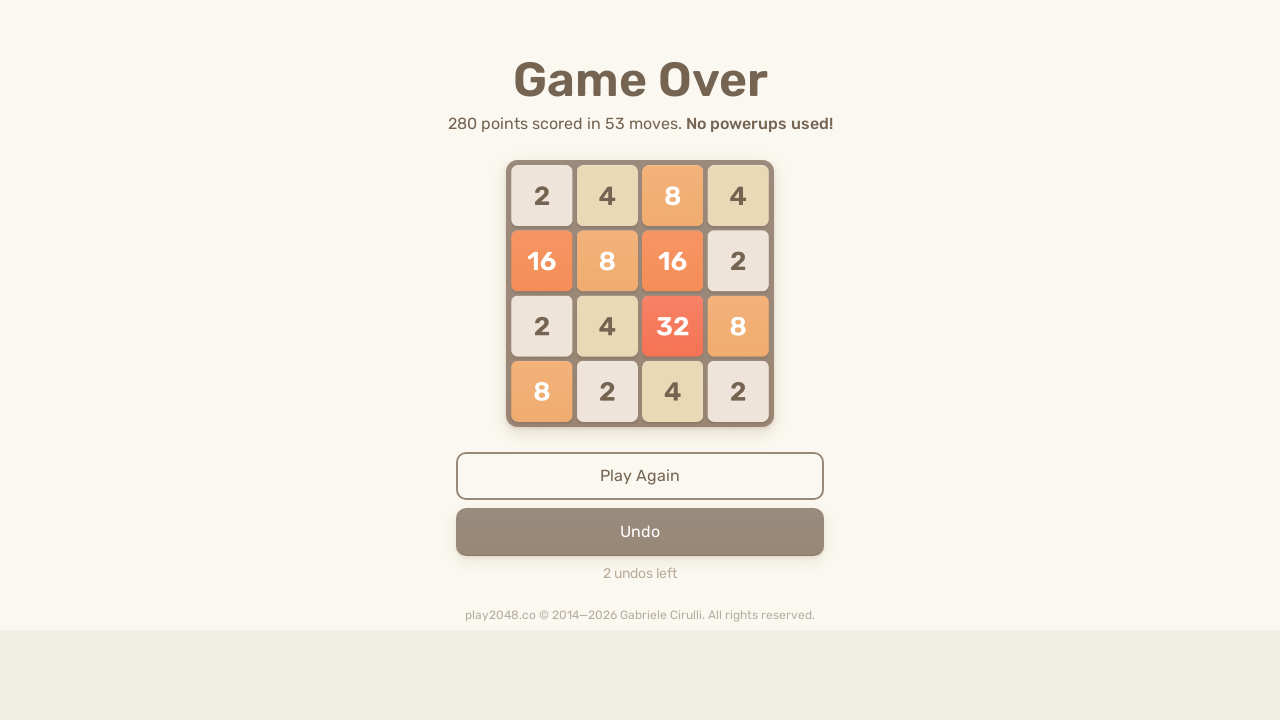

Pressed ArrowDown to move tiles down on html
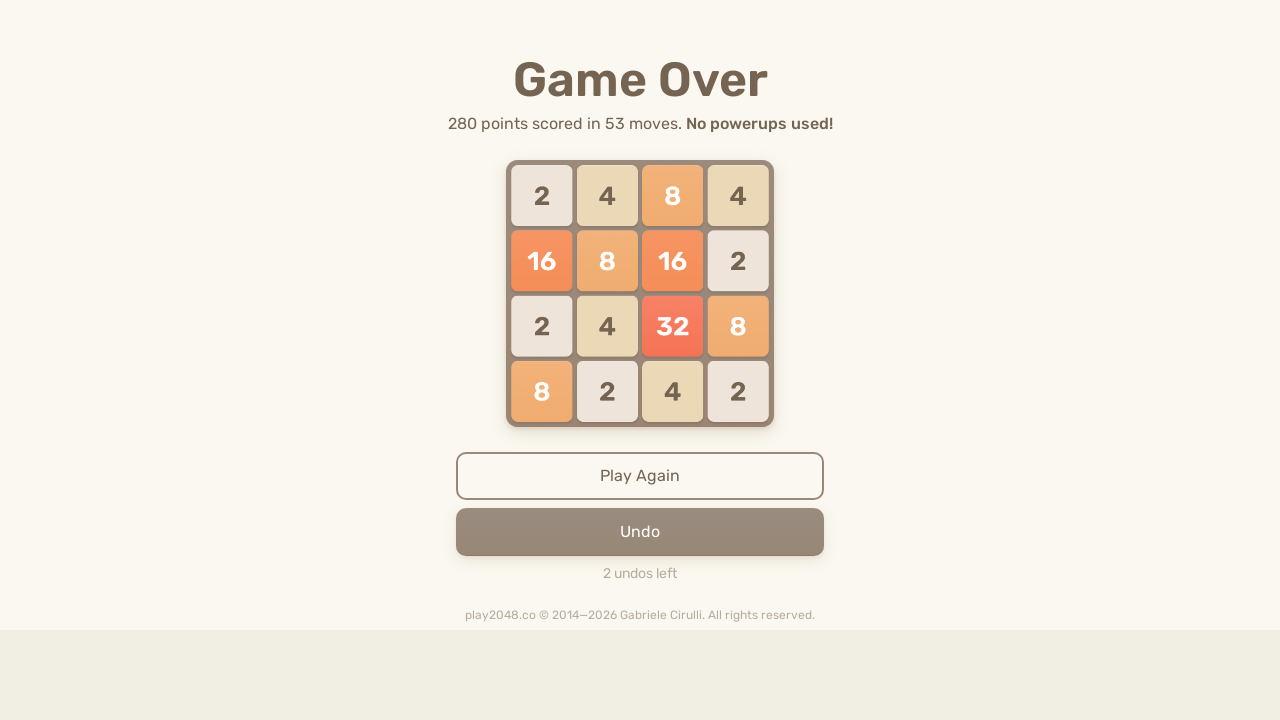

Pressed ArrowUp to move tiles up on html
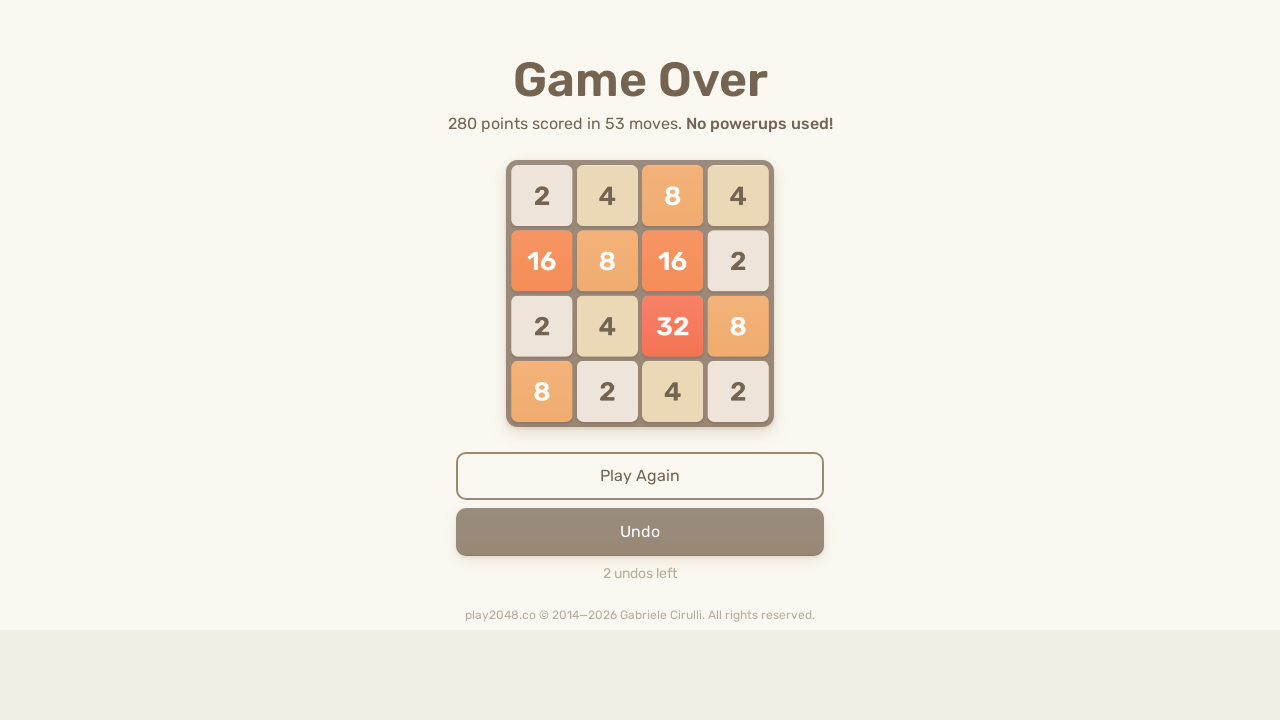

Pressed ArrowDown to move tiles down on html
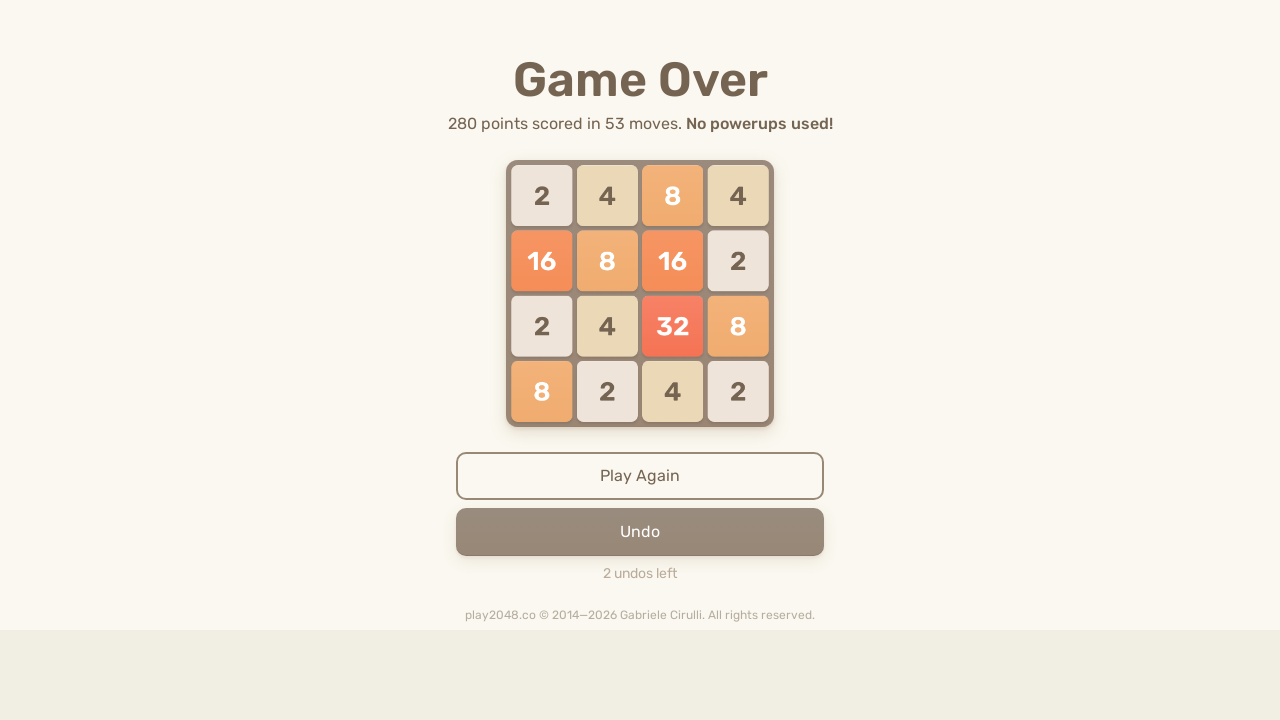

Pressed ArrowUp to move tiles up on html
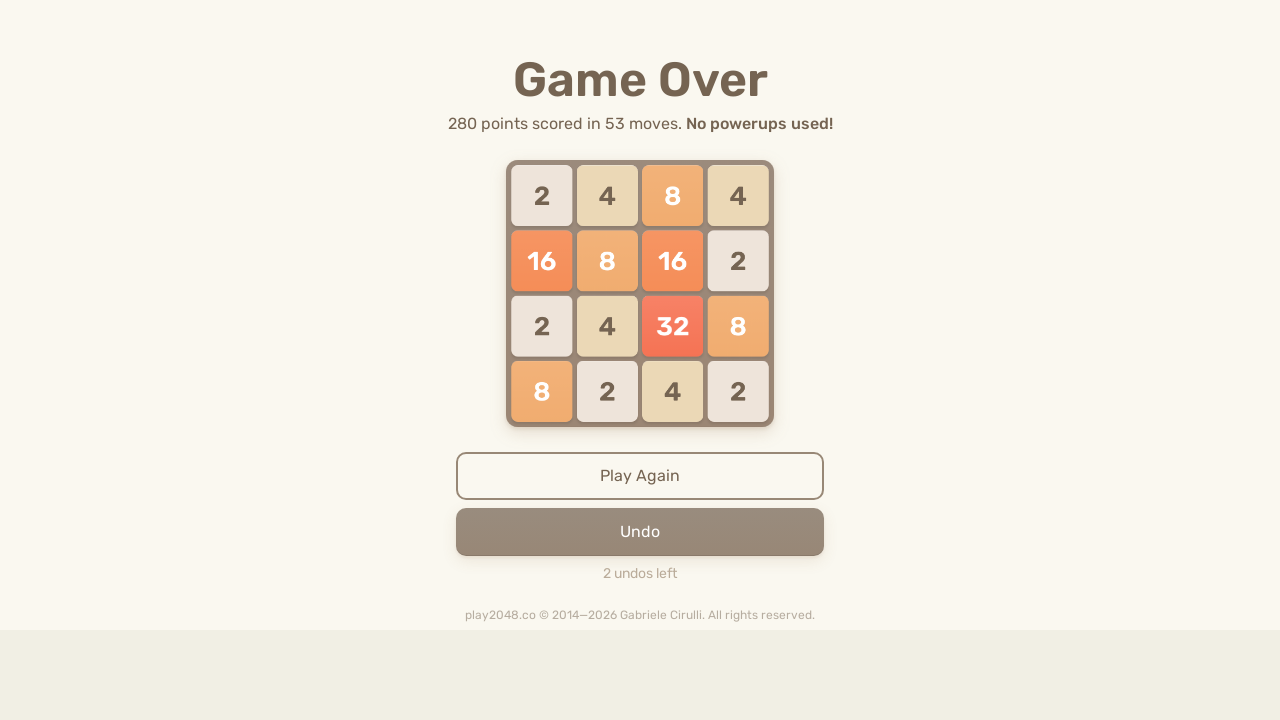

Pressed ArrowLeft to move tiles left on html
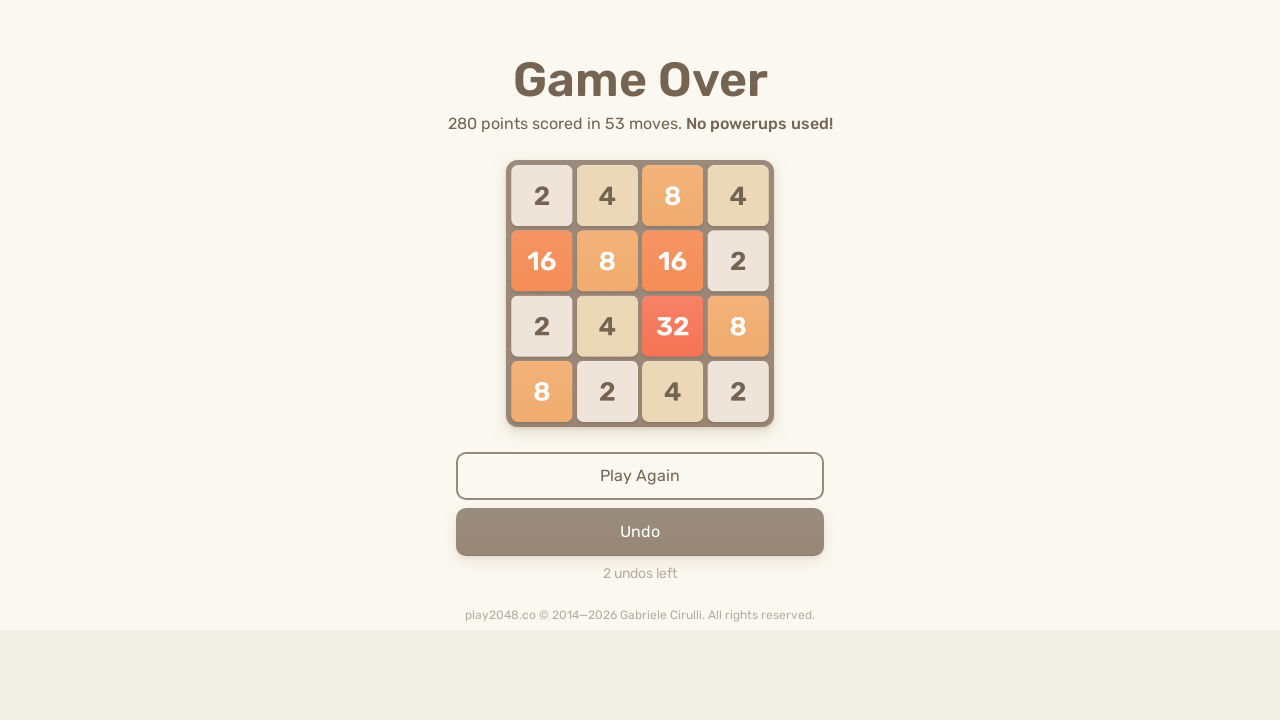

Pressed ArrowUp to move tiles up on html
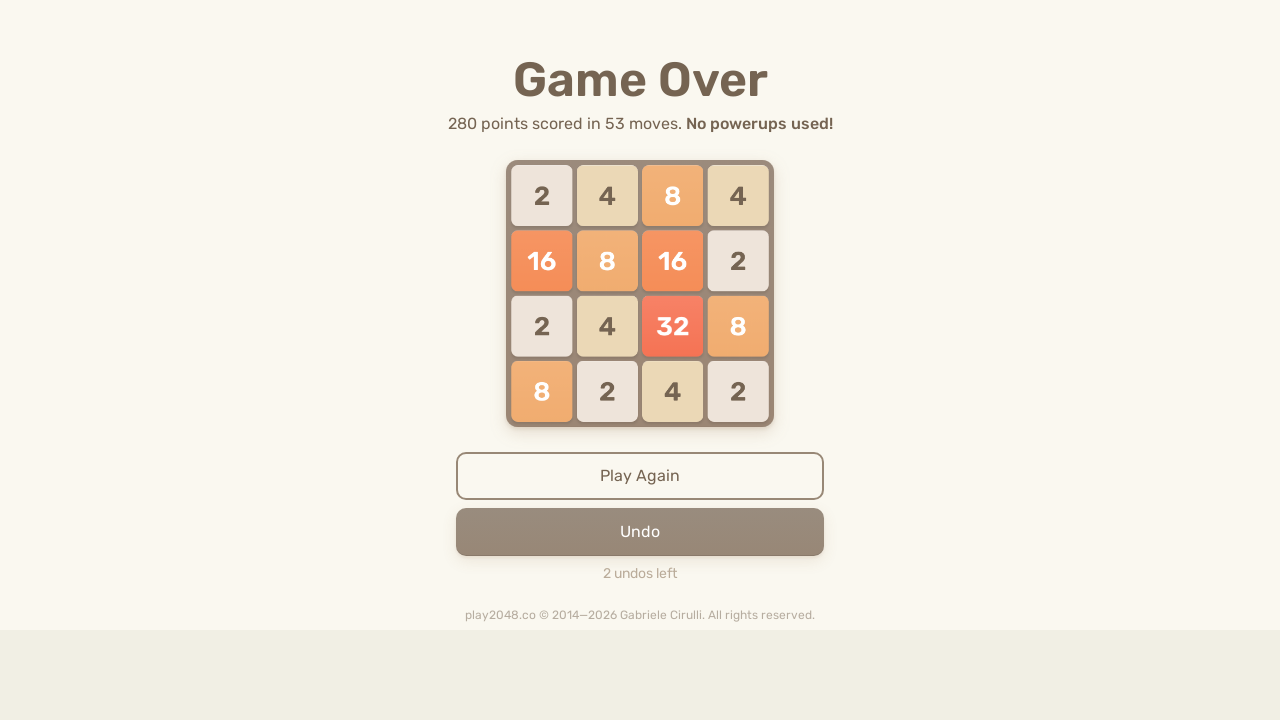

Pressed ArrowLeft to move tiles left on html
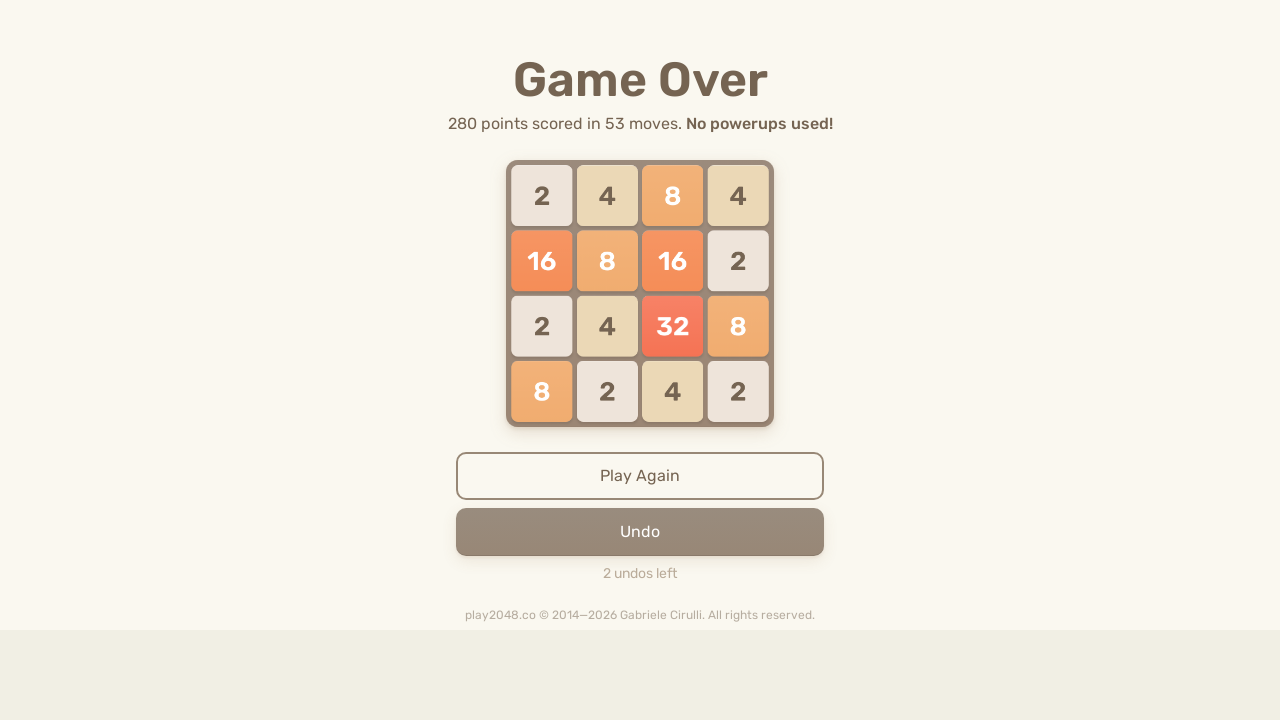

Pressed ArrowRight to move tiles right on html
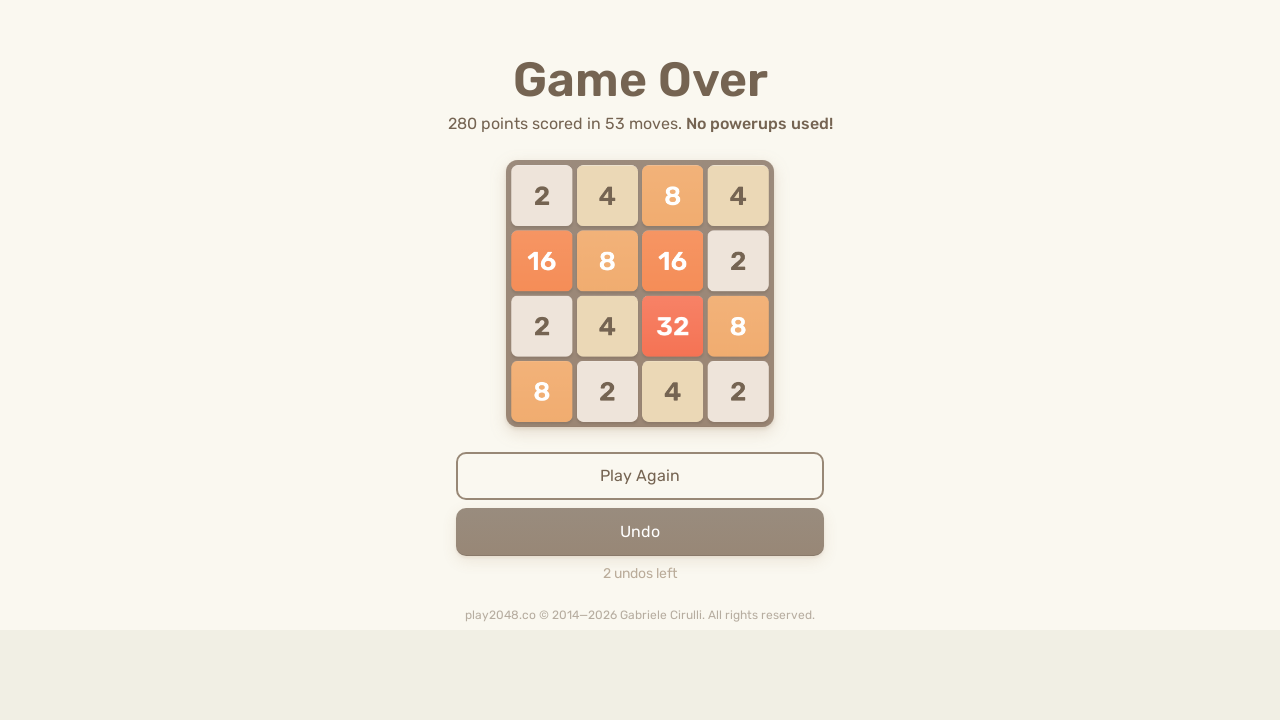

Pressed ArrowDown to move tiles down on html
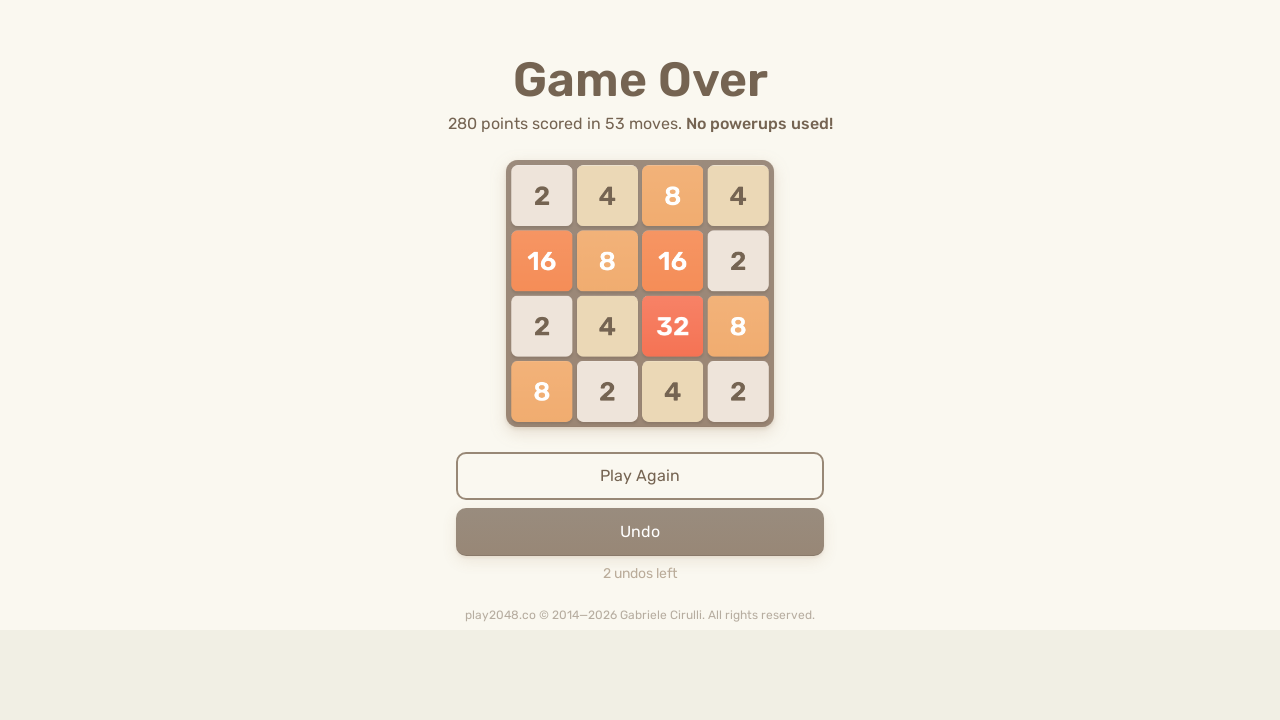

Pressed ArrowLeft to move tiles left on html
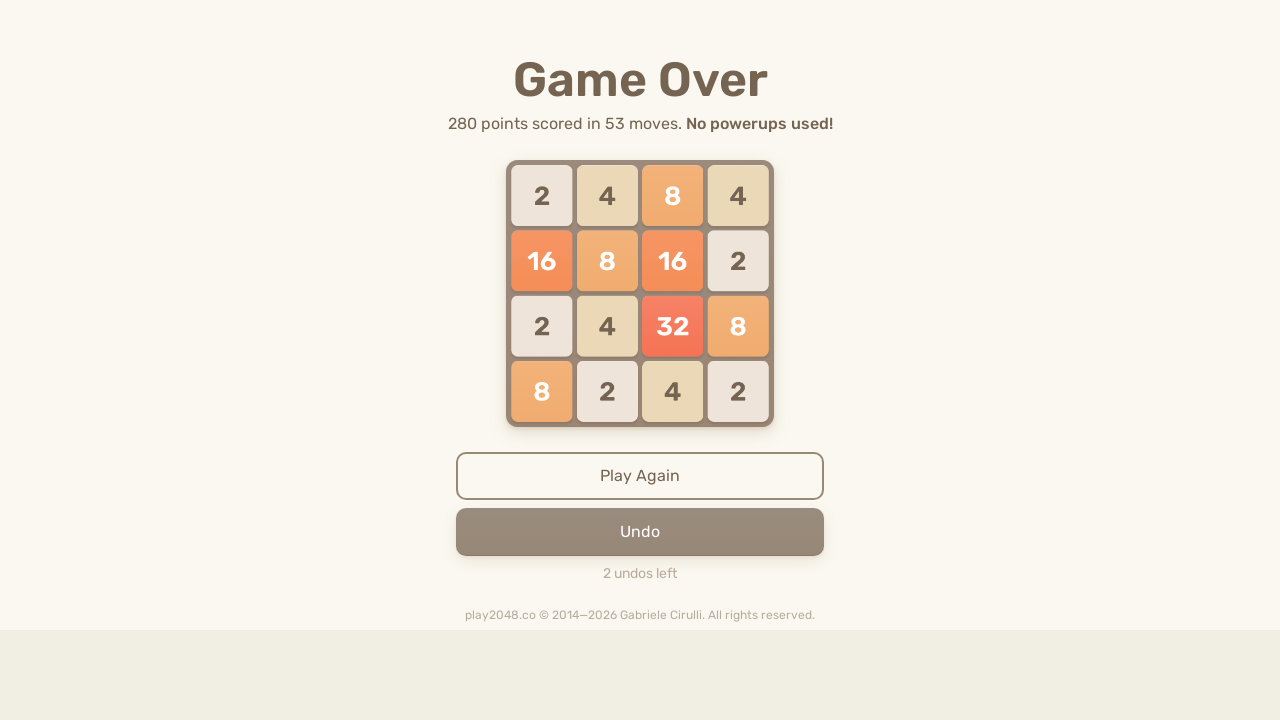

Pressed ArrowRight to move tiles right on html
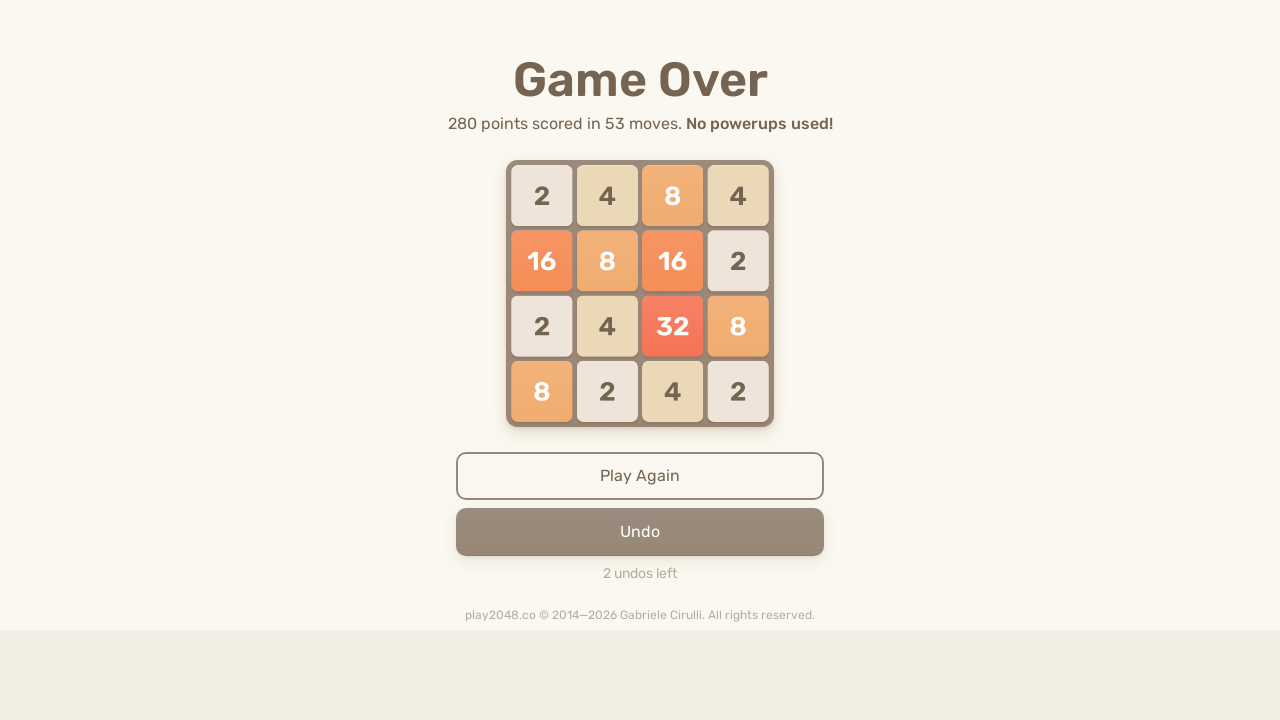

Pressed ArrowDown to move tiles down on html
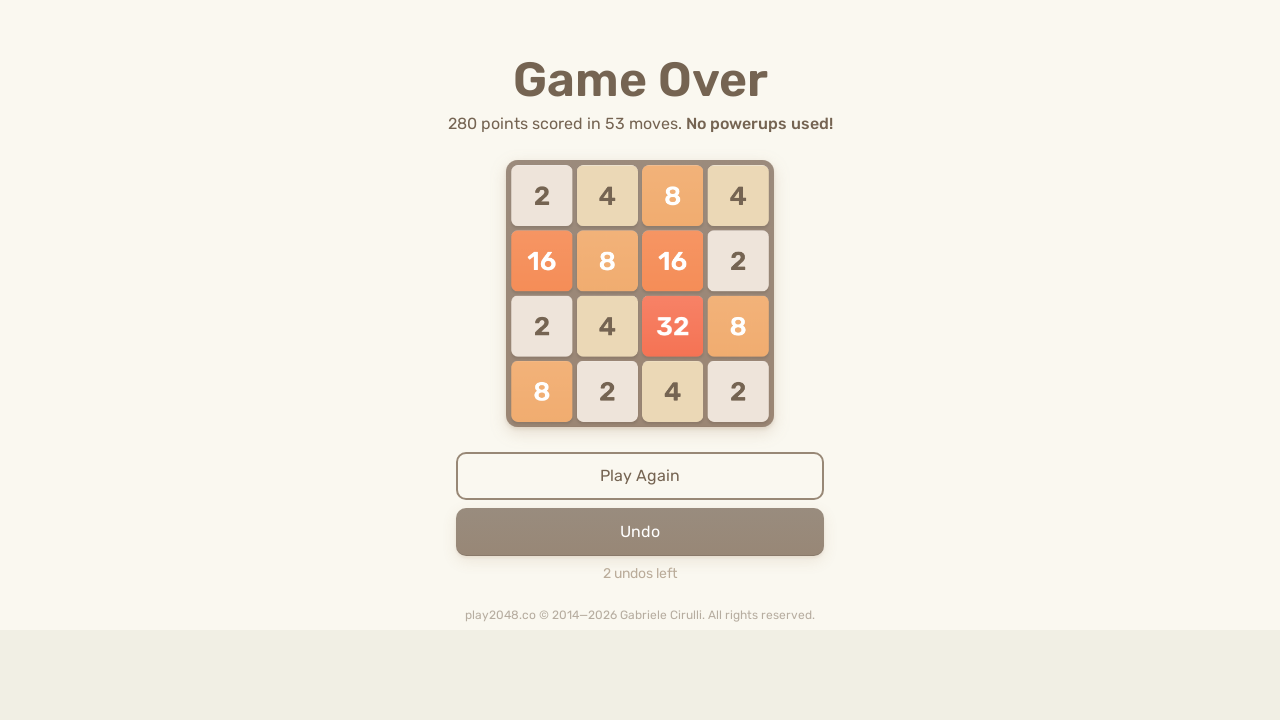

Pressed ArrowDown to move tiles down on html
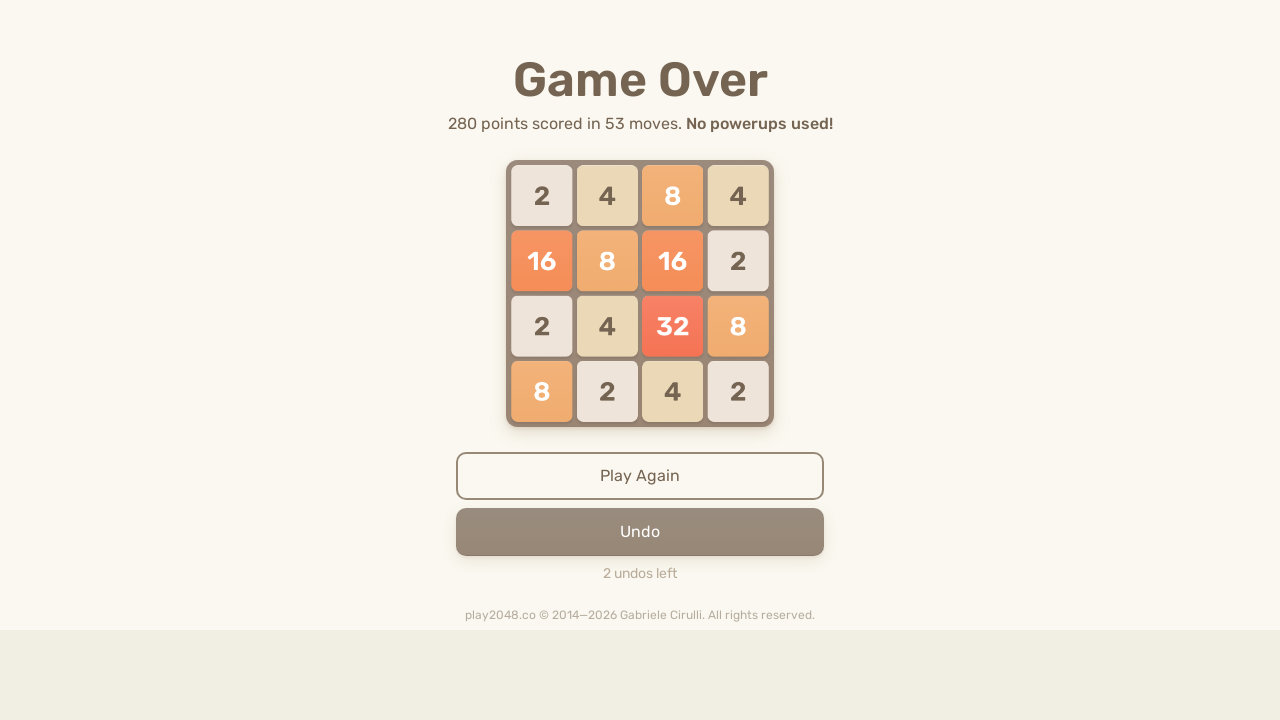

Pressed ArrowLeft to move tiles left on html
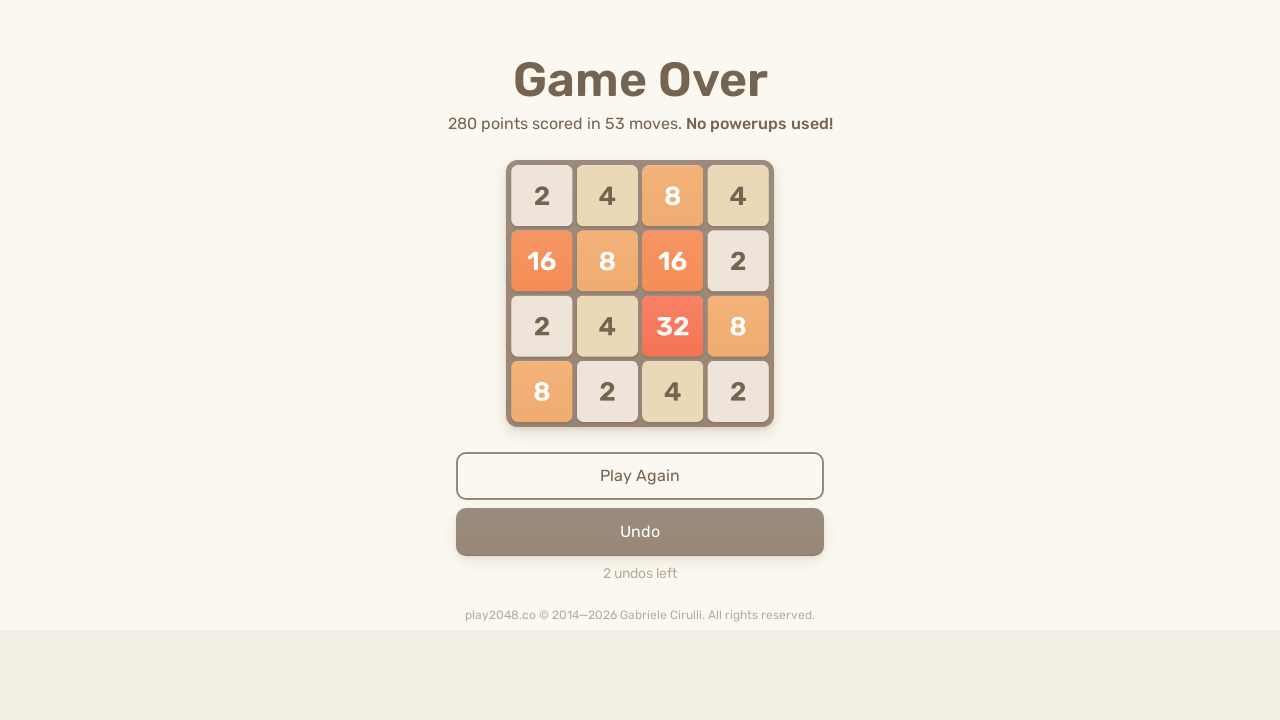

Pressed ArrowUp to move tiles up on html
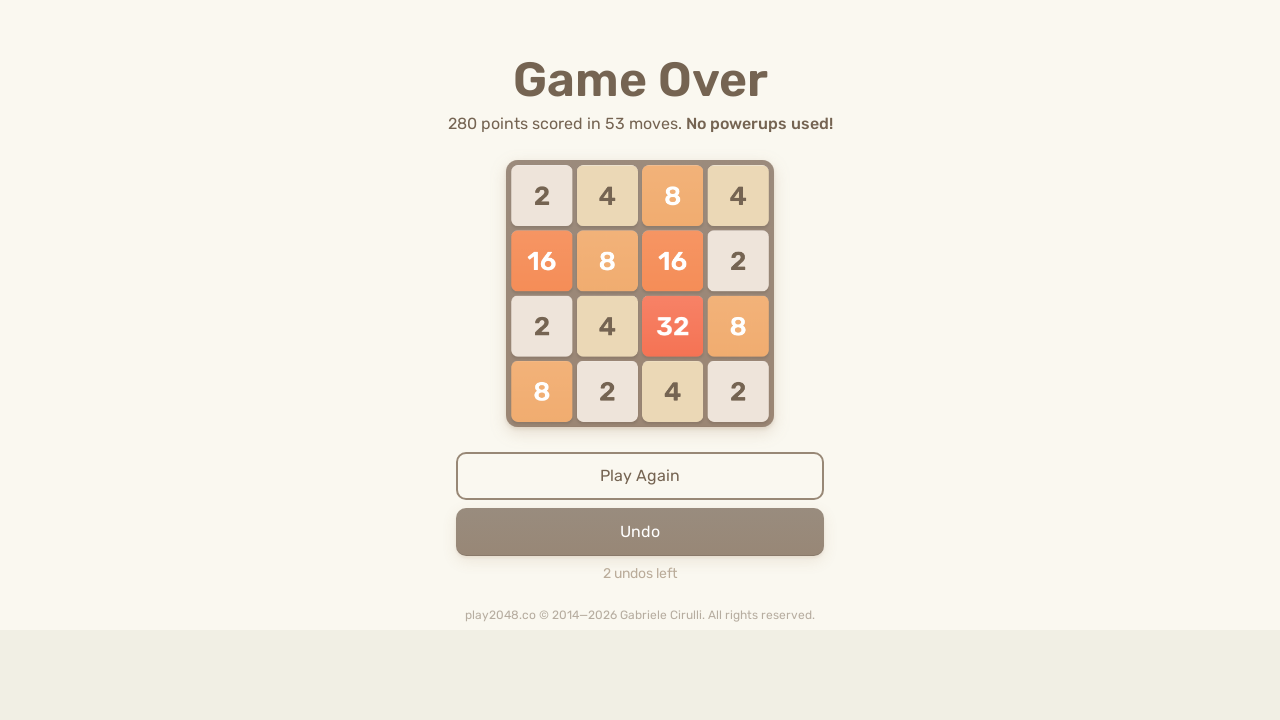

Pressed ArrowRight to move tiles right on html
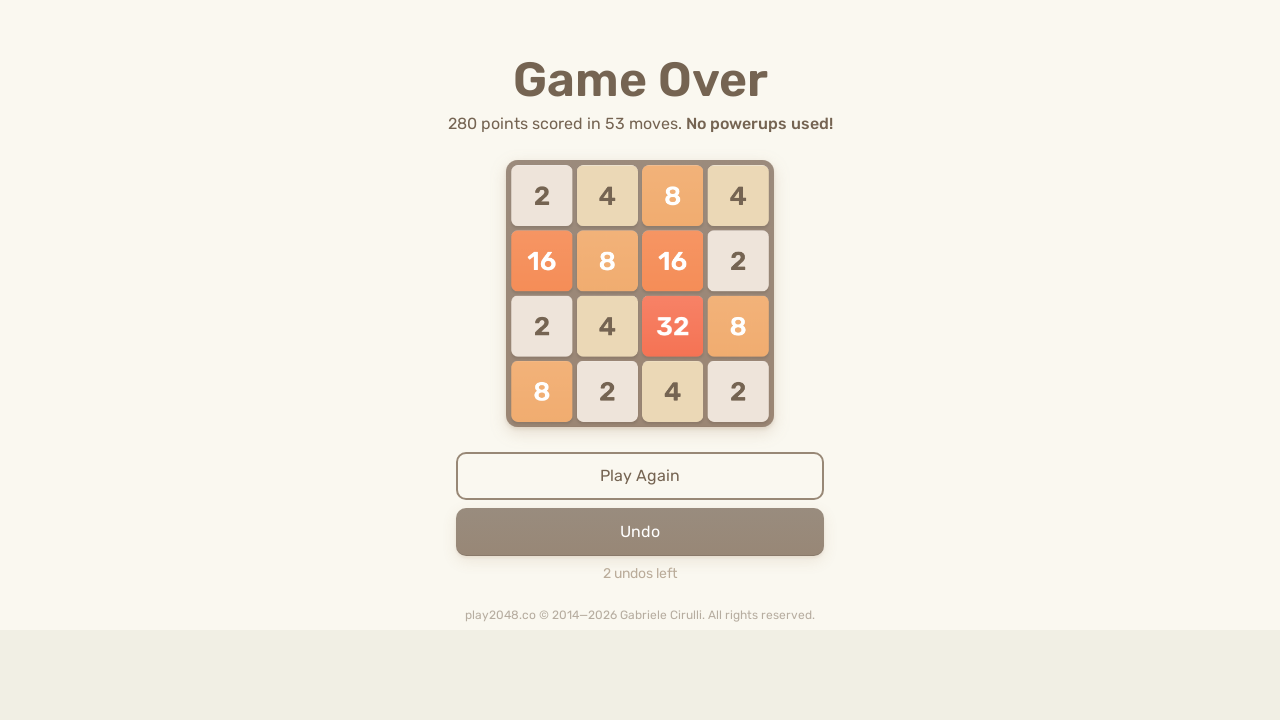

Pressed ArrowUp to move tiles up on html
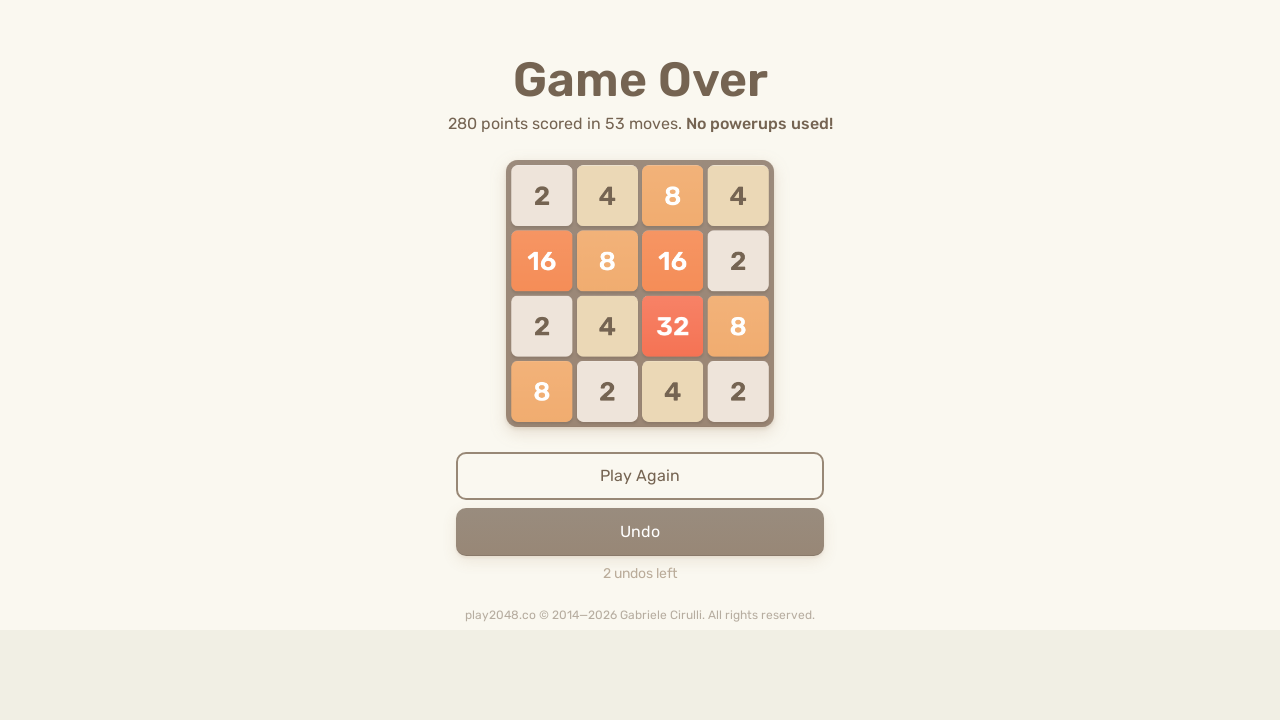

Pressed ArrowLeft to move tiles left on html
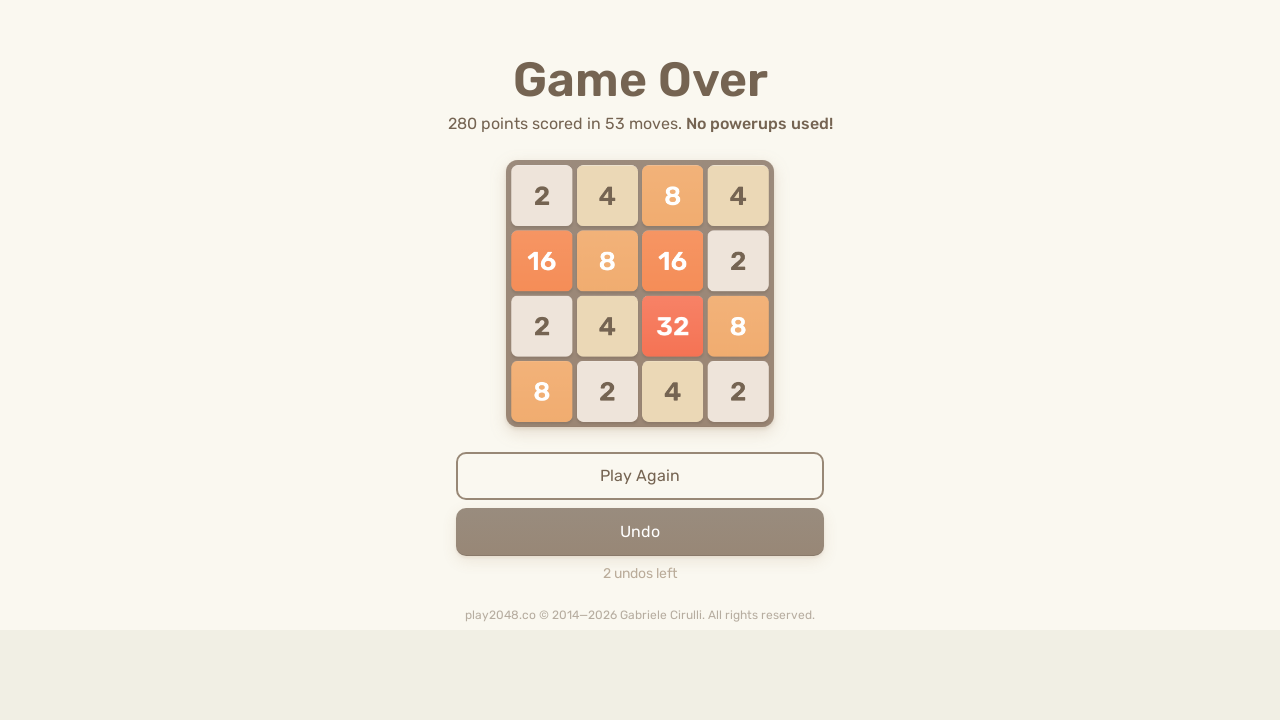

Pressed ArrowRight to move tiles right on html
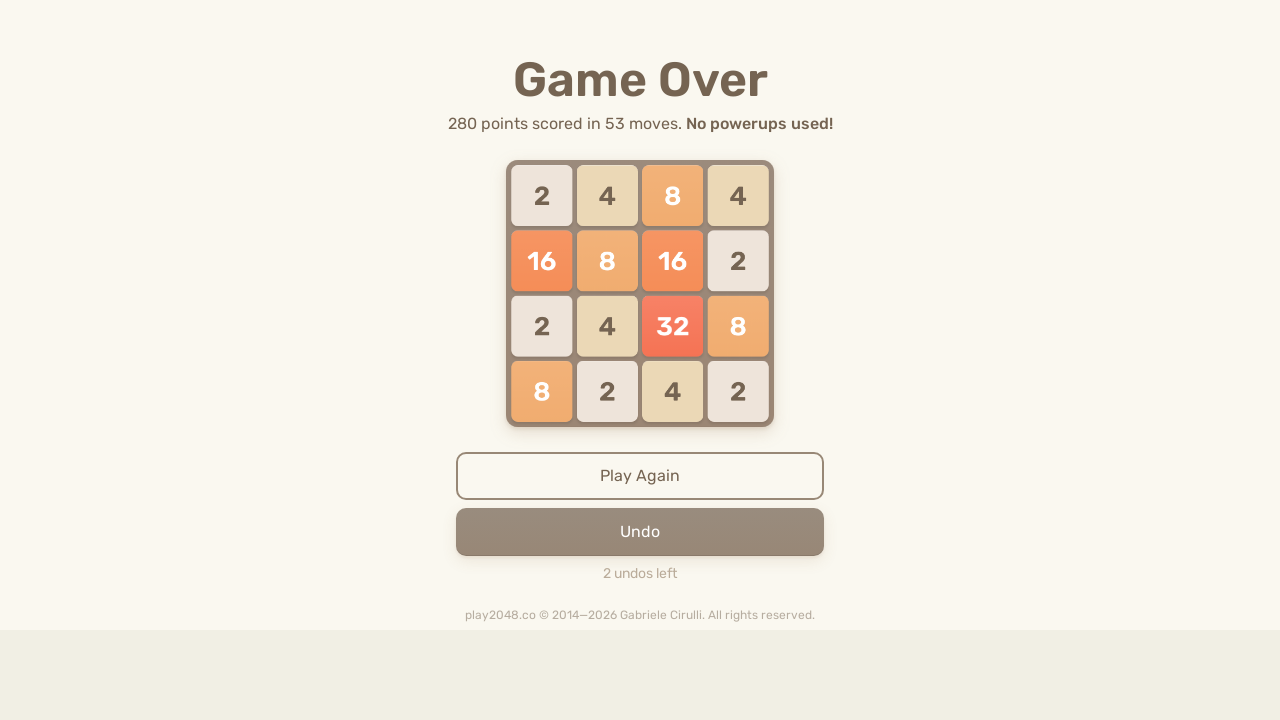

Pressed ArrowDown to move tiles down on html
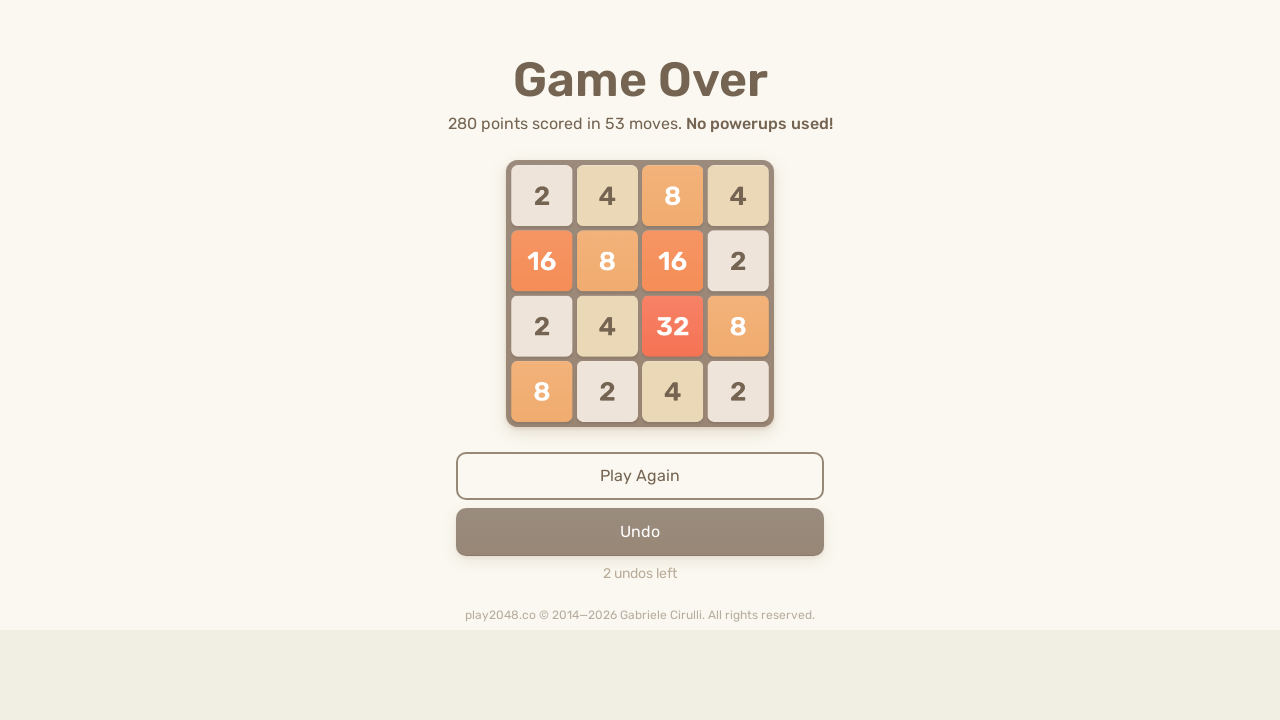

Pressed ArrowUp to move tiles up on html
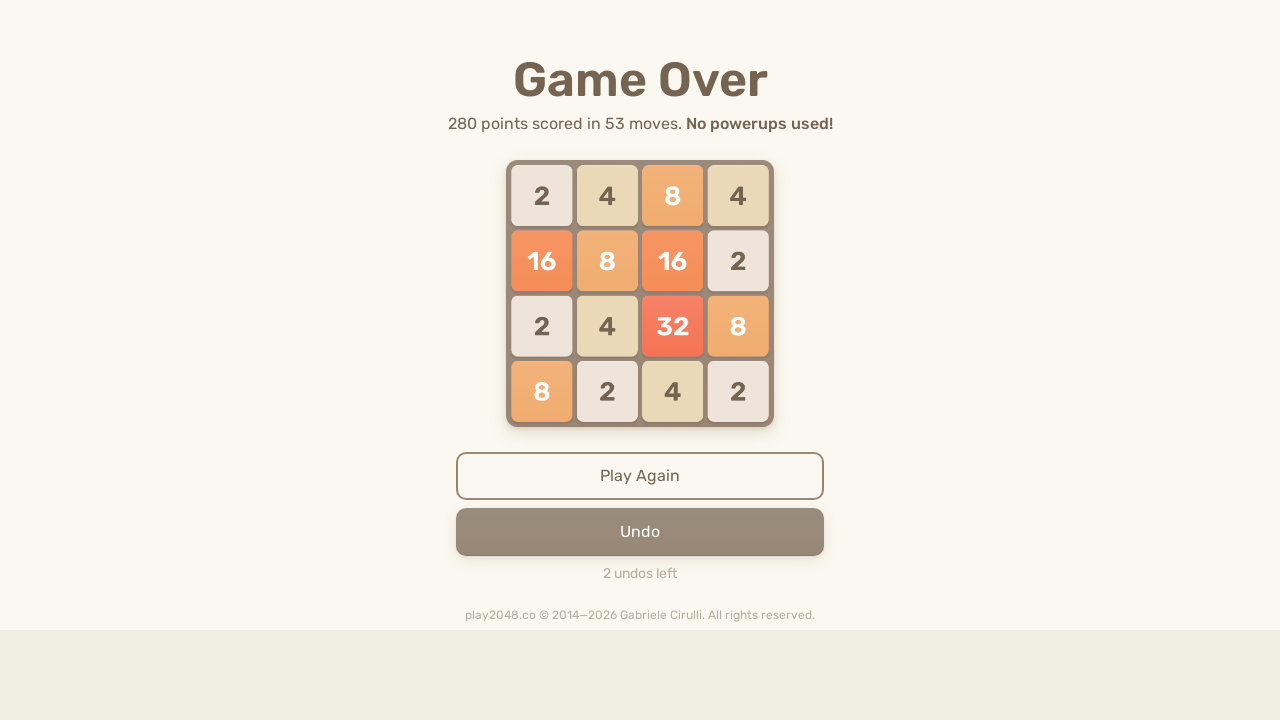

Pressed ArrowDown to move tiles down on html
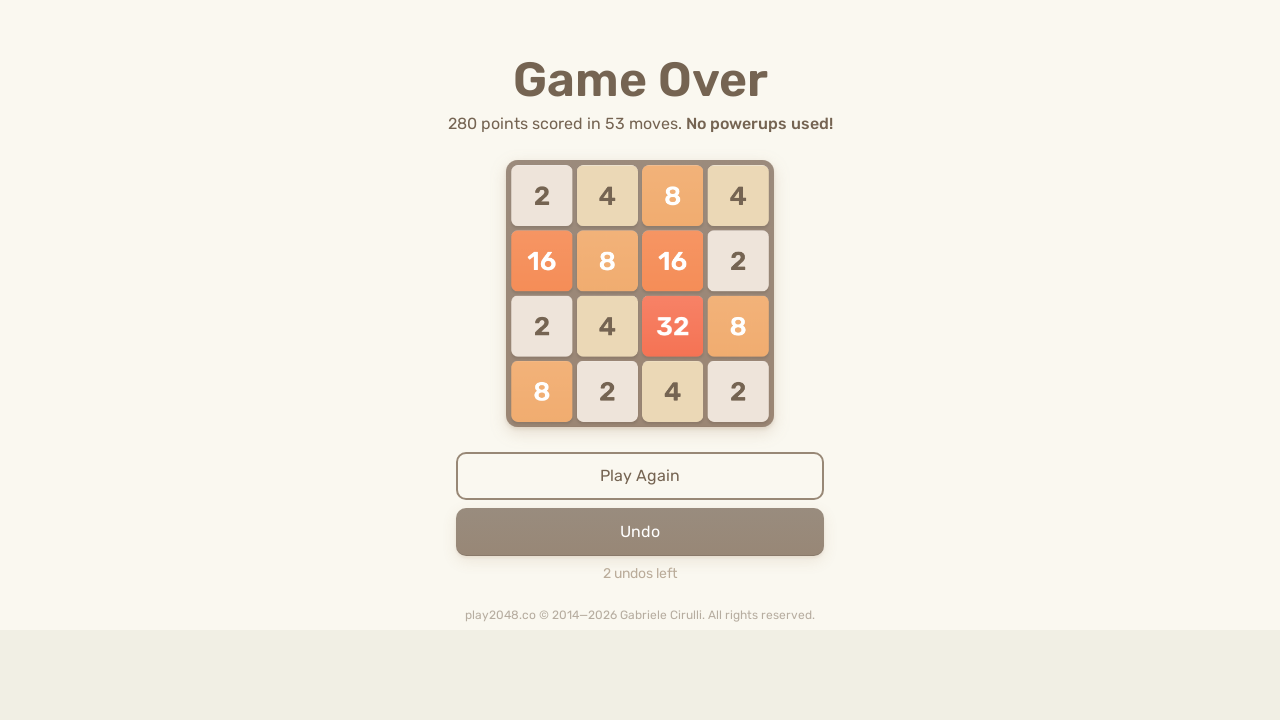

Pressed ArrowLeft to move tiles left on html
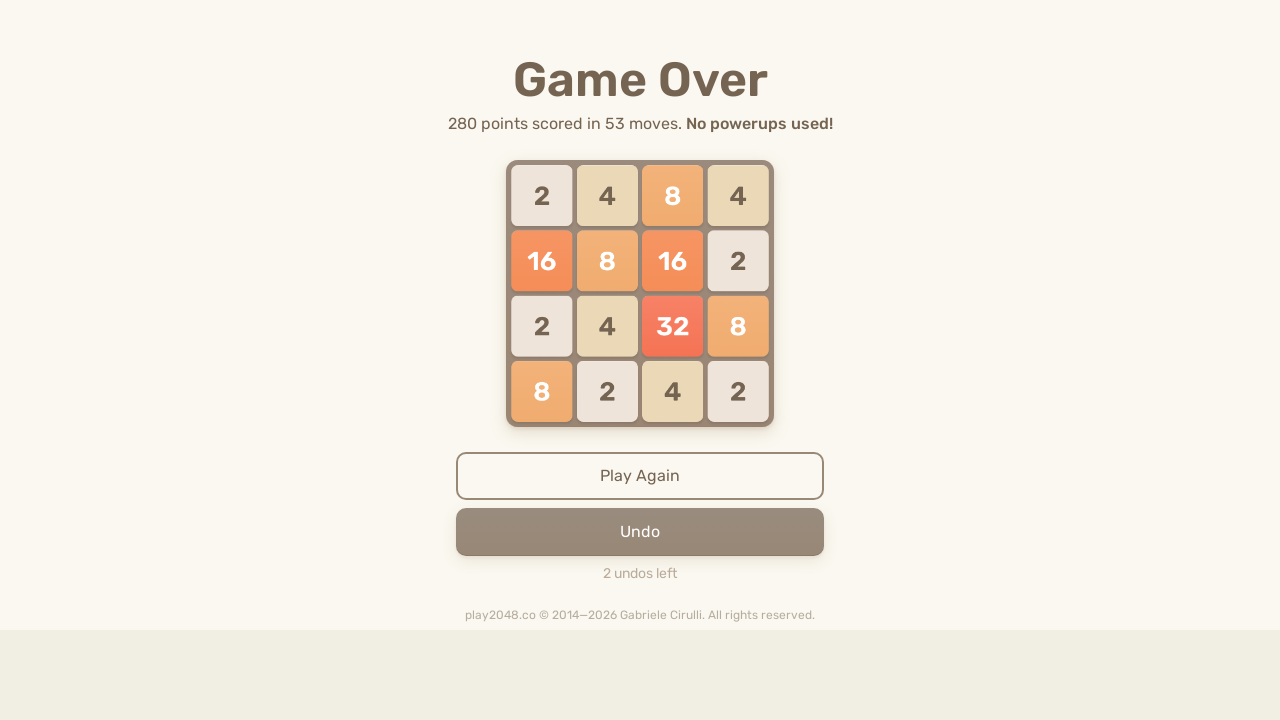

Pressed ArrowDown to move tiles down on html
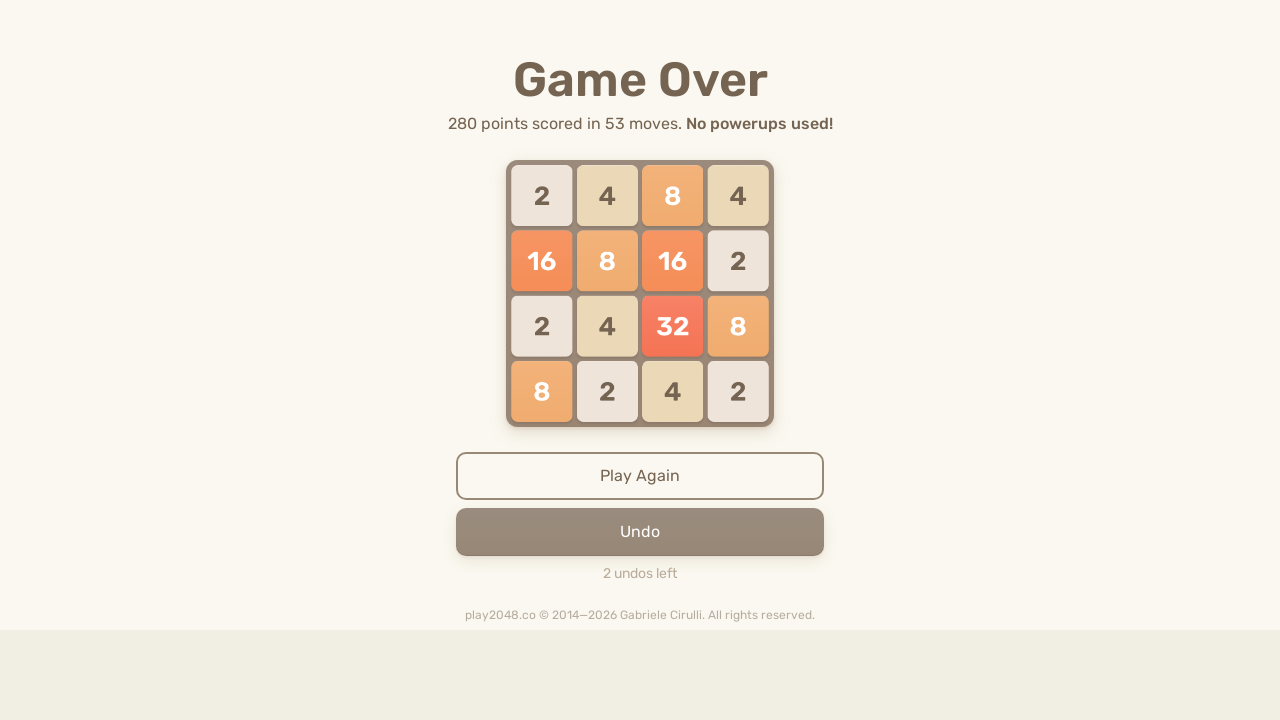

Pressed ArrowUp to move tiles up on html
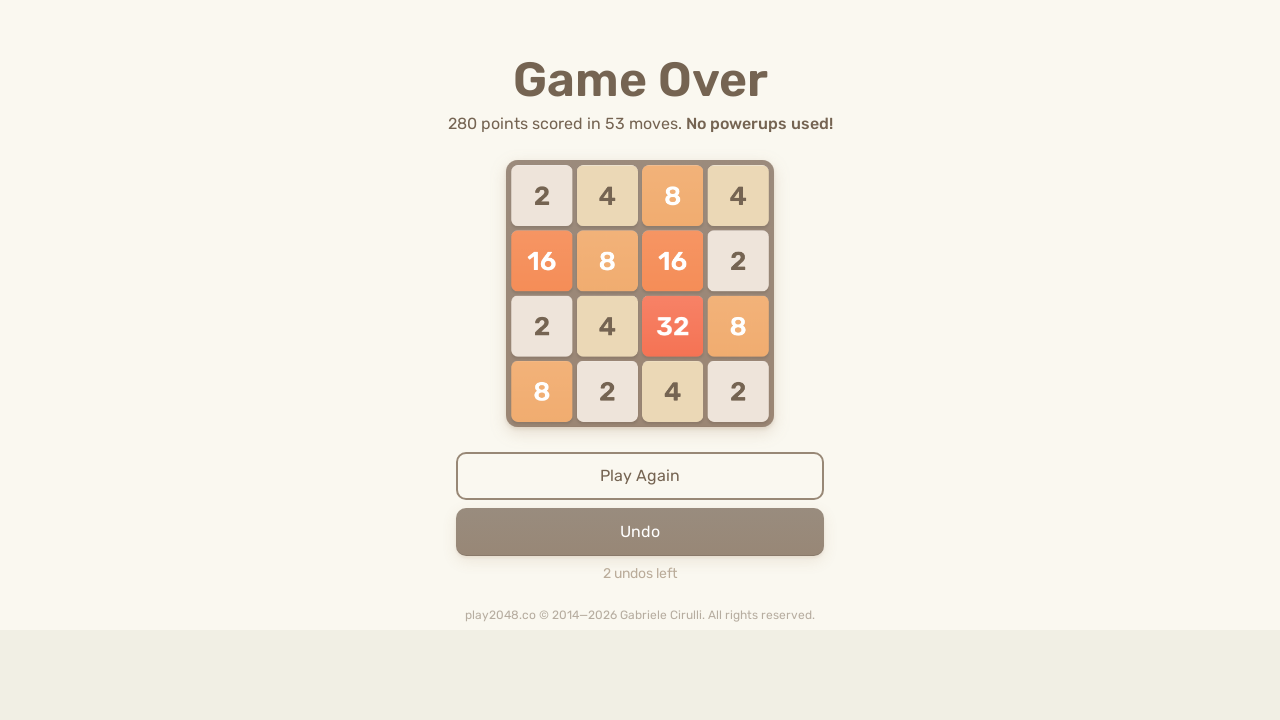

Pressed ArrowRight to move tiles right on html
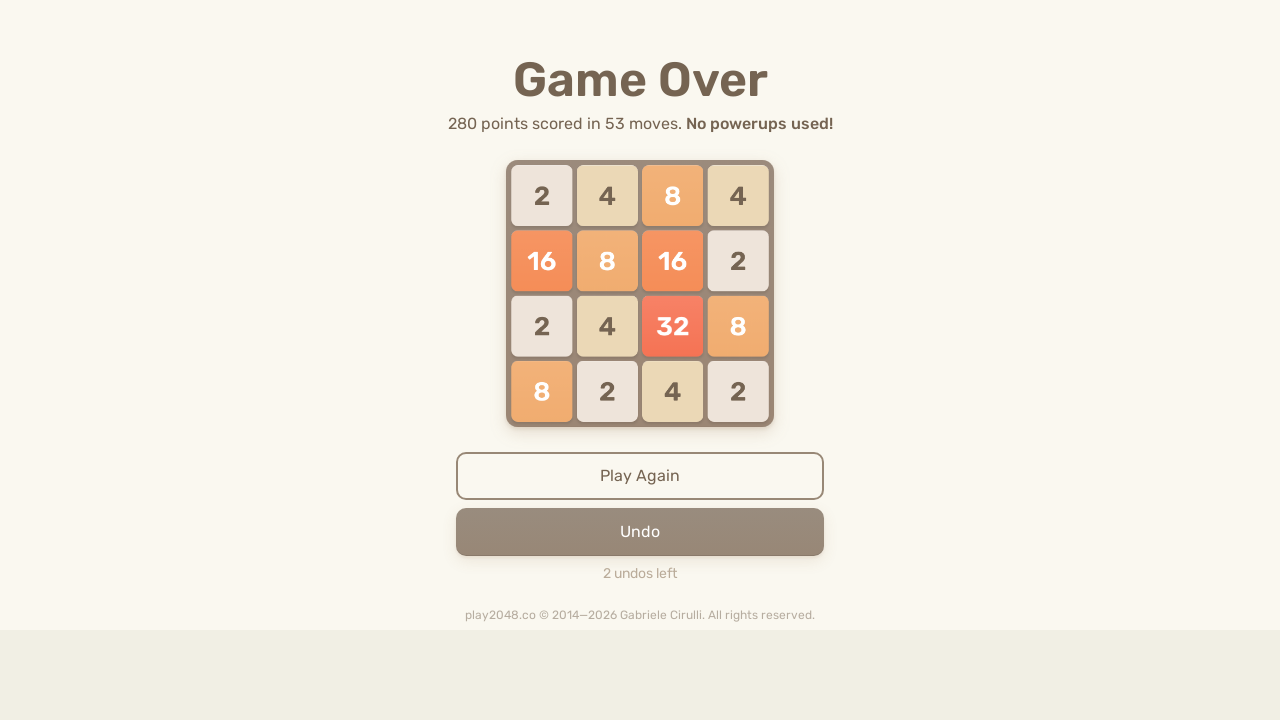

Pressed ArrowRight to move tiles right on html
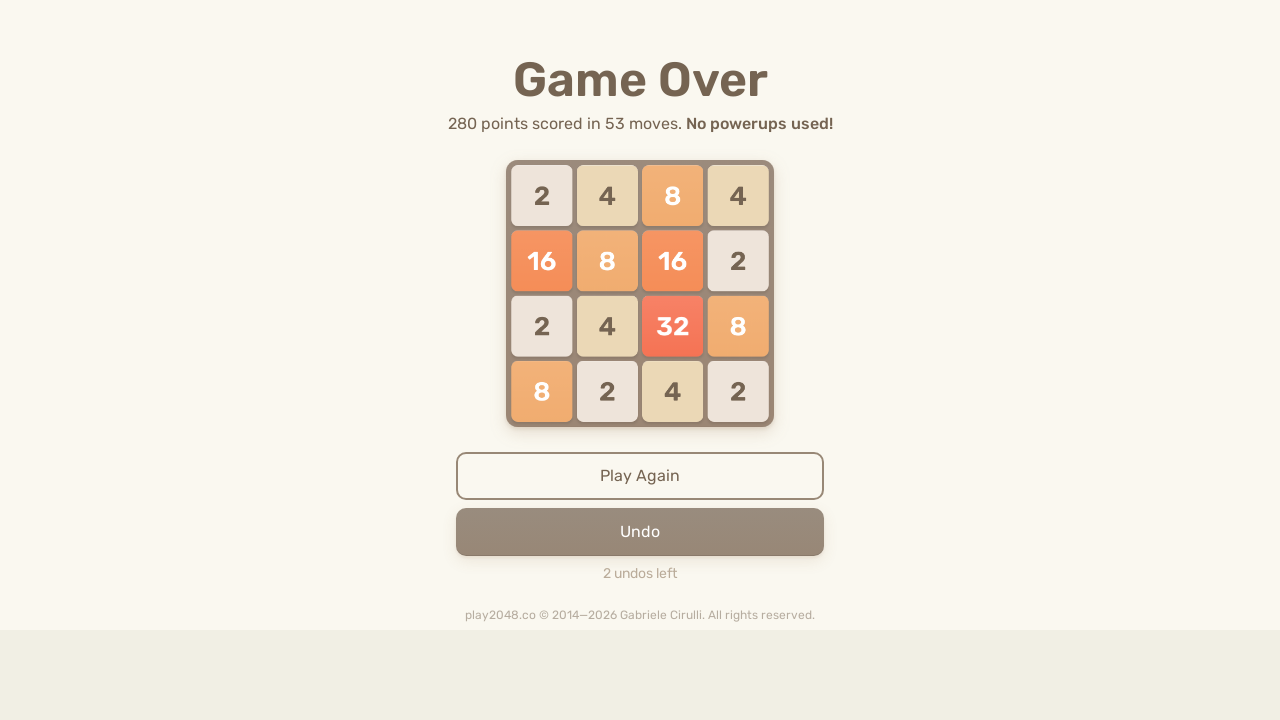

Pressed ArrowRight to move tiles right on html
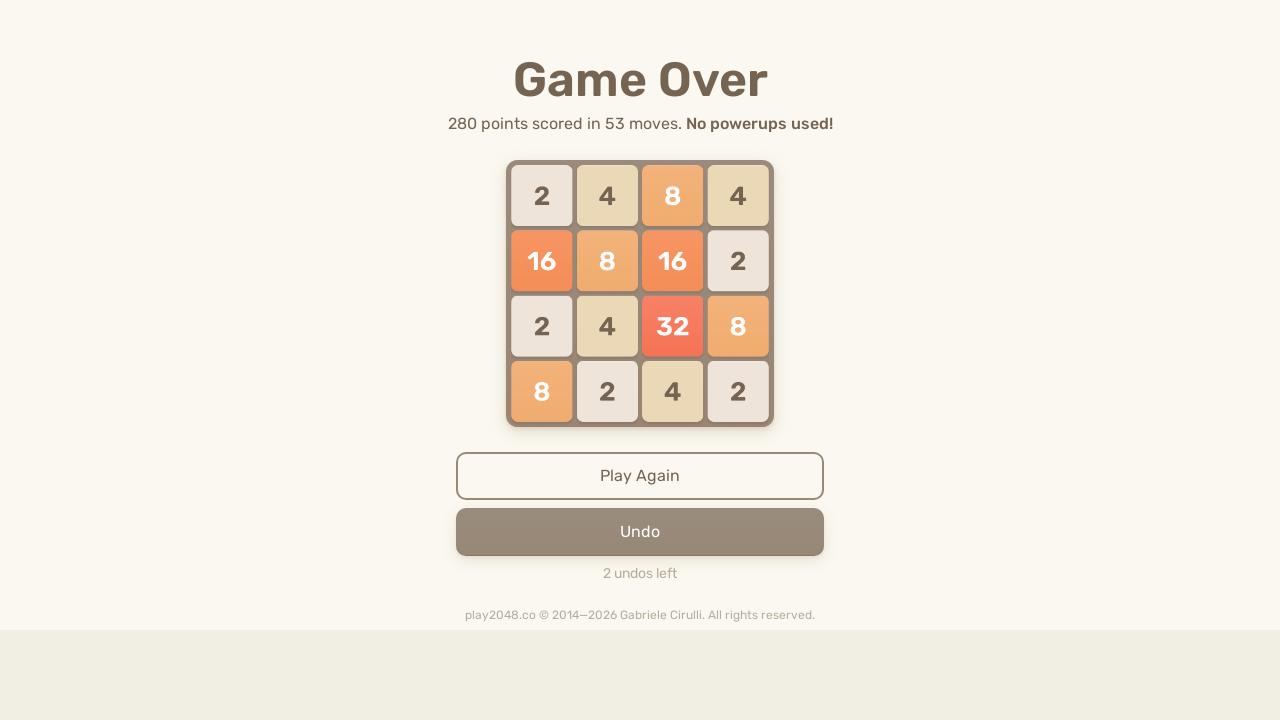

Pressed ArrowUp to move tiles up on html
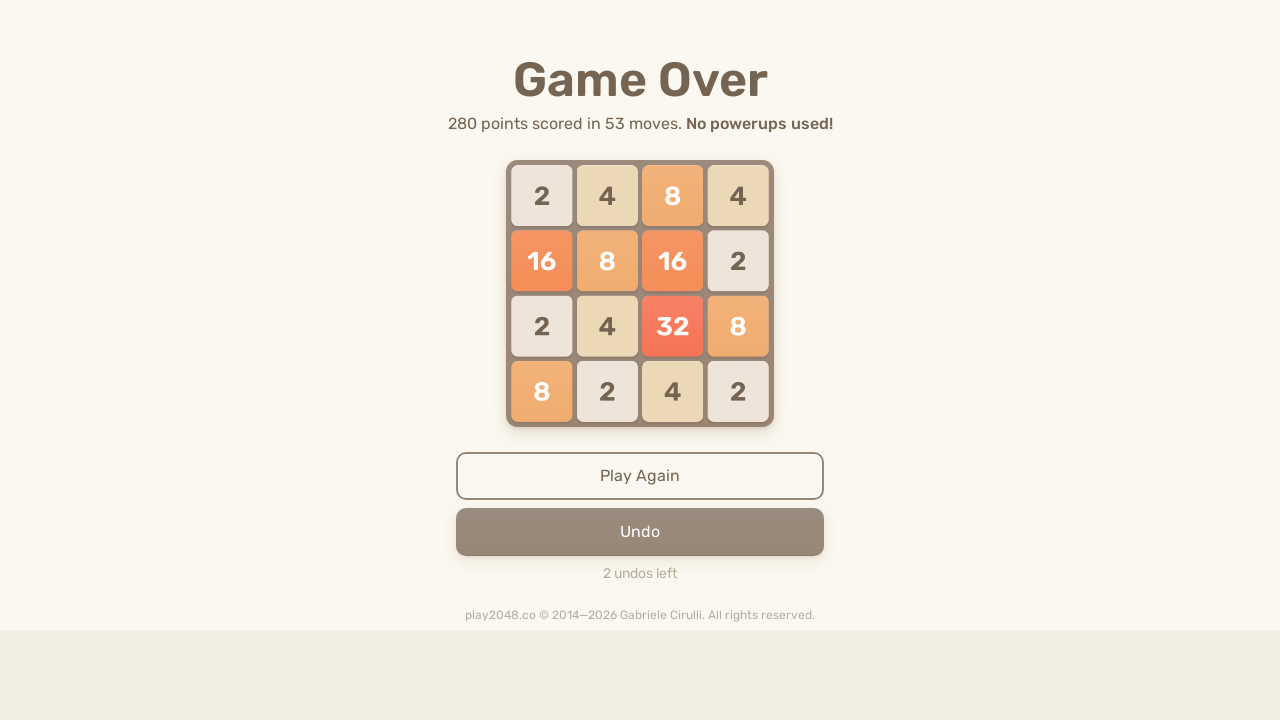

Pressed ArrowUp to move tiles up on html
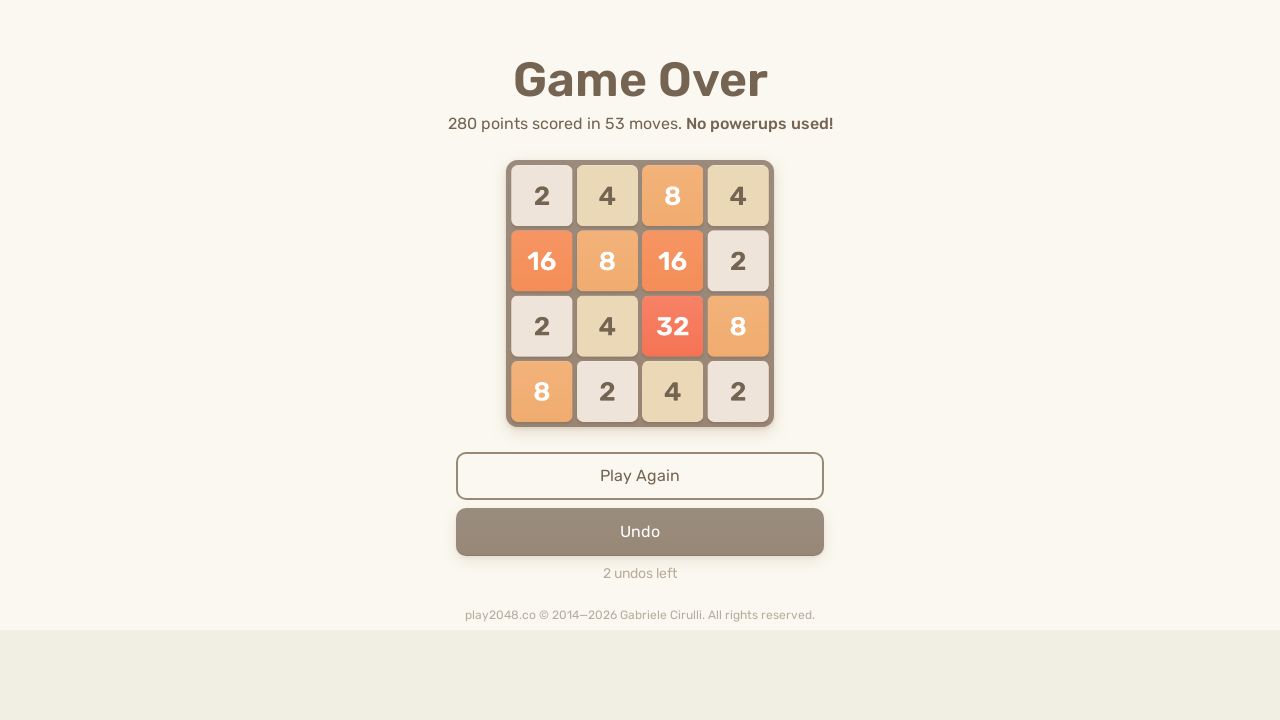

Pressed ArrowRight to move tiles right on html
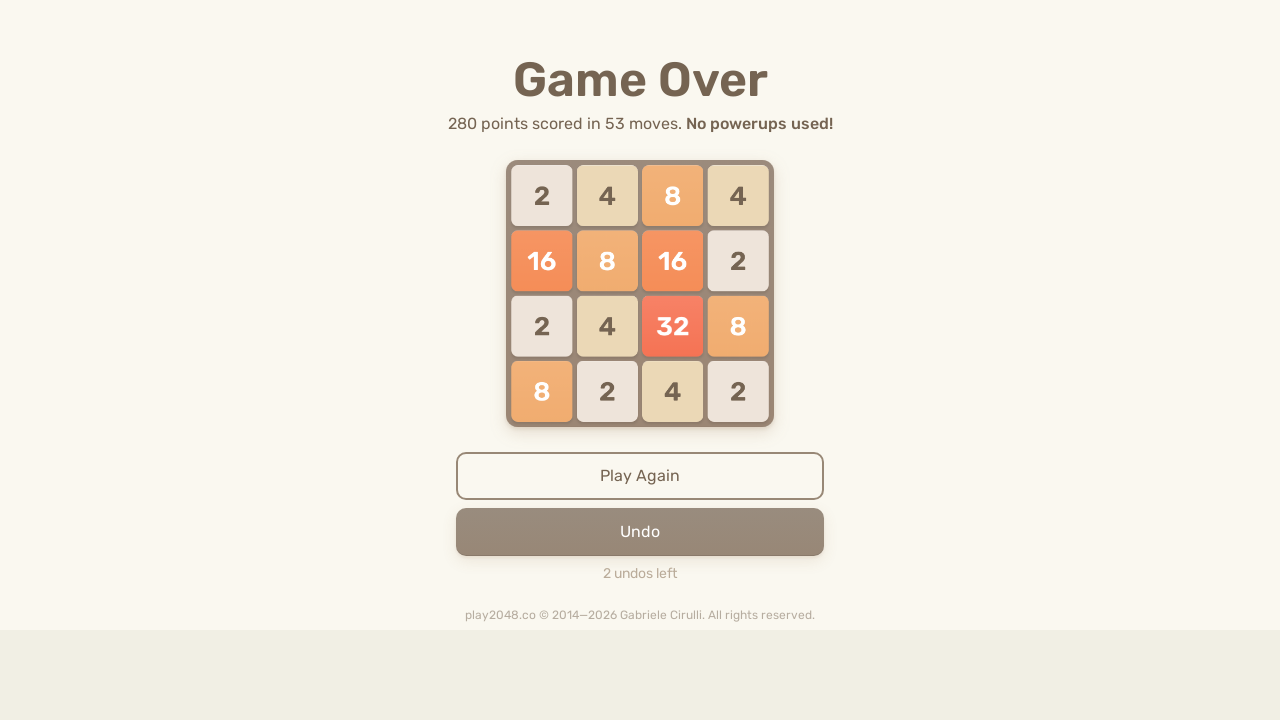

Pressed ArrowUp to move tiles up on html
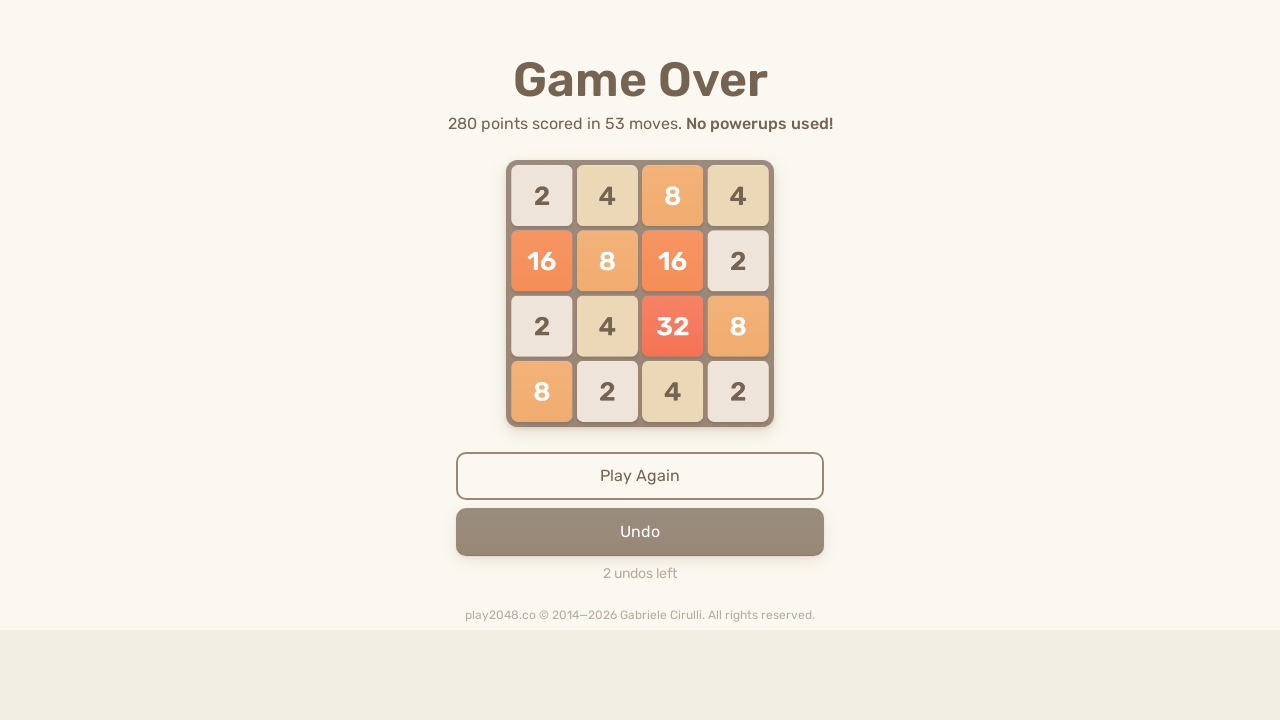

Pressed ArrowLeft to move tiles left on html
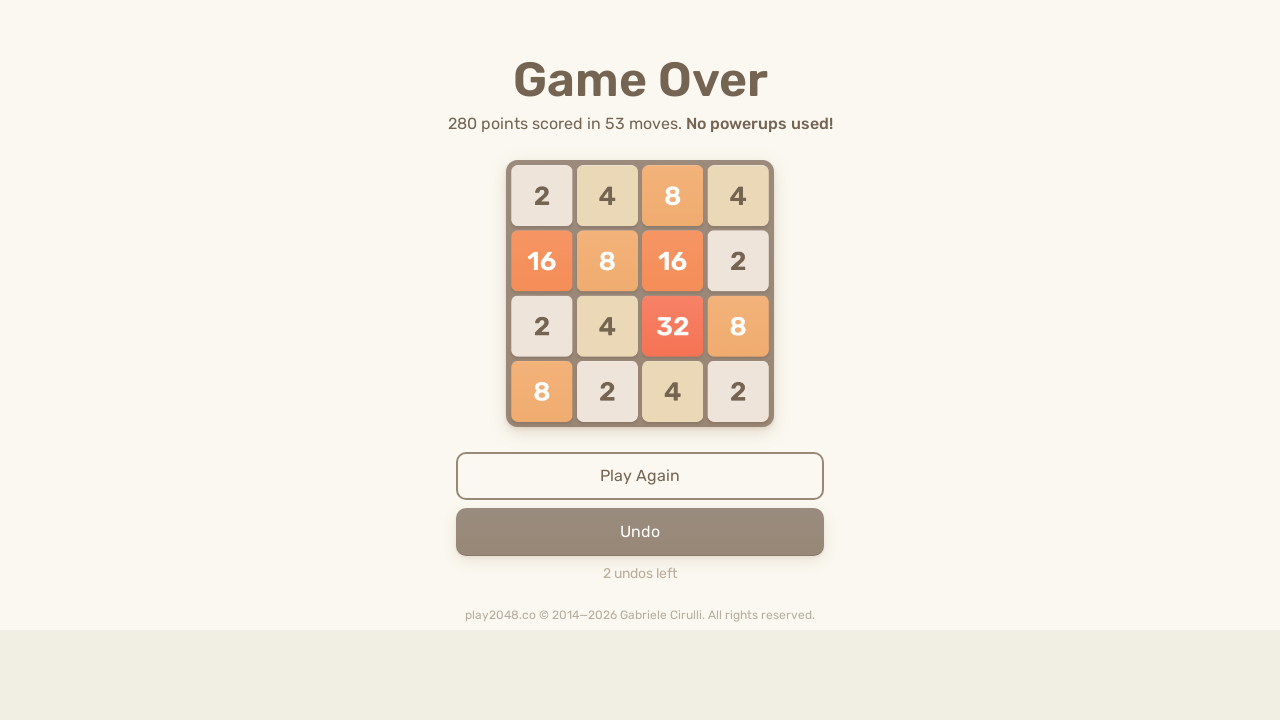

Pressed ArrowDown to move tiles down on html
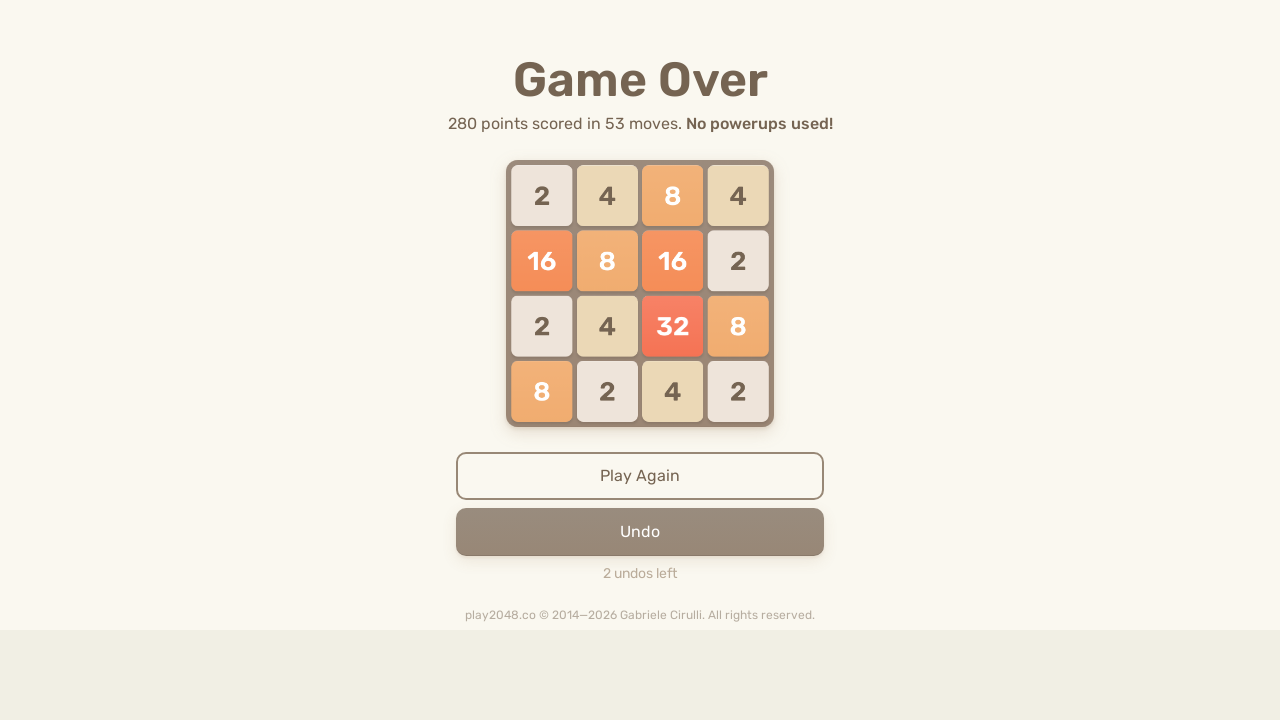

Pressed ArrowRight to move tiles right on html
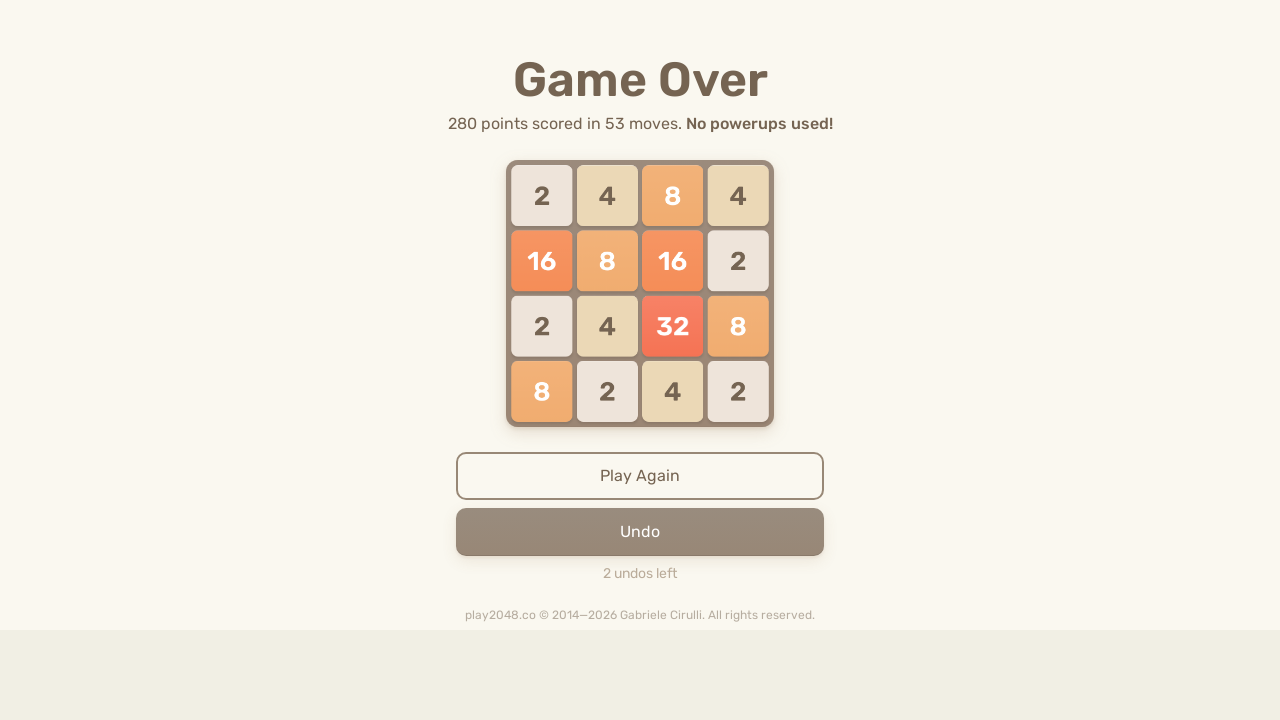

Pressed ArrowUp to move tiles up on html
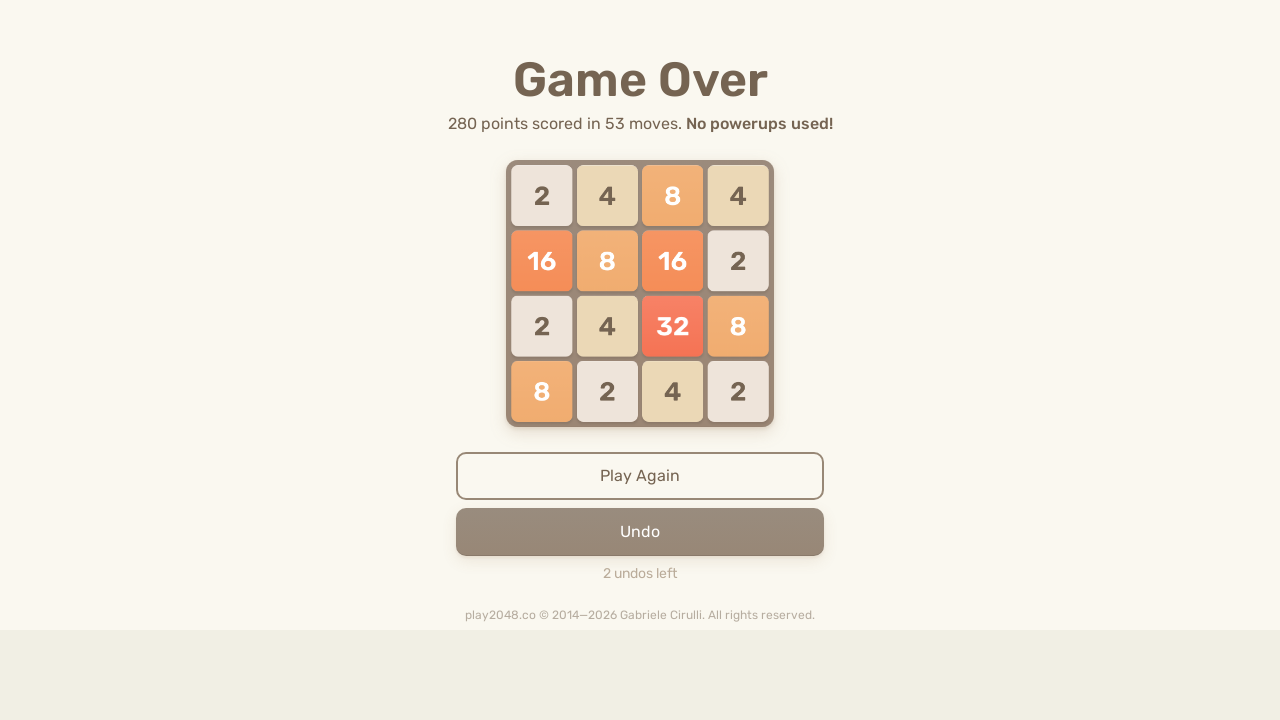

Pressed ArrowUp to move tiles up on html
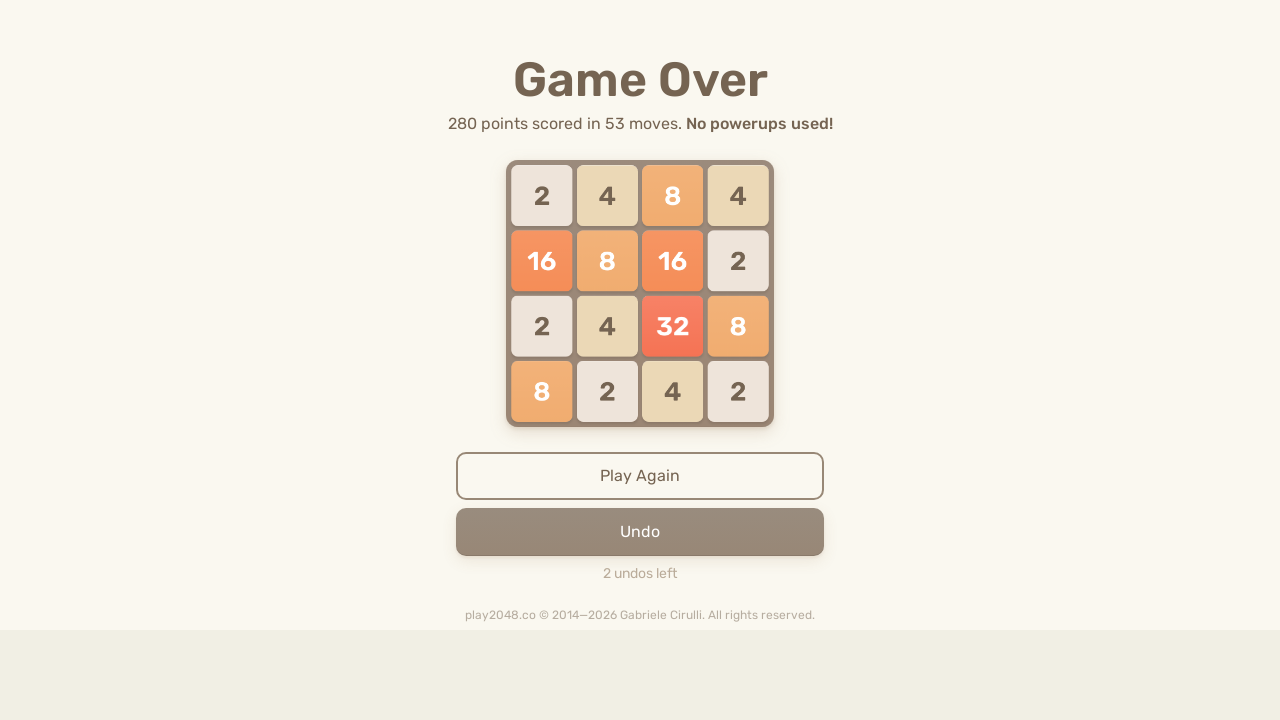

Pressed ArrowDown to move tiles down on html
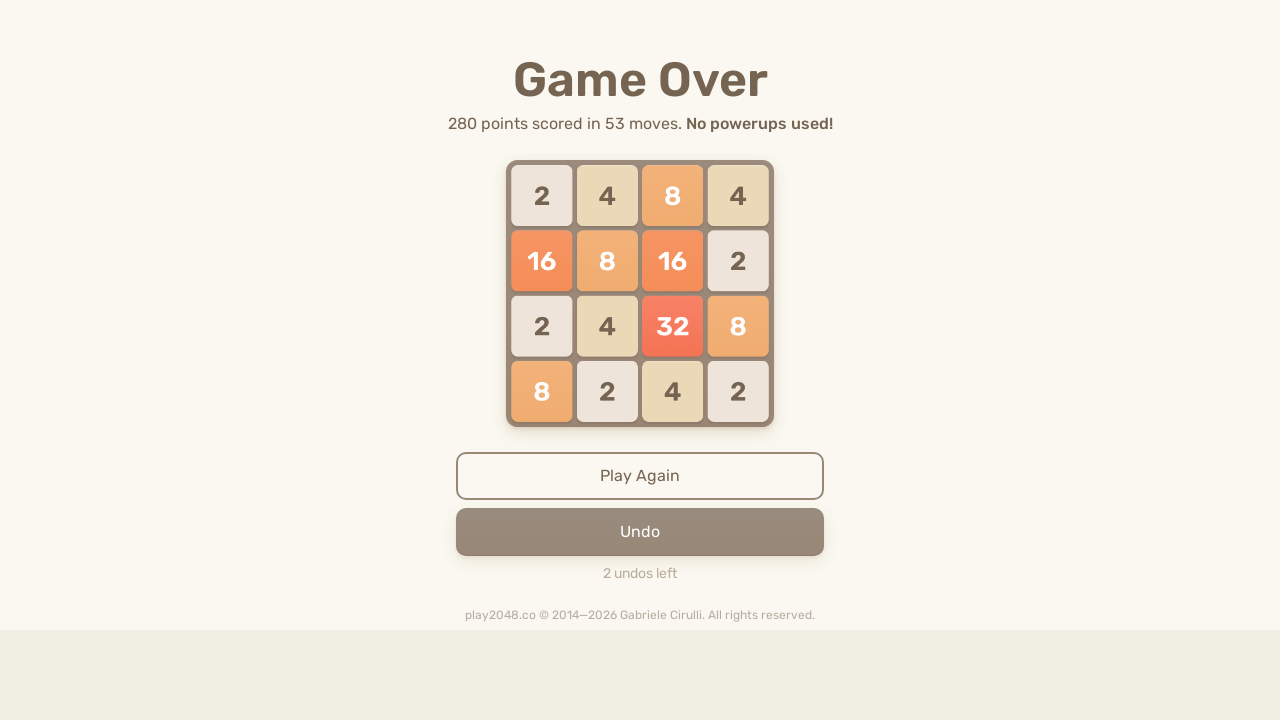

Pressed ArrowUp to move tiles up on html
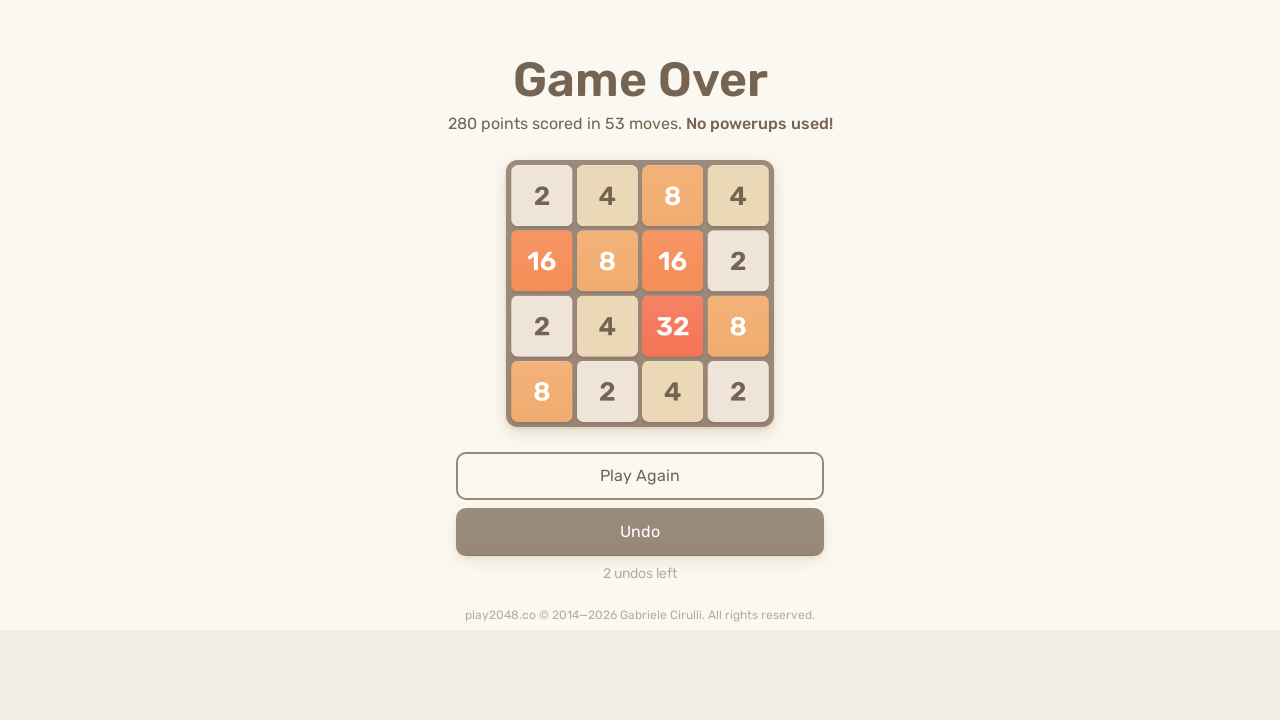

Pressed ArrowDown to move tiles down on html
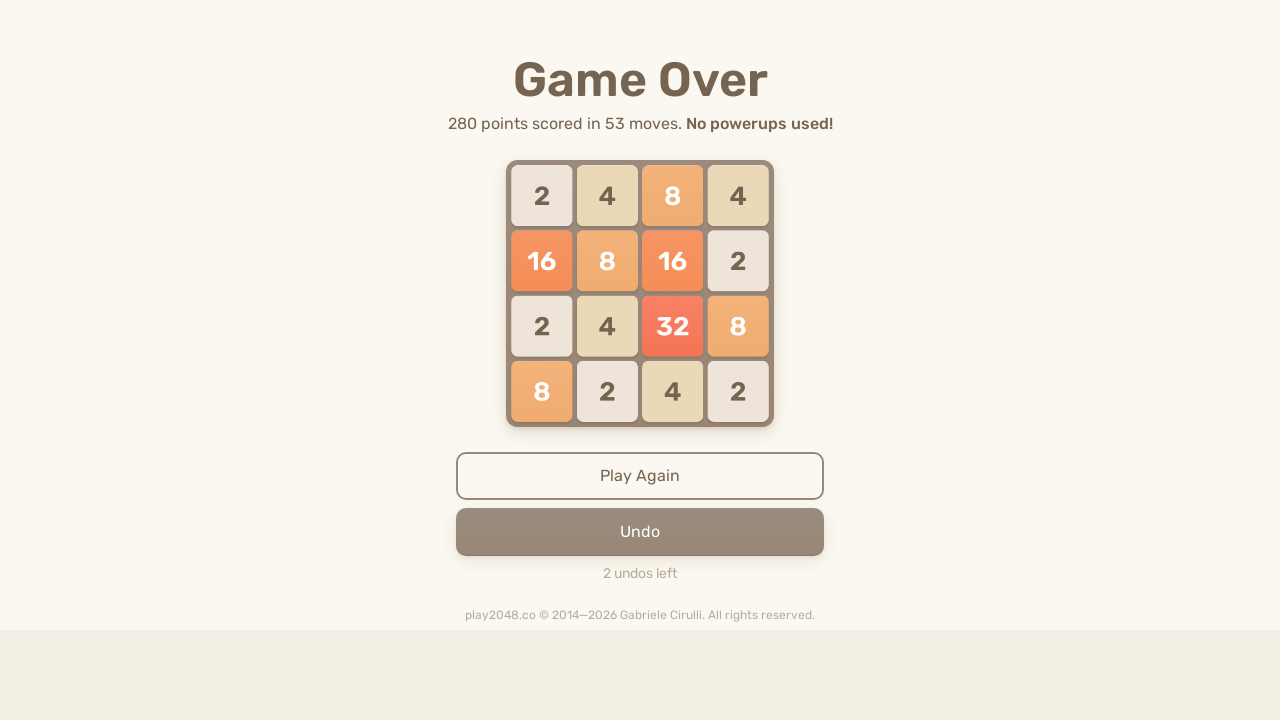

Pressed ArrowRight to move tiles right on html
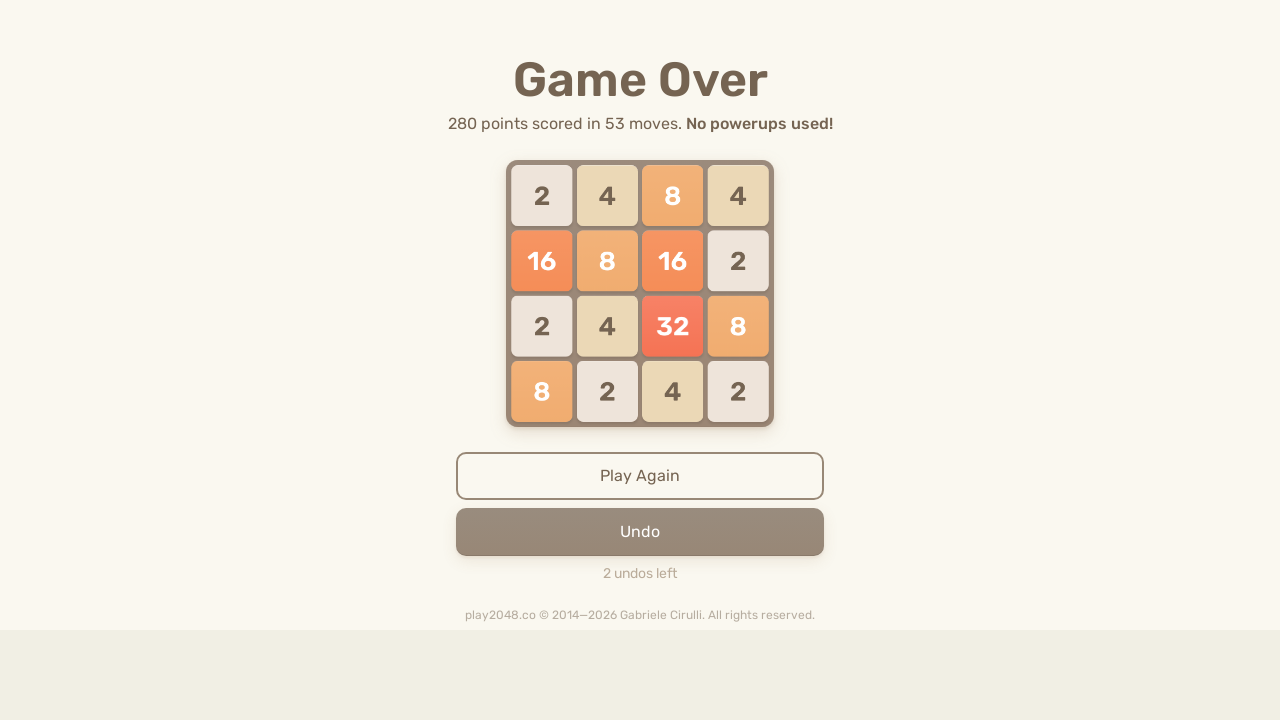

Pressed ArrowRight to move tiles right on html
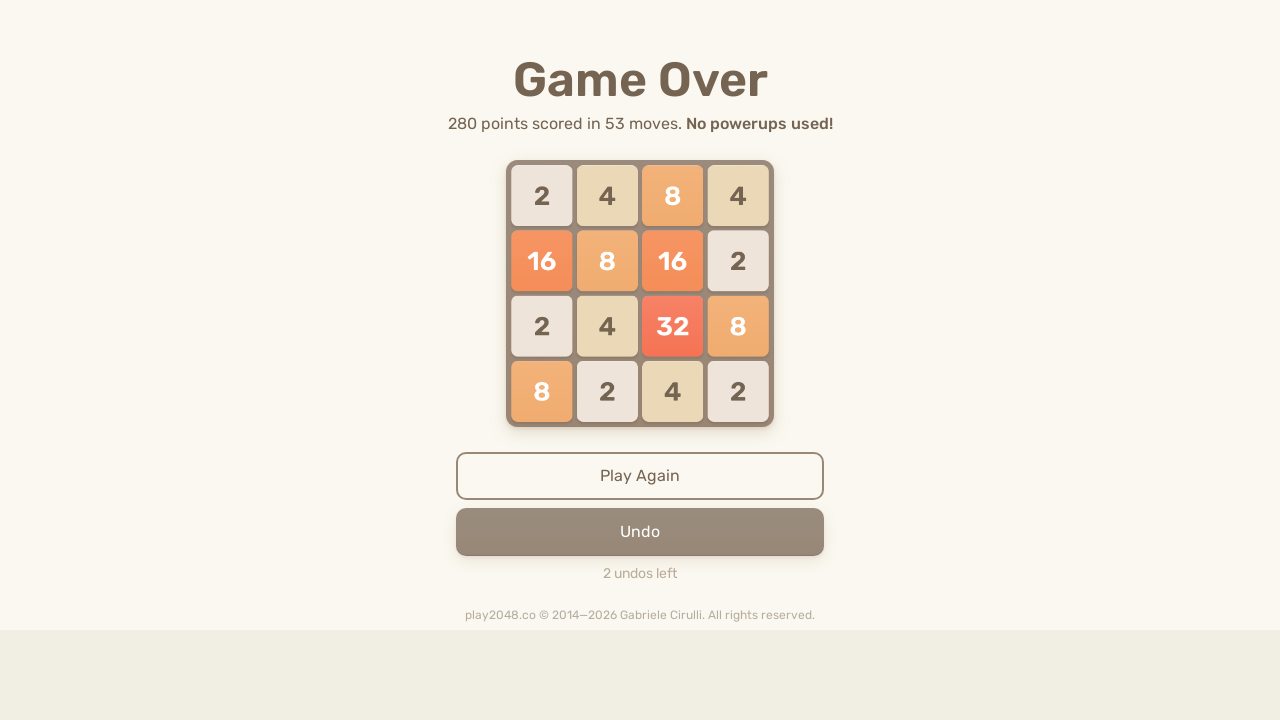

Pressed ArrowUp to move tiles up on html
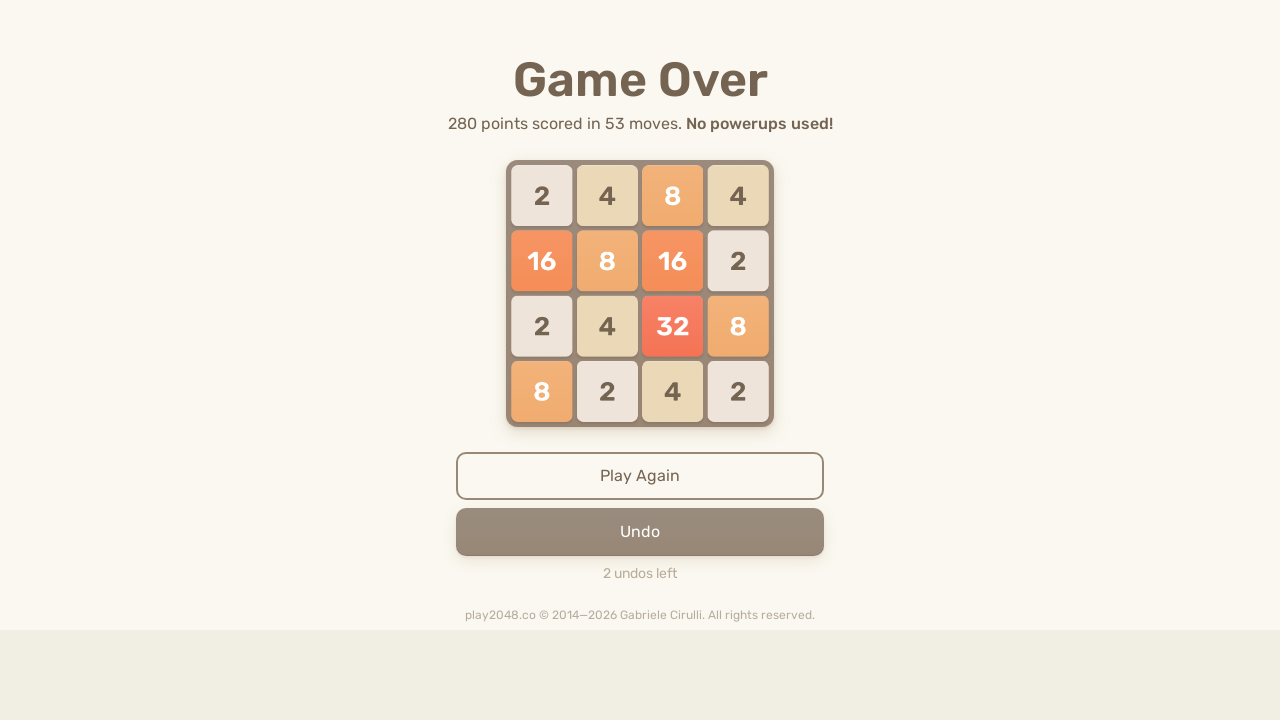

Pressed ArrowLeft to move tiles left on html
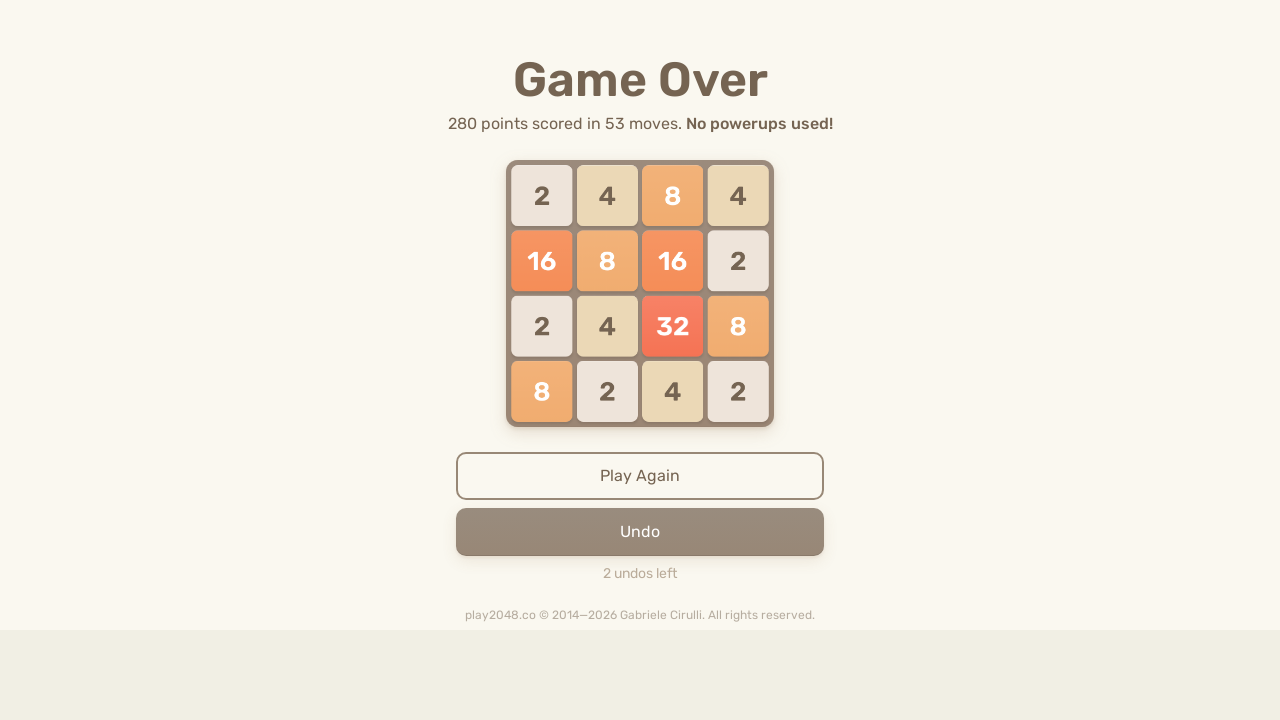

Pressed ArrowUp to move tiles up on html
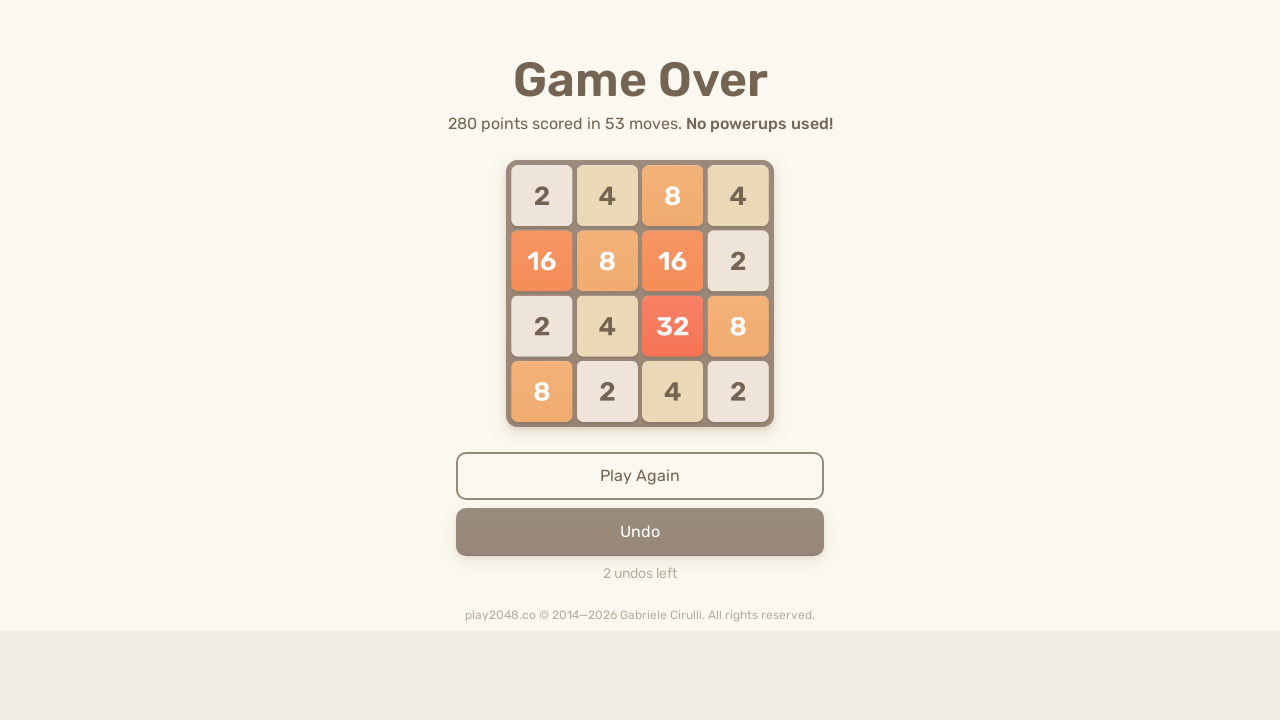

Pressed ArrowDown to move tiles down on html
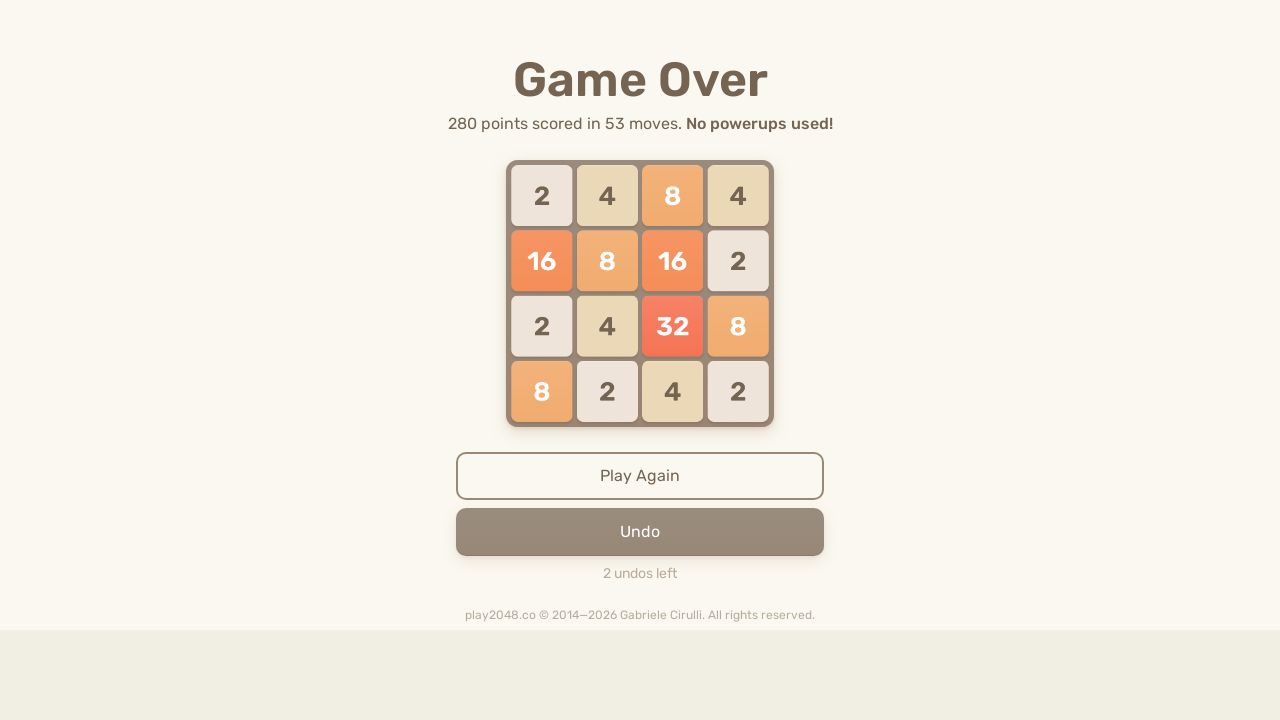

Pressed ArrowLeft to move tiles left on html
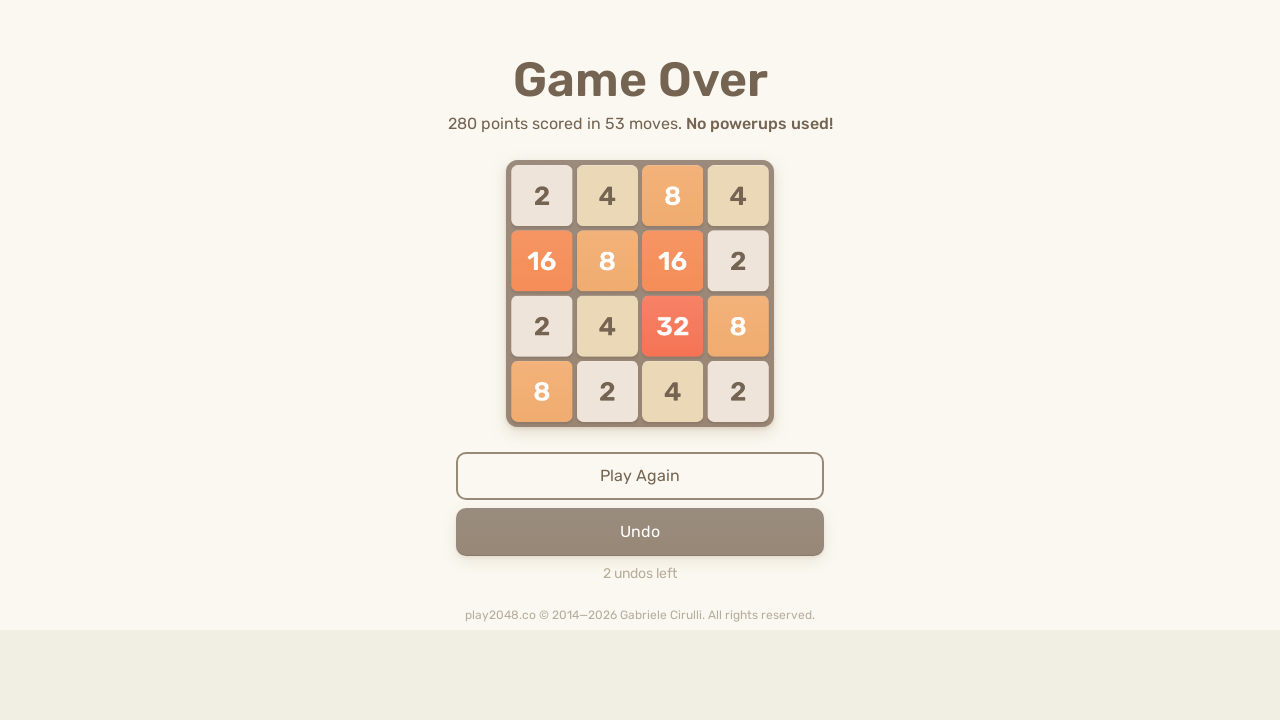

Pressed ArrowUp to move tiles up on html
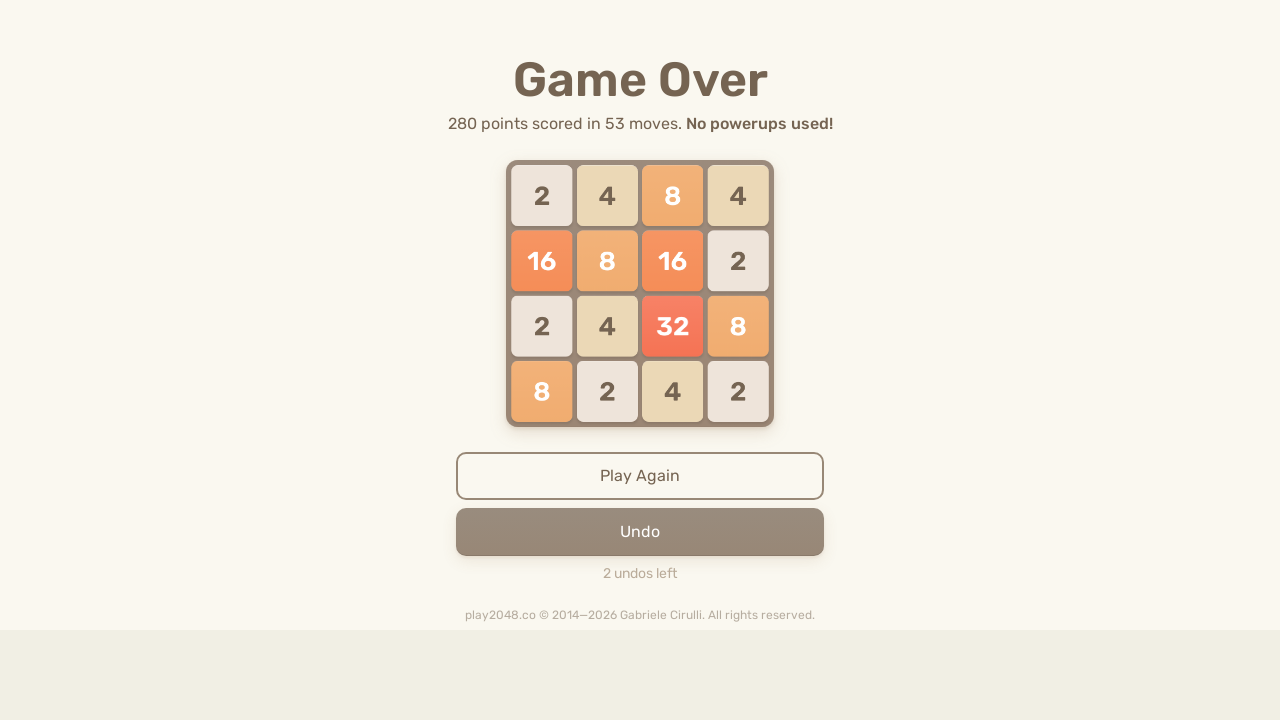

Pressed ArrowUp to move tiles up on html
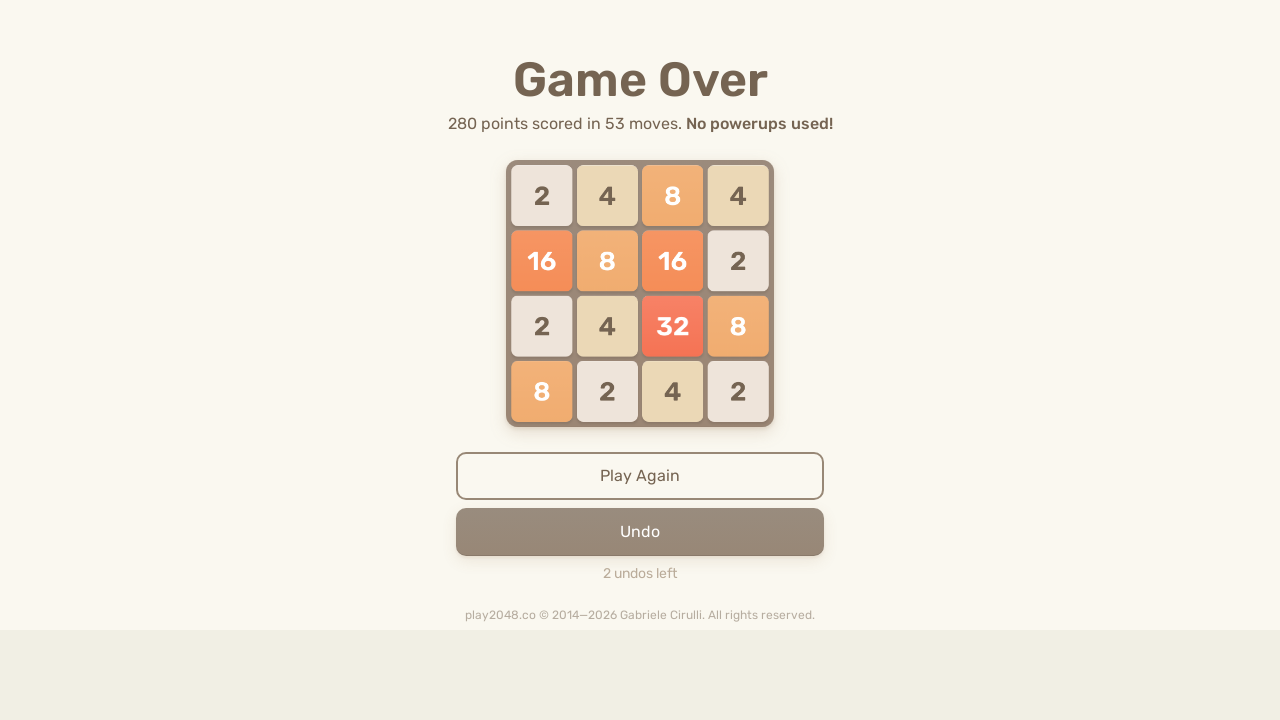

Pressed ArrowRight to move tiles right on html
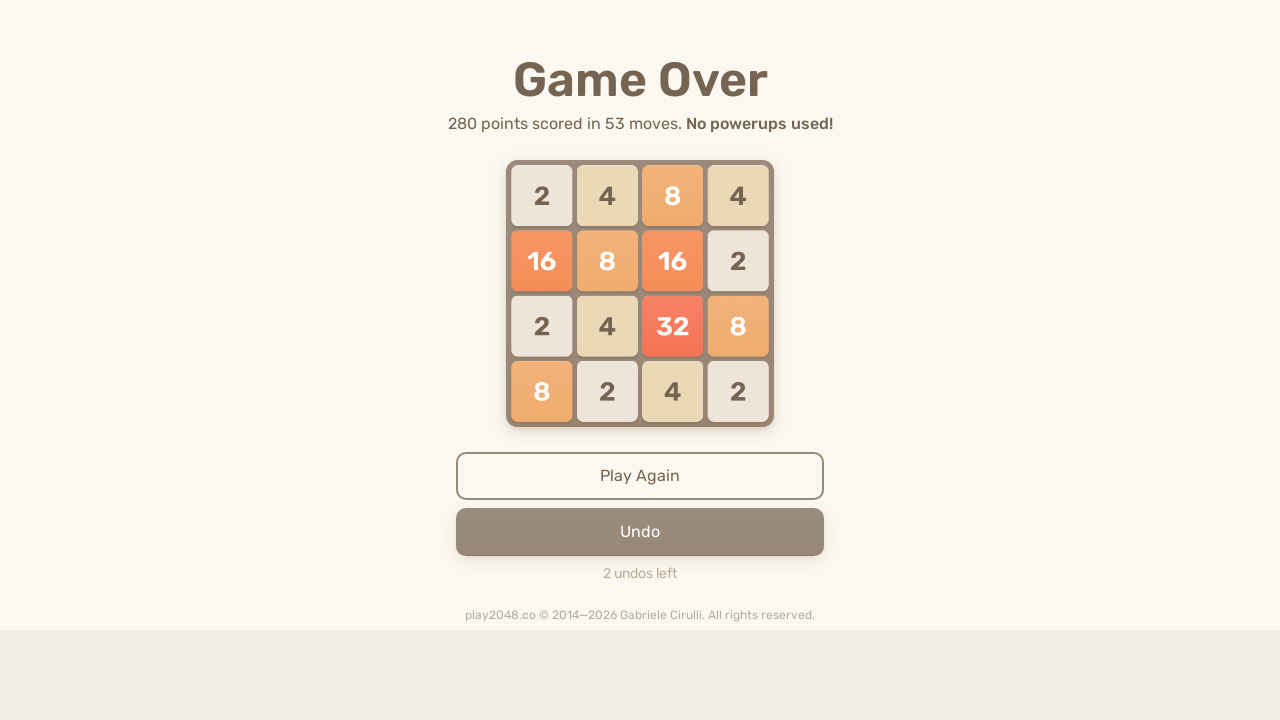

Pressed ArrowRight to move tiles right on html
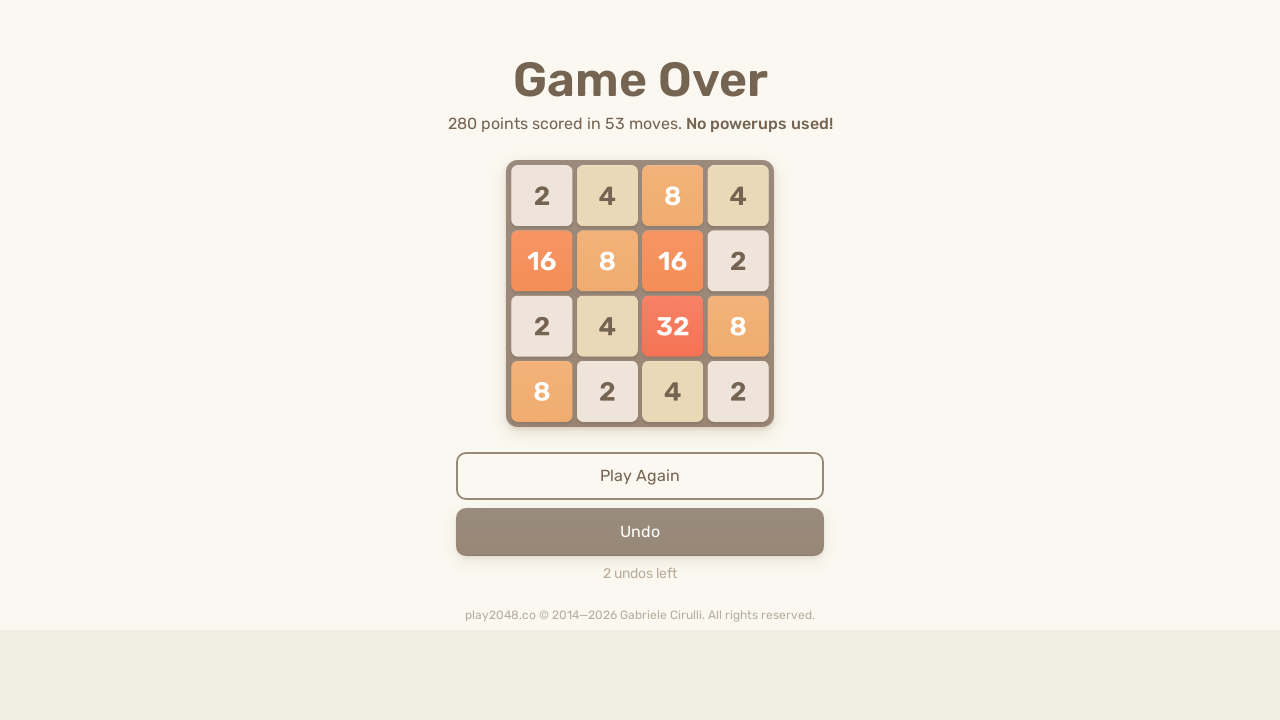

Pressed ArrowUp to move tiles up on html
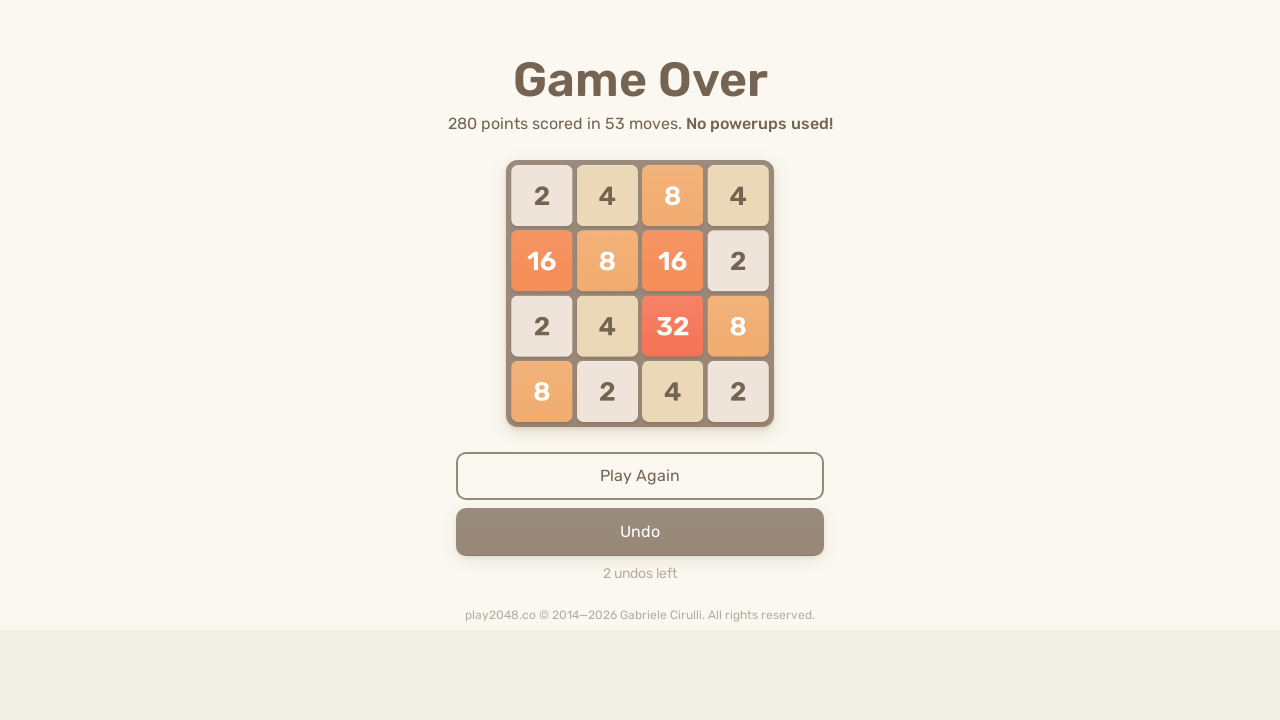

Pressed ArrowUp to move tiles up on html
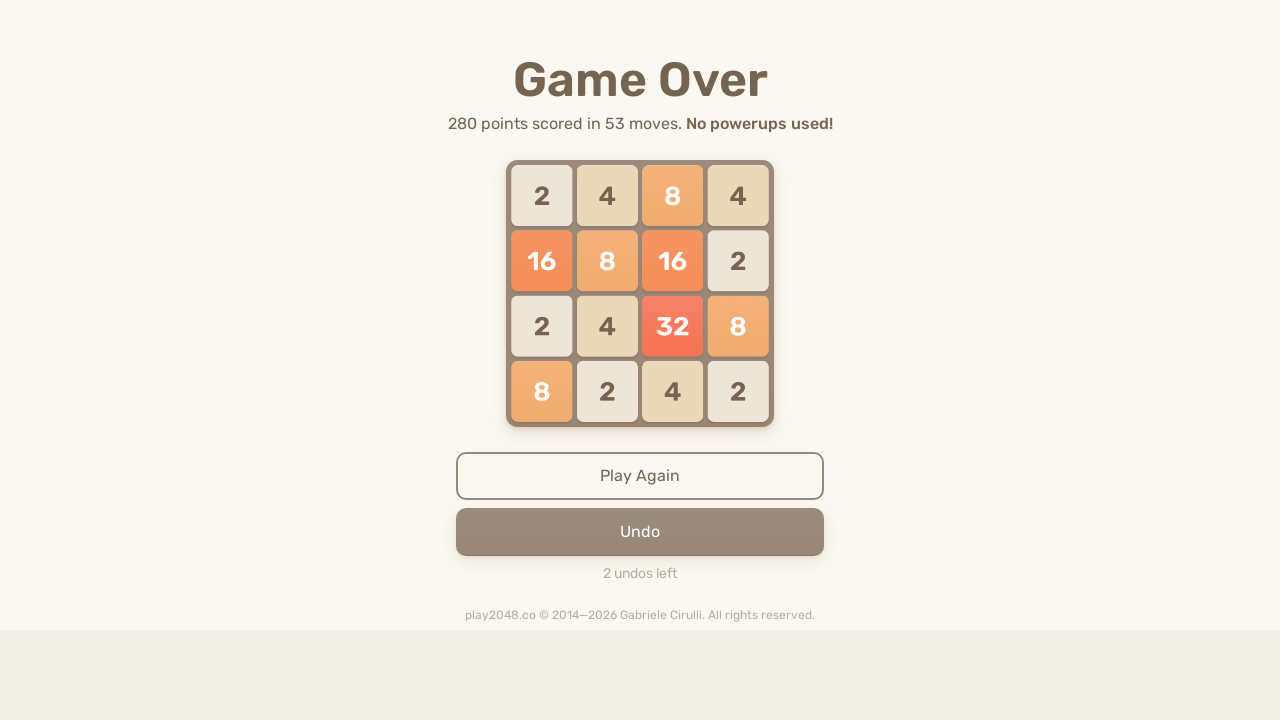

Pressed ArrowRight to move tiles right on html
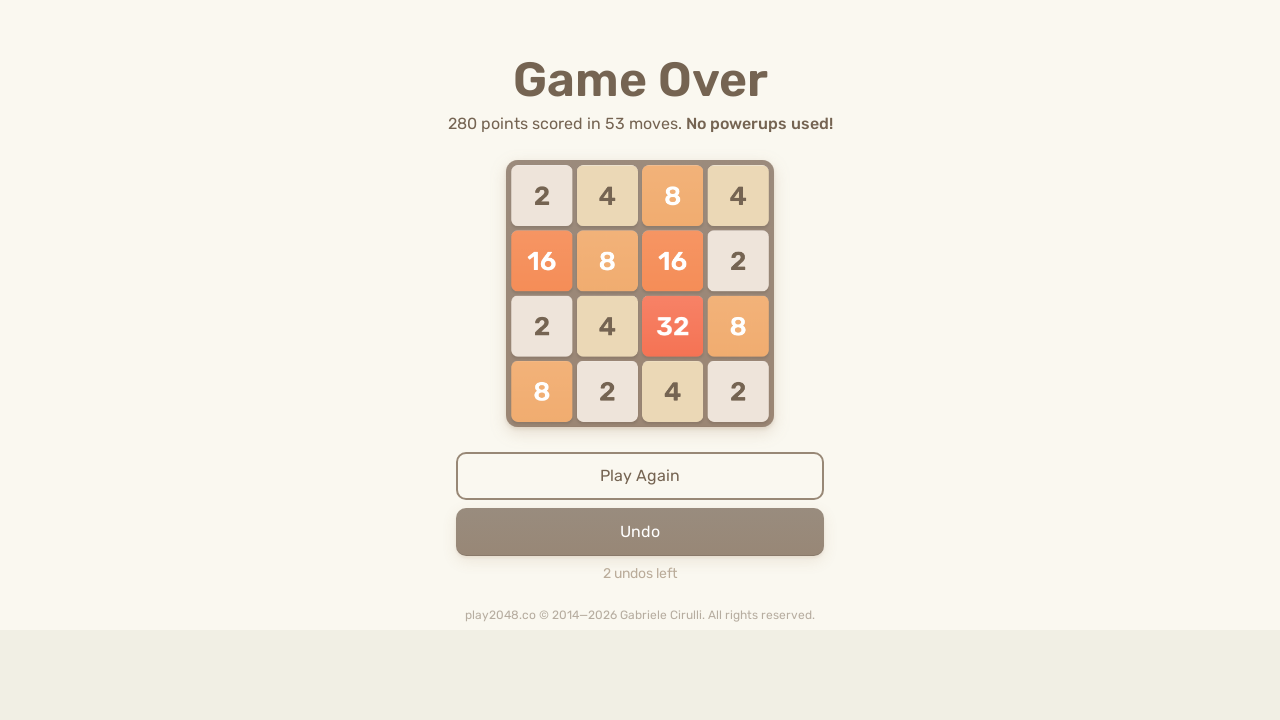

Pressed ArrowRight to move tiles right on html
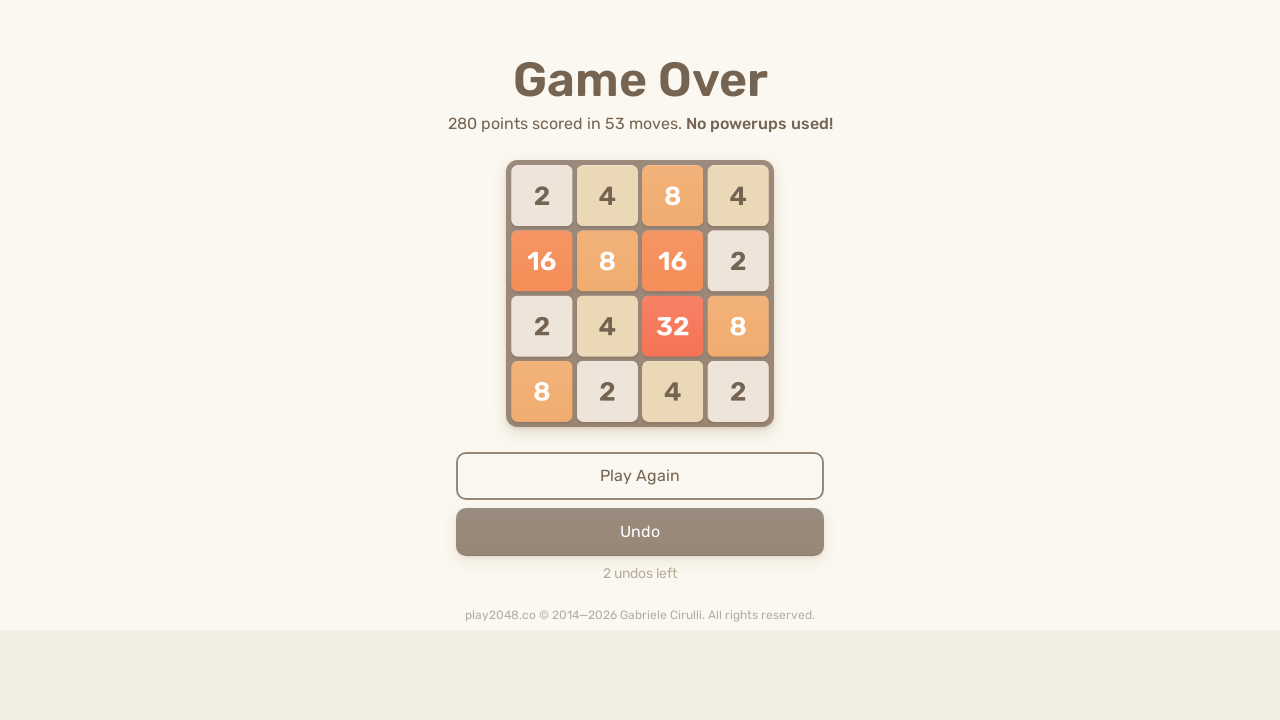

Pressed ArrowRight to move tiles right on html
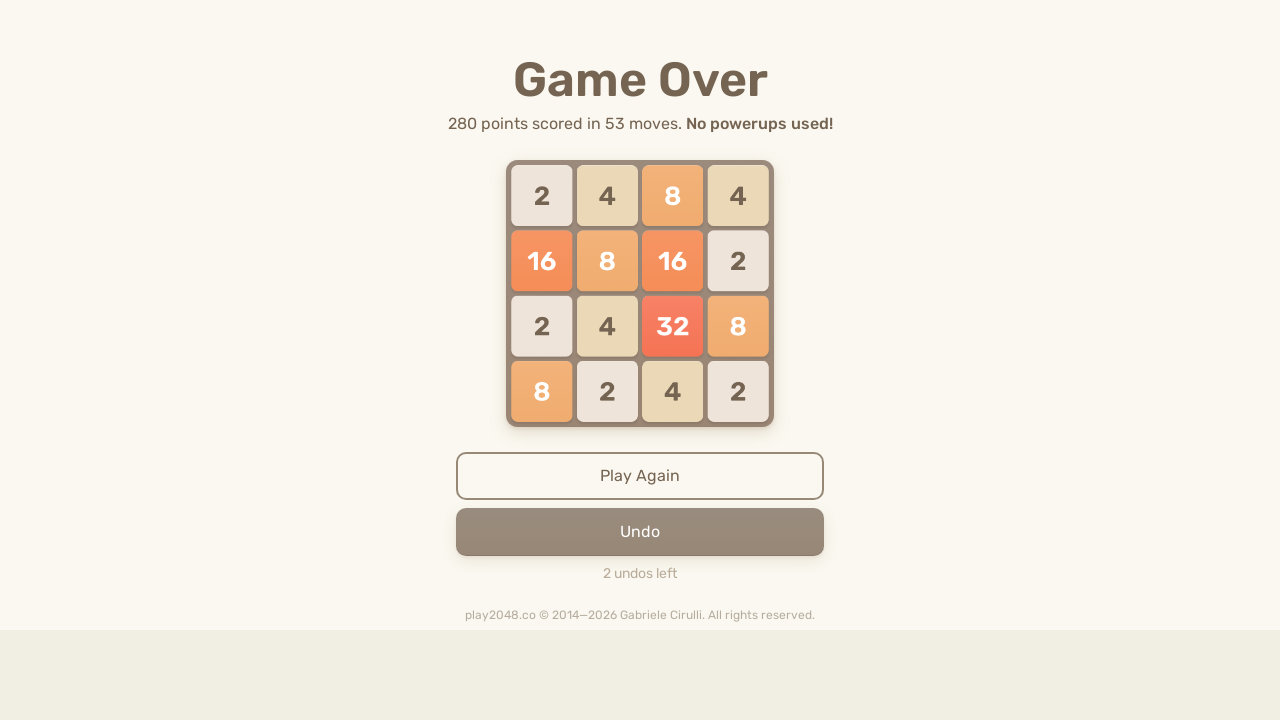

Pressed ArrowUp to move tiles up on html
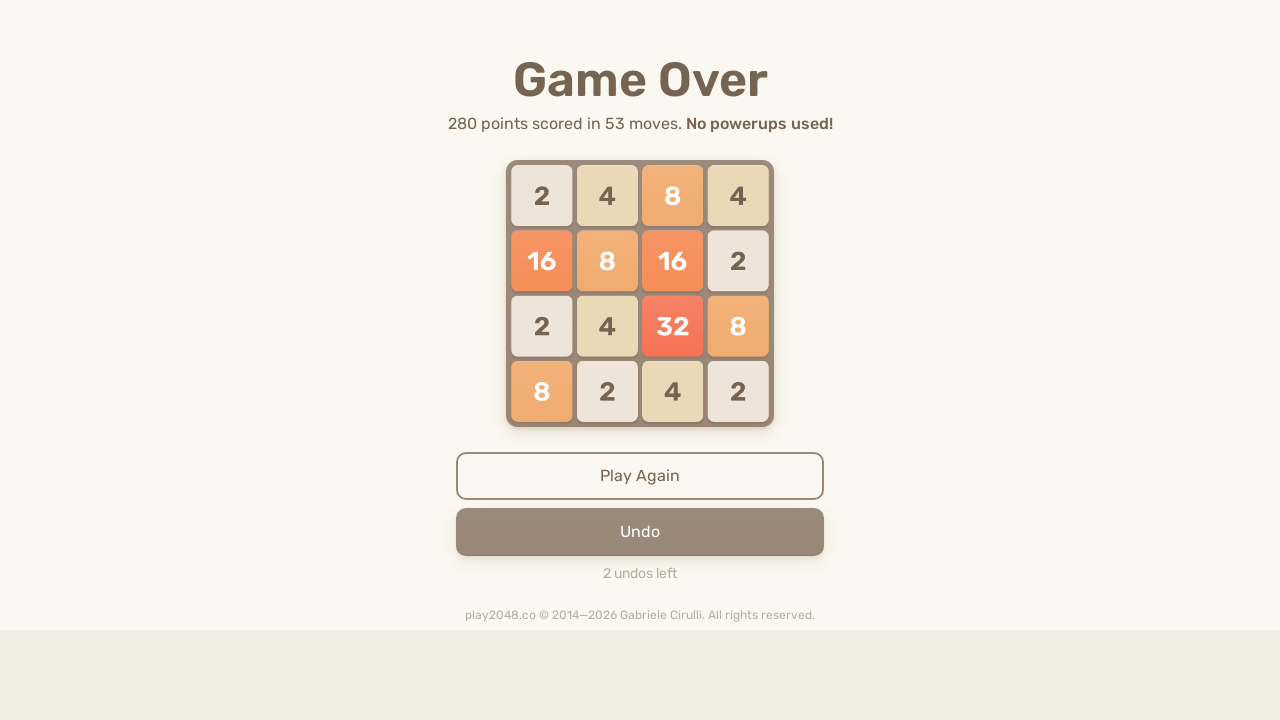

Pressed ArrowUp to move tiles up on html
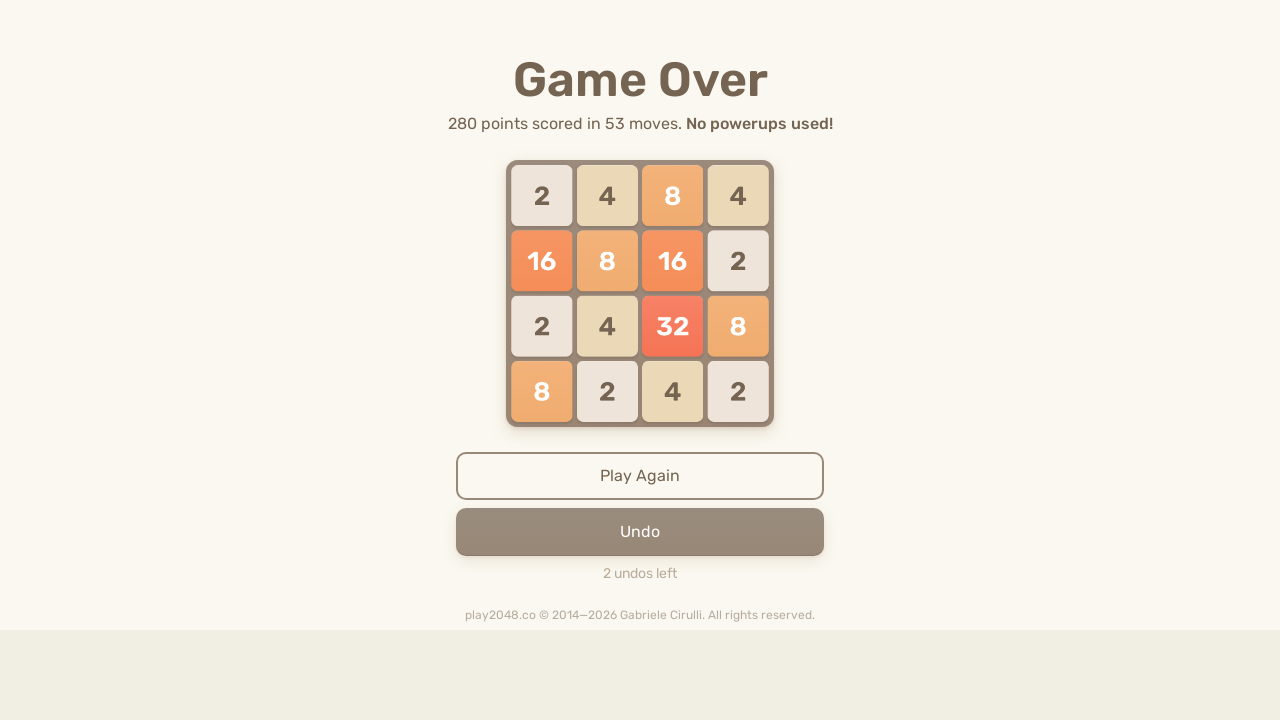

Pressed ArrowLeft to move tiles left on html
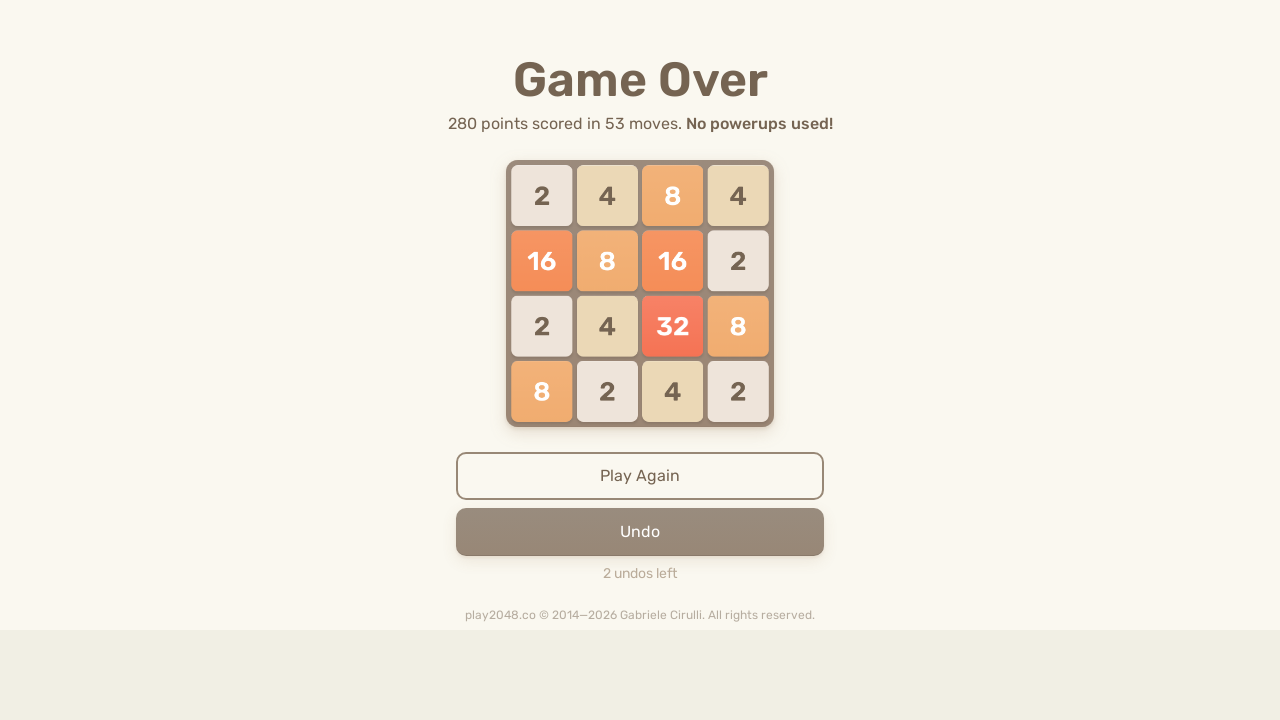

Pressed ArrowRight to move tiles right on html
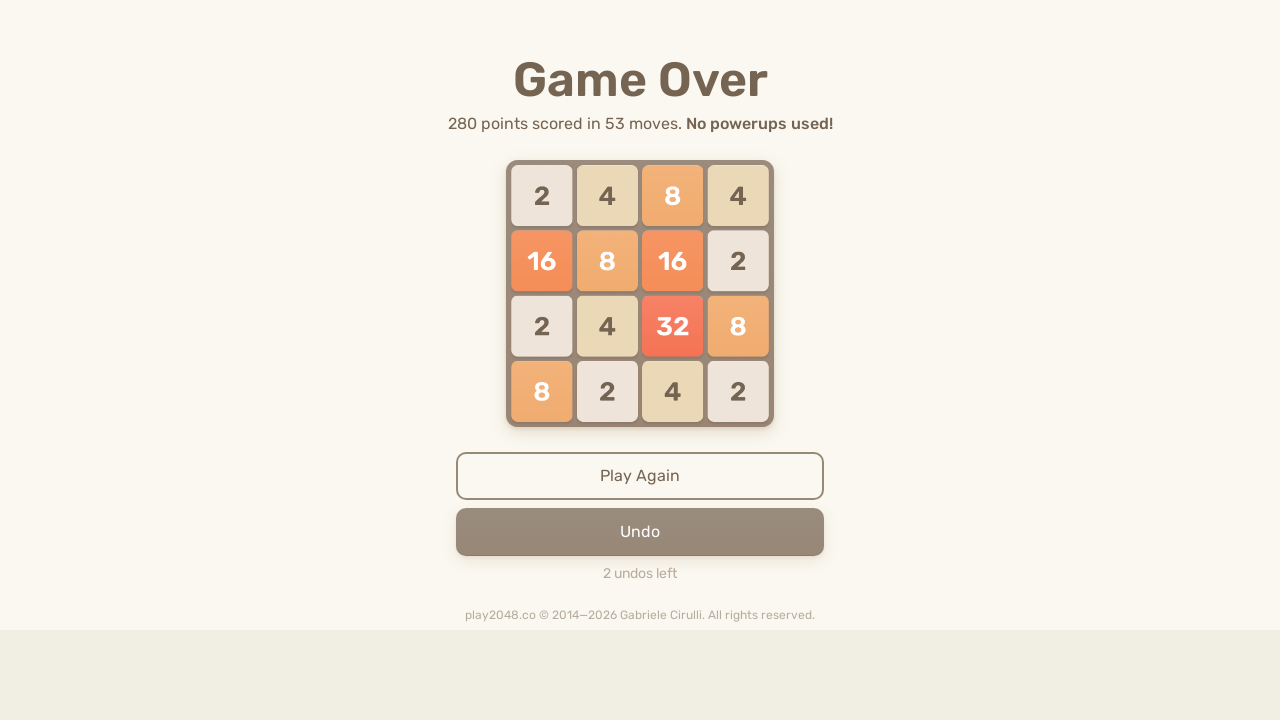

Pressed ArrowRight to move tiles right on html
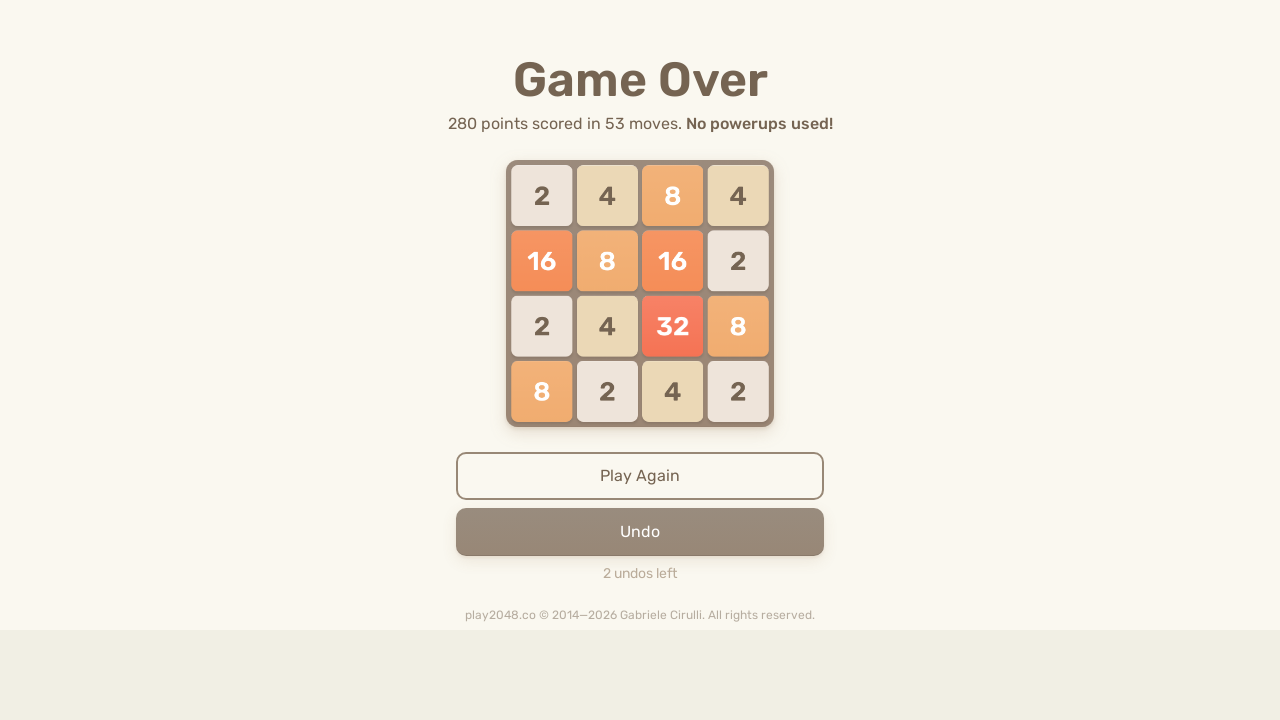

Pressed ArrowLeft to move tiles left on html
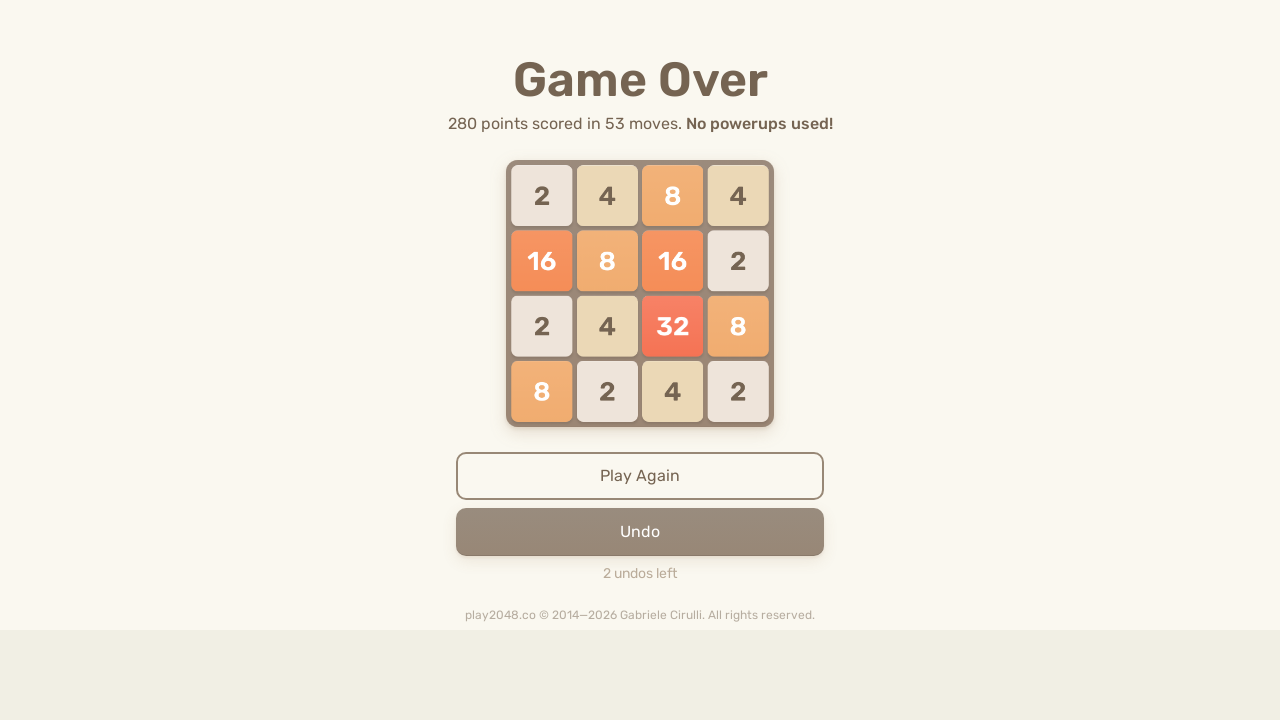

Pressed ArrowUp to move tiles up on html
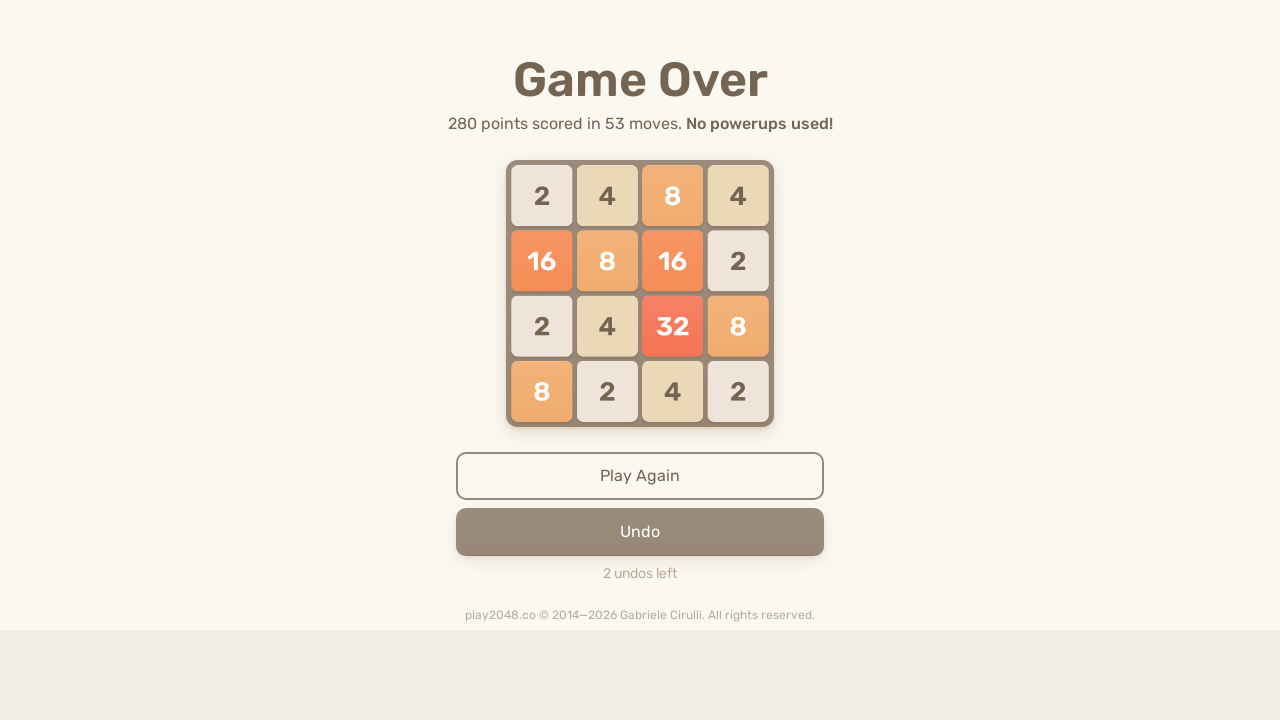

Pressed ArrowDown to move tiles down on html
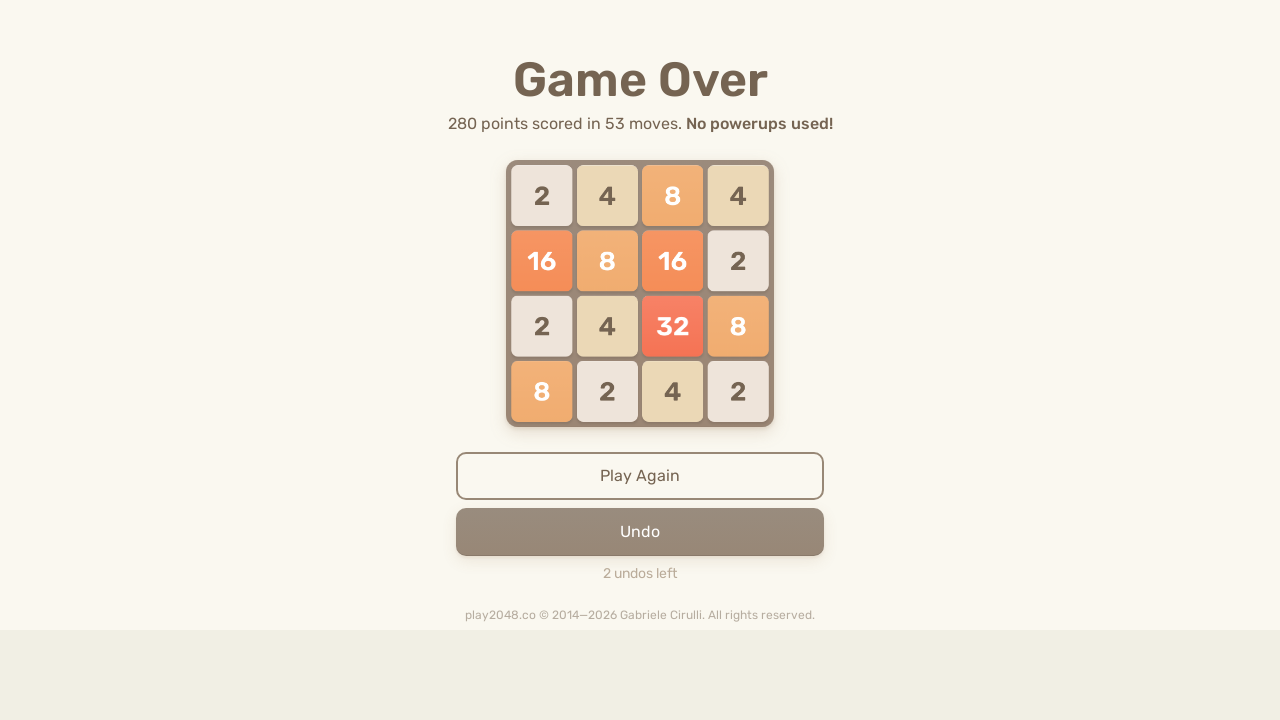

Pressed ArrowDown to move tiles down on html
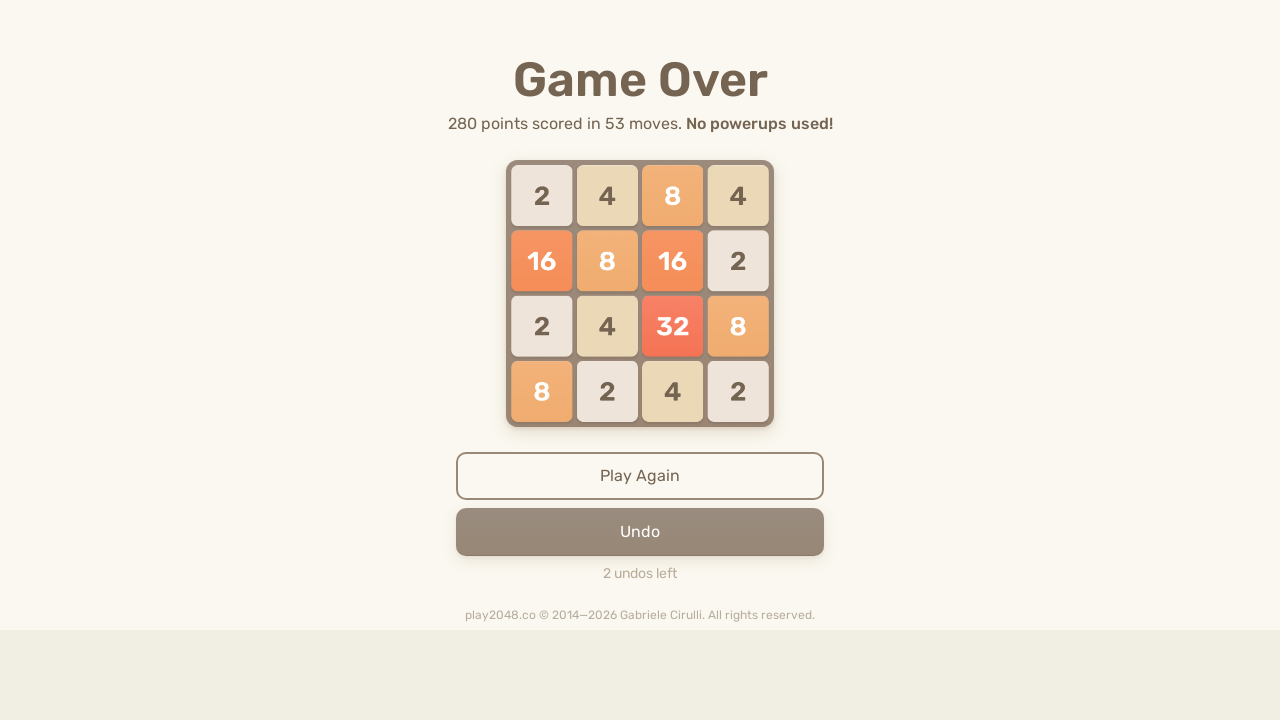

Pressed ArrowRight to move tiles right on html
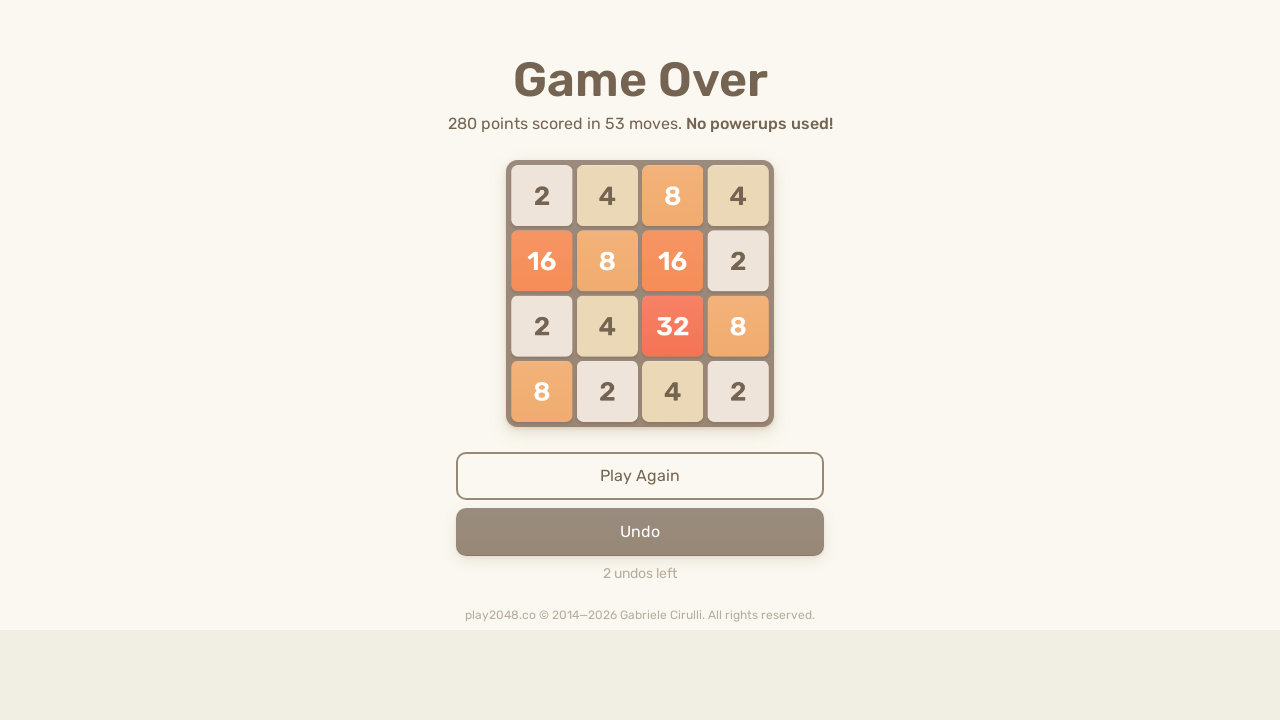

Pressed ArrowLeft to move tiles left on html
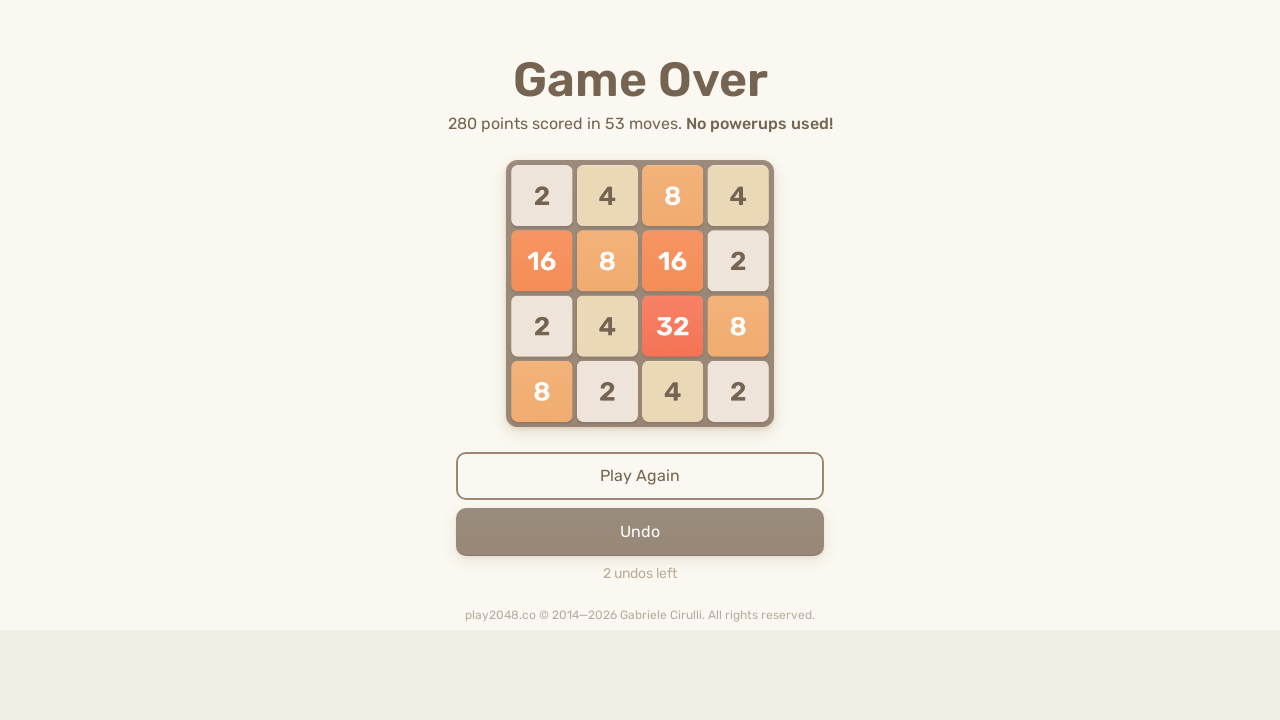

Pressed ArrowUp to move tiles up on html
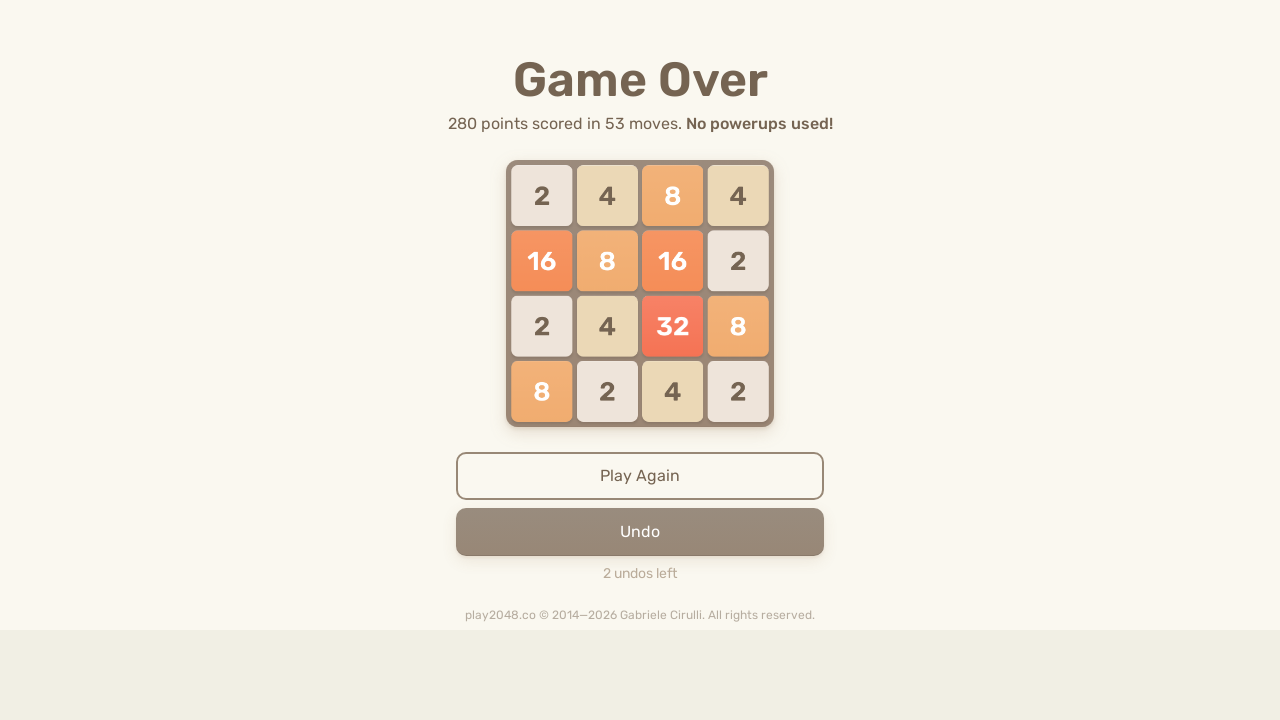

Pressed ArrowDown to move tiles down on html
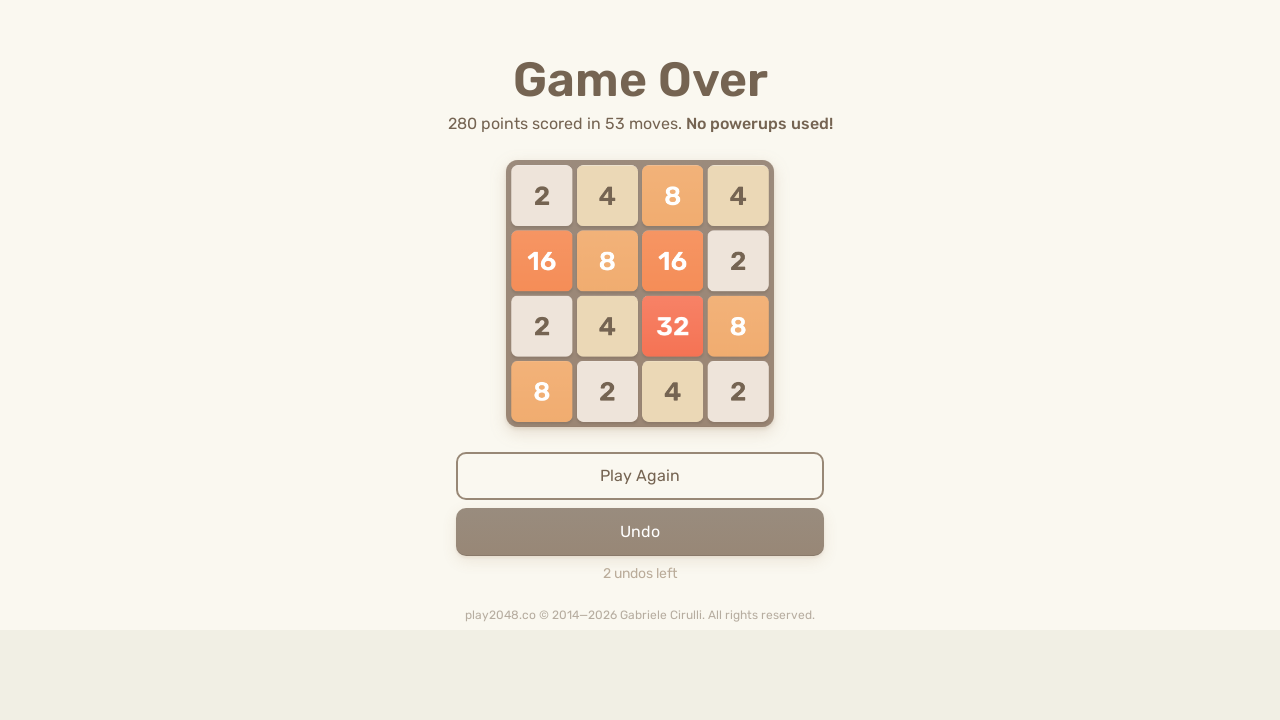

Pressed ArrowRight to move tiles right on html
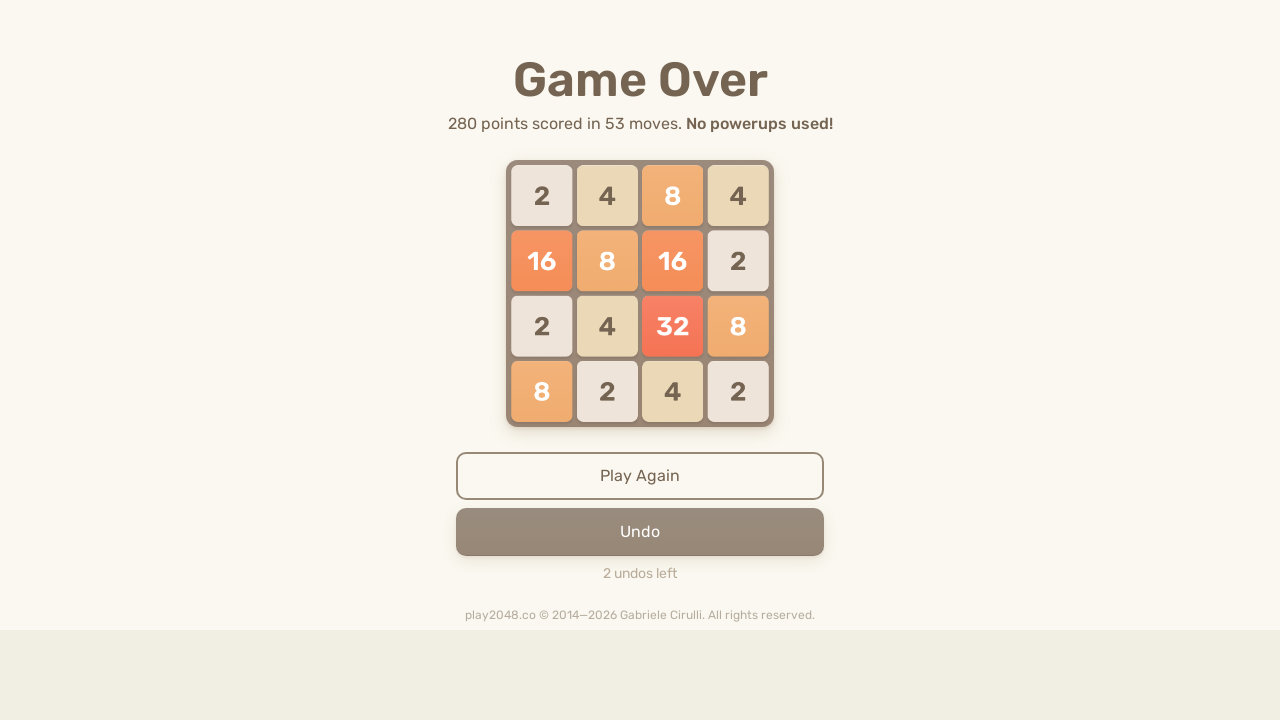

Pressed ArrowDown to move tiles down on html
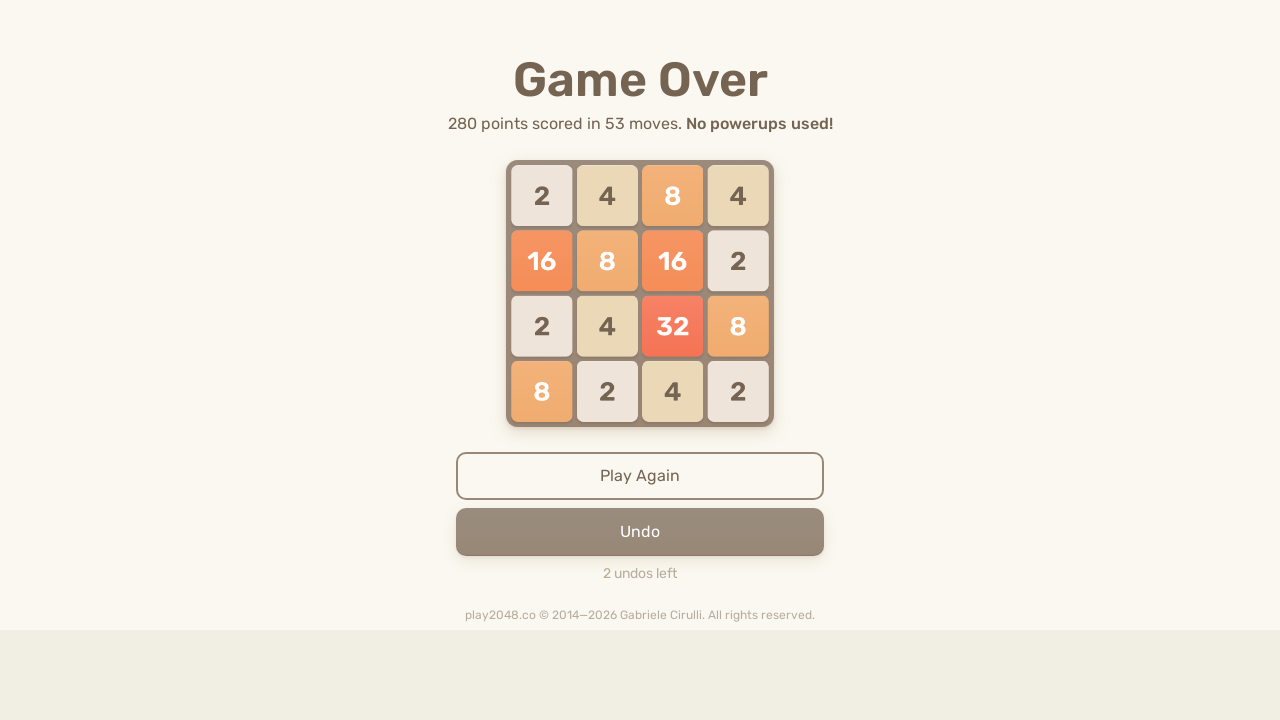

Pressed ArrowRight to move tiles right on html
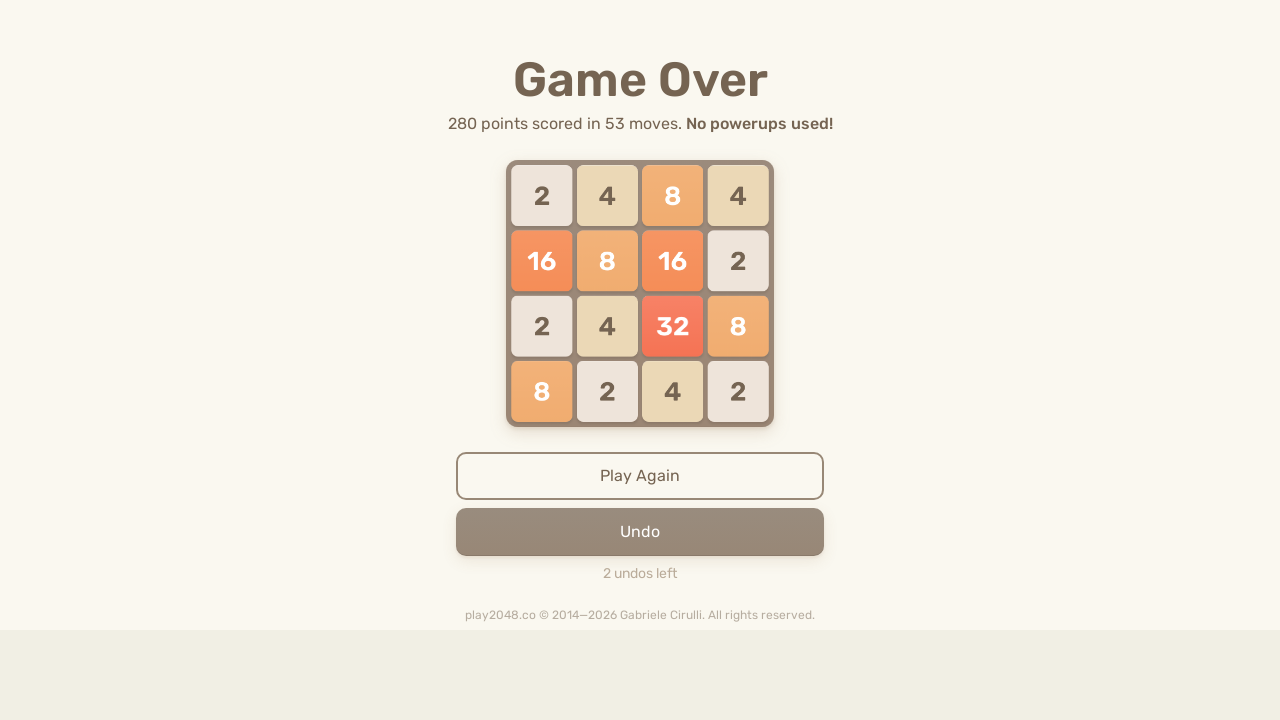

Pressed ArrowDown to move tiles down on html
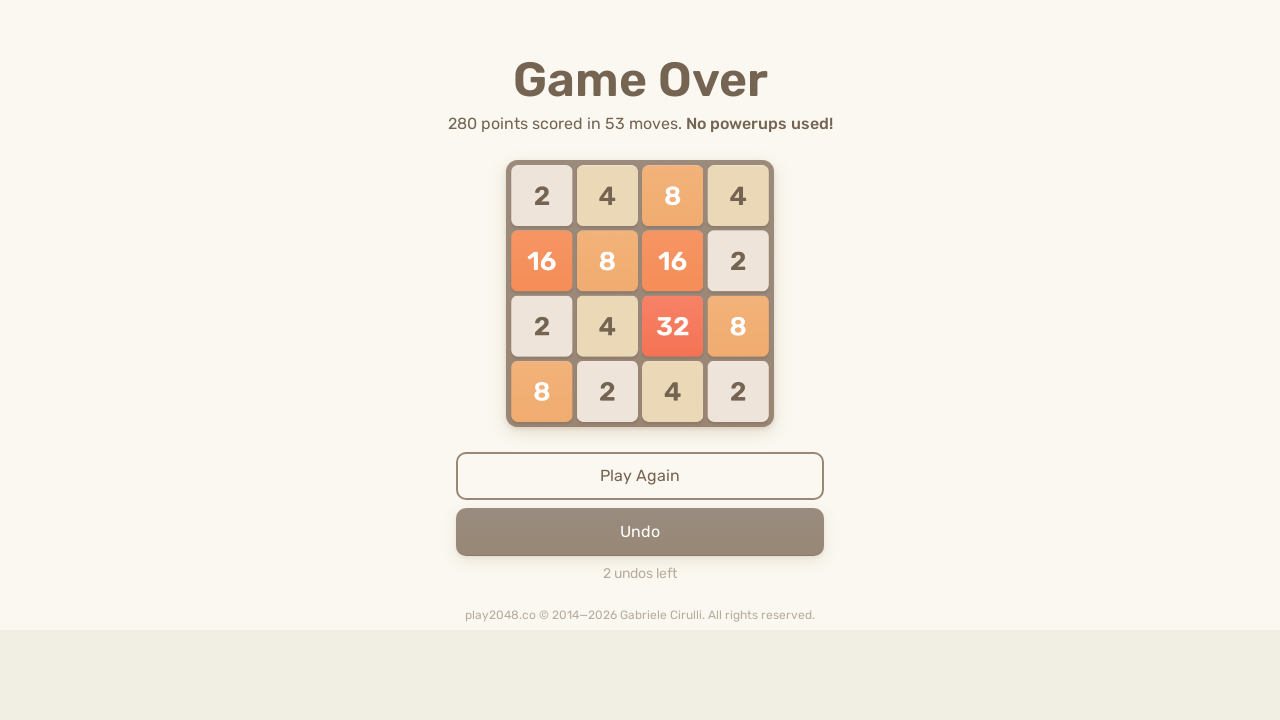

Pressed ArrowDown to move tiles down on html
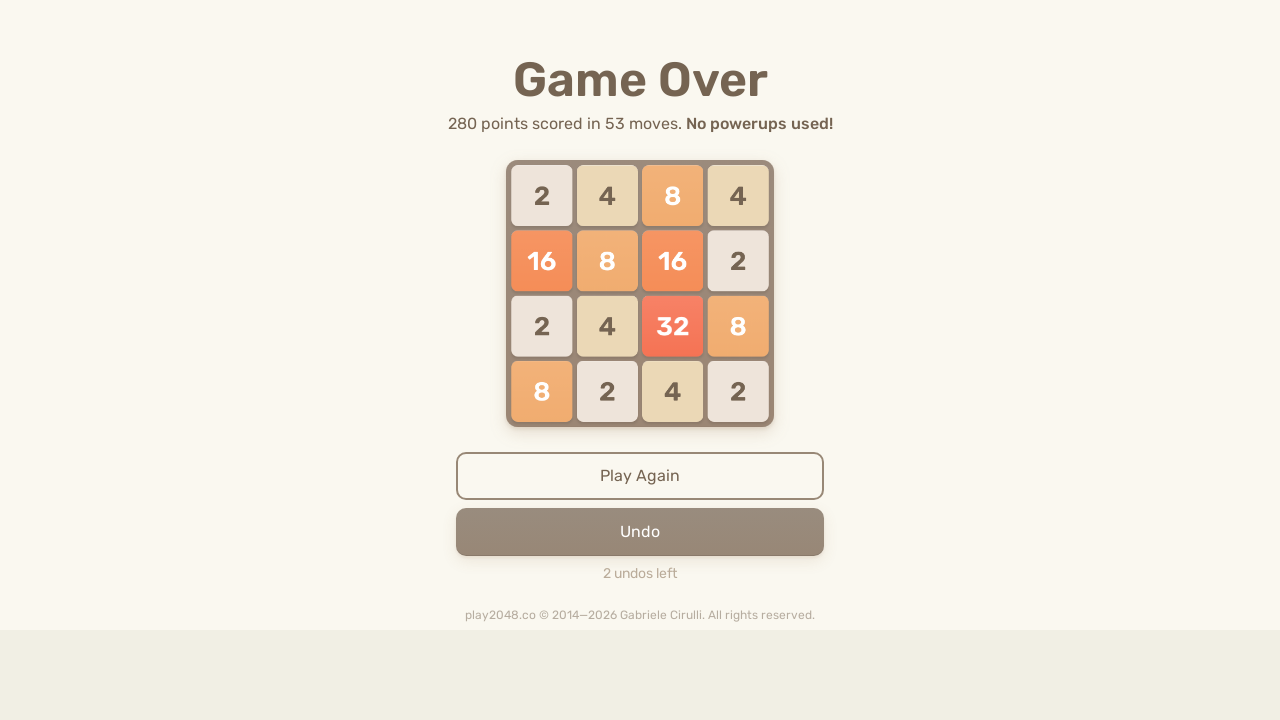

Pressed ArrowRight to move tiles right on html
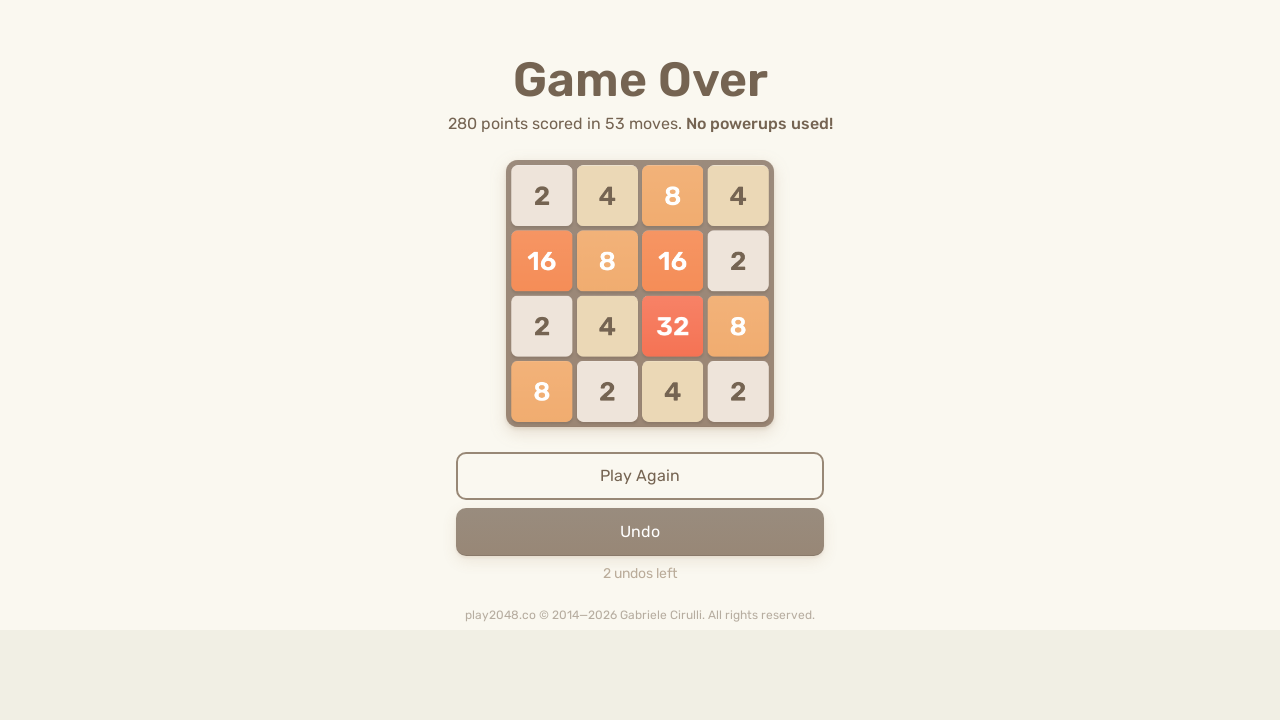

Pressed ArrowRight to move tiles right on html
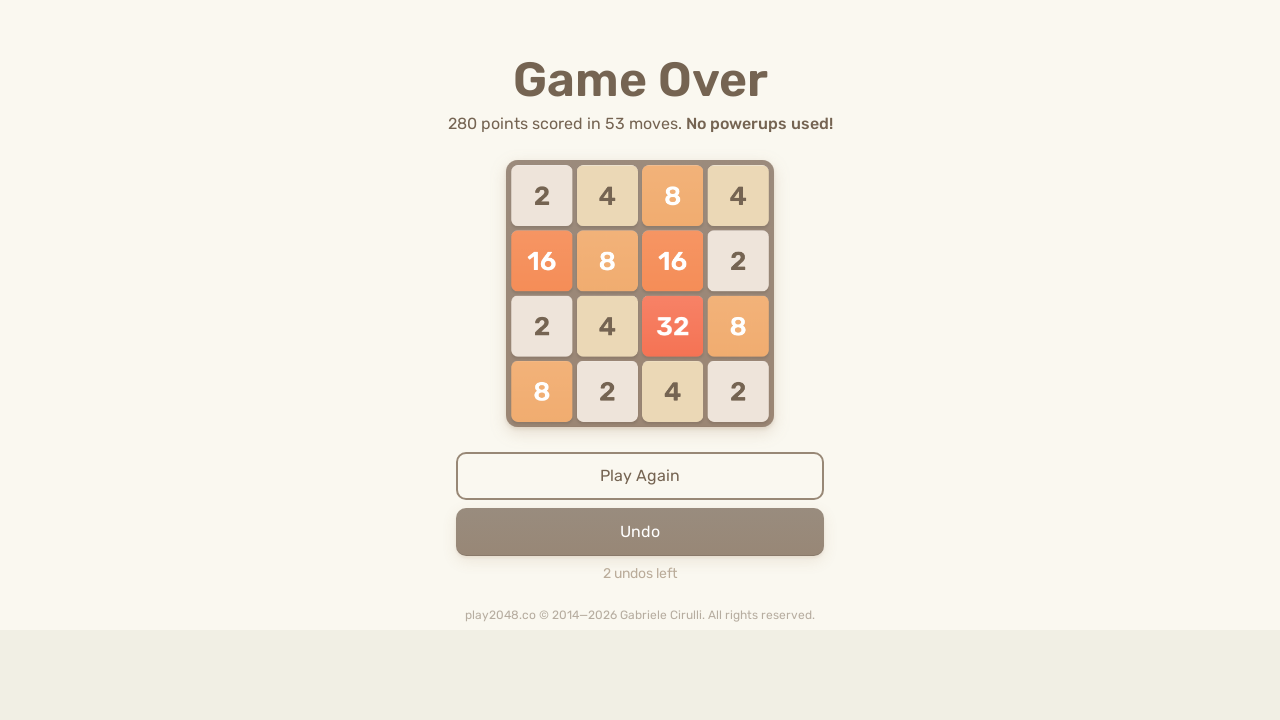

Pressed ArrowUp to move tiles up on html
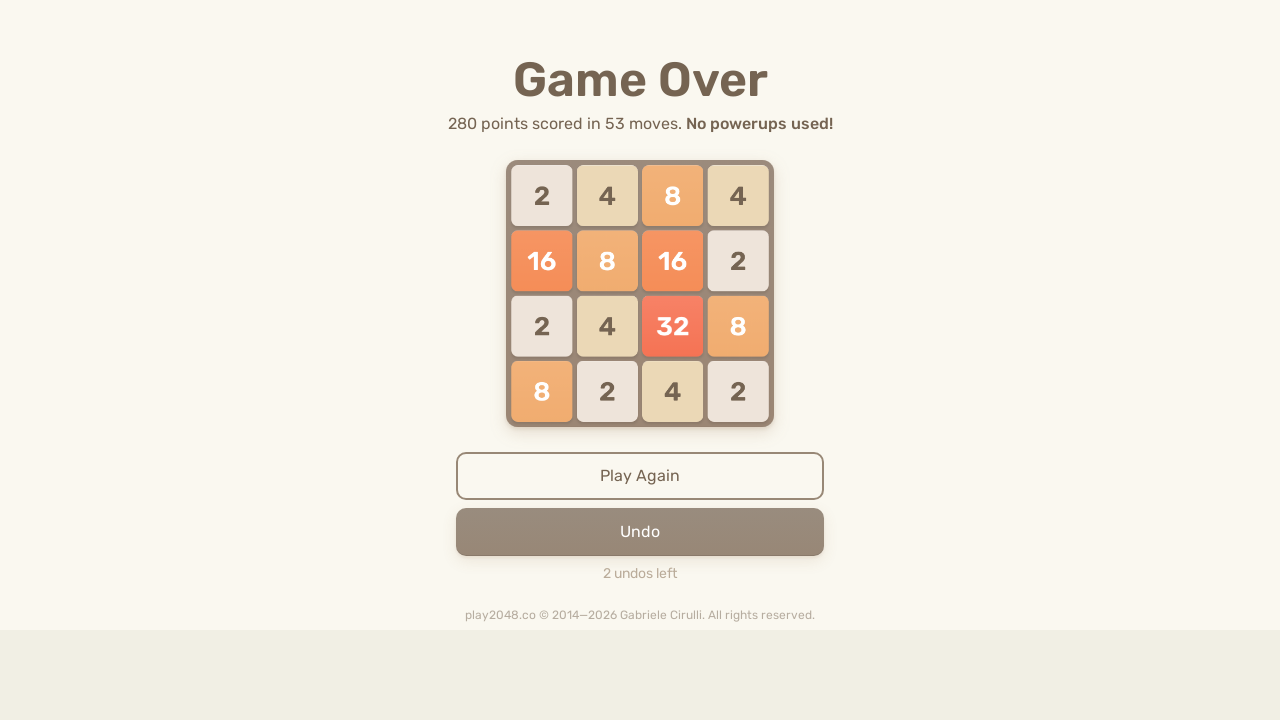

Pressed ArrowDown to move tiles down on html
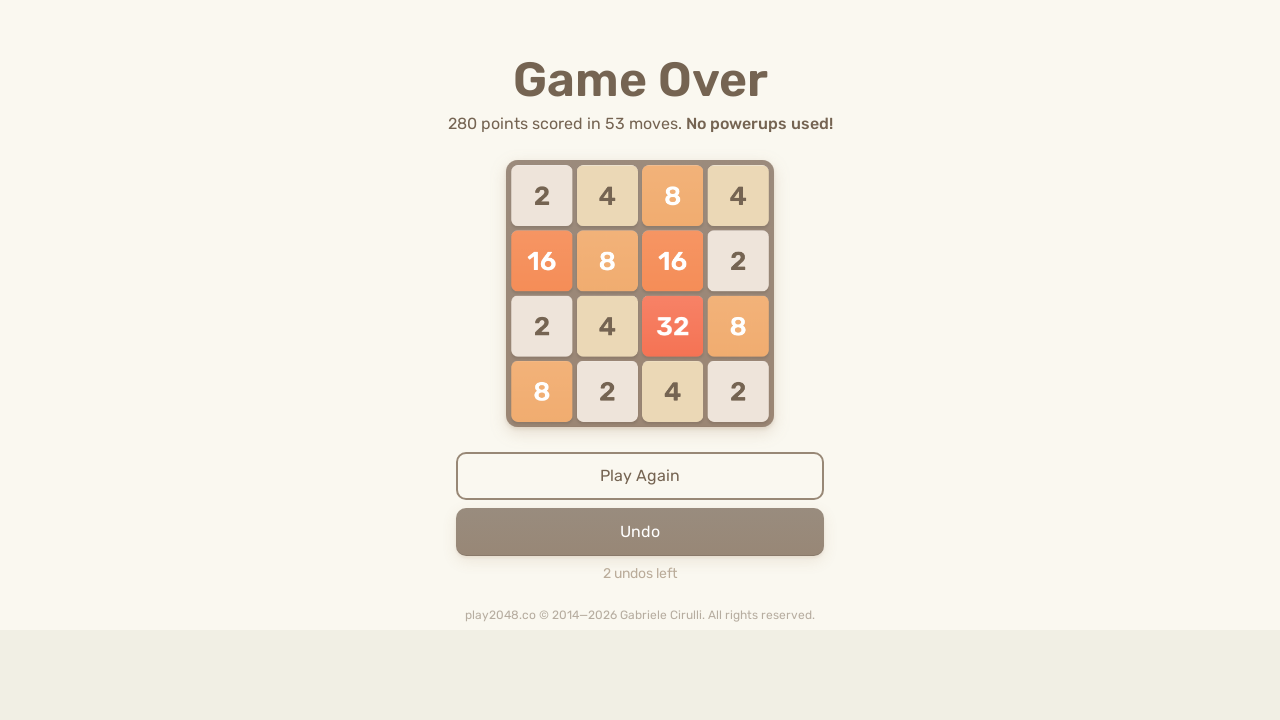

Pressed ArrowLeft to move tiles left on html
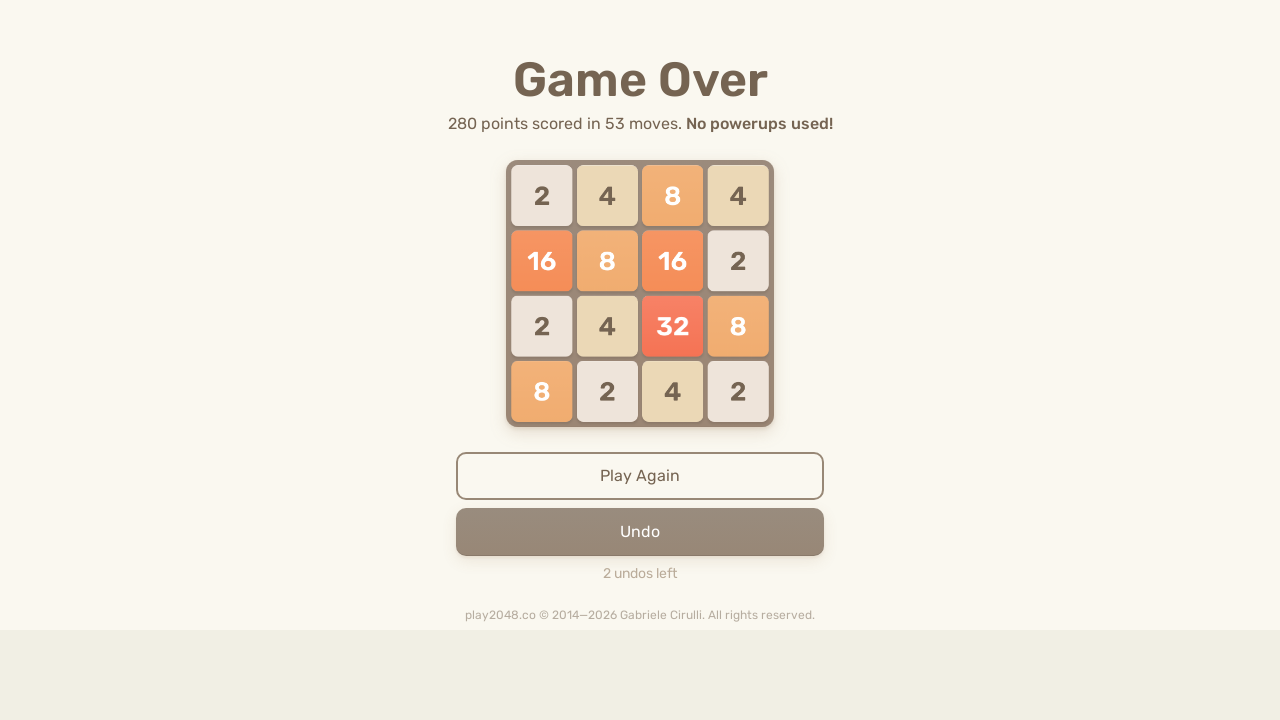

Pressed ArrowLeft to move tiles left on html
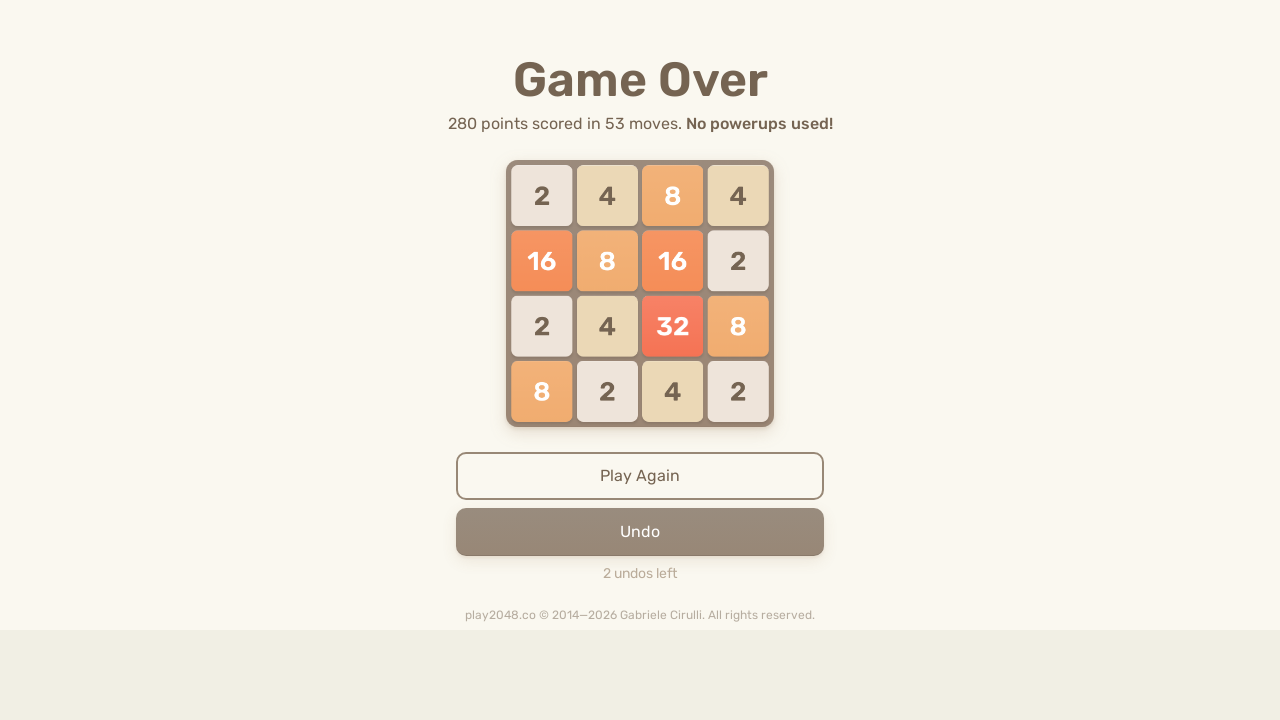

Pressed ArrowDown to move tiles down on html
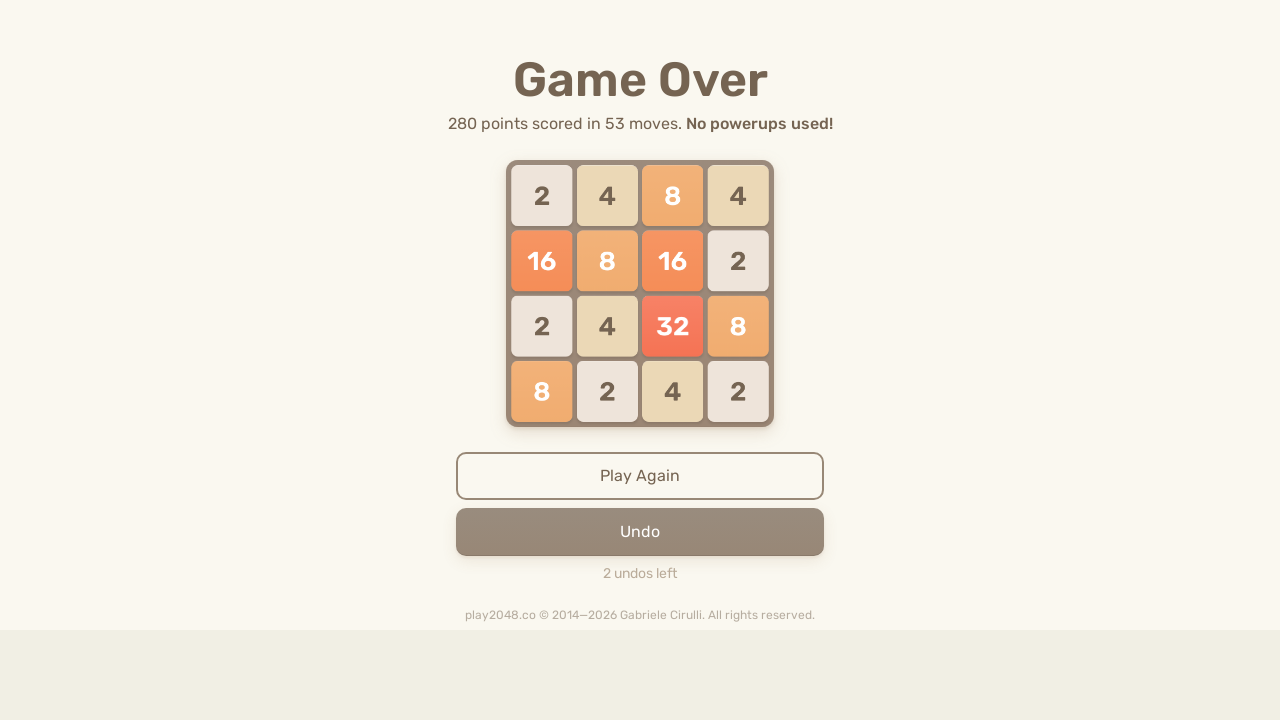

Pressed ArrowUp to move tiles up on html
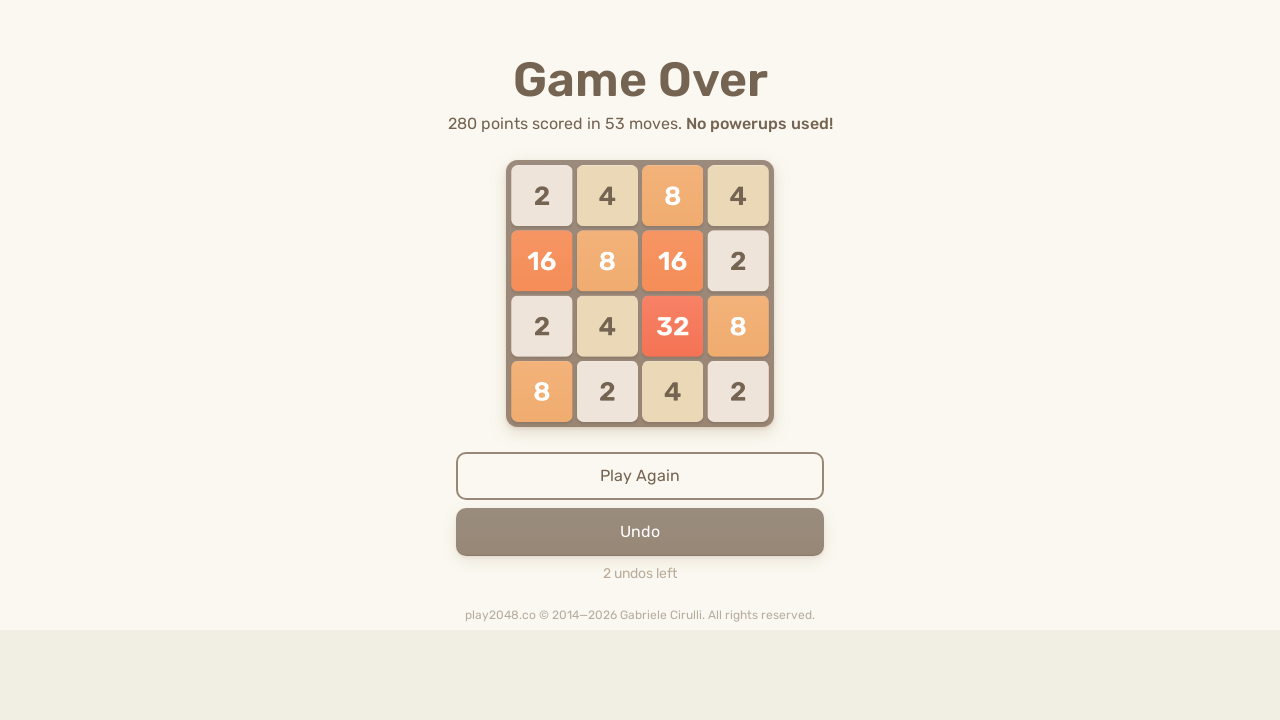

Pressed ArrowLeft to move tiles left on html
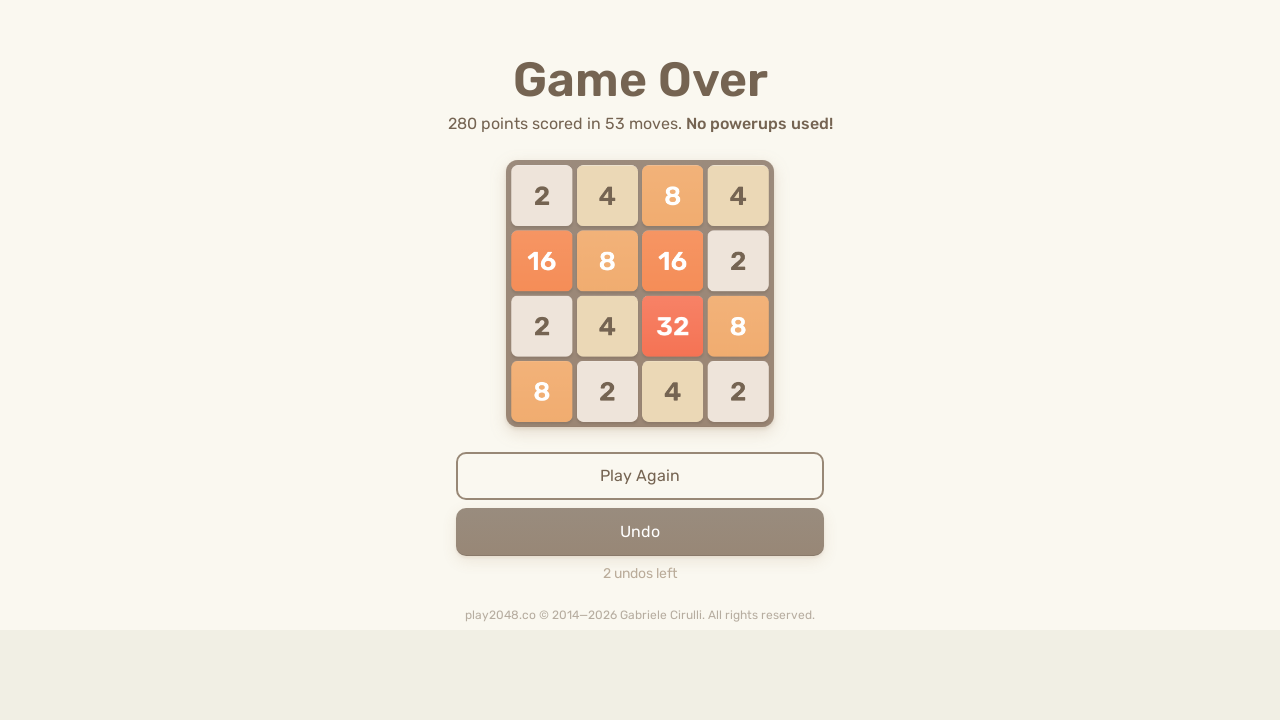

Pressed ArrowDown to move tiles down on html
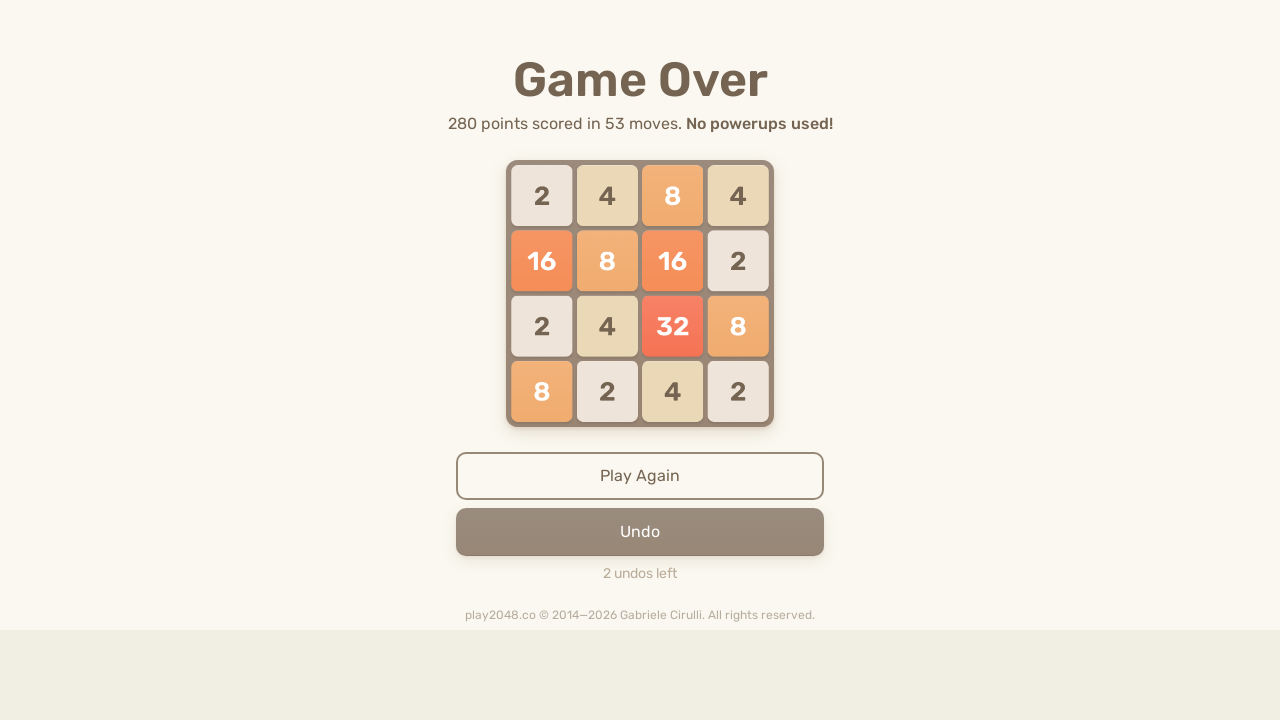

Pressed ArrowLeft to move tiles left on html
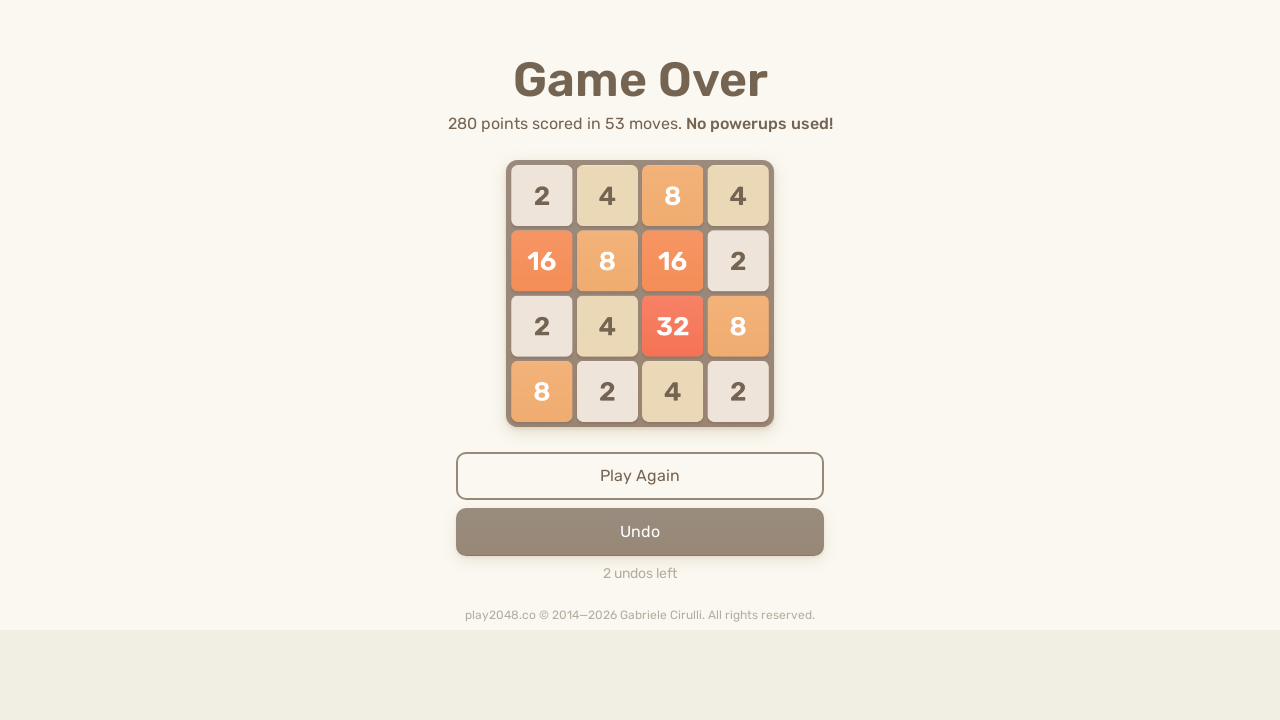

Pressed ArrowRight to move tiles right on html
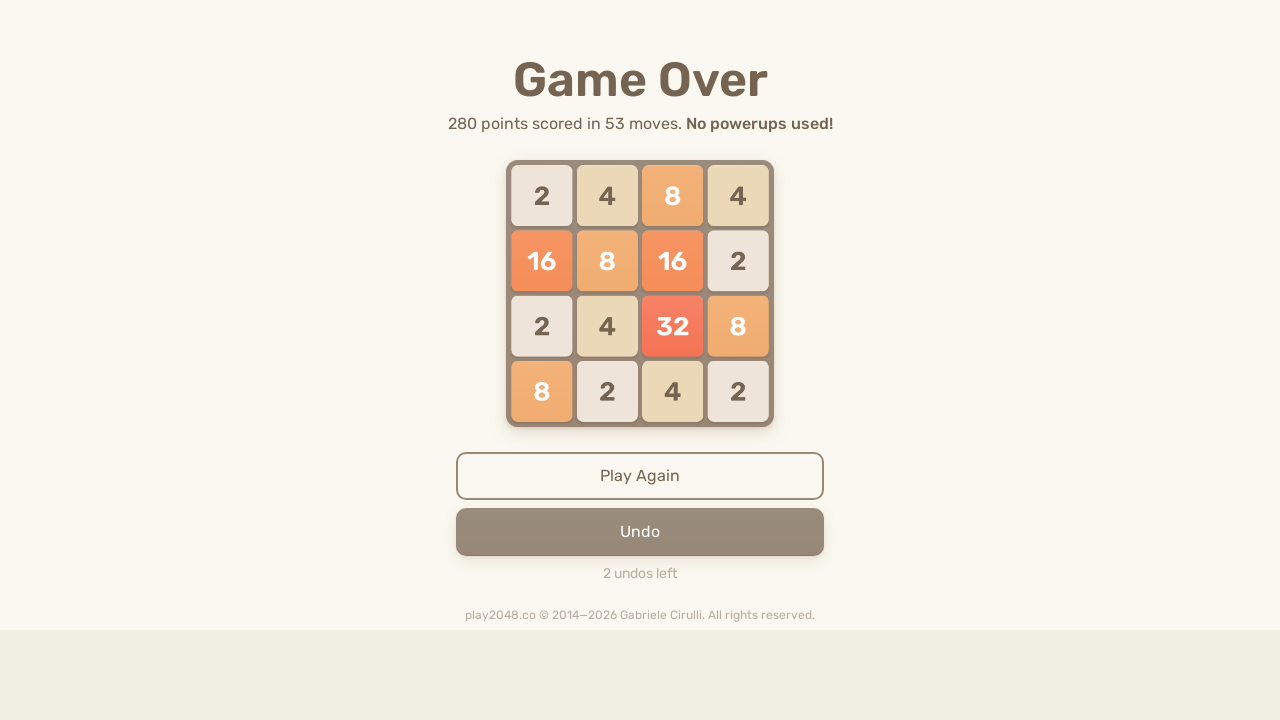

Pressed ArrowRight to move tiles right on html
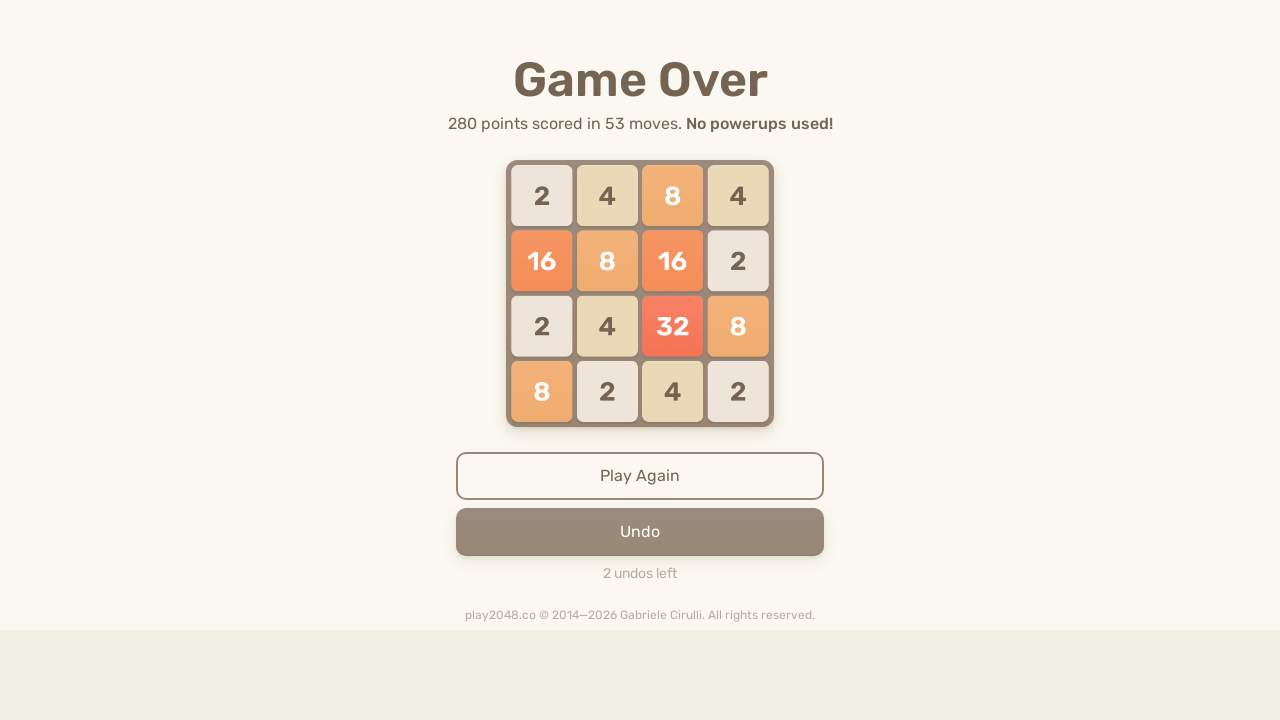

Pressed ArrowUp to move tiles up on html
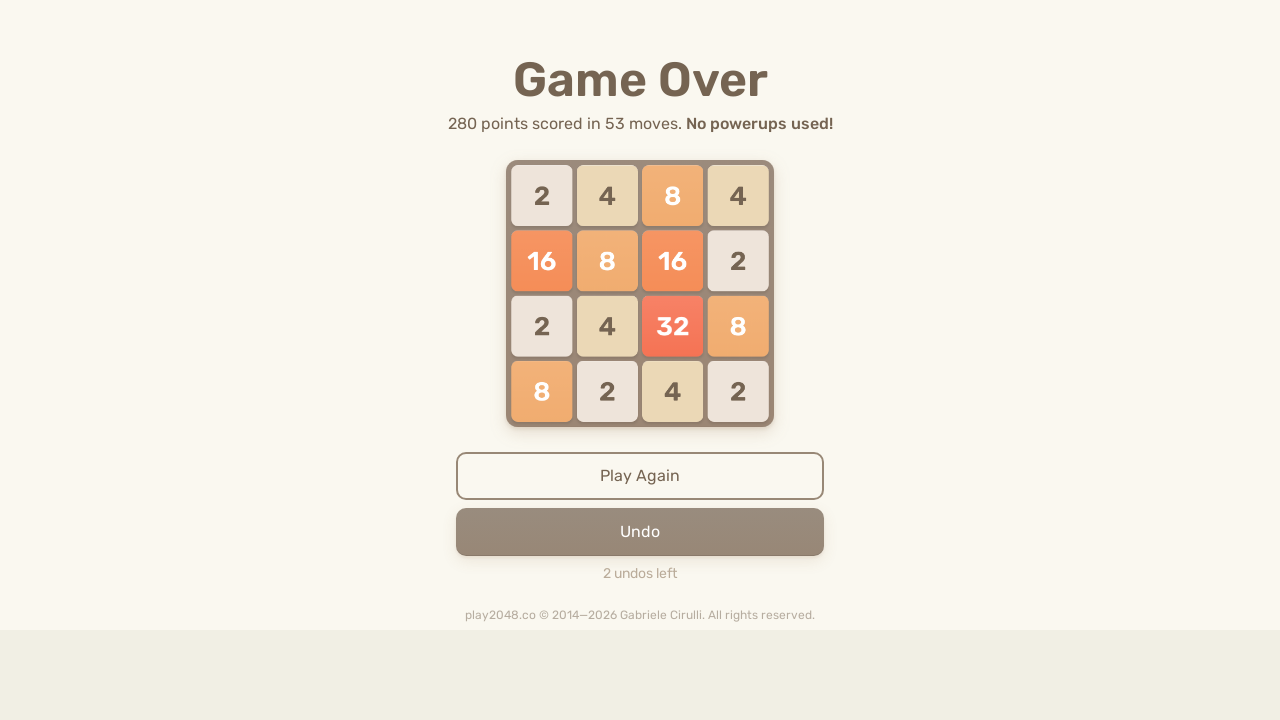

Pressed ArrowUp to move tiles up on html
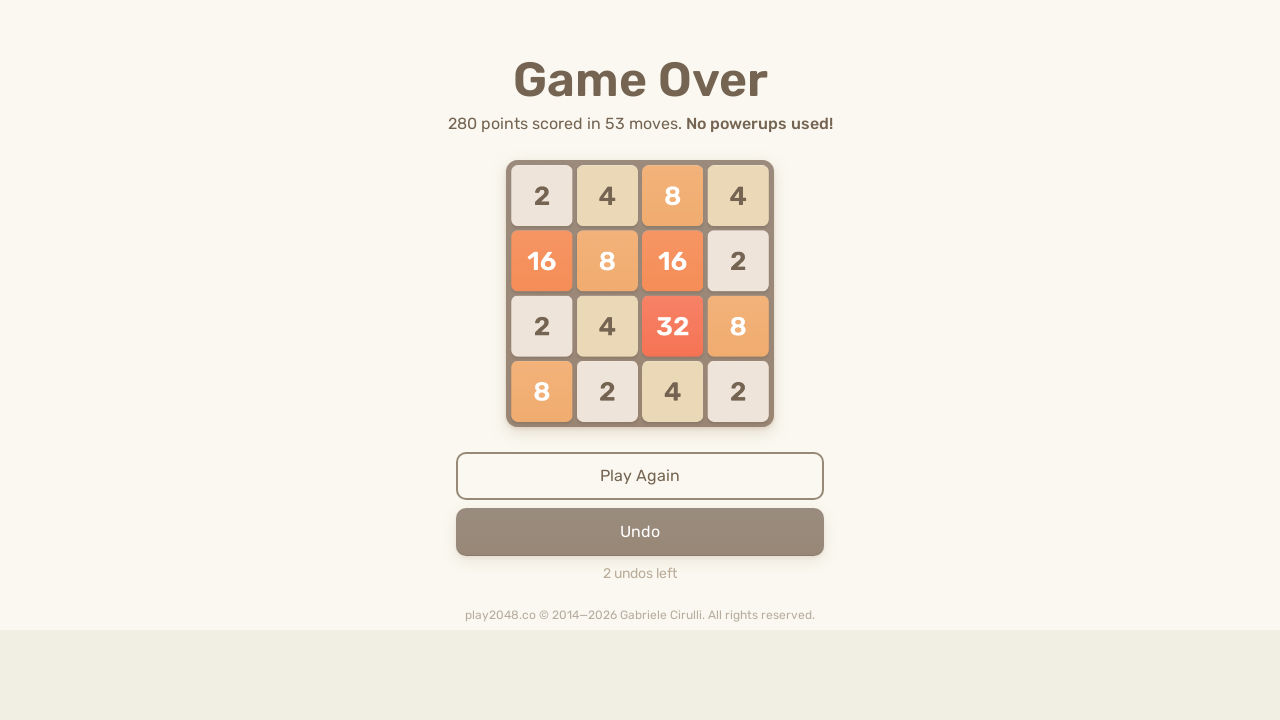

Pressed ArrowDown to move tiles down on html
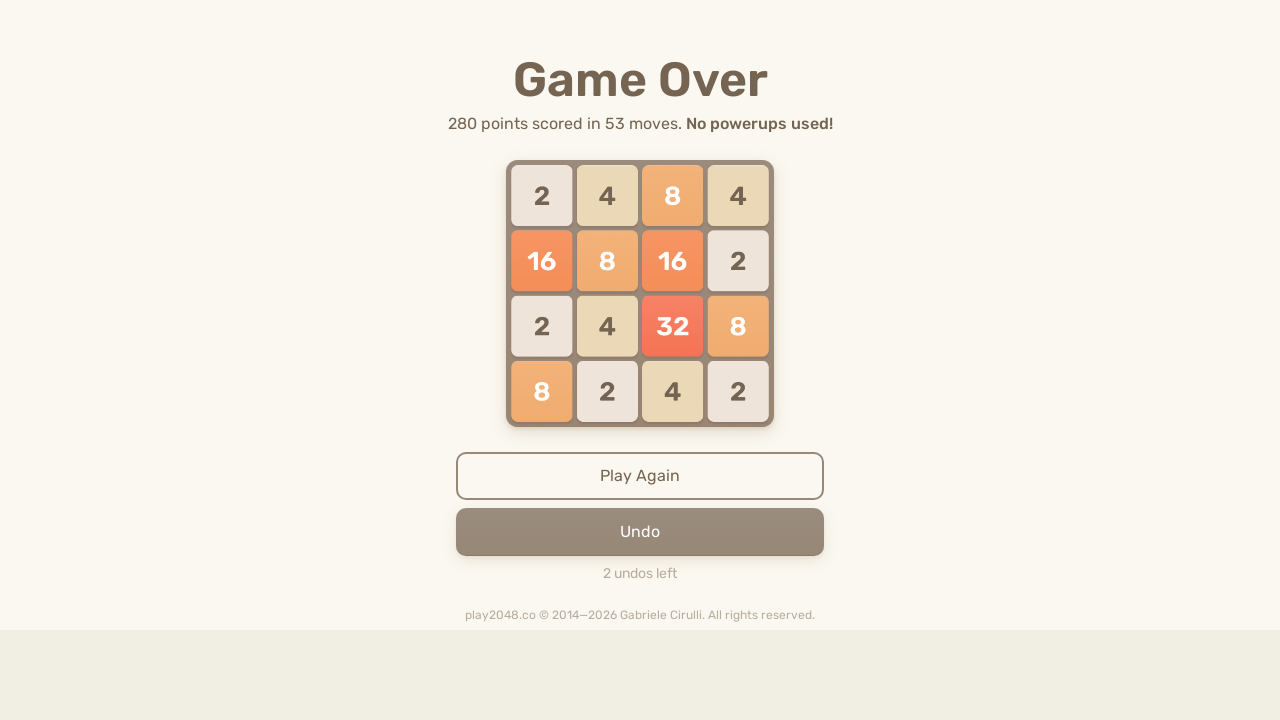

Pressed ArrowUp to move tiles up on html
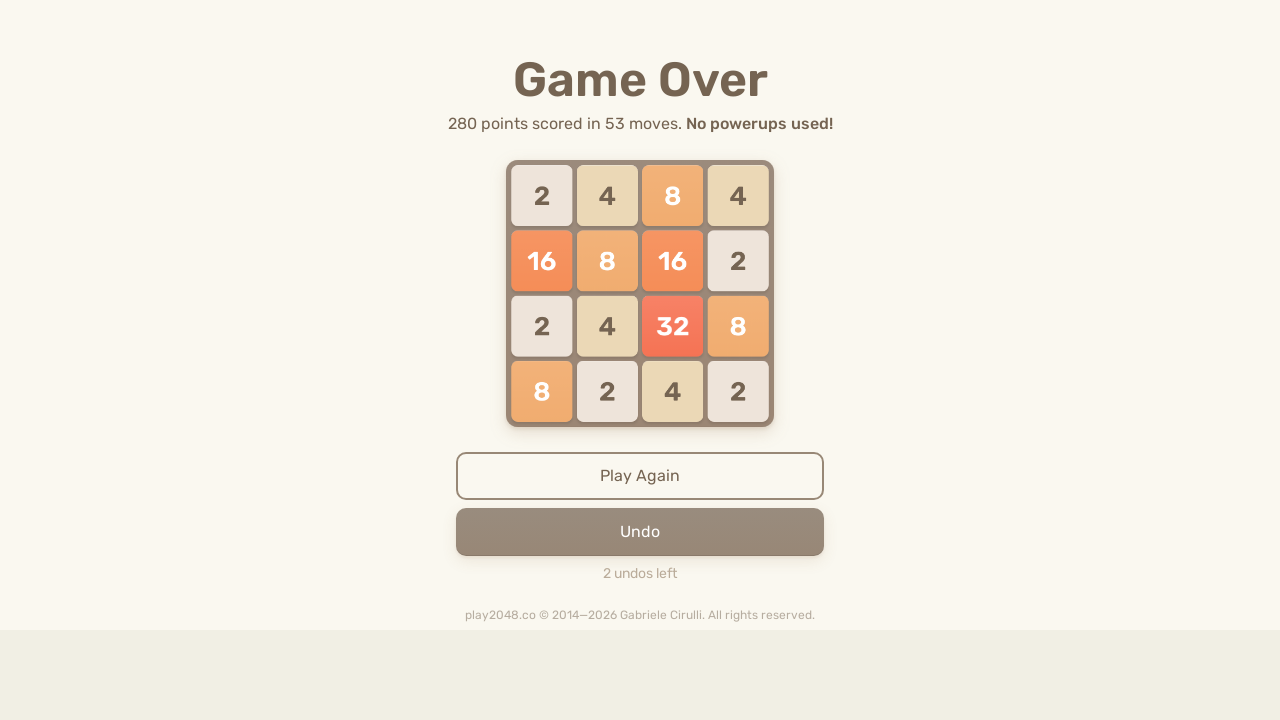

Pressed ArrowDown to move tiles down on html
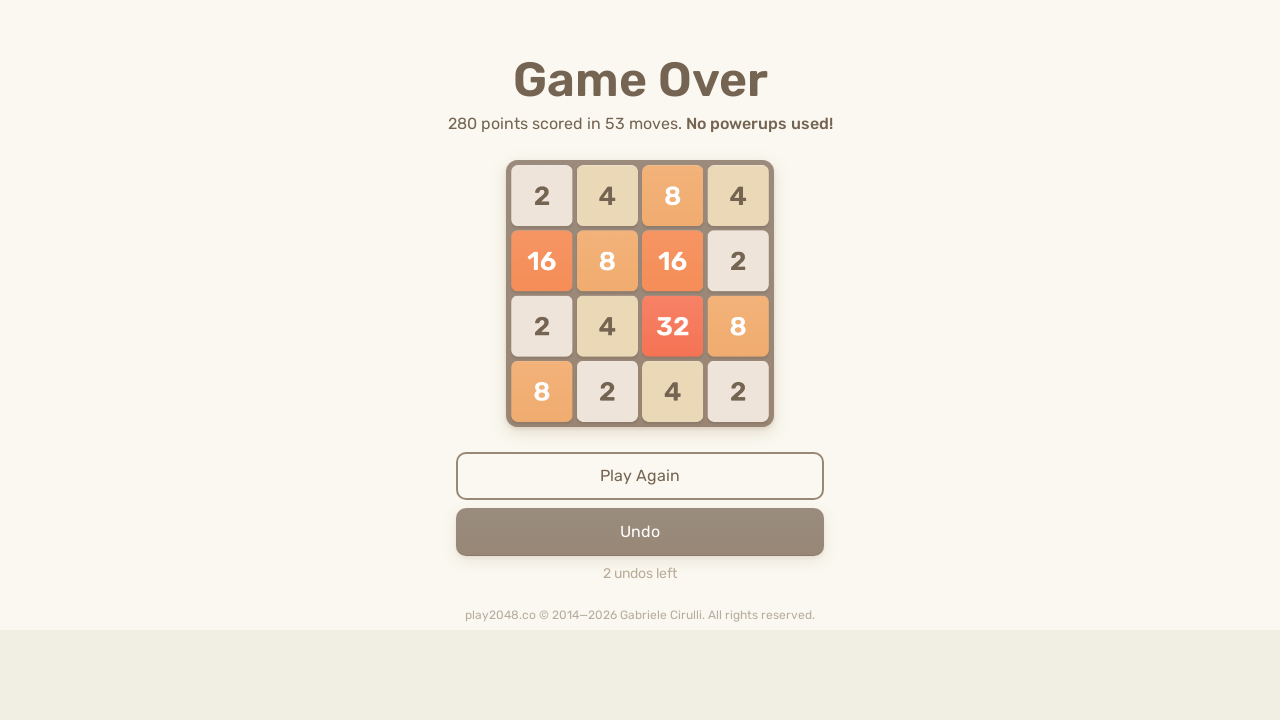

Pressed ArrowUp to move tiles up on html
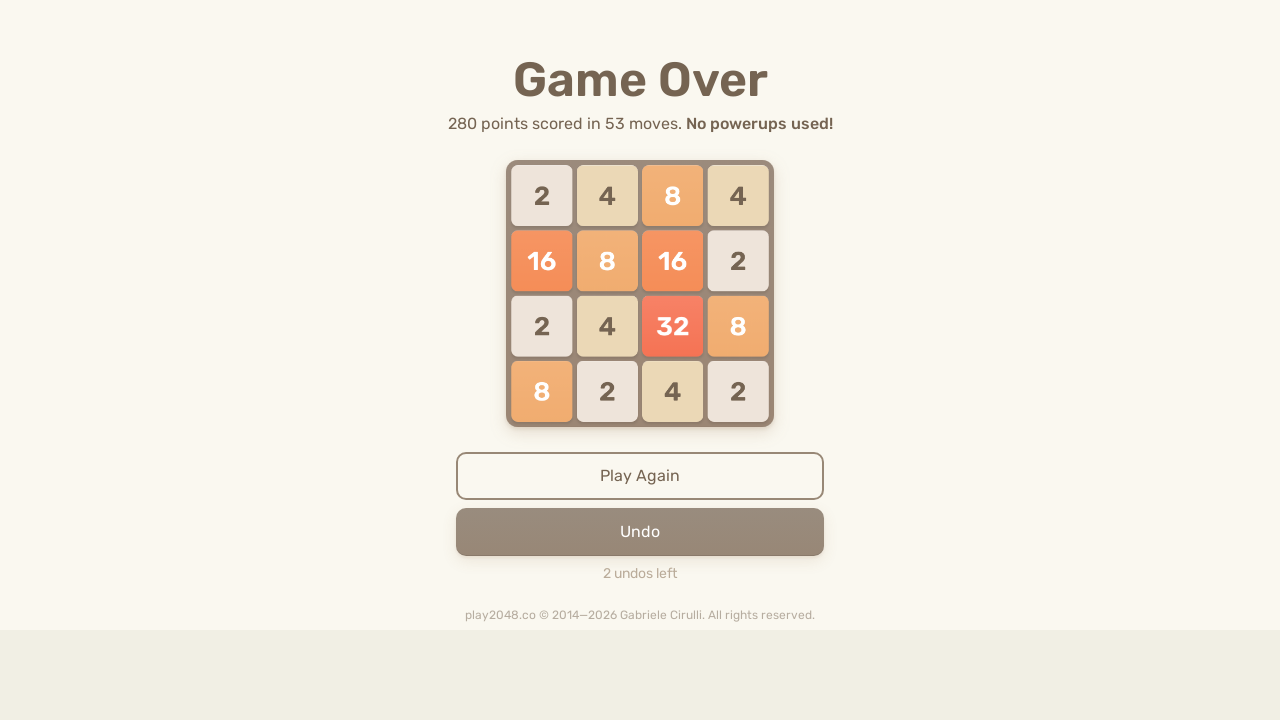

Pressed ArrowUp to move tiles up on html
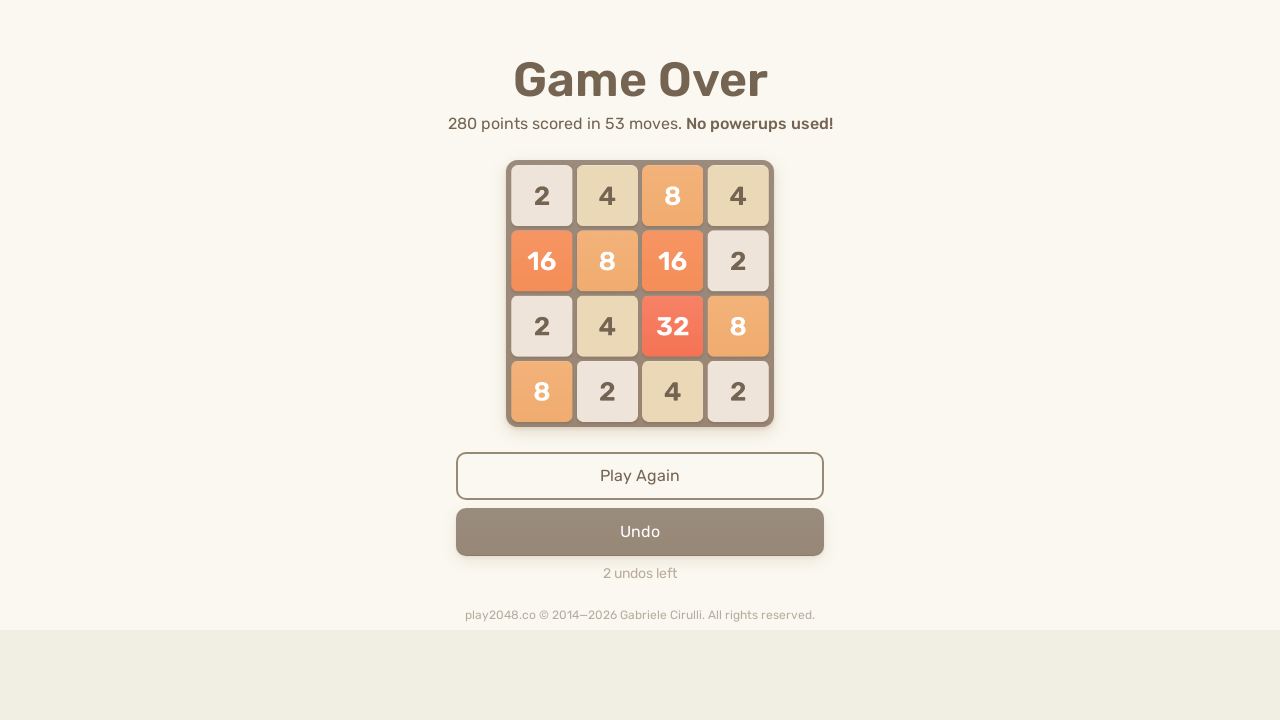

Pressed ArrowRight to move tiles right on html
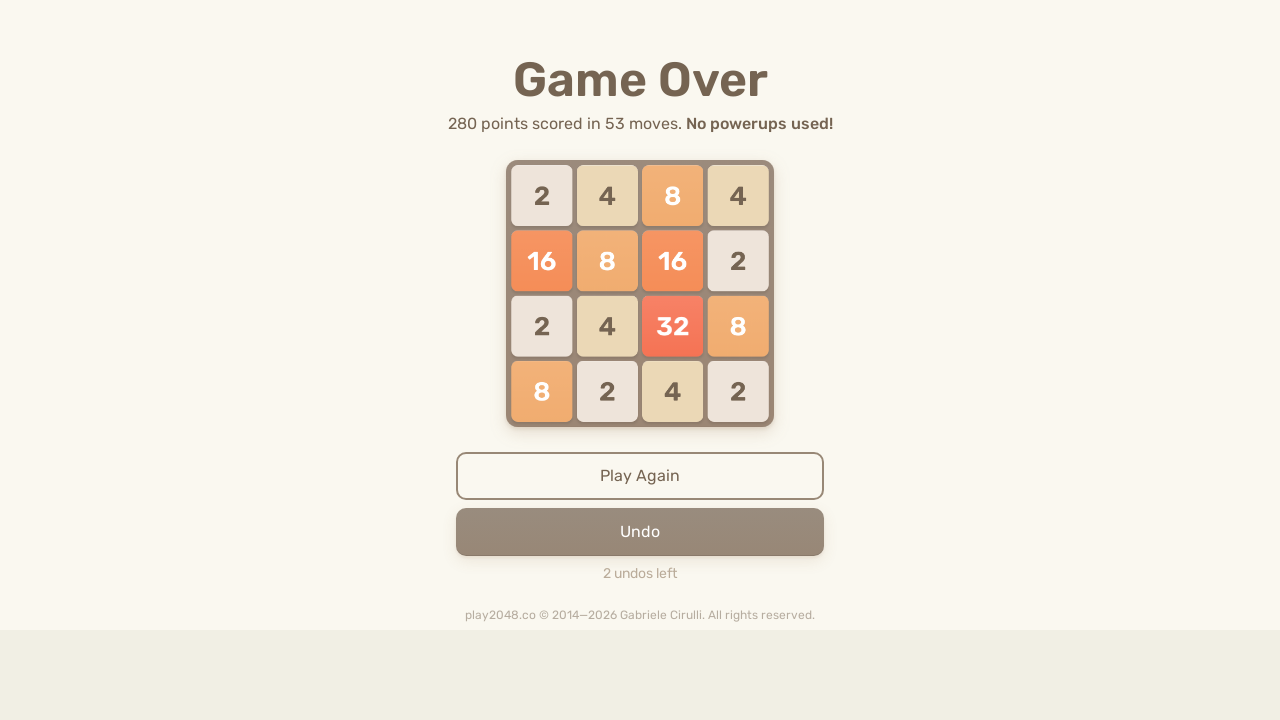

Pressed ArrowDown to move tiles down on html
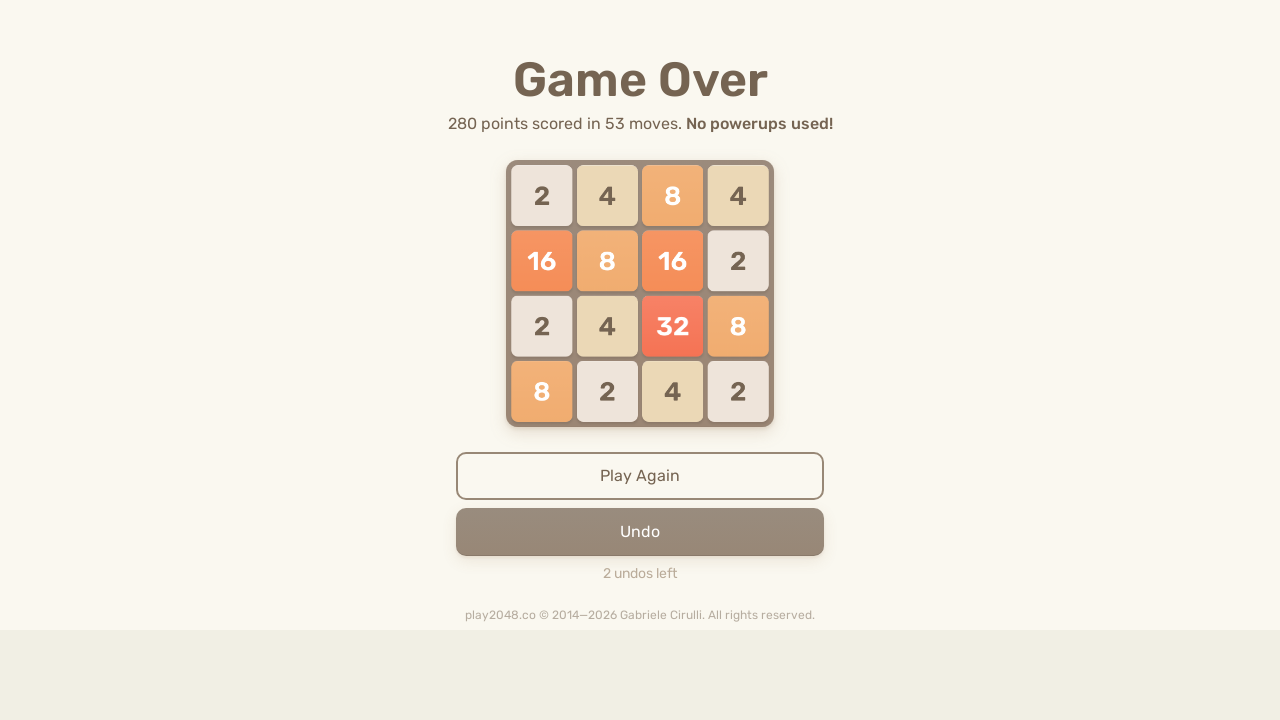

Pressed ArrowLeft to move tiles left on html
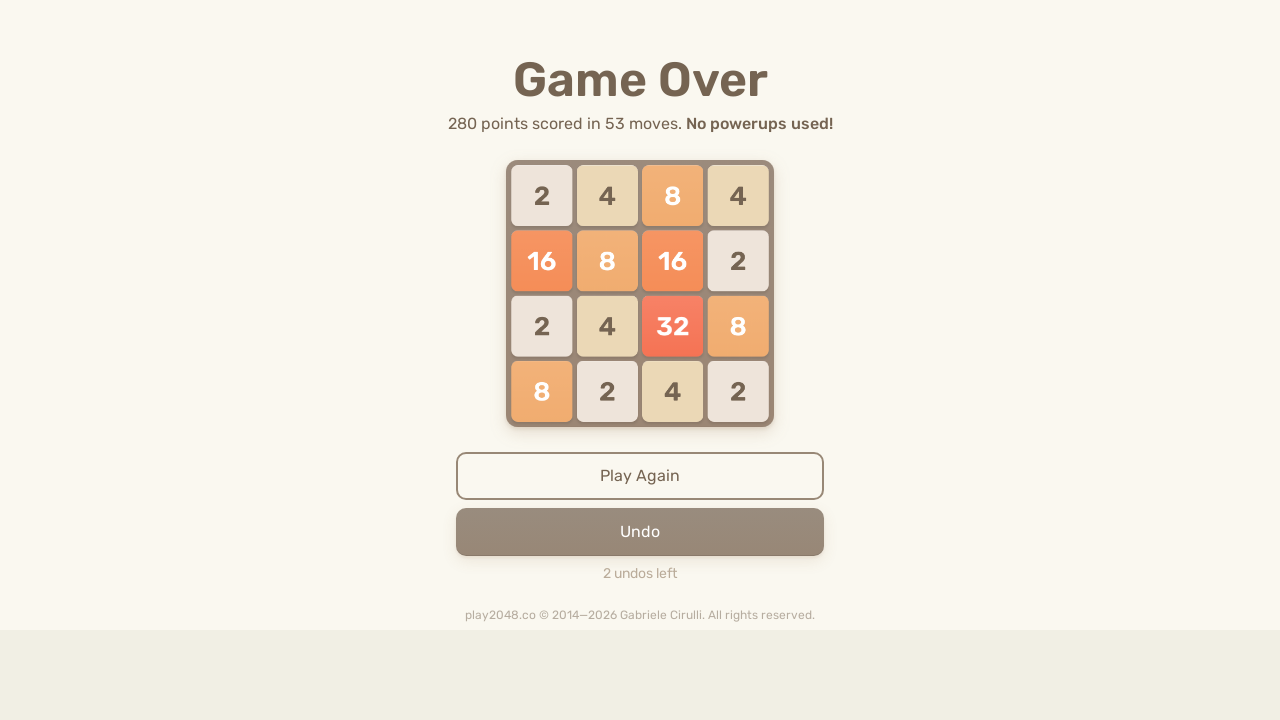

Pressed ArrowLeft to move tiles left on html
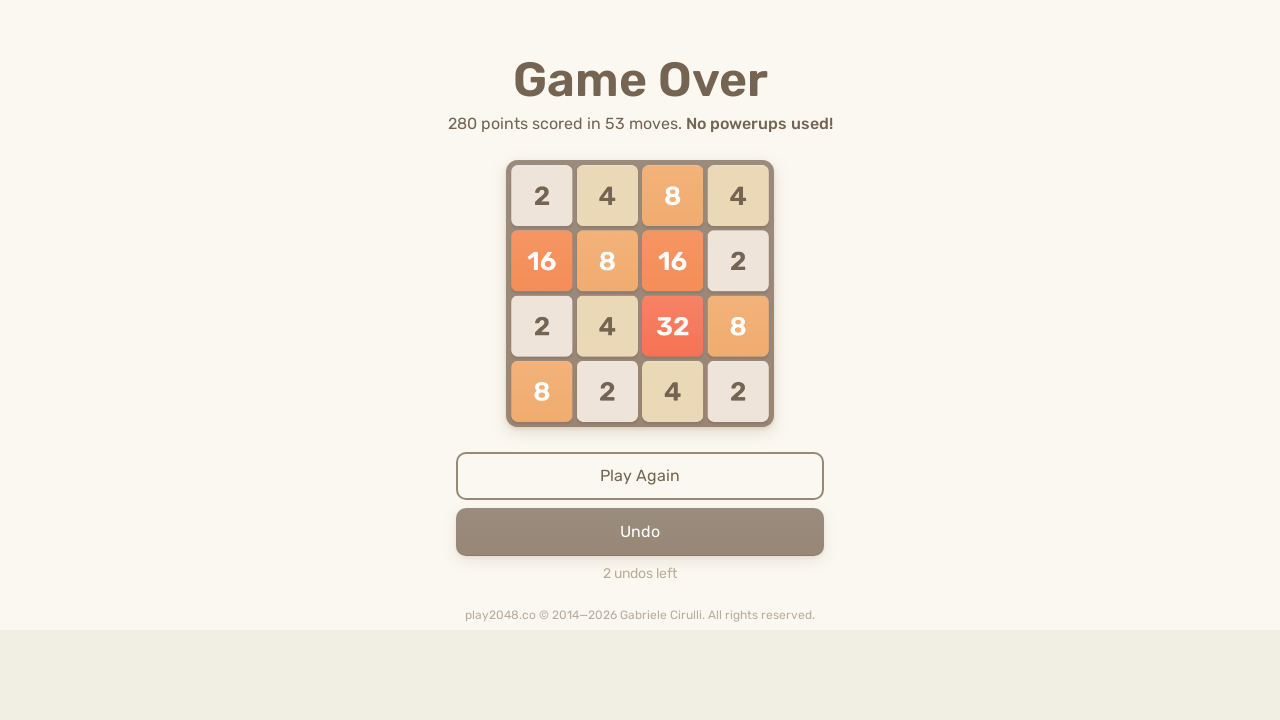

Pressed ArrowLeft to move tiles left on html
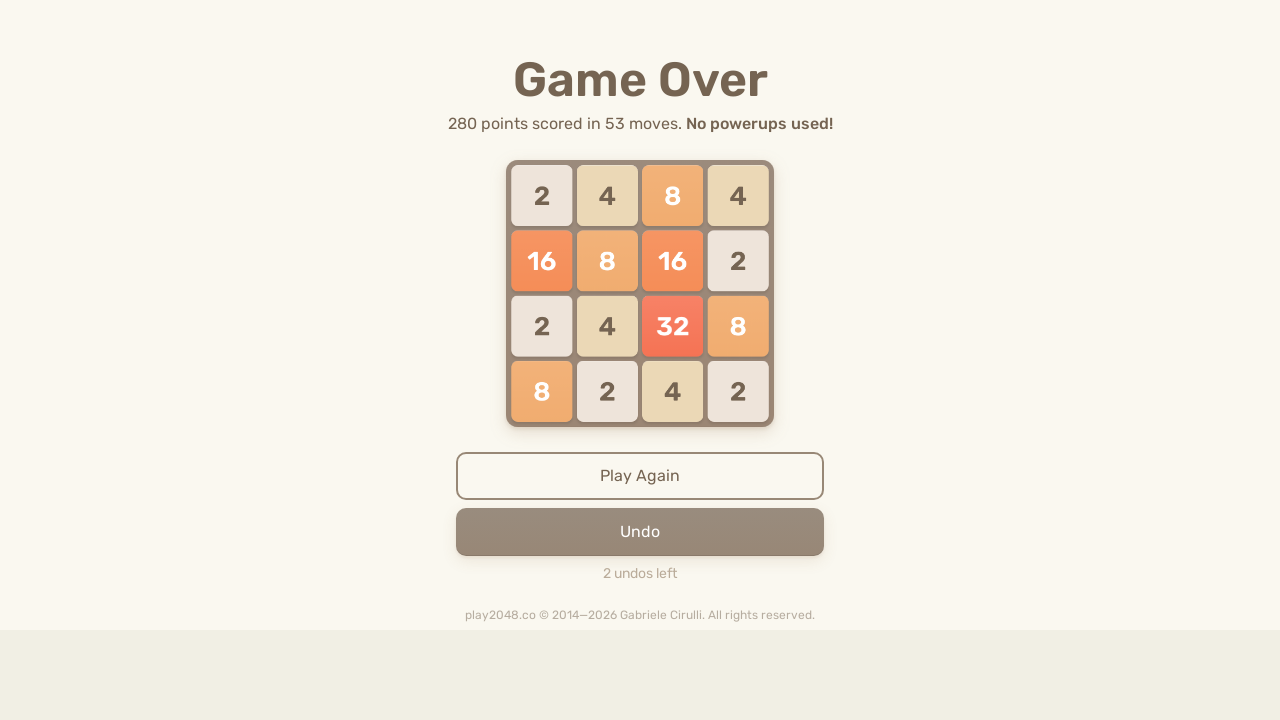

Pressed ArrowLeft to move tiles left on html
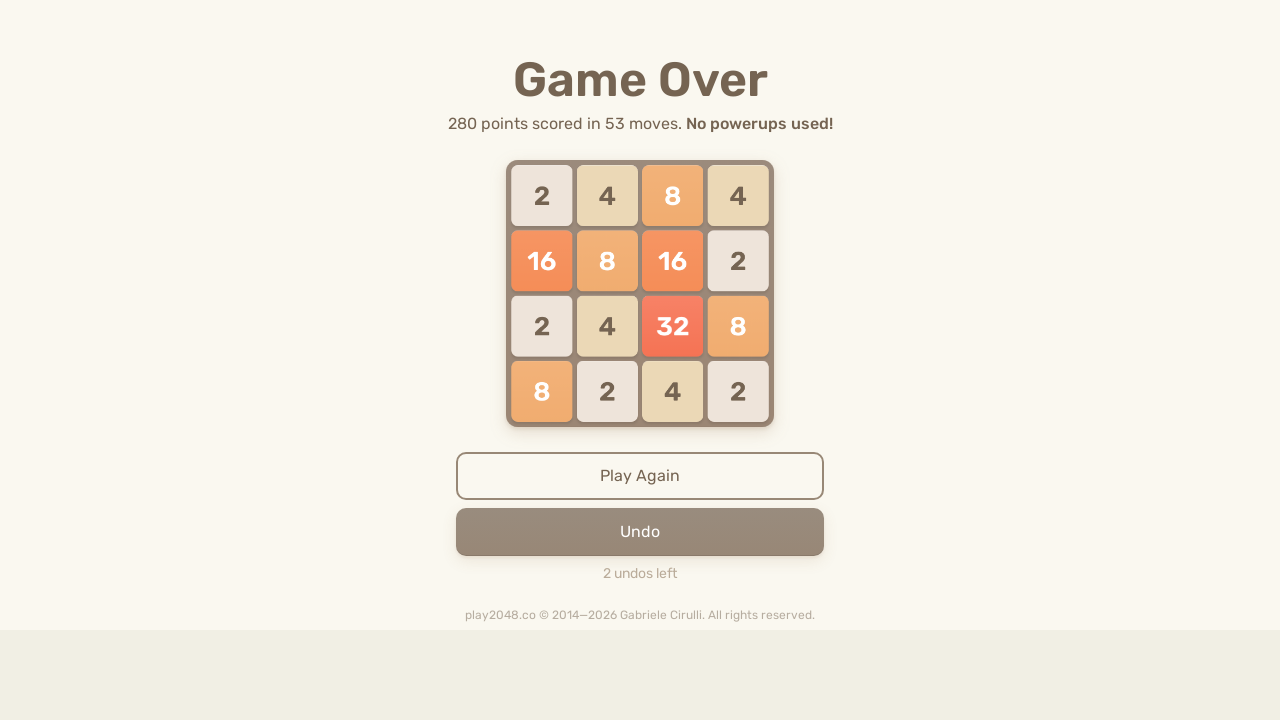

Pressed ArrowDown to move tiles down on html
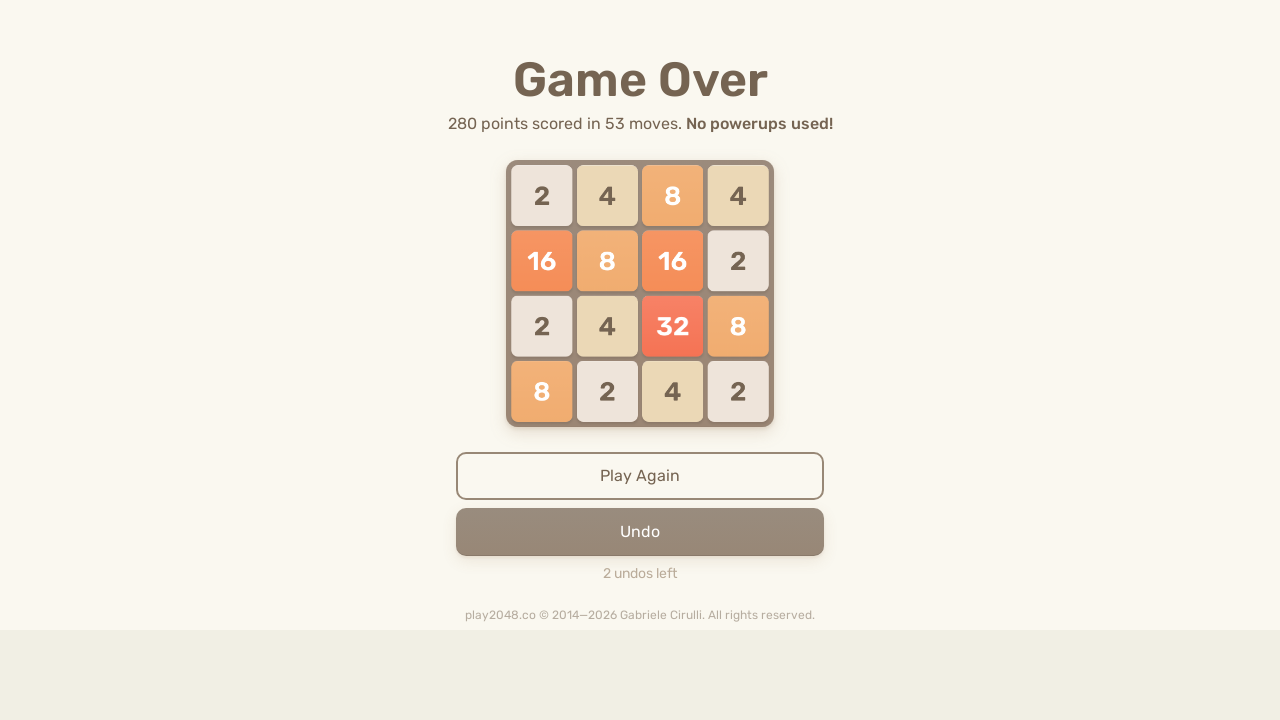

Pressed ArrowUp to move tiles up on html
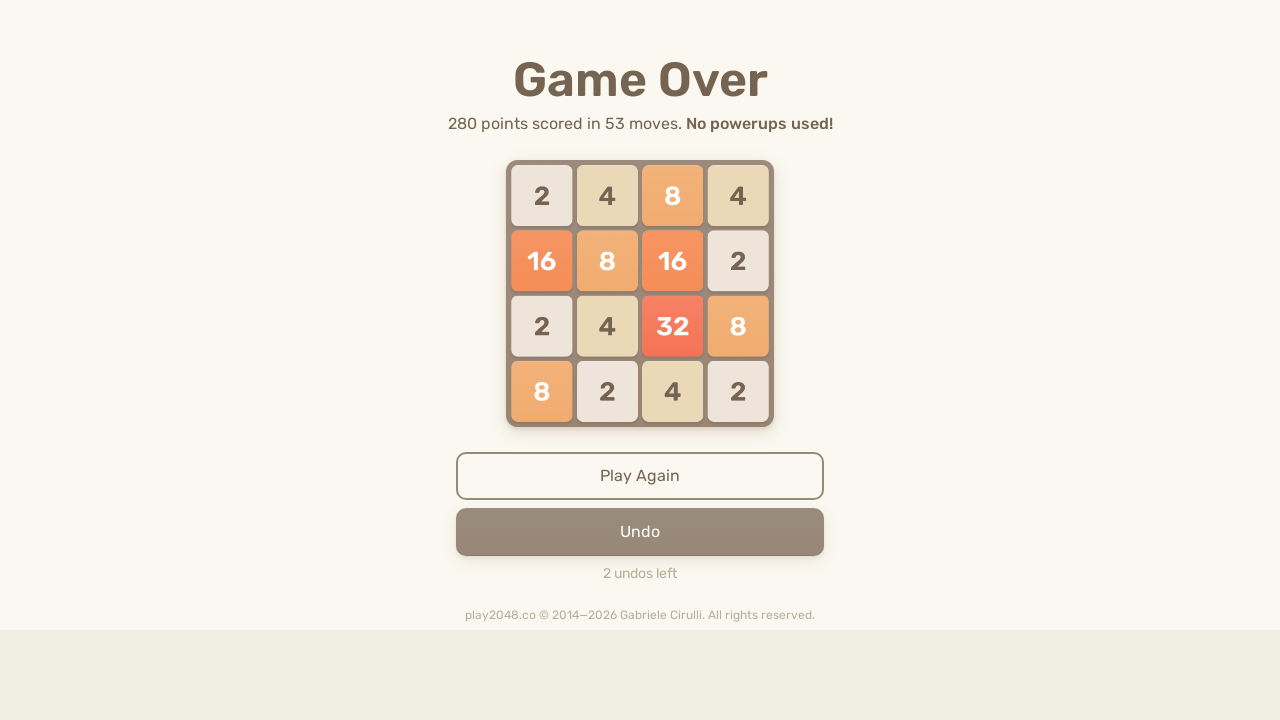

Pressed ArrowDown to move tiles down on html
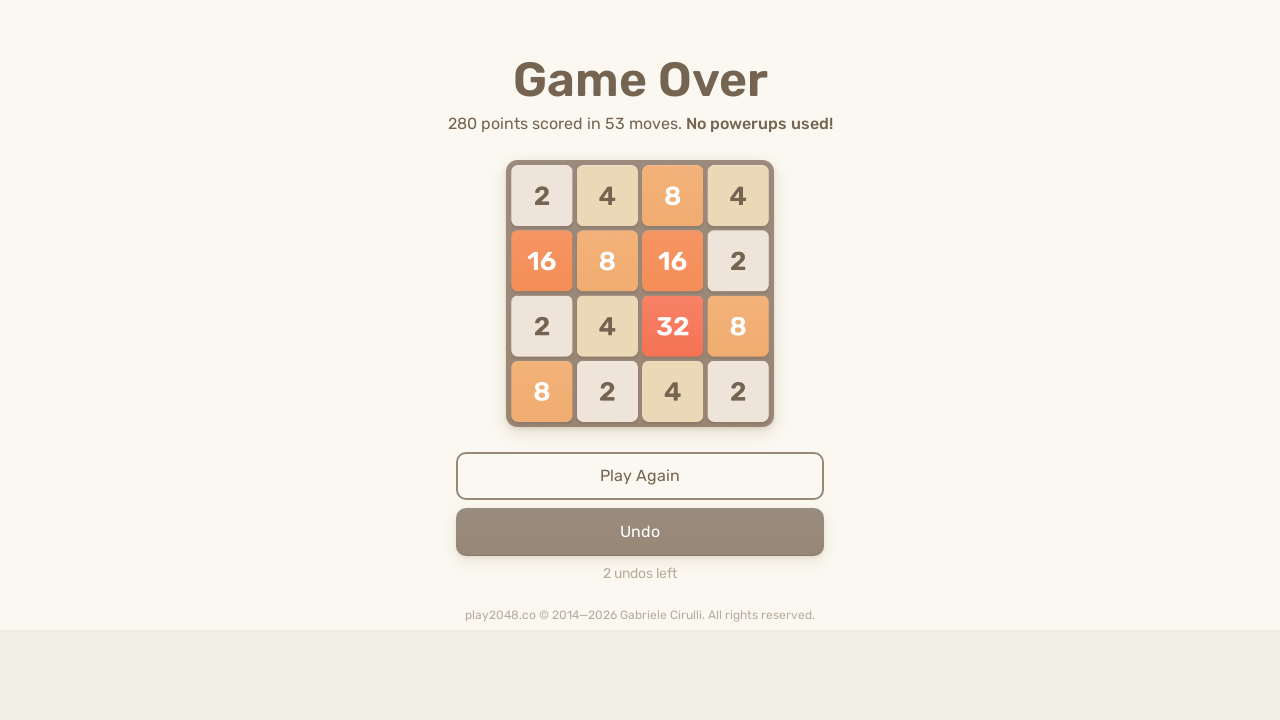

Pressed ArrowUp to move tiles up on html
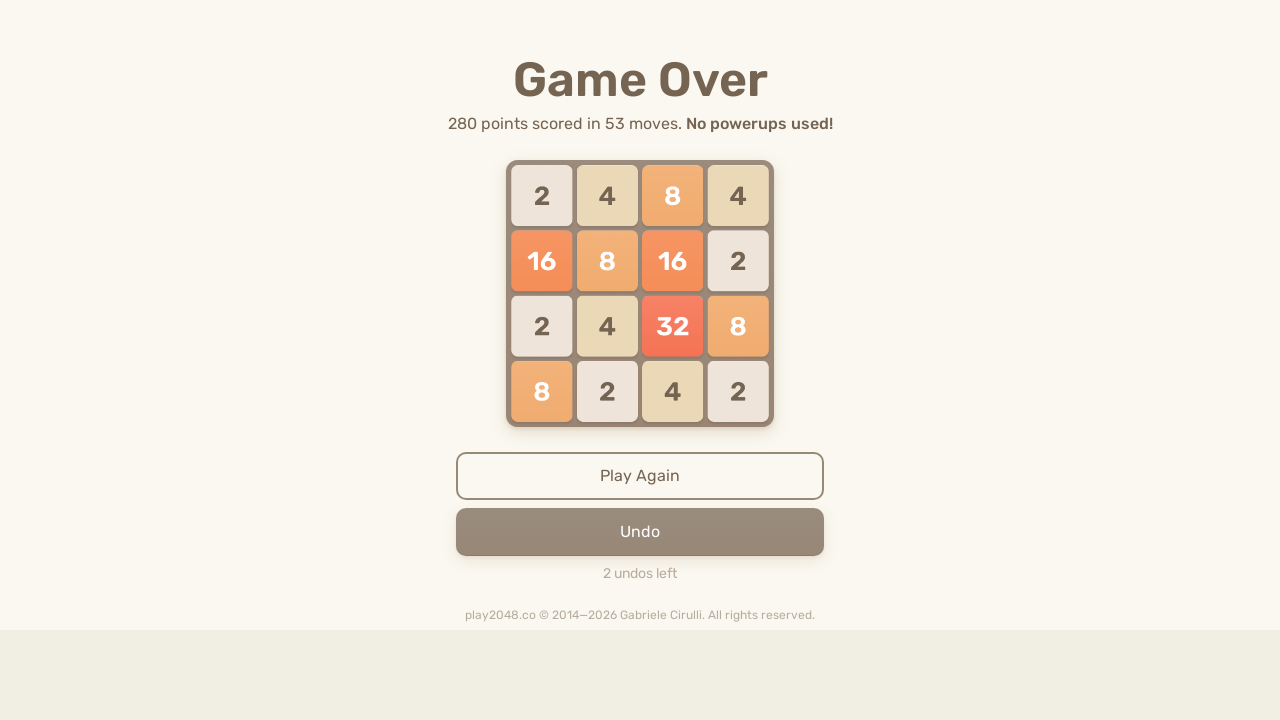

Pressed ArrowUp to move tiles up on html
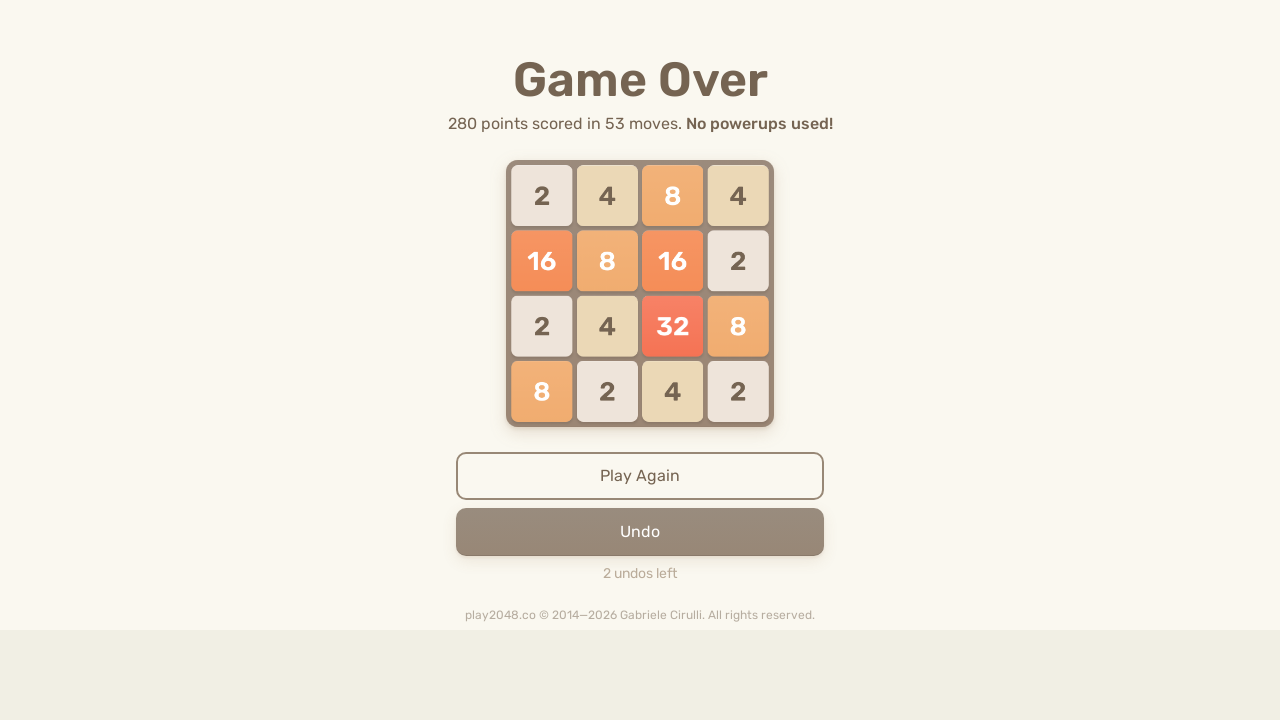

Pressed ArrowDown to move tiles down on html
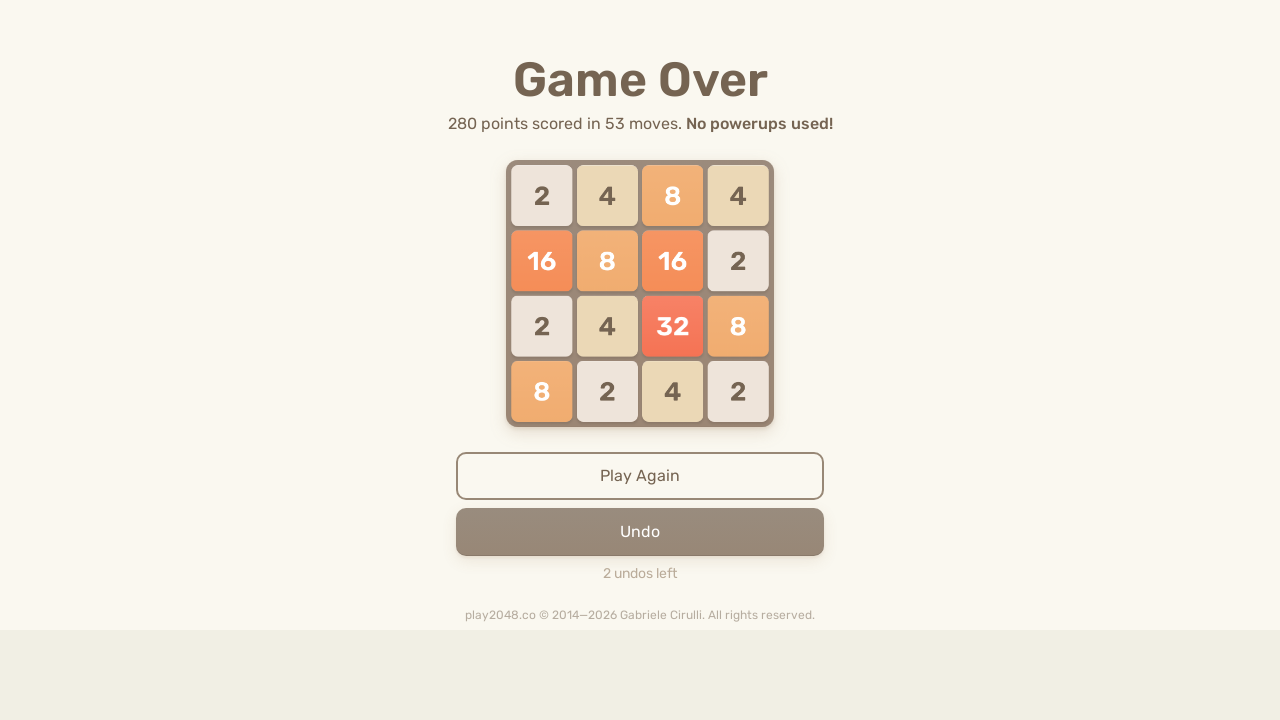

Pressed ArrowUp to move tiles up on html
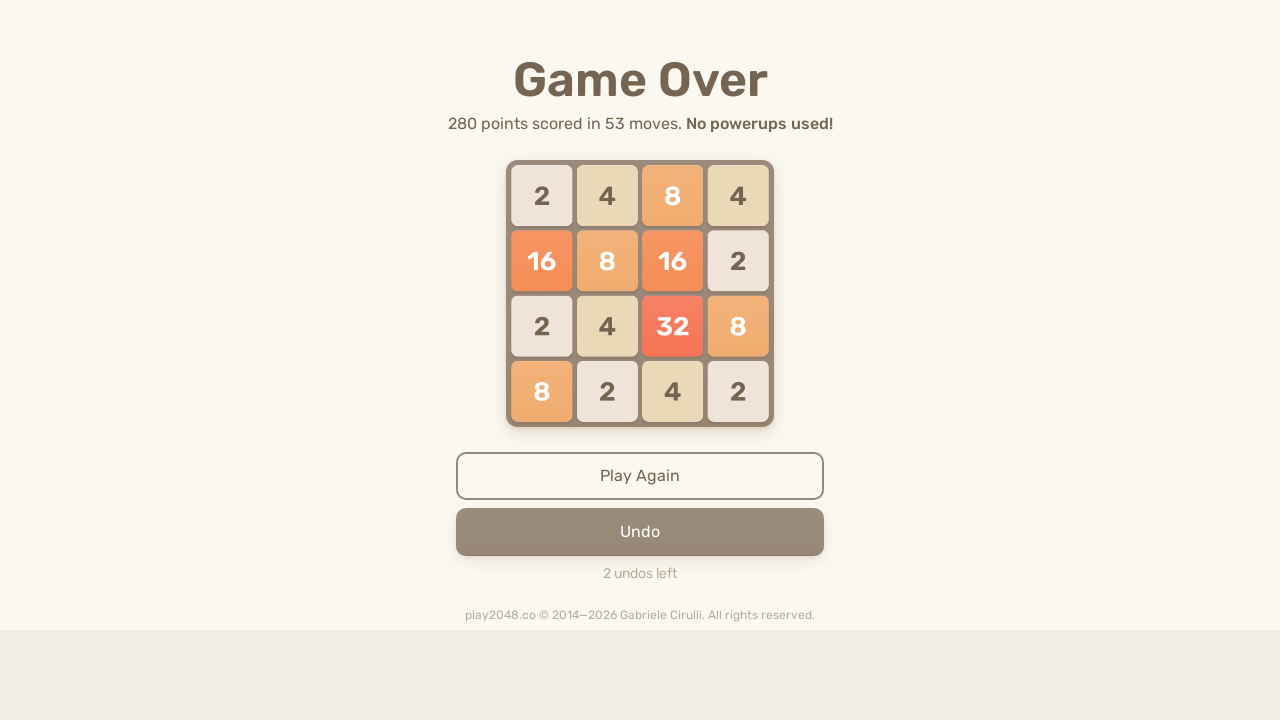

Pressed ArrowUp to move tiles up on html
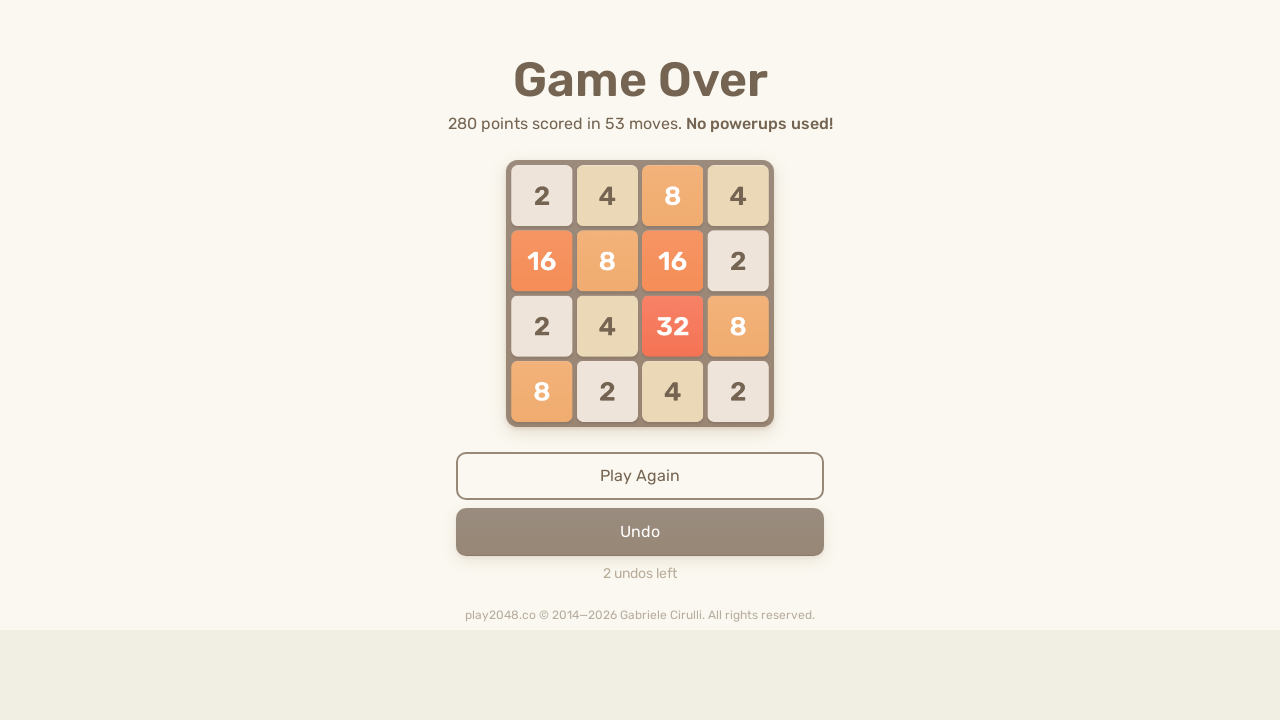

Pressed ArrowUp to move tiles up on html
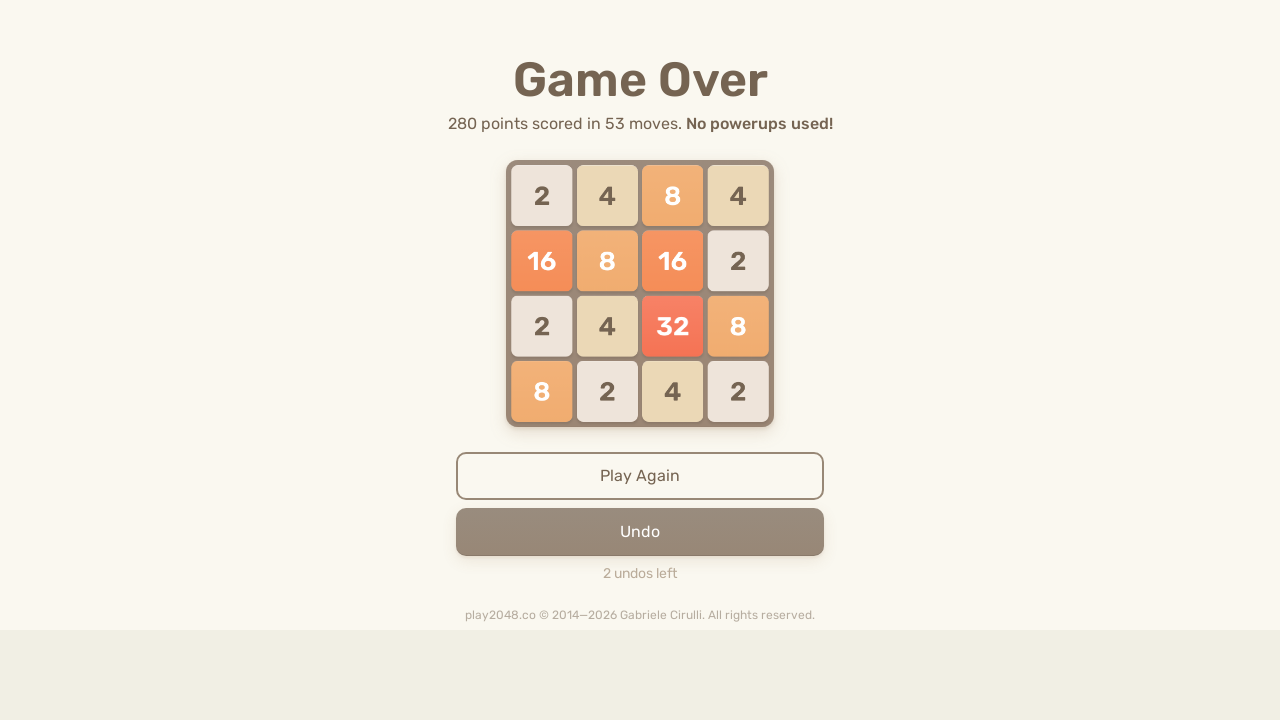

Pressed ArrowUp to move tiles up on html
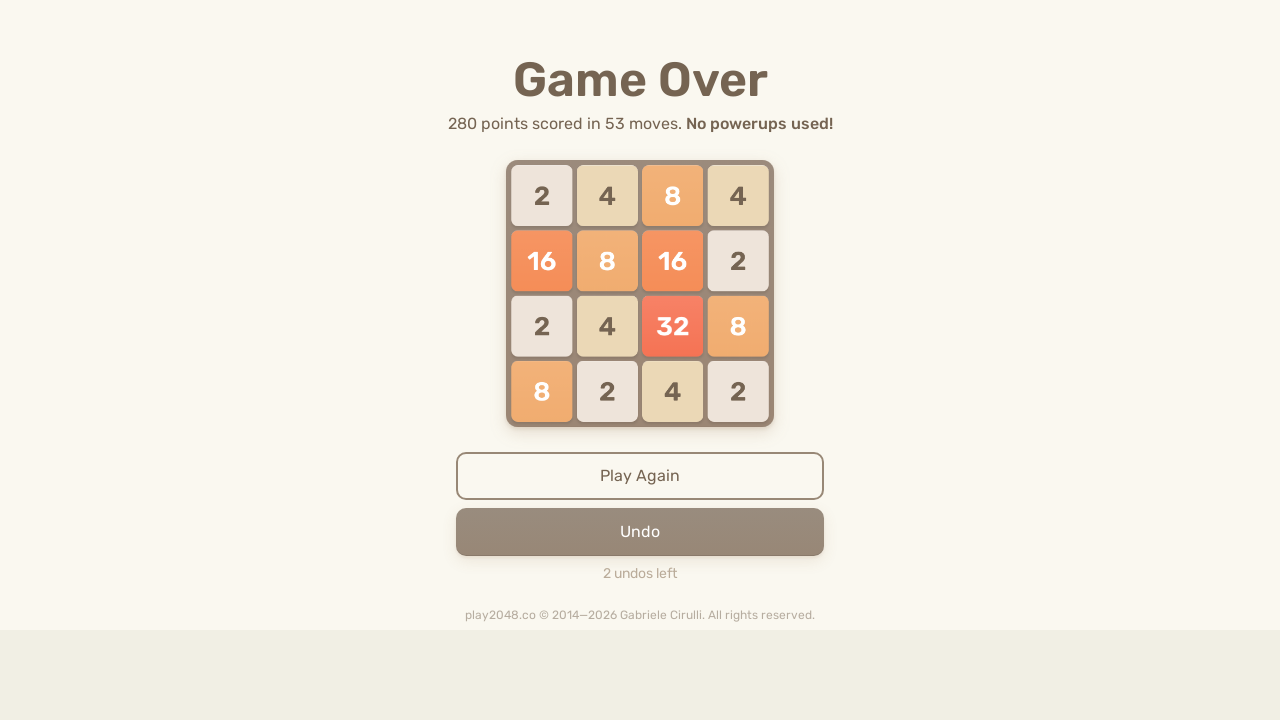

Pressed ArrowUp to move tiles up on html
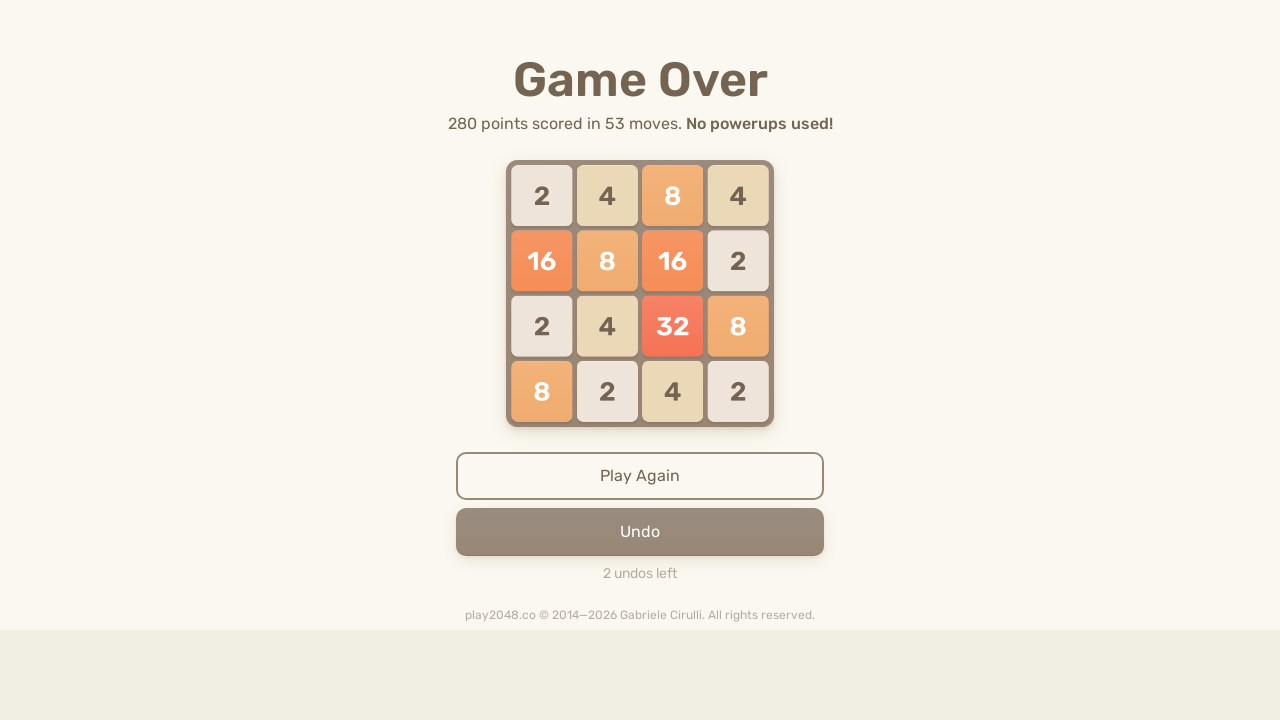

Pressed ArrowUp to move tiles up on html
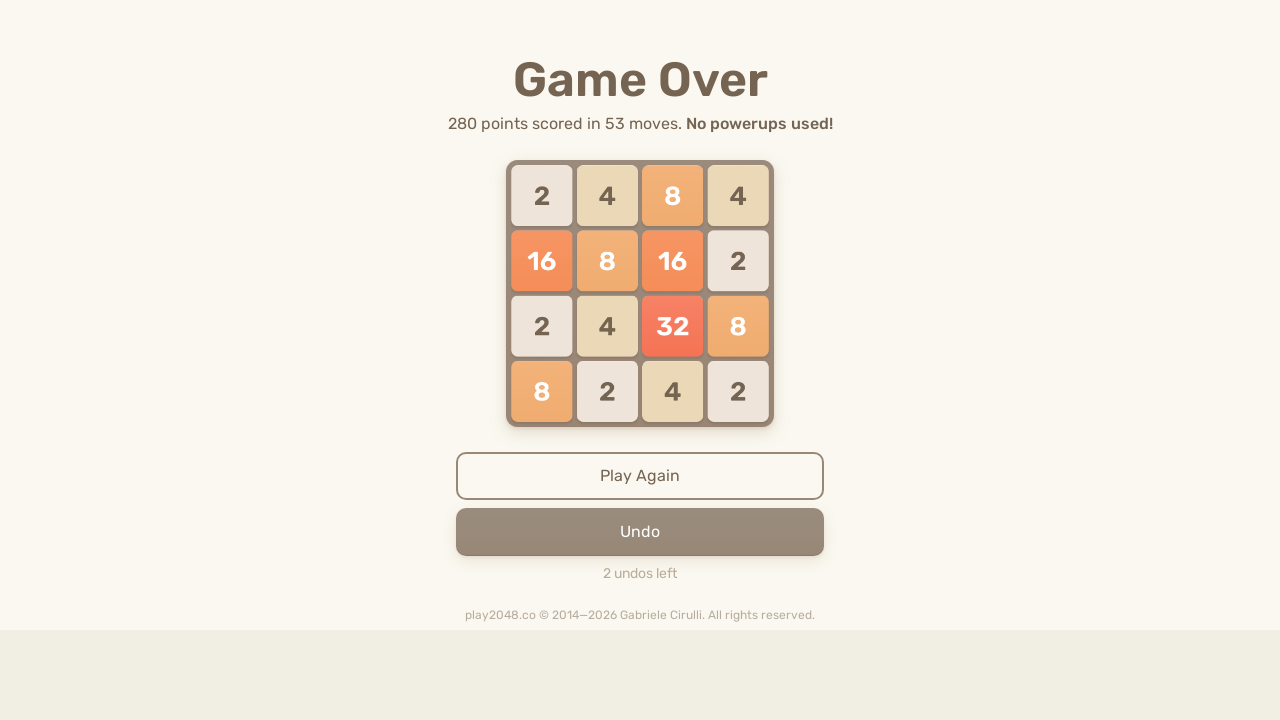

Pressed ArrowRight to move tiles right on html
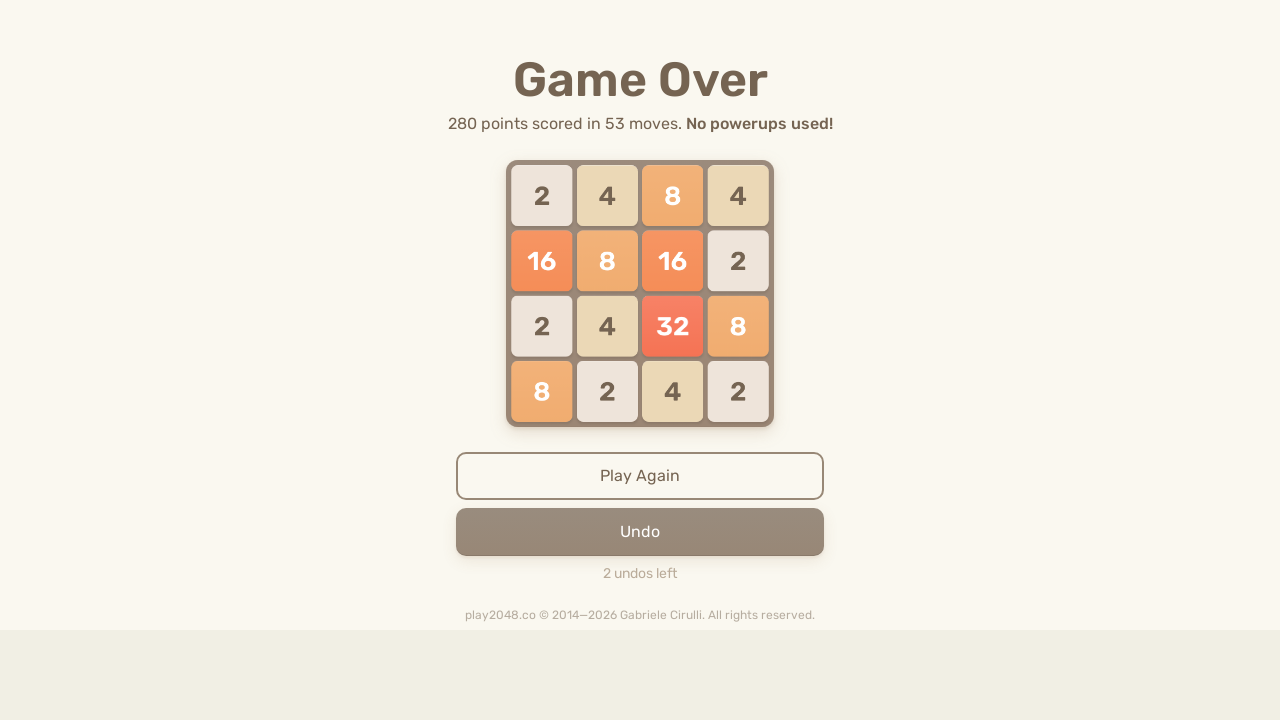

Pressed ArrowLeft to move tiles left on html
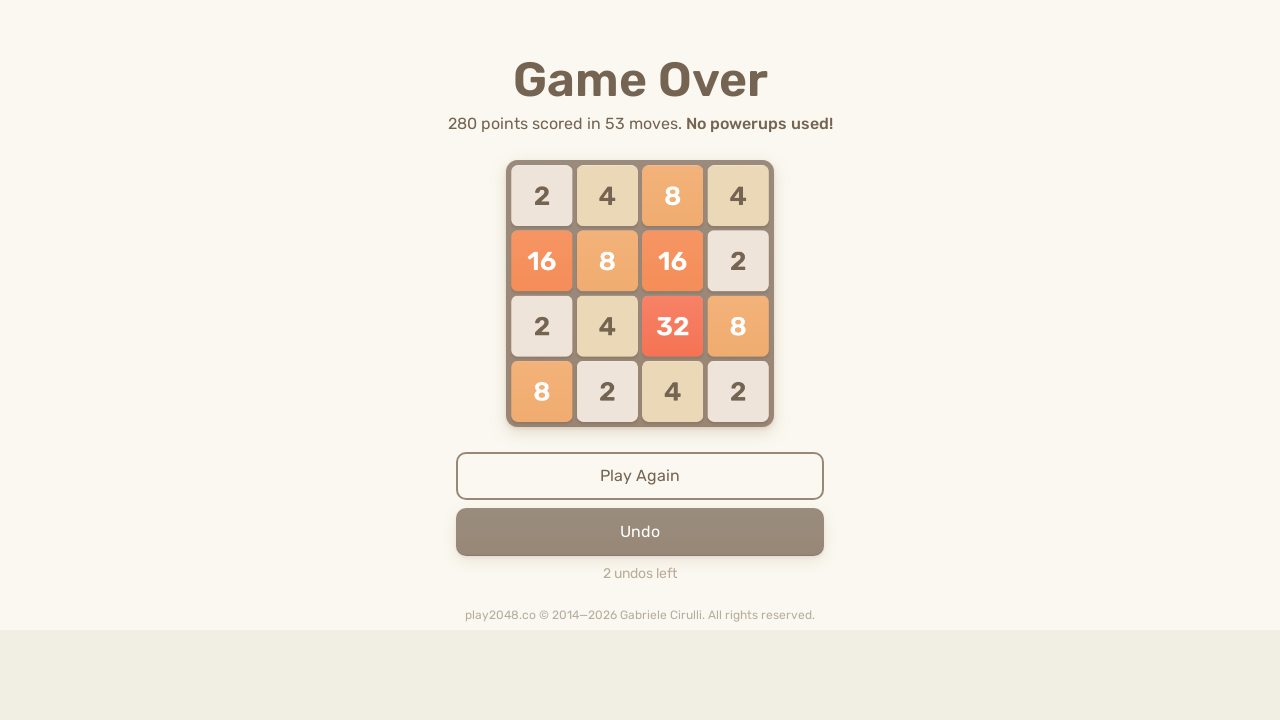

Pressed ArrowRight to move tiles right on html
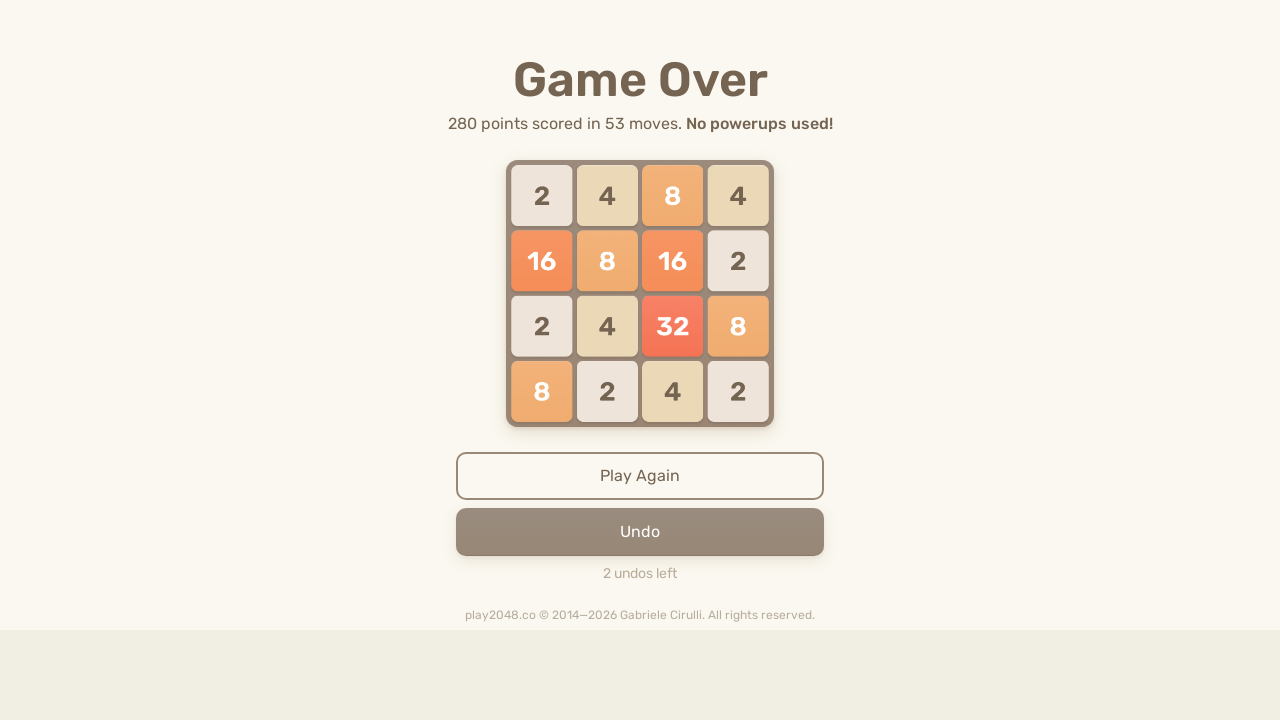

Pressed ArrowDown to move tiles down on html
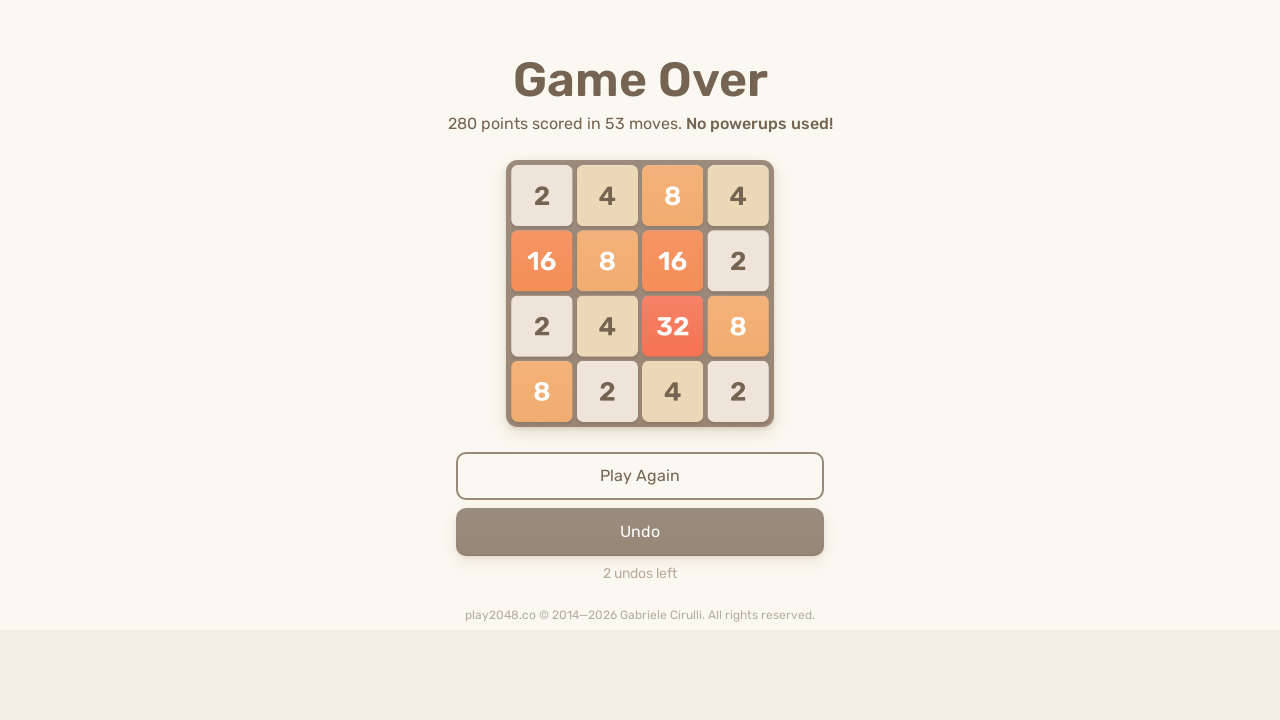

Pressed ArrowUp to move tiles up on html
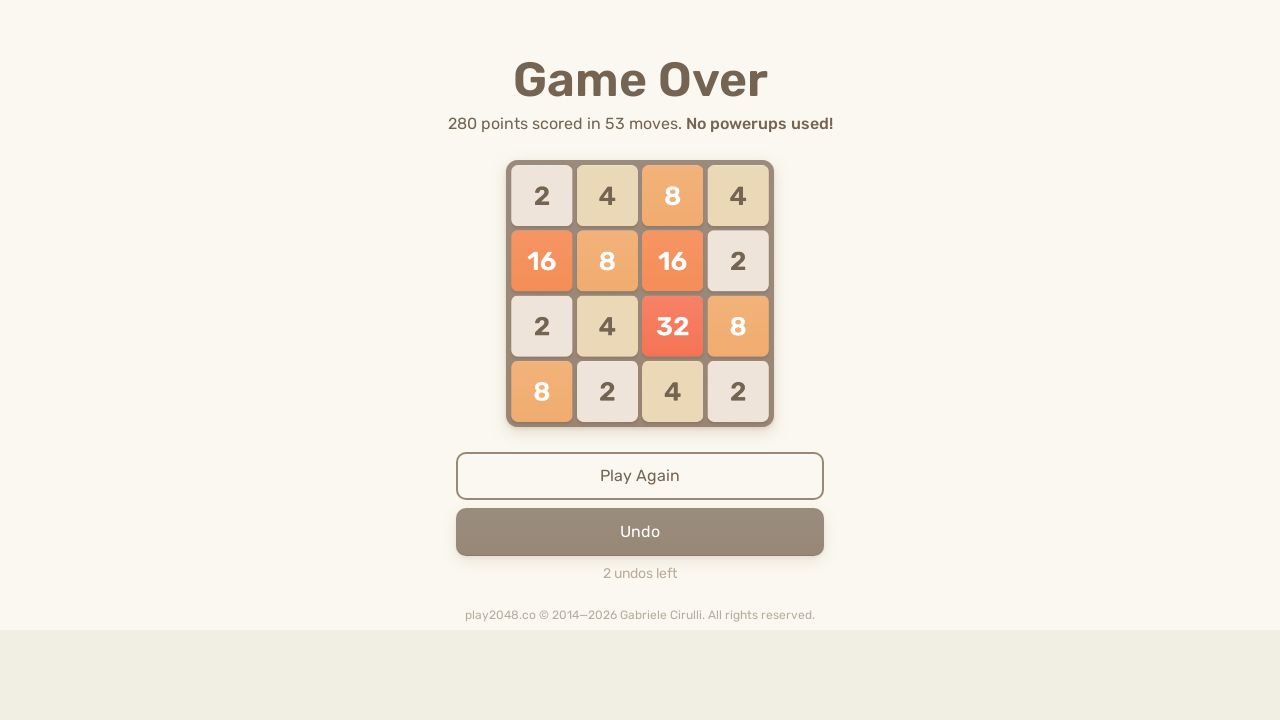

Pressed ArrowDown to move tiles down on html
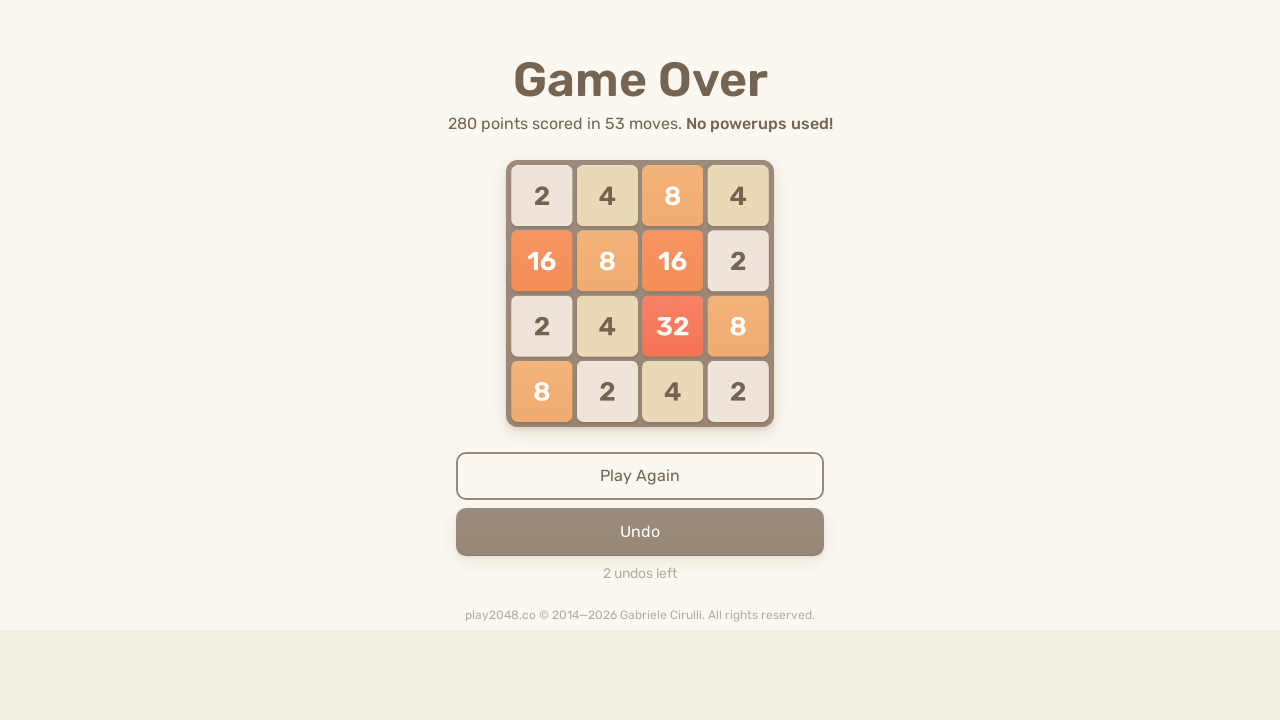

Pressed ArrowRight to move tiles right on html
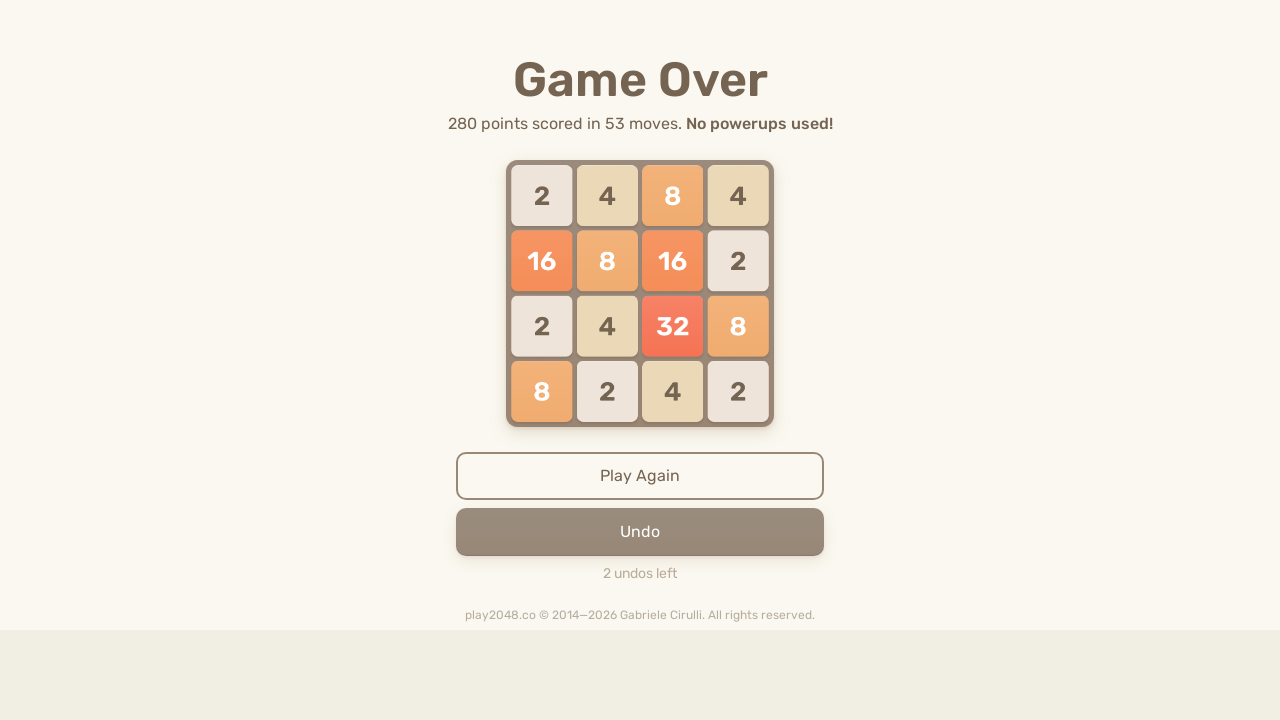

Pressed ArrowDown to move tiles down on html
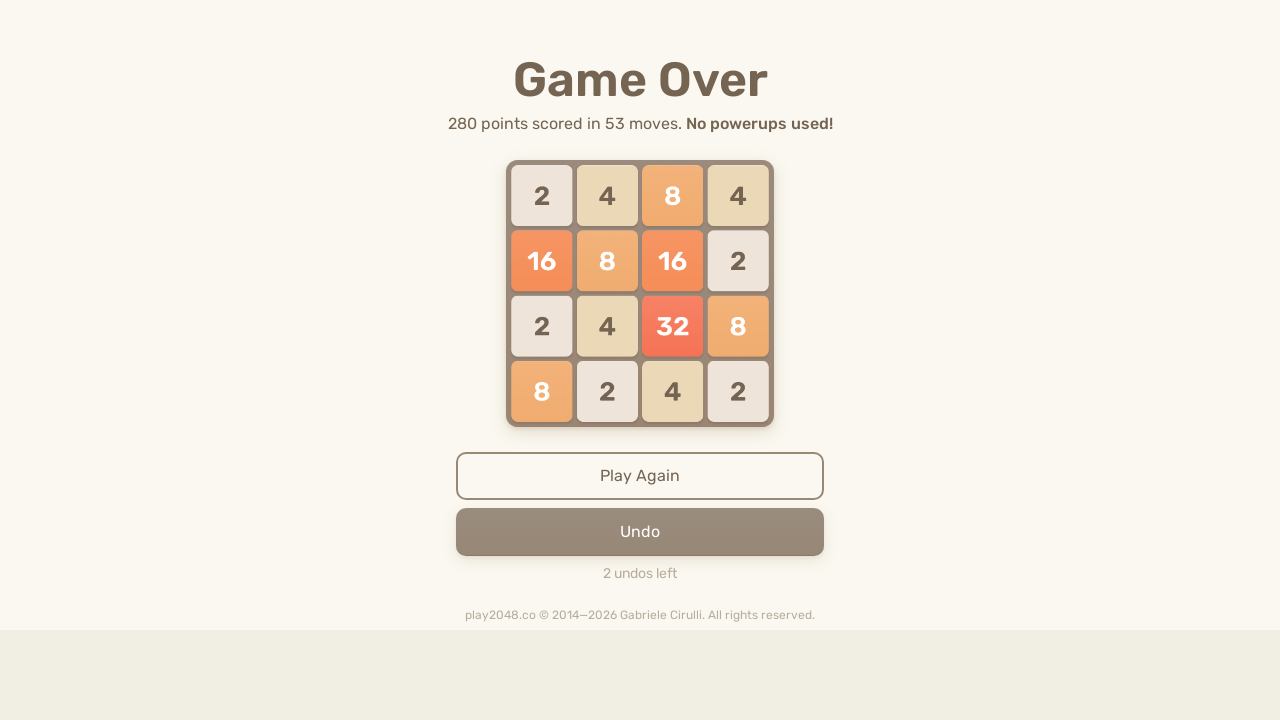

Pressed ArrowUp to move tiles up on html
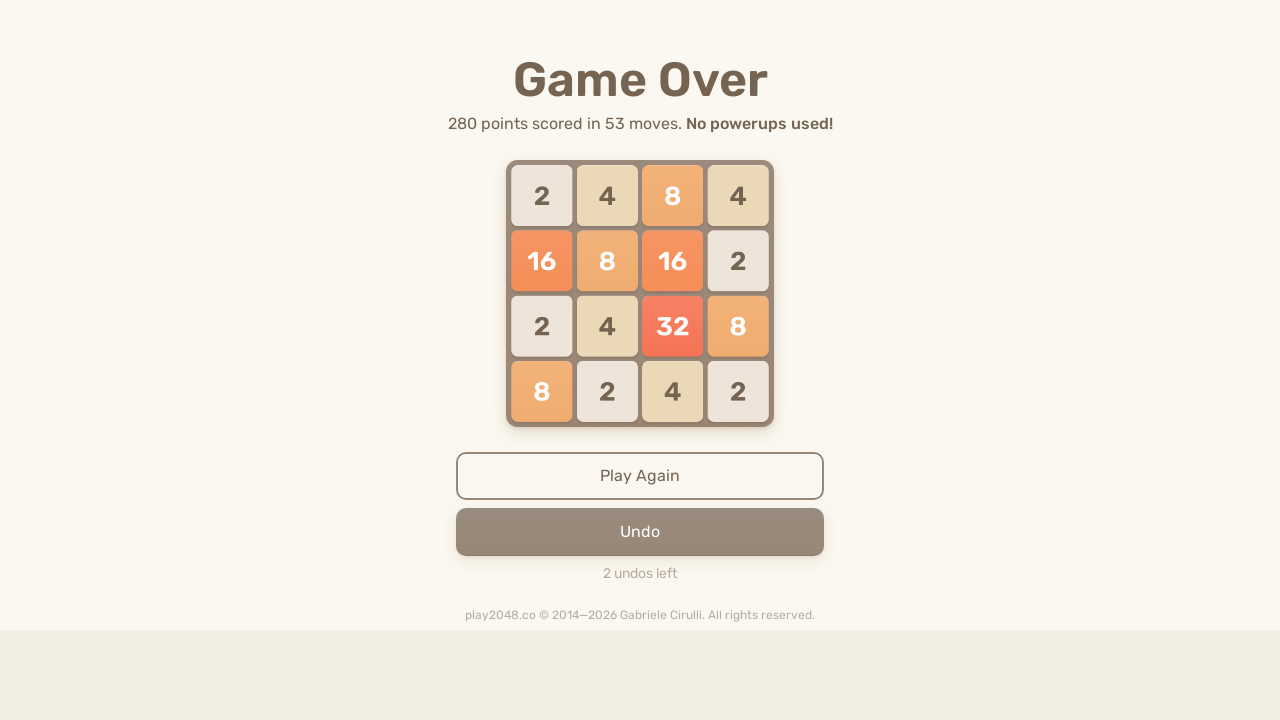

Pressed ArrowRight to move tiles right on html
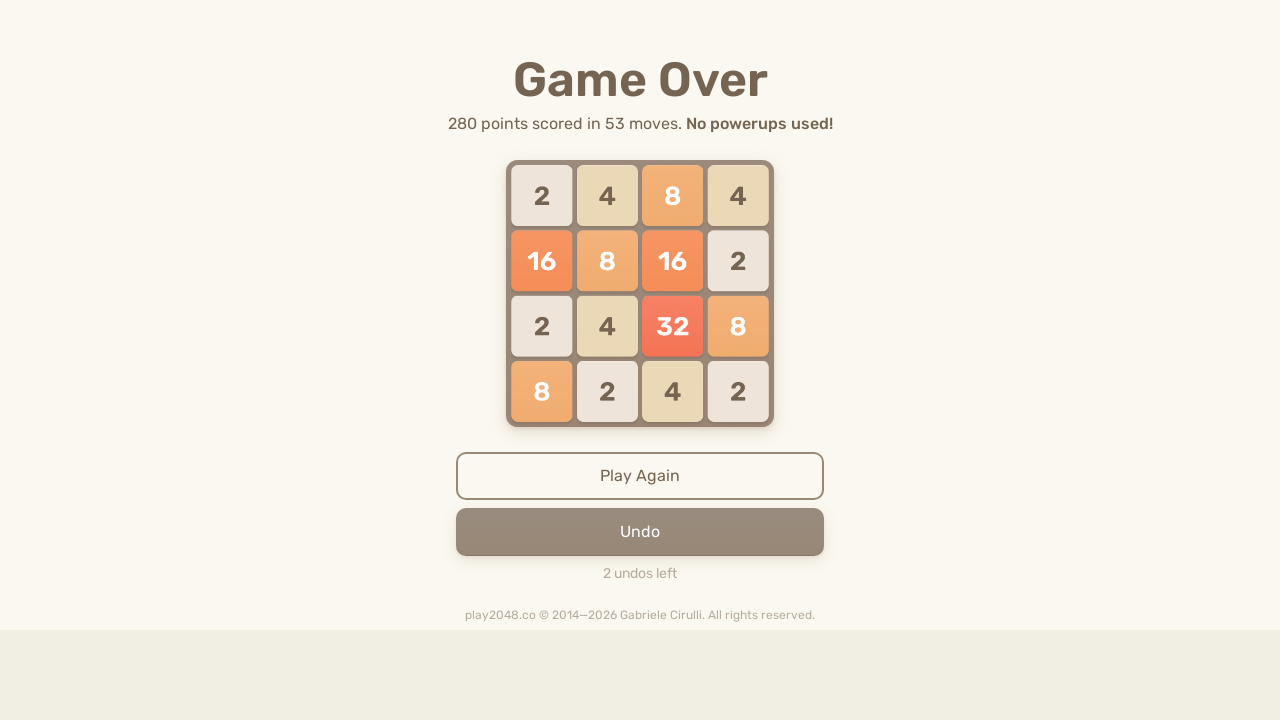

Pressed ArrowDown to move tiles down on html
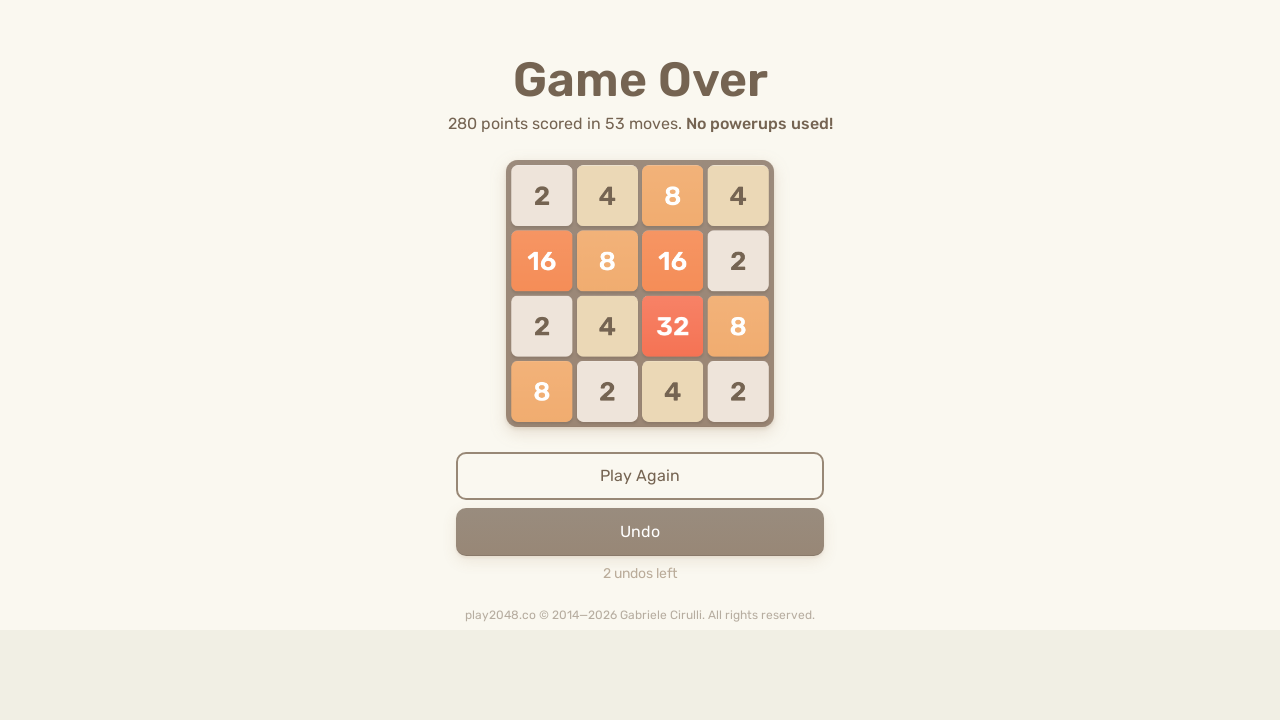

Pressed ArrowUp to move tiles up on html
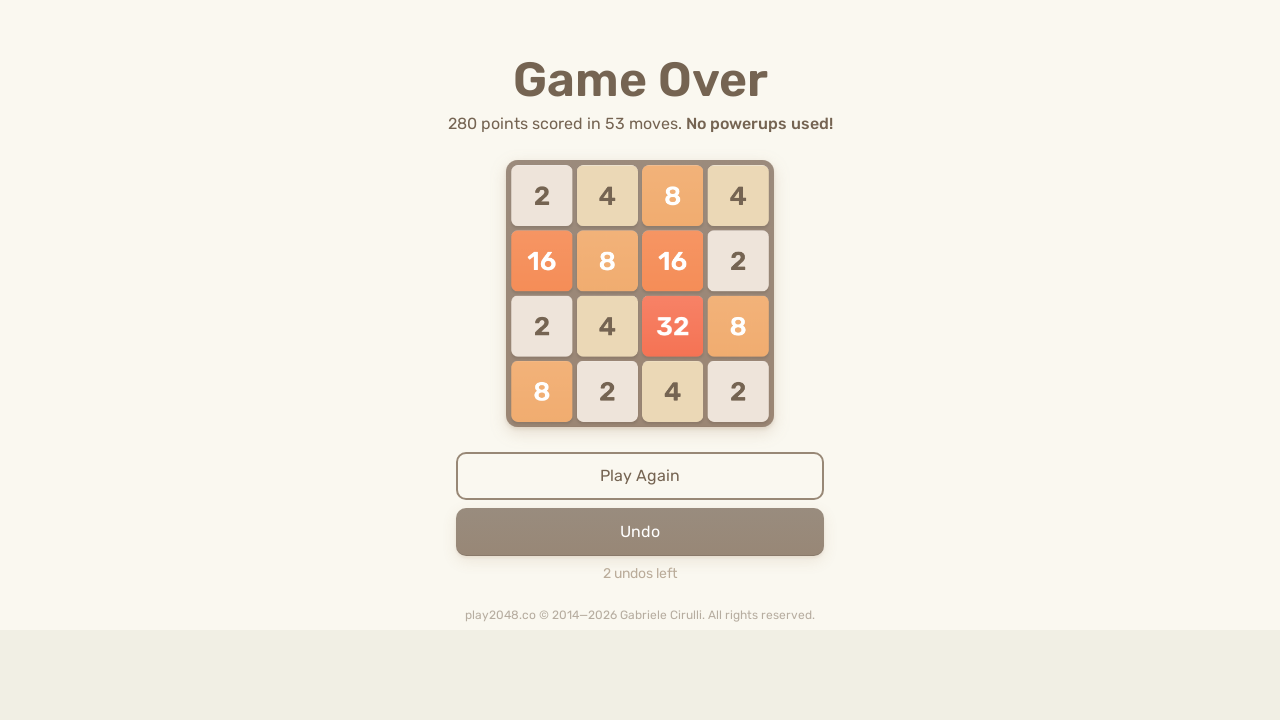

Pressed ArrowRight to move tiles right on html
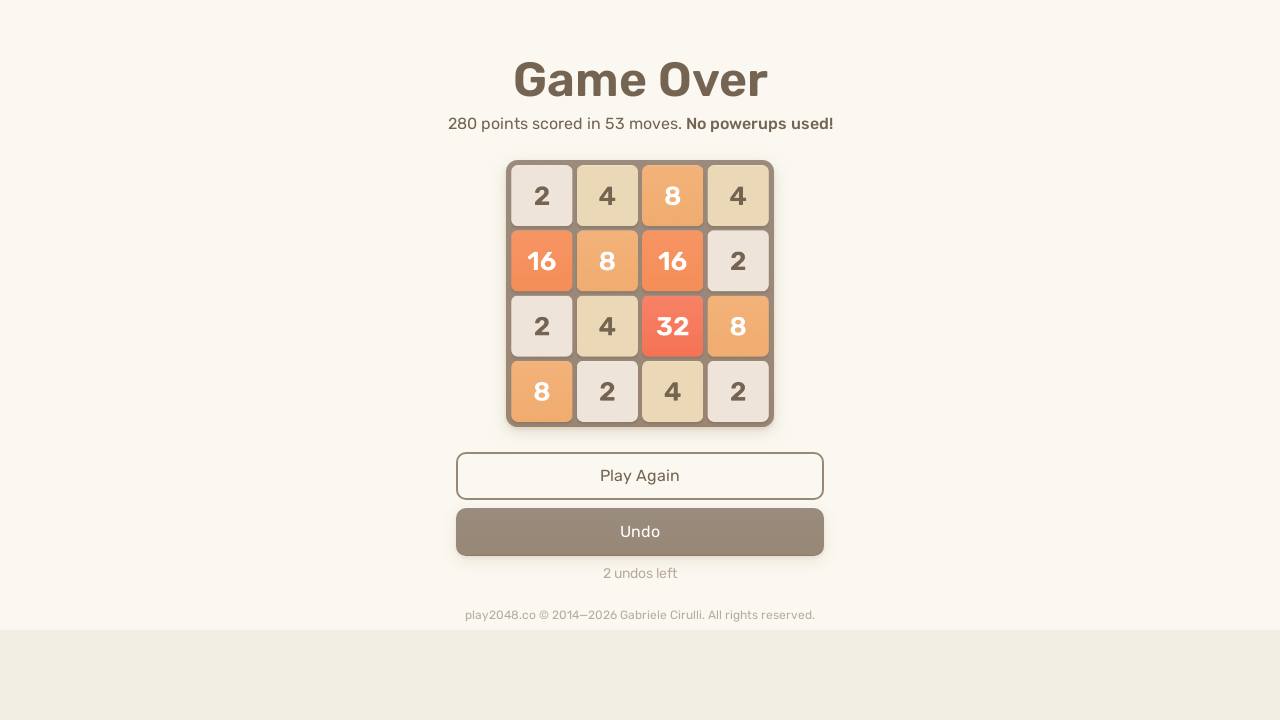

Pressed ArrowLeft to move tiles left on html
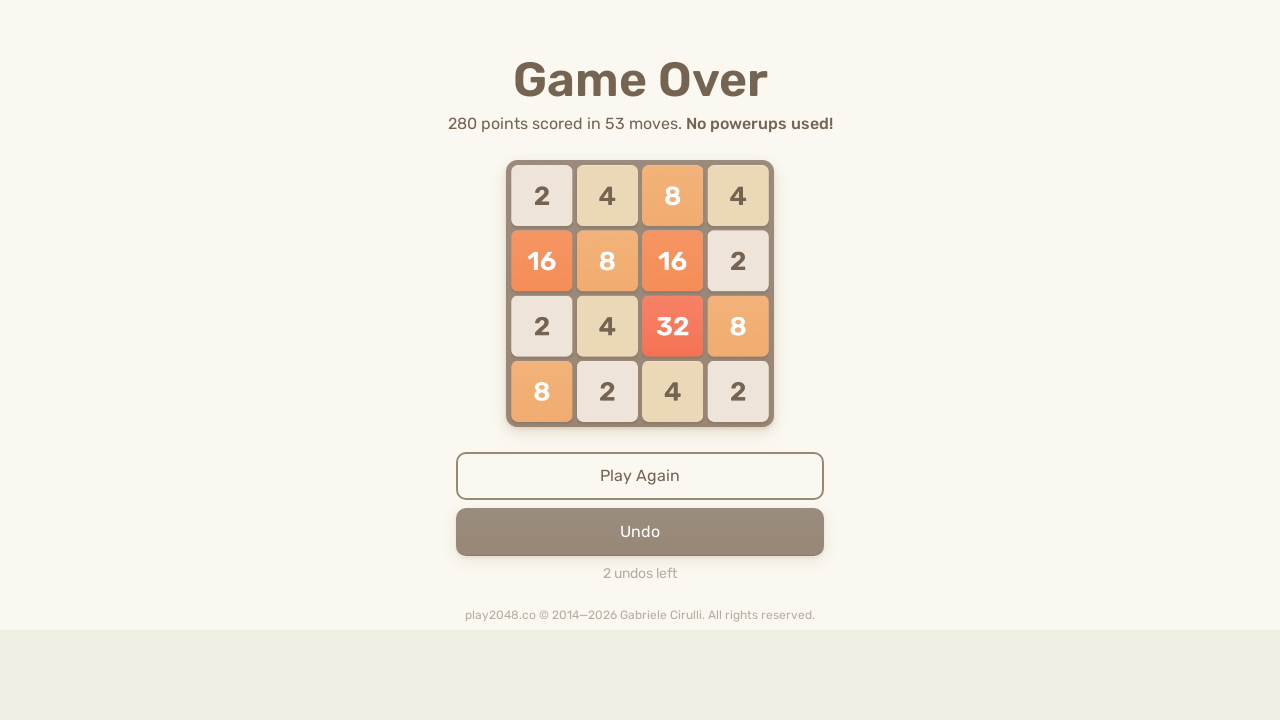

Pressed ArrowLeft to move tiles left on html
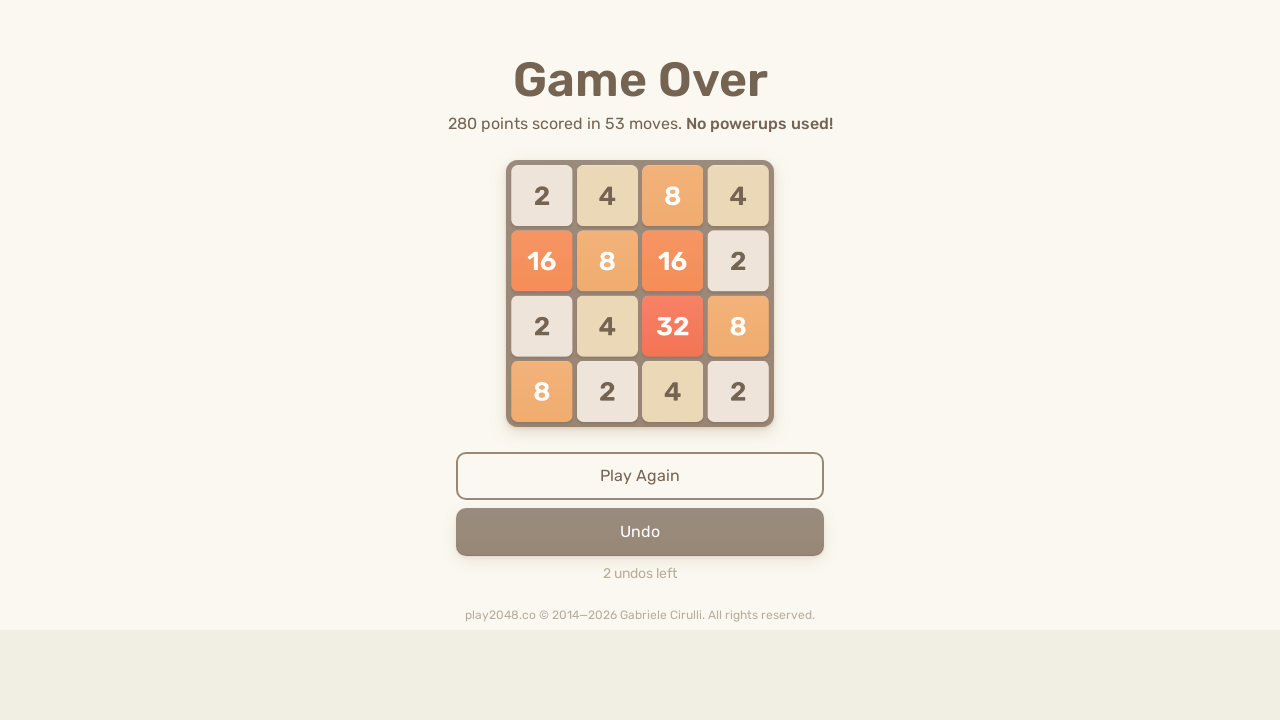

Pressed ArrowRight to move tiles right on html
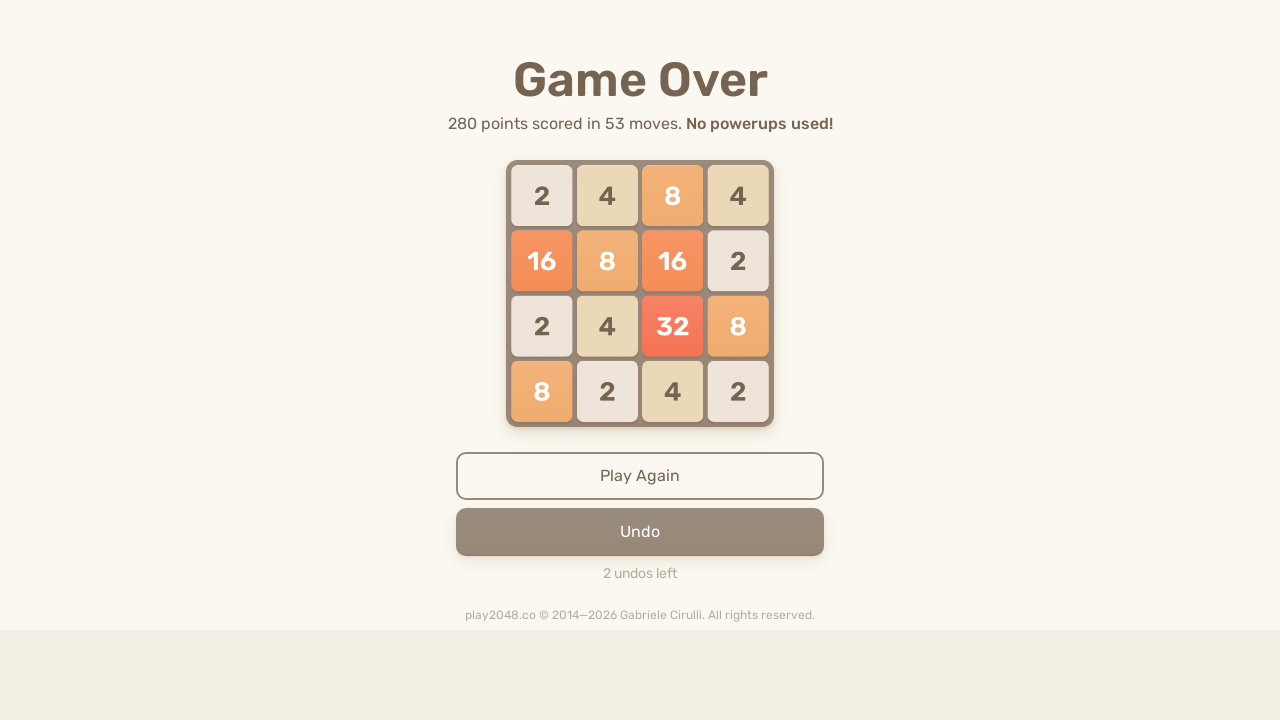

Pressed ArrowUp to move tiles up on html
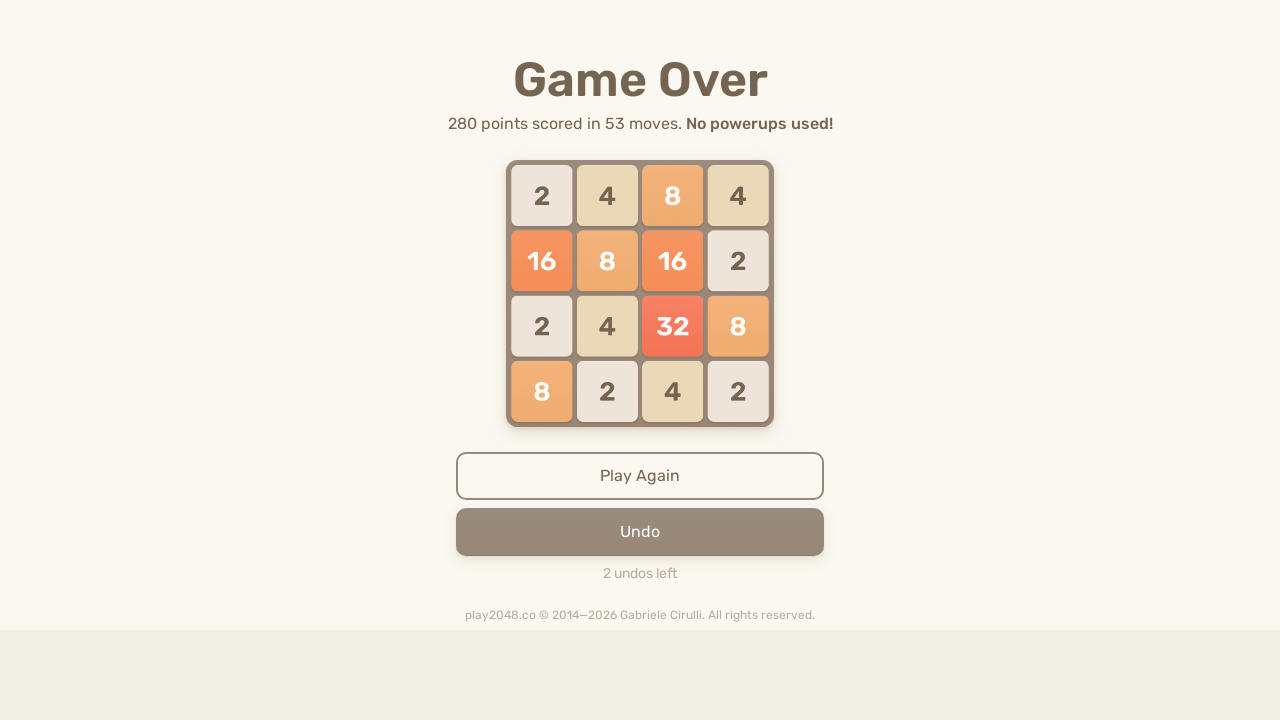

Pressed ArrowDown to move tiles down on html
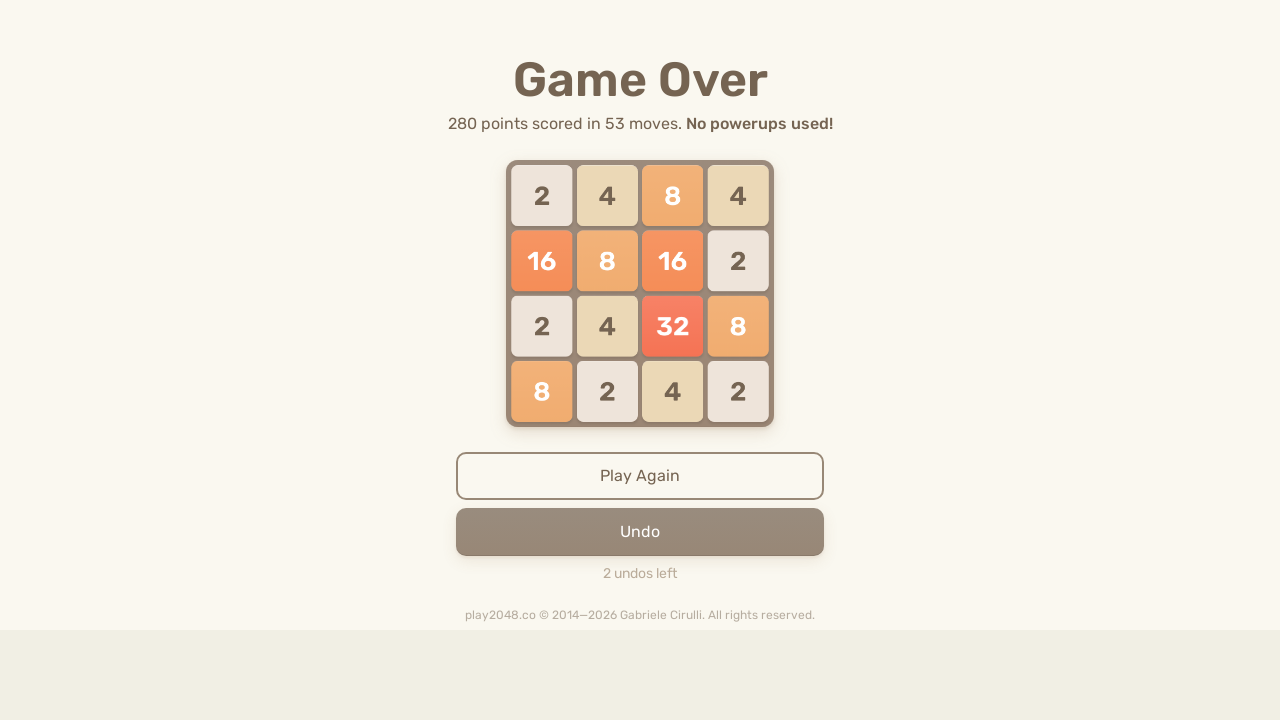

Pressed ArrowLeft to move tiles left on html
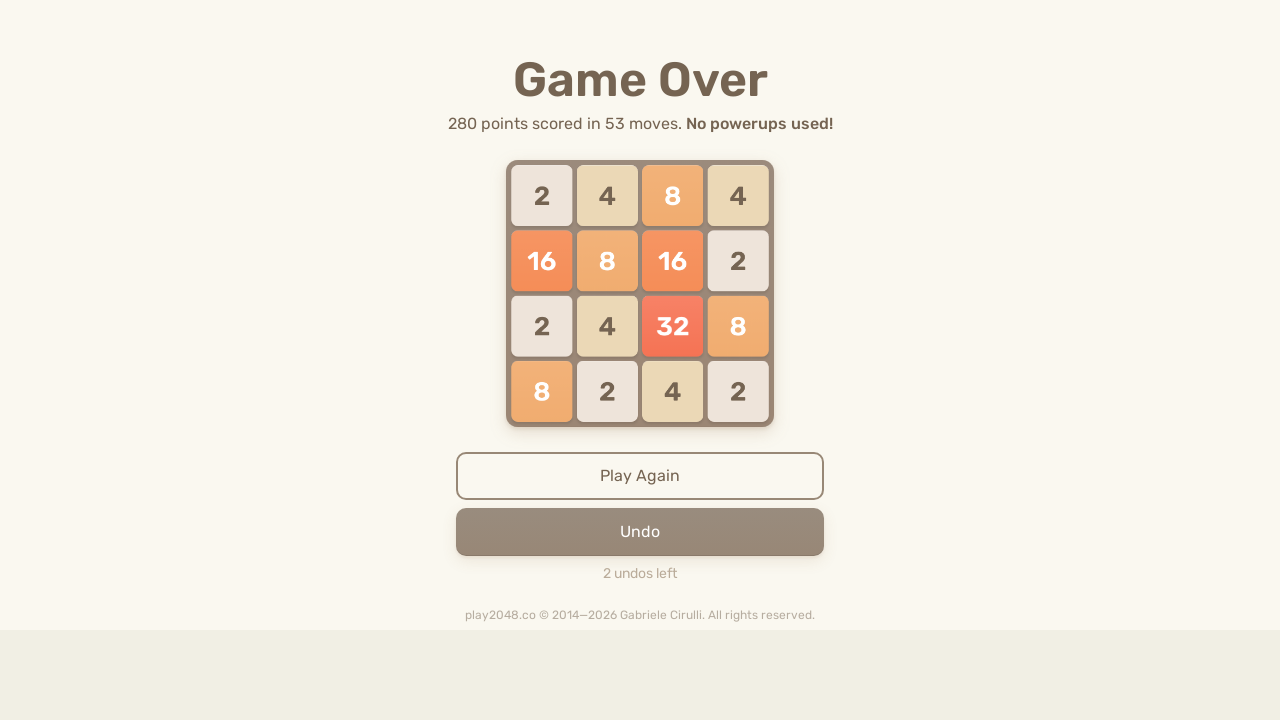

Pressed ArrowDown to move tiles down on html
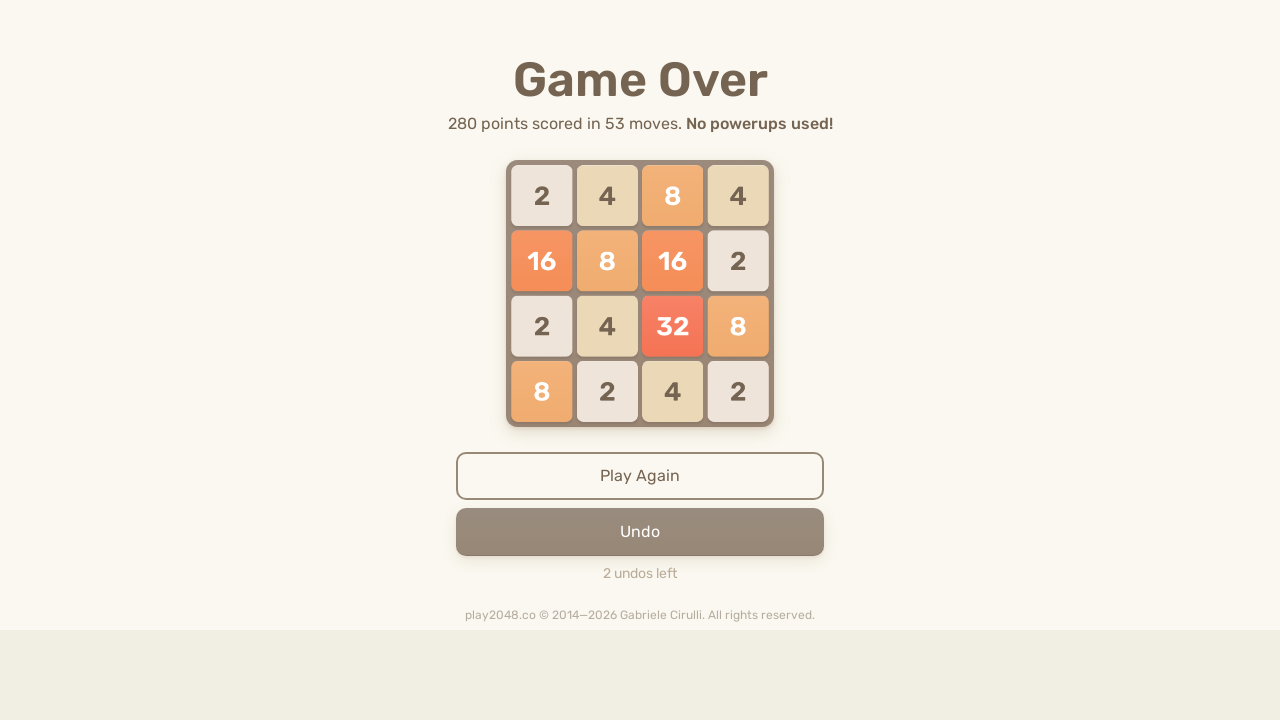

Pressed ArrowUp to move tiles up on html
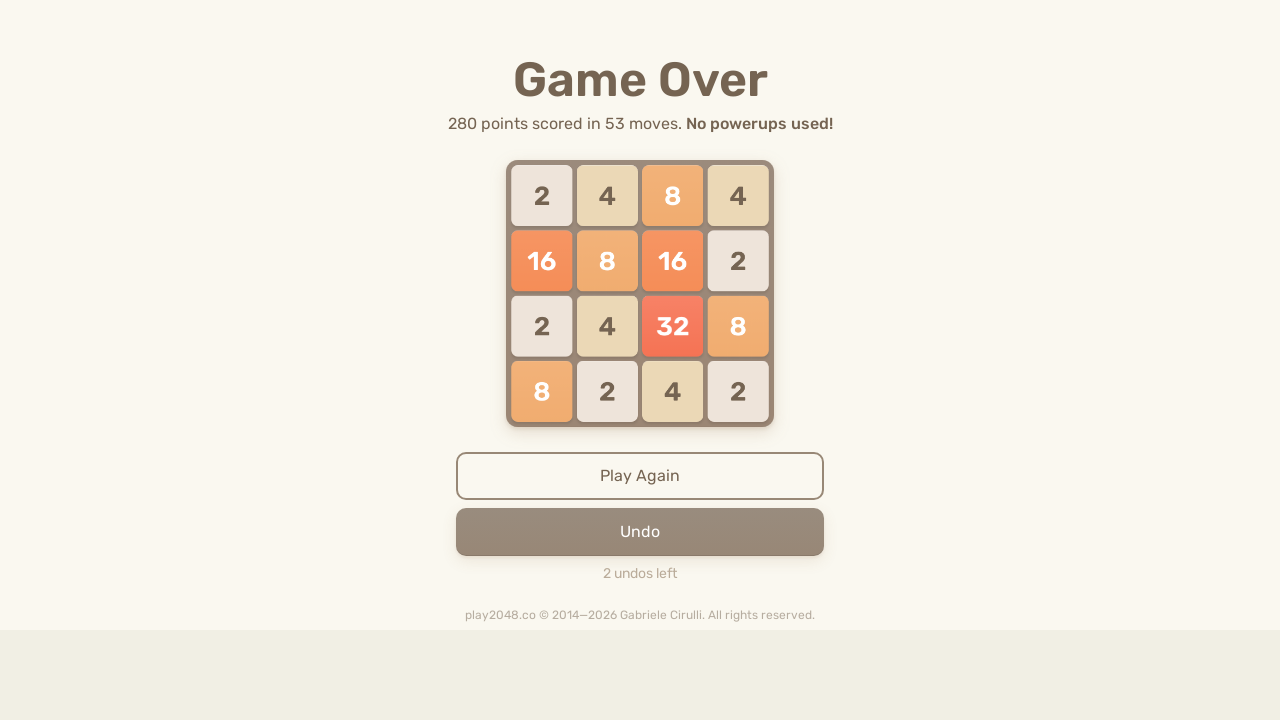

Pressed ArrowLeft to move tiles left on html
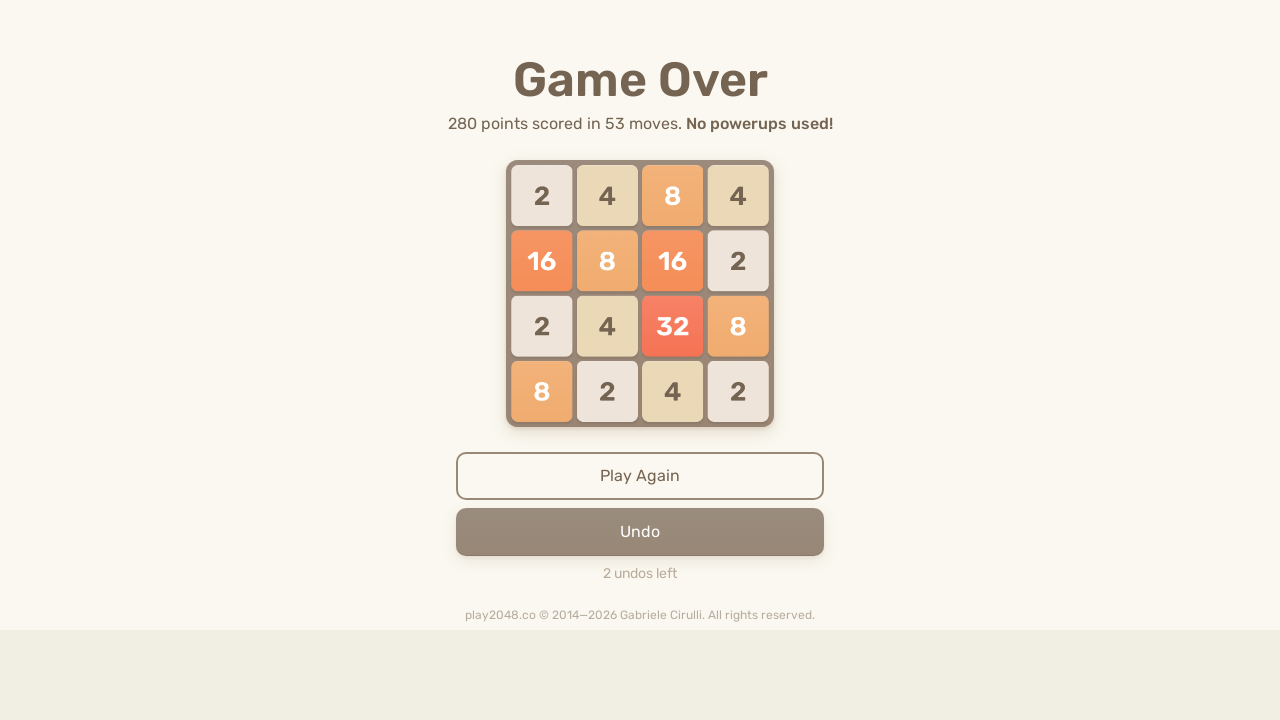

Pressed ArrowRight to move tiles right on html
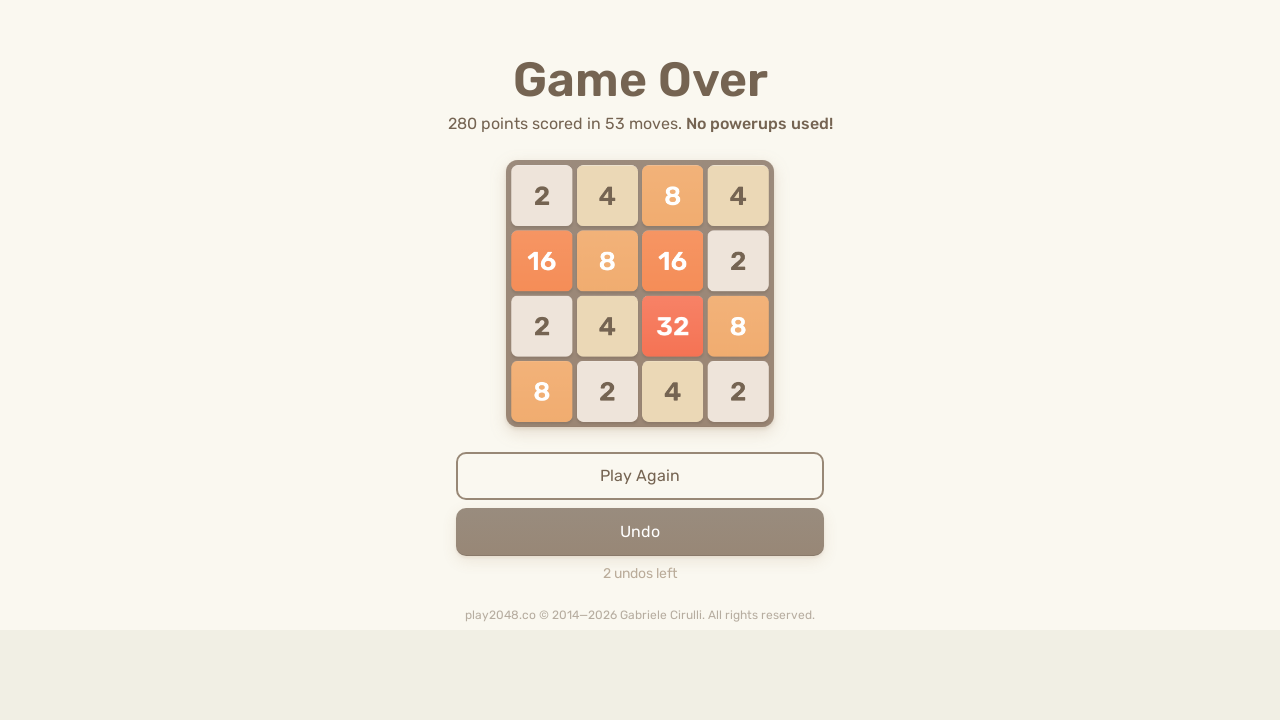

Pressed ArrowDown to move tiles down on html
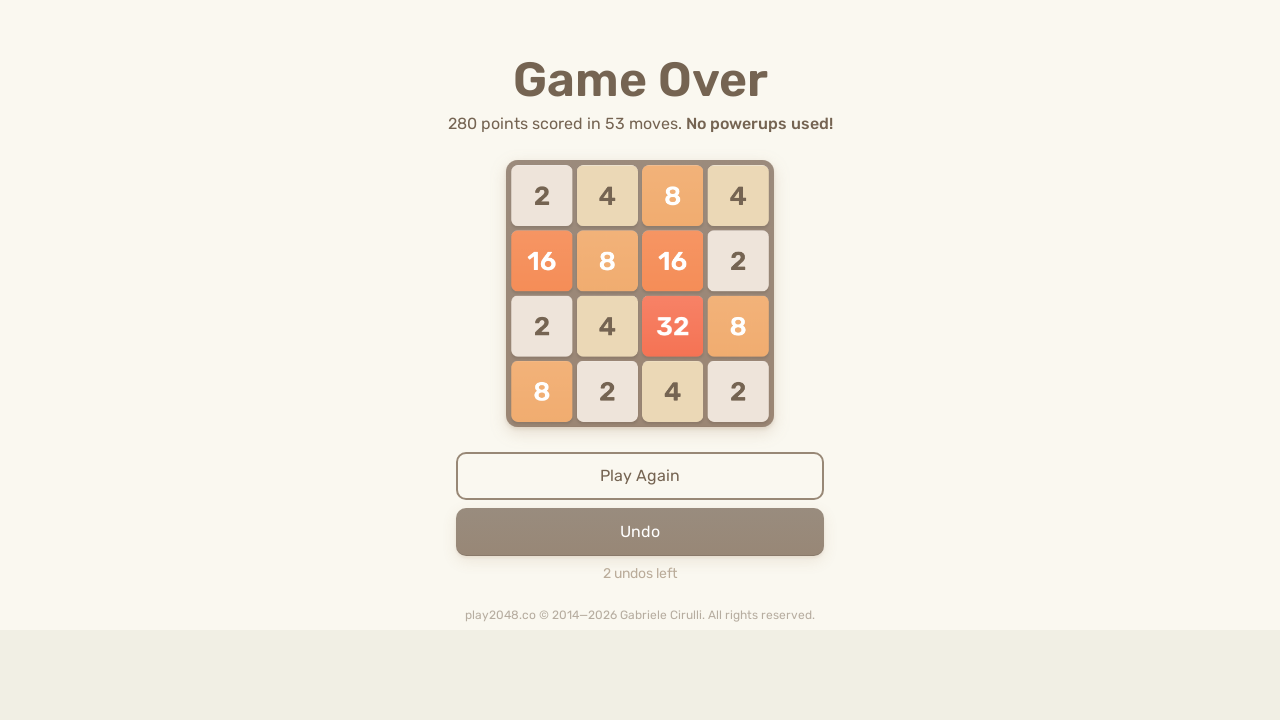

Pressed ArrowDown to move tiles down on html
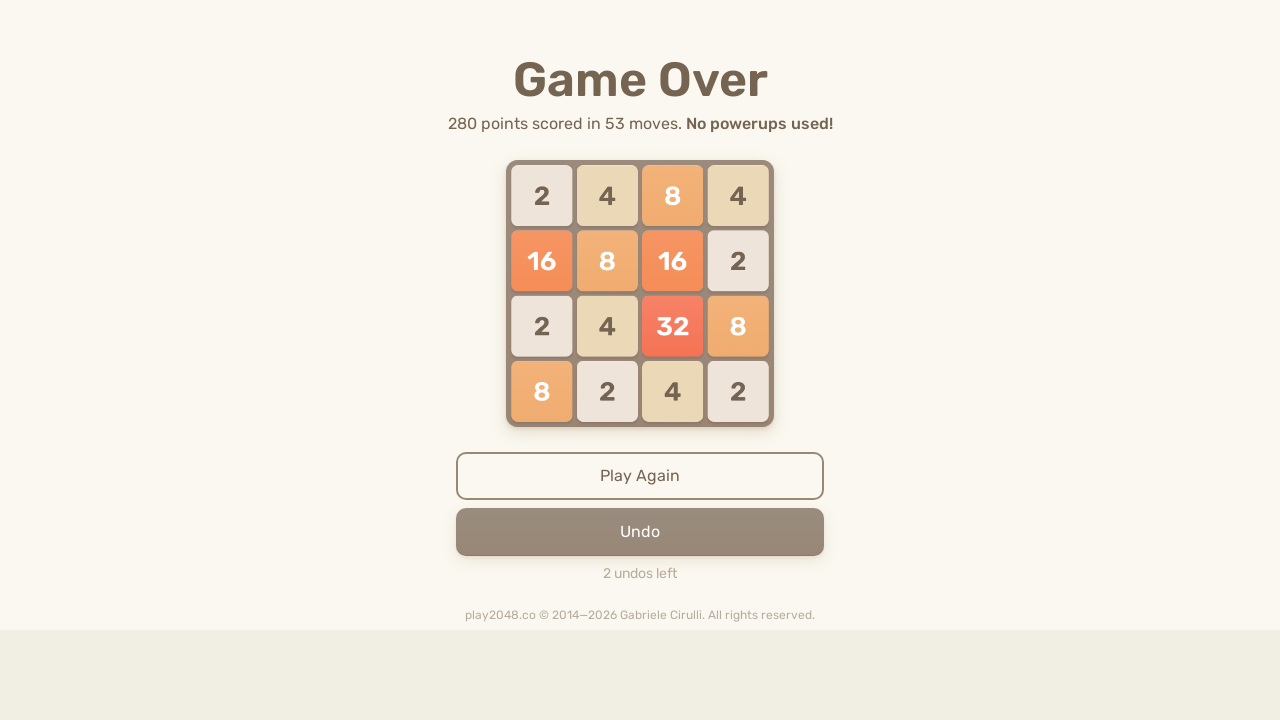

Pressed ArrowDown to move tiles down on html
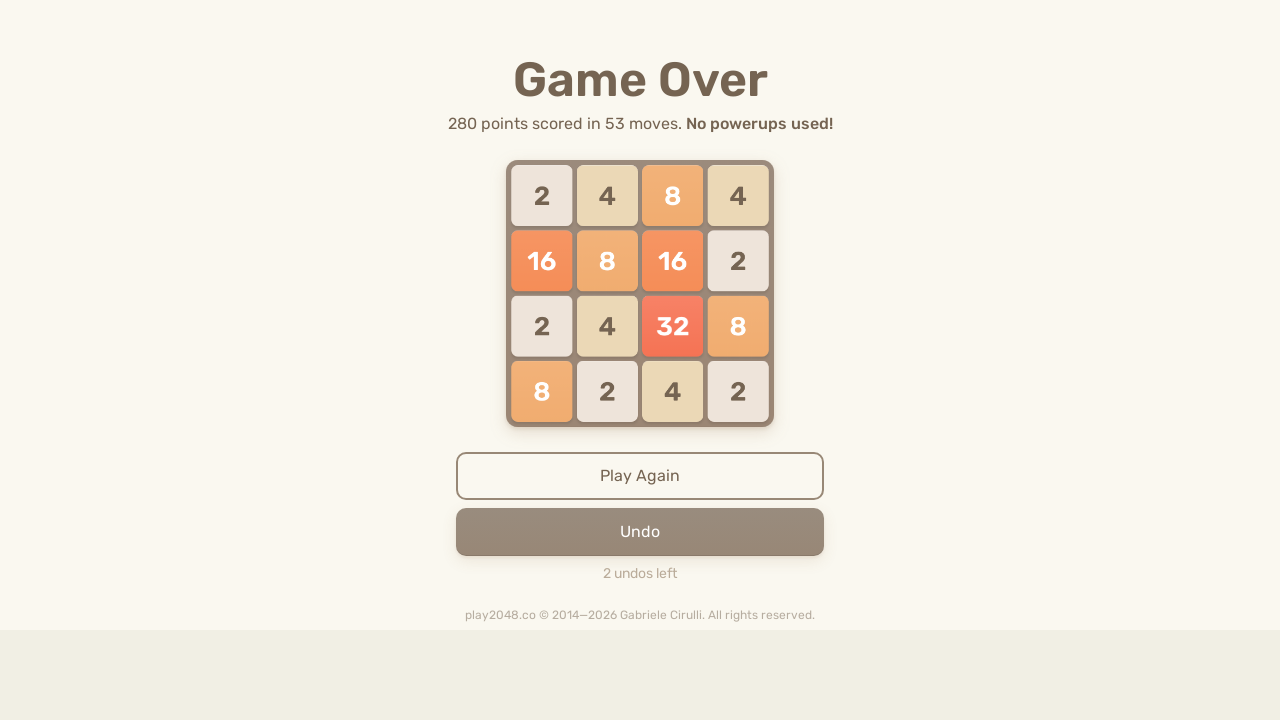

Pressed ArrowUp to move tiles up on html
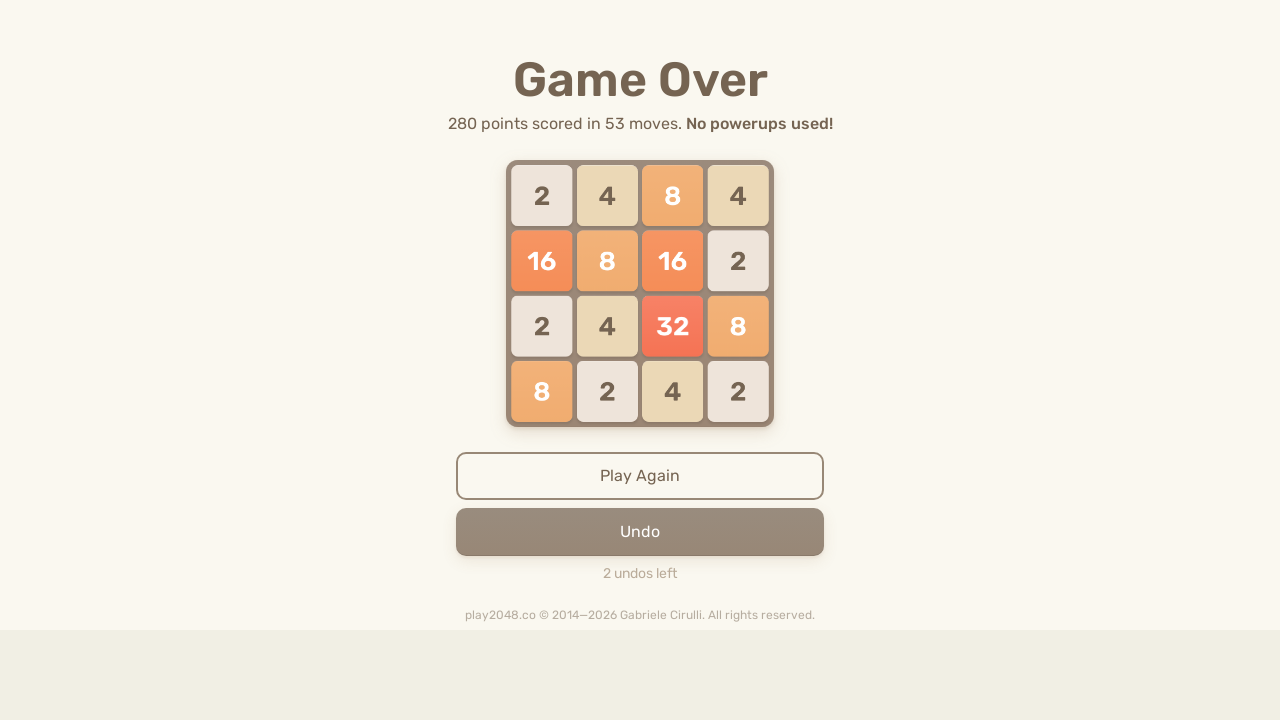

Pressed ArrowDown to move tiles down on html
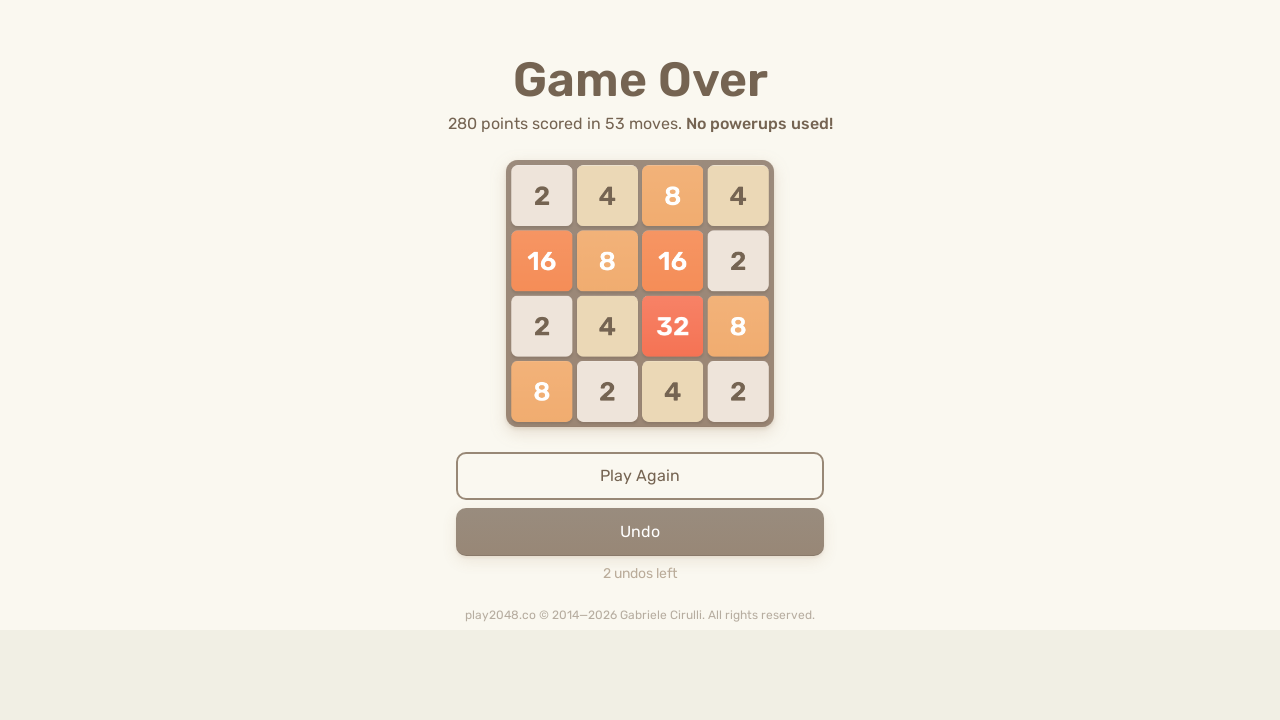

Pressed ArrowLeft to move tiles left on html
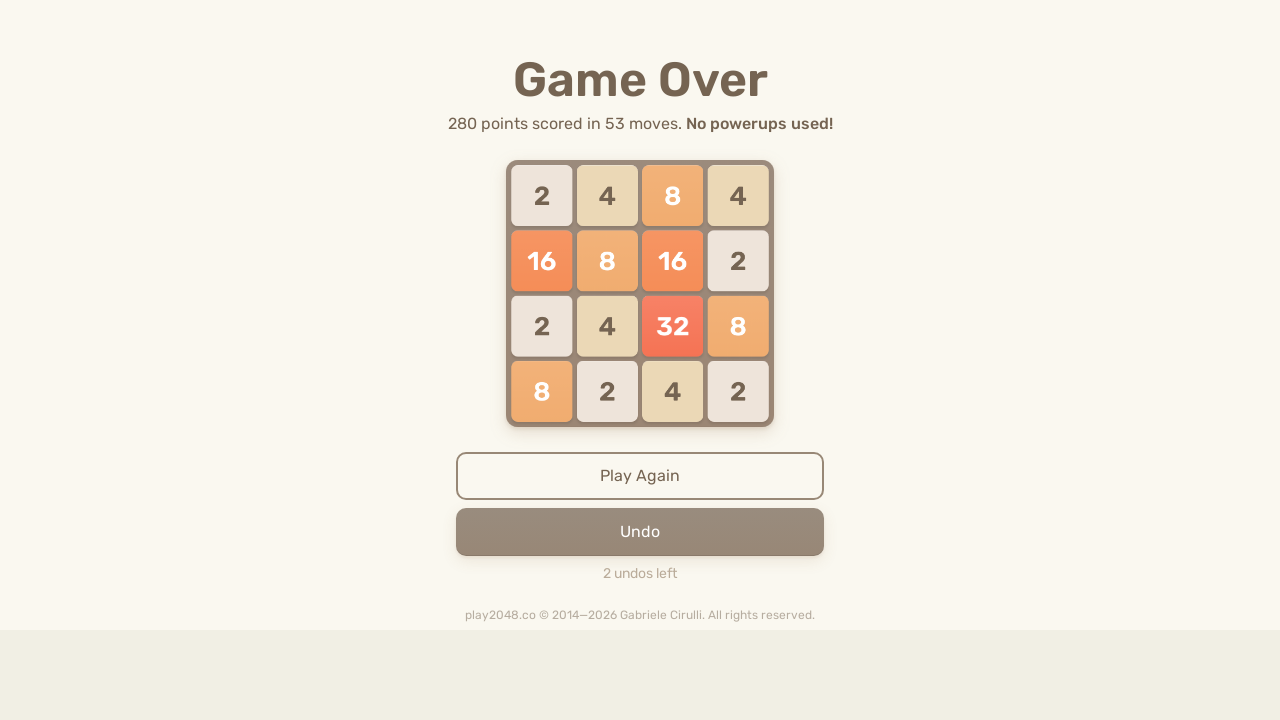

Pressed ArrowUp to move tiles up on html
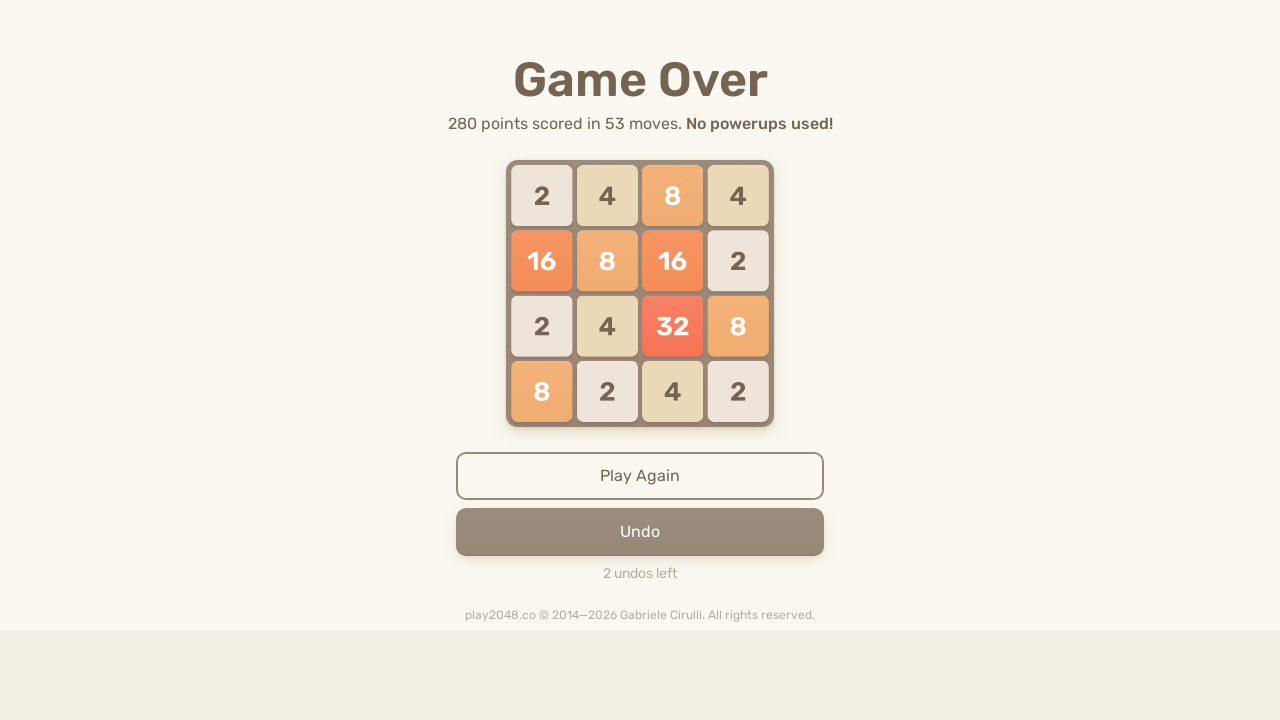

Pressed ArrowDown to move tiles down on html
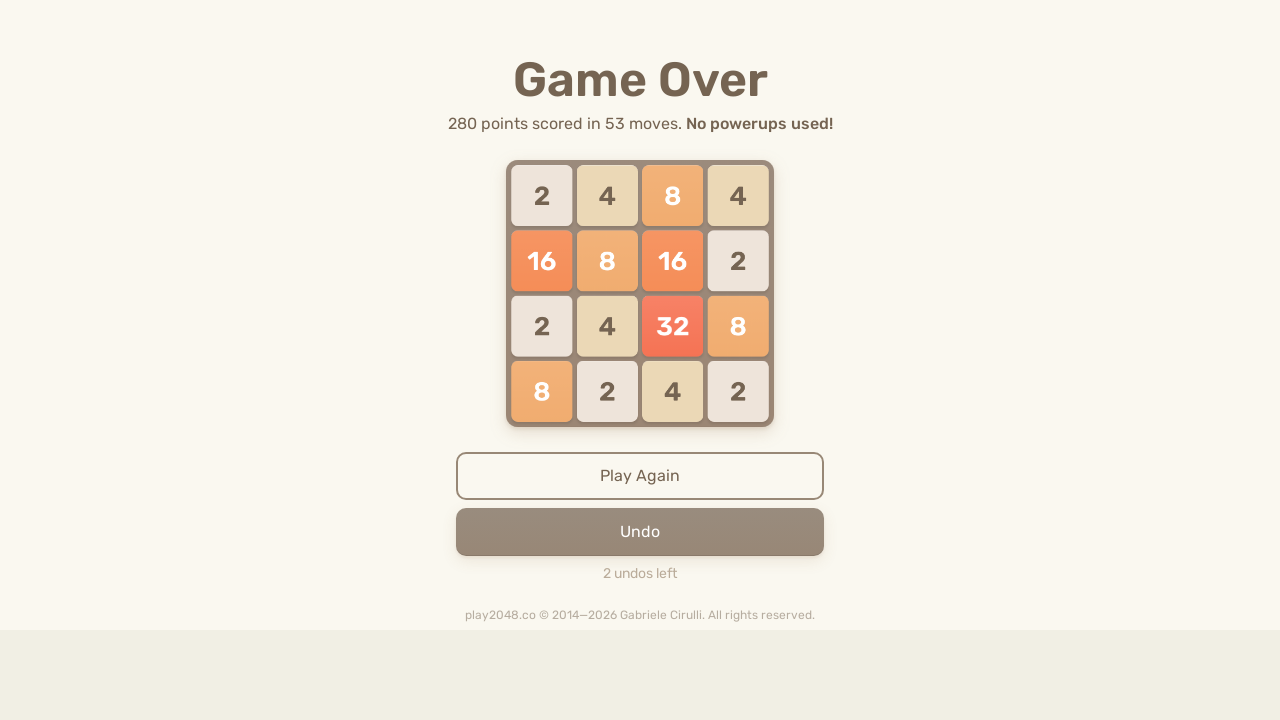

Pressed ArrowRight to move tiles right on html
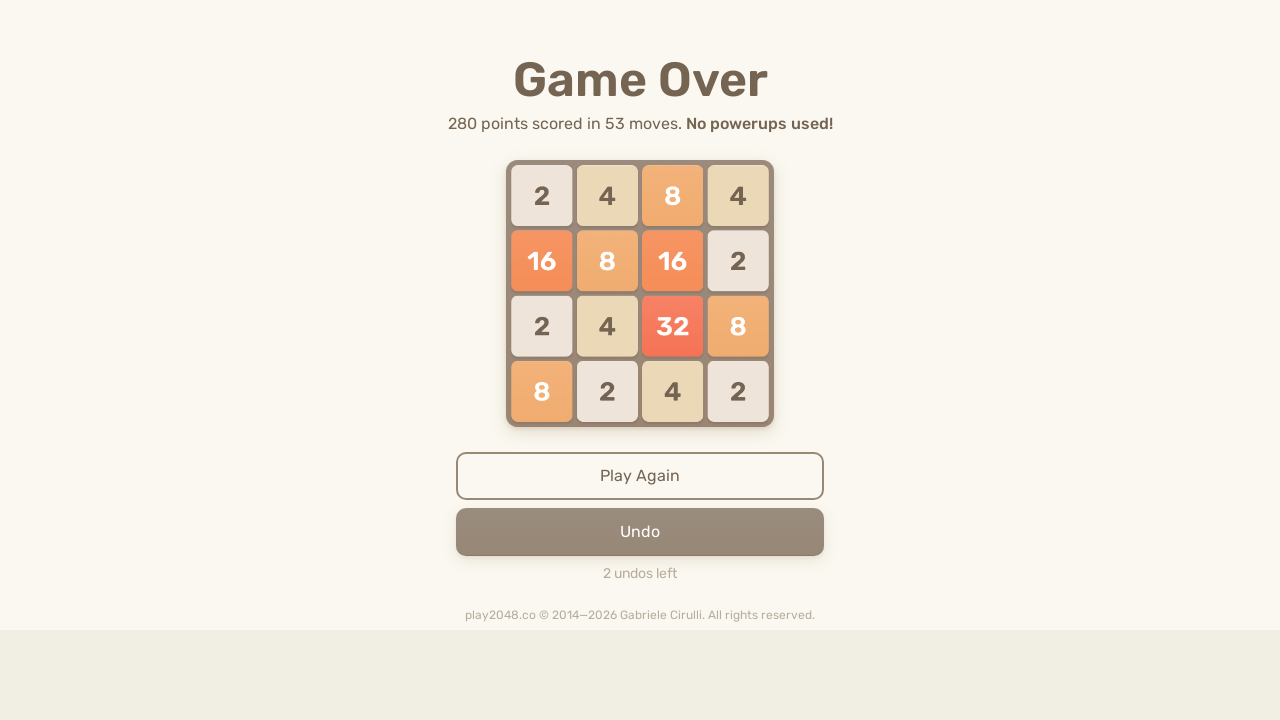

Pressed ArrowRight to move tiles right on html
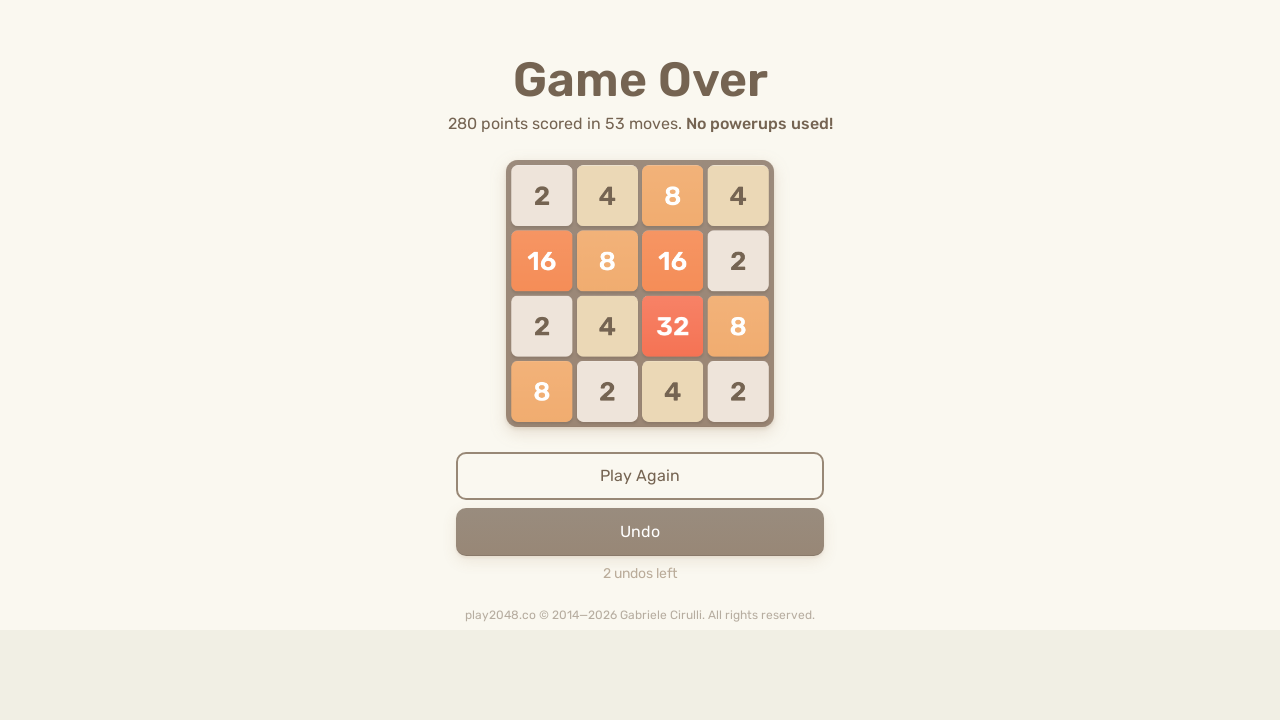

Pressed ArrowDown to move tiles down on html
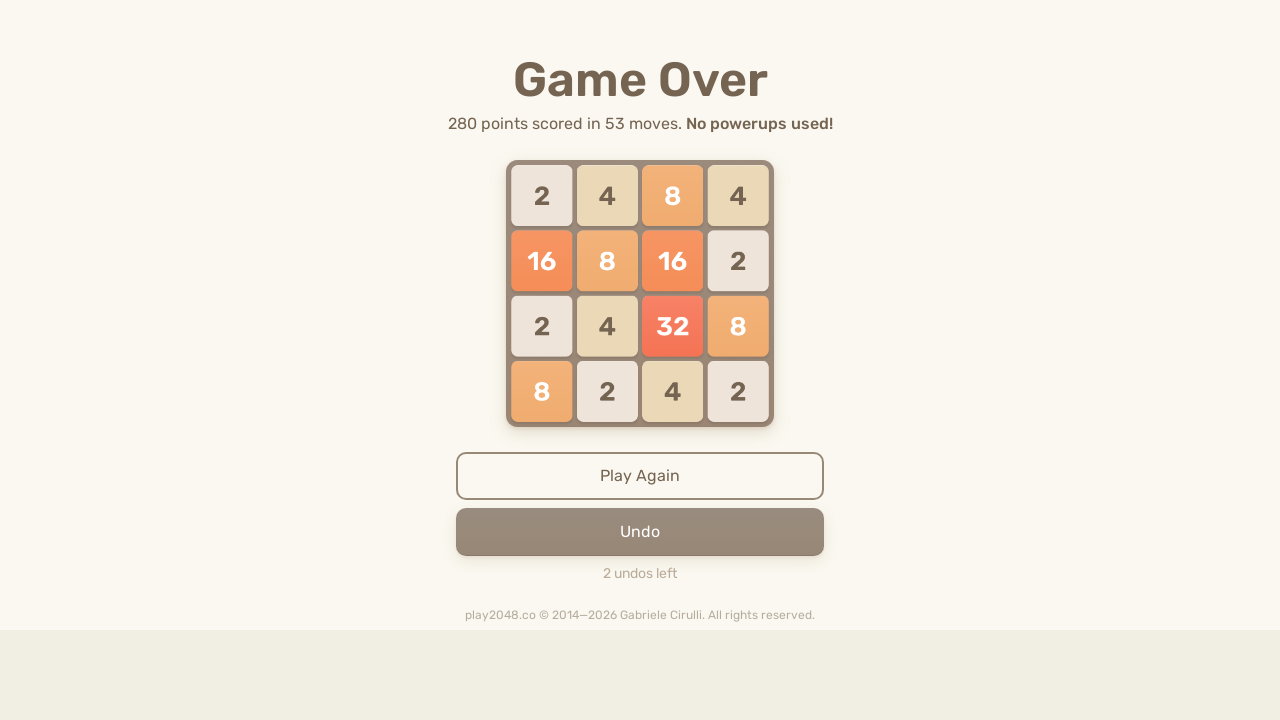

Pressed ArrowDown to move tiles down on html
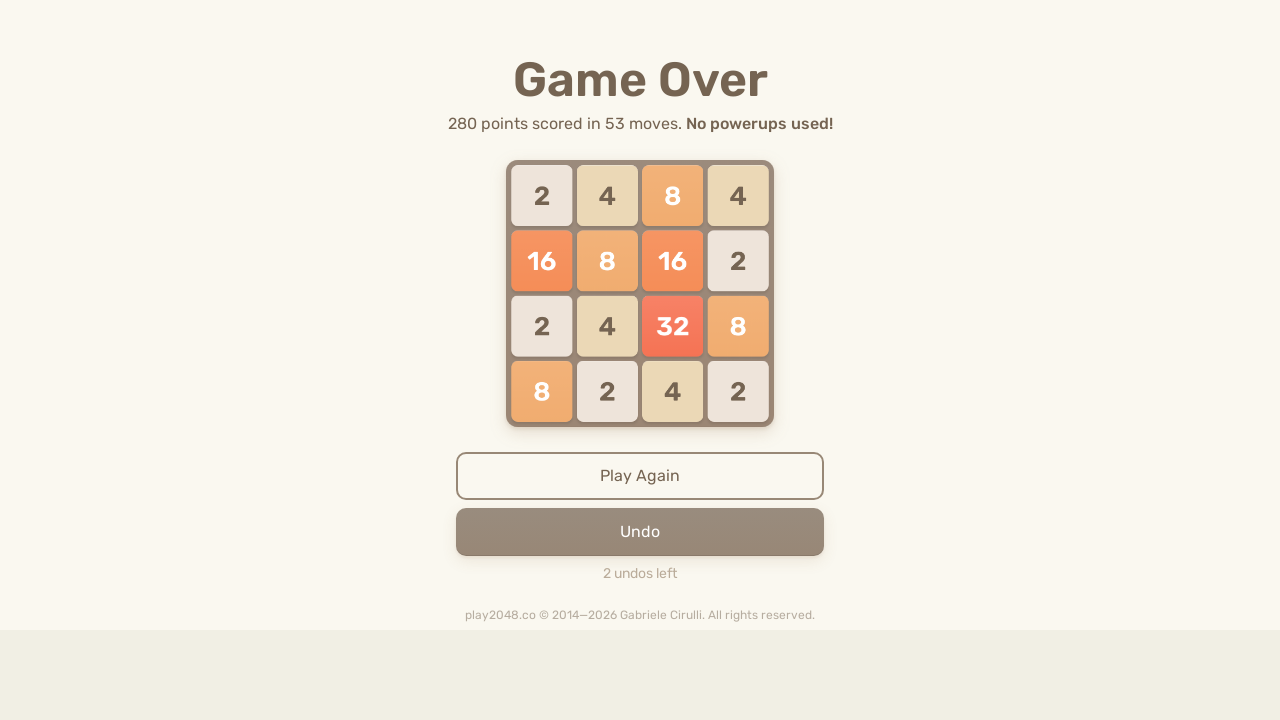

Pressed ArrowRight to move tiles right on html
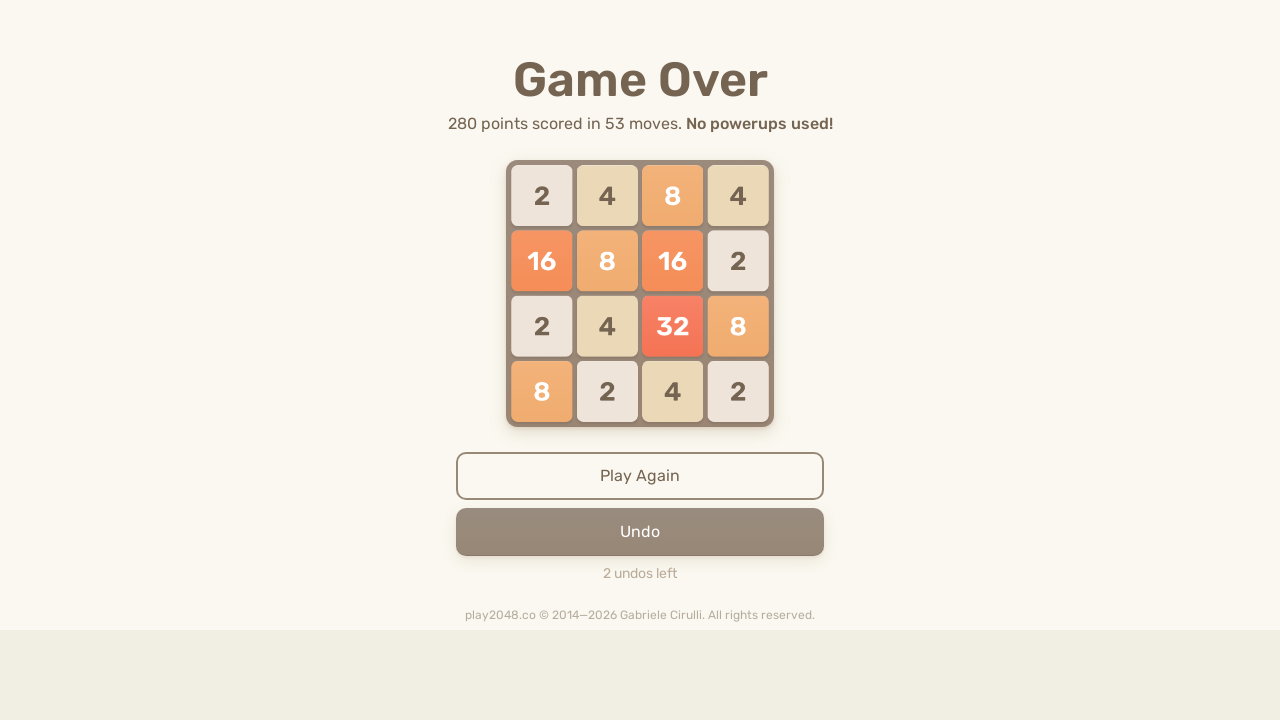

Pressed ArrowRight to move tiles right on html
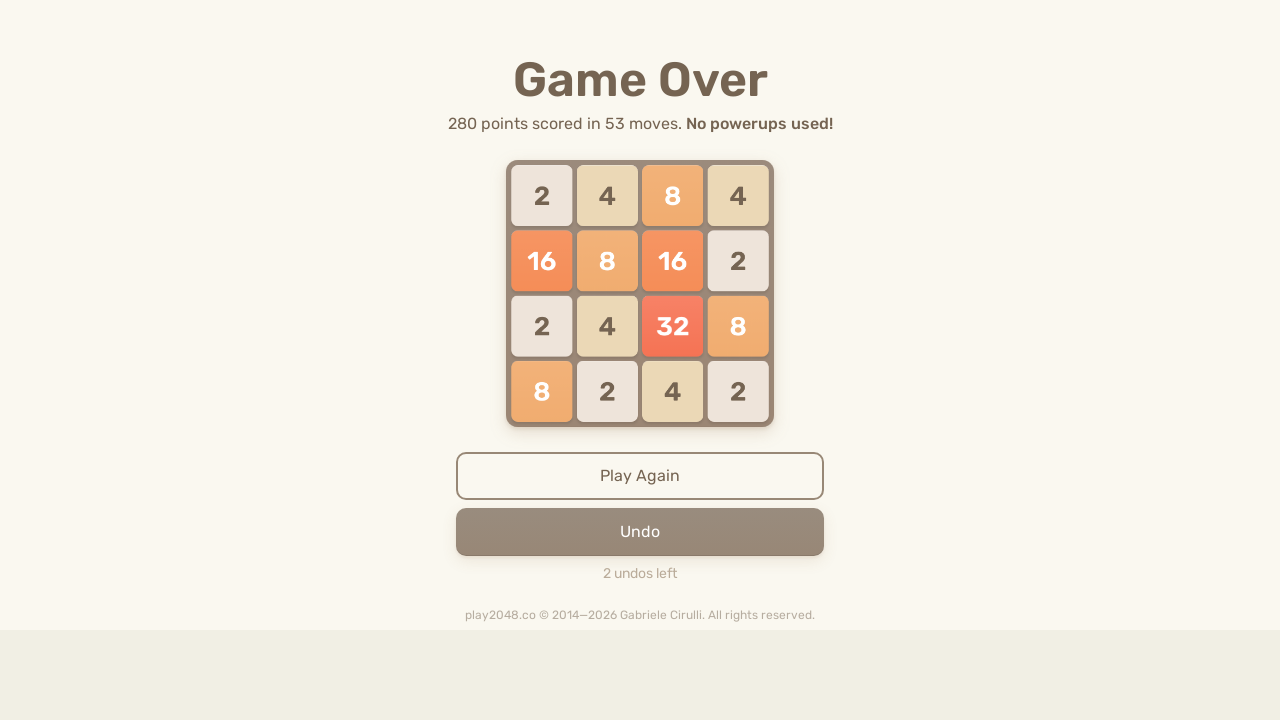

Pressed ArrowLeft to move tiles left on html
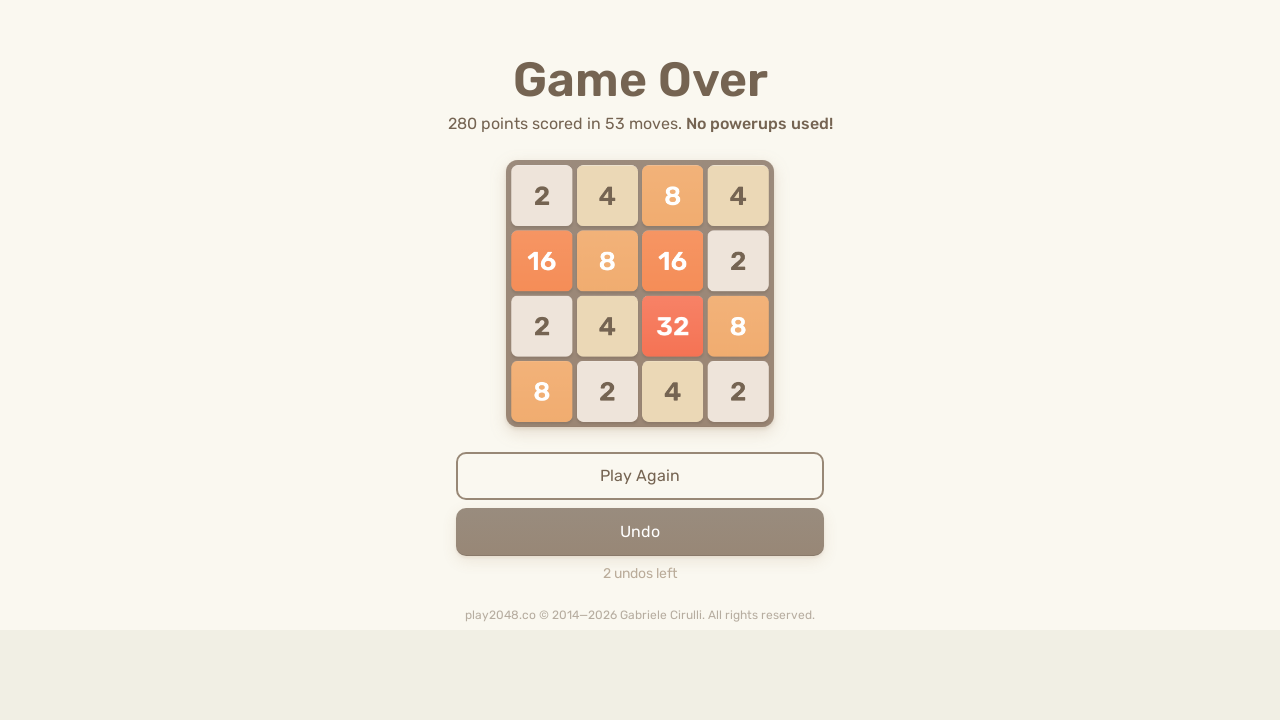

Pressed ArrowRight to move tiles right on html
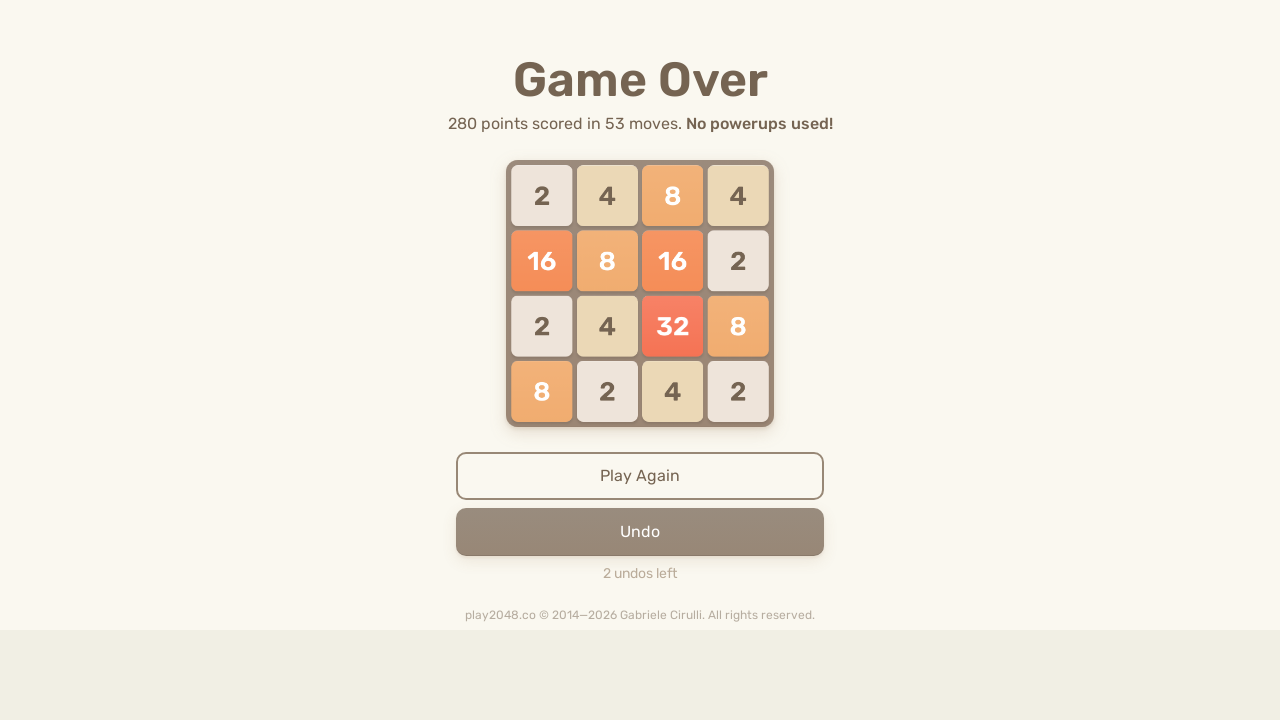

Pressed ArrowDown to move tiles down on html
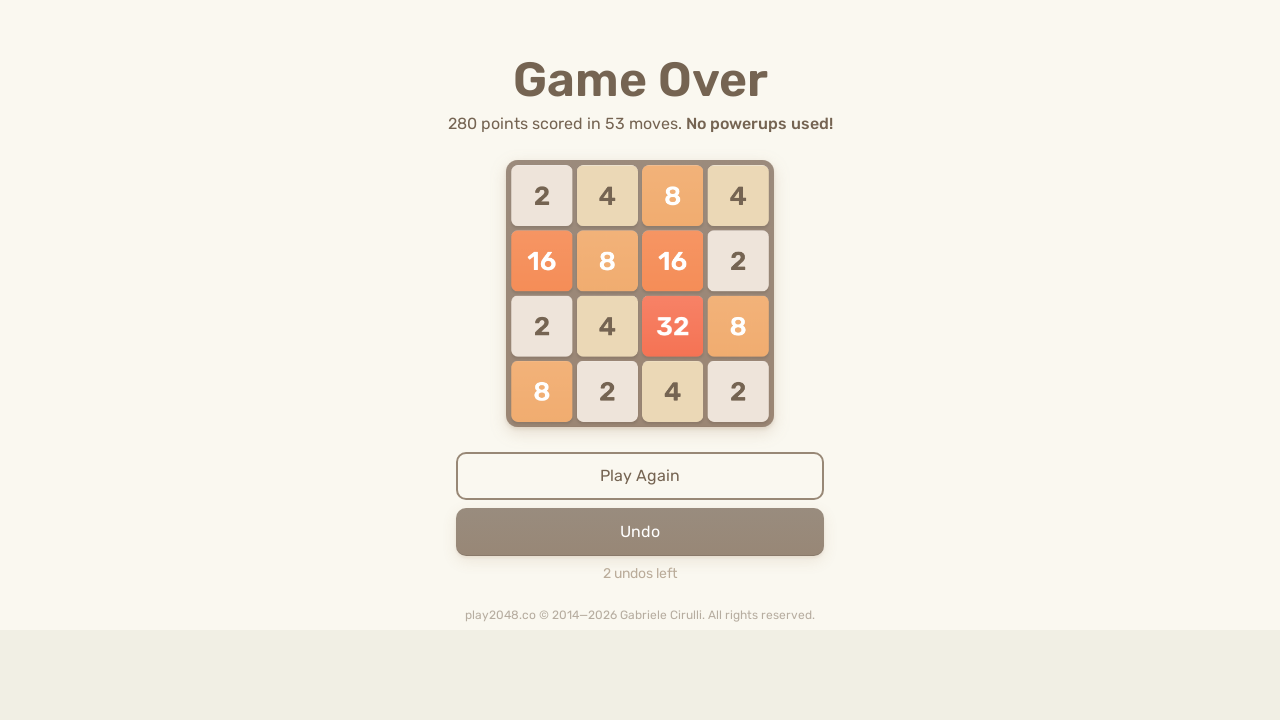

Pressed ArrowRight to move tiles right on html
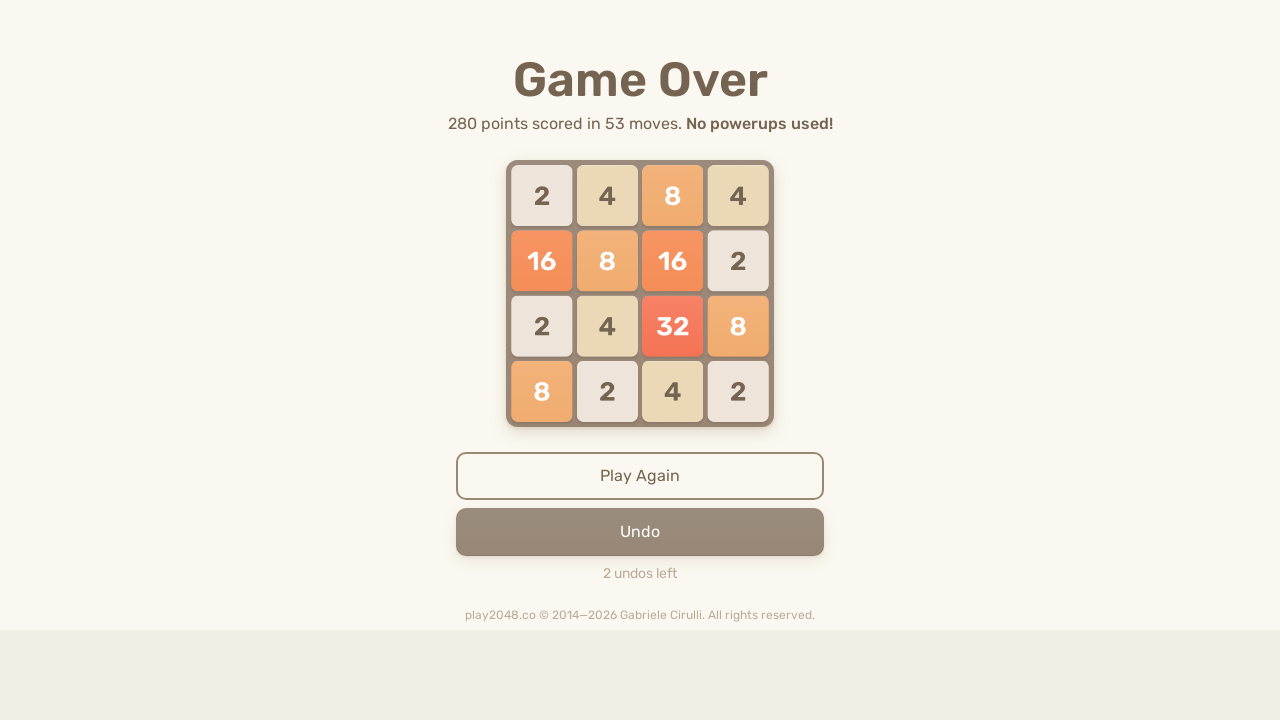

Pressed ArrowRight to move tiles right on html
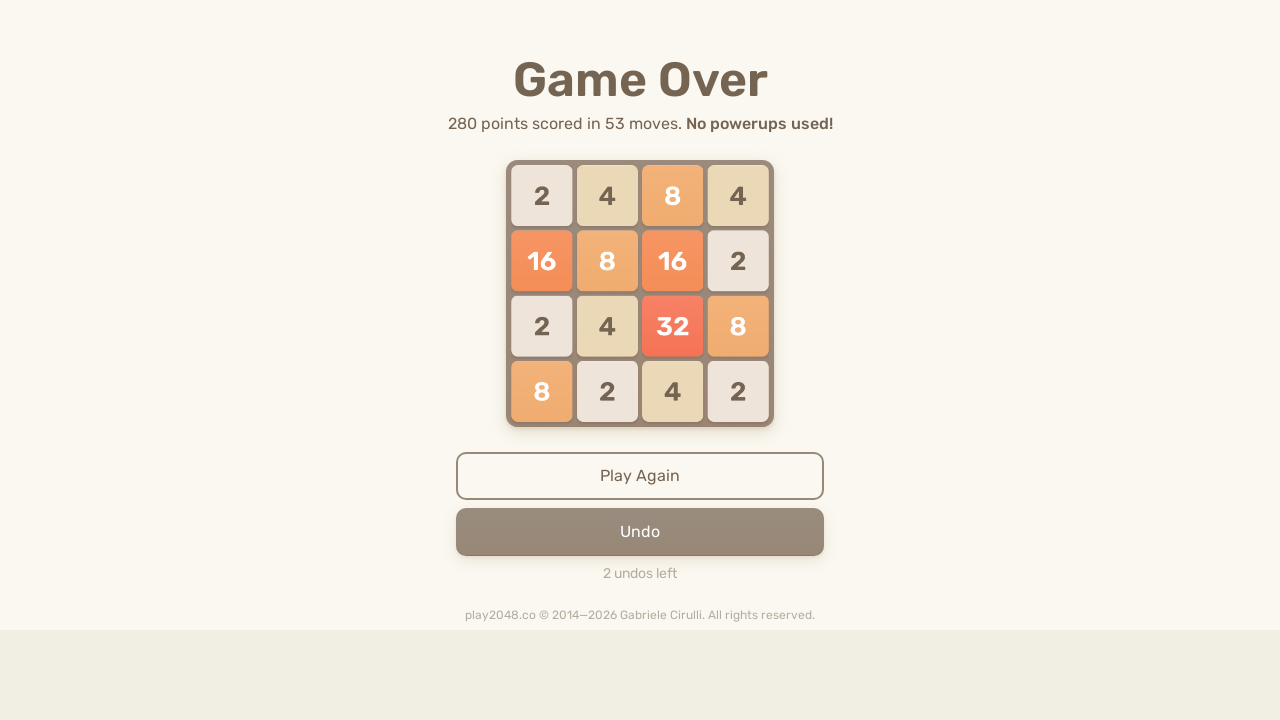

Pressed ArrowDown to move tiles down on html
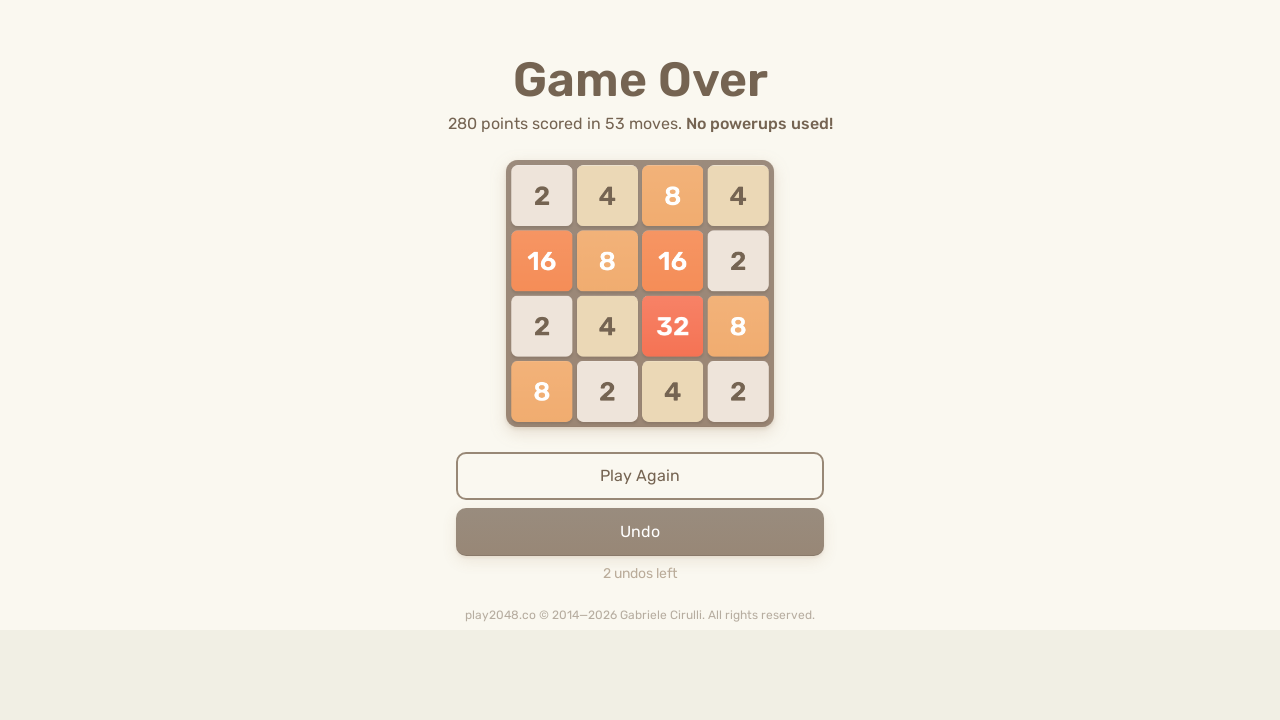

Pressed ArrowRight to move tiles right on html
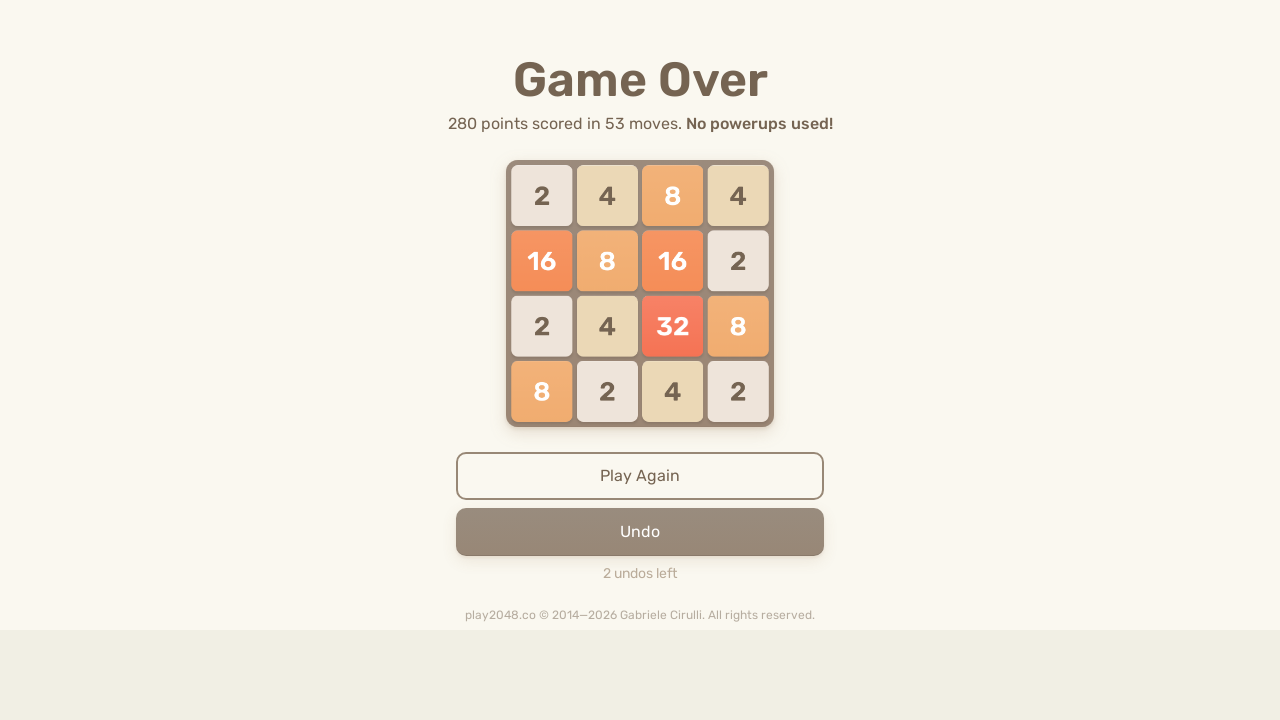

Pressed ArrowUp to move tiles up on html
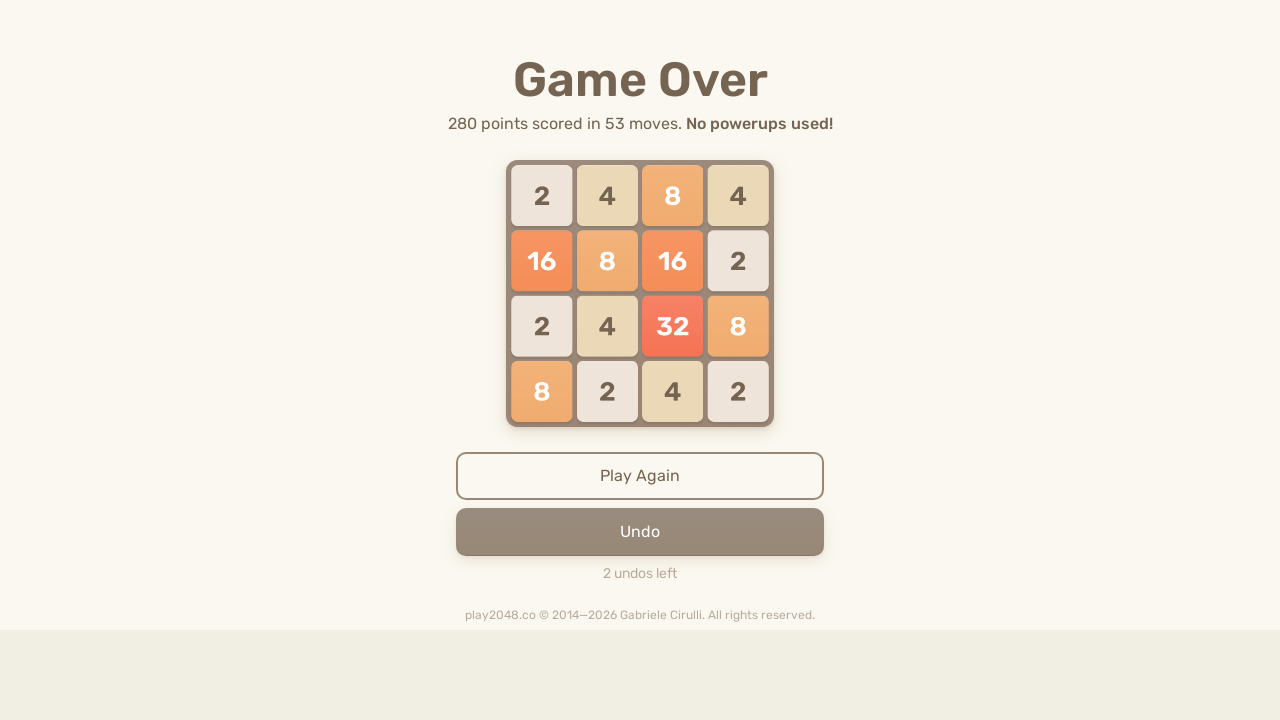

Pressed ArrowDown to move tiles down on html
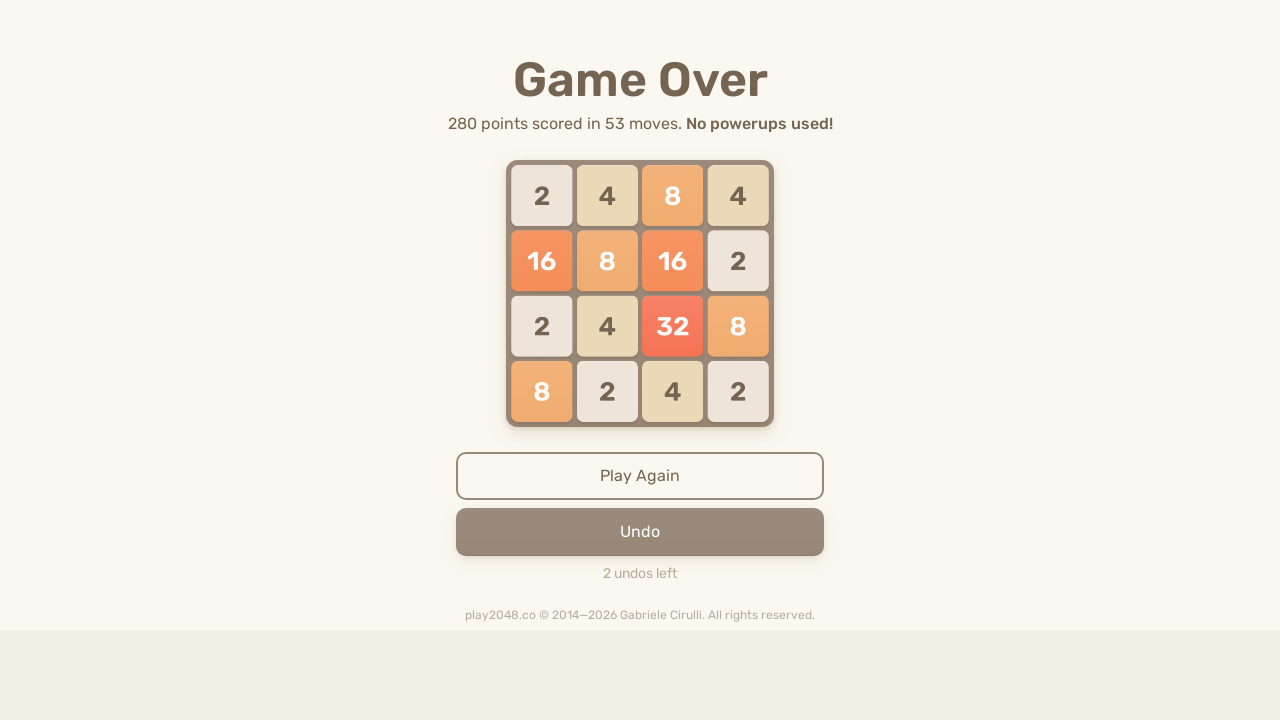

Pressed ArrowDown to move tiles down on html
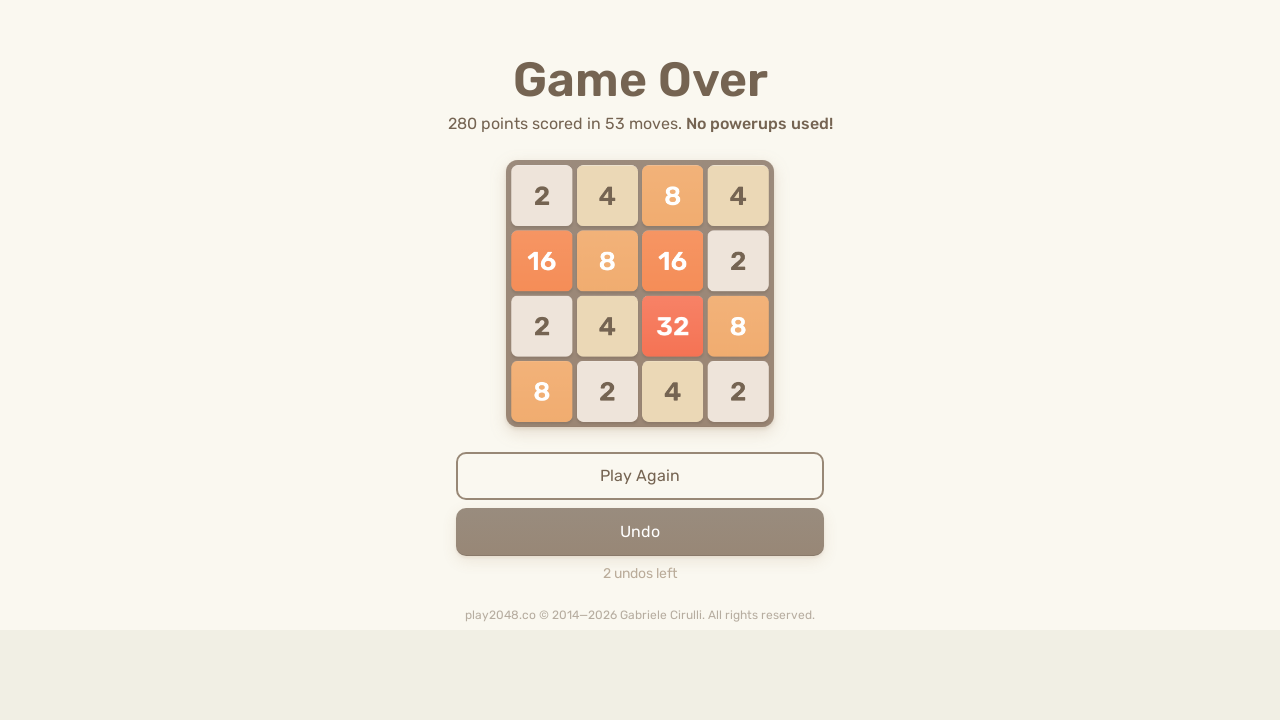

Pressed ArrowLeft to move tiles left on html
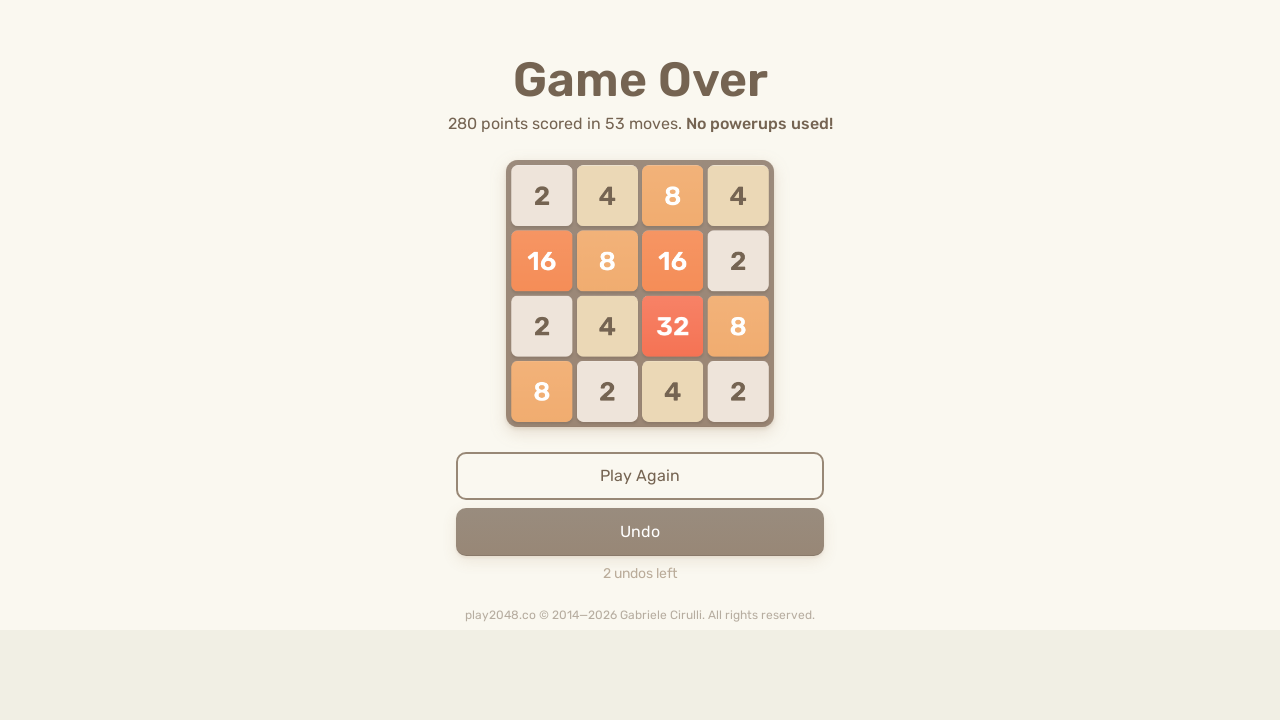

Pressed ArrowUp to move tiles up on html
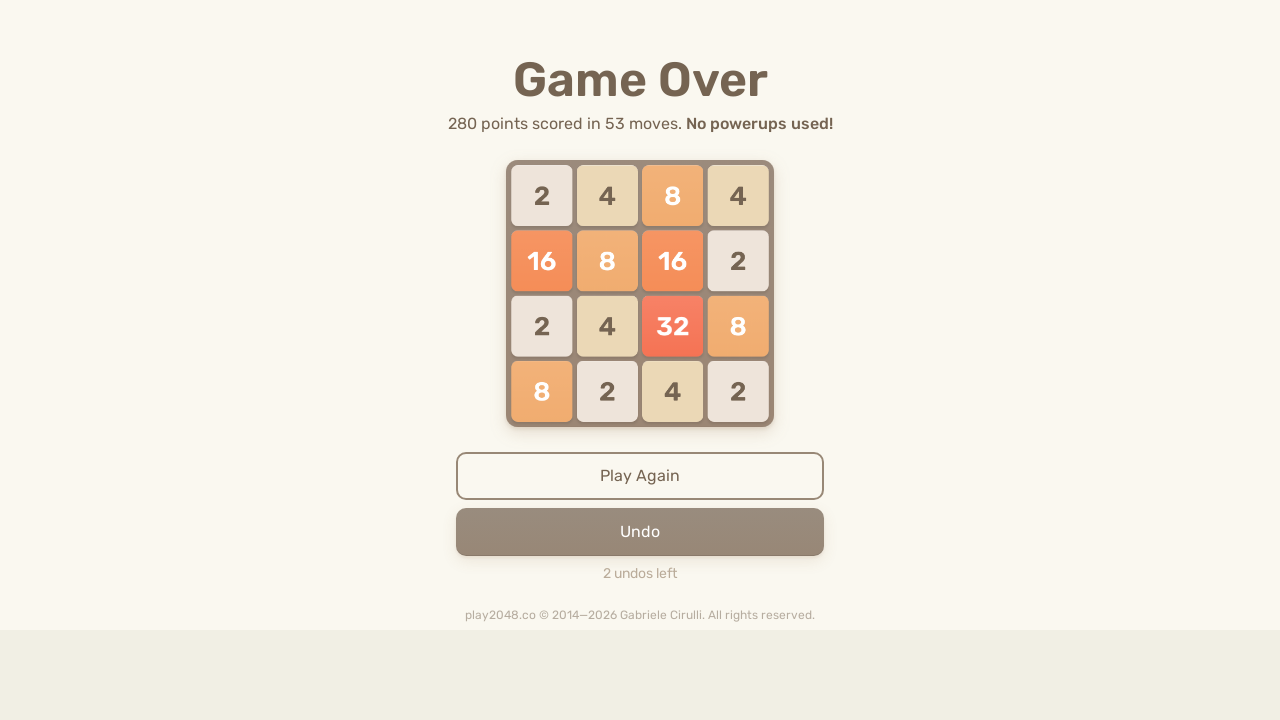

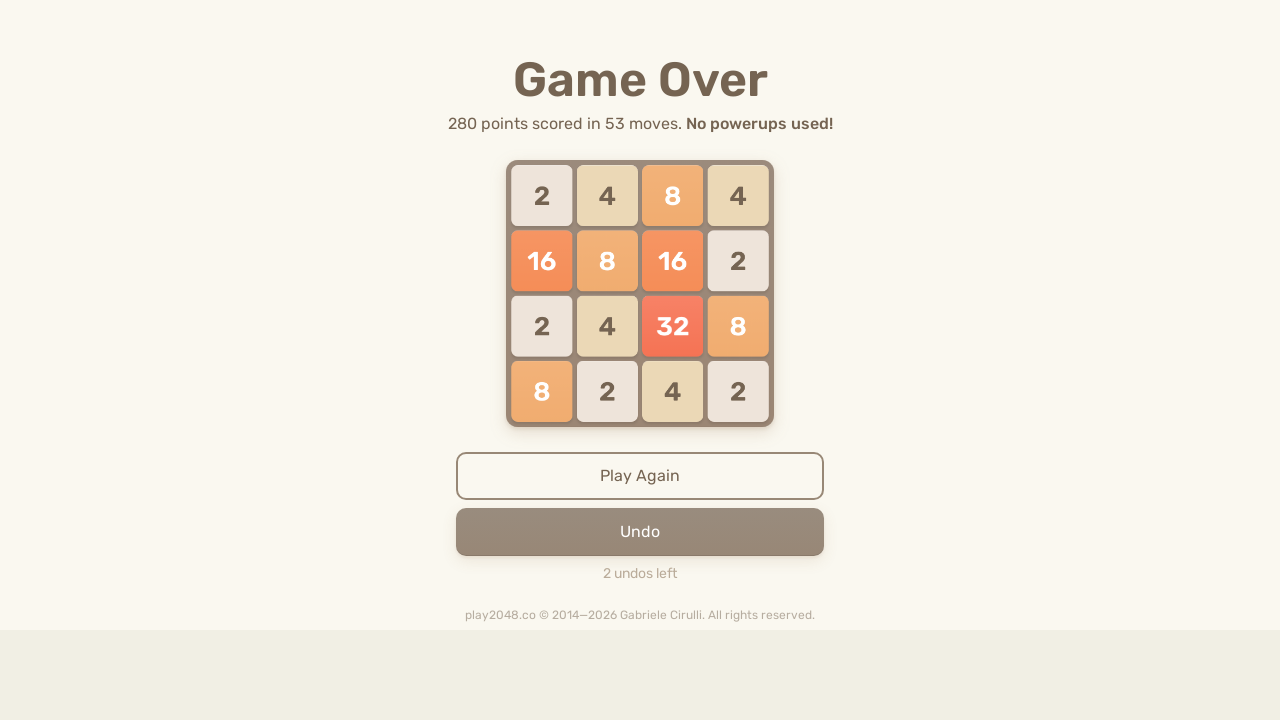